Tests date picker functionality by opening the date picker popup and navigating through months/years to select a specific date (August 18, 2013).

Starting URL: http://only-testing-blog.blogspot.in/2014/09/selectable.html

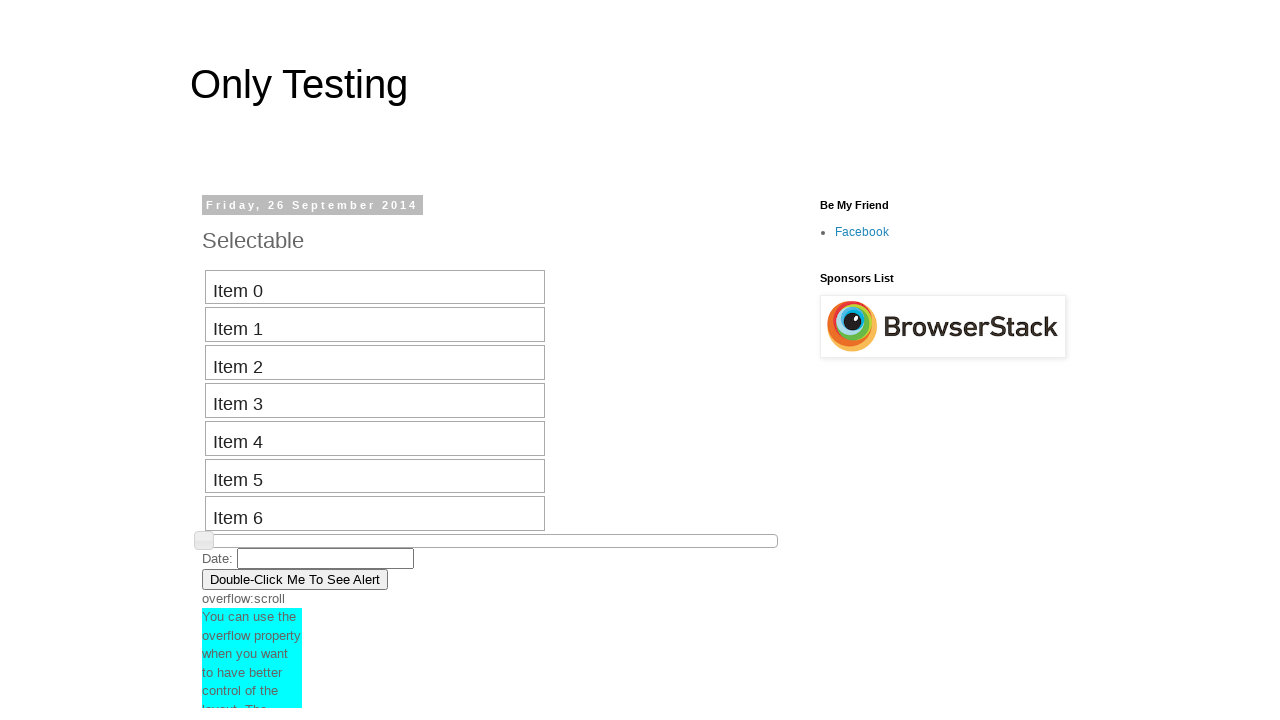

Clicked date input field to open date picker popup at (326, 558) on input#datepicker
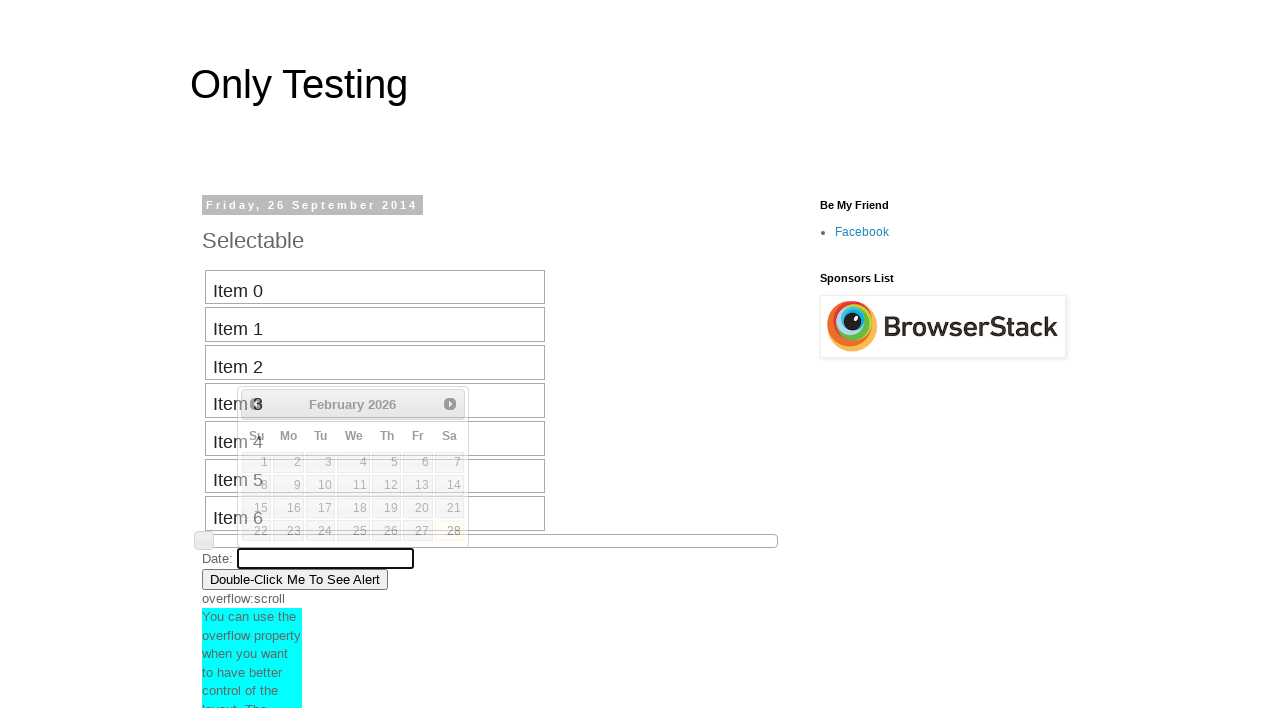

Retrieved current month from date picker
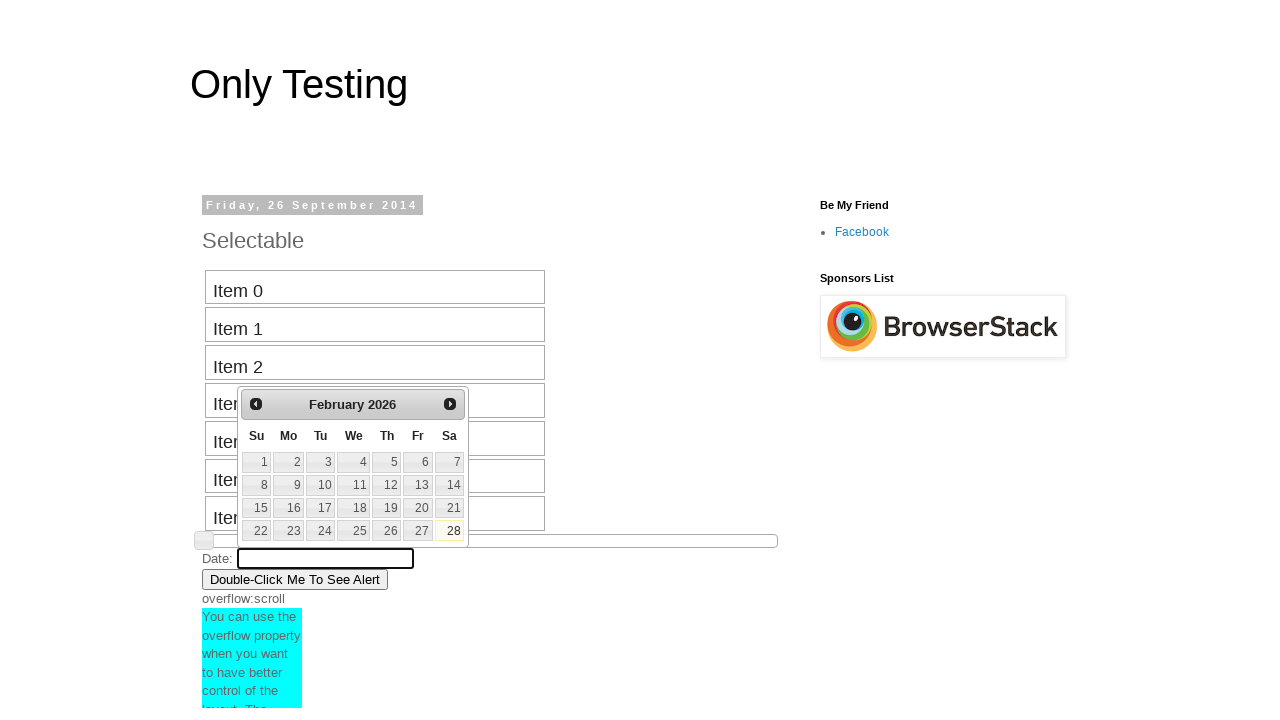

Retrieved current year from date picker
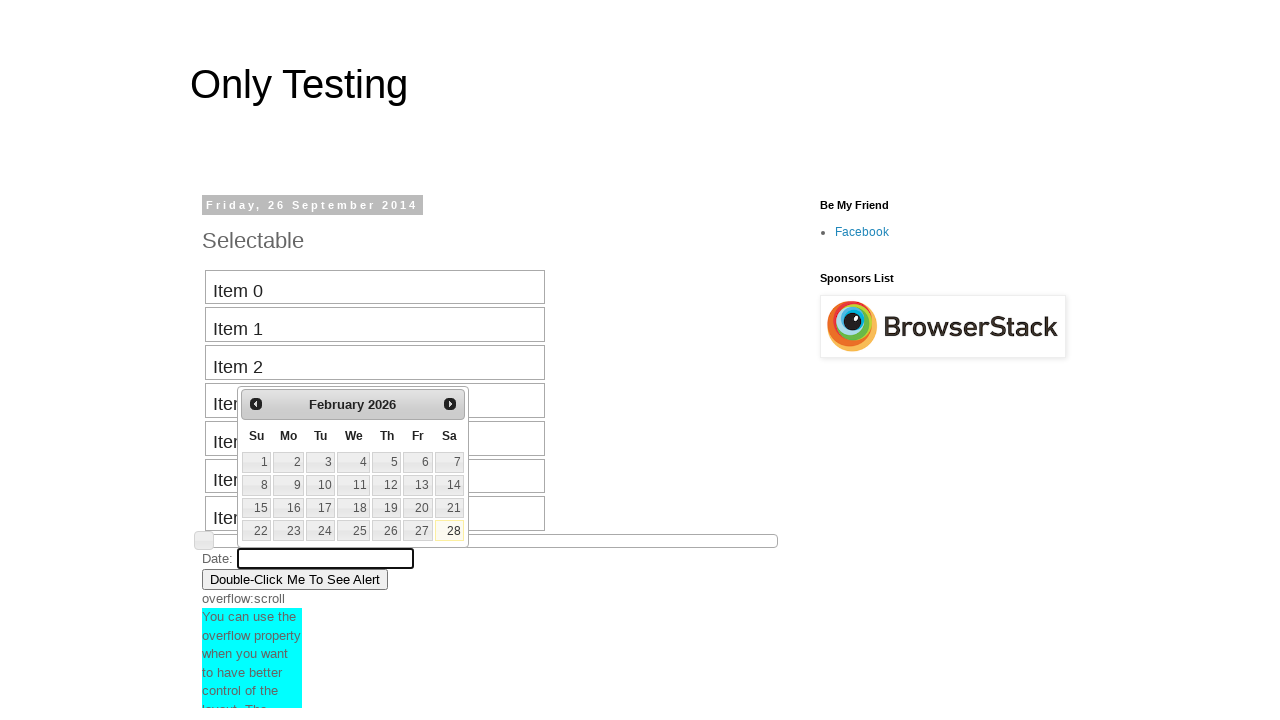

Clicked previous button to navigate backward (current: February 2026) at (256, 404) on #ui-datepicker-div .ui-datepicker-prev
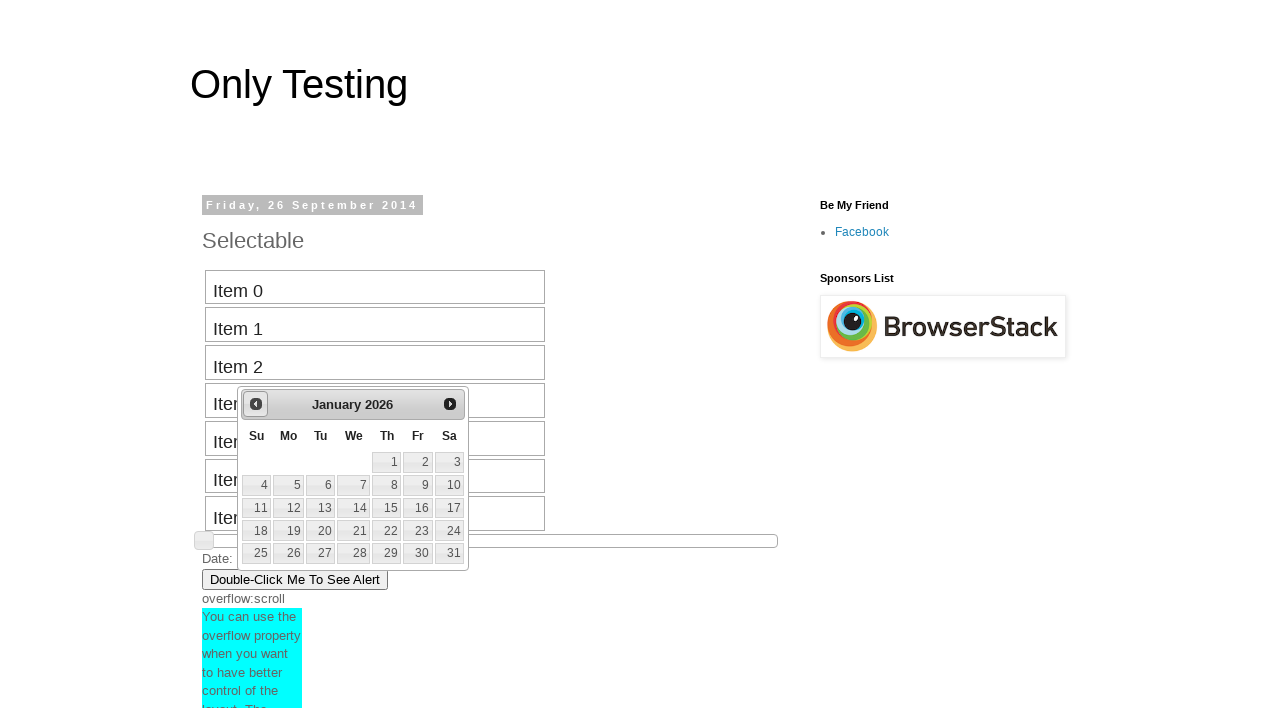

Retrieved current month from date picker
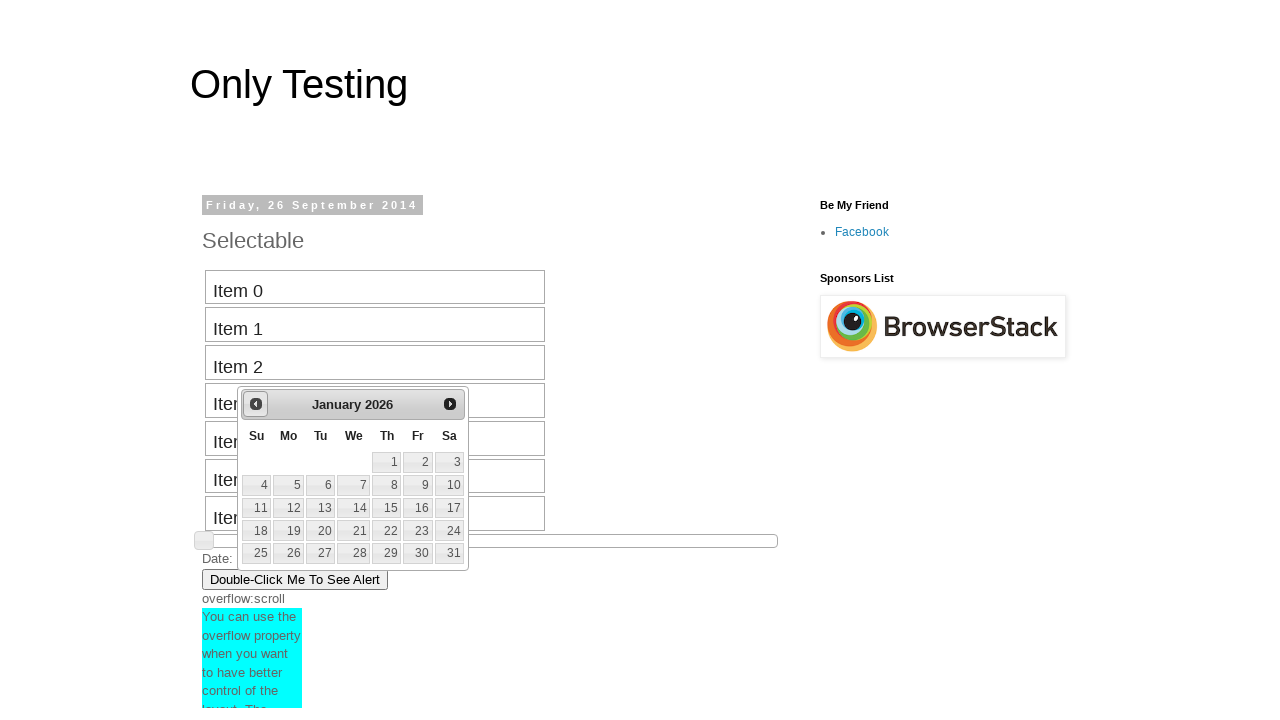

Retrieved current year from date picker
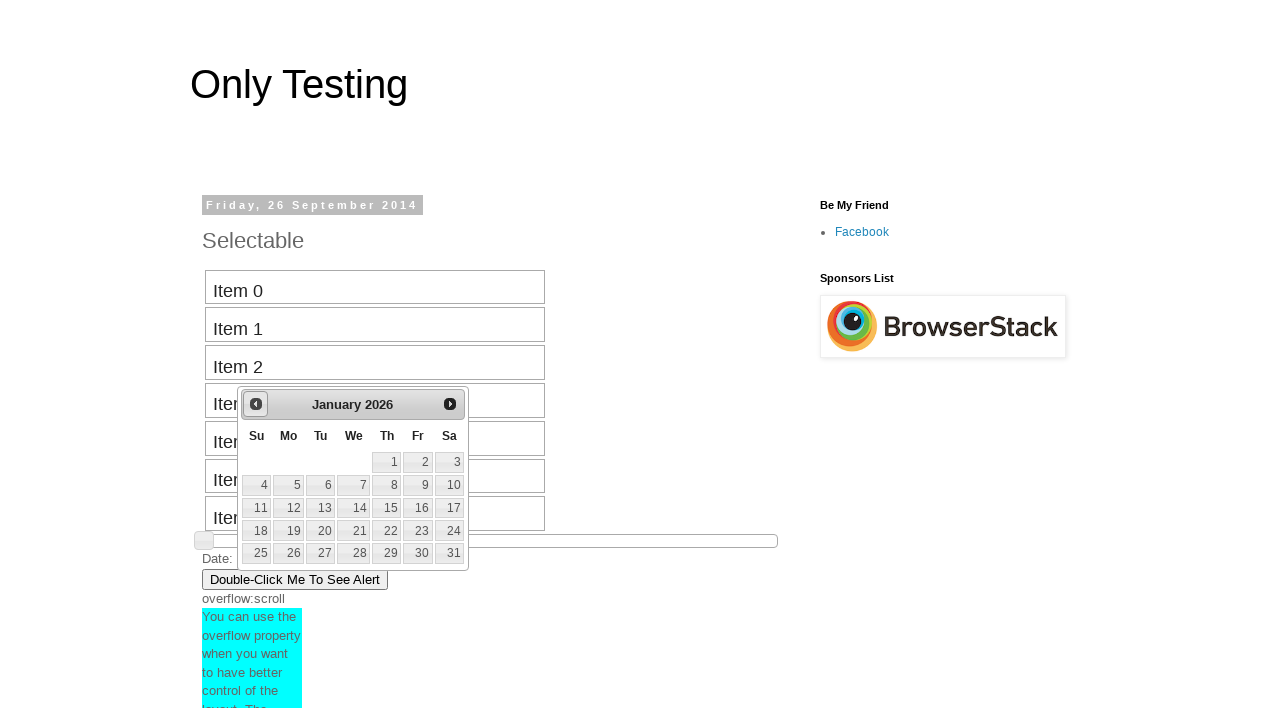

Clicked previous button to navigate backward (current: January 2026) at (256, 404) on #ui-datepicker-div .ui-datepicker-prev
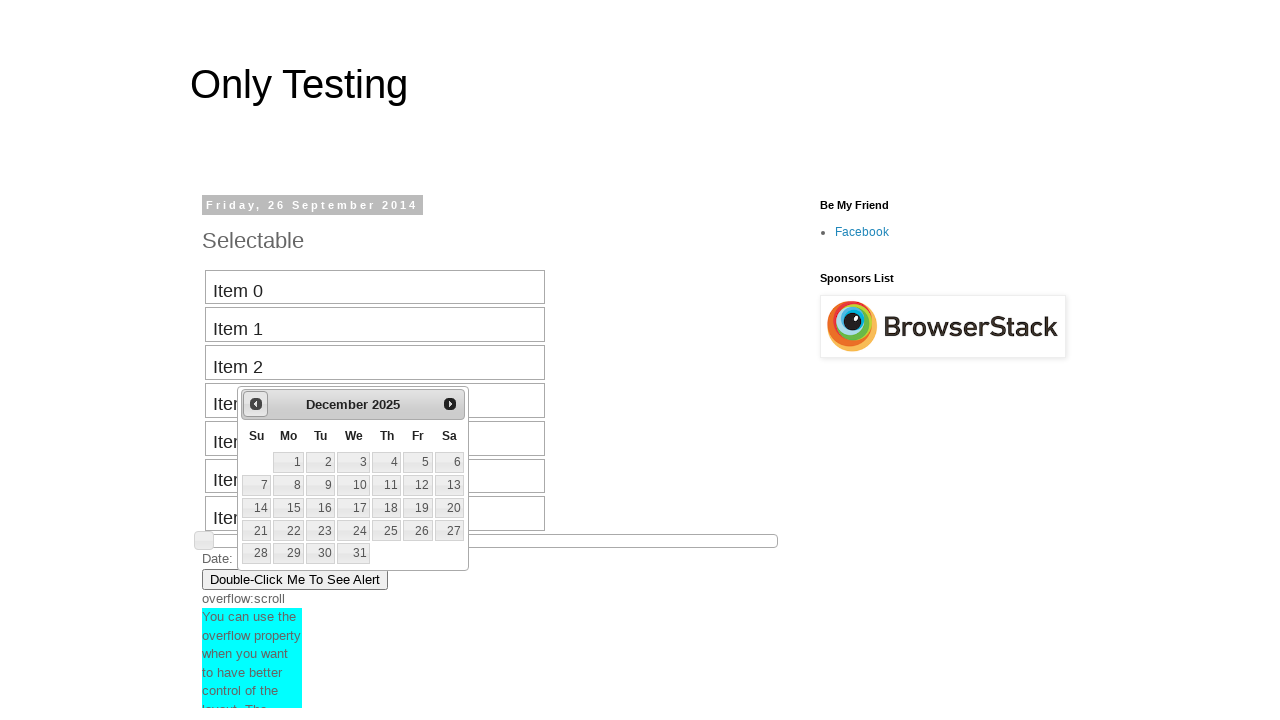

Retrieved current month from date picker
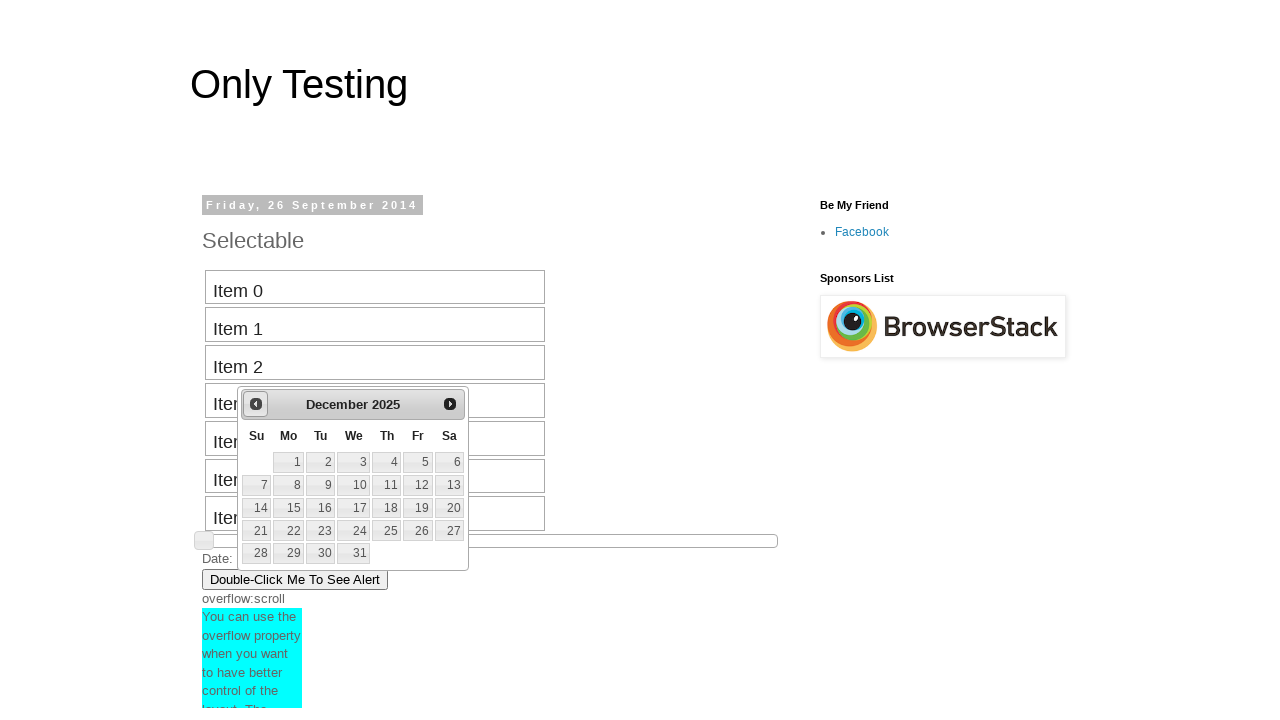

Retrieved current year from date picker
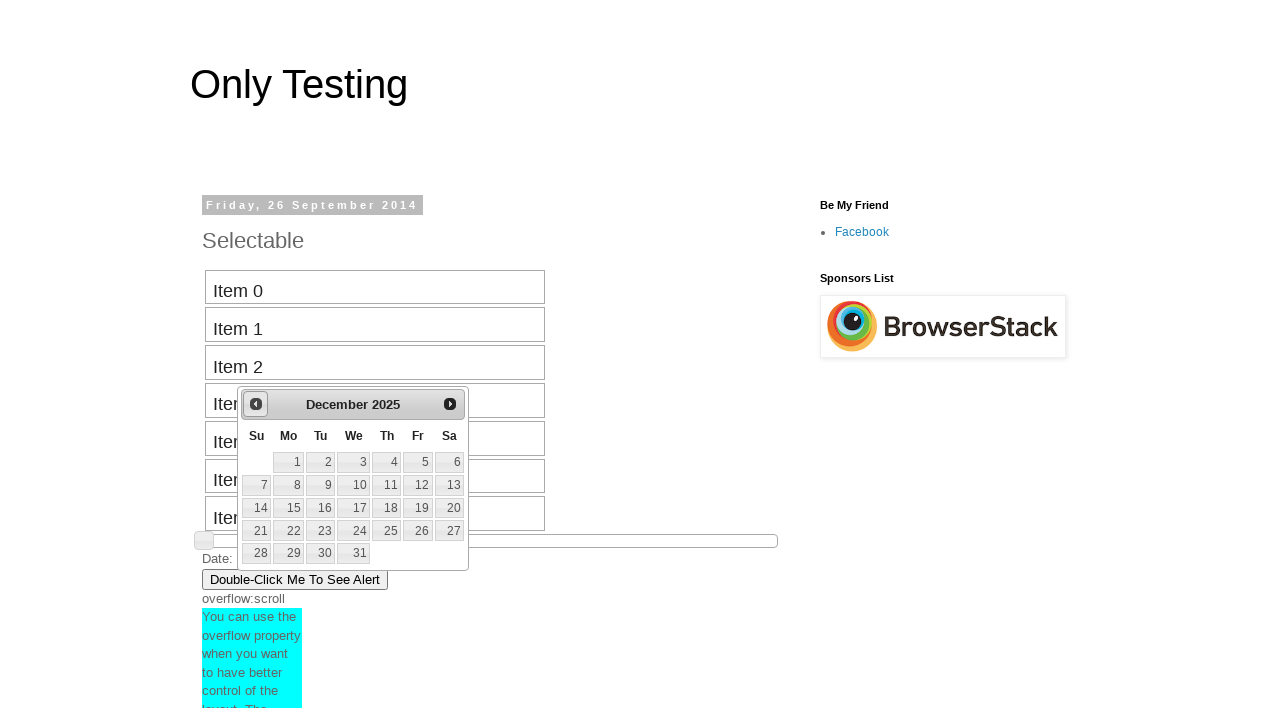

Clicked previous button to navigate backward (current: December 2025) at (256, 404) on #ui-datepicker-div .ui-datepicker-prev
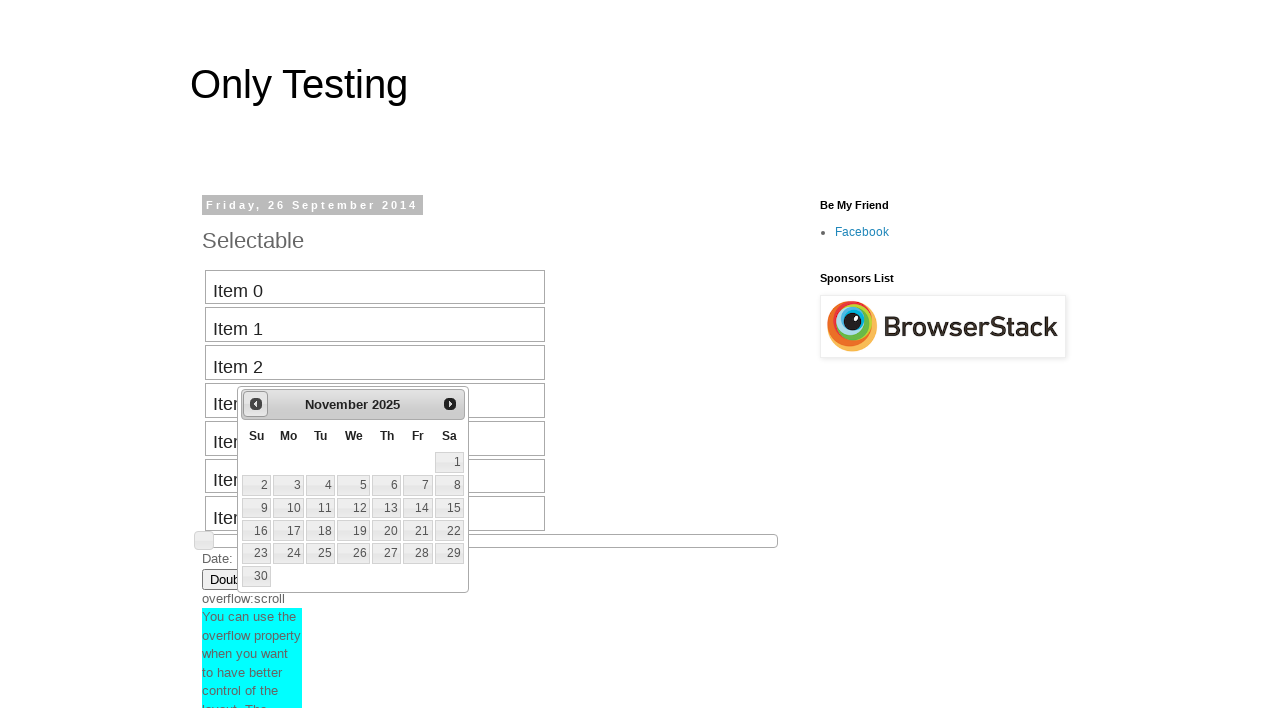

Retrieved current month from date picker
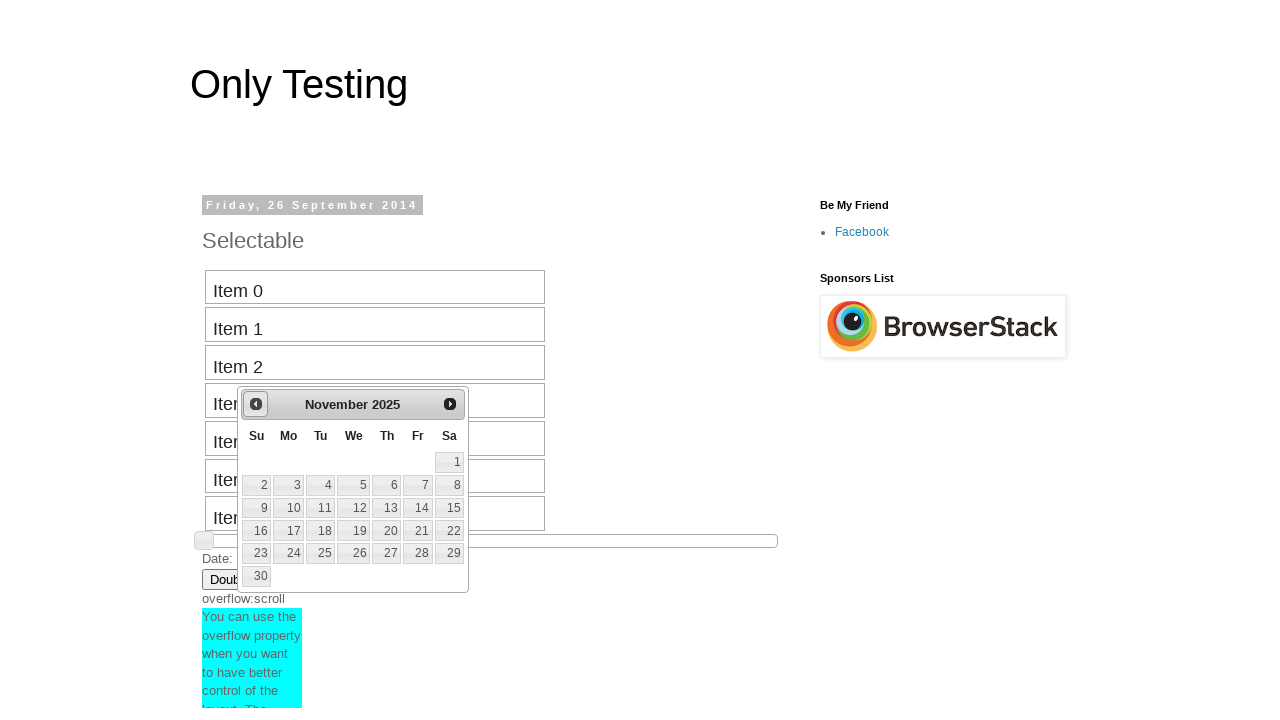

Retrieved current year from date picker
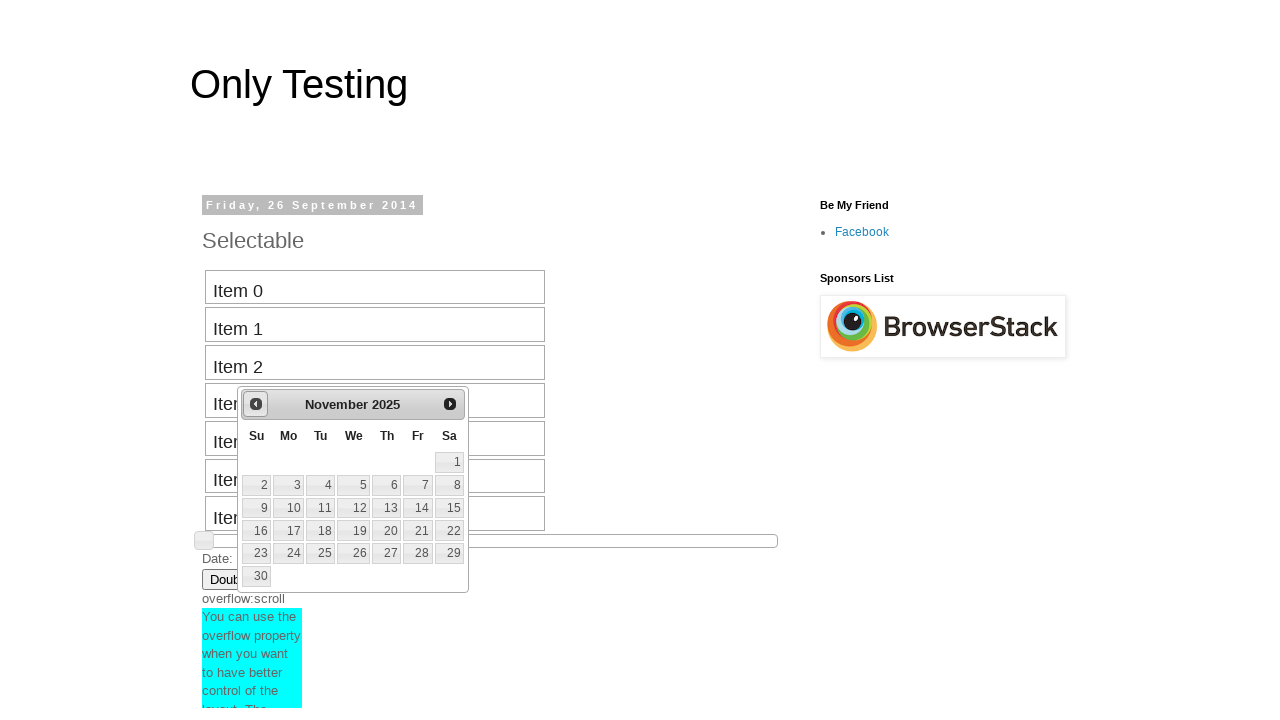

Clicked previous button to navigate backward (current: November 2025) at (256, 404) on #ui-datepicker-div .ui-datepicker-prev
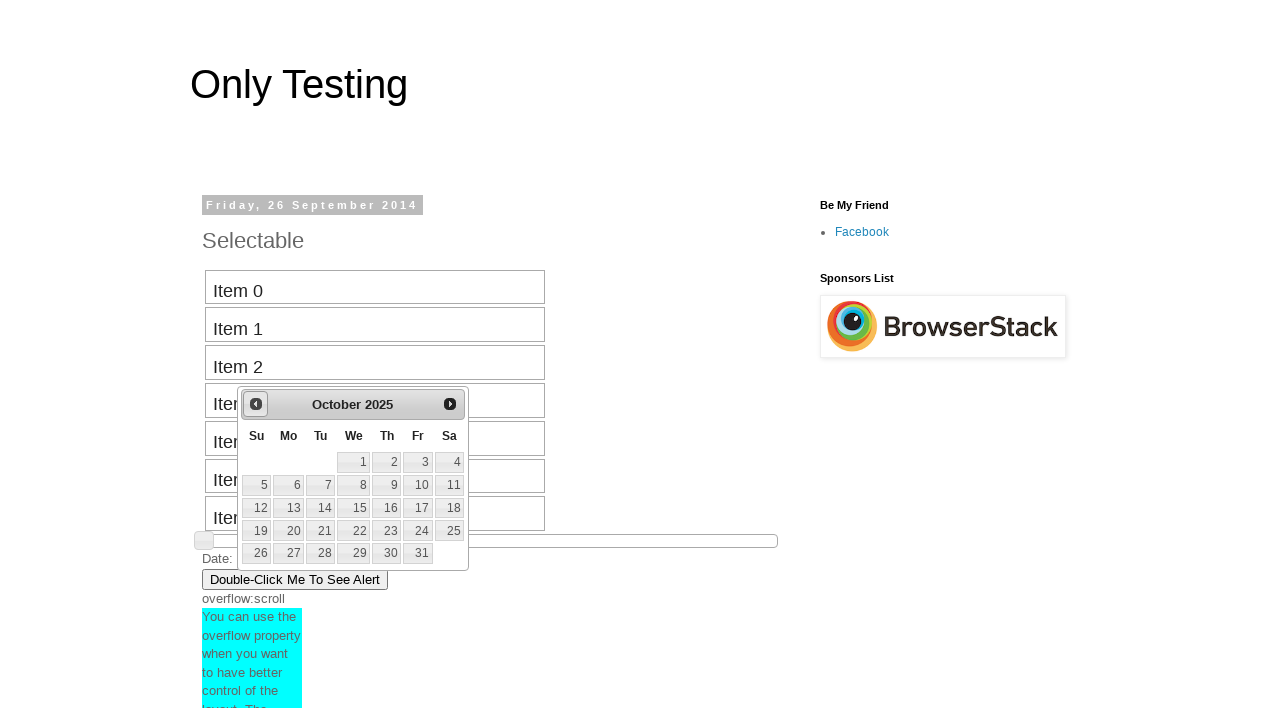

Retrieved current month from date picker
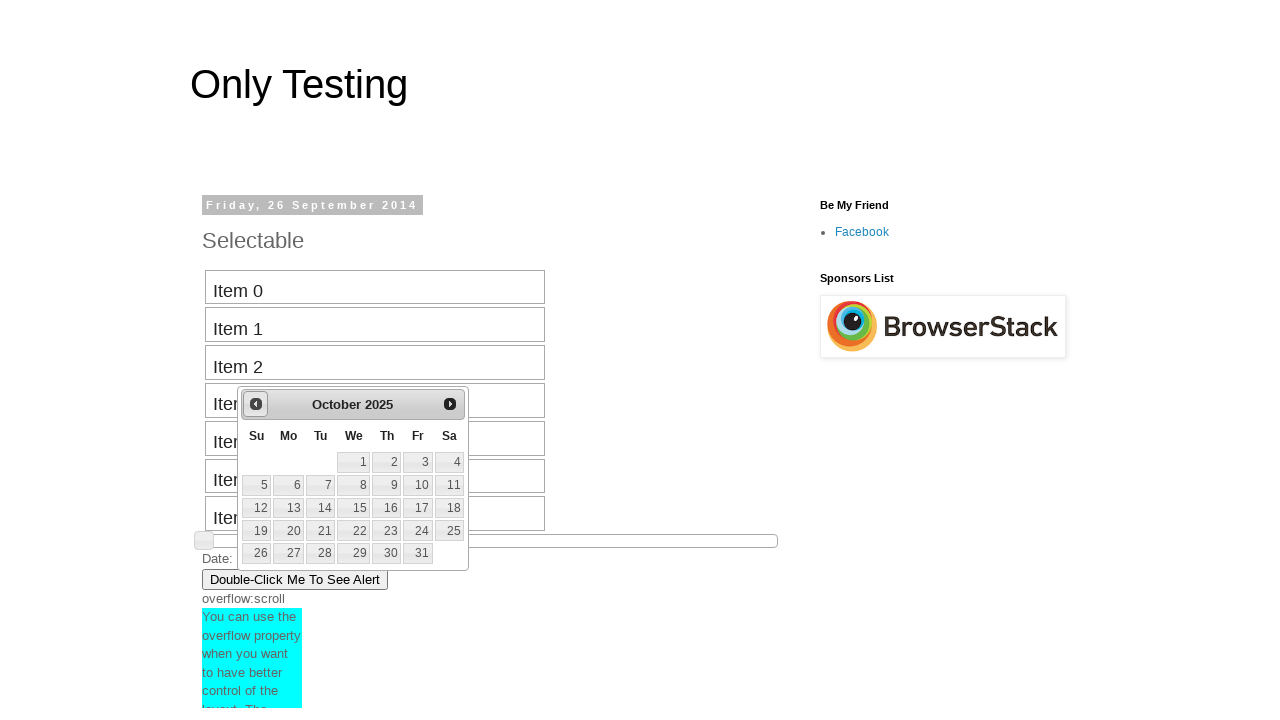

Retrieved current year from date picker
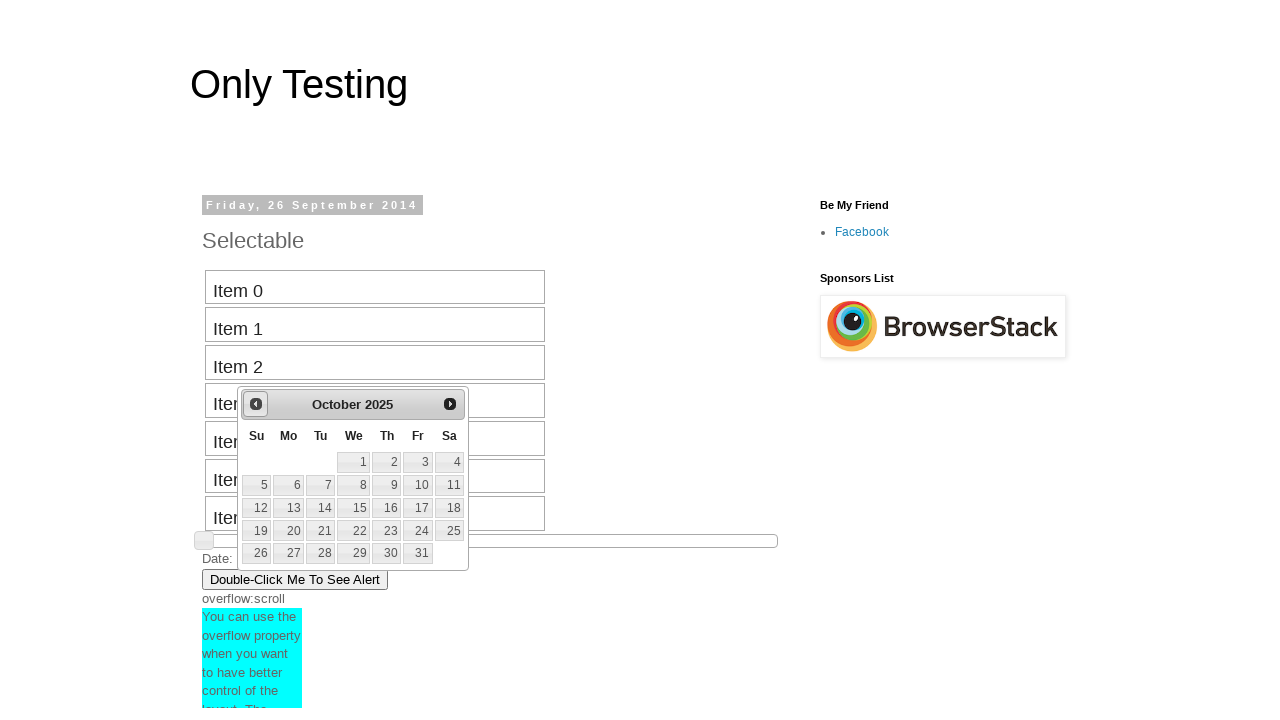

Clicked previous button to navigate backward (current: October 2025) at (256, 404) on #ui-datepicker-div .ui-datepicker-prev
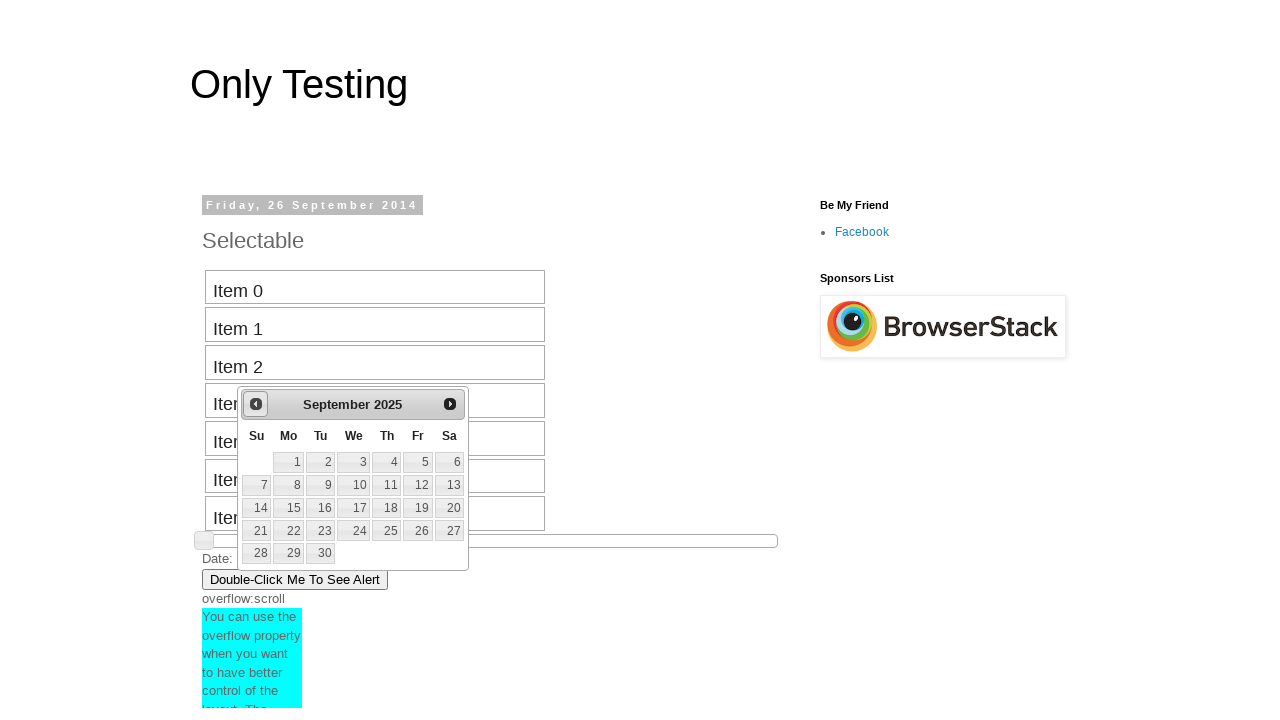

Retrieved current month from date picker
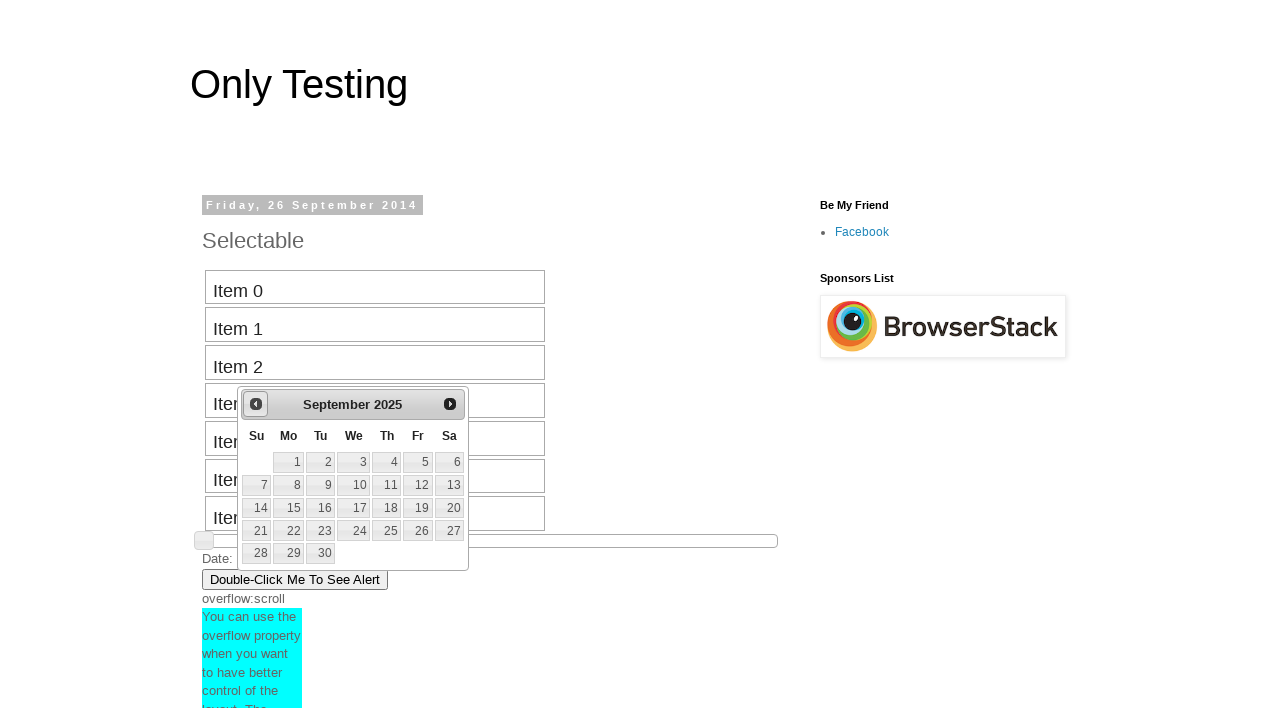

Retrieved current year from date picker
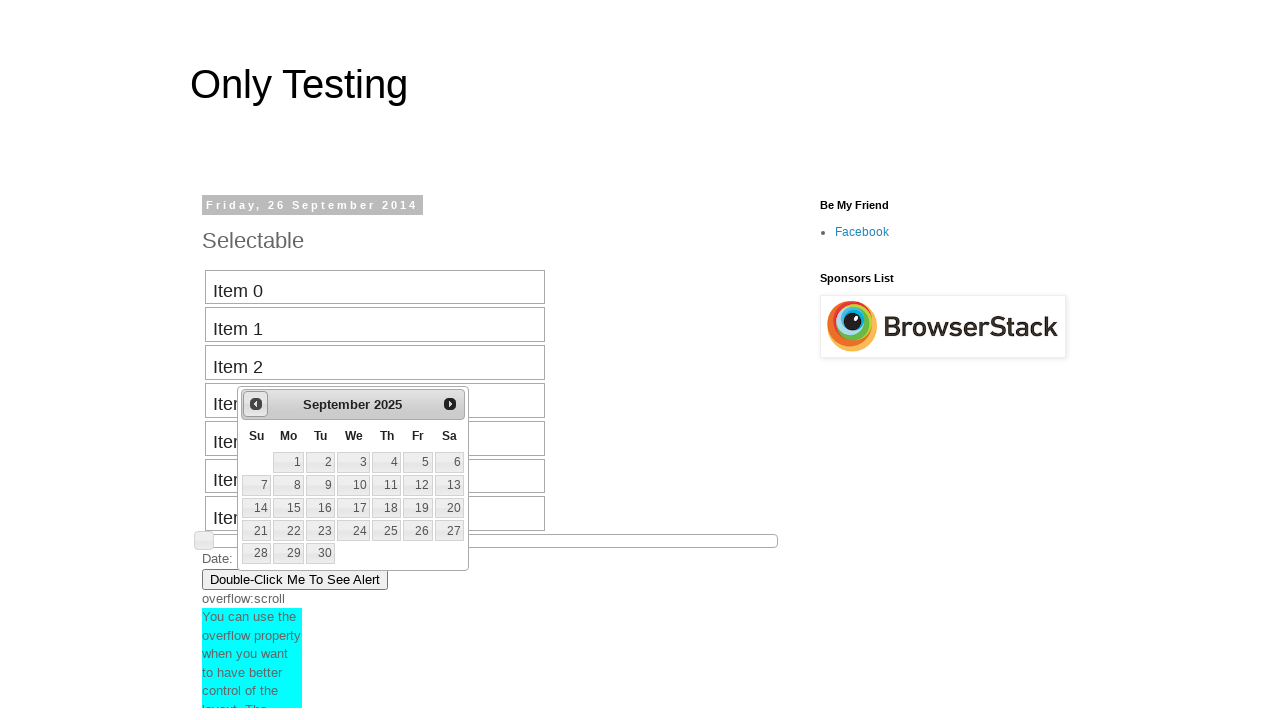

Clicked previous button to navigate backward (current: September 2025) at (256, 404) on #ui-datepicker-div .ui-datepicker-prev
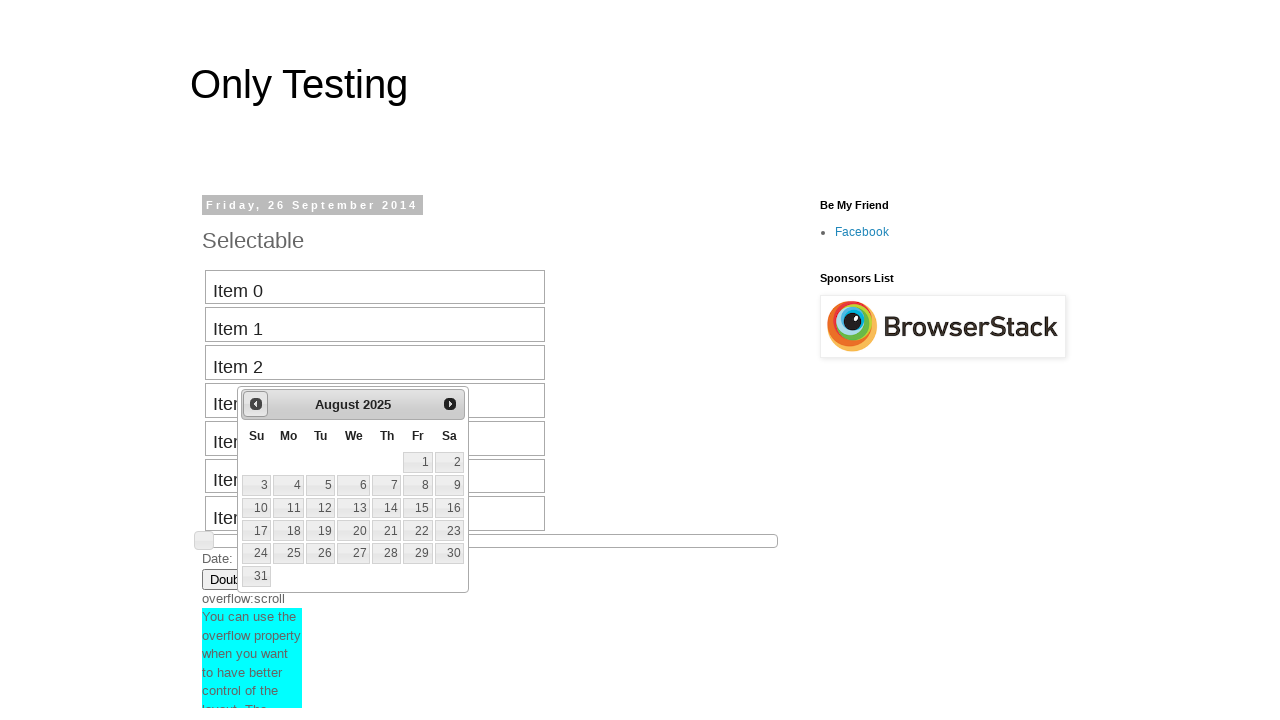

Retrieved current month from date picker
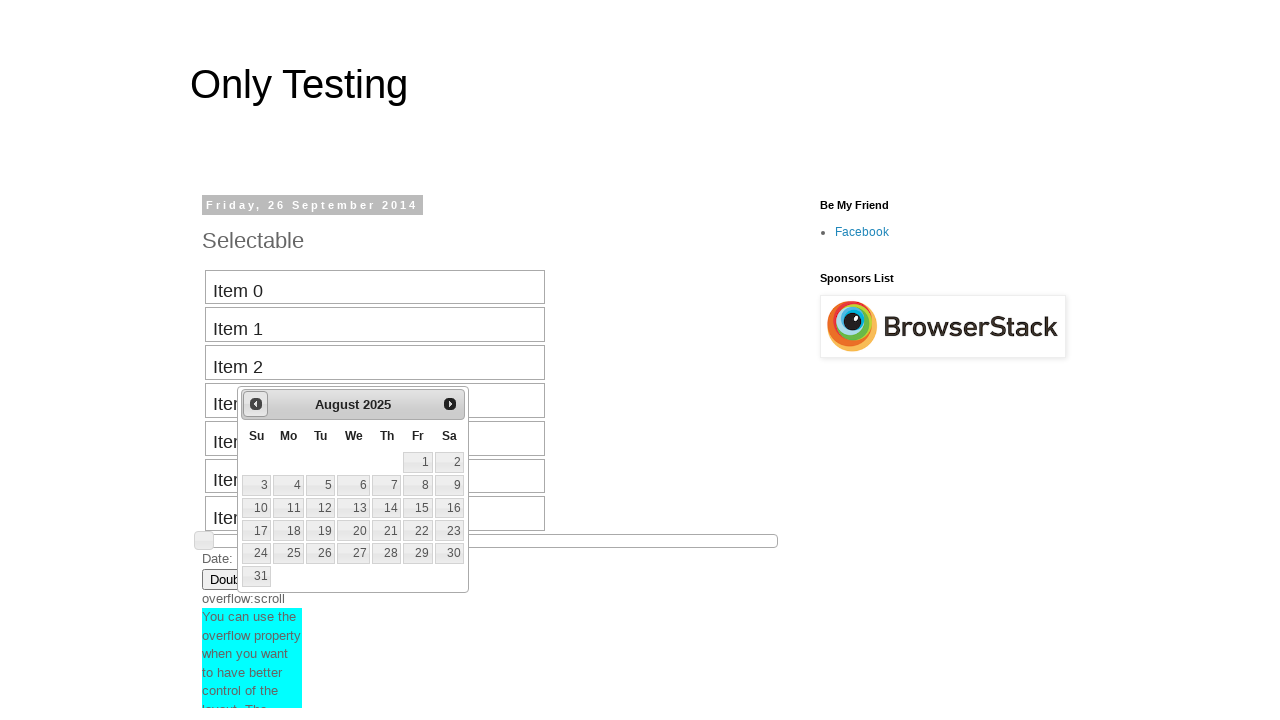

Retrieved current year from date picker
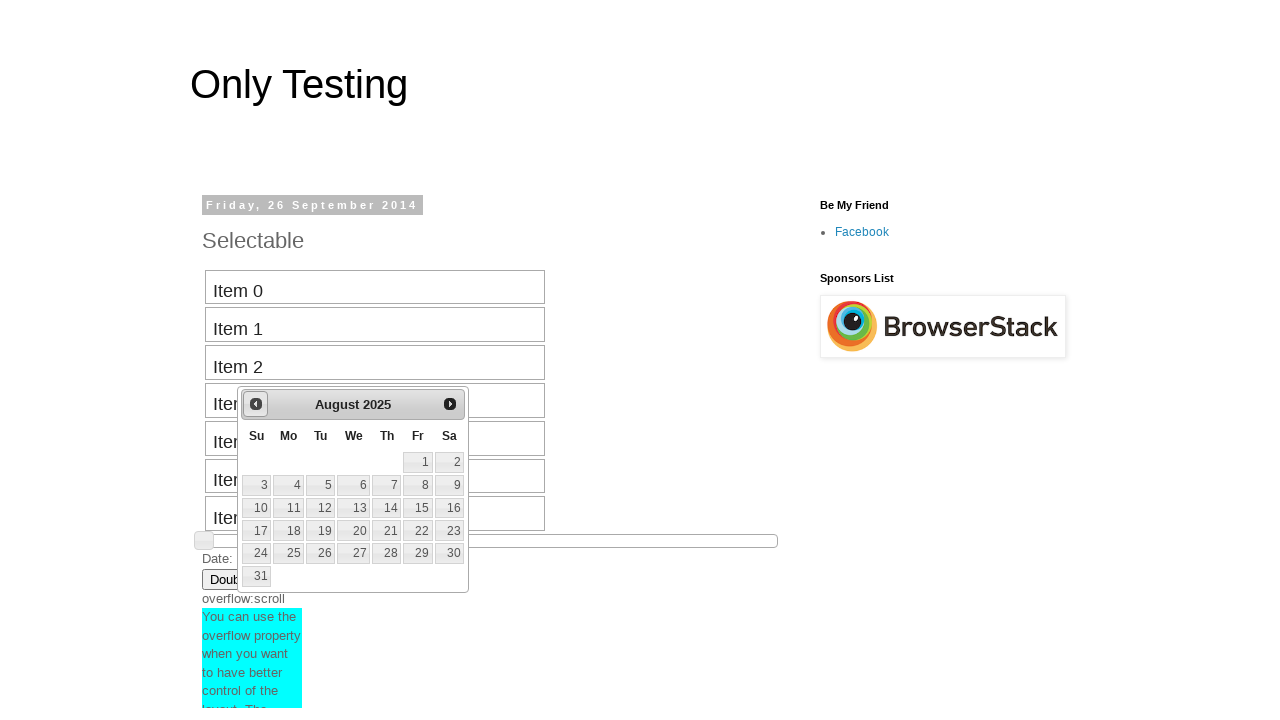

Clicked previous button to navigate backward (current: August 2025) at (256, 404) on #ui-datepicker-div .ui-datepicker-prev
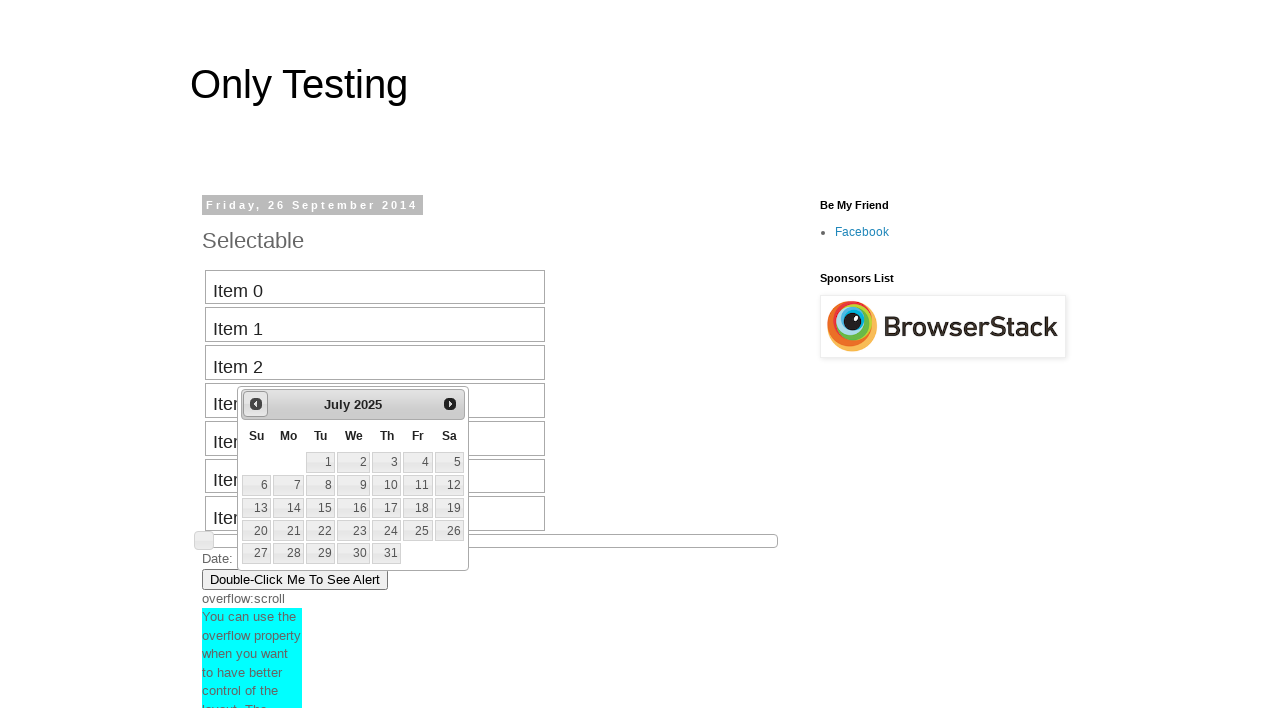

Retrieved current month from date picker
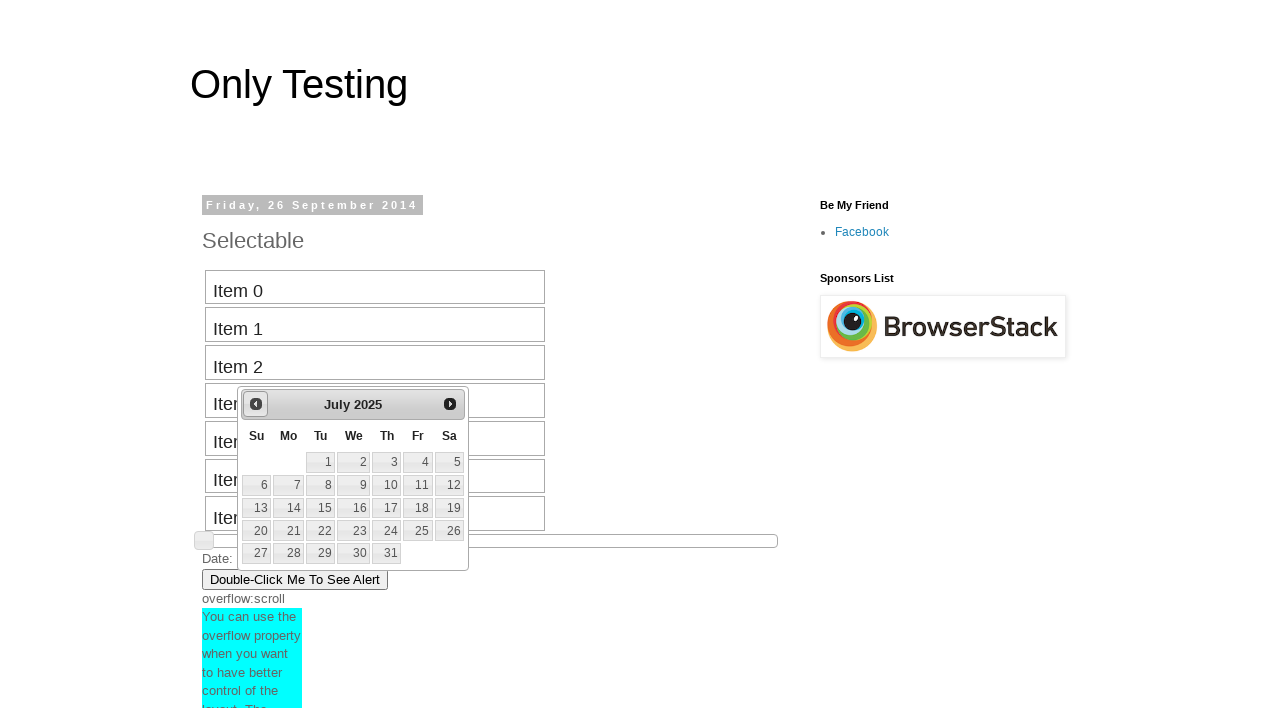

Retrieved current year from date picker
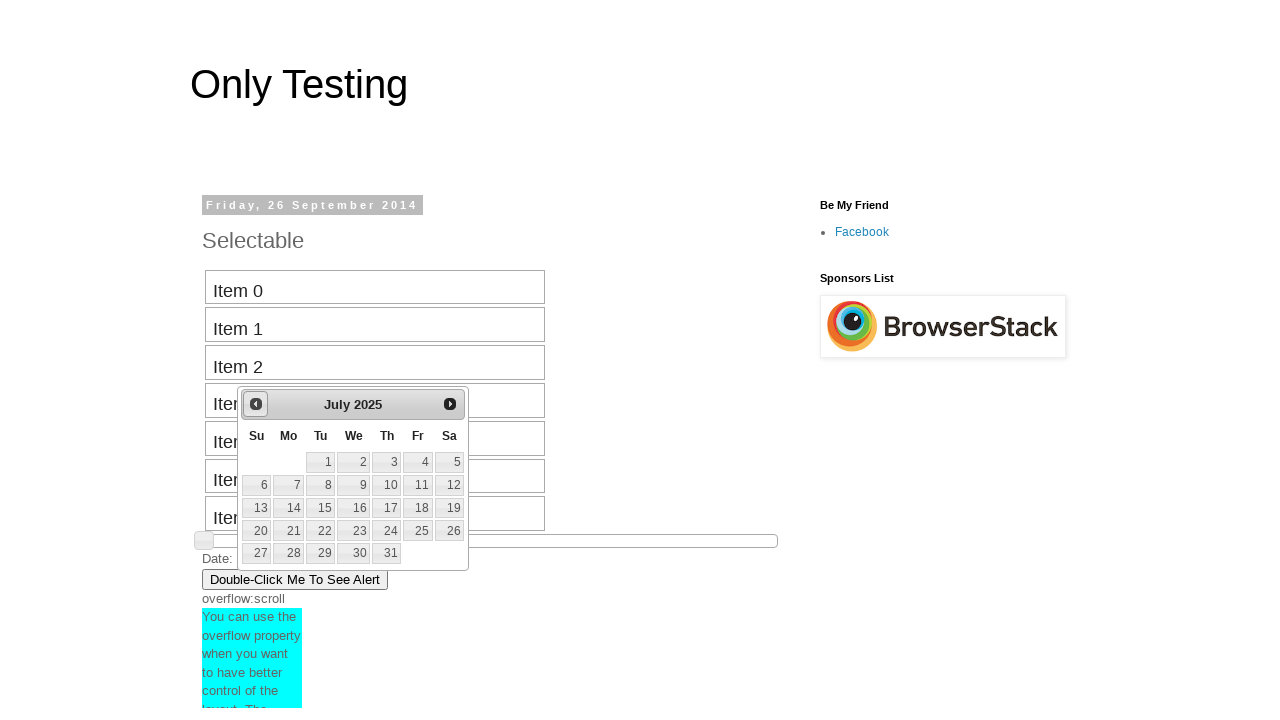

Clicked previous button to navigate backward (current: July 2025) at (256, 404) on #ui-datepicker-div .ui-datepicker-prev
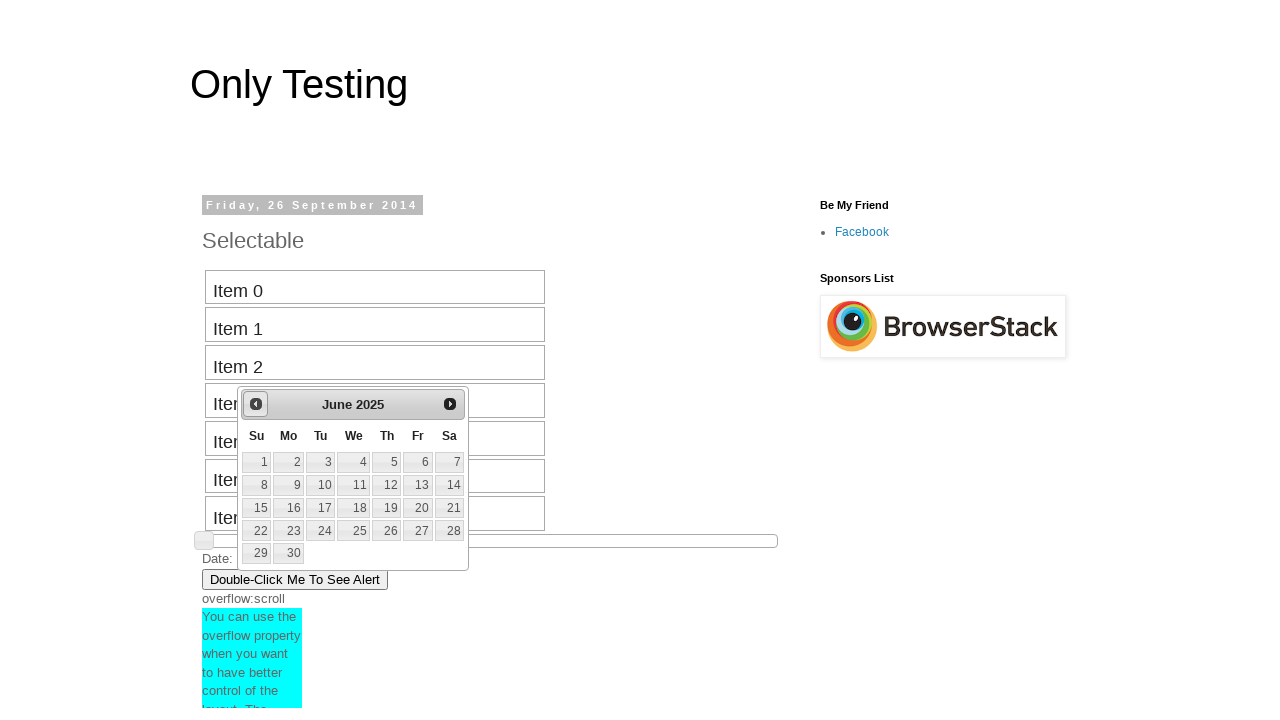

Retrieved current month from date picker
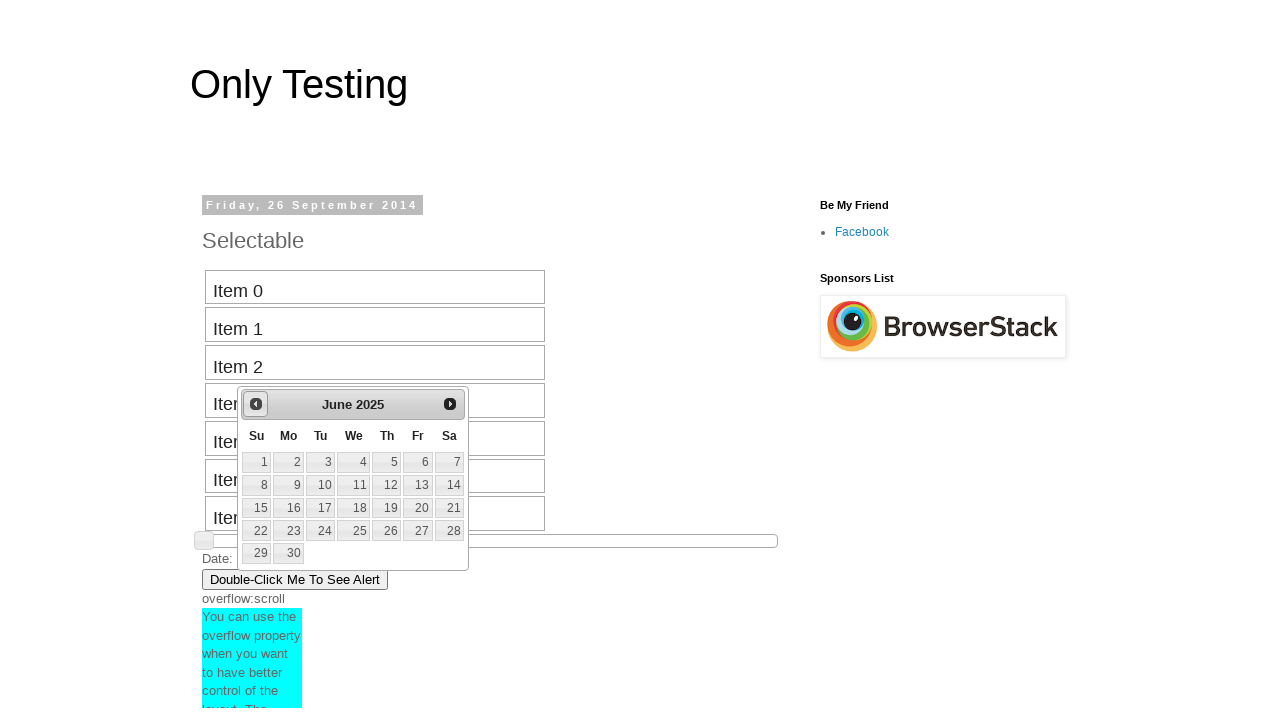

Retrieved current year from date picker
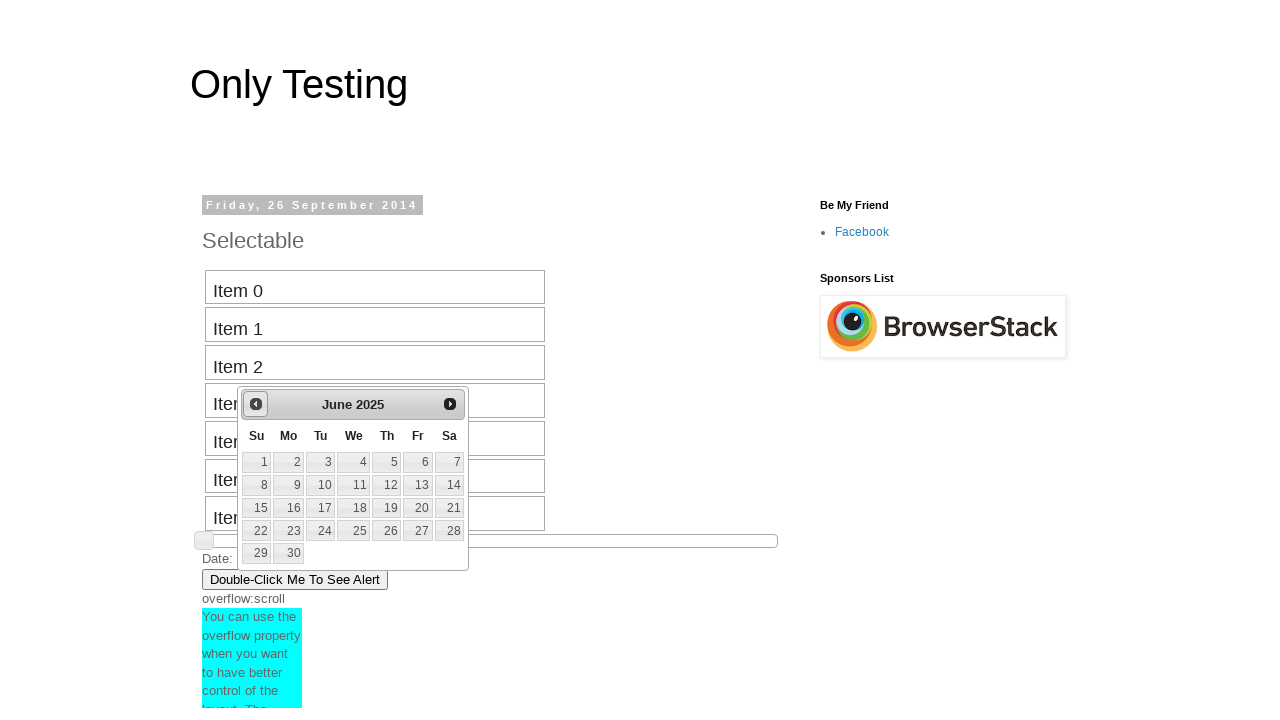

Clicked previous button to navigate backward (current: June 2025) at (256, 404) on #ui-datepicker-div .ui-datepicker-prev
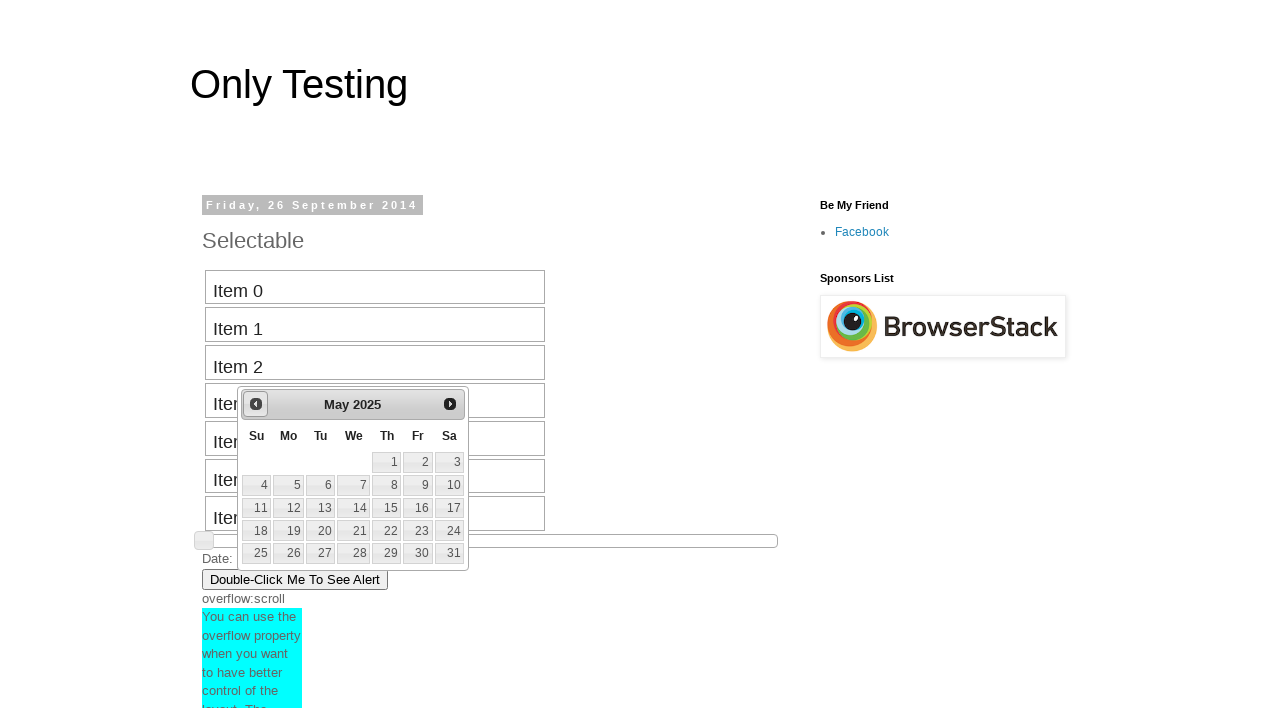

Retrieved current month from date picker
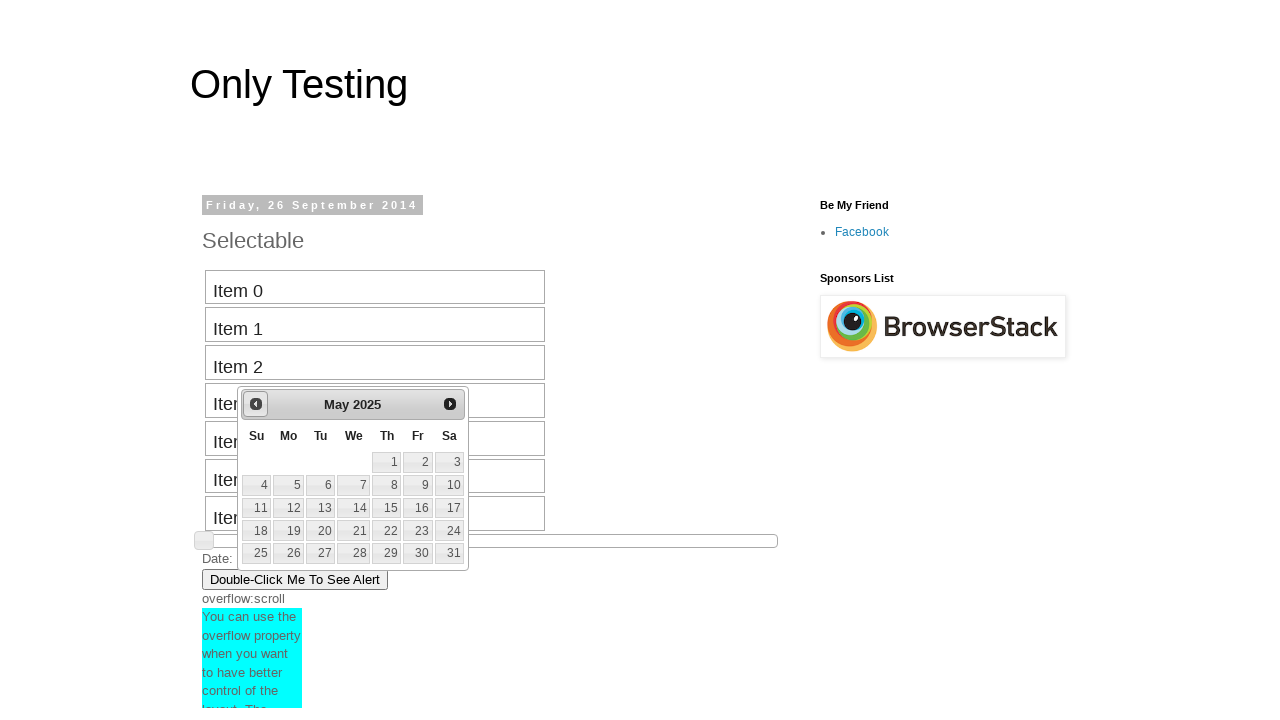

Retrieved current year from date picker
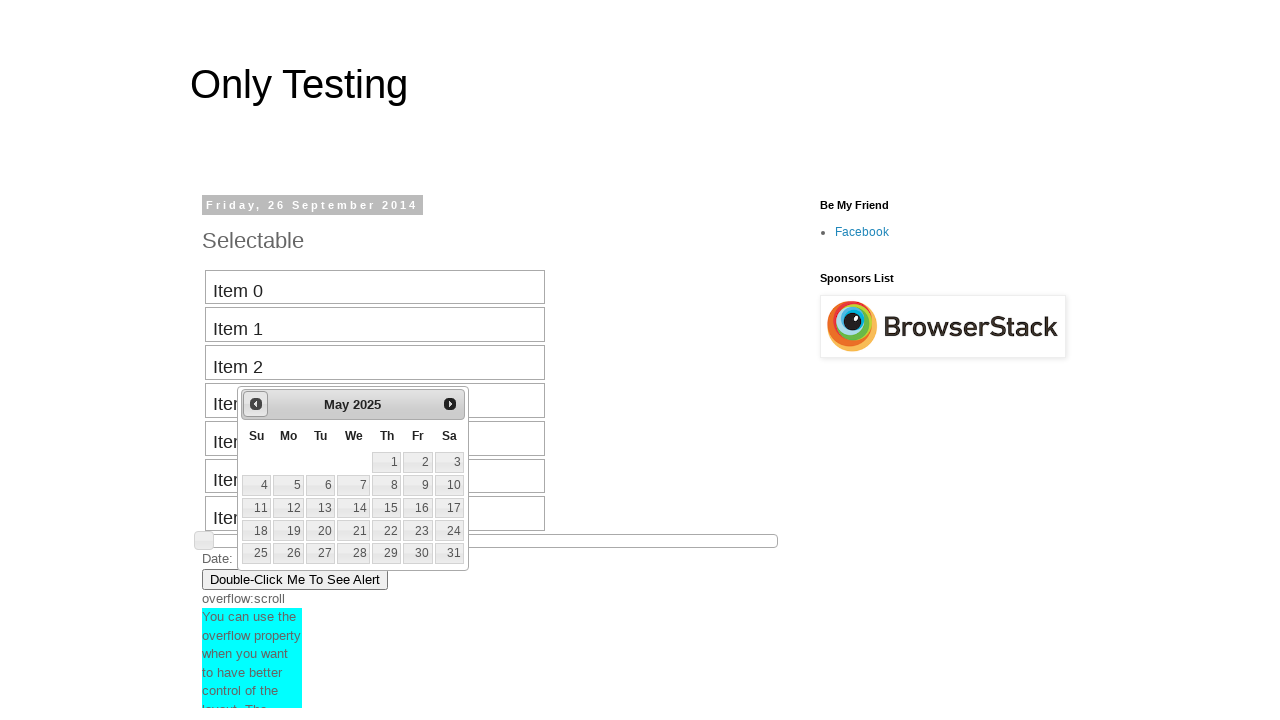

Clicked previous button to navigate backward (current: May 2025) at (256, 404) on #ui-datepicker-div .ui-datepicker-prev
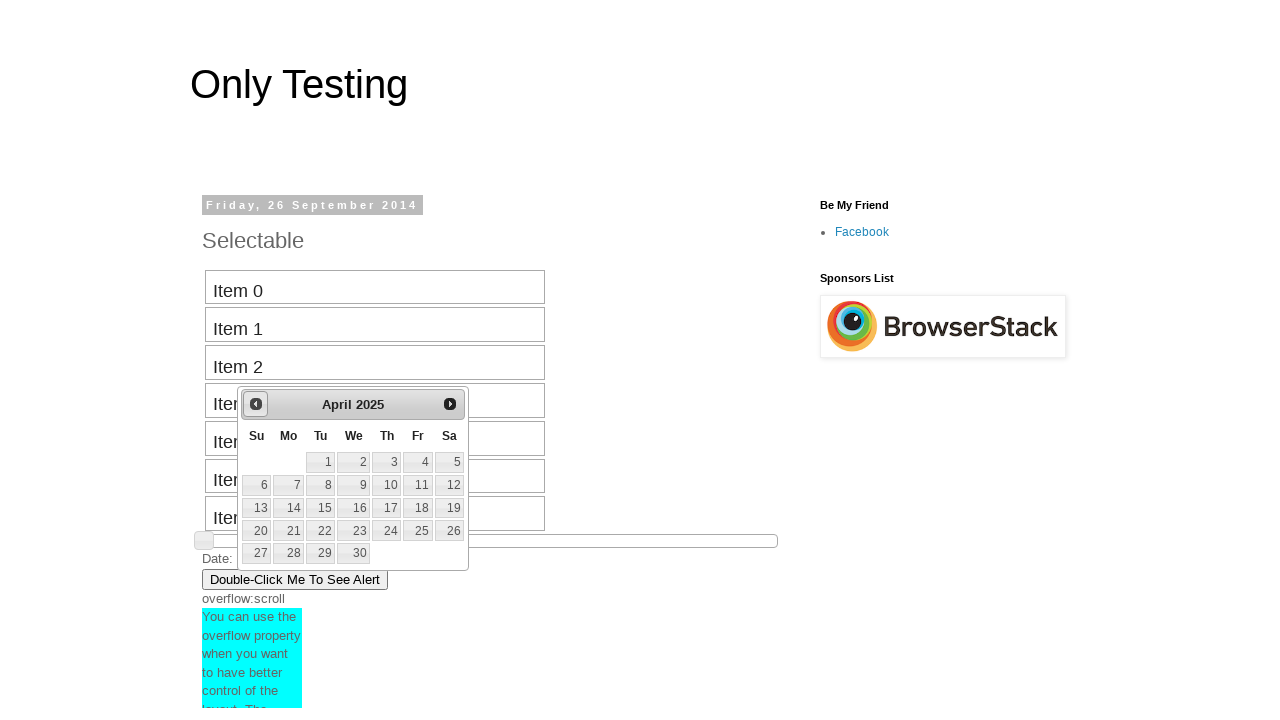

Retrieved current month from date picker
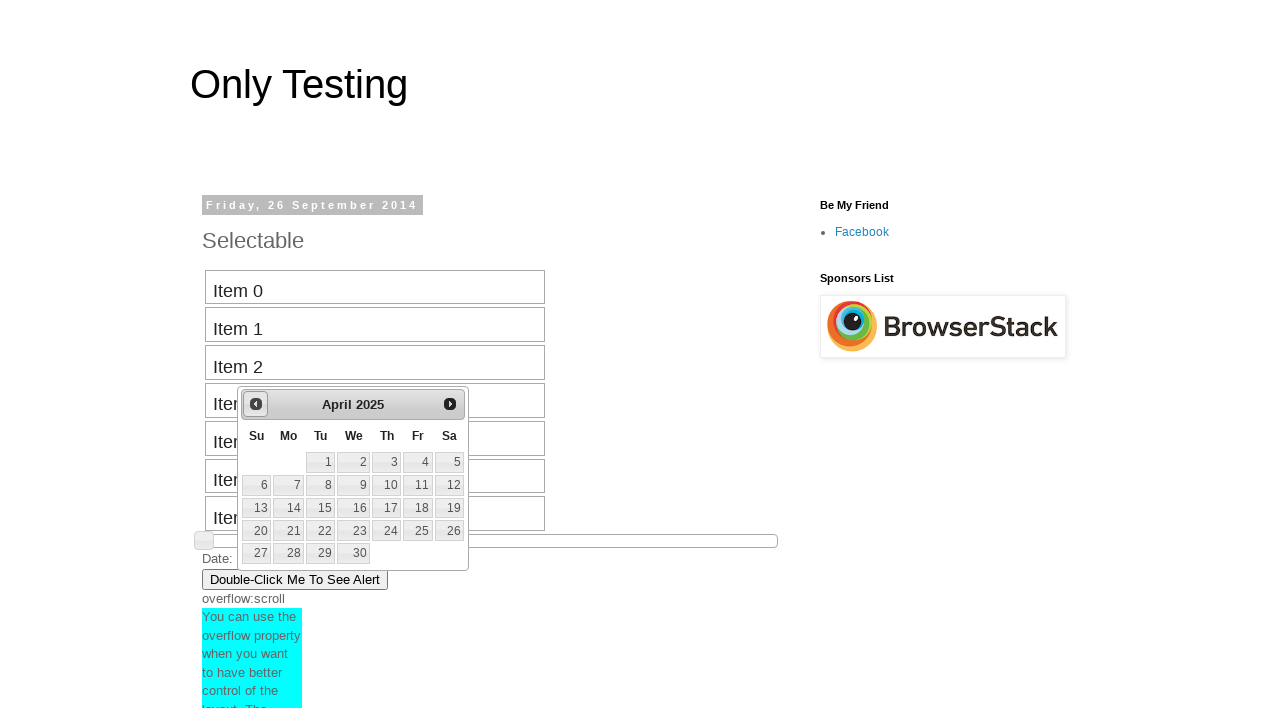

Retrieved current year from date picker
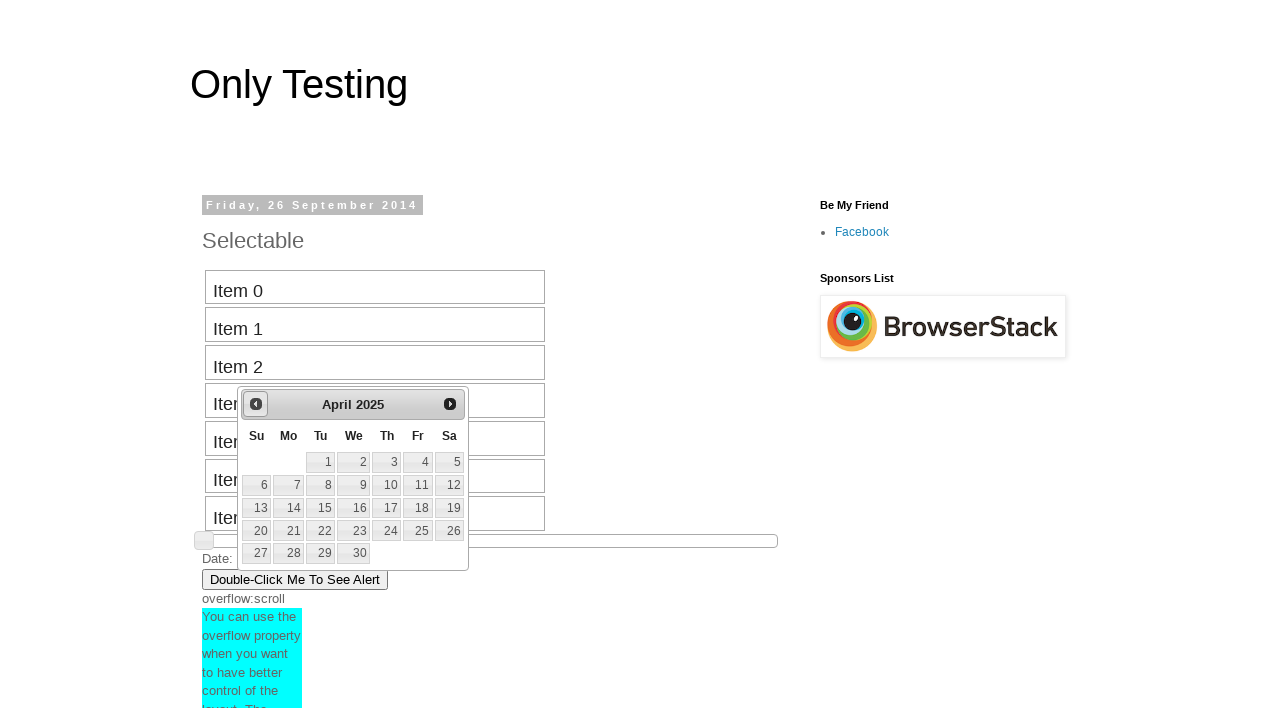

Clicked previous button to navigate backward (current: April 2025) at (256, 404) on #ui-datepicker-div .ui-datepicker-prev
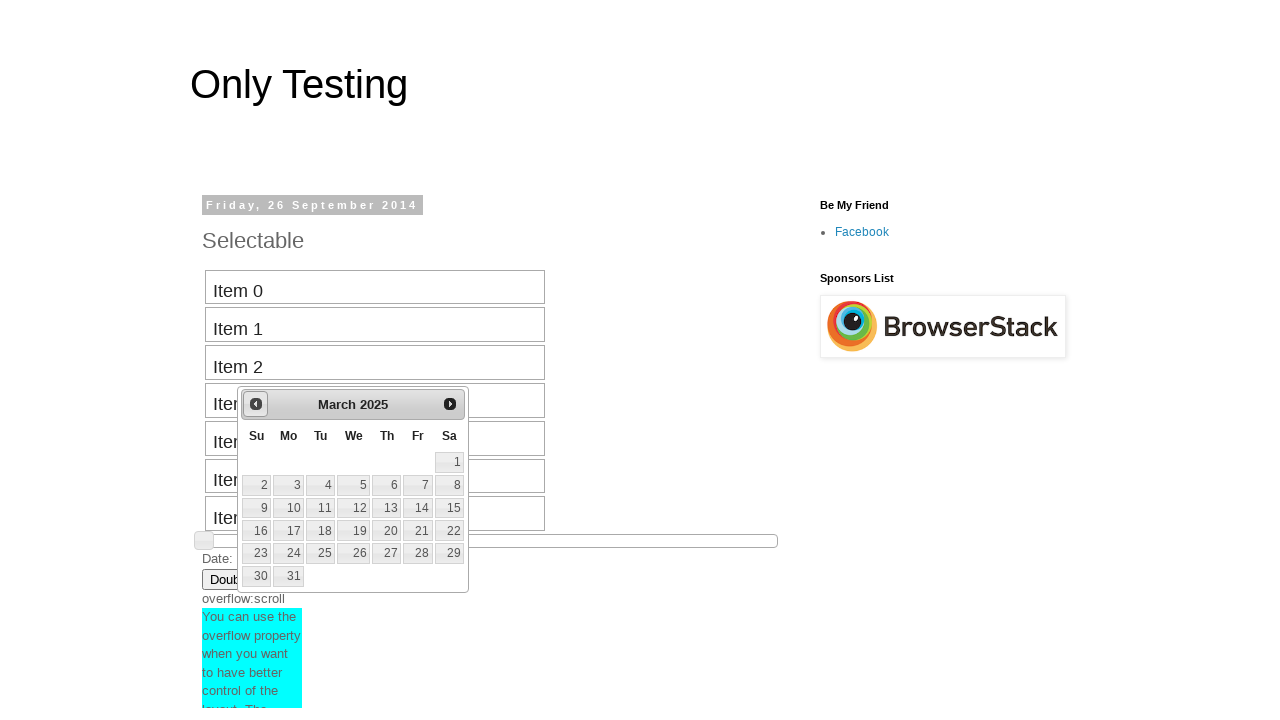

Retrieved current month from date picker
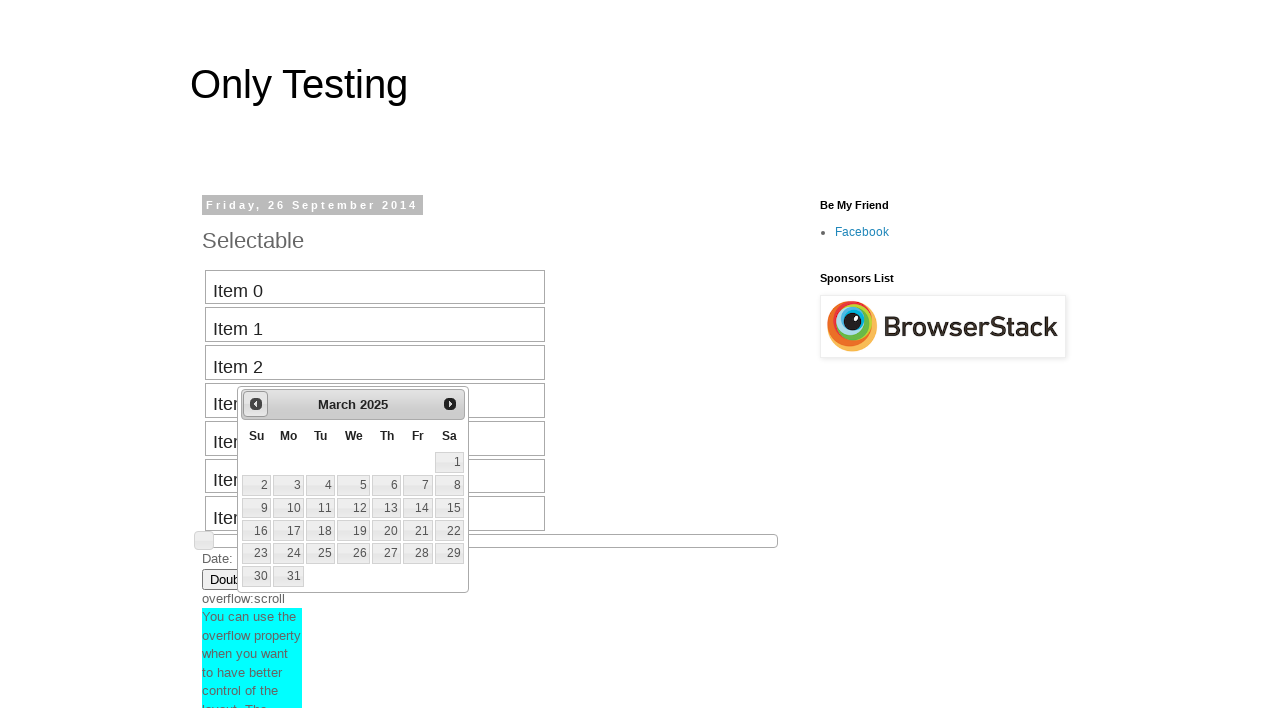

Retrieved current year from date picker
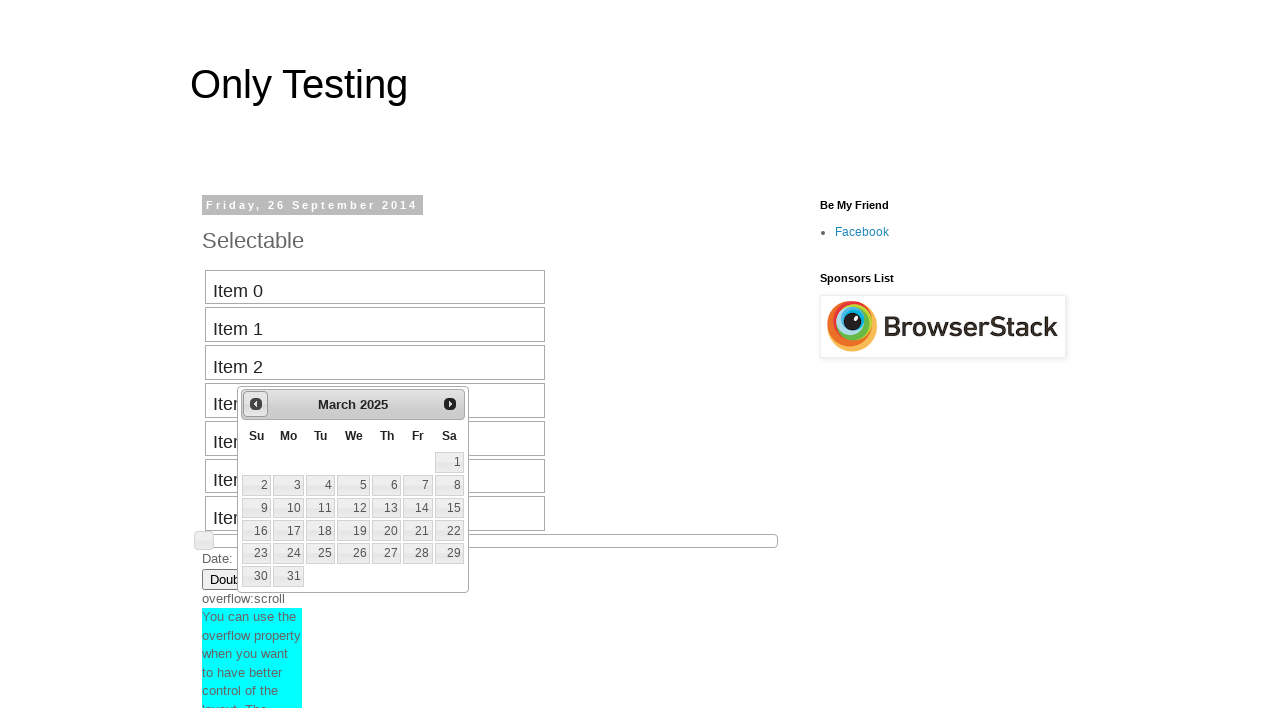

Clicked previous button to navigate backward (current: March 2025) at (256, 404) on #ui-datepicker-div .ui-datepicker-prev
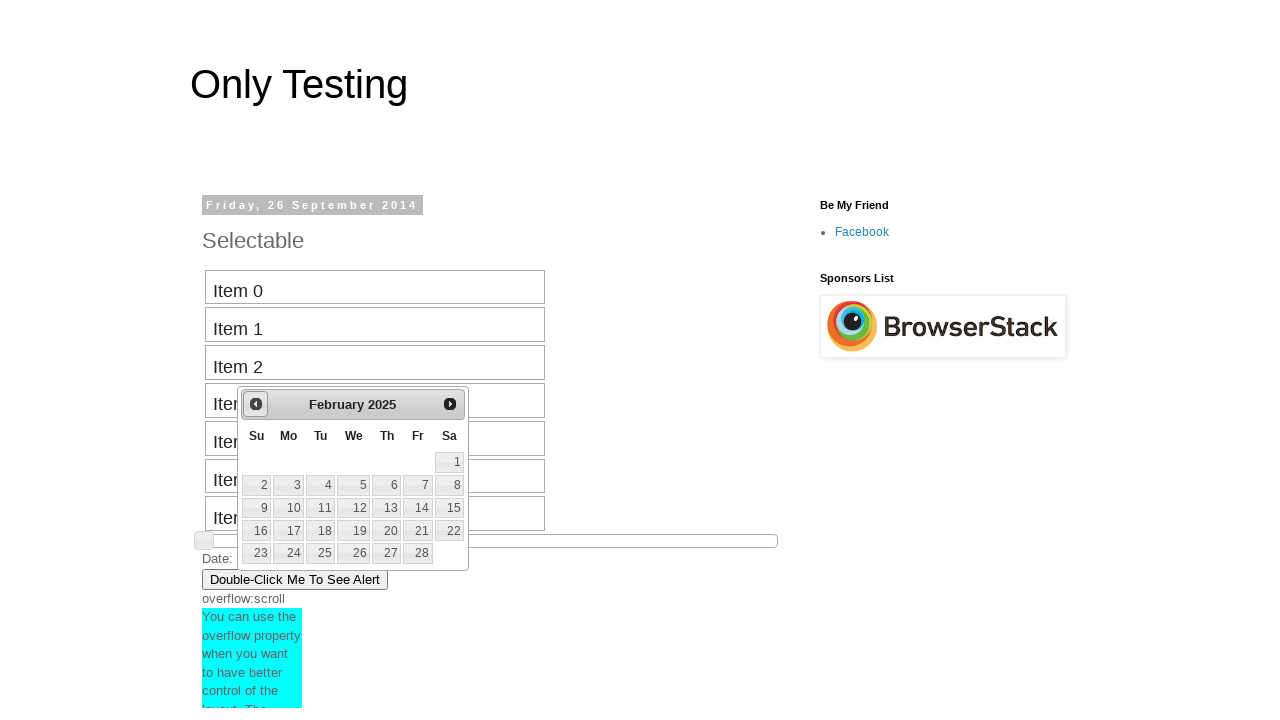

Retrieved current month from date picker
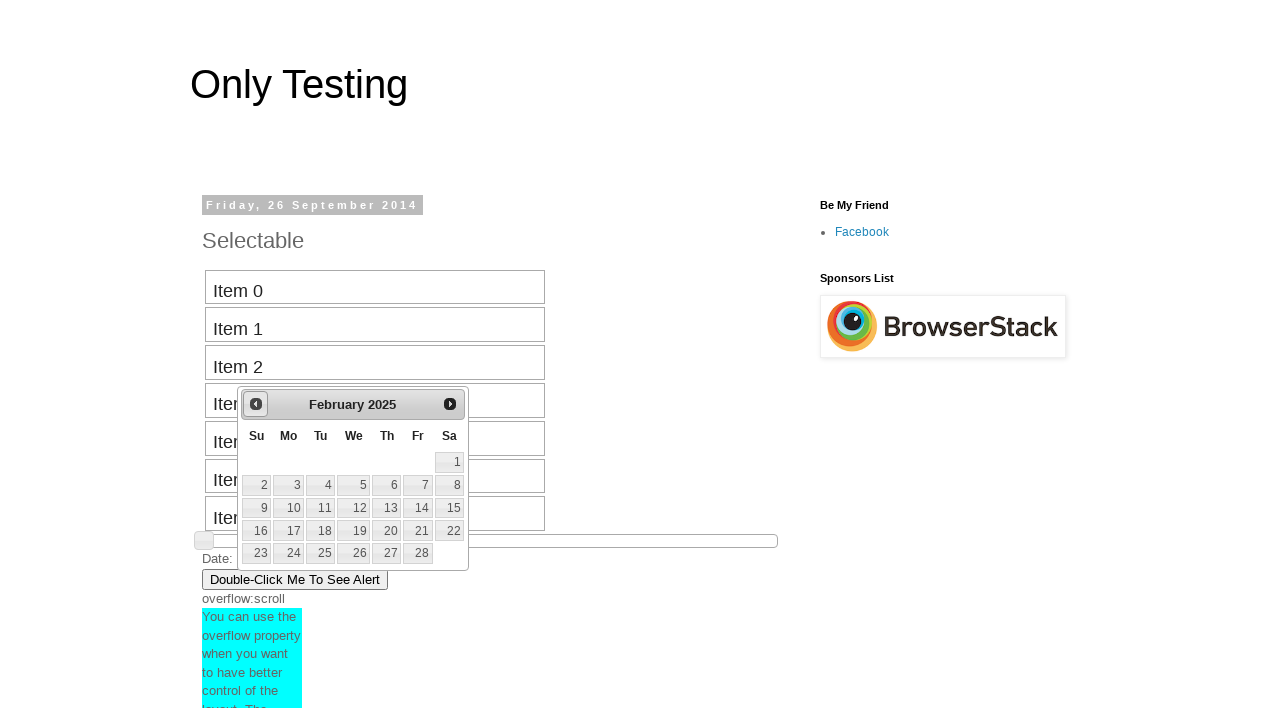

Retrieved current year from date picker
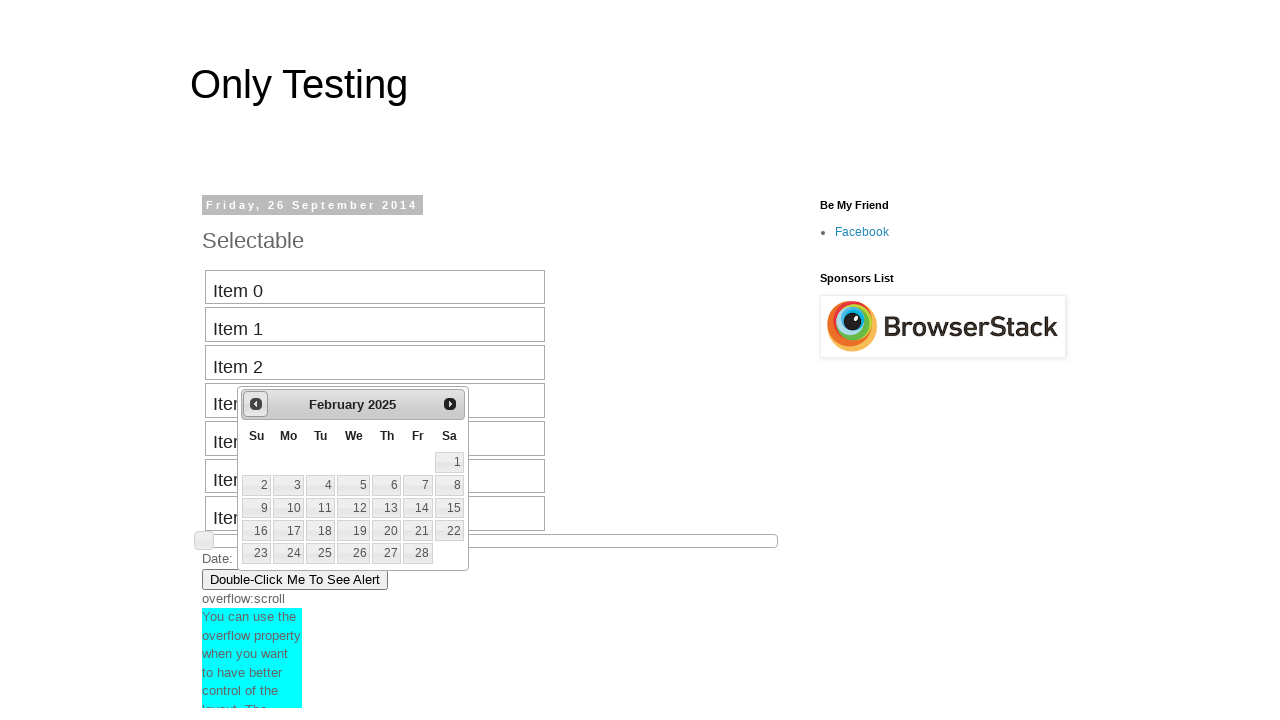

Clicked previous button to navigate backward (current: February 2025) at (256, 404) on #ui-datepicker-div .ui-datepicker-prev
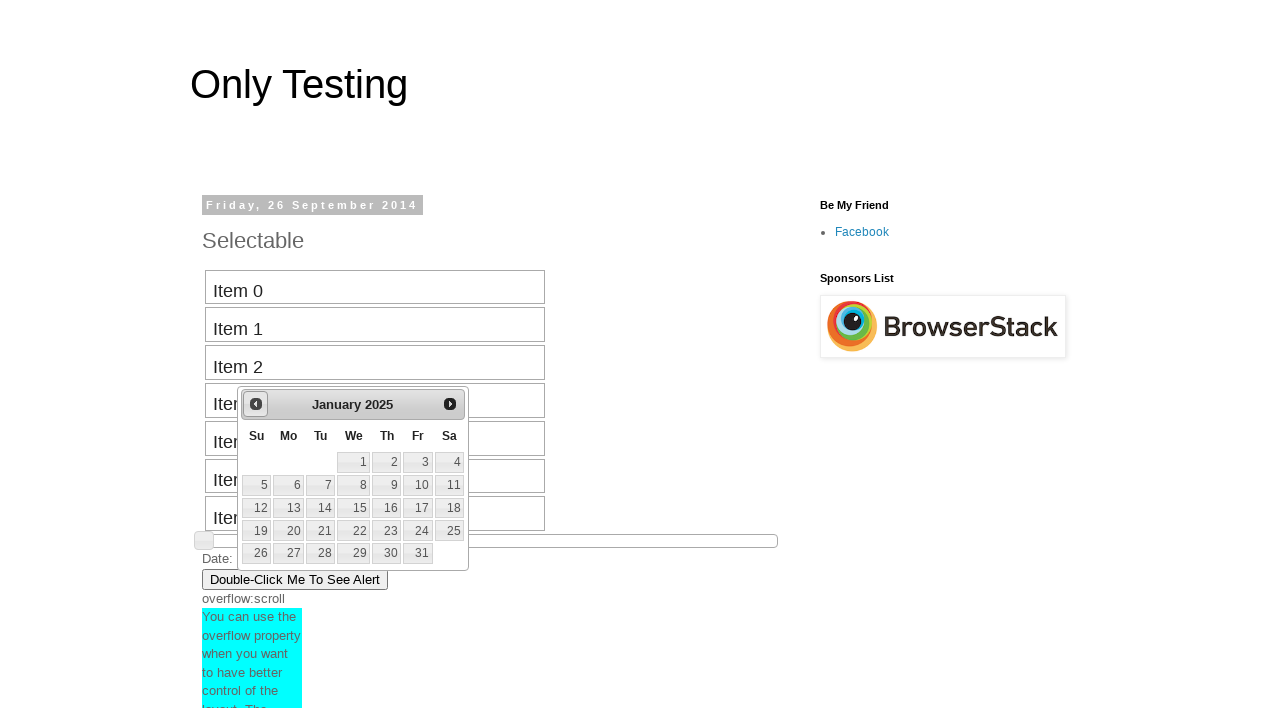

Retrieved current month from date picker
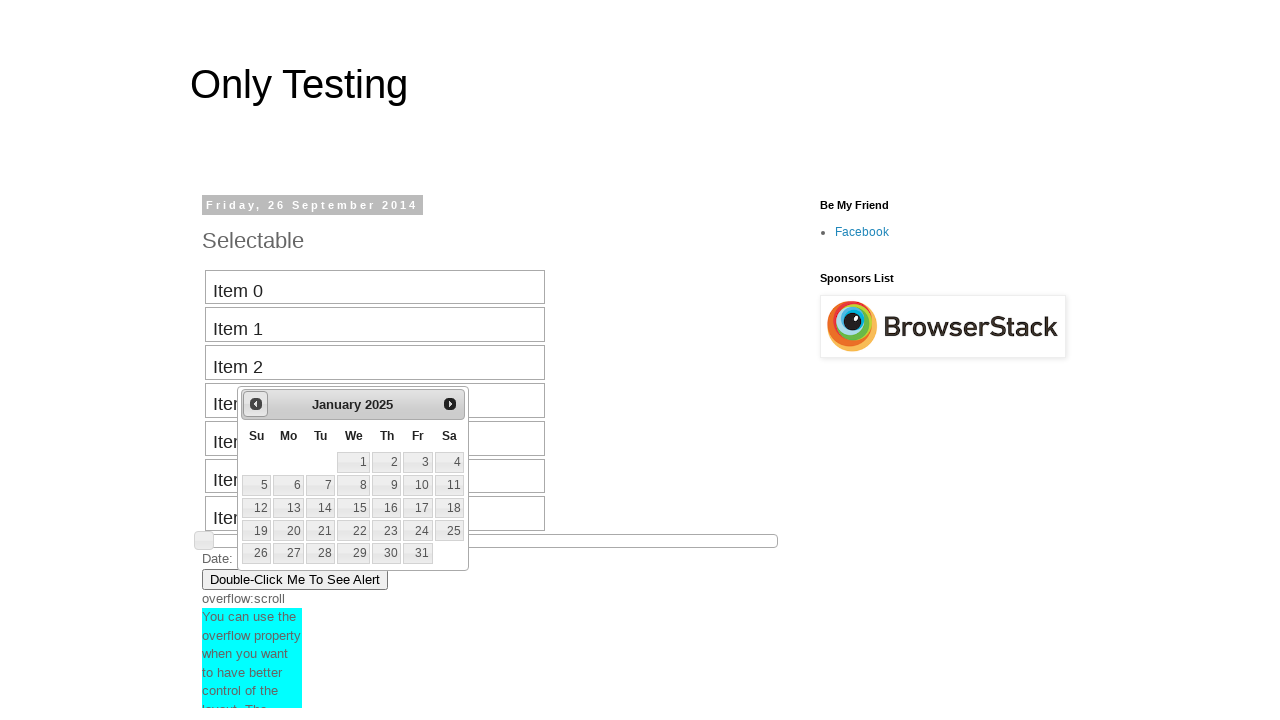

Retrieved current year from date picker
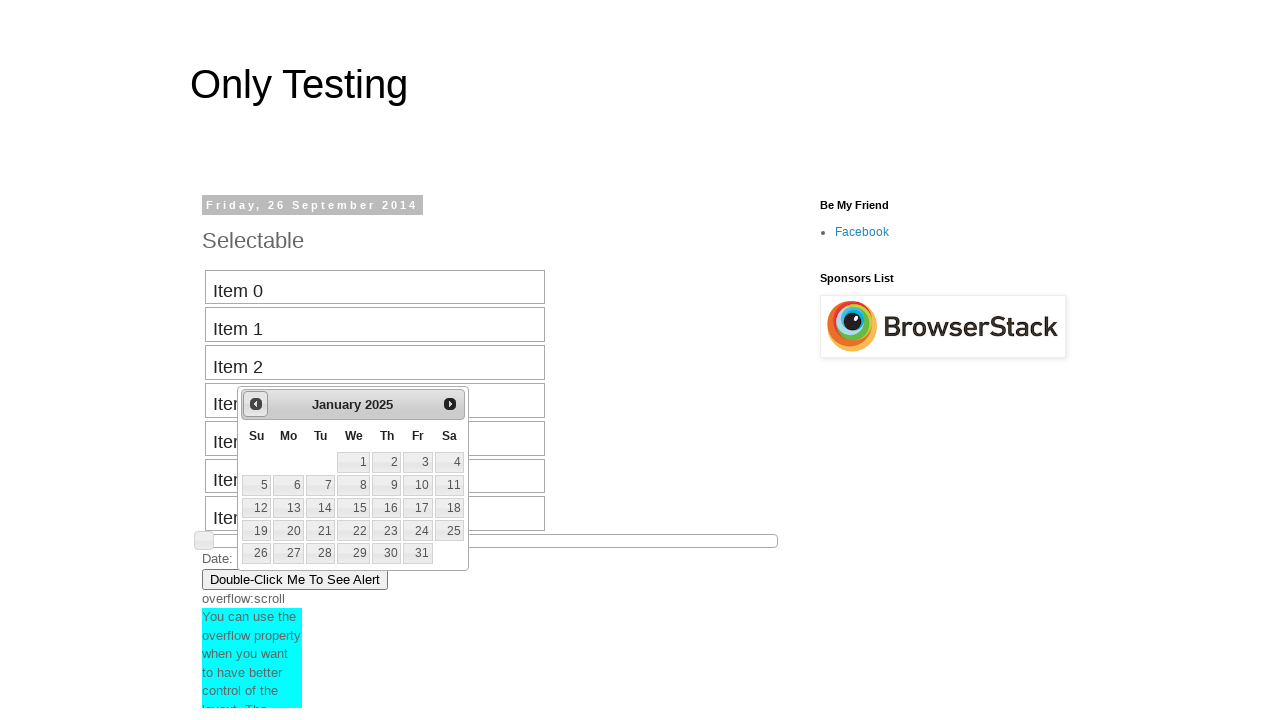

Clicked previous button to navigate backward (current: January 2025) at (256, 404) on #ui-datepicker-div .ui-datepicker-prev
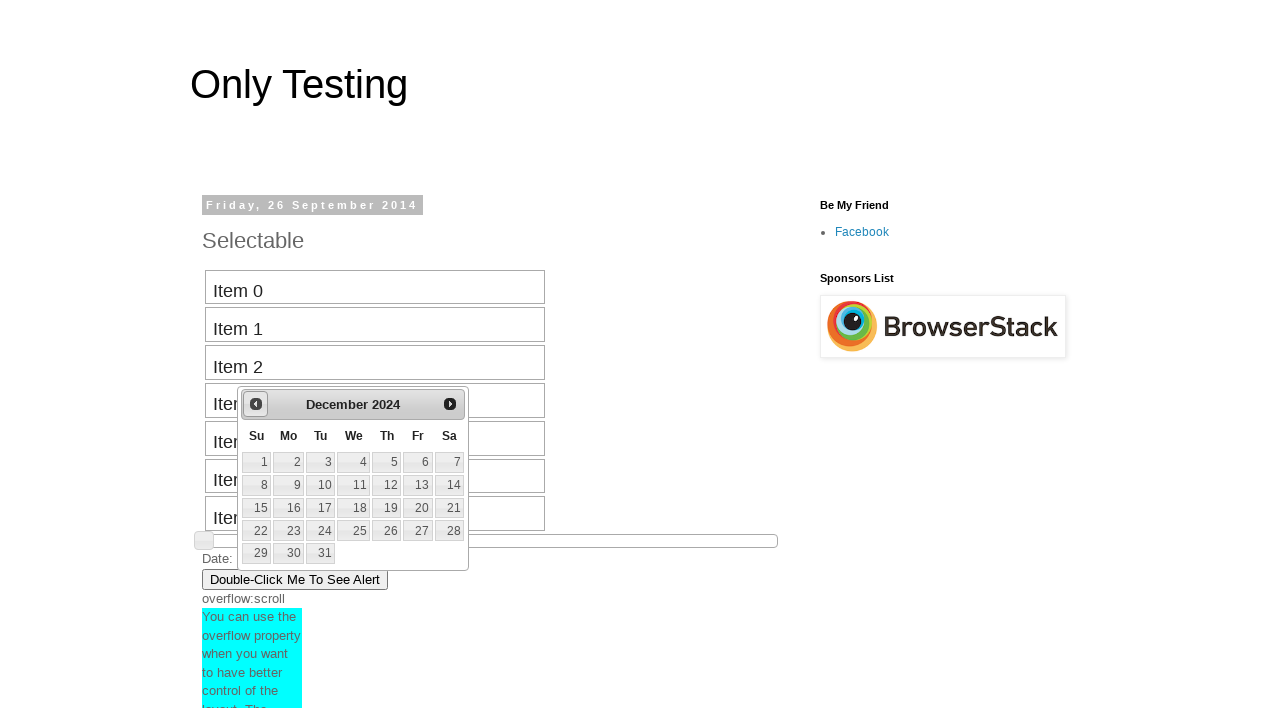

Retrieved current month from date picker
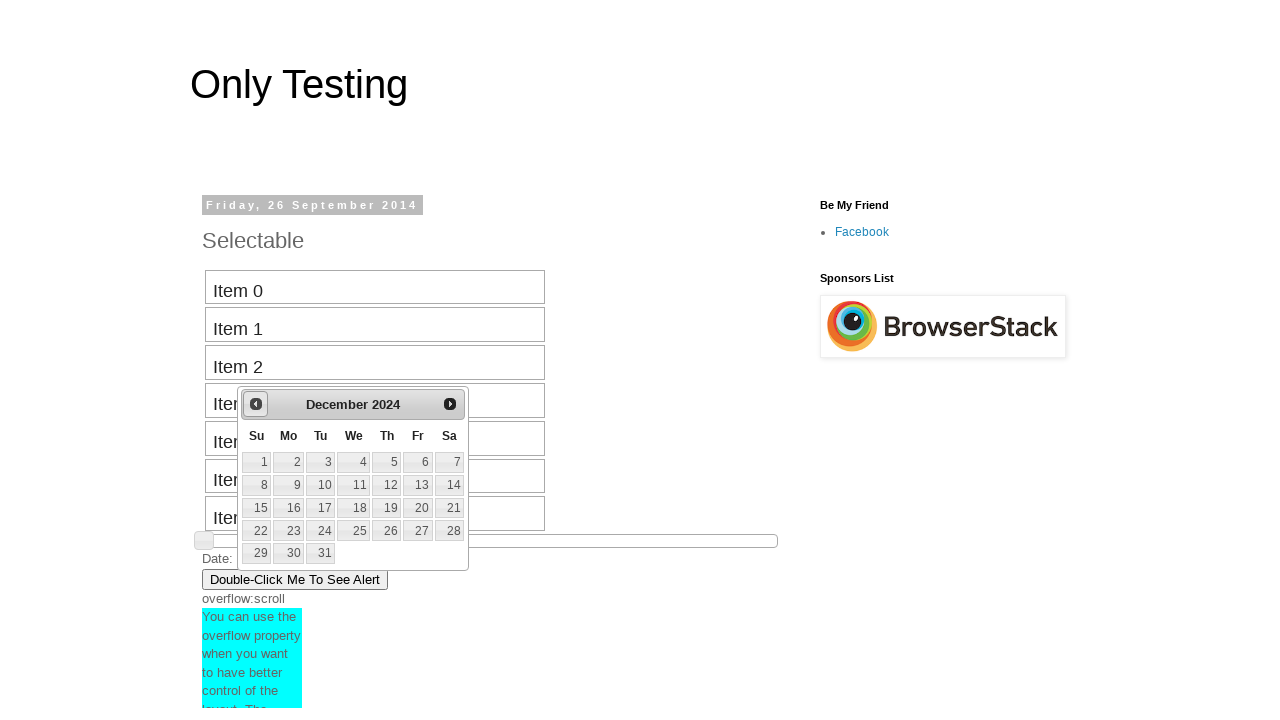

Retrieved current year from date picker
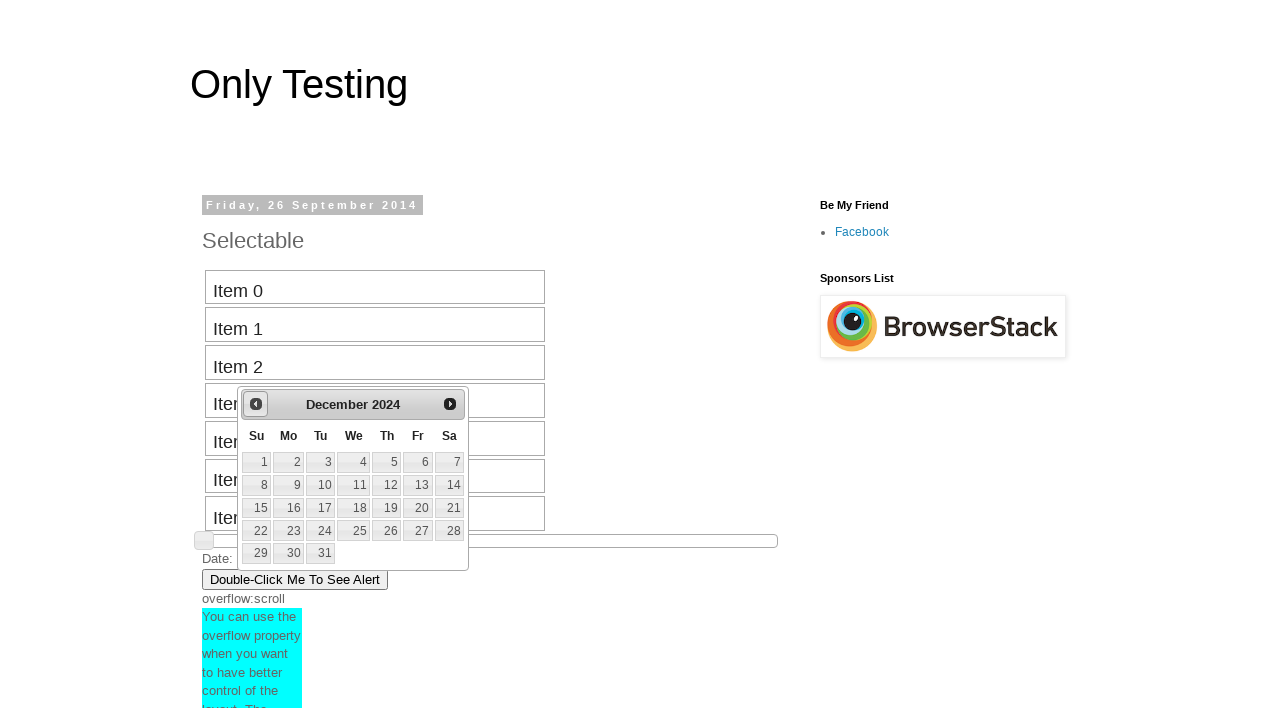

Clicked previous button to navigate backward (current: December 2024) at (256, 404) on #ui-datepicker-div .ui-datepicker-prev
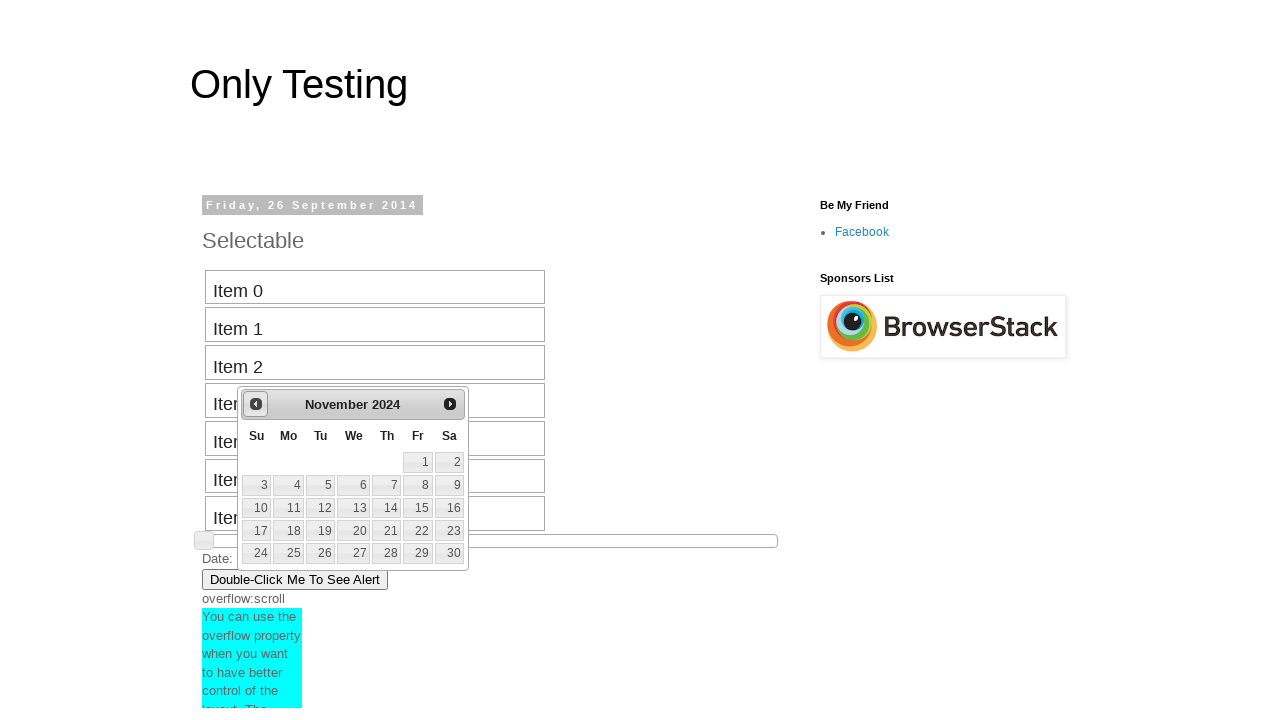

Retrieved current month from date picker
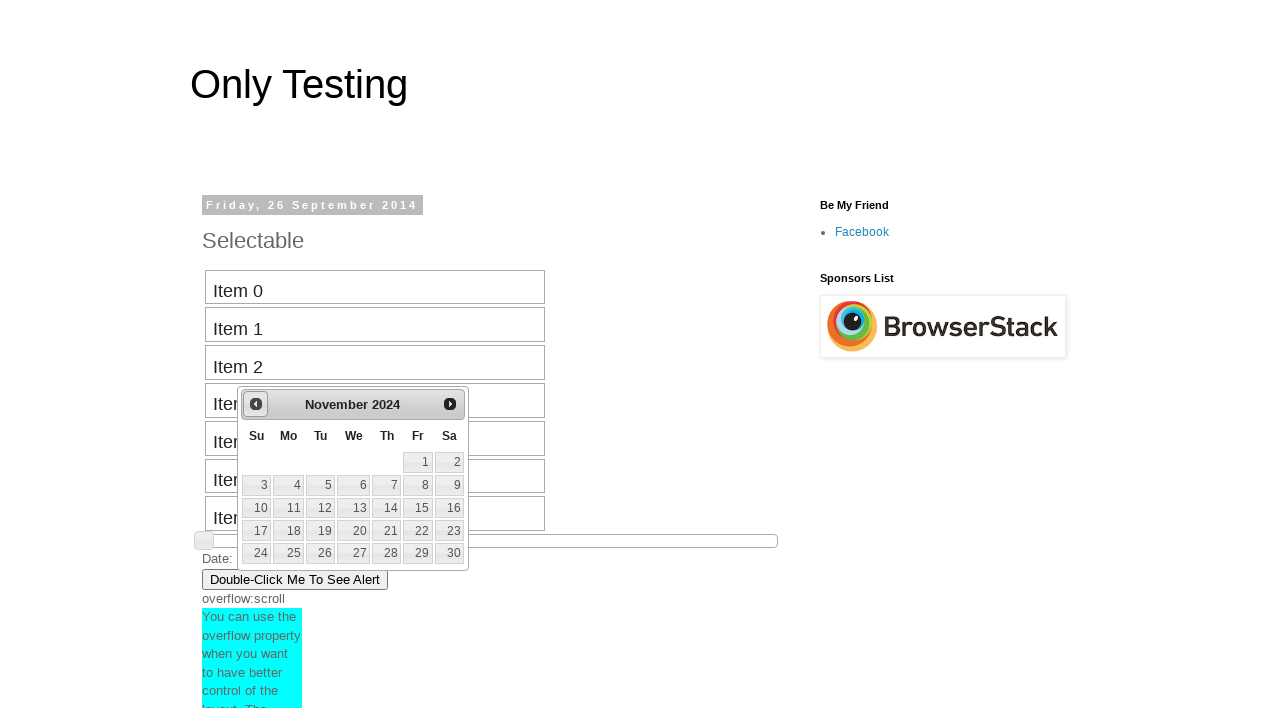

Retrieved current year from date picker
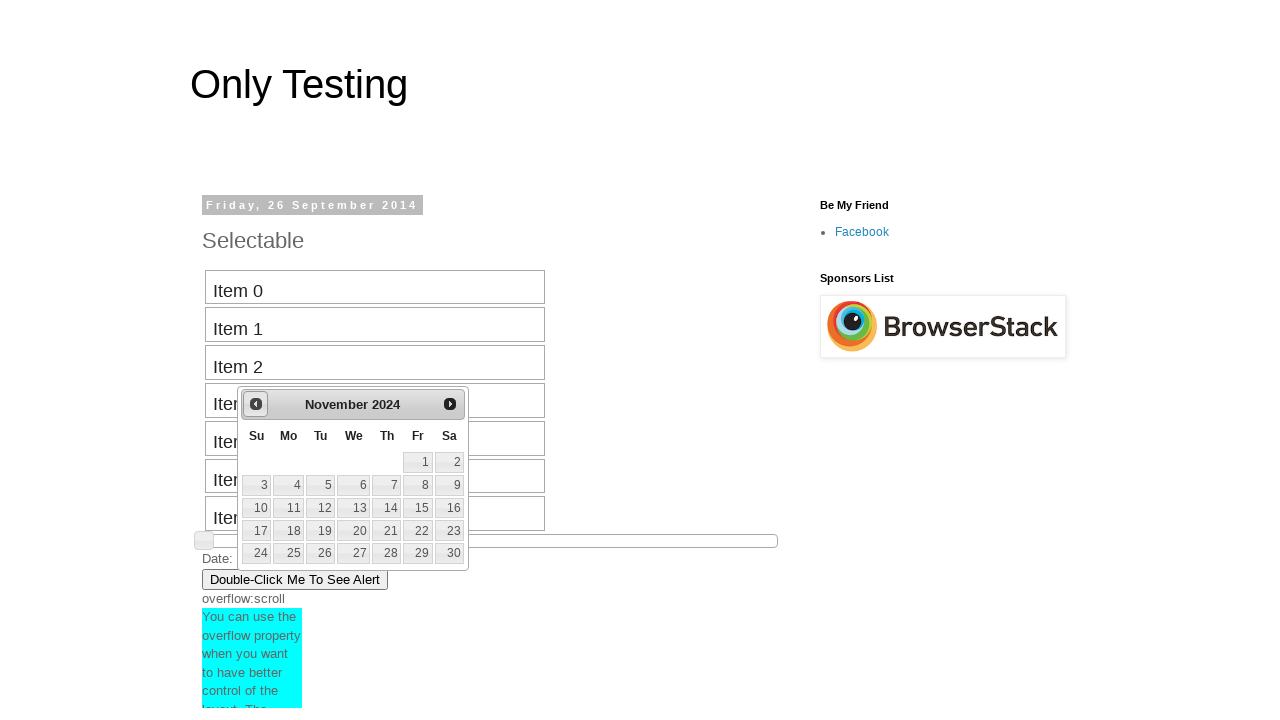

Clicked previous button to navigate backward (current: November 2024) at (256, 404) on #ui-datepicker-div .ui-datepicker-prev
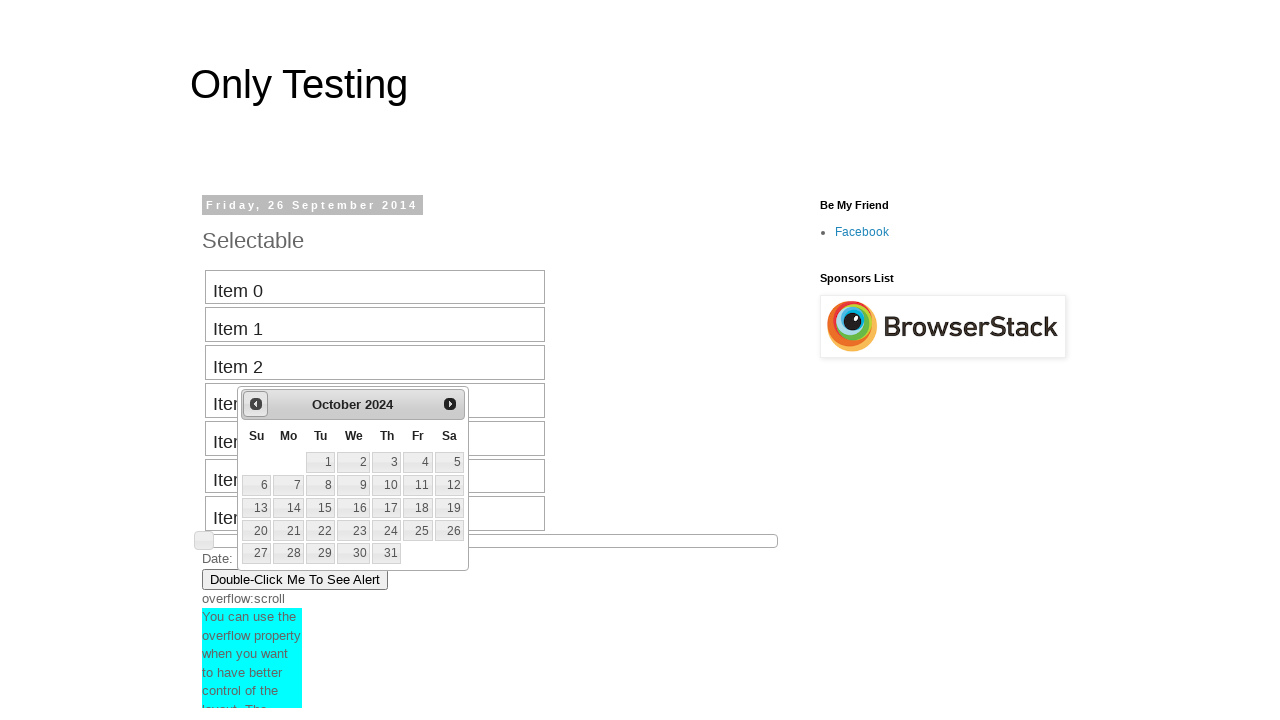

Retrieved current month from date picker
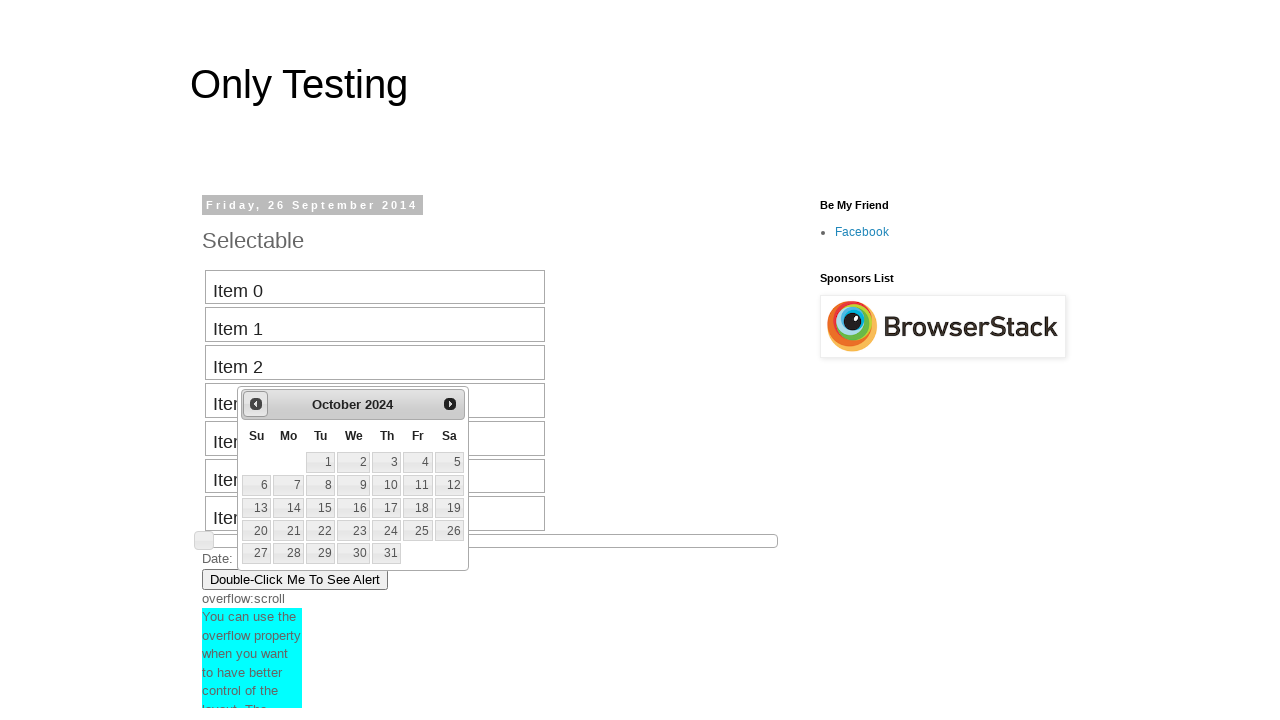

Retrieved current year from date picker
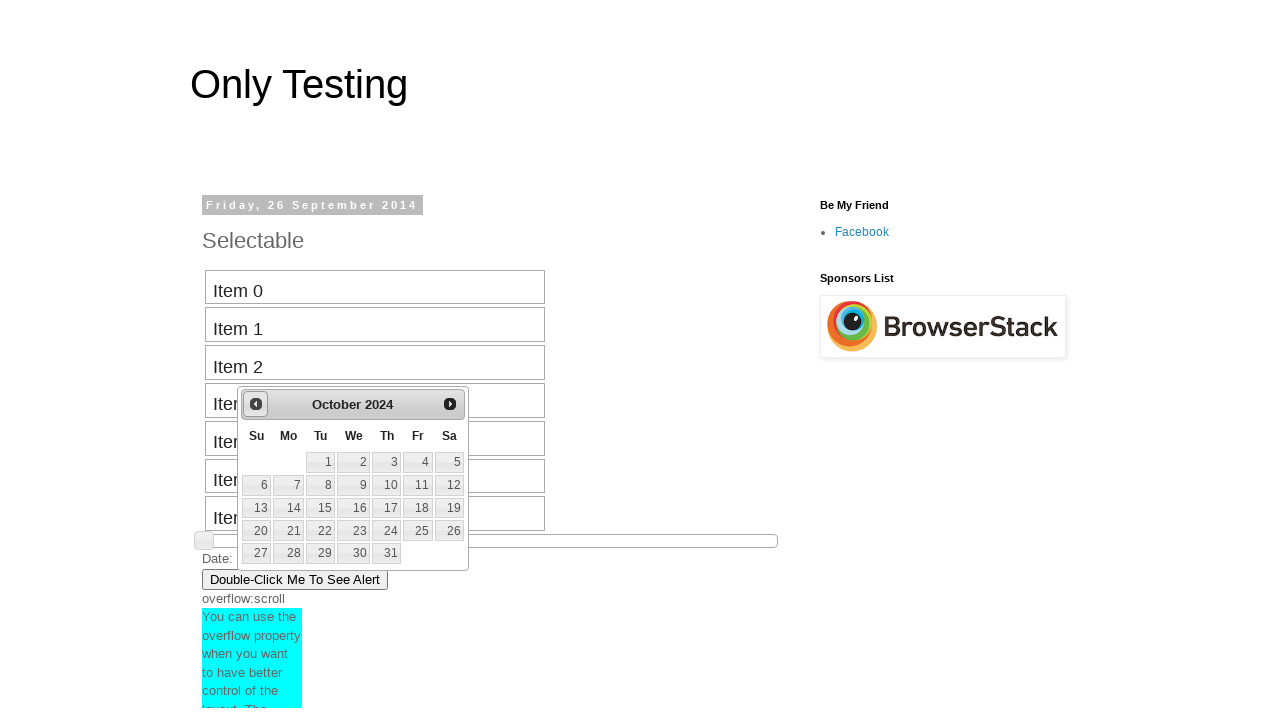

Clicked previous button to navigate backward (current: October 2024) at (256, 404) on #ui-datepicker-div .ui-datepicker-prev
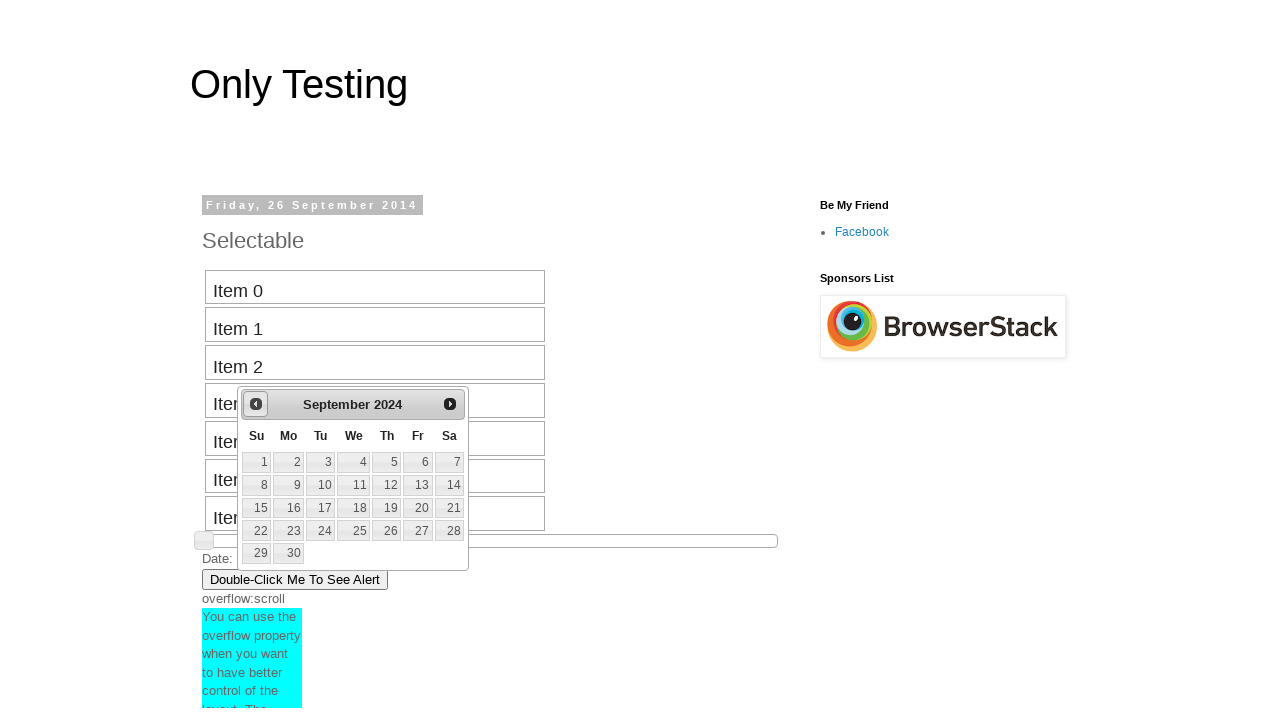

Retrieved current month from date picker
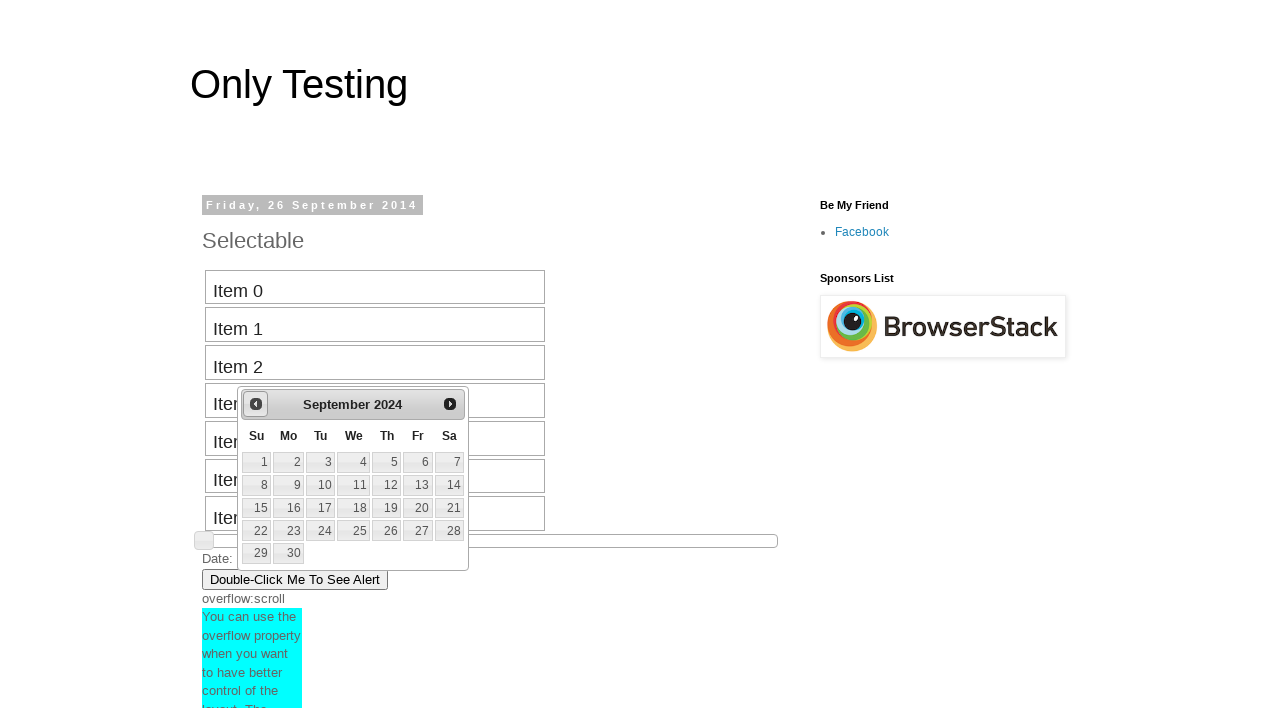

Retrieved current year from date picker
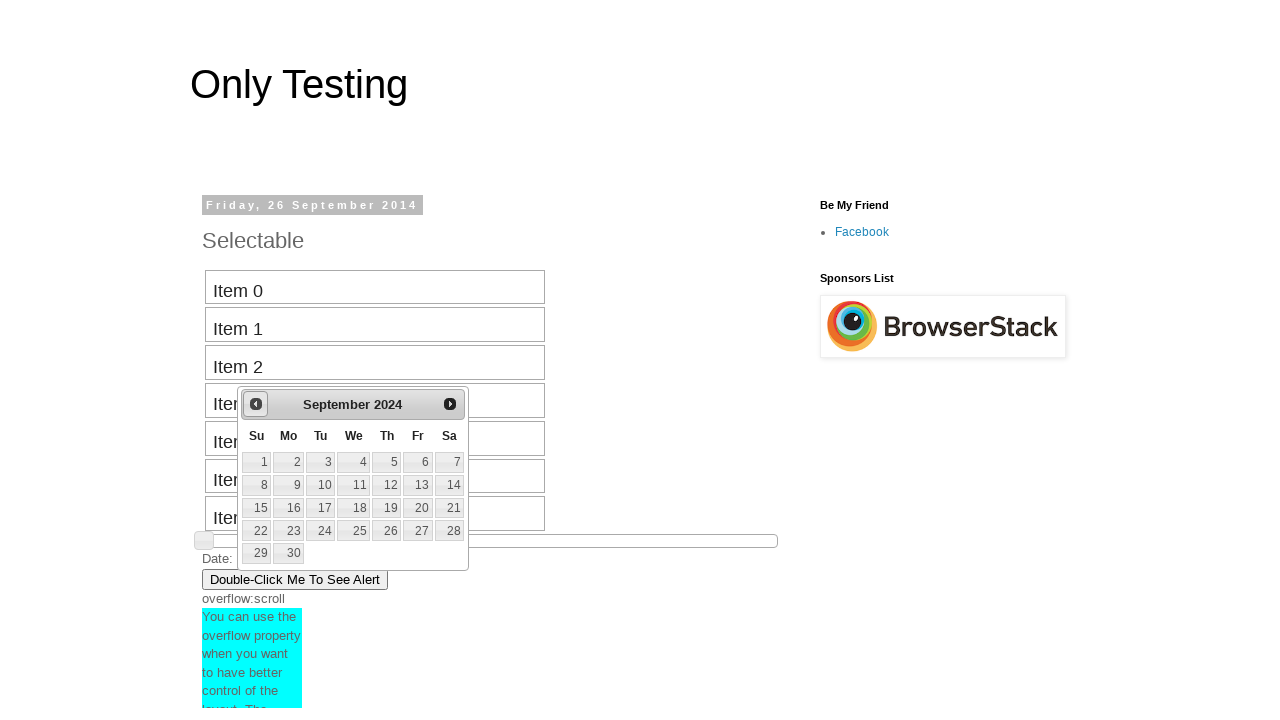

Clicked previous button to navigate backward (current: September 2024) at (256, 404) on #ui-datepicker-div .ui-datepicker-prev
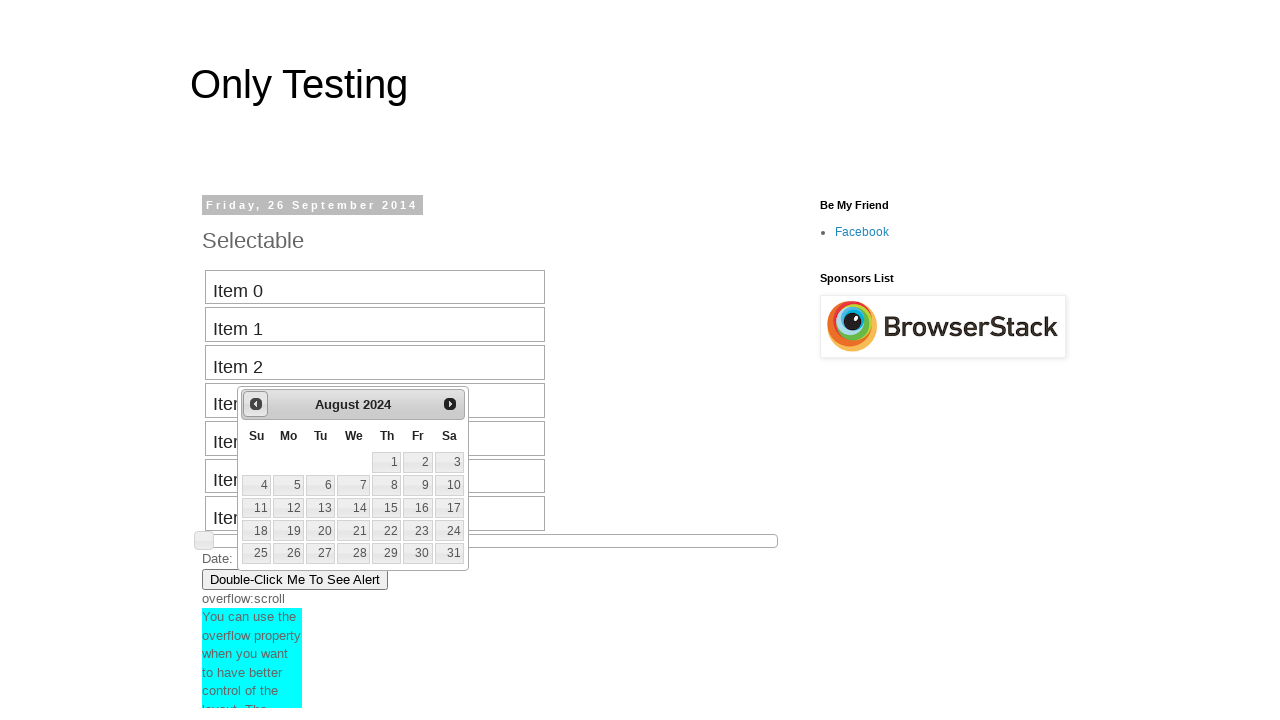

Retrieved current month from date picker
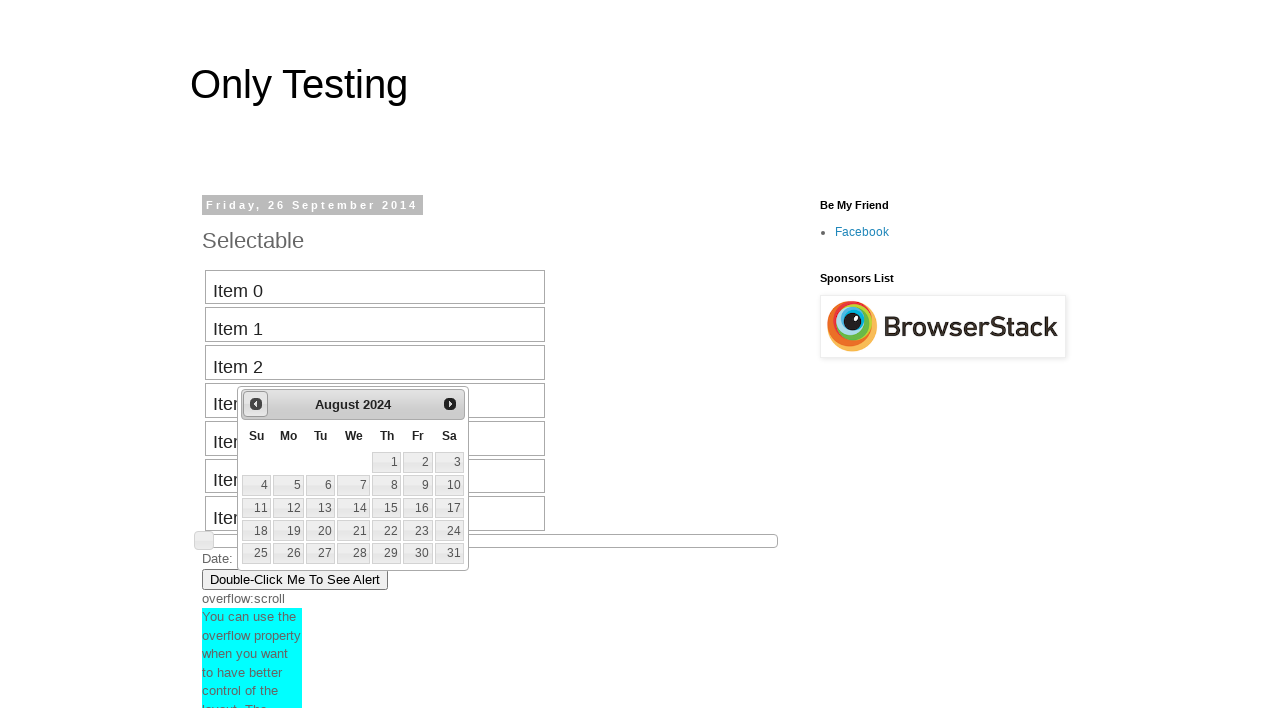

Retrieved current year from date picker
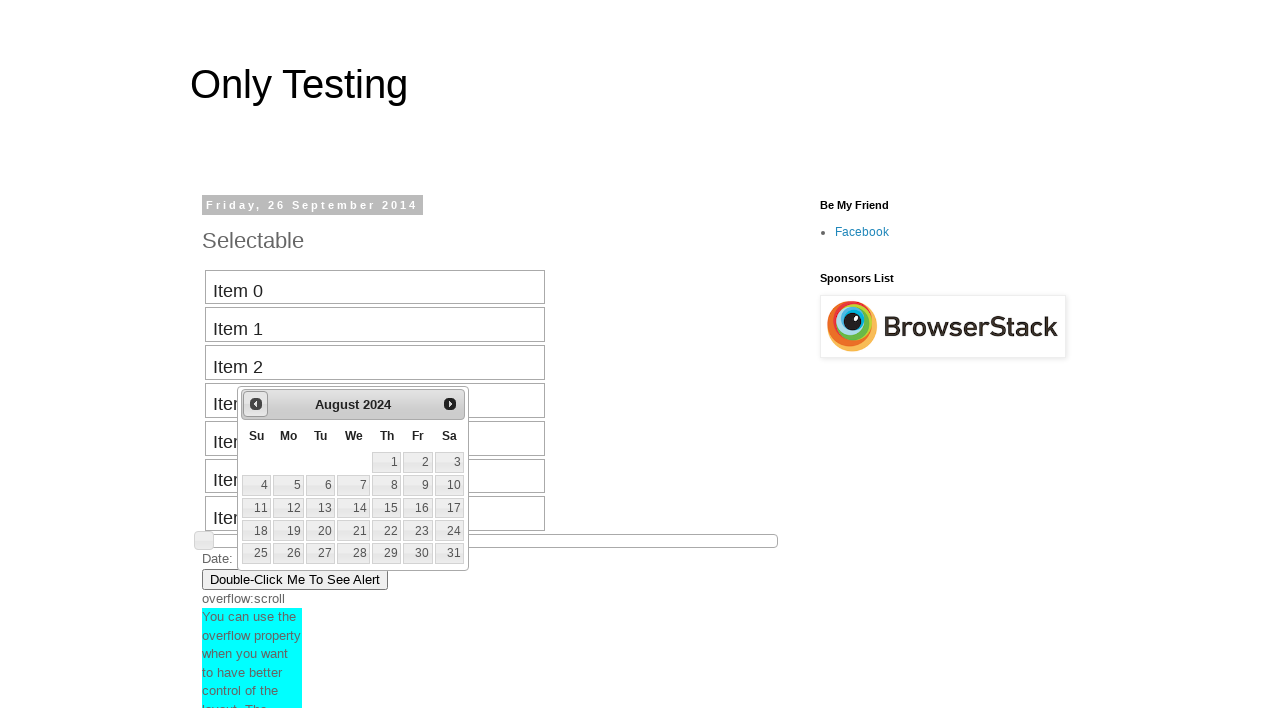

Clicked previous button to navigate backward (current: August 2024) at (256, 404) on #ui-datepicker-div .ui-datepicker-prev
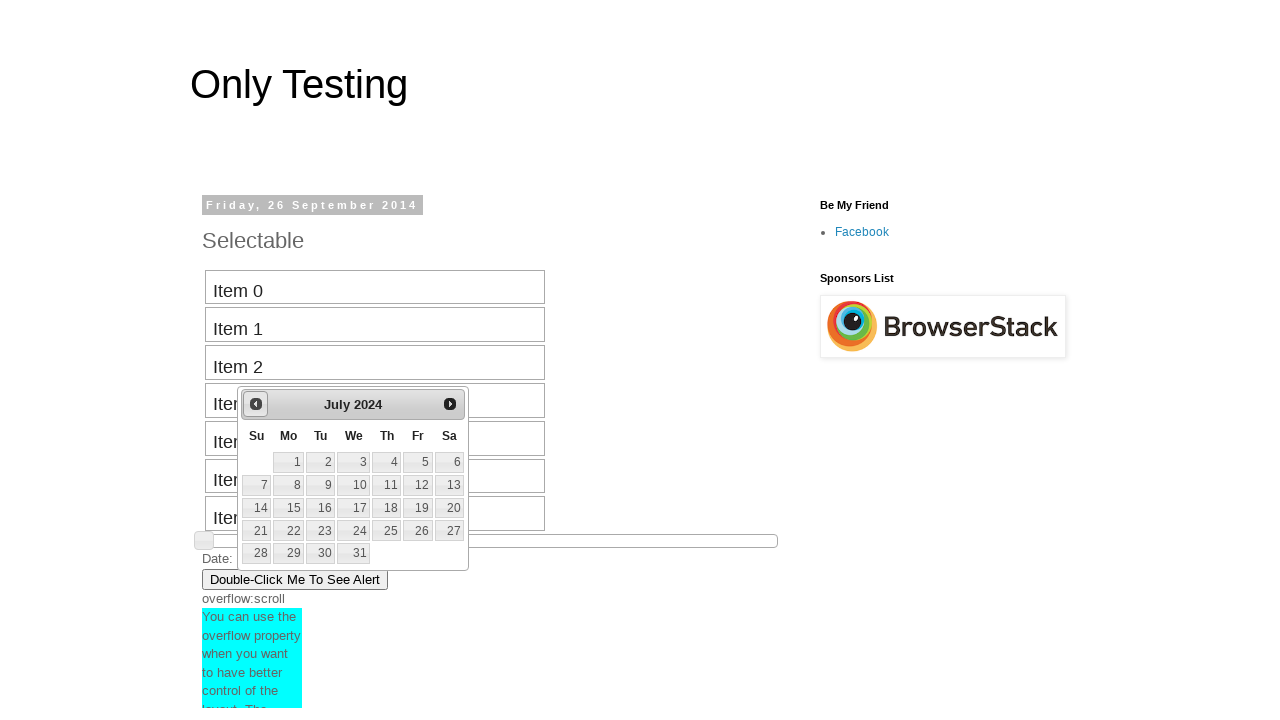

Retrieved current month from date picker
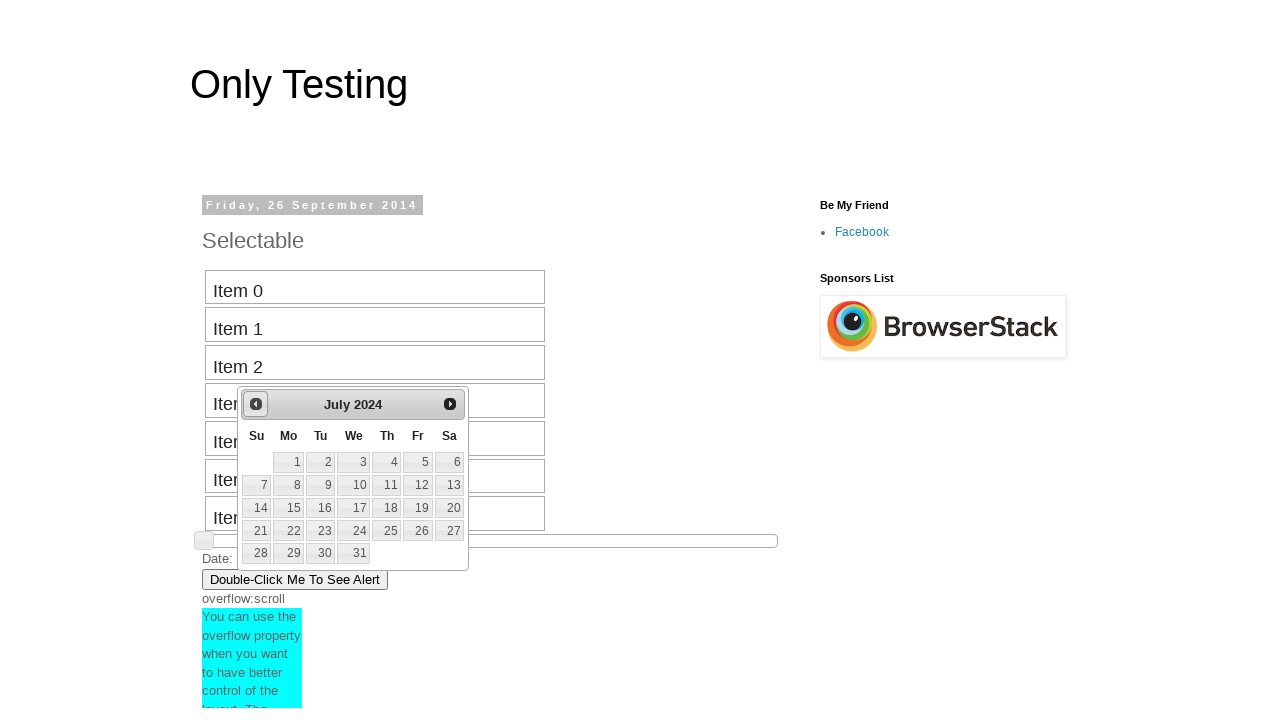

Retrieved current year from date picker
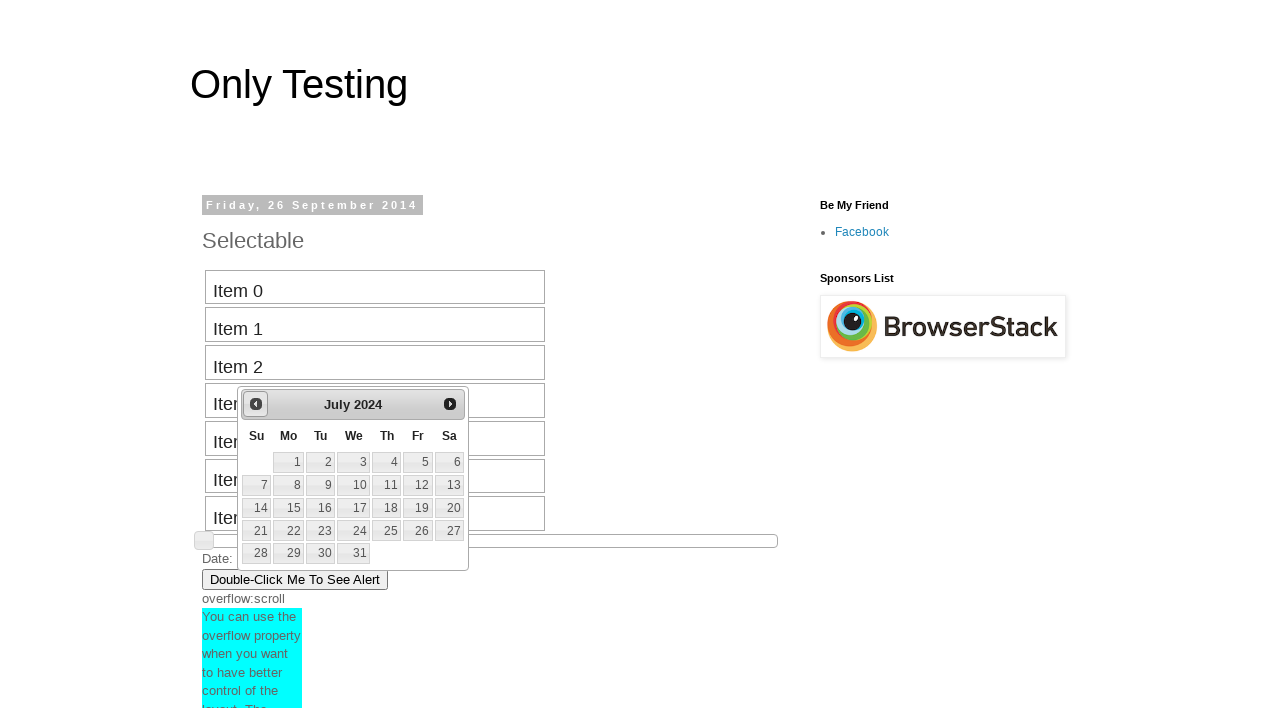

Clicked previous button to navigate backward (current: July 2024) at (256, 404) on #ui-datepicker-div .ui-datepicker-prev
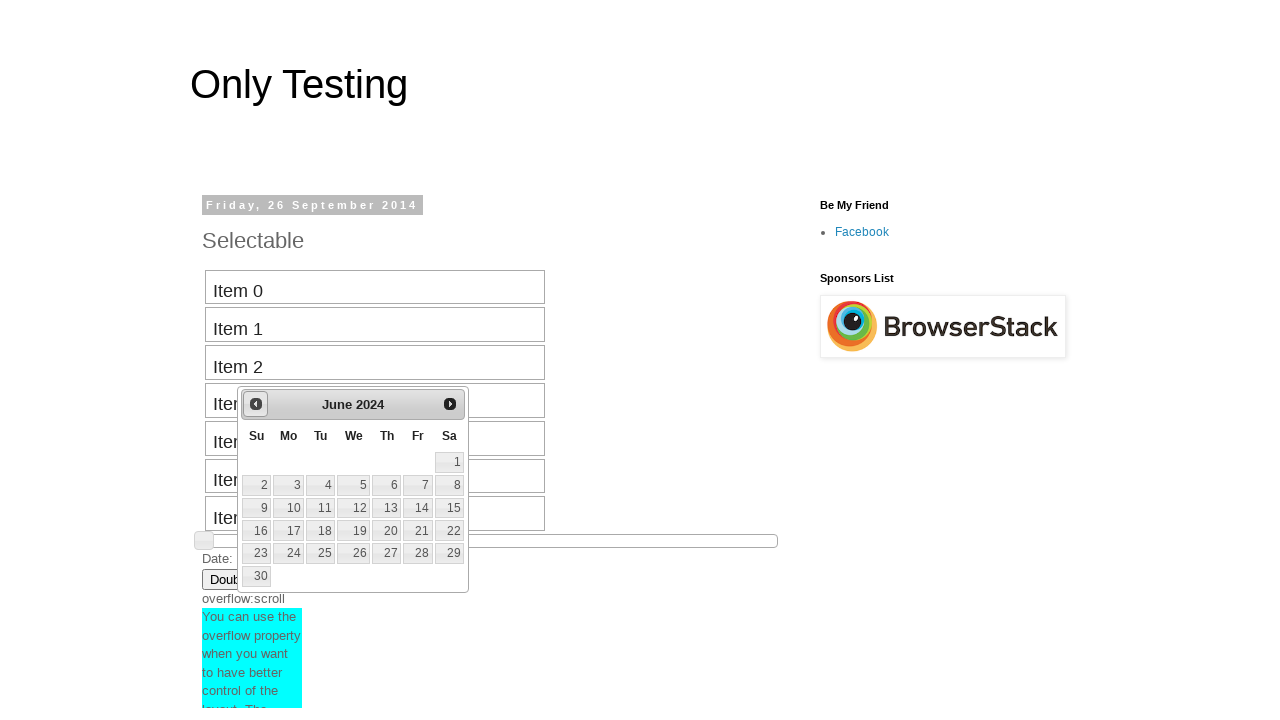

Retrieved current month from date picker
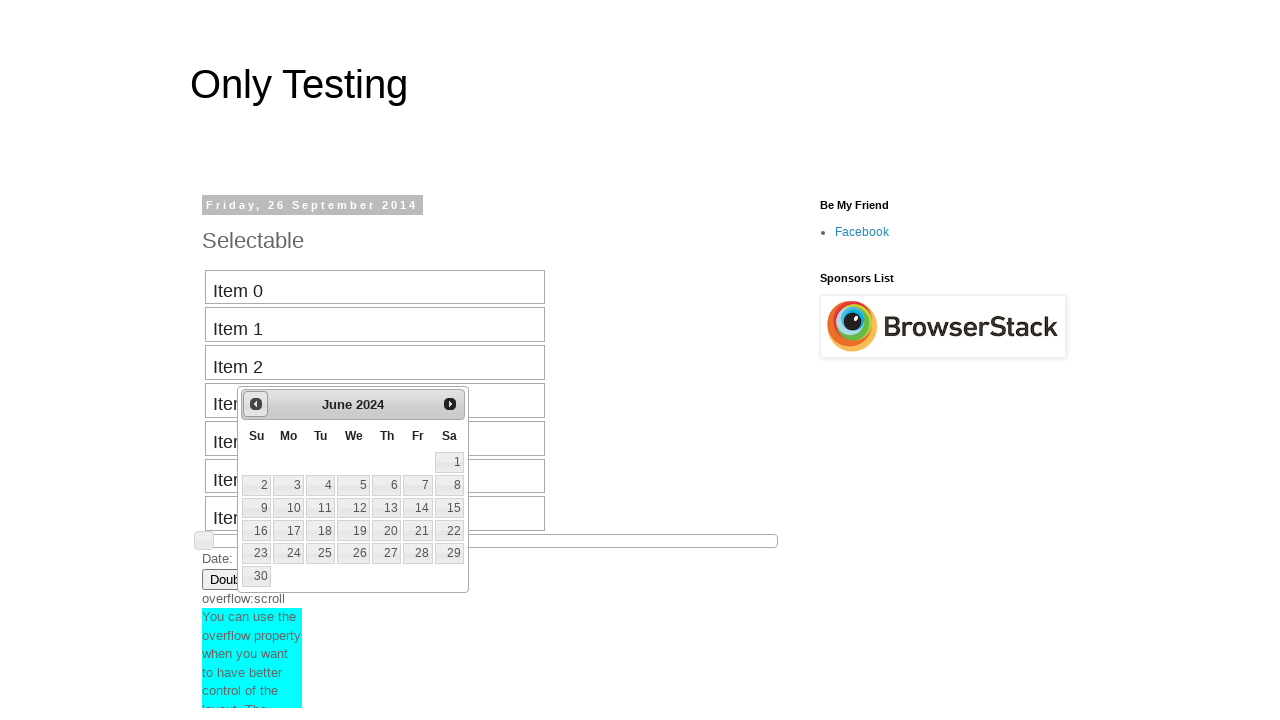

Retrieved current year from date picker
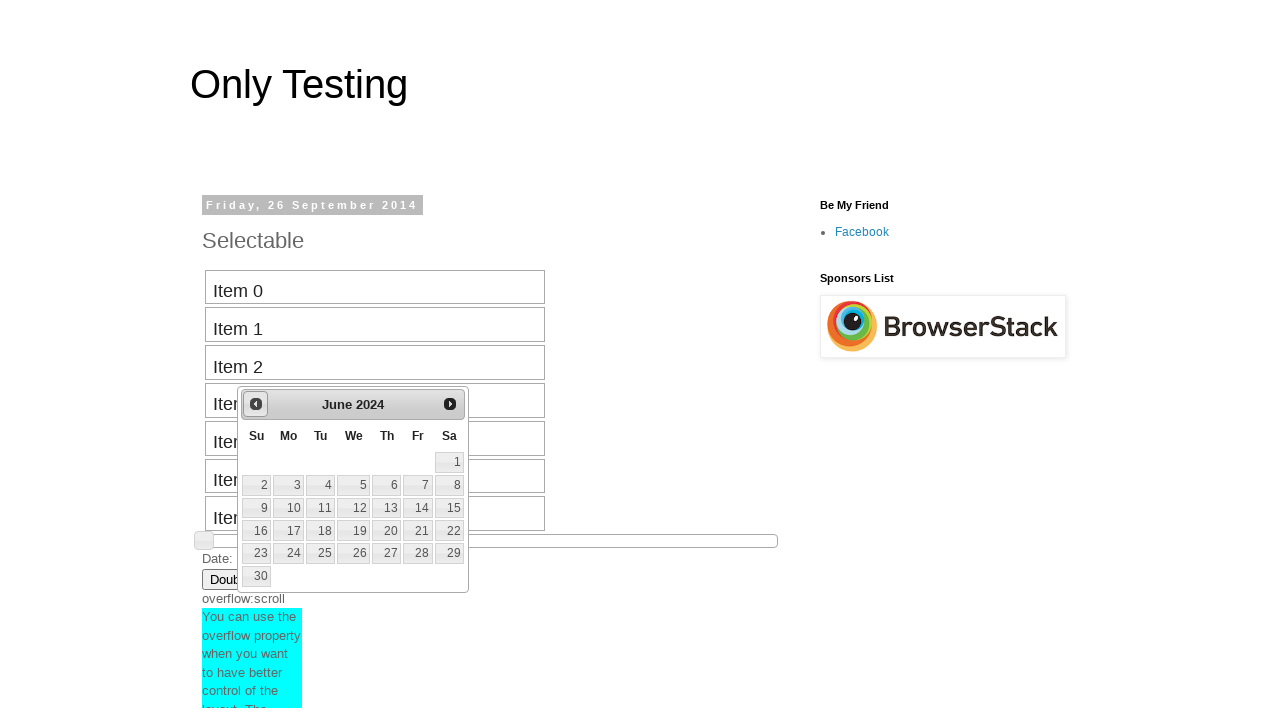

Clicked previous button to navigate backward (current: June 2024) at (256, 404) on #ui-datepicker-div .ui-datepicker-prev
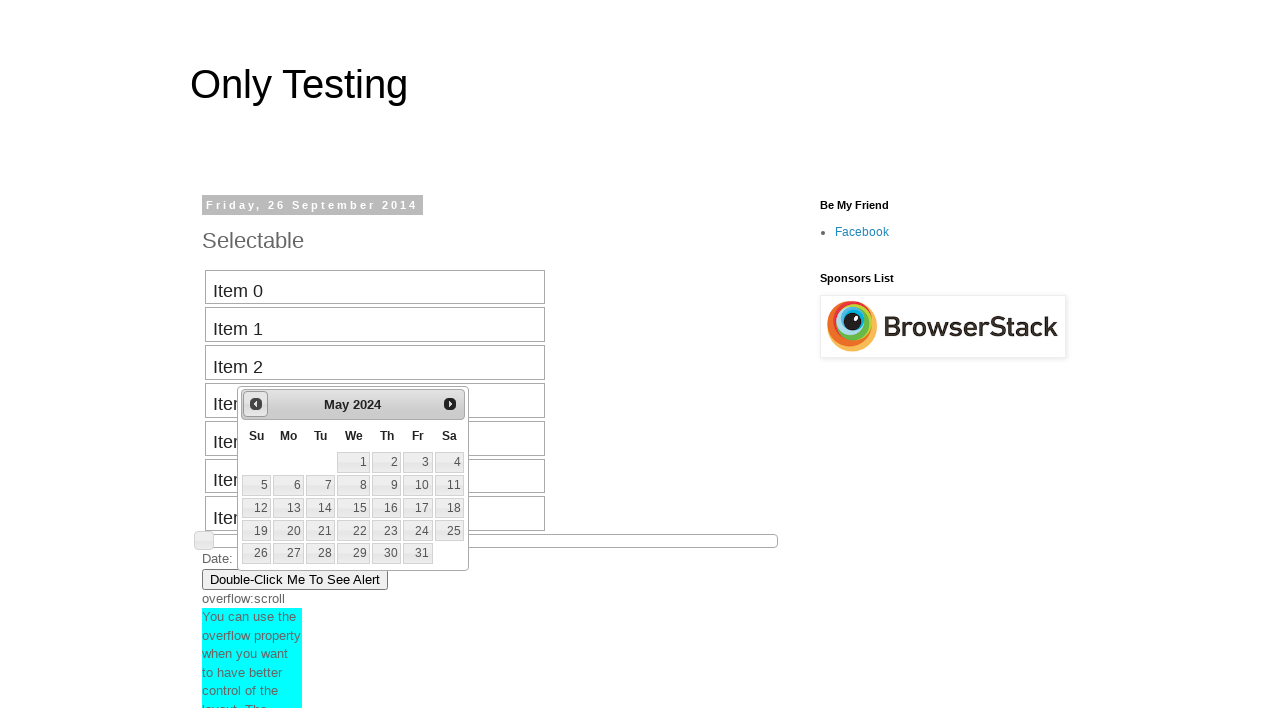

Retrieved current month from date picker
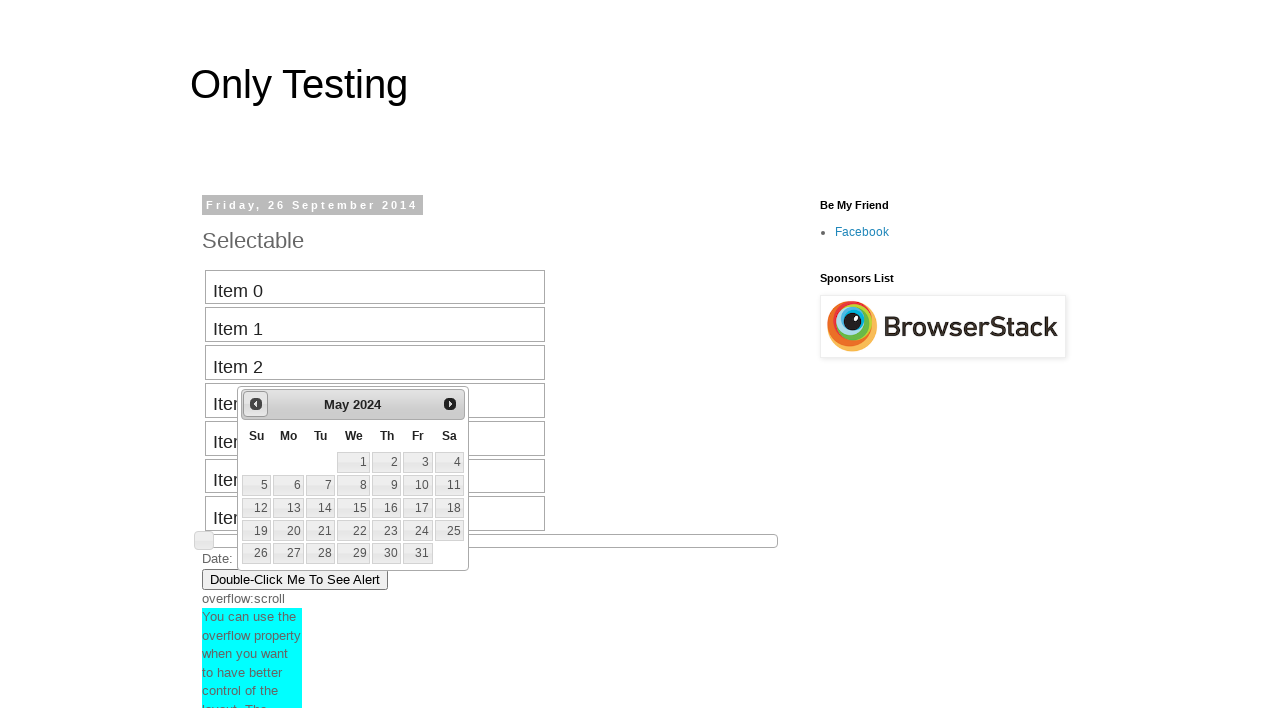

Retrieved current year from date picker
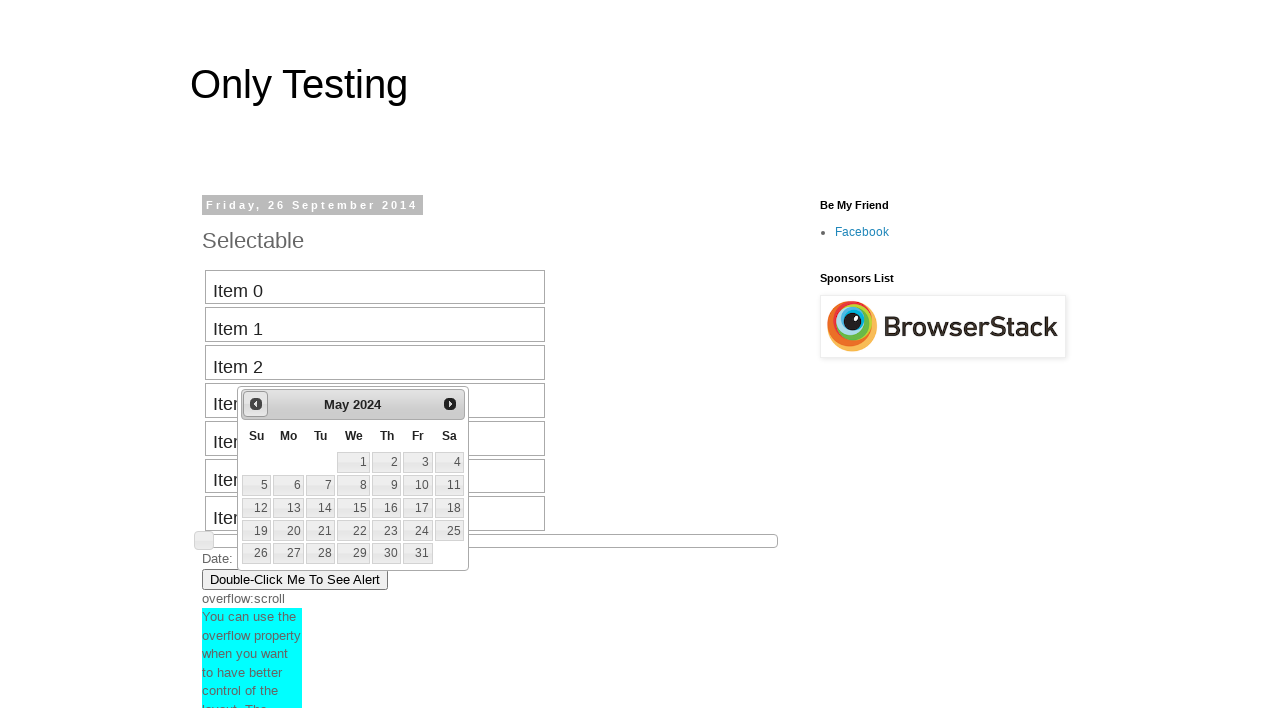

Clicked previous button to navigate backward (current: May 2024) at (256, 404) on #ui-datepicker-div .ui-datepicker-prev
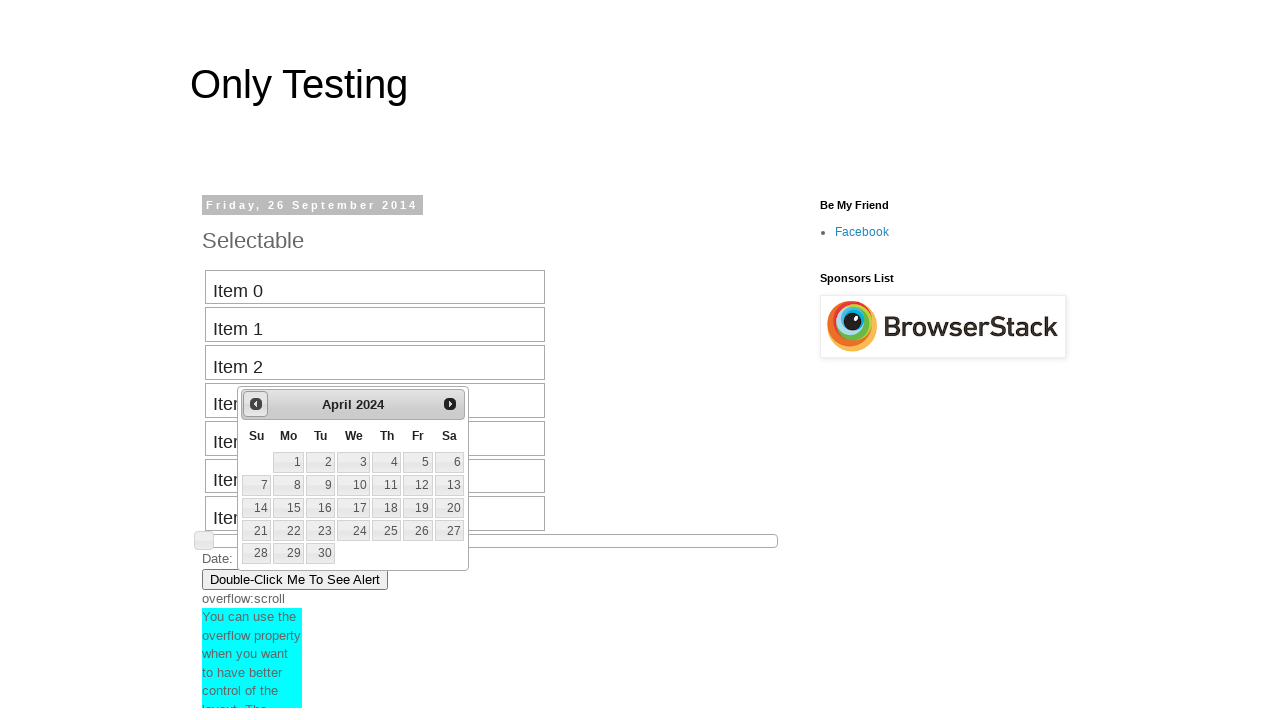

Retrieved current month from date picker
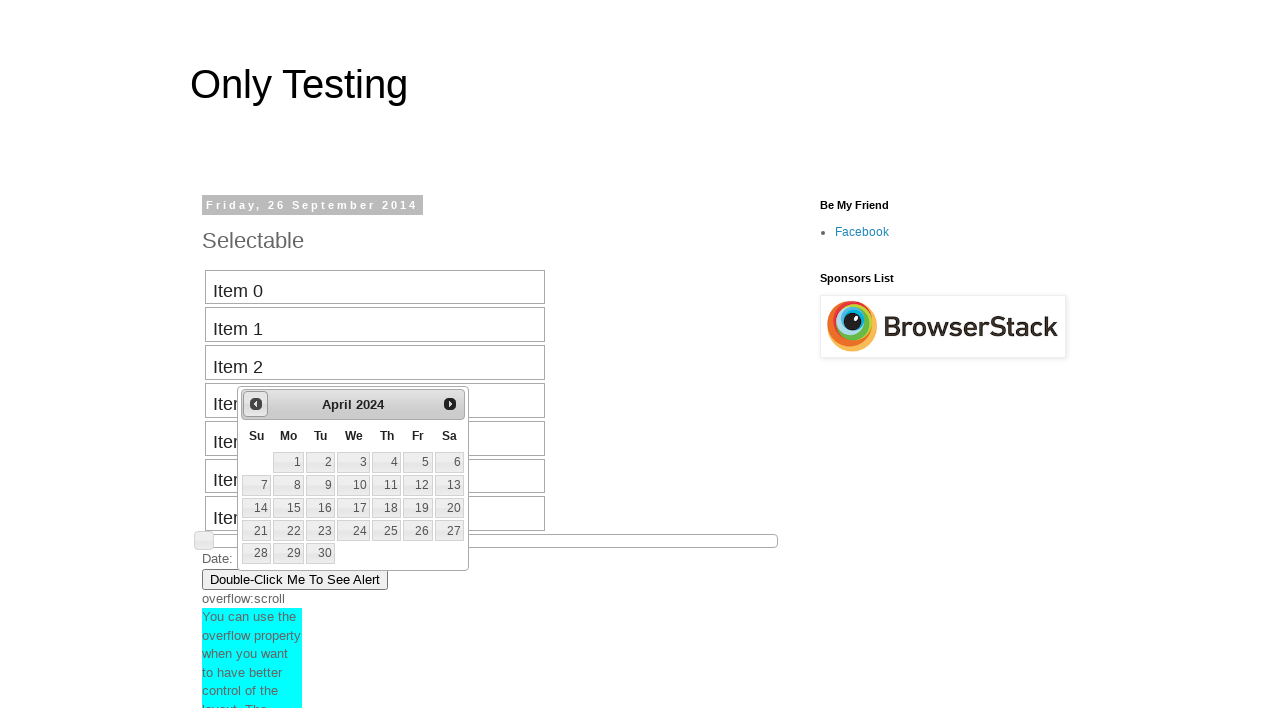

Retrieved current year from date picker
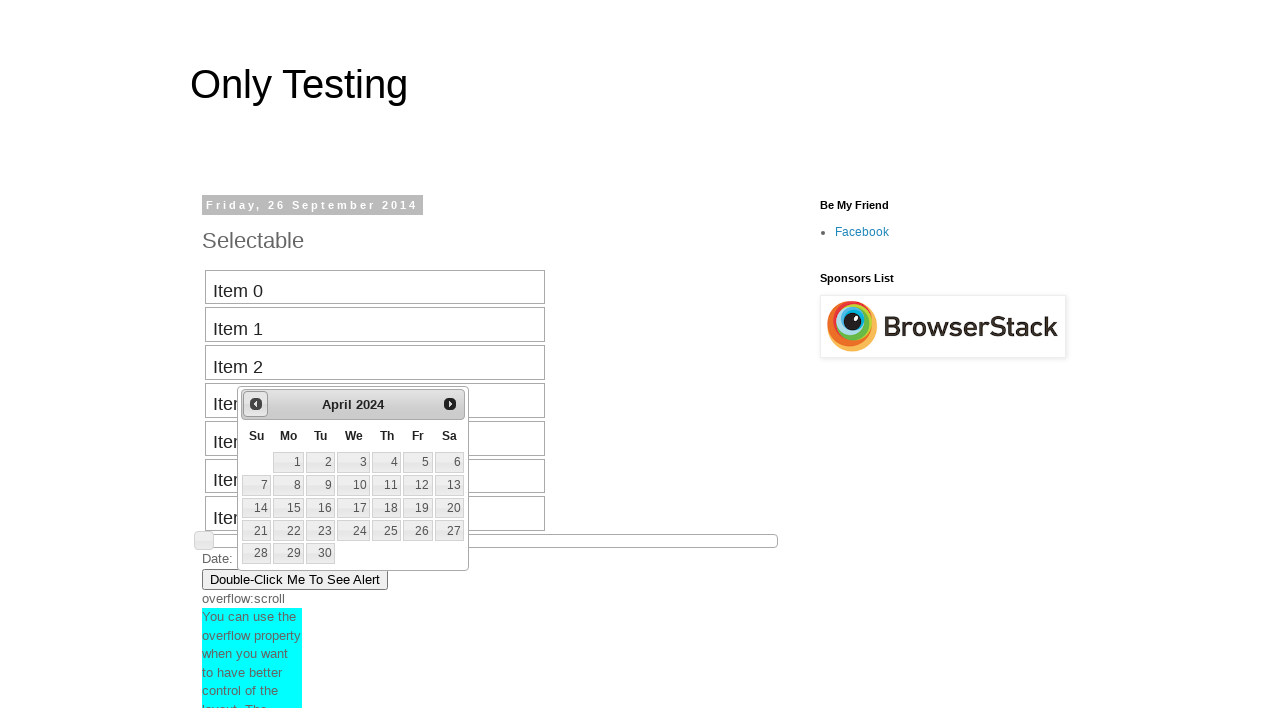

Clicked previous button to navigate backward (current: April 2024) at (256, 404) on #ui-datepicker-div .ui-datepicker-prev
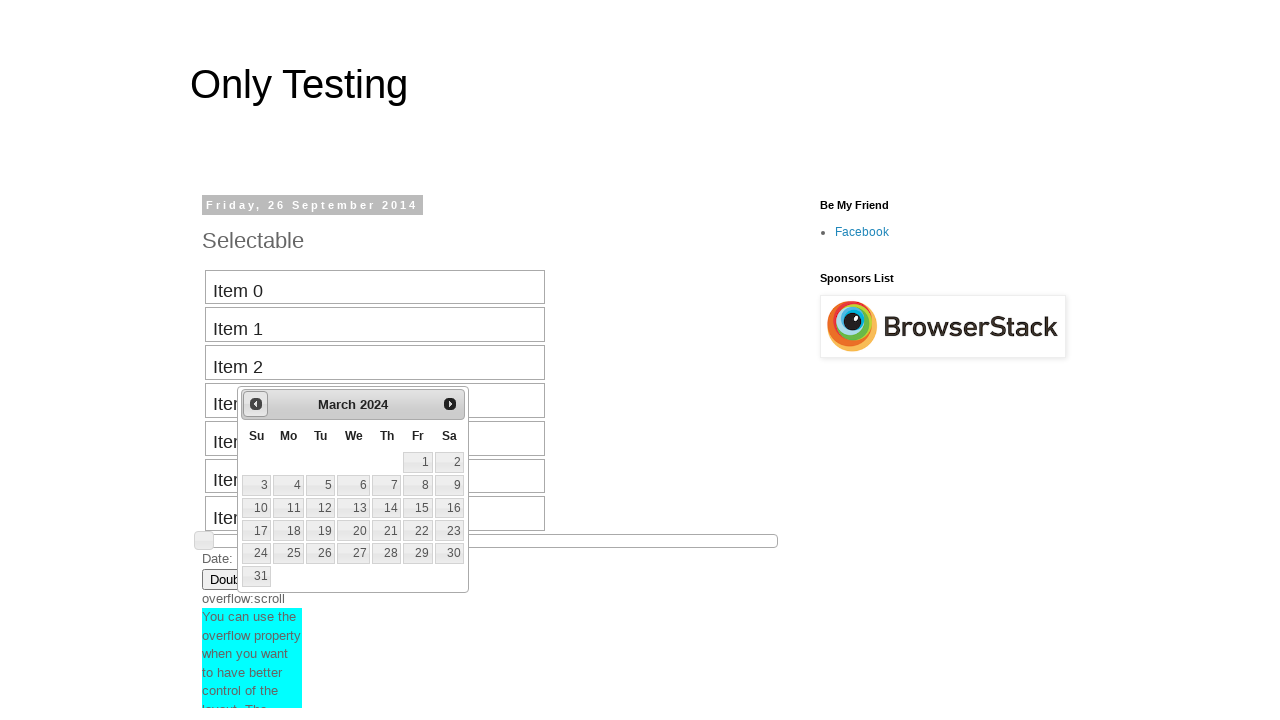

Retrieved current month from date picker
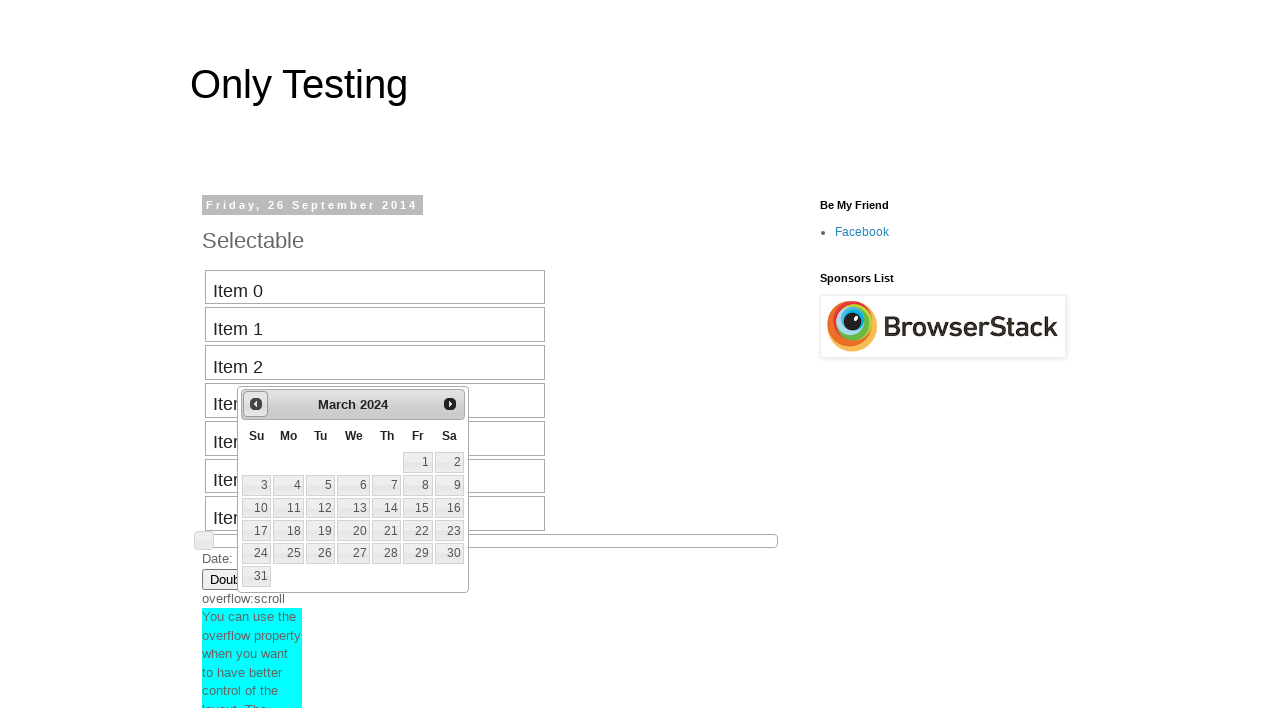

Retrieved current year from date picker
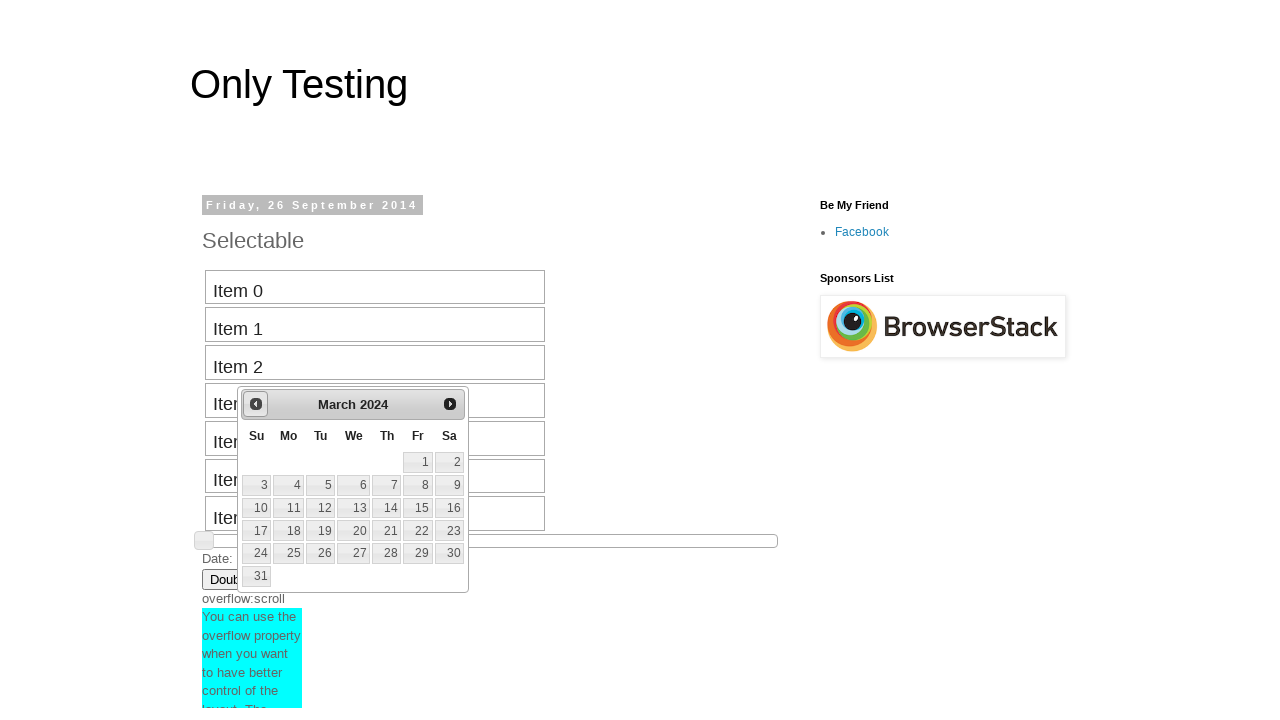

Clicked previous button to navigate backward (current: March 2024) at (256, 404) on #ui-datepicker-div .ui-datepicker-prev
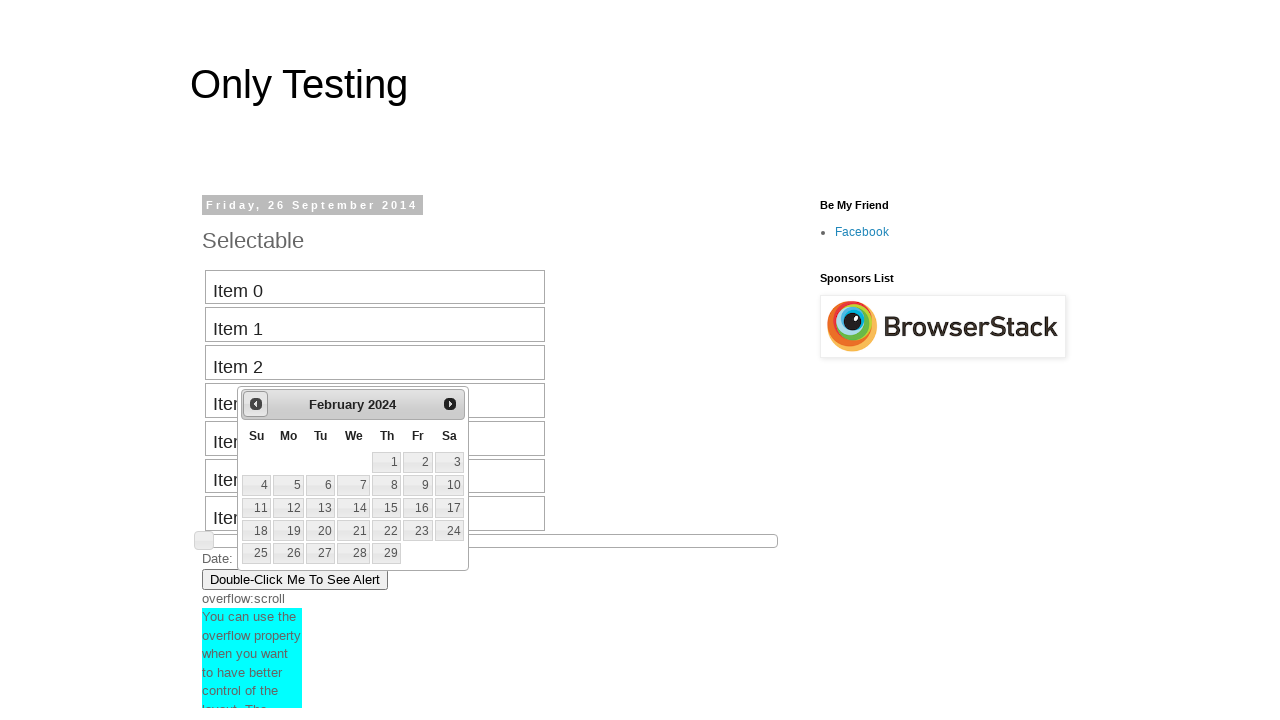

Retrieved current month from date picker
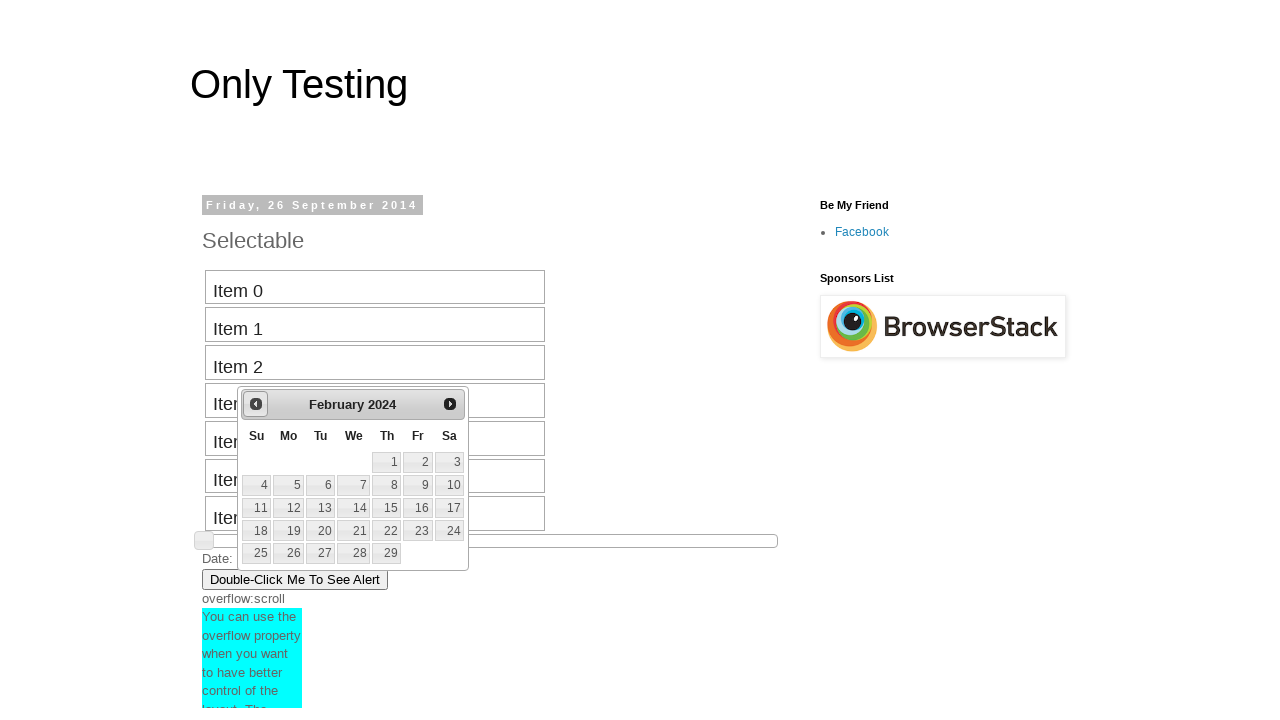

Retrieved current year from date picker
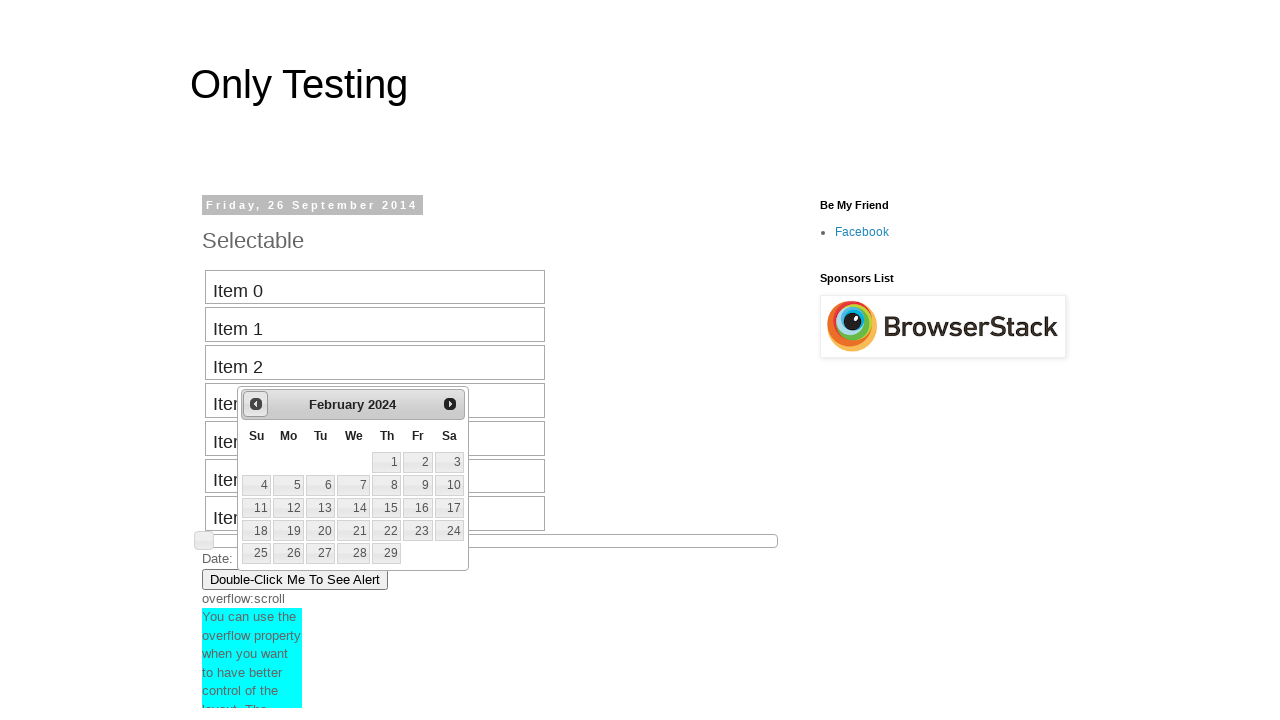

Clicked previous button to navigate backward (current: February 2024) at (256, 404) on #ui-datepicker-div .ui-datepicker-prev
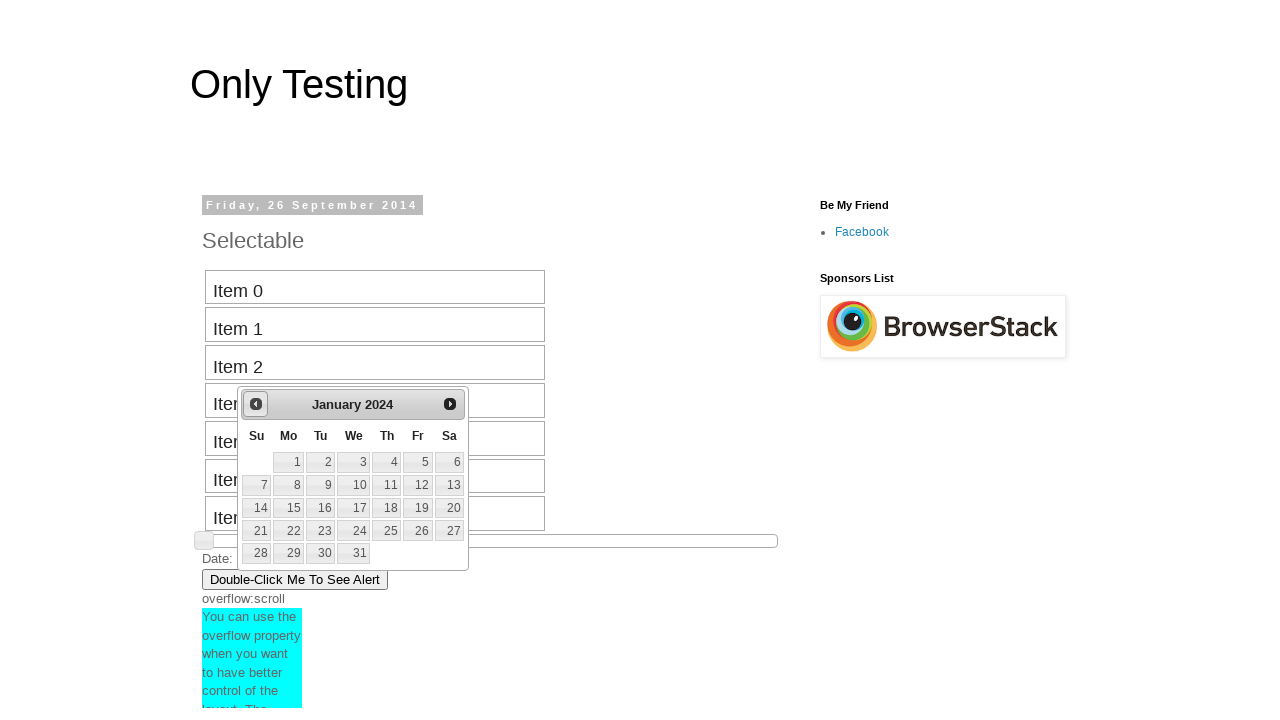

Retrieved current month from date picker
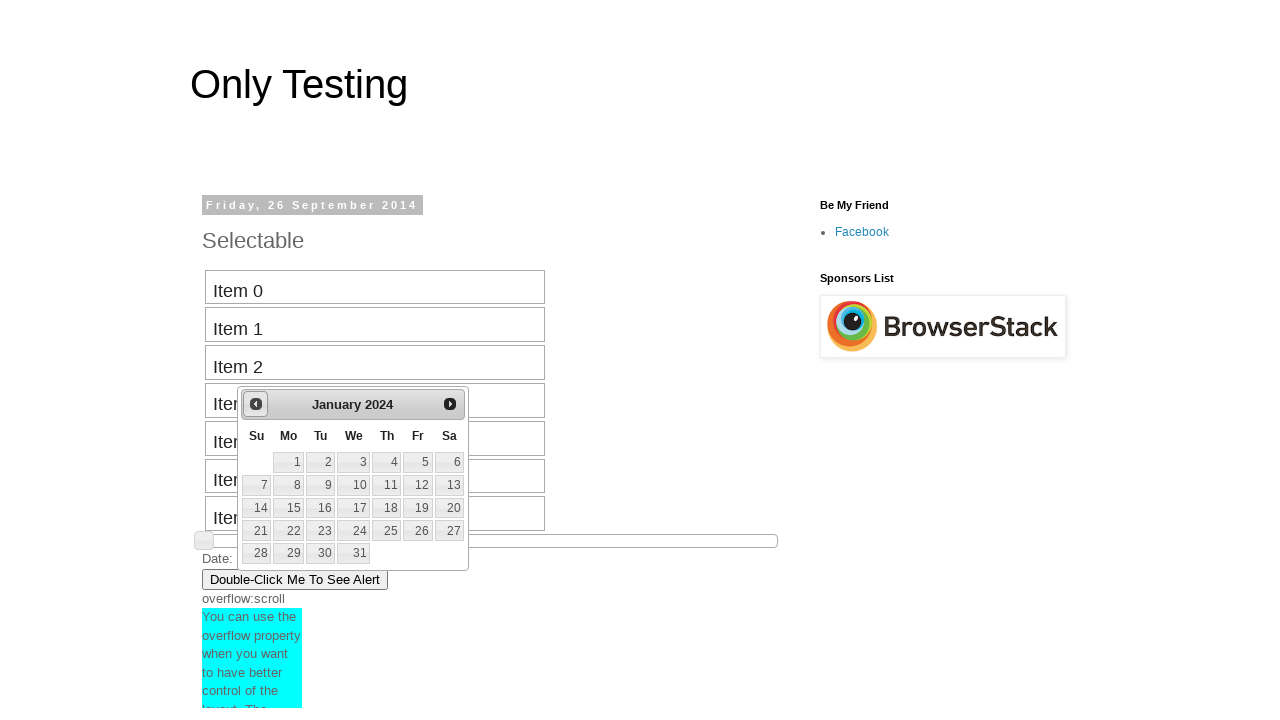

Retrieved current year from date picker
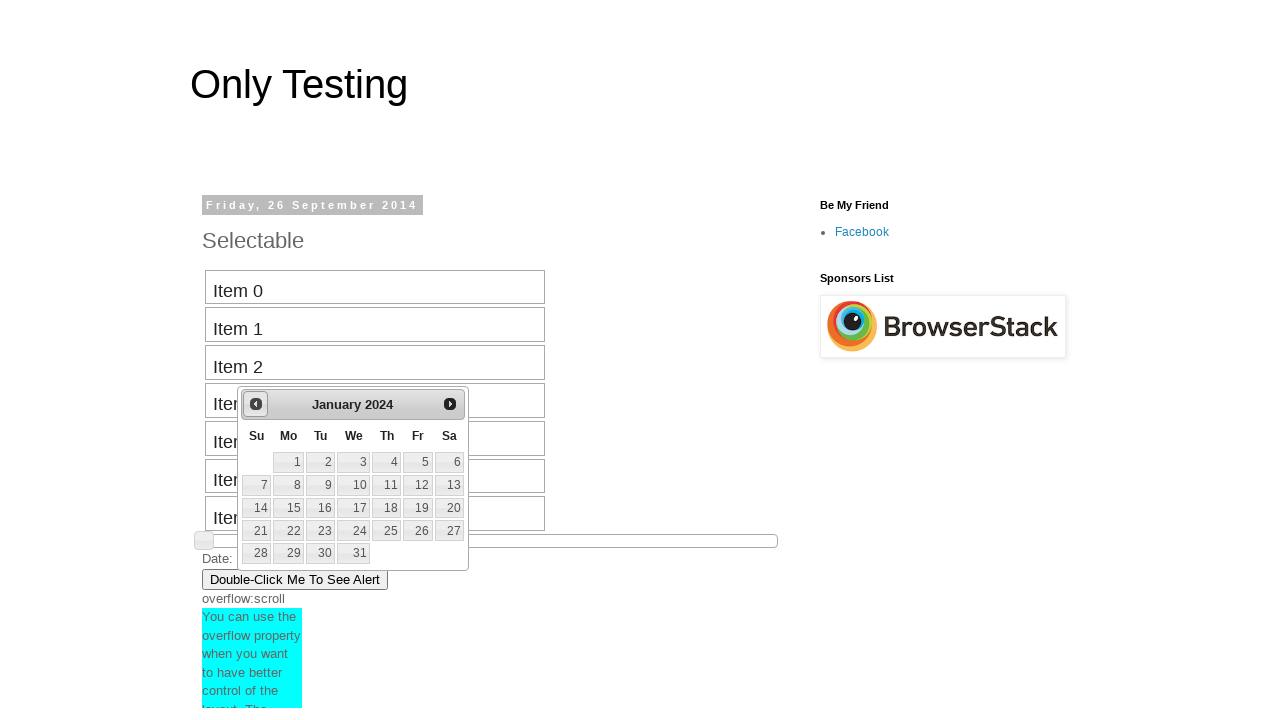

Clicked previous button to navigate backward (current: January 2024) at (256, 404) on #ui-datepicker-div .ui-datepicker-prev
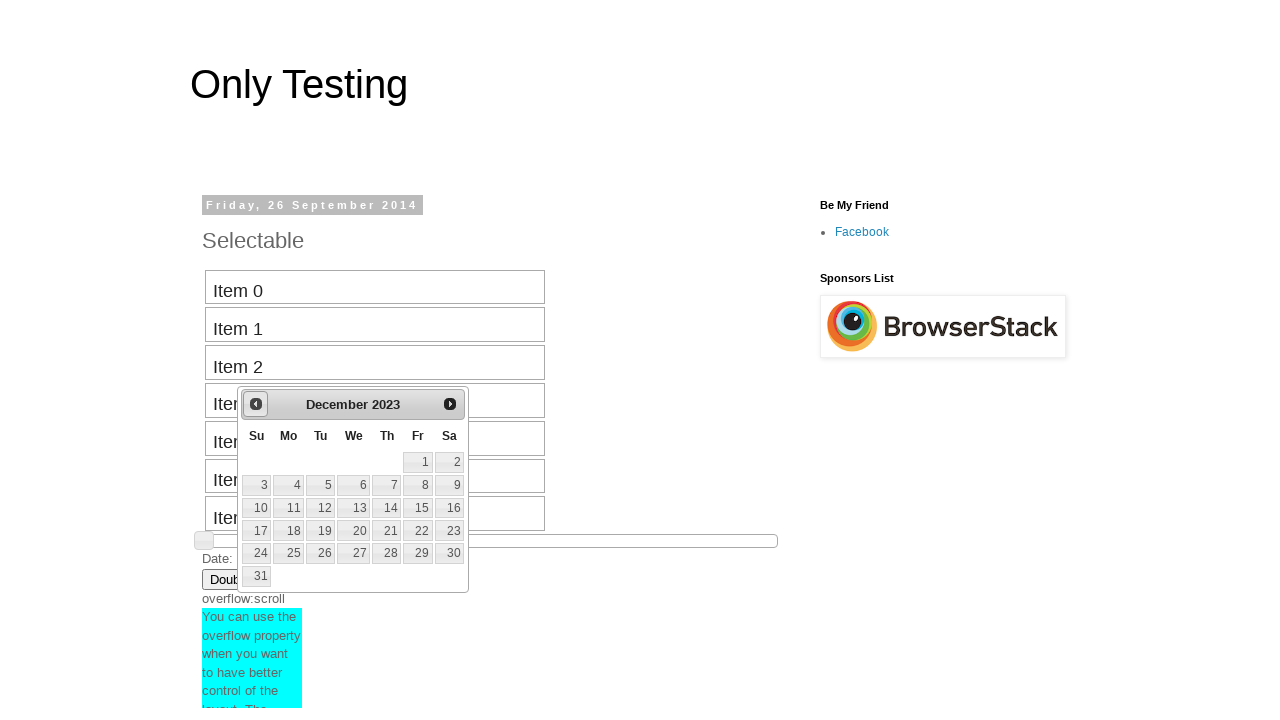

Retrieved current month from date picker
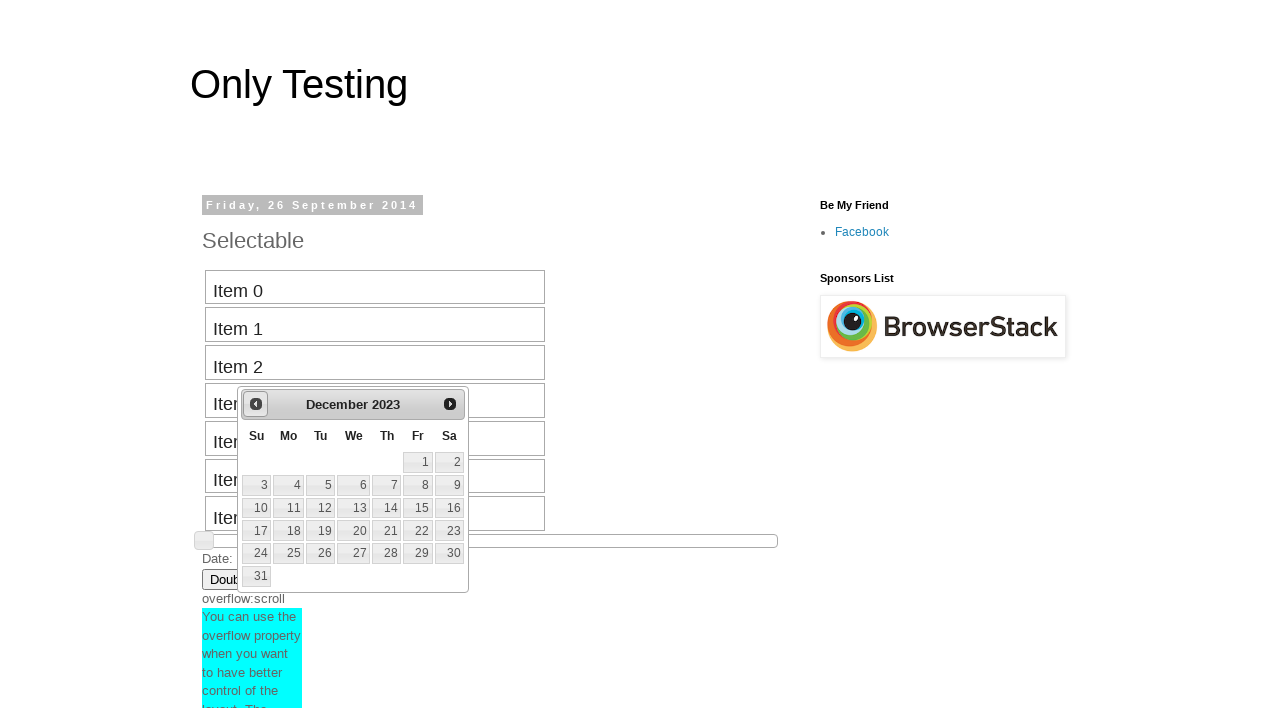

Retrieved current year from date picker
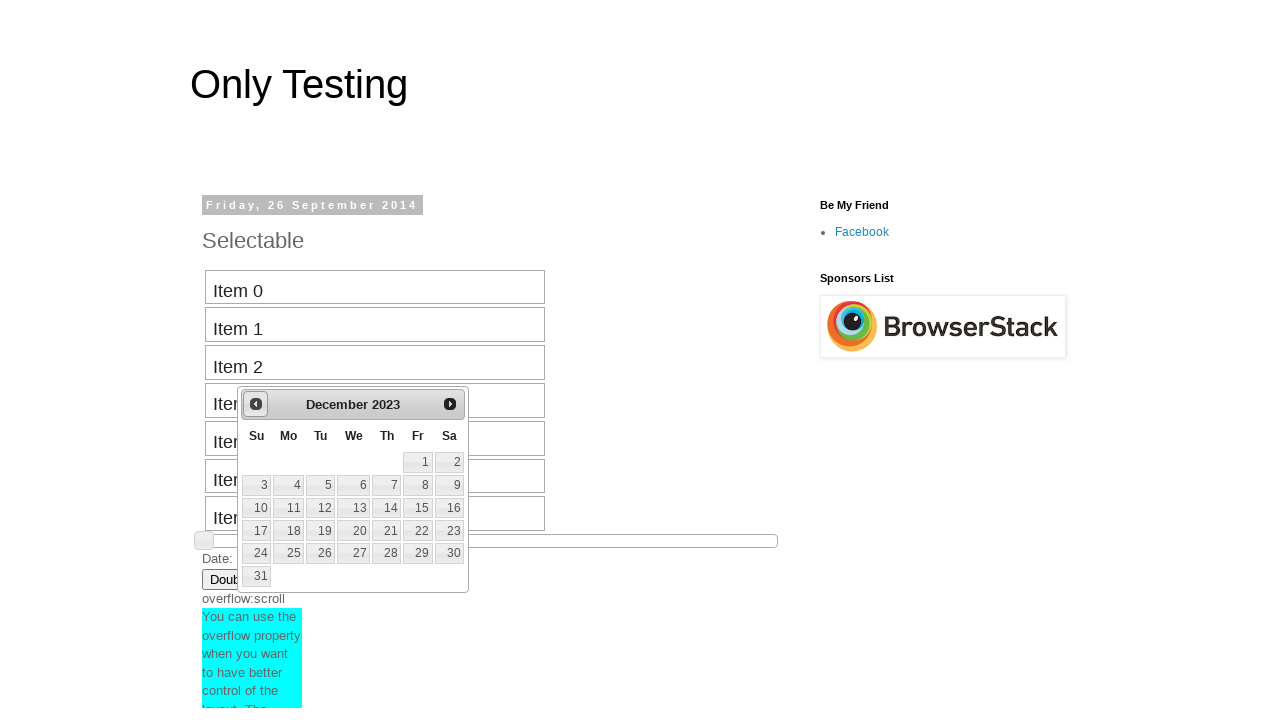

Clicked previous button to navigate backward (current: December 2023) at (256, 404) on #ui-datepicker-div .ui-datepicker-prev
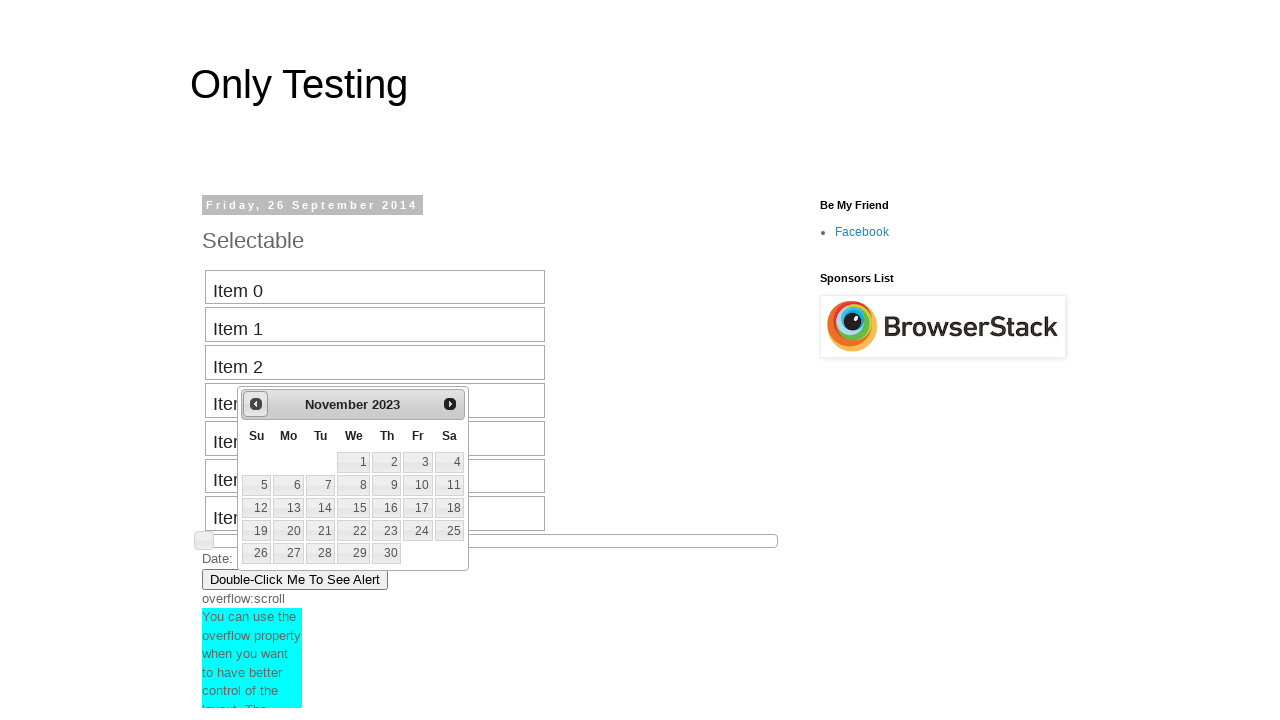

Retrieved current month from date picker
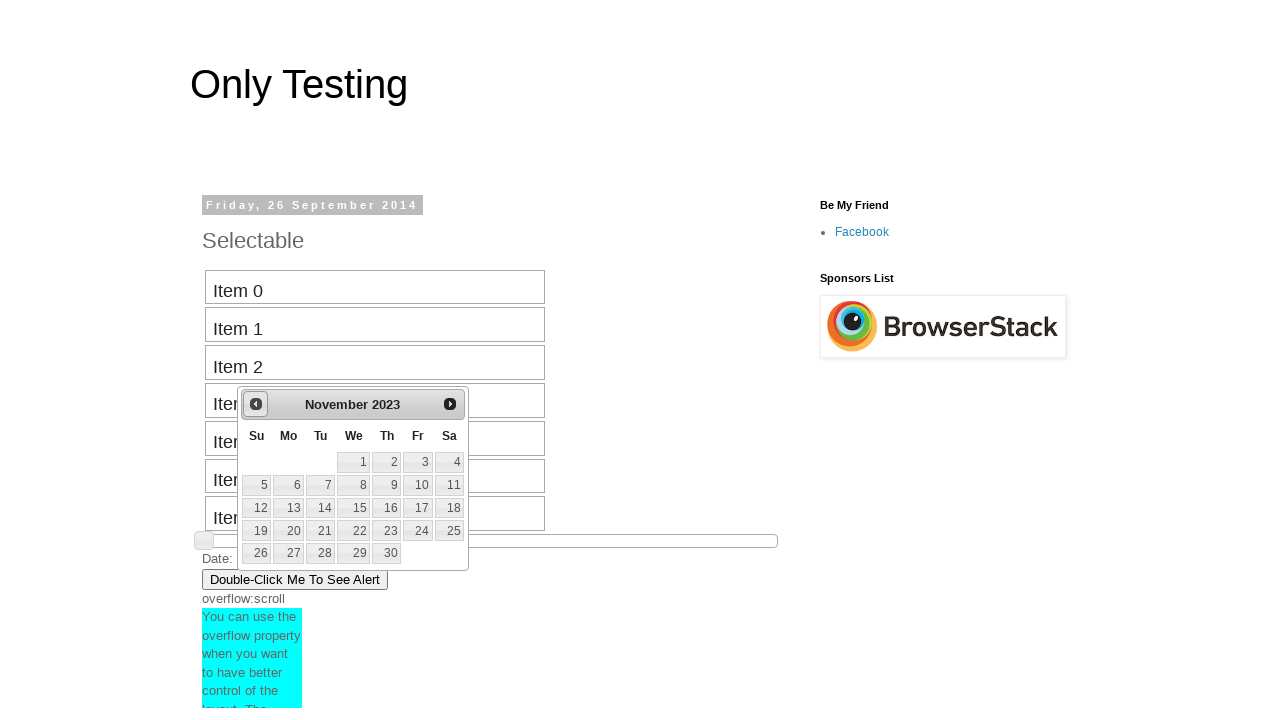

Retrieved current year from date picker
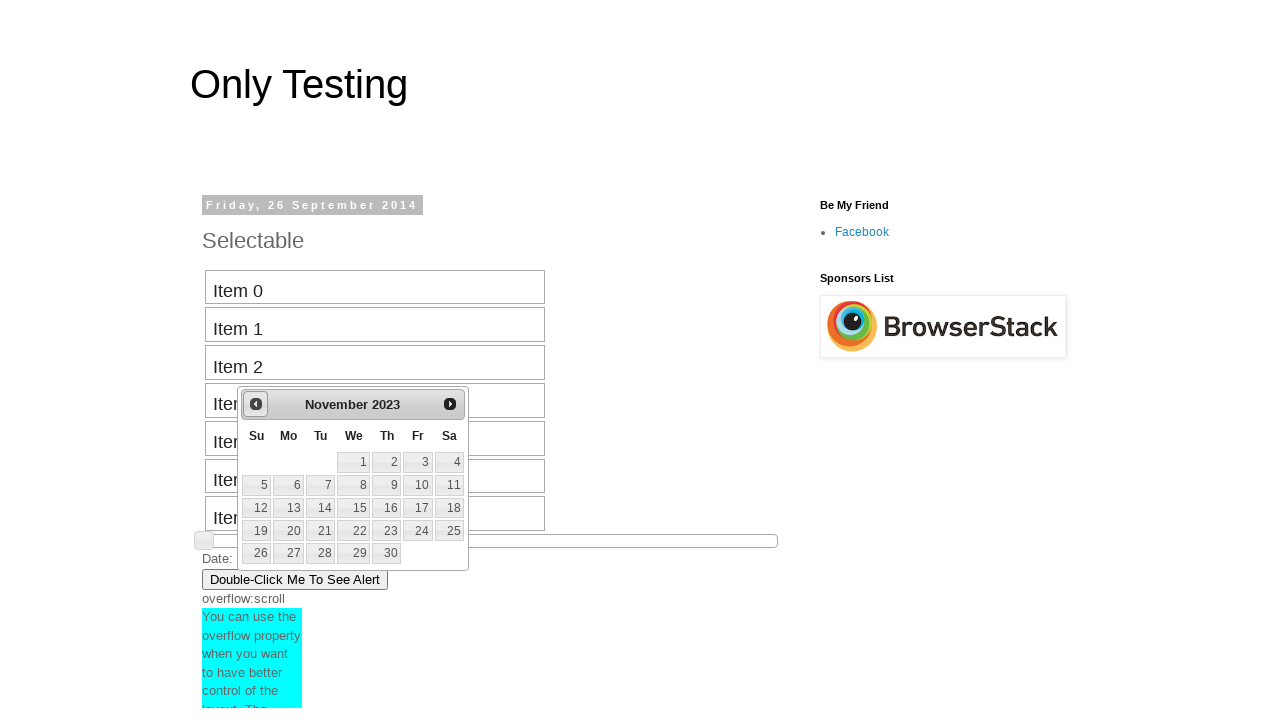

Clicked previous button to navigate backward (current: November 2023) at (256, 404) on #ui-datepicker-div .ui-datepicker-prev
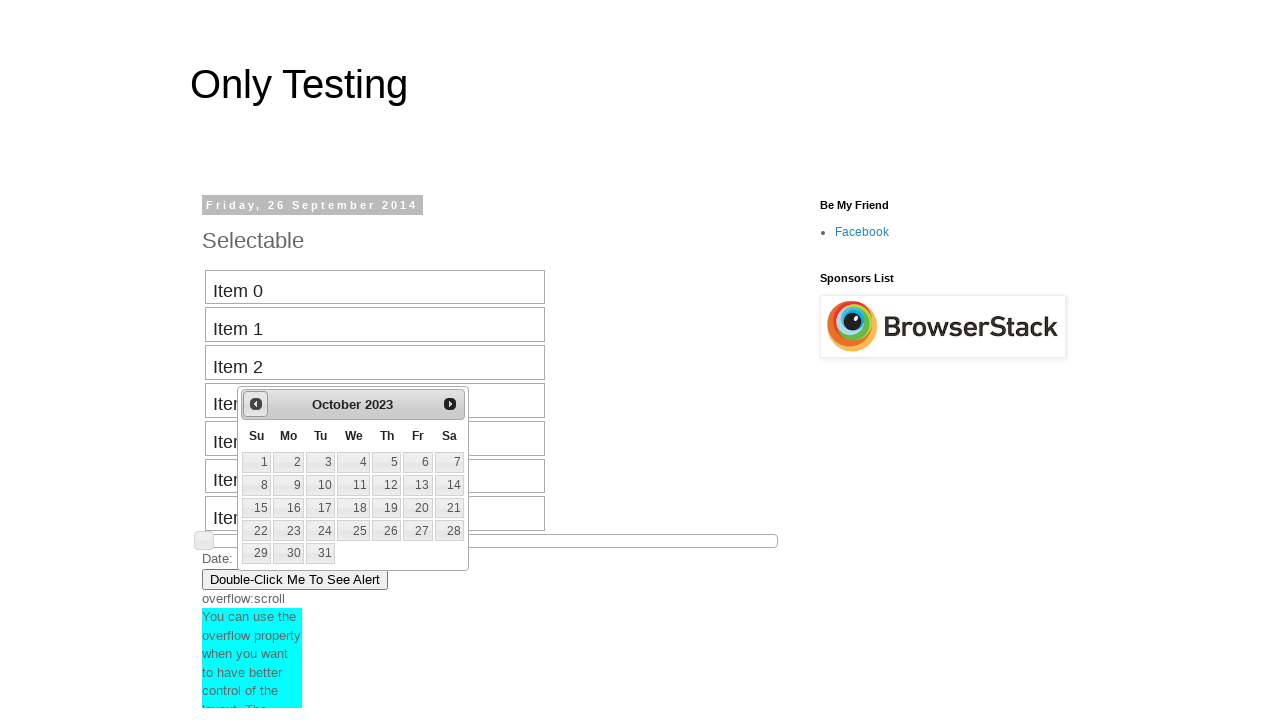

Retrieved current month from date picker
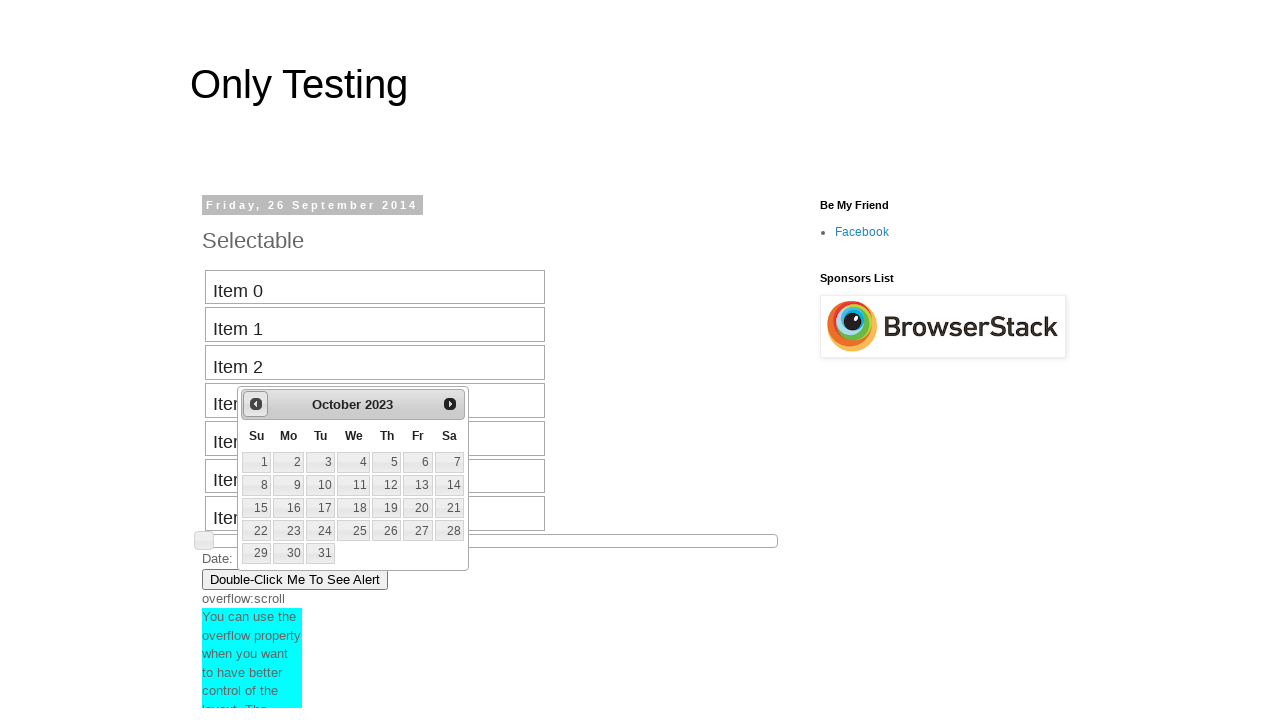

Retrieved current year from date picker
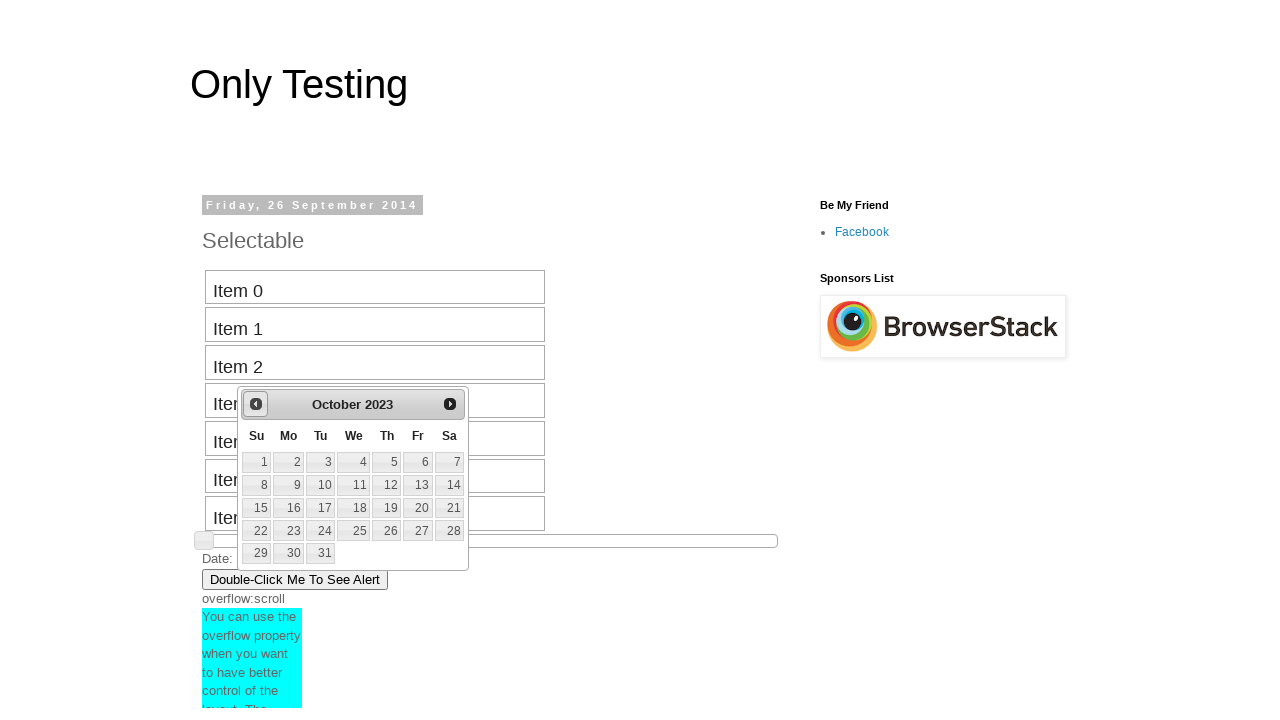

Clicked previous button to navigate backward (current: October 2023) at (256, 404) on #ui-datepicker-div .ui-datepicker-prev
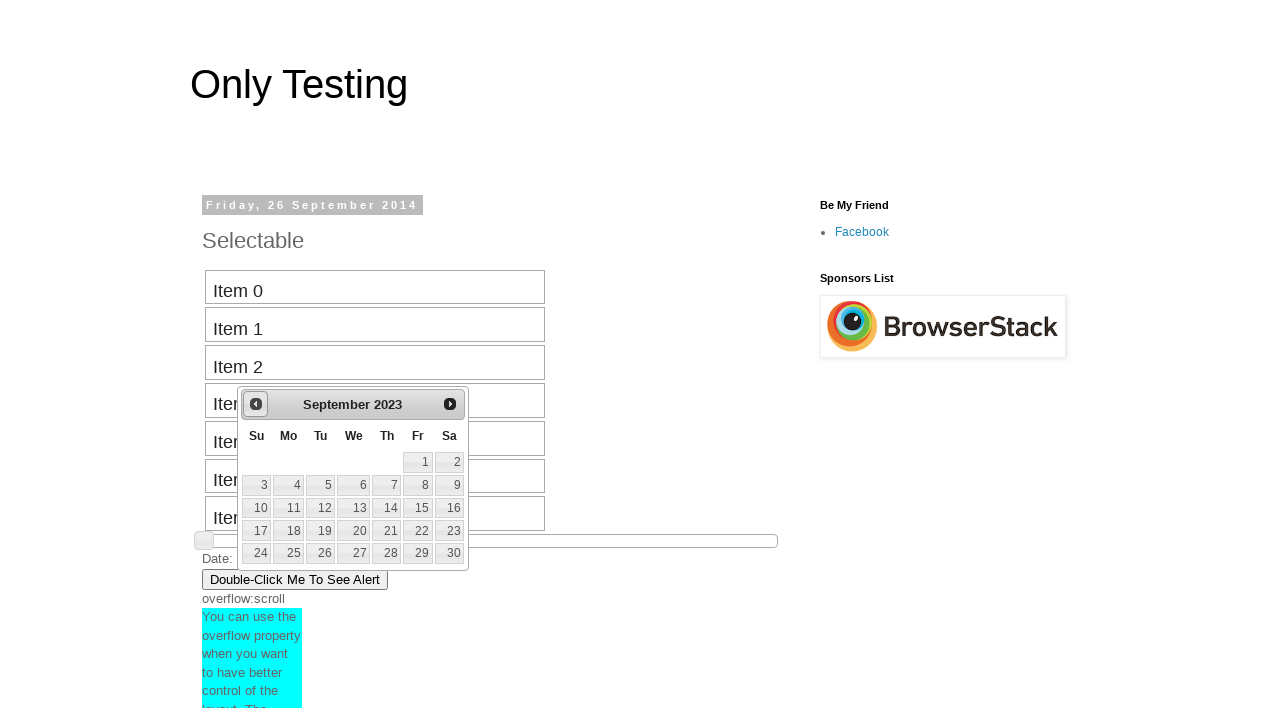

Retrieved current month from date picker
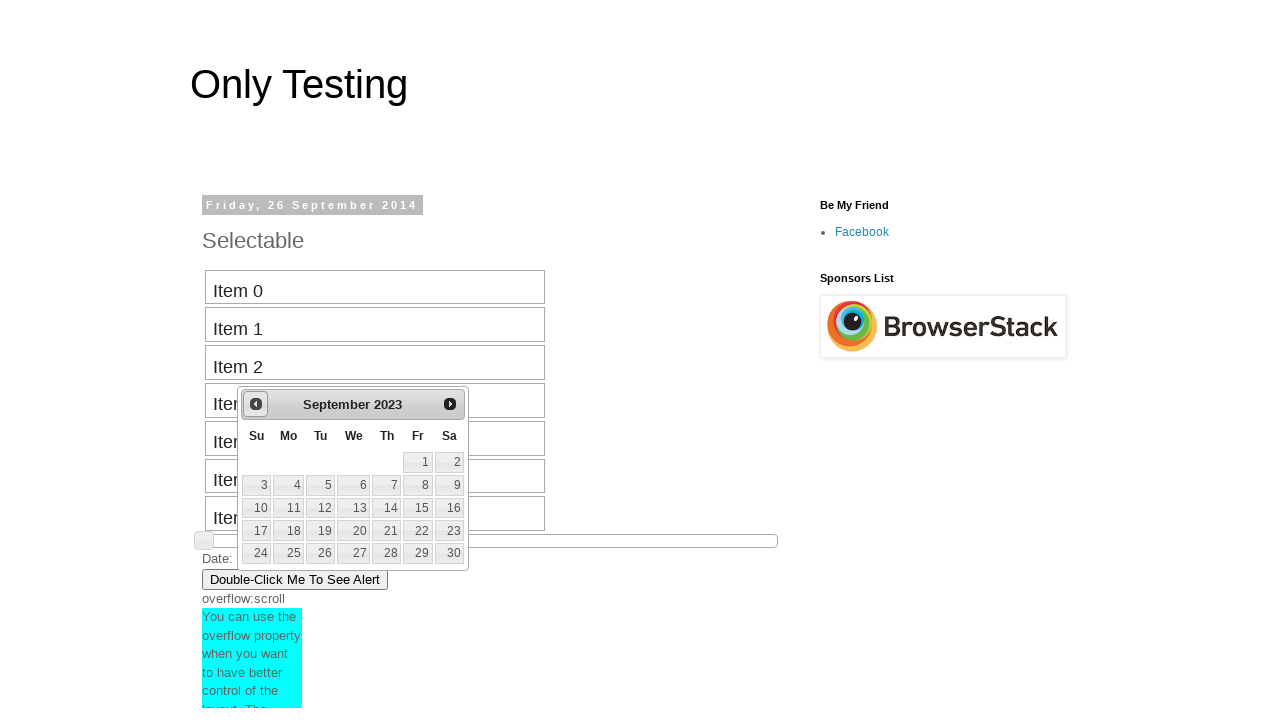

Retrieved current year from date picker
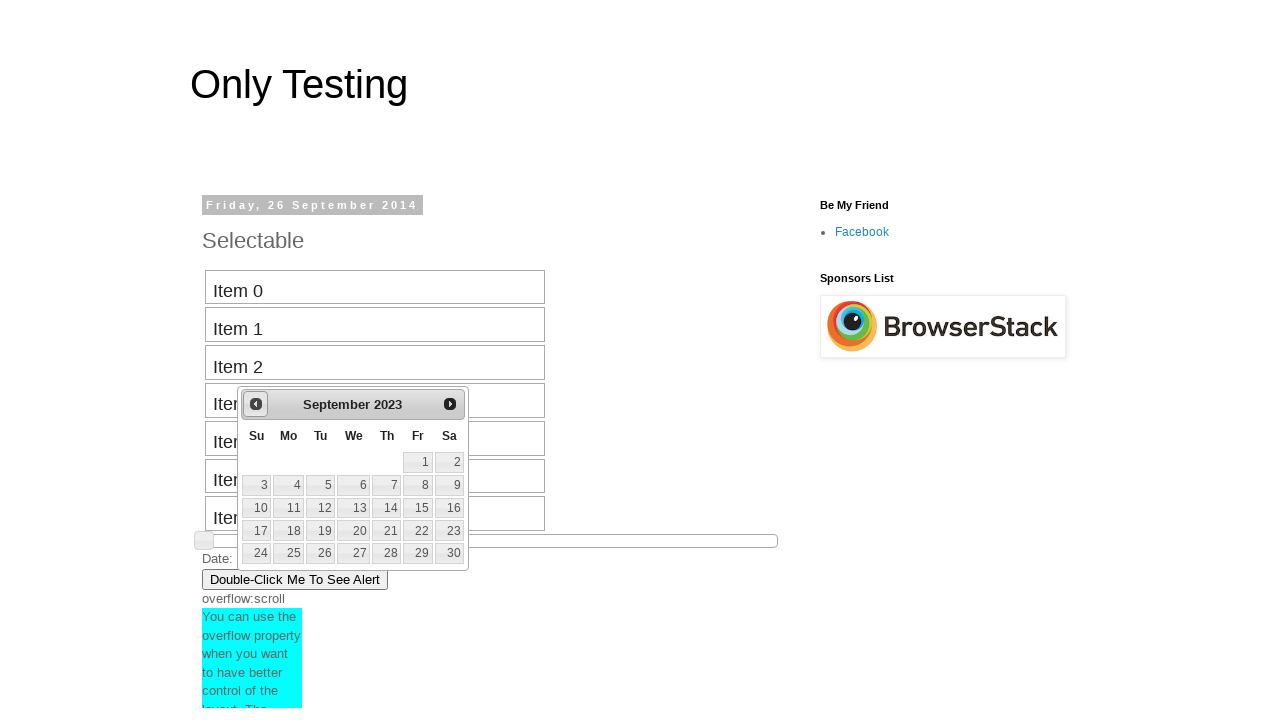

Clicked previous button to navigate backward (current: September 2023) at (256, 404) on #ui-datepicker-div .ui-datepicker-prev
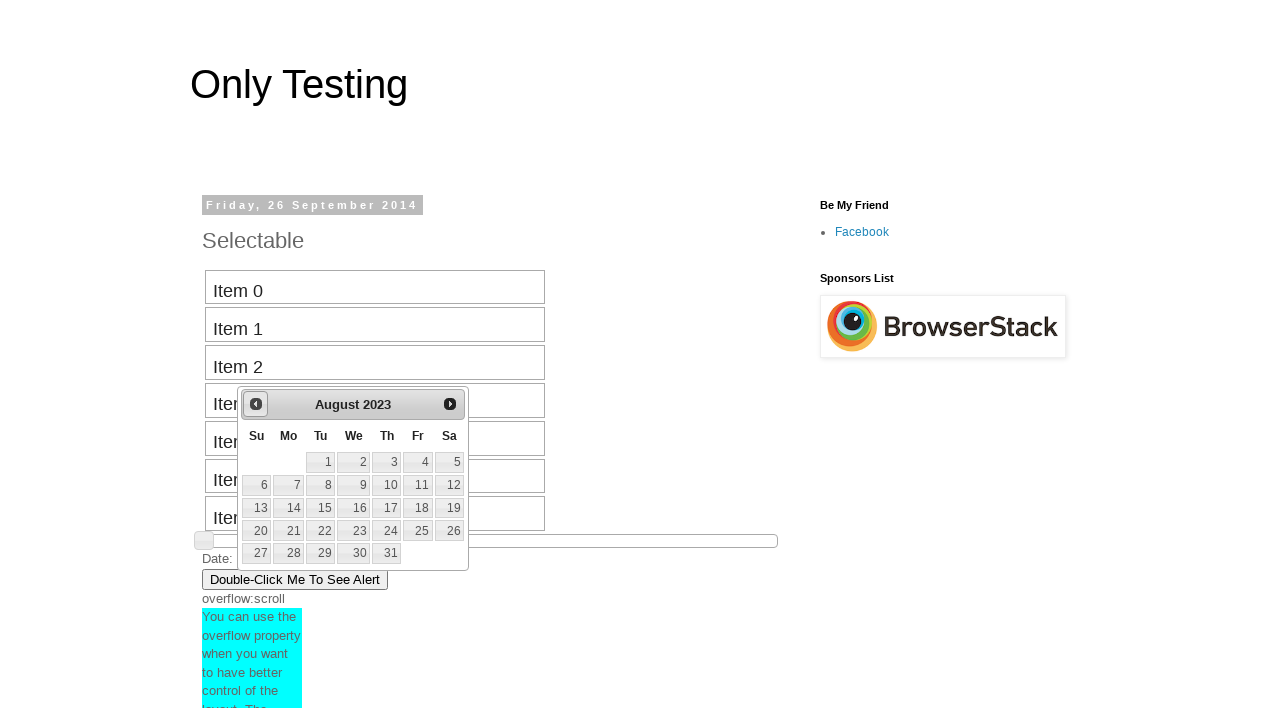

Retrieved current month from date picker
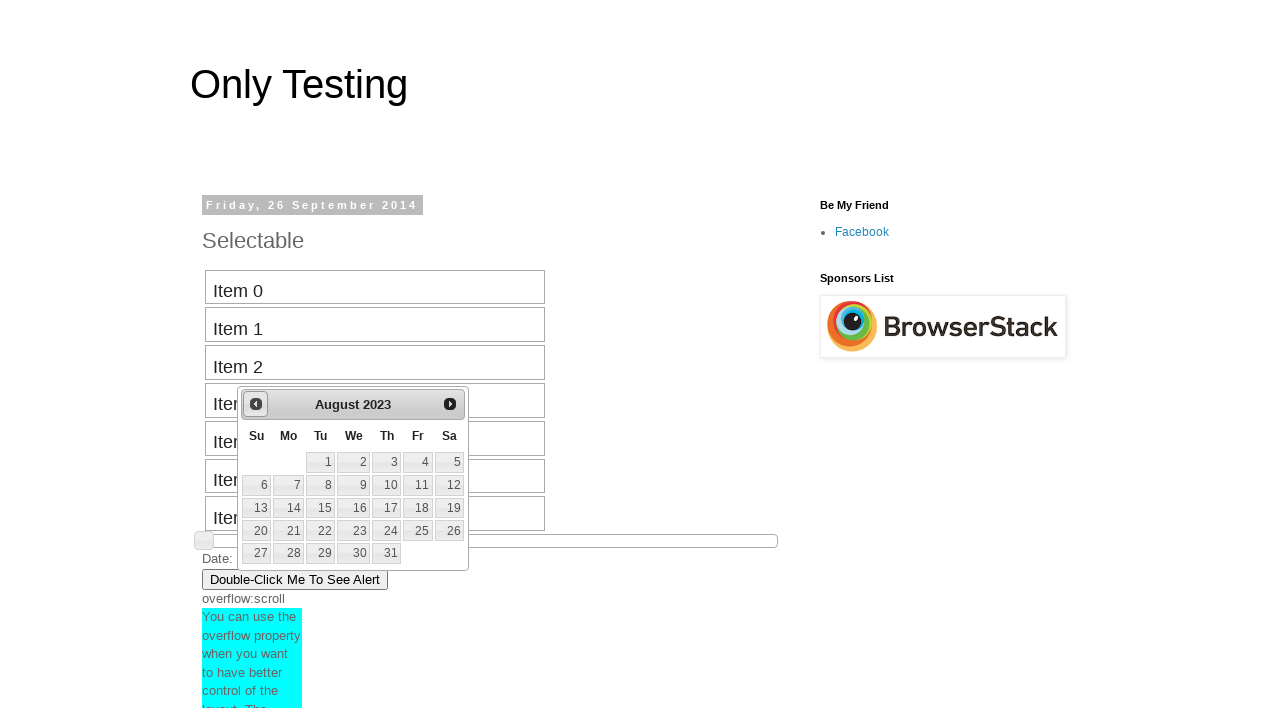

Retrieved current year from date picker
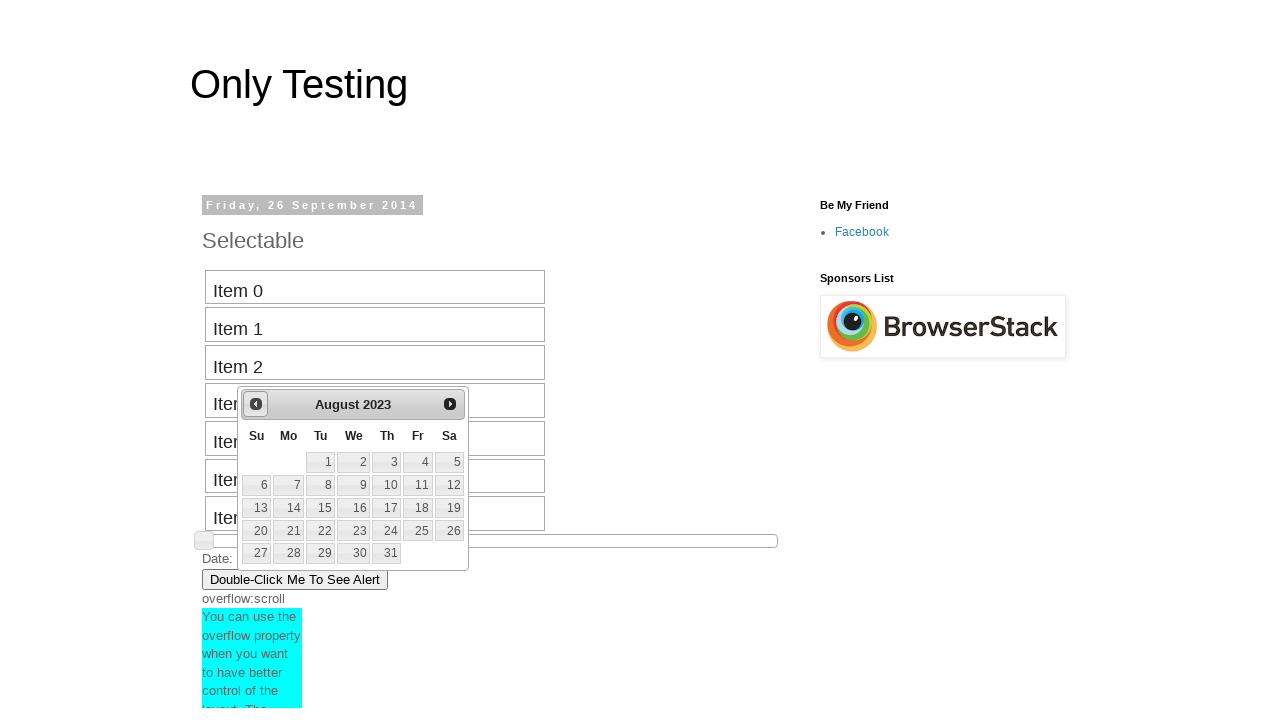

Clicked previous button to navigate backward (current: August 2023) at (256, 404) on #ui-datepicker-div .ui-datepicker-prev
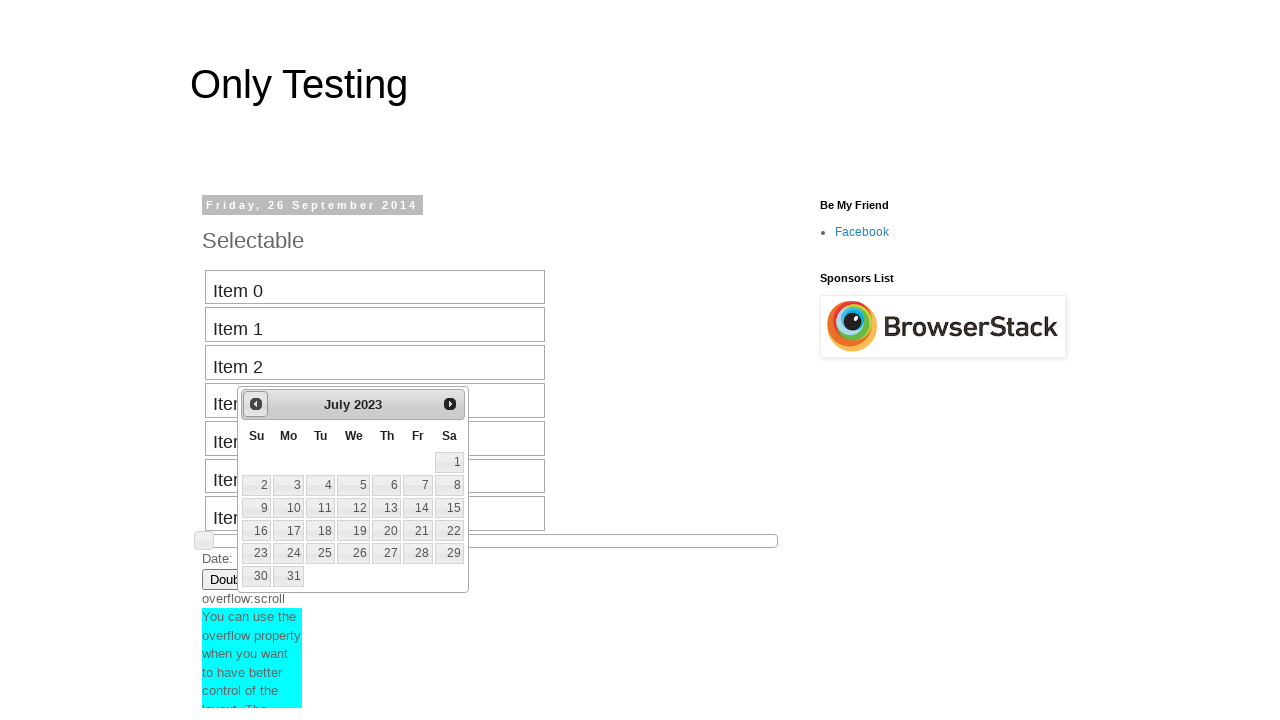

Retrieved current month from date picker
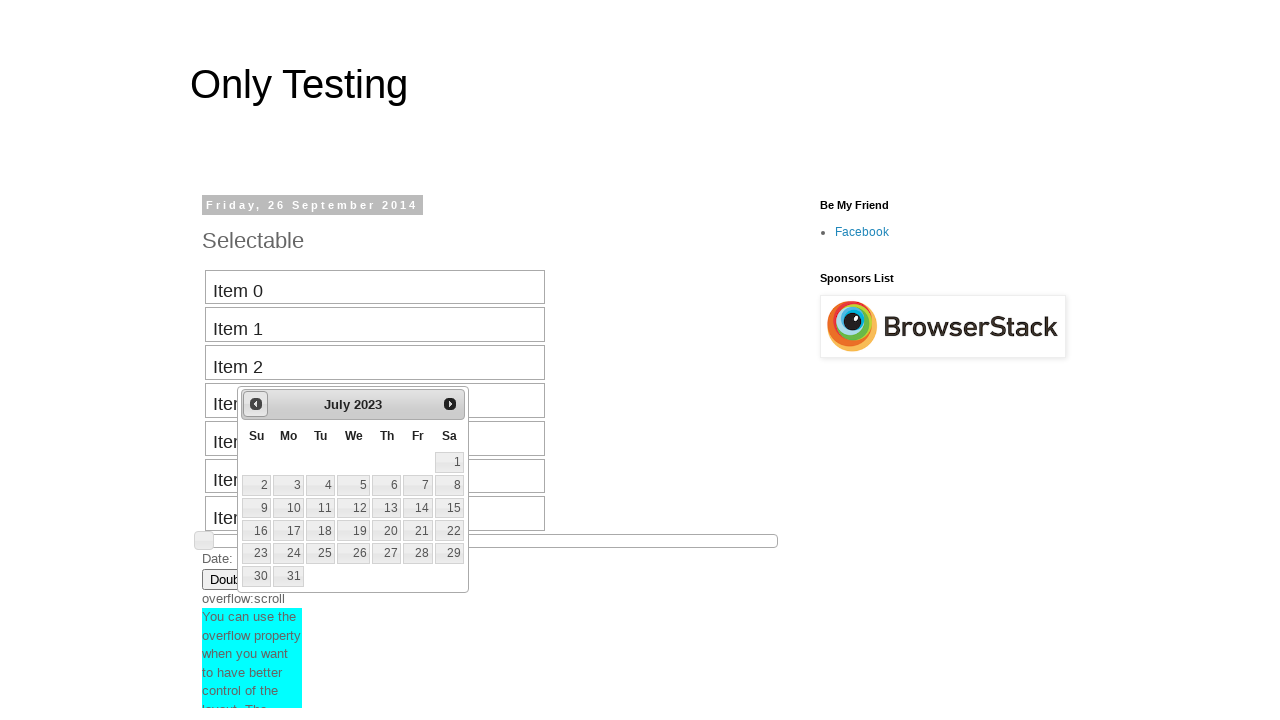

Retrieved current year from date picker
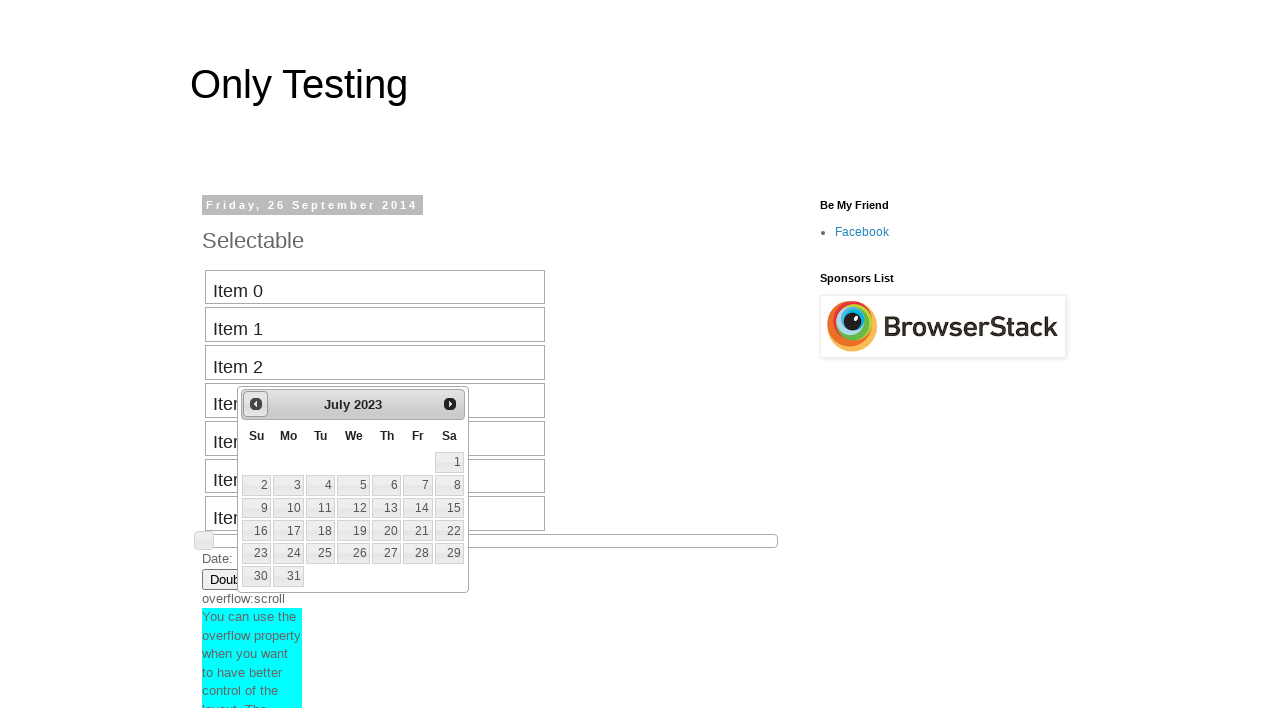

Clicked previous button to navigate backward (current: July 2023) at (256, 404) on #ui-datepicker-div .ui-datepicker-prev
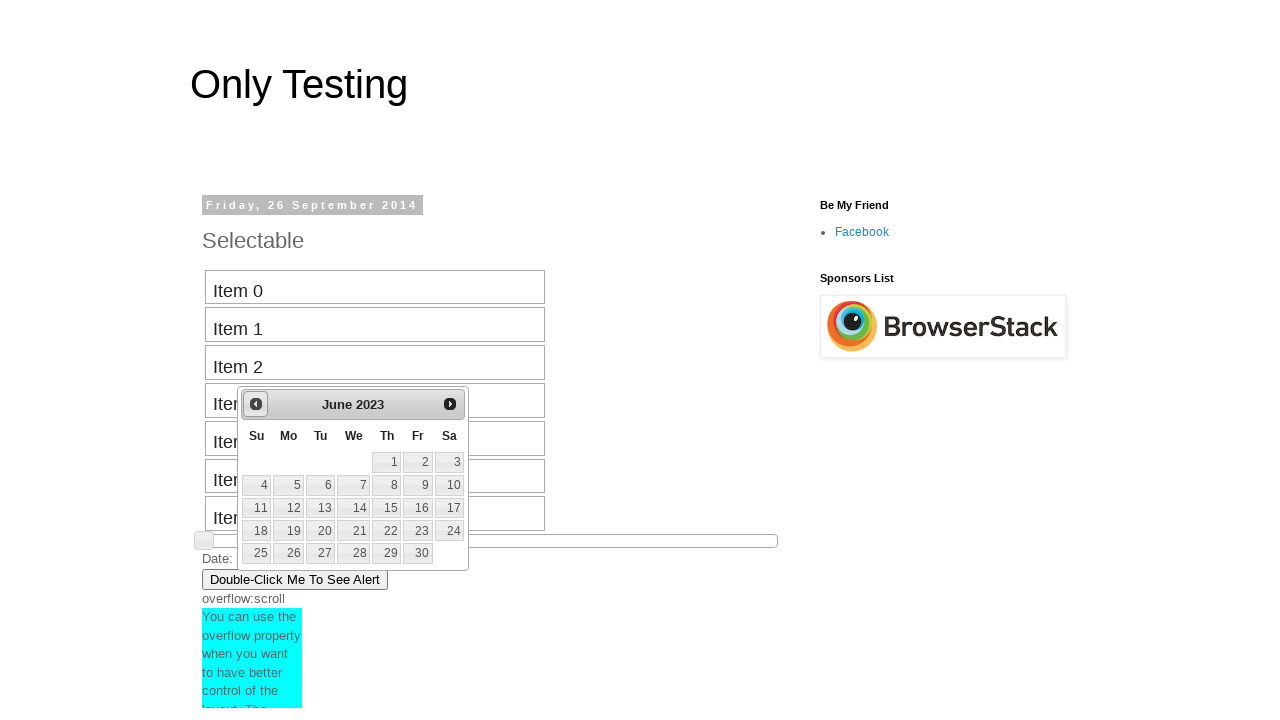

Retrieved current month from date picker
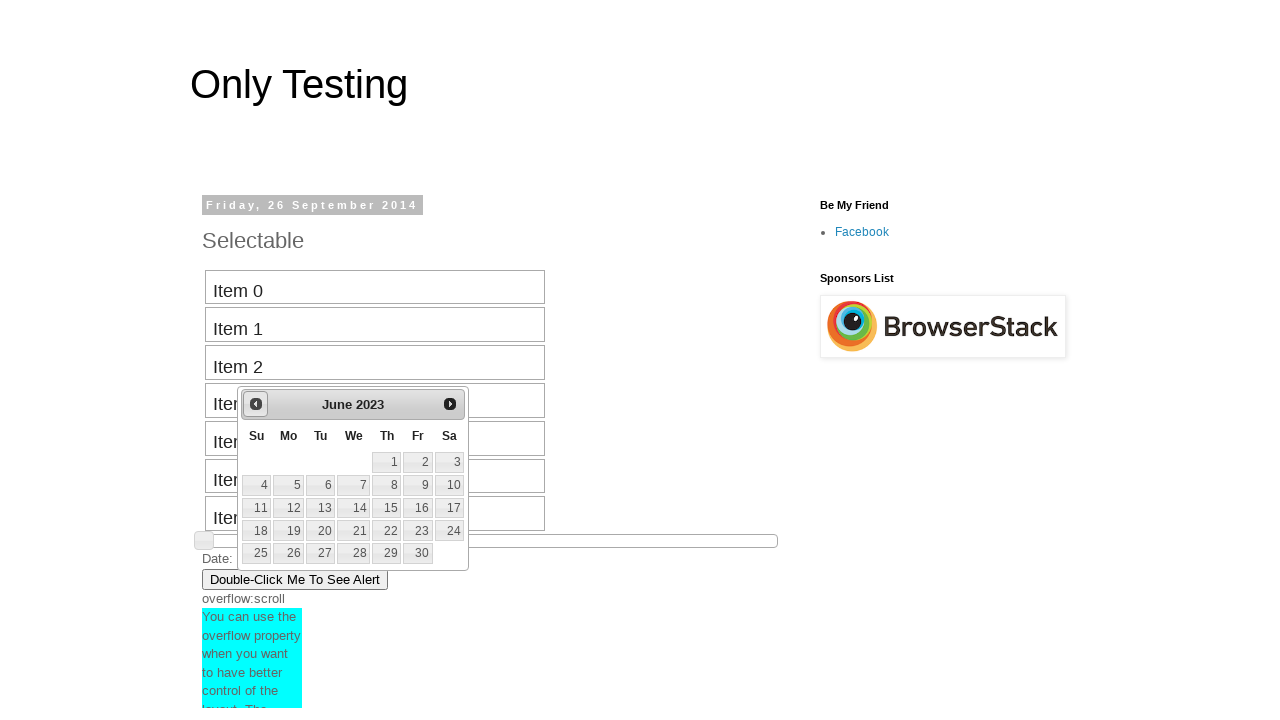

Retrieved current year from date picker
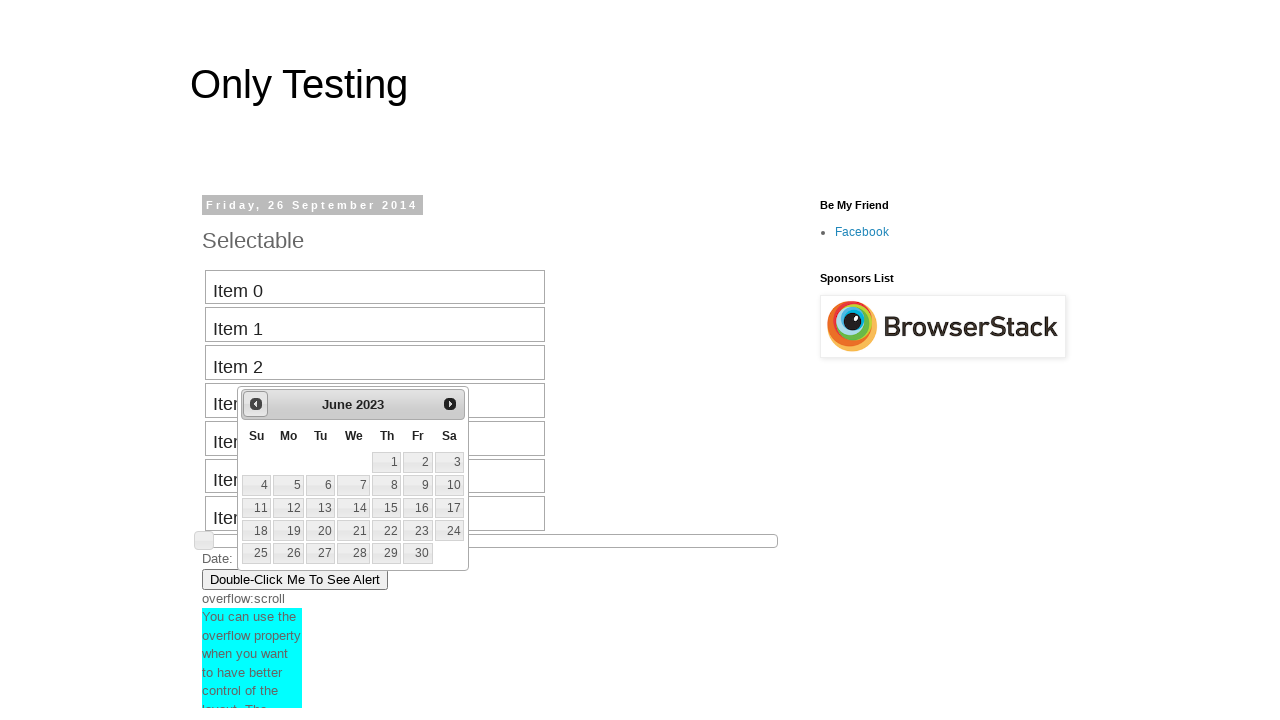

Clicked previous button to navigate backward (current: June 2023) at (256, 404) on #ui-datepicker-div .ui-datepicker-prev
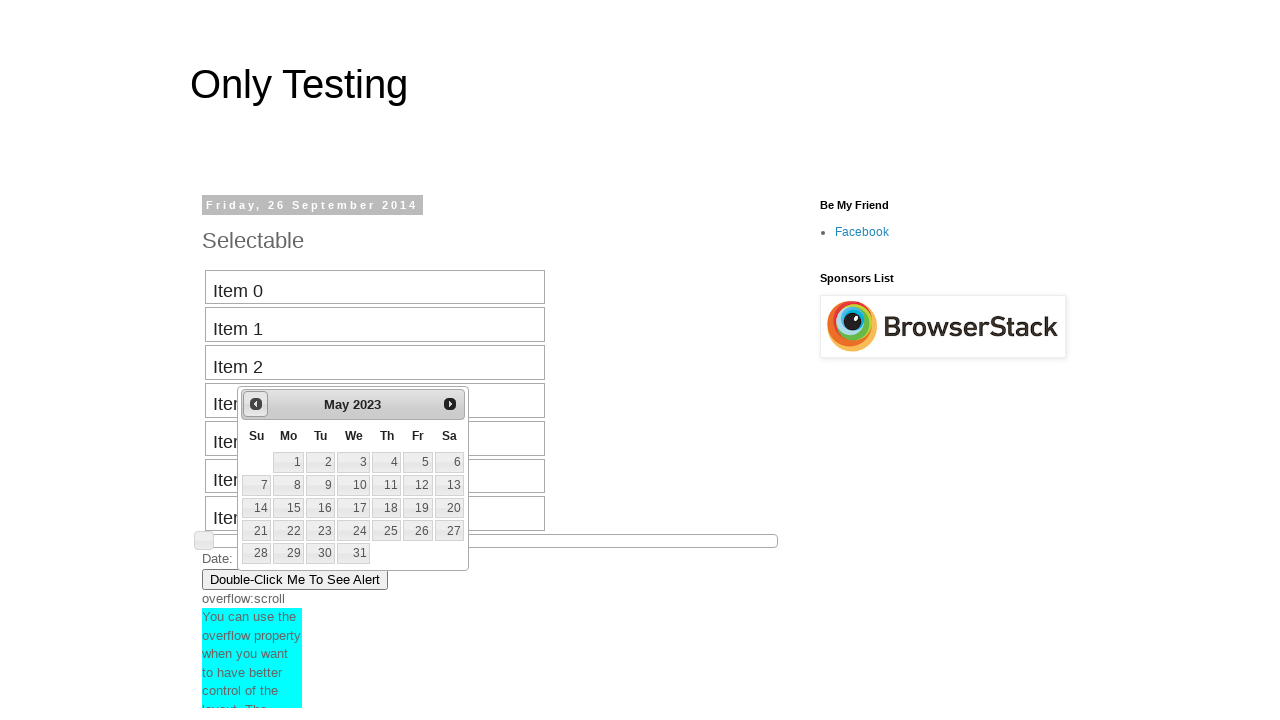

Retrieved current month from date picker
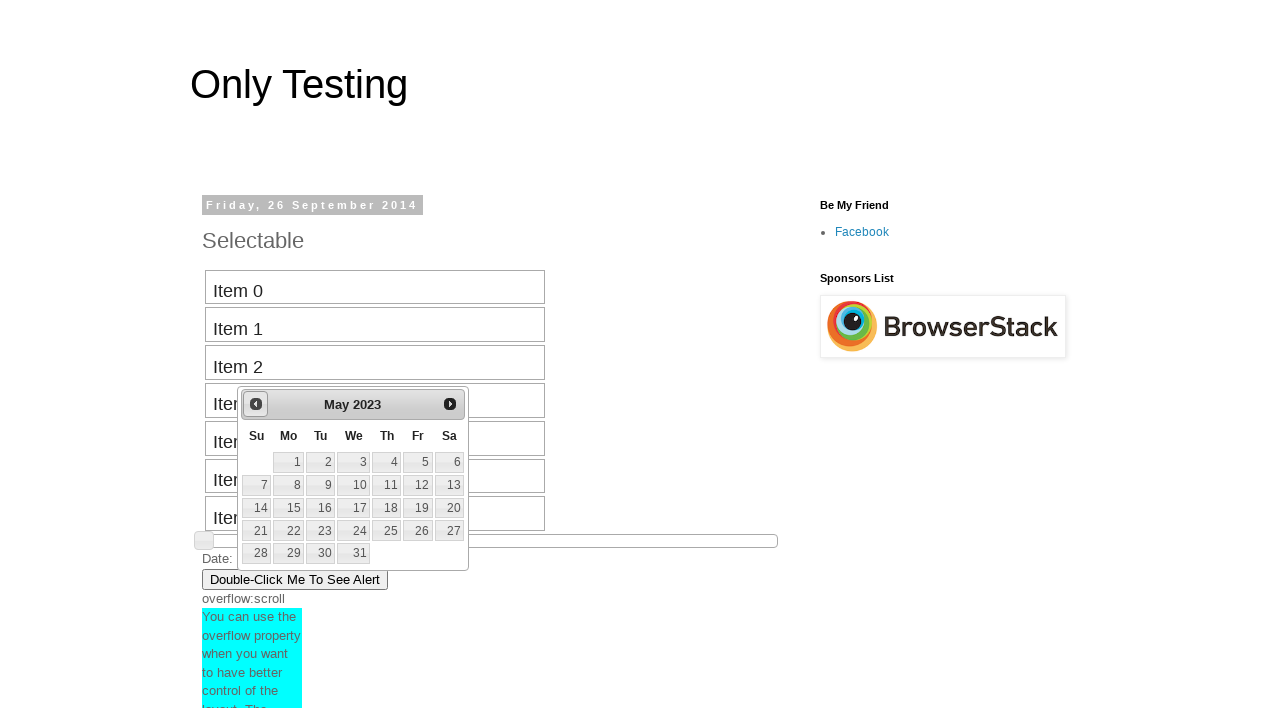

Retrieved current year from date picker
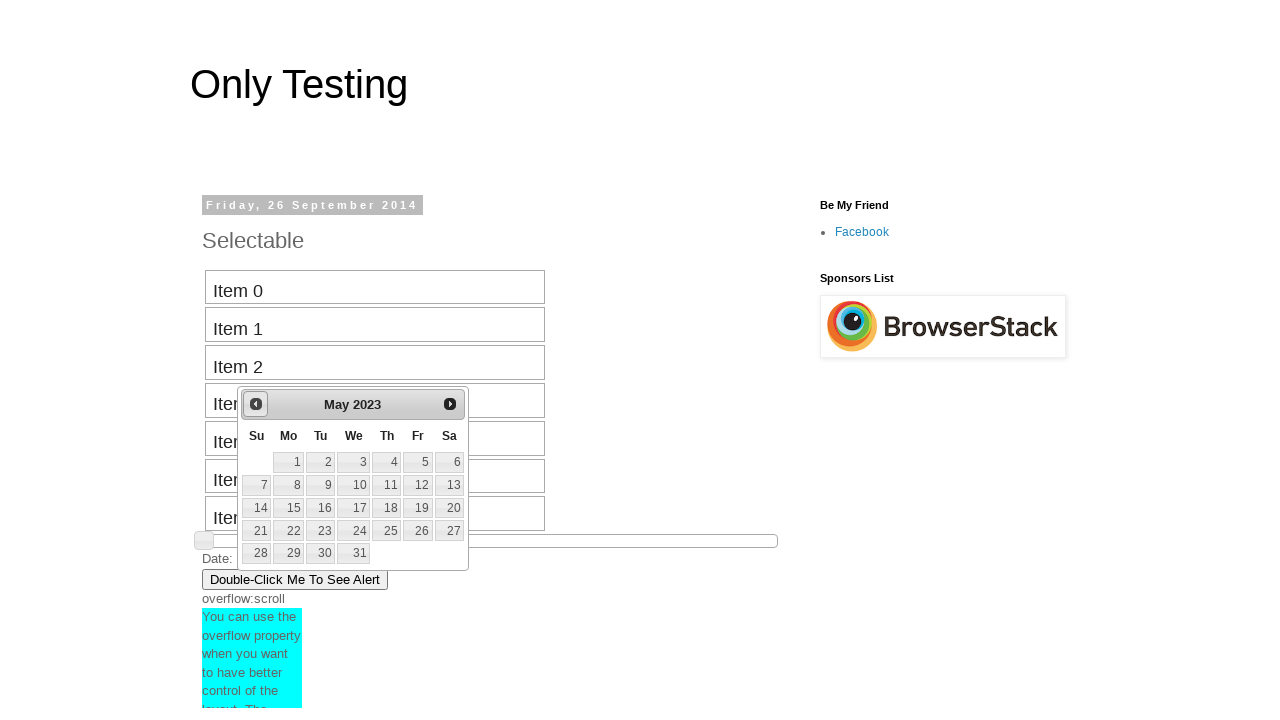

Clicked previous button to navigate backward (current: May 2023) at (256, 404) on #ui-datepicker-div .ui-datepicker-prev
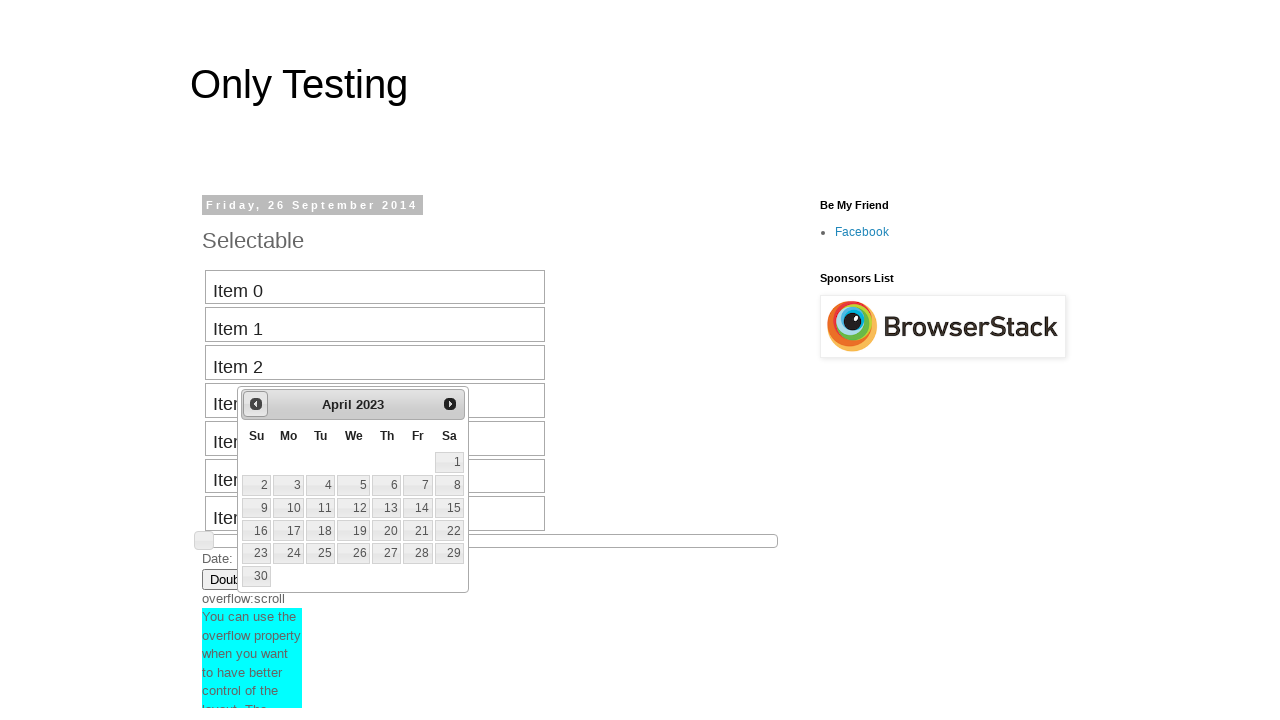

Retrieved current month from date picker
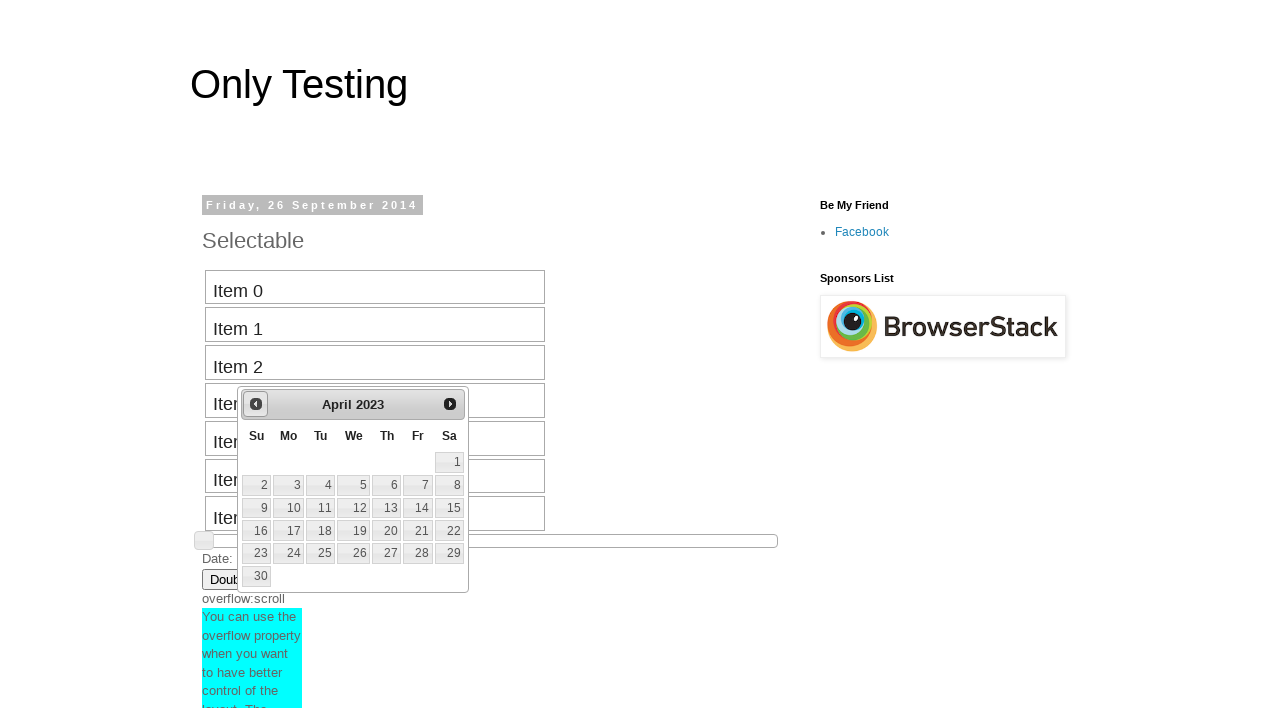

Retrieved current year from date picker
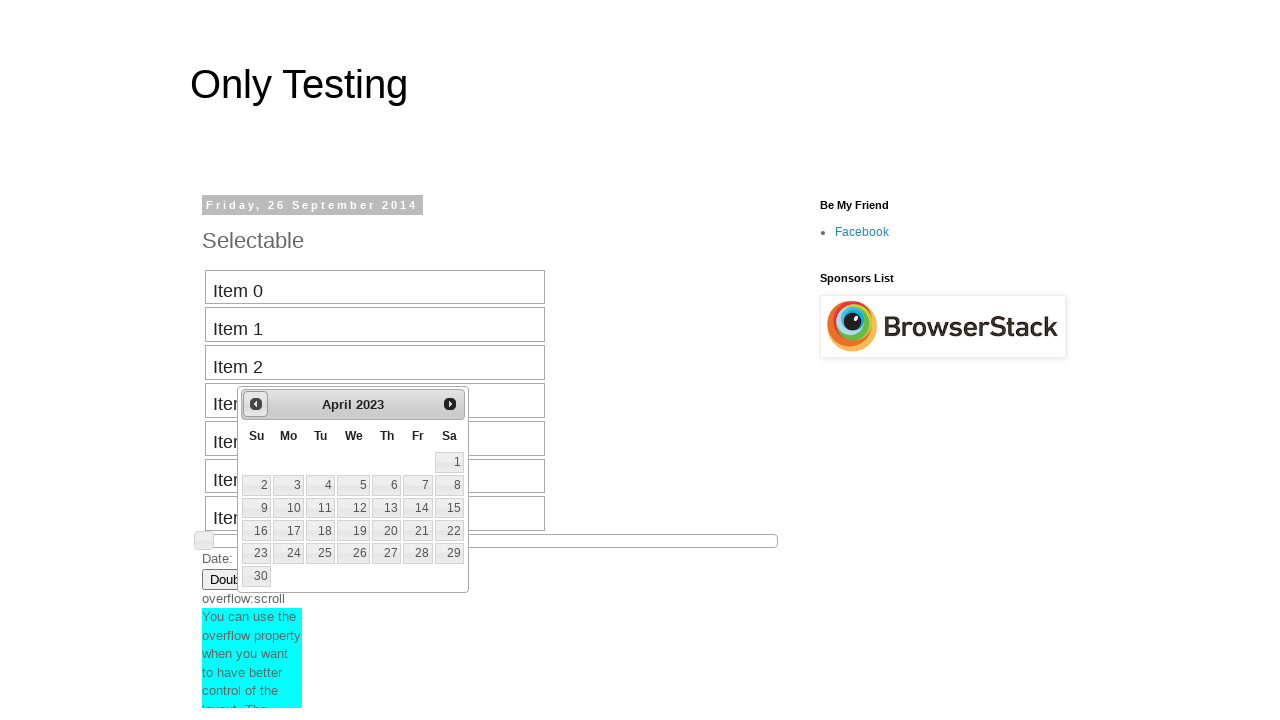

Clicked previous button to navigate backward (current: April 2023) at (256, 404) on #ui-datepicker-div .ui-datepicker-prev
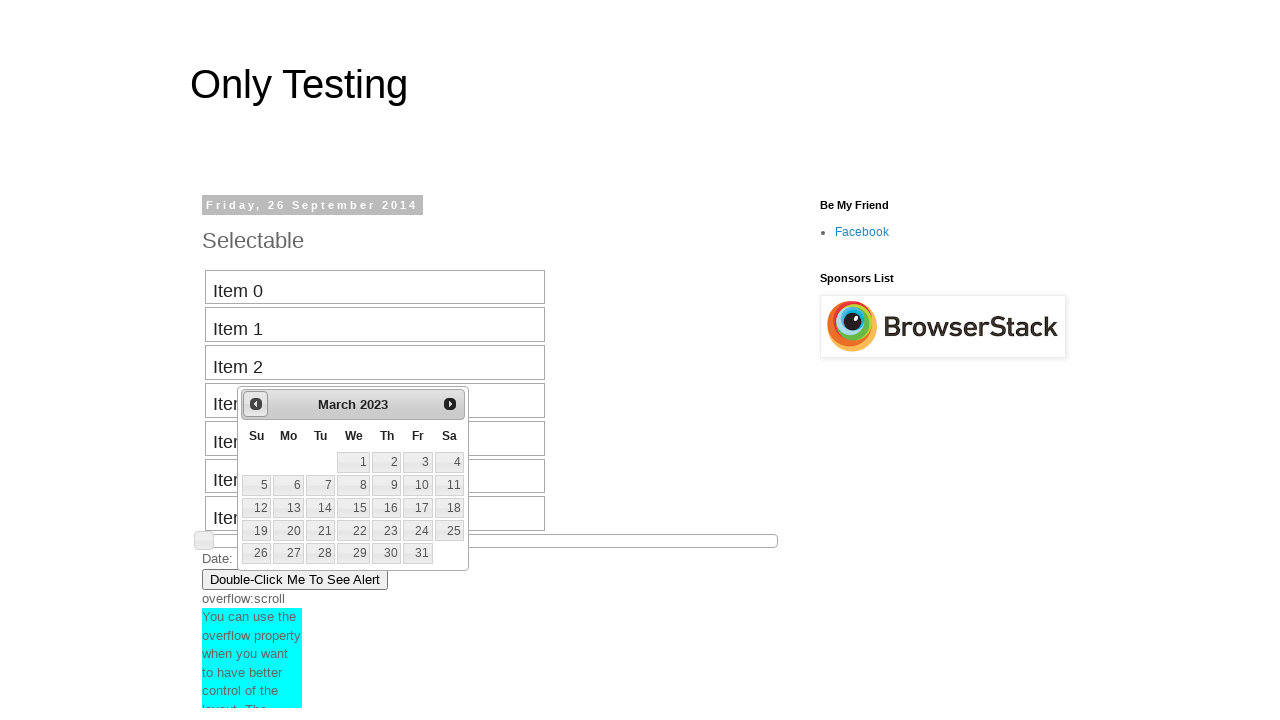

Retrieved current month from date picker
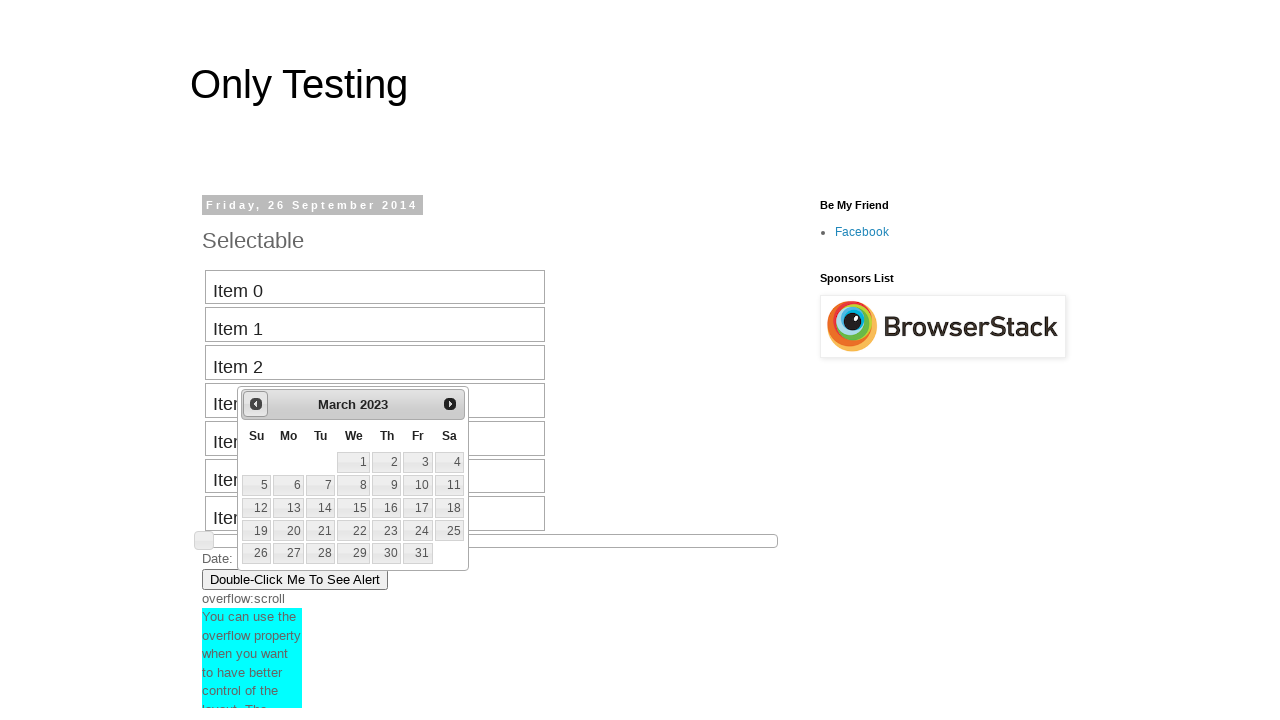

Retrieved current year from date picker
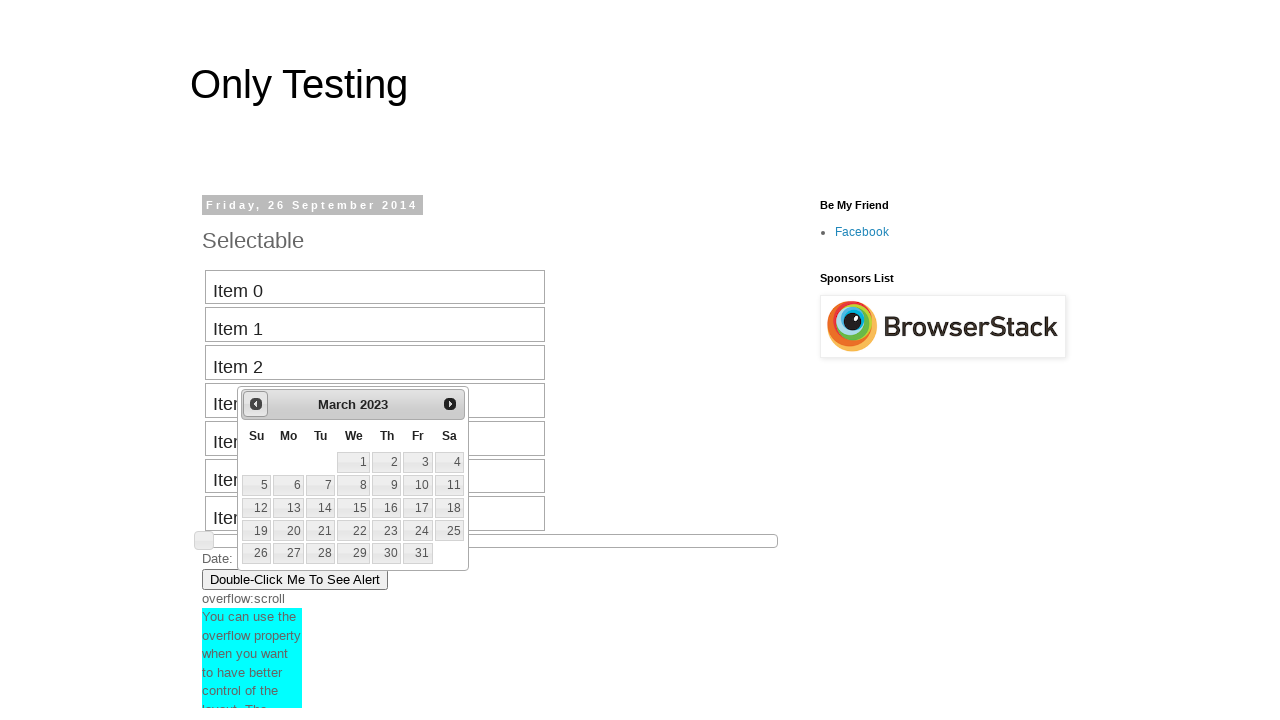

Clicked previous button to navigate backward (current: March 2023) at (256, 404) on #ui-datepicker-div .ui-datepicker-prev
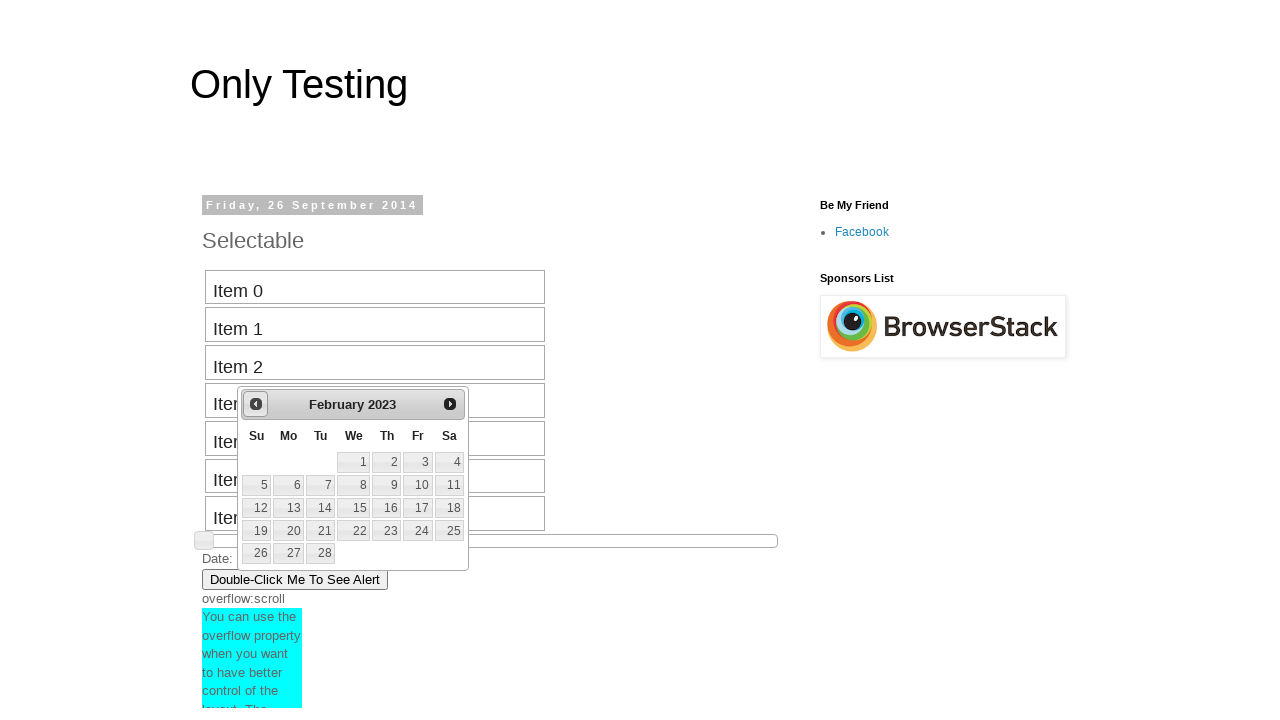

Retrieved current month from date picker
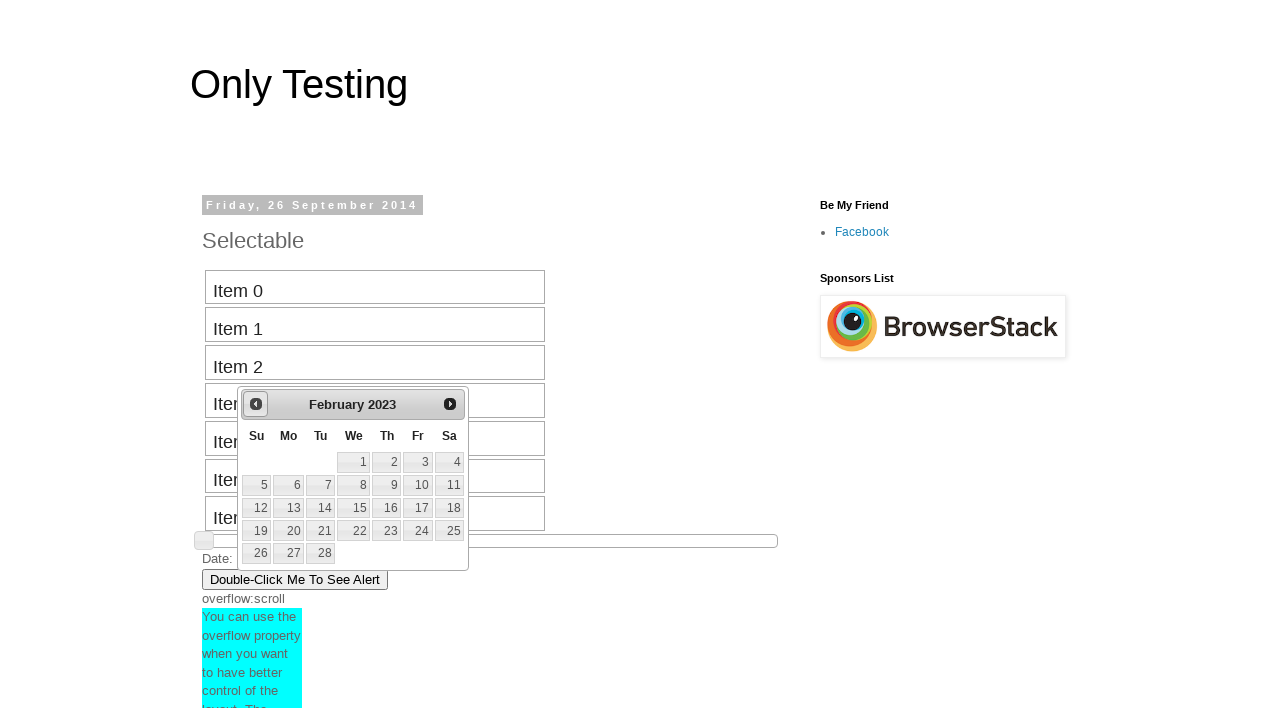

Retrieved current year from date picker
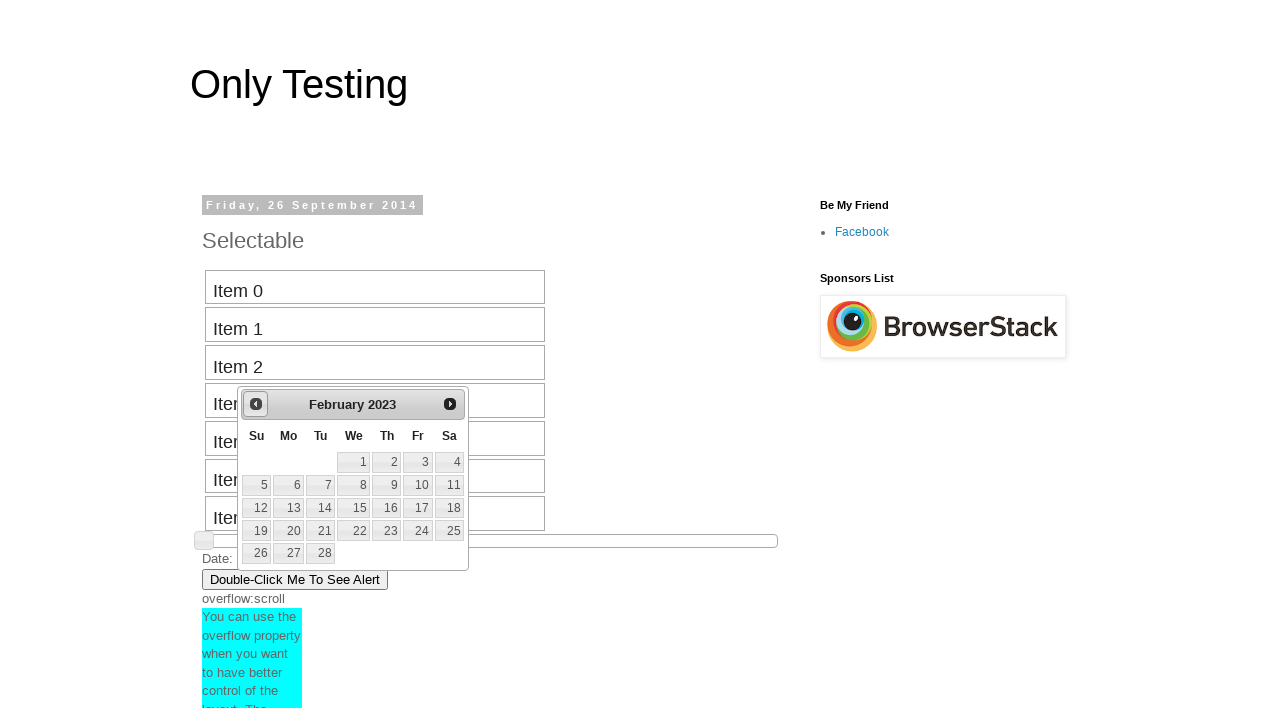

Clicked previous button to navigate backward (current: February 2023) at (256, 404) on #ui-datepicker-div .ui-datepicker-prev
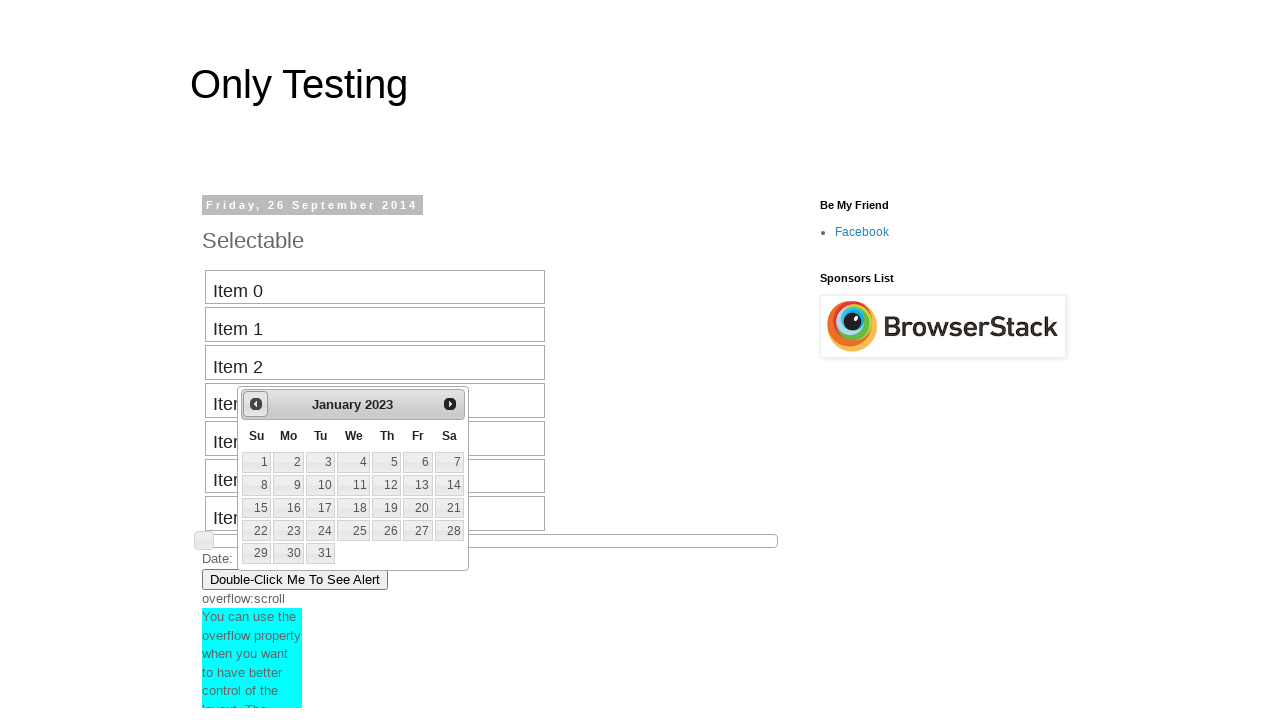

Retrieved current month from date picker
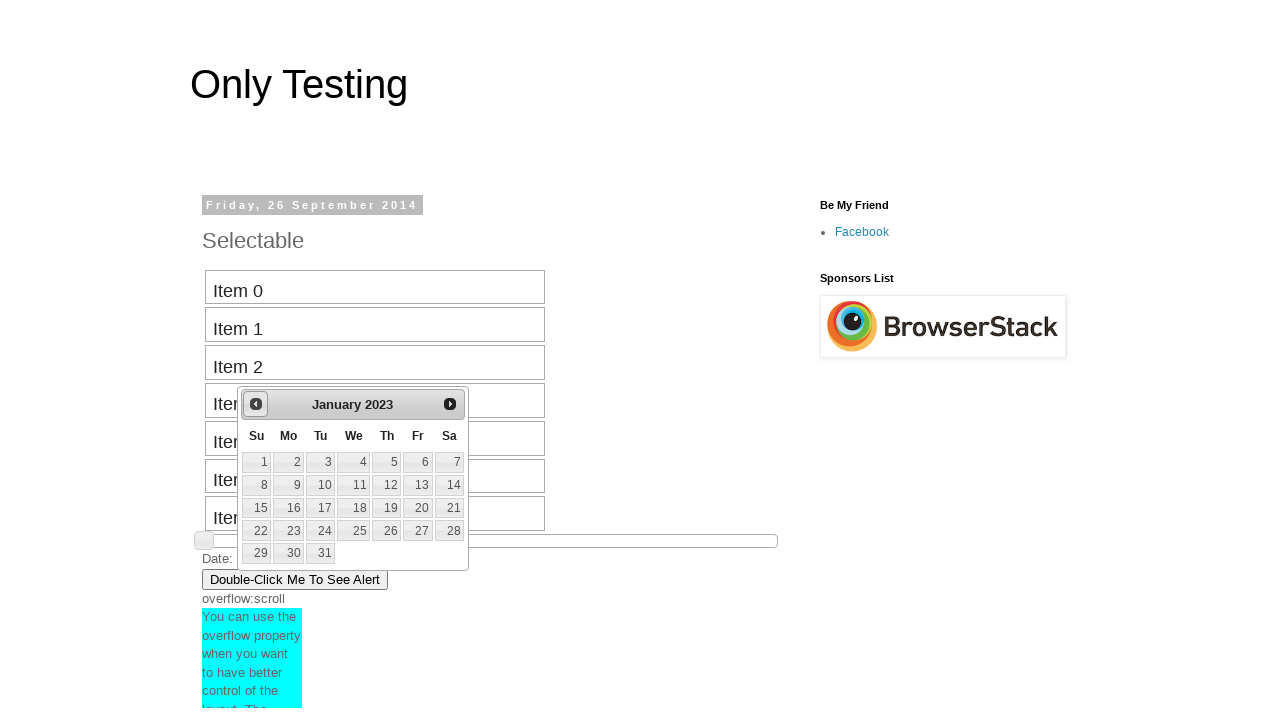

Retrieved current year from date picker
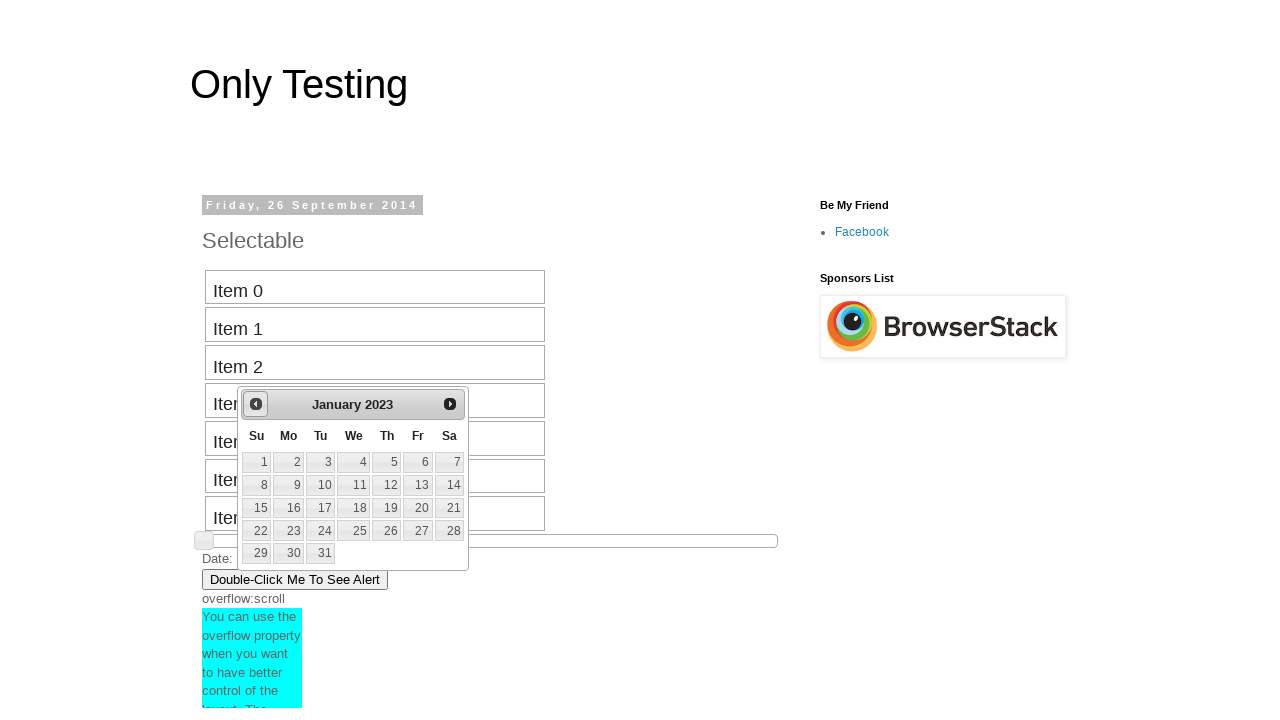

Clicked previous button to navigate backward (current: January 2023) at (256, 404) on #ui-datepicker-div .ui-datepicker-prev
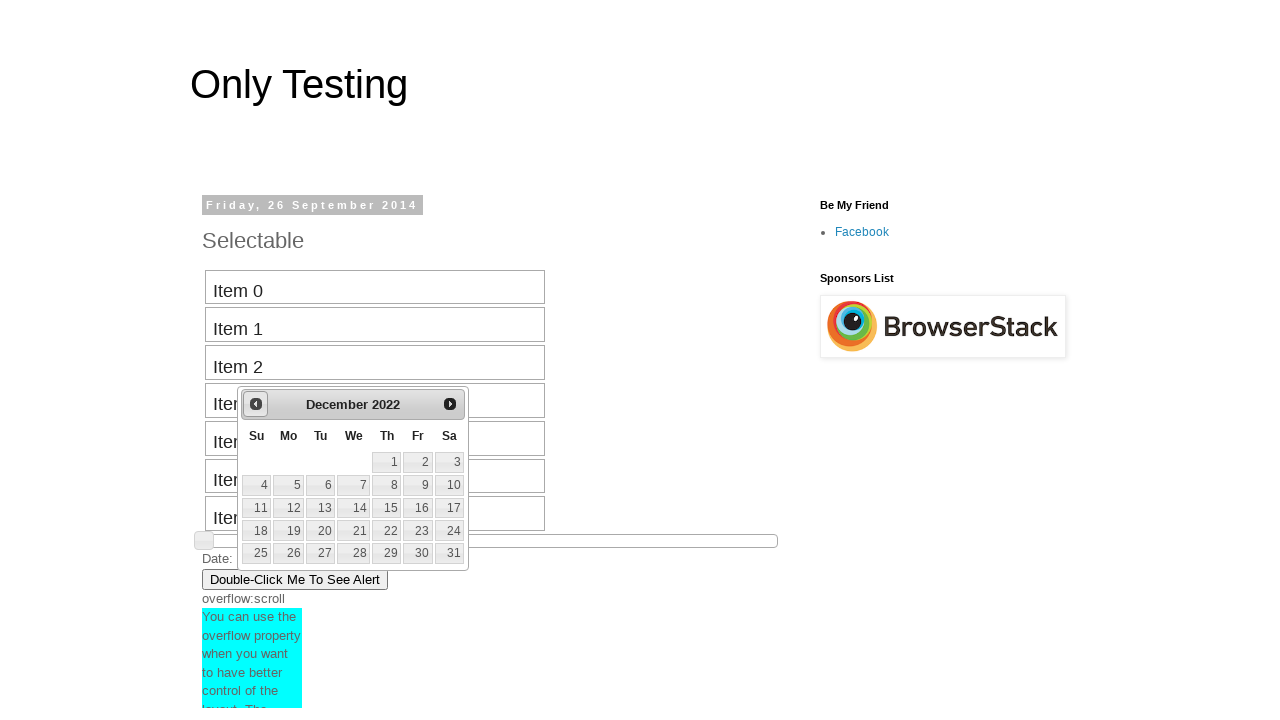

Retrieved current month from date picker
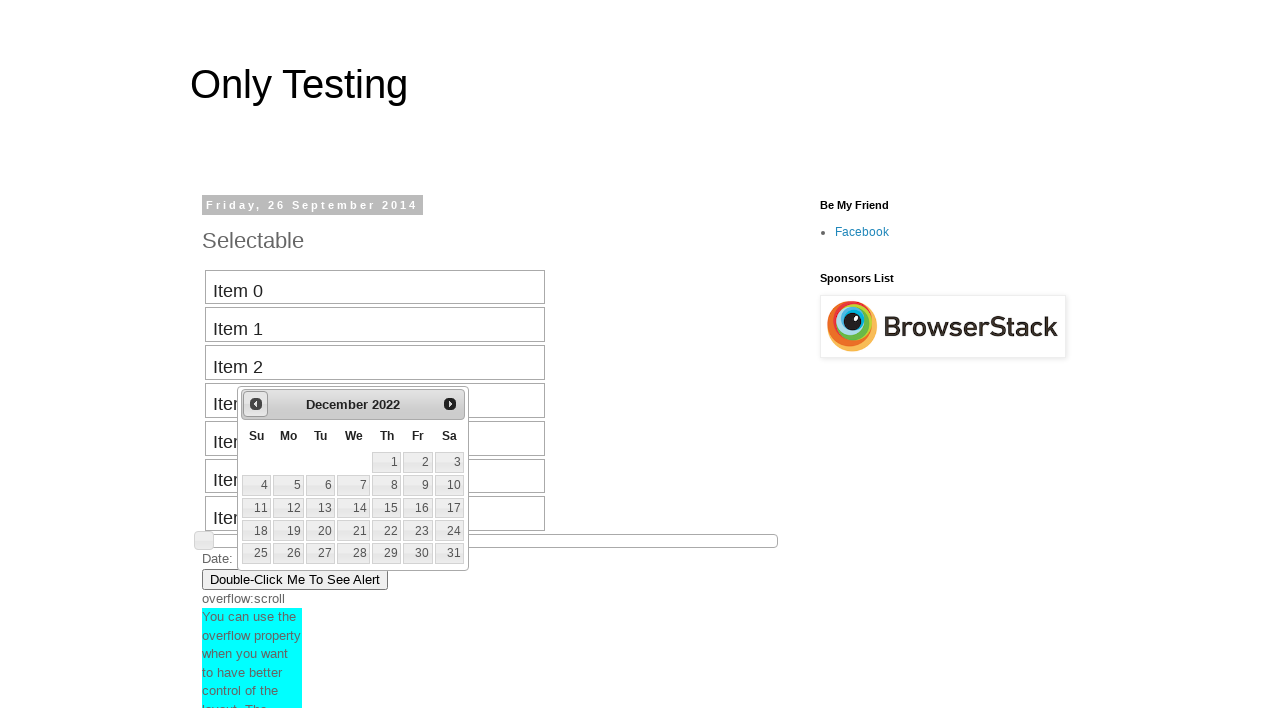

Retrieved current year from date picker
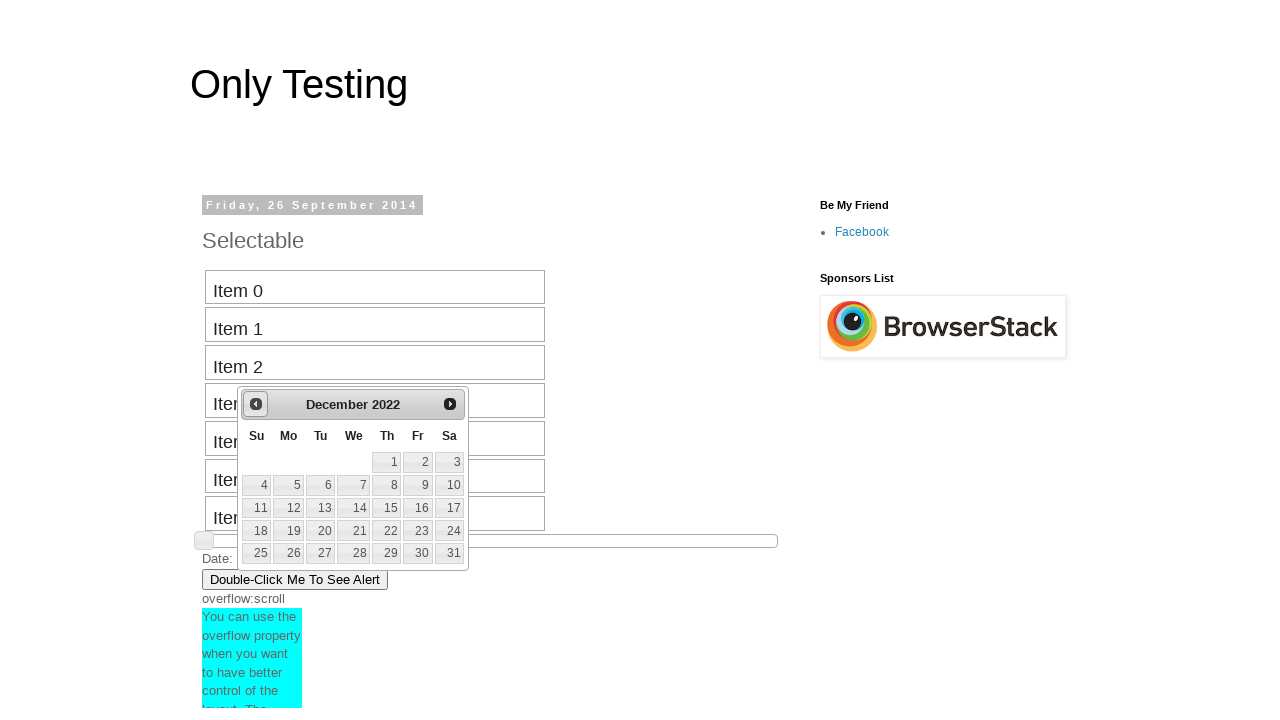

Clicked previous button to navigate backward (current: December 2022) at (256, 404) on #ui-datepicker-div .ui-datepicker-prev
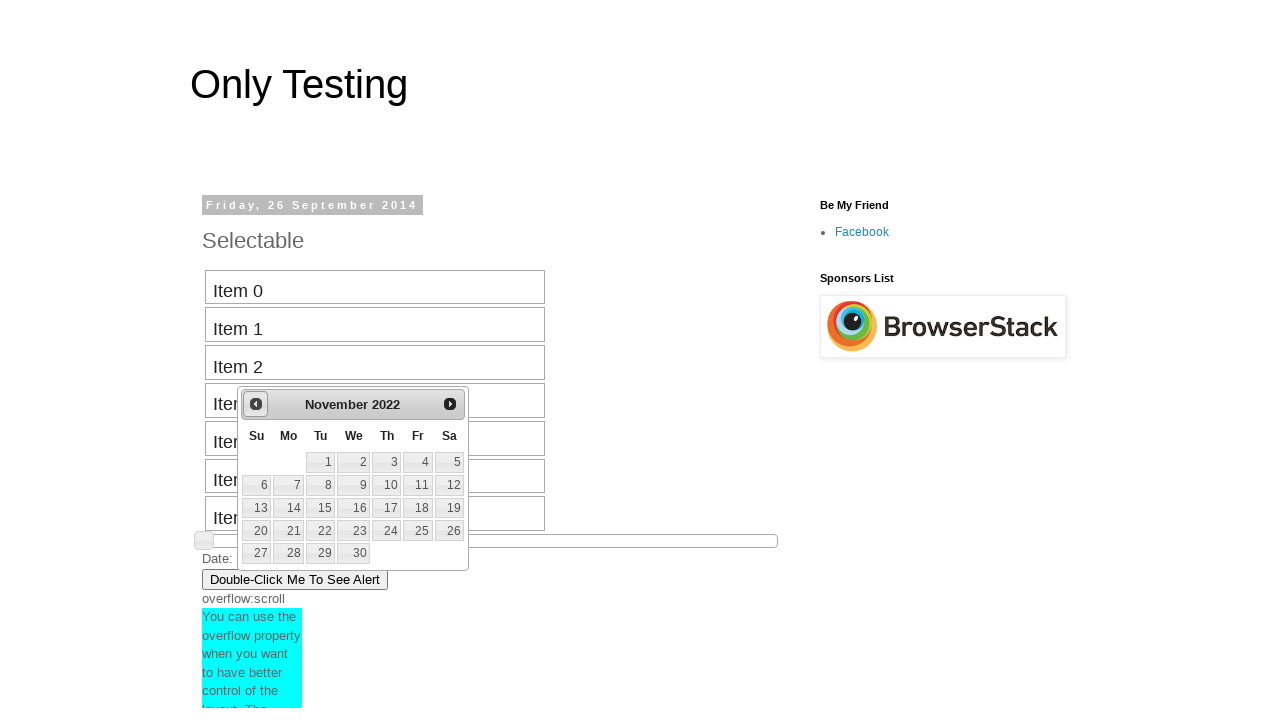

Retrieved current month from date picker
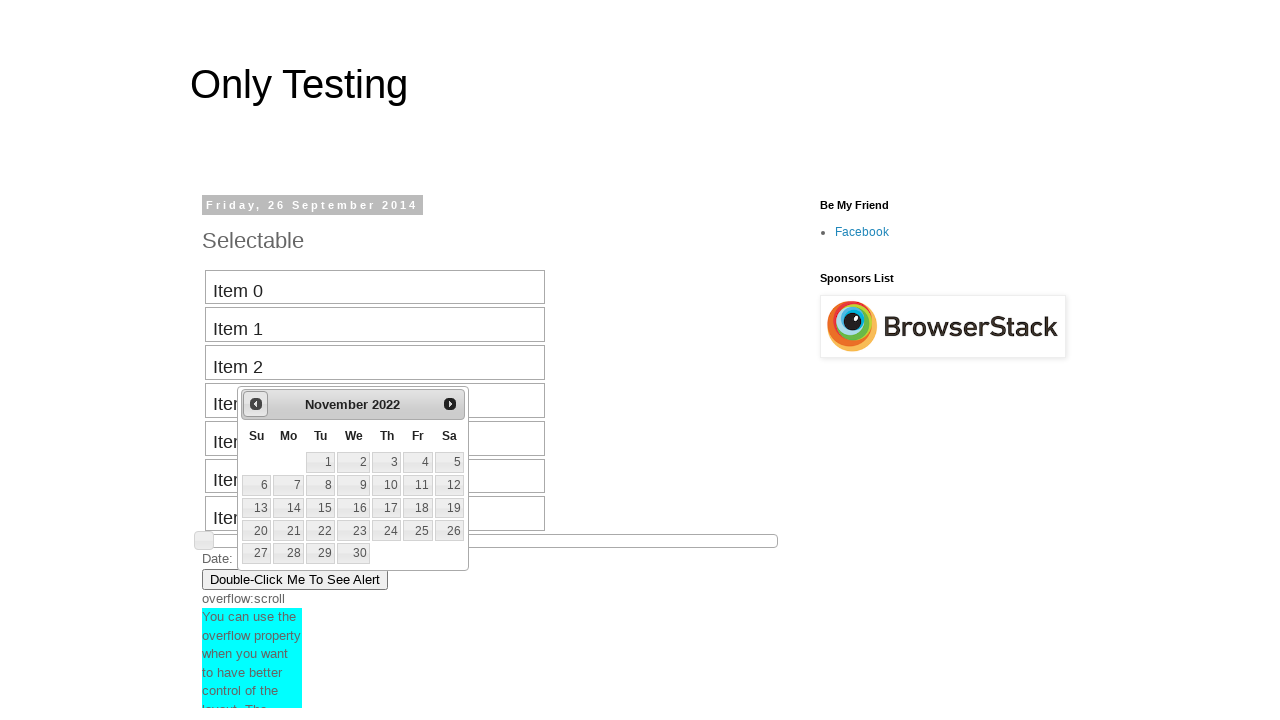

Retrieved current year from date picker
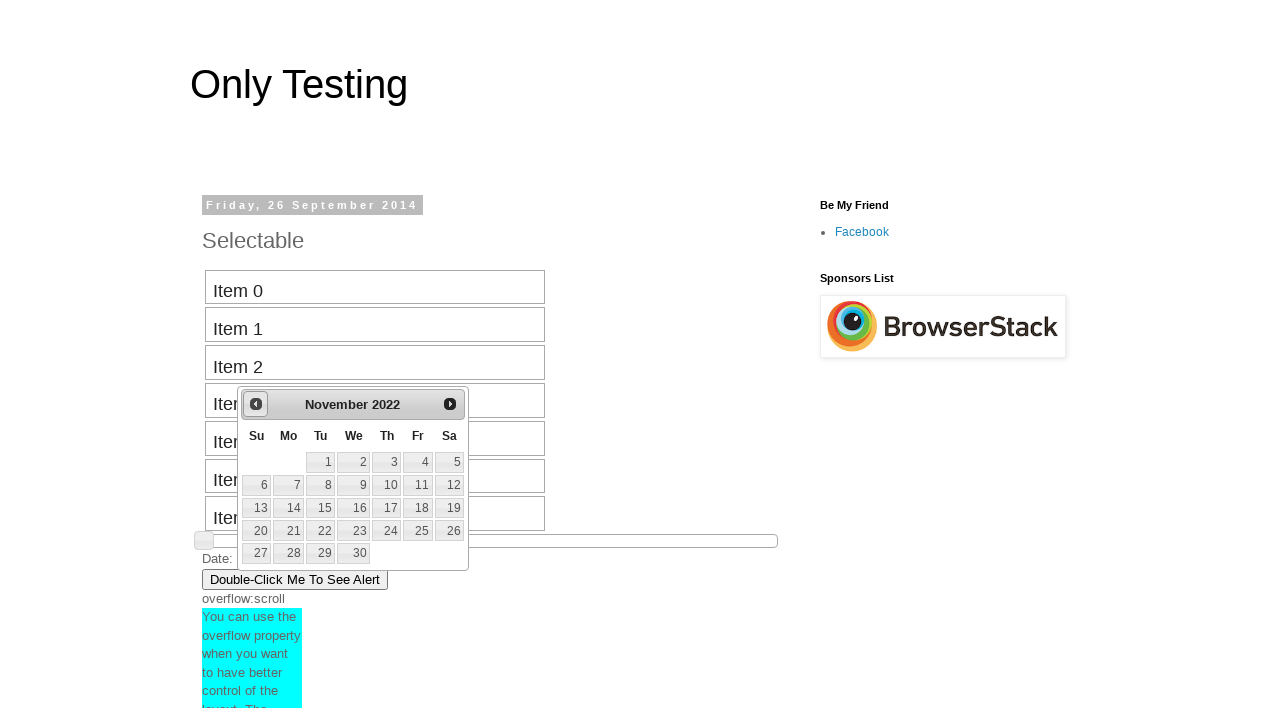

Clicked previous button to navigate backward (current: November 2022) at (256, 404) on #ui-datepicker-div .ui-datepicker-prev
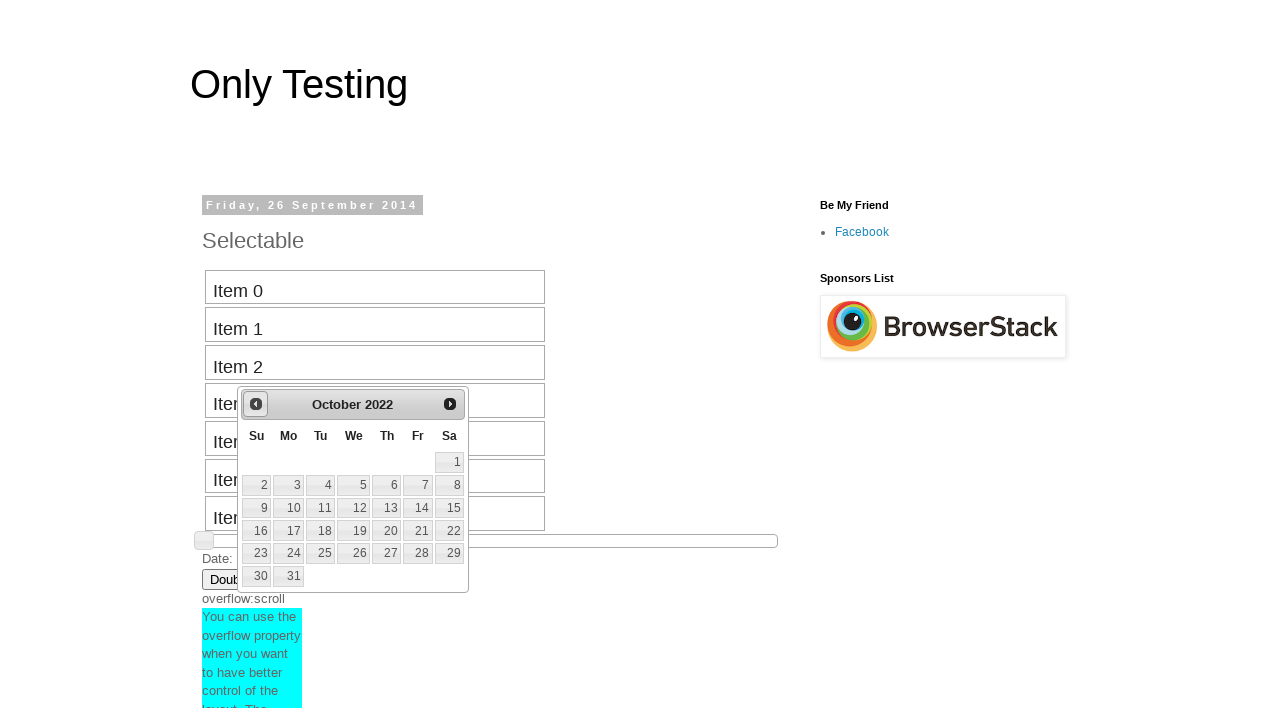

Retrieved current month from date picker
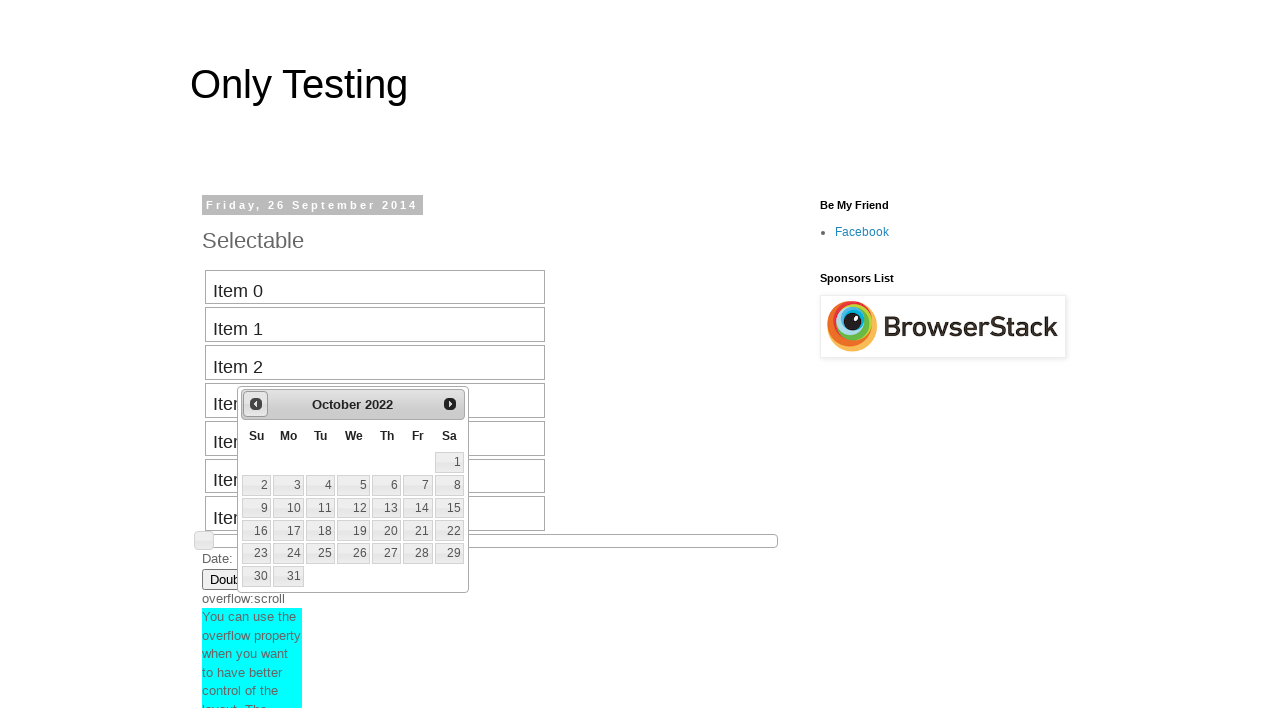

Retrieved current year from date picker
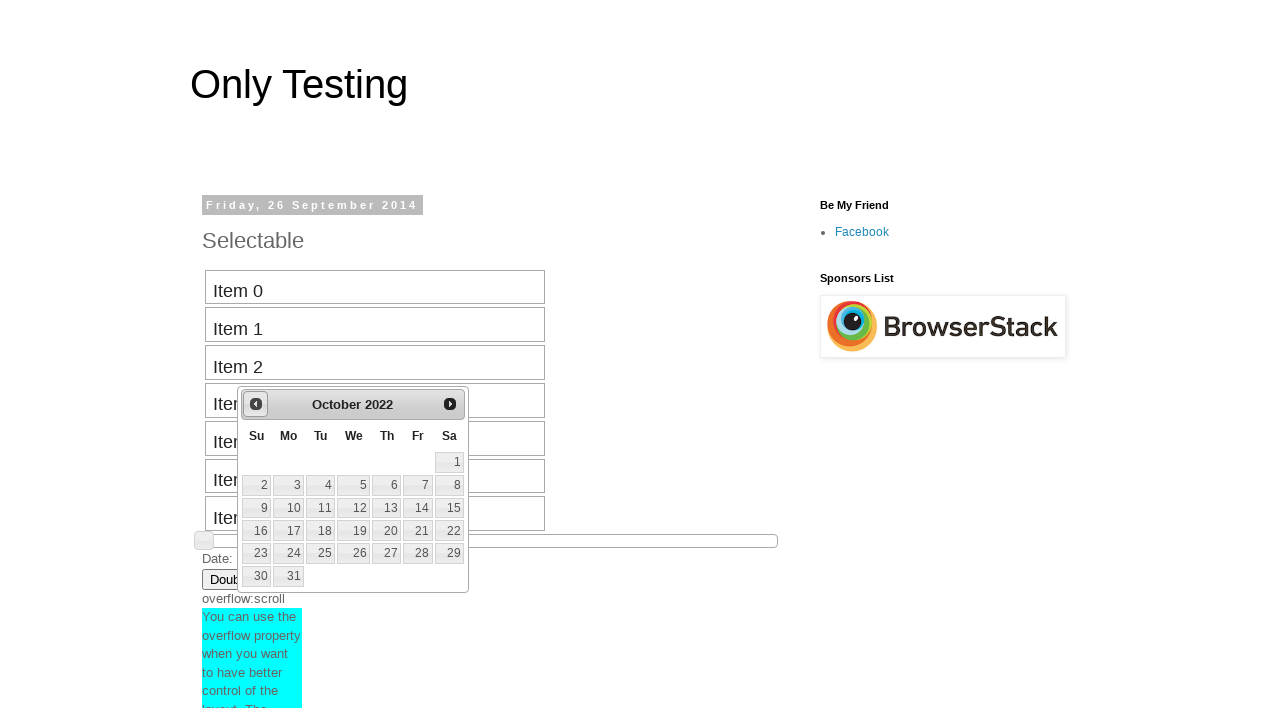

Clicked previous button to navigate backward (current: October 2022) at (256, 404) on #ui-datepicker-div .ui-datepicker-prev
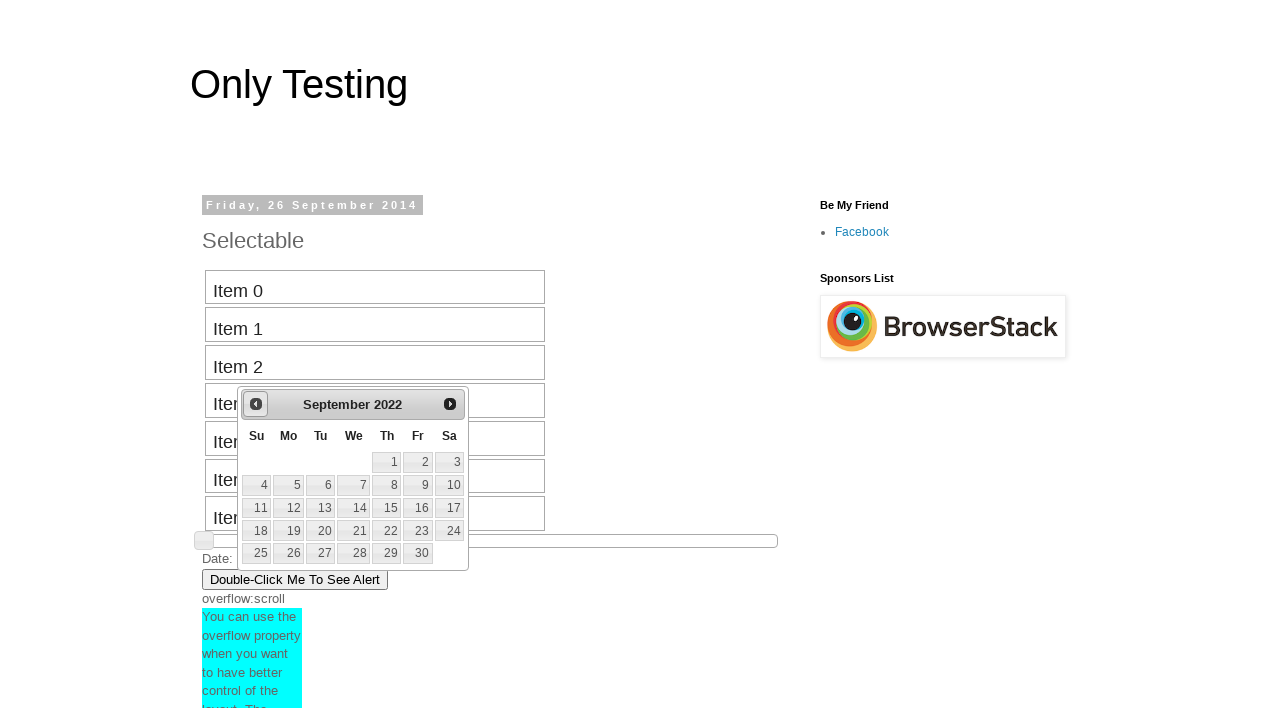

Retrieved current month from date picker
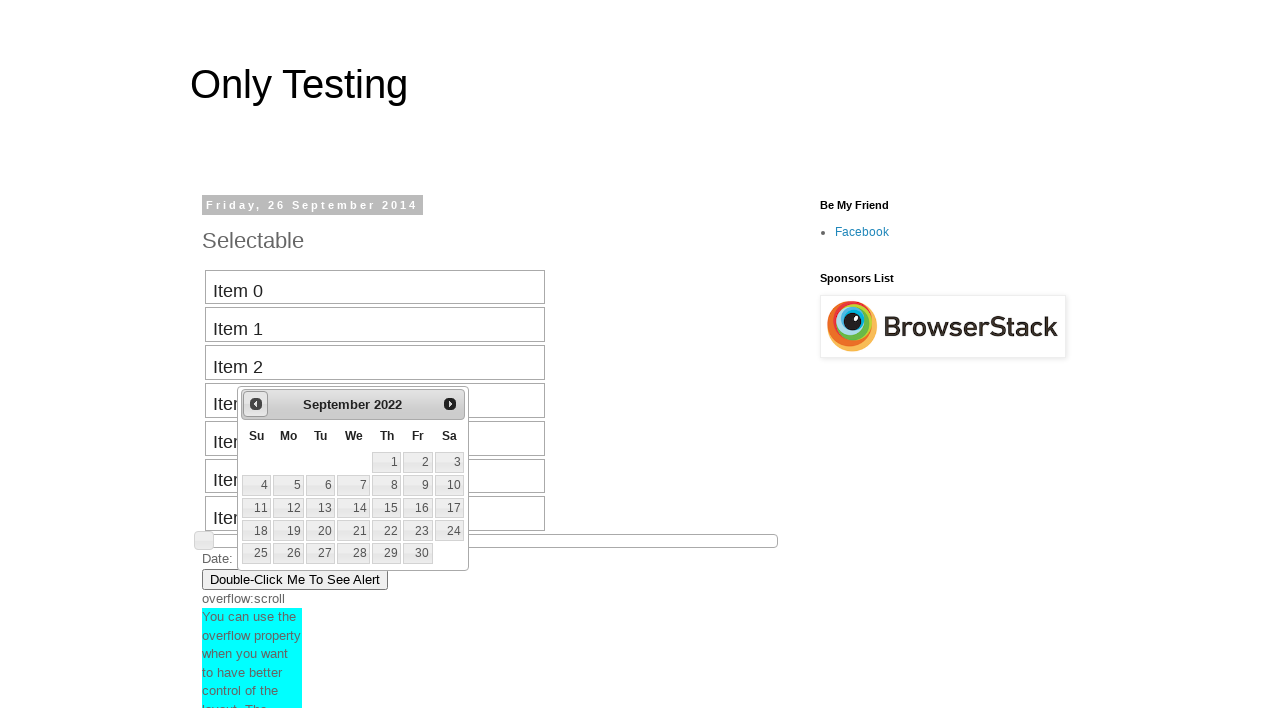

Retrieved current year from date picker
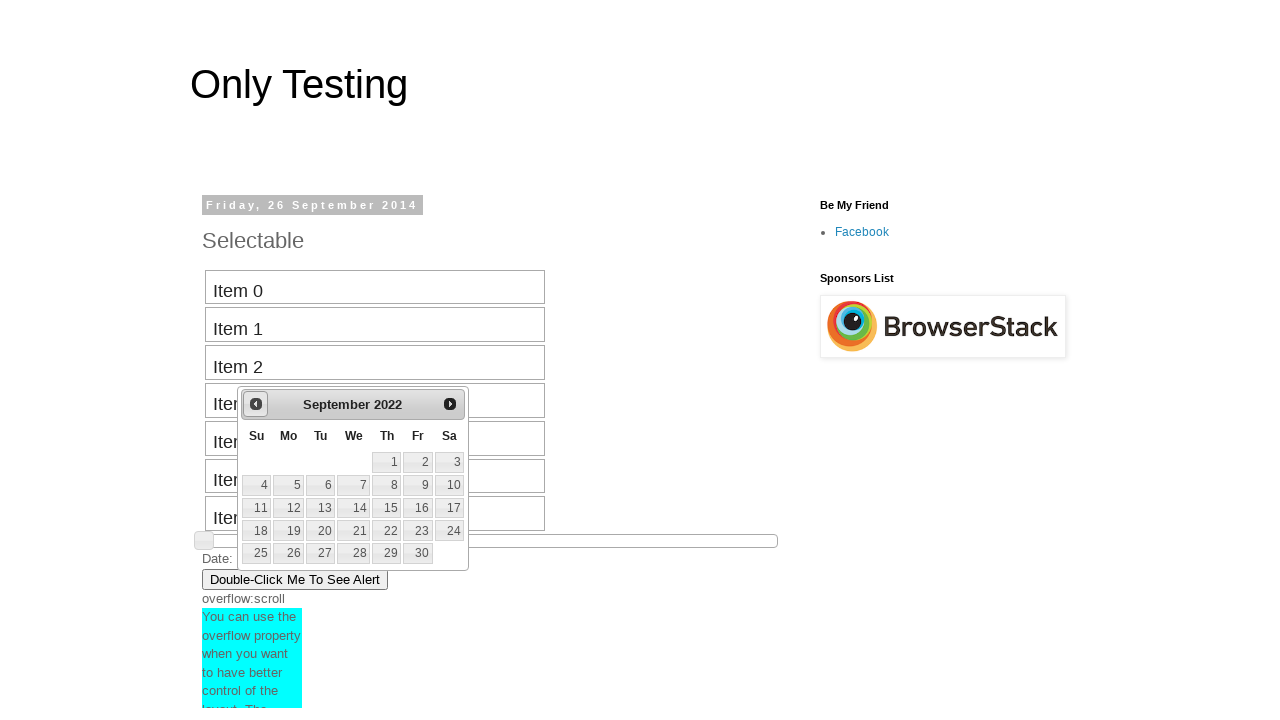

Clicked previous button to navigate backward (current: September 2022) at (256, 404) on #ui-datepicker-div .ui-datepicker-prev
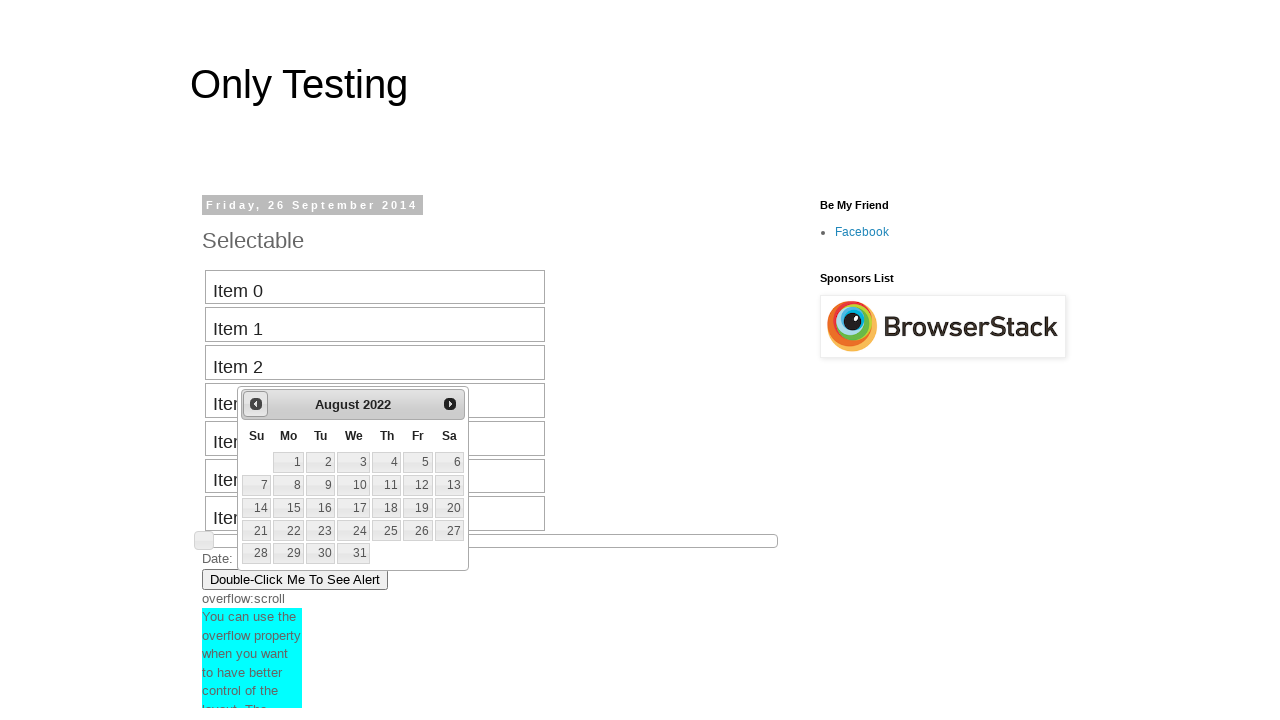

Retrieved current month from date picker
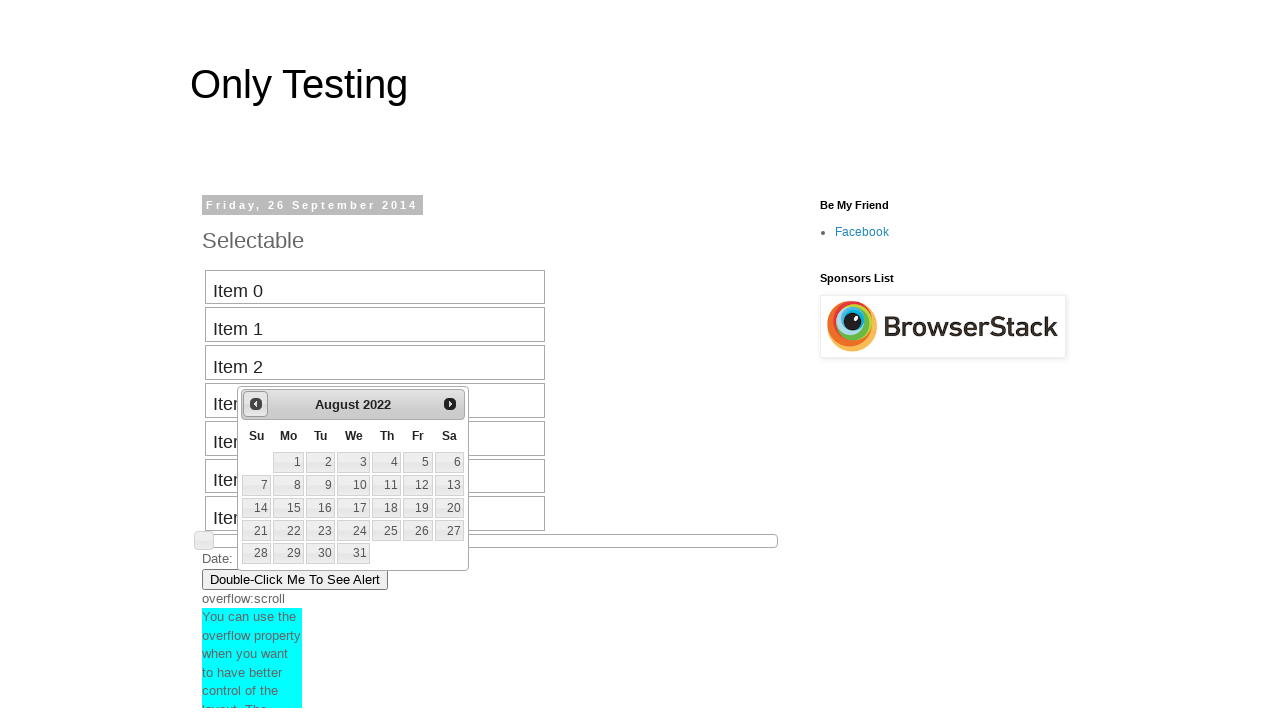

Retrieved current year from date picker
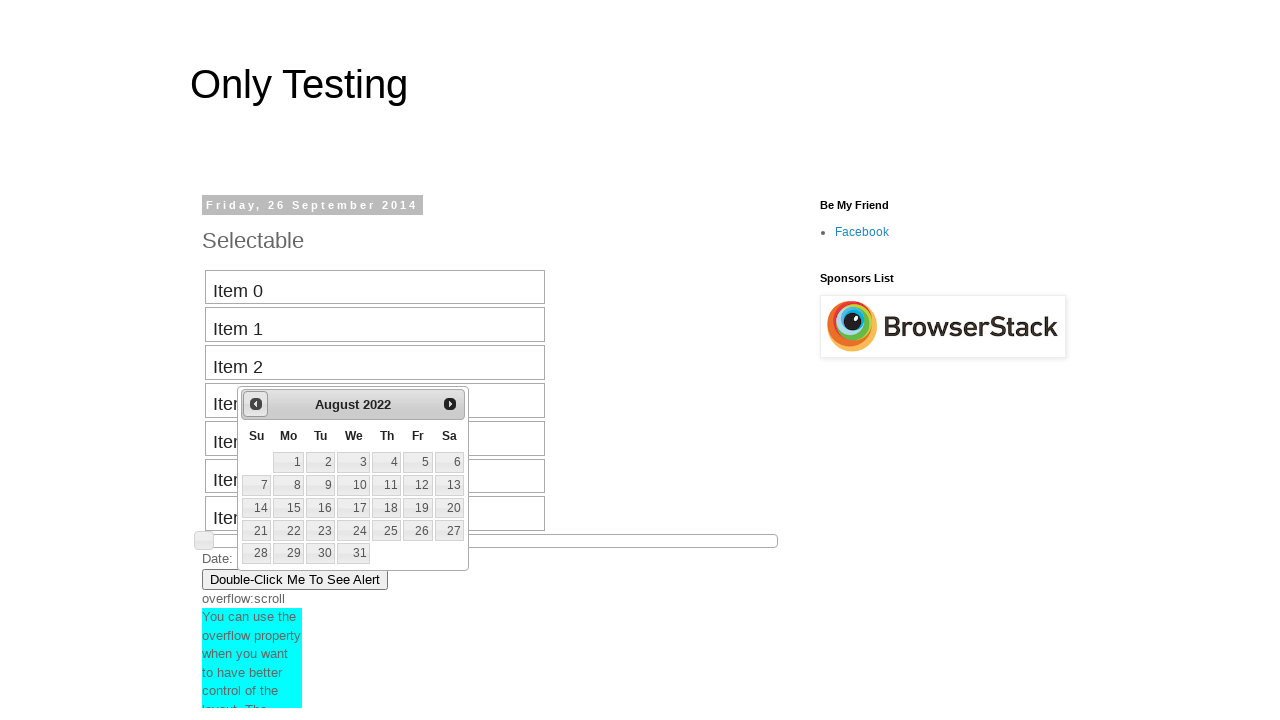

Clicked previous button to navigate backward (current: August 2022) at (256, 404) on #ui-datepicker-div .ui-datepicker-prev
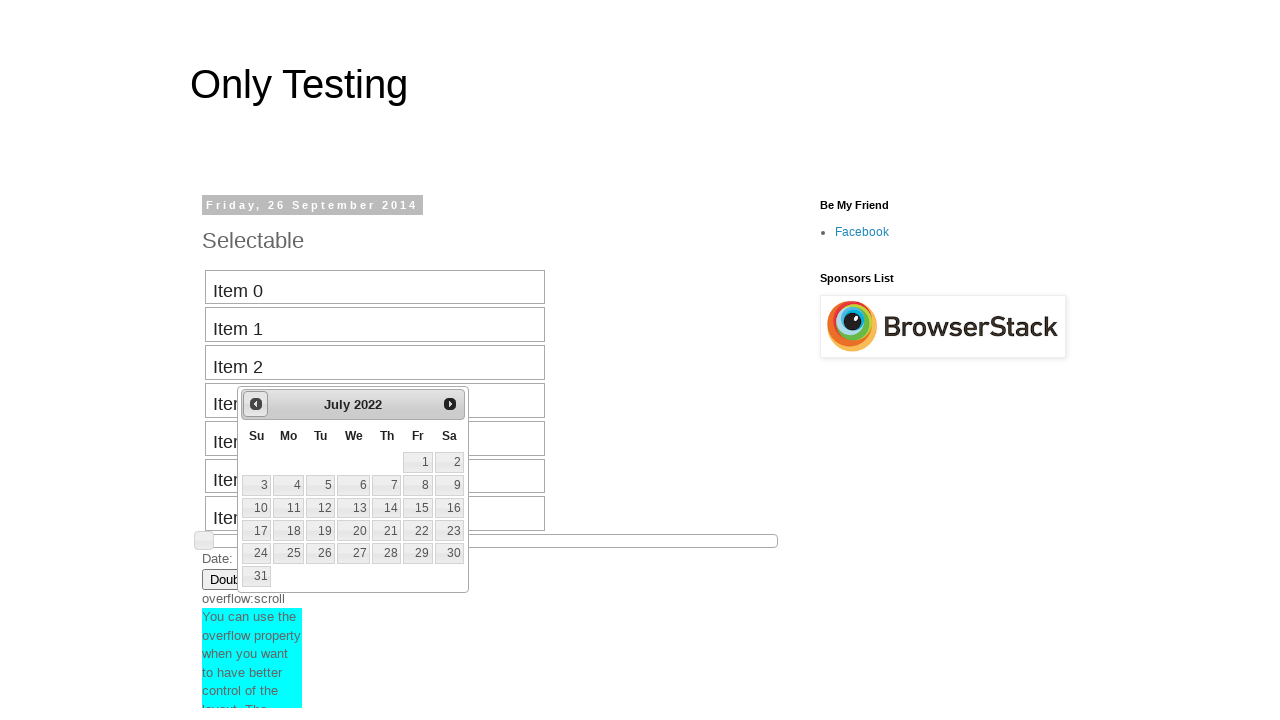

Retrieved current month from date picker
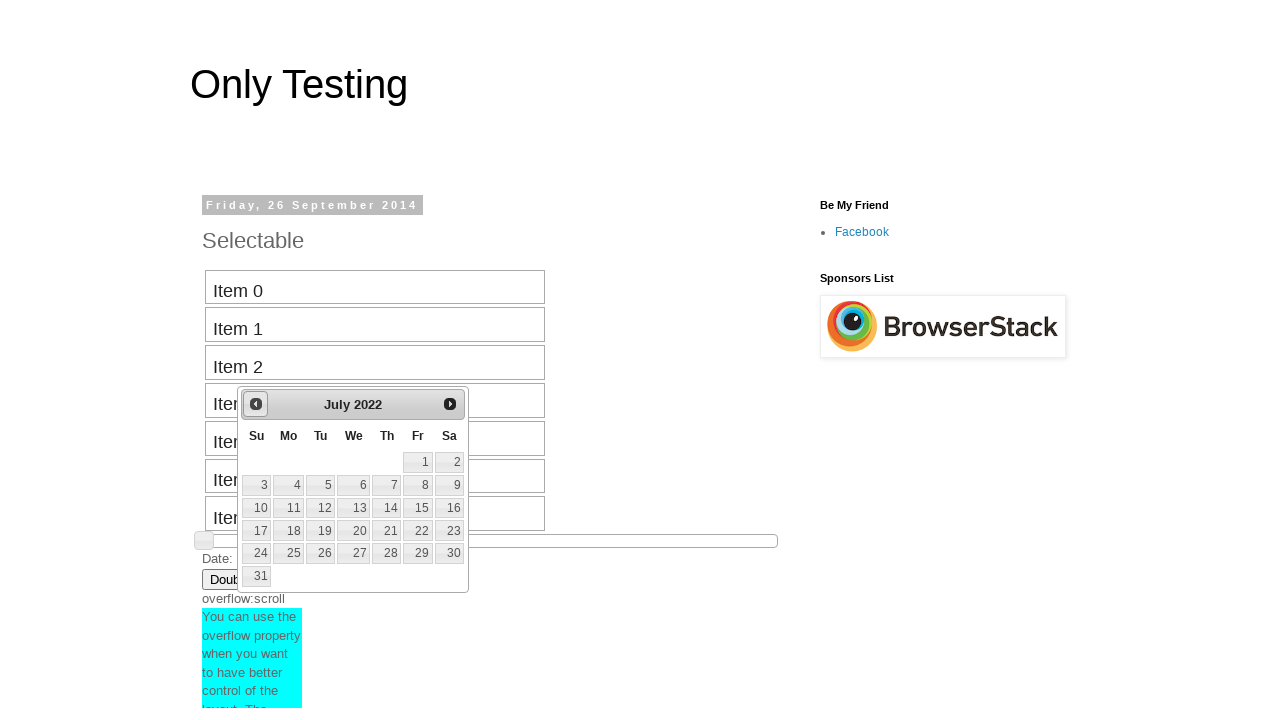

Retrieved current year from date picker
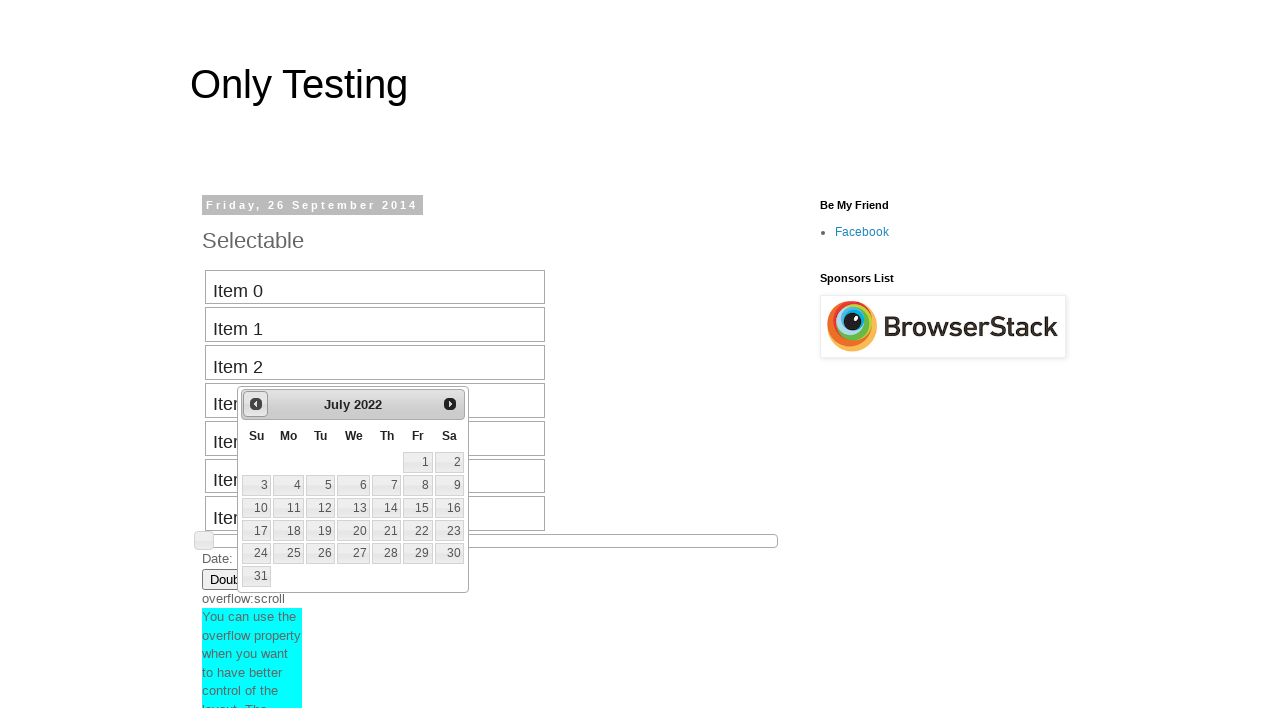

Clicked previous button to navigate backward (current: July 2022) at (256, 404) on #ui-datepicker-div .ui-datepicker-prev
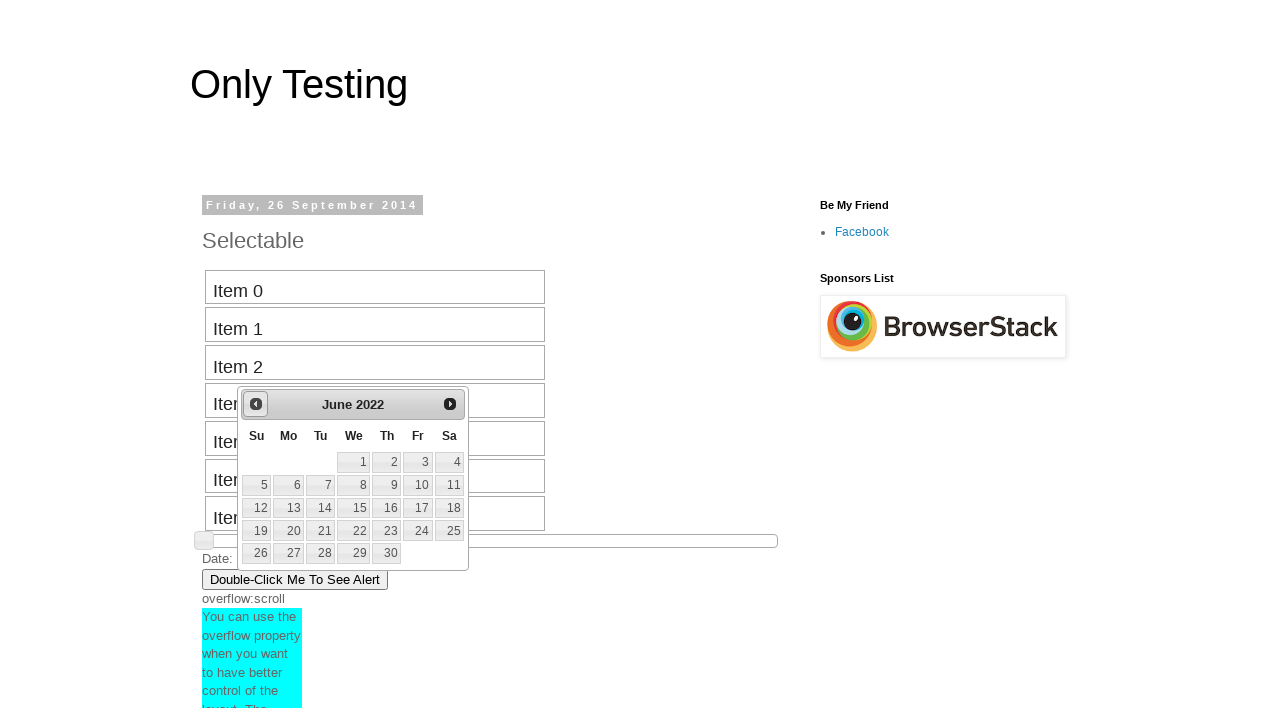

Retrieved current month from date picker
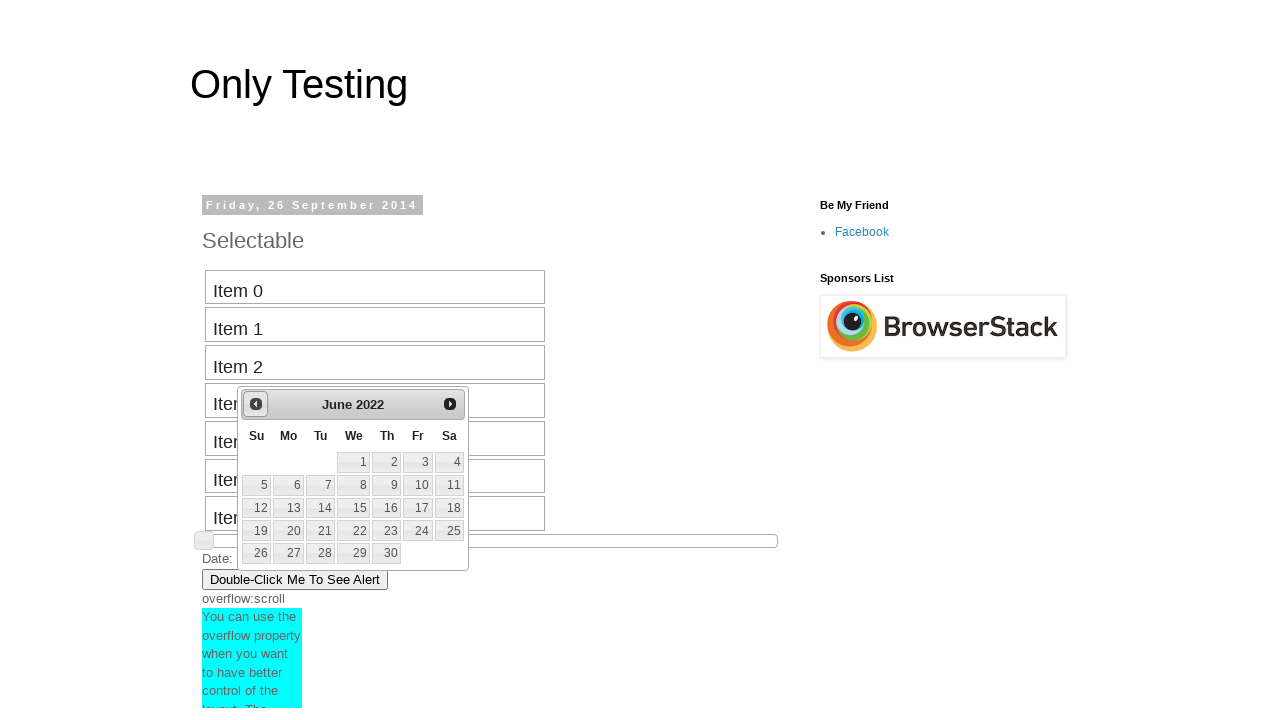

Retrieved current year from date picker
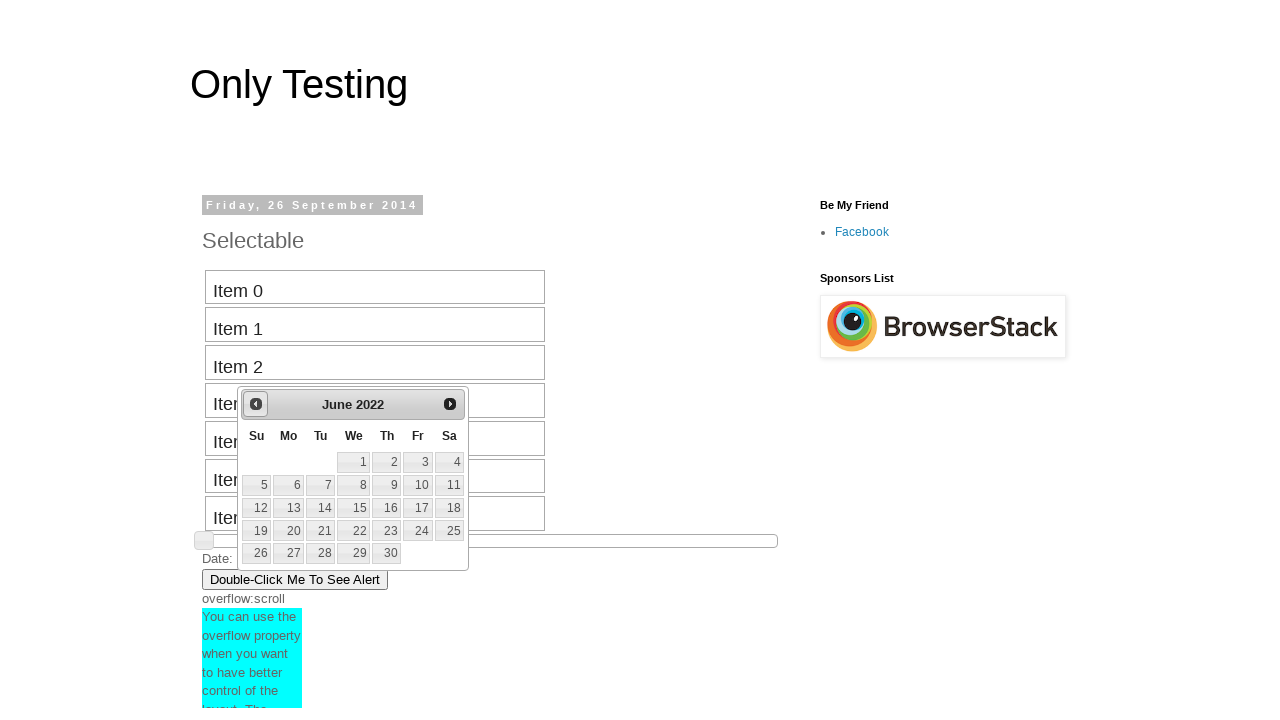

Clicked previous button to navigate backward (current: June 2022) at (256, 404) on #ui-datepicker-div .ui-datepicker-prev
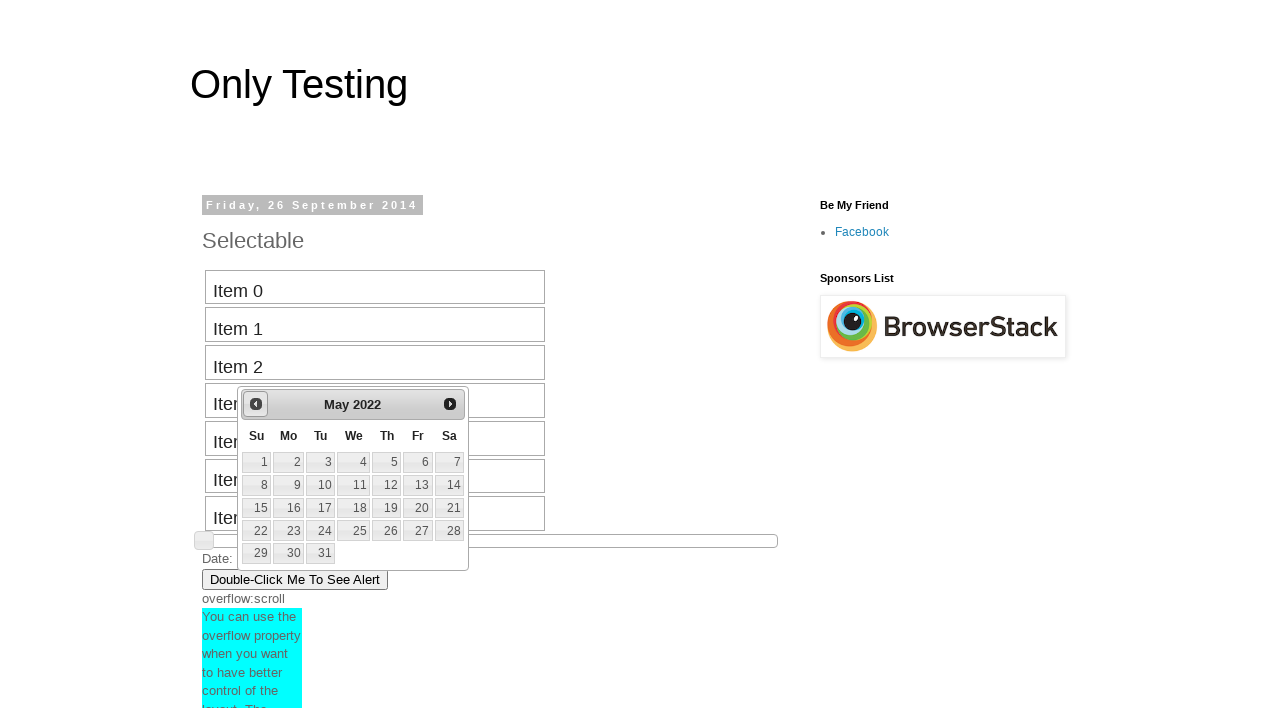

Retrieved current month from date picker
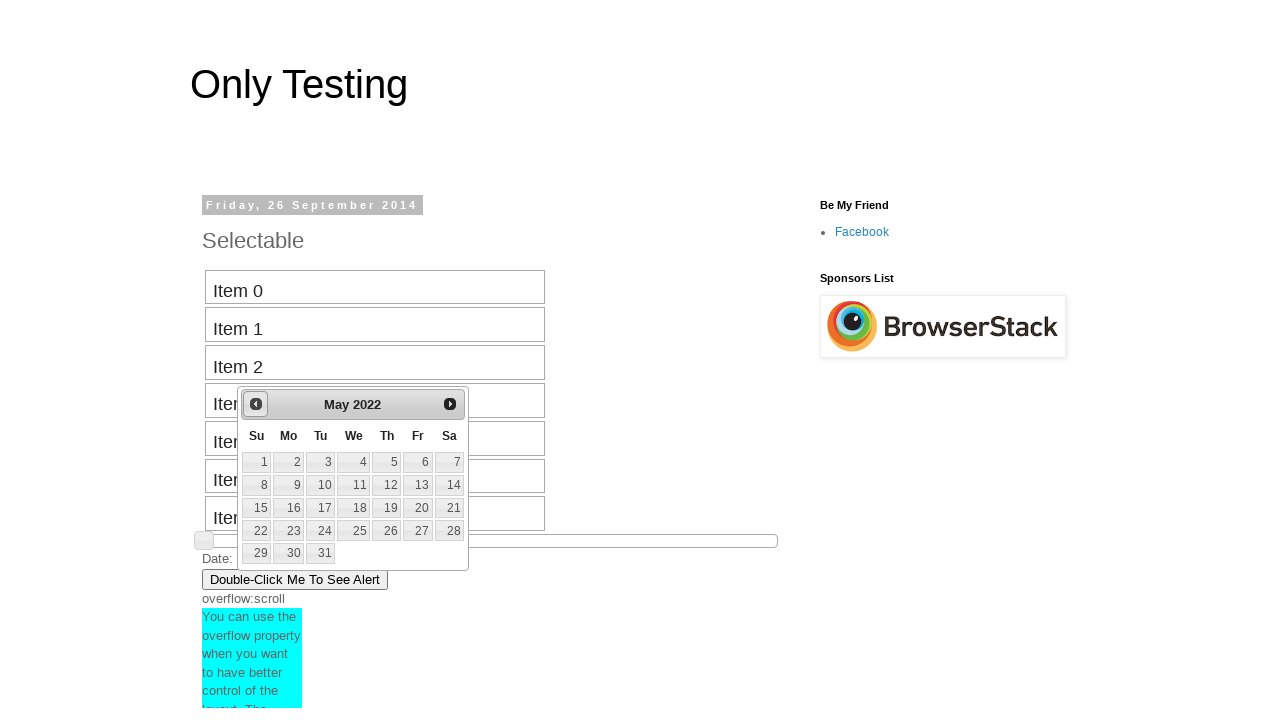

Retrieved current year from date picker
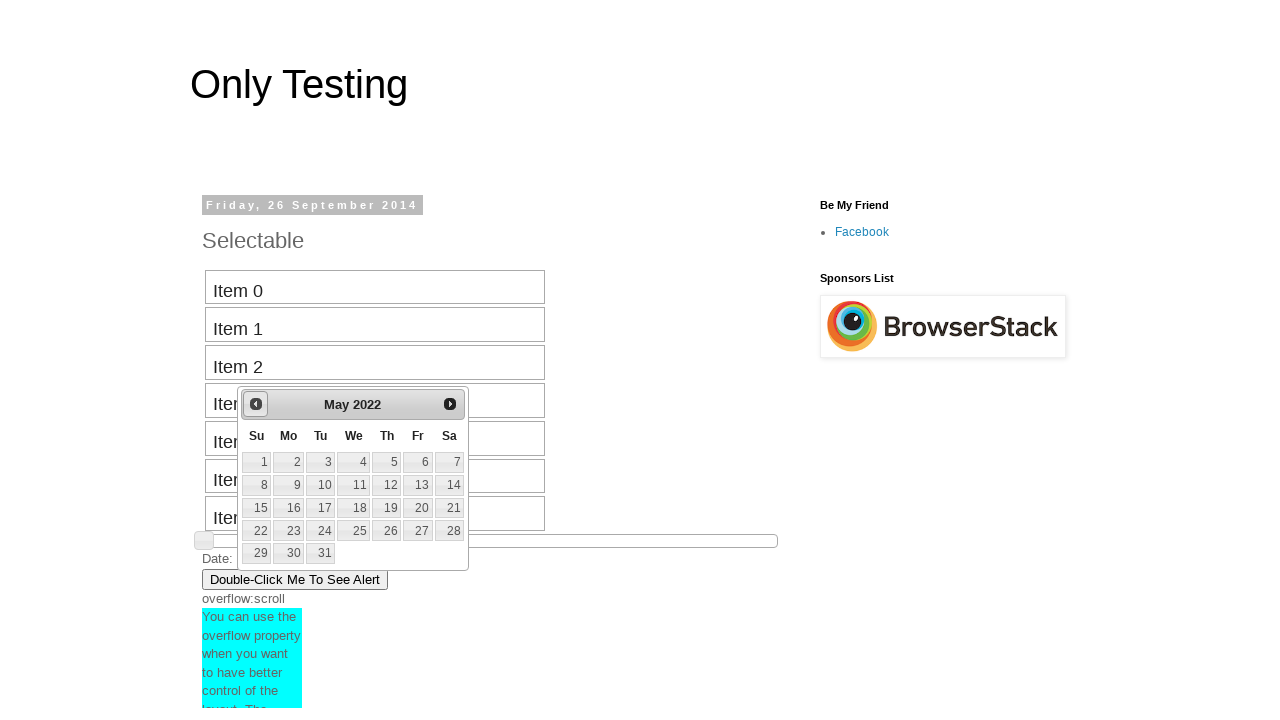

Clicked previous button to navigate backward (current: May 2022) at (256, 404) on #ui-datepicker-div .ui-datepicker-prev
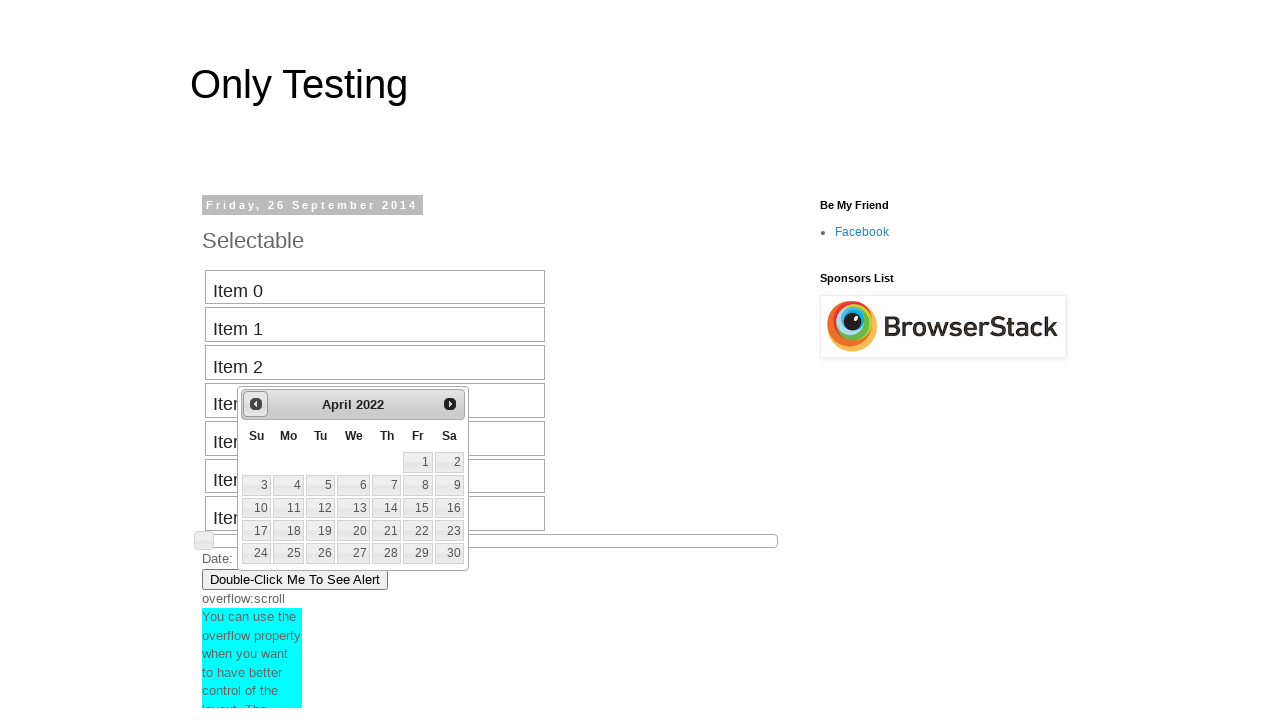

Retrieved current month from date picker
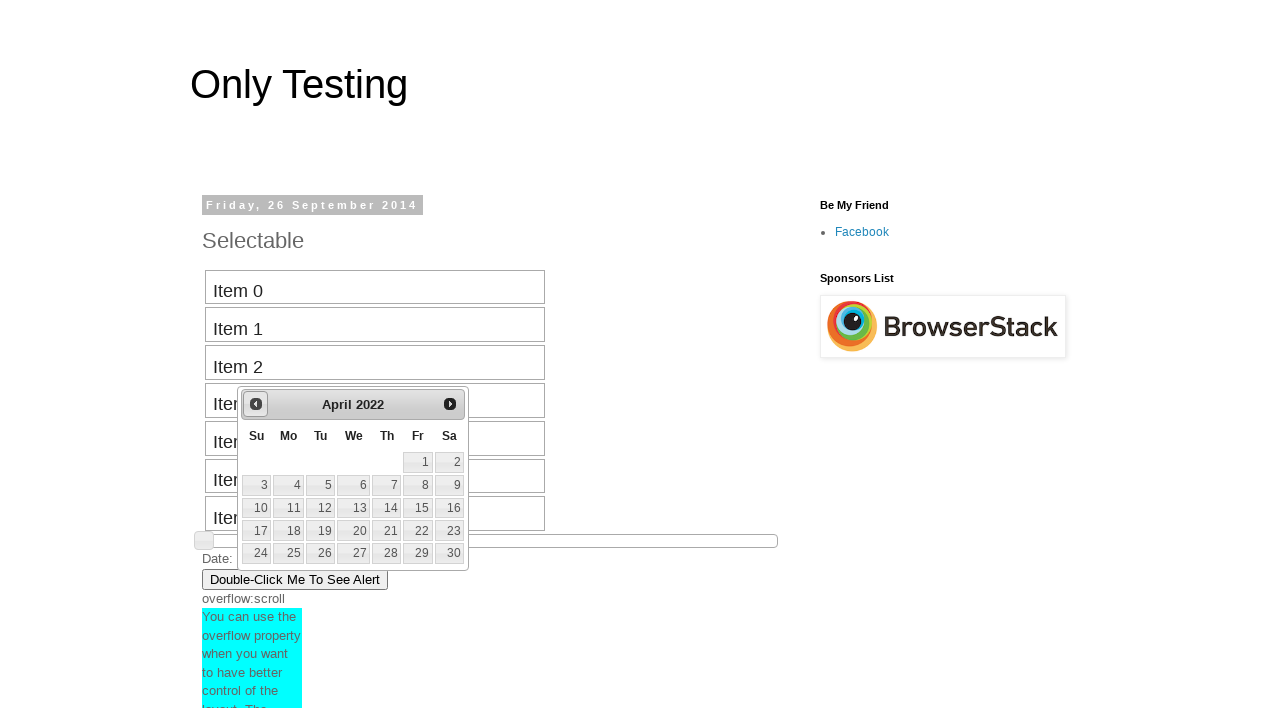

Retrieved current year from date picker
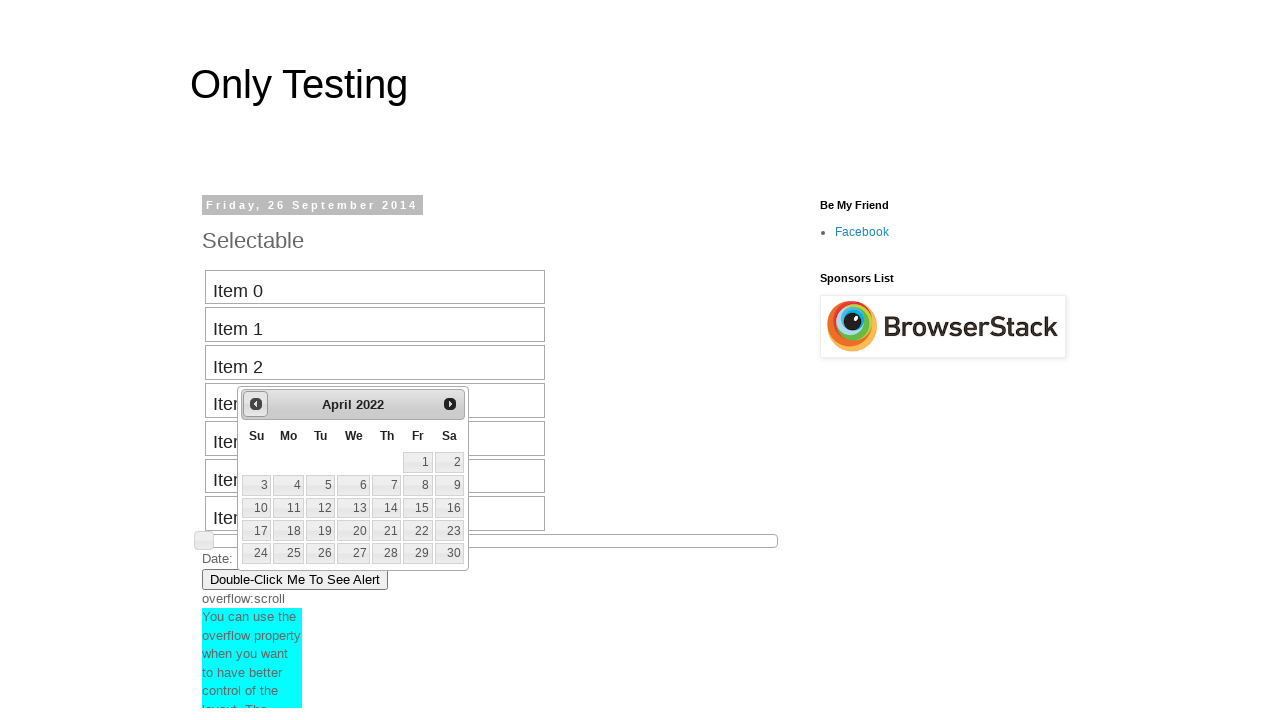

Clicked previous button to navigate backward (current: April 2022) at (256, 404) on #ui-datepicker-div .ui-datepicker-prev
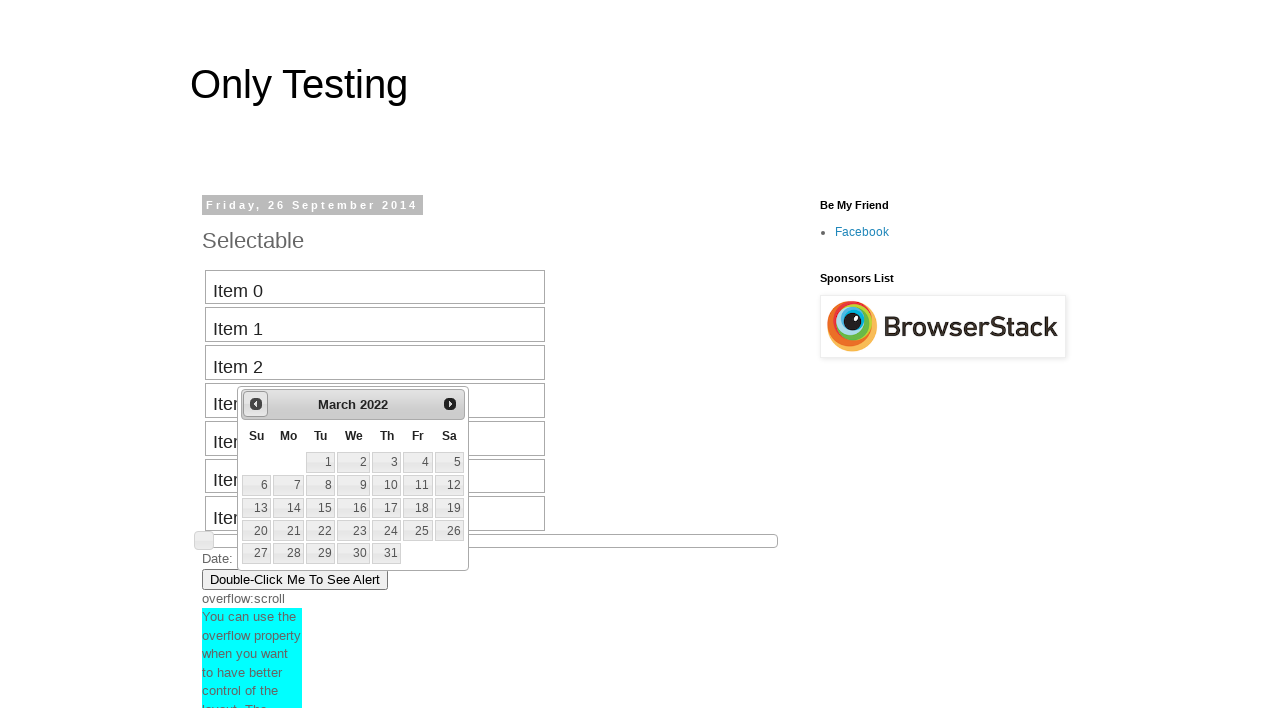

Retrieved current month from date picker
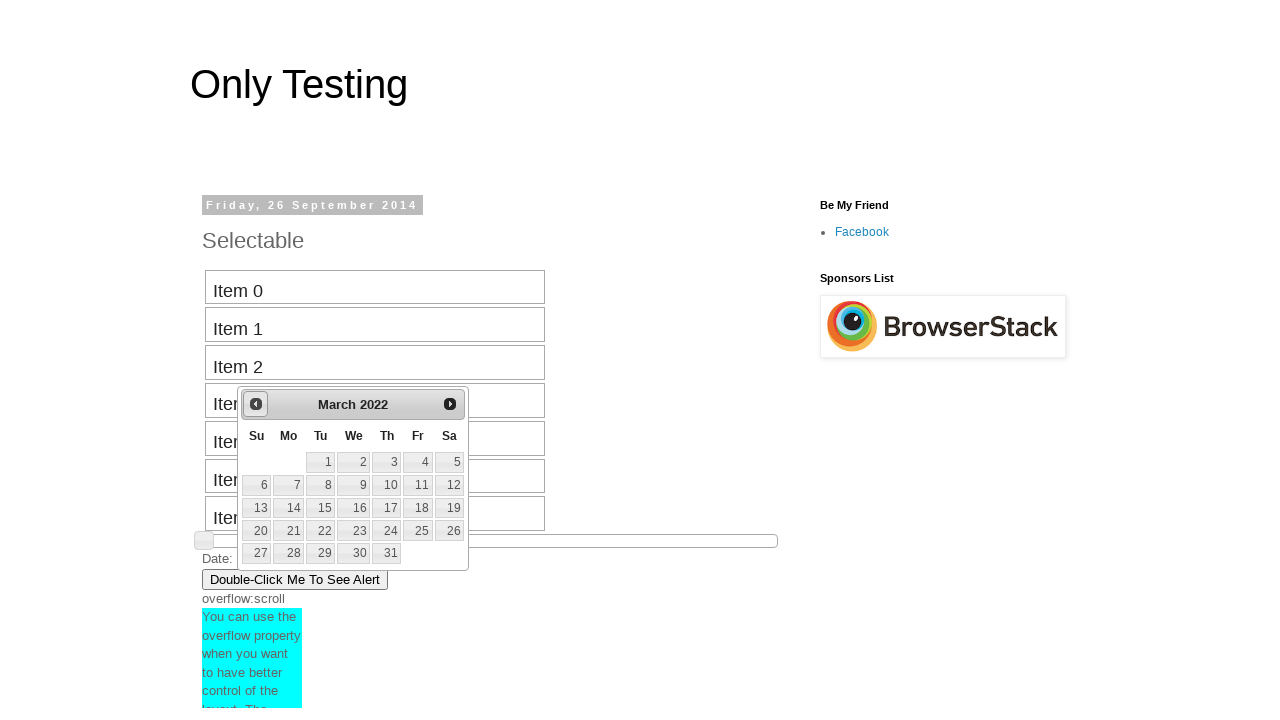

Retrieved current year from date picker
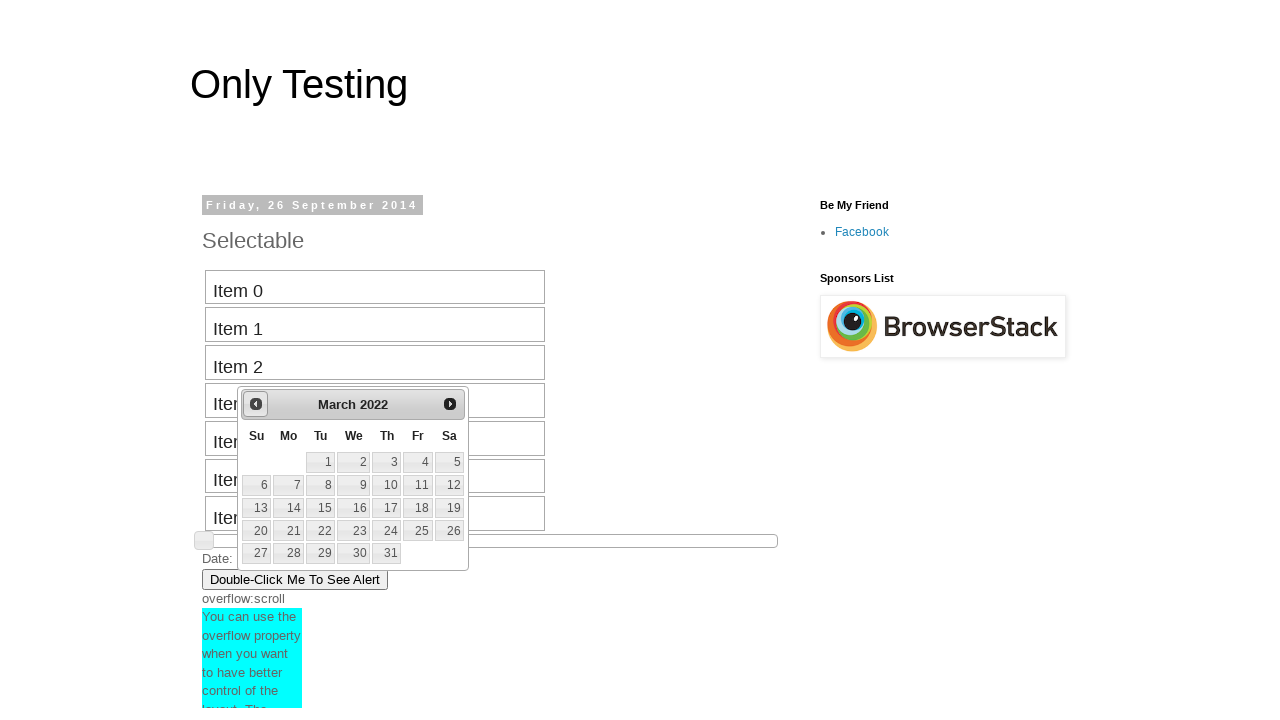

Clicked previous button to navigate backward (current: March 2022) at (256, 404) on #ui-datepicker-div .ui-datepicker-prev
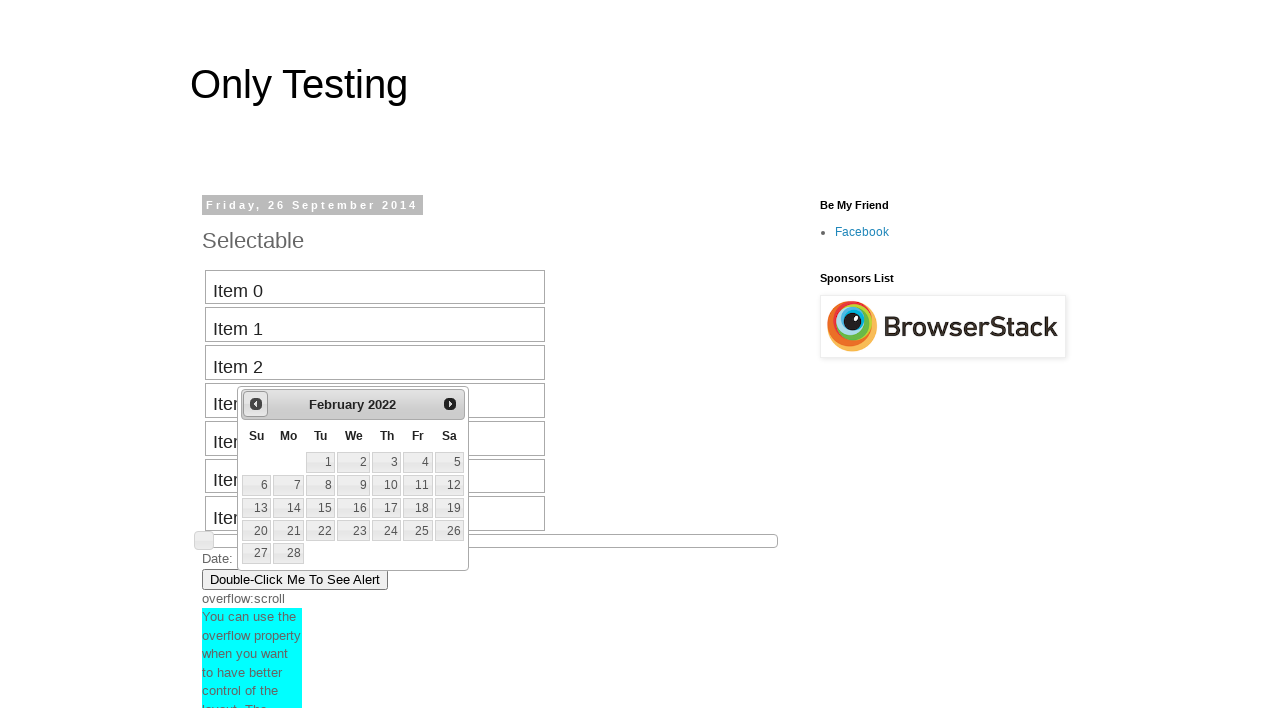

Retrieved current month from date picker
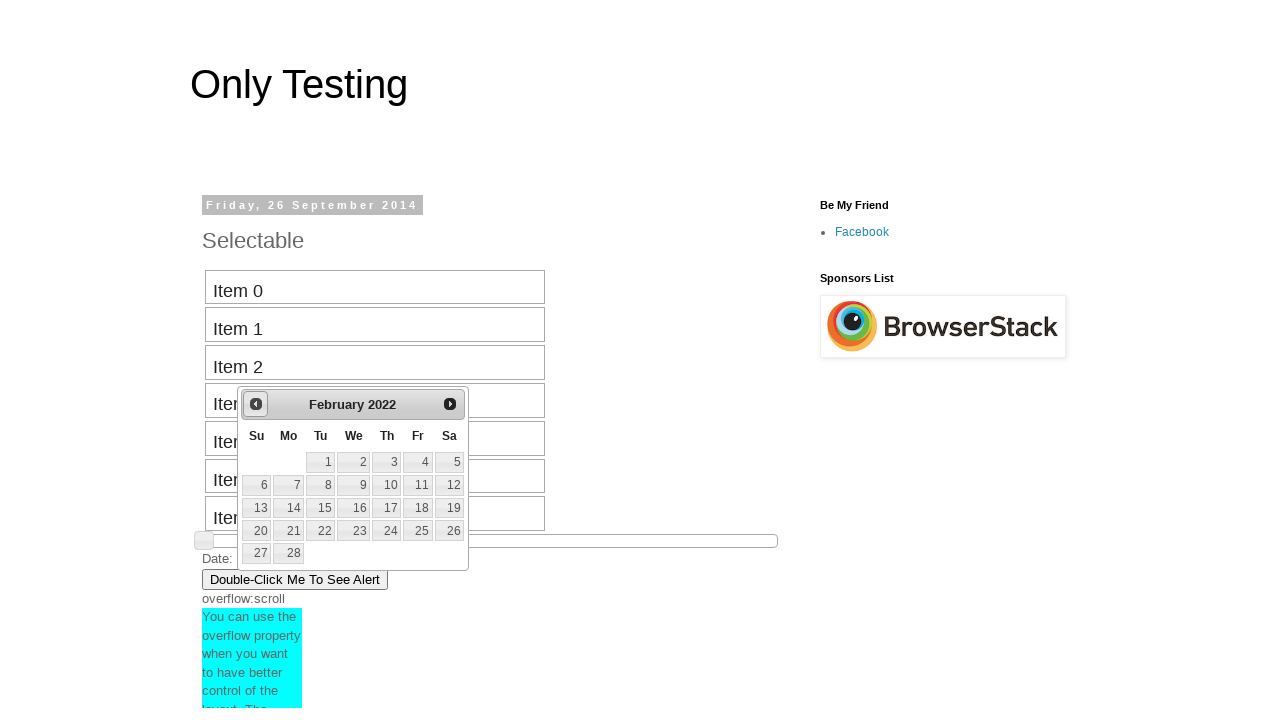

Retrieved current year from date picker
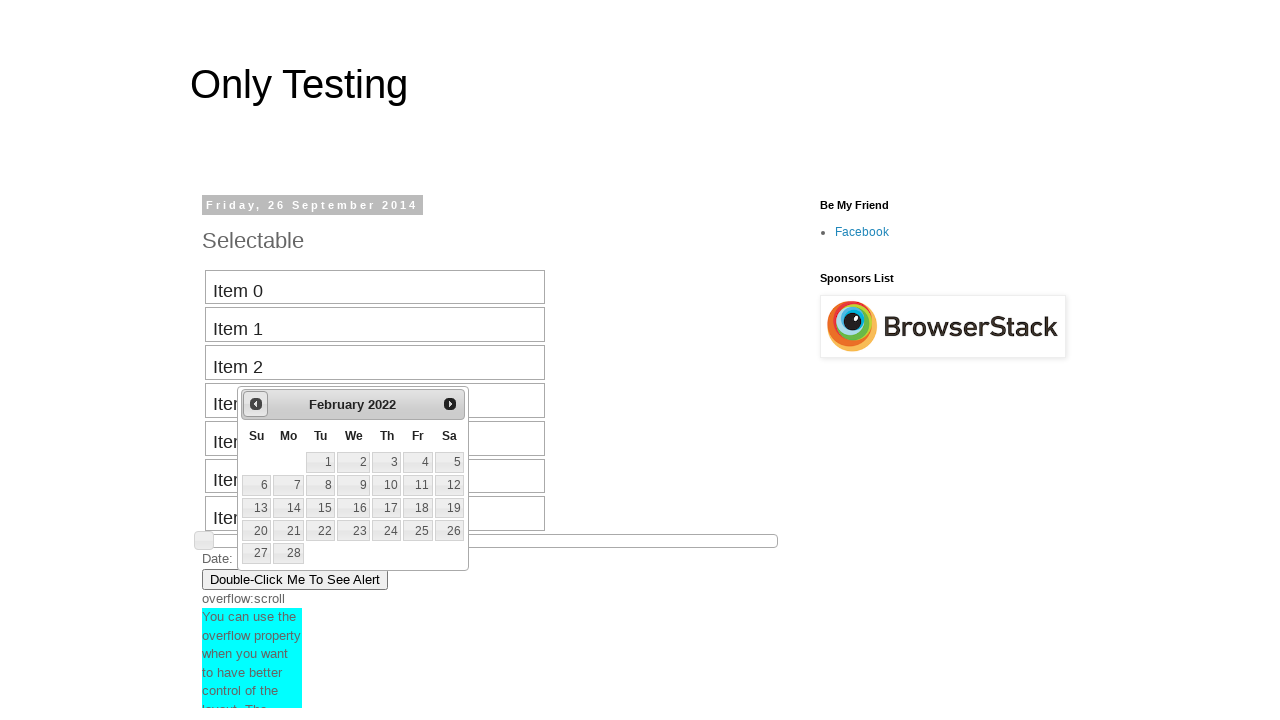

Clicked previous button to navigate backward (current: February 2022) at (256, 404) on #ui-datepicker-div .ui-datepicker-prev
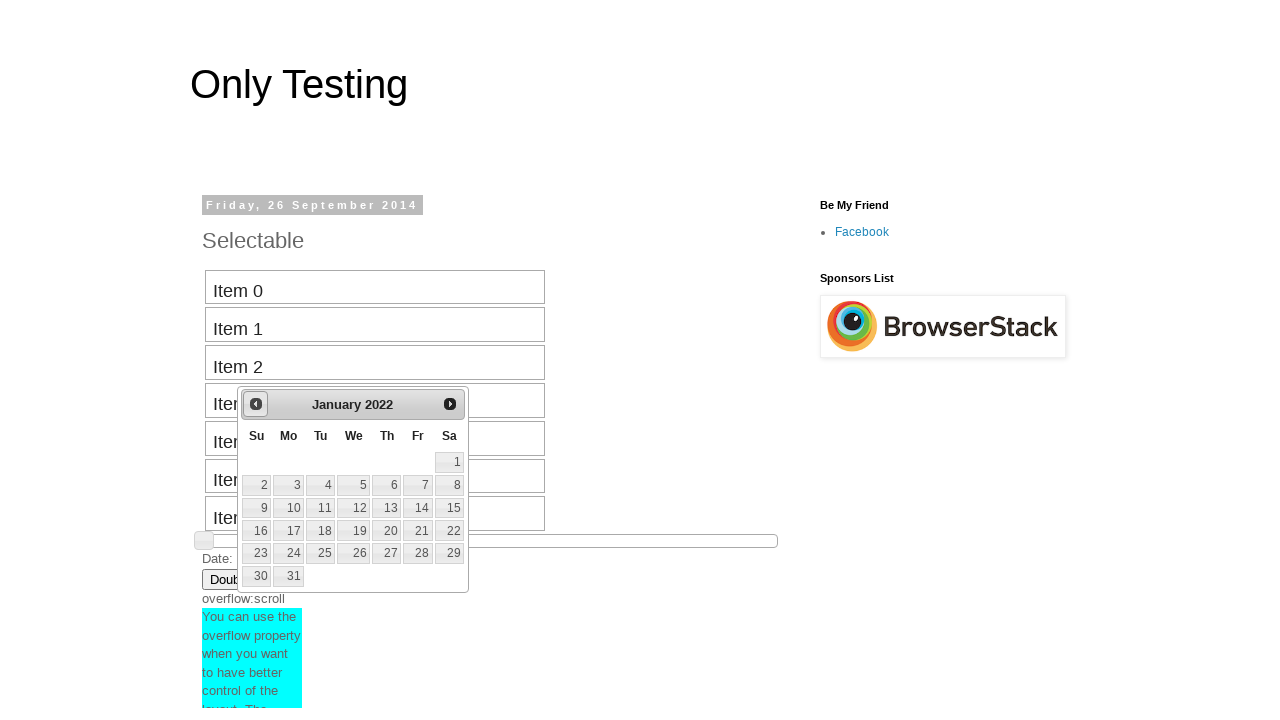

Retrieved current month from date picker
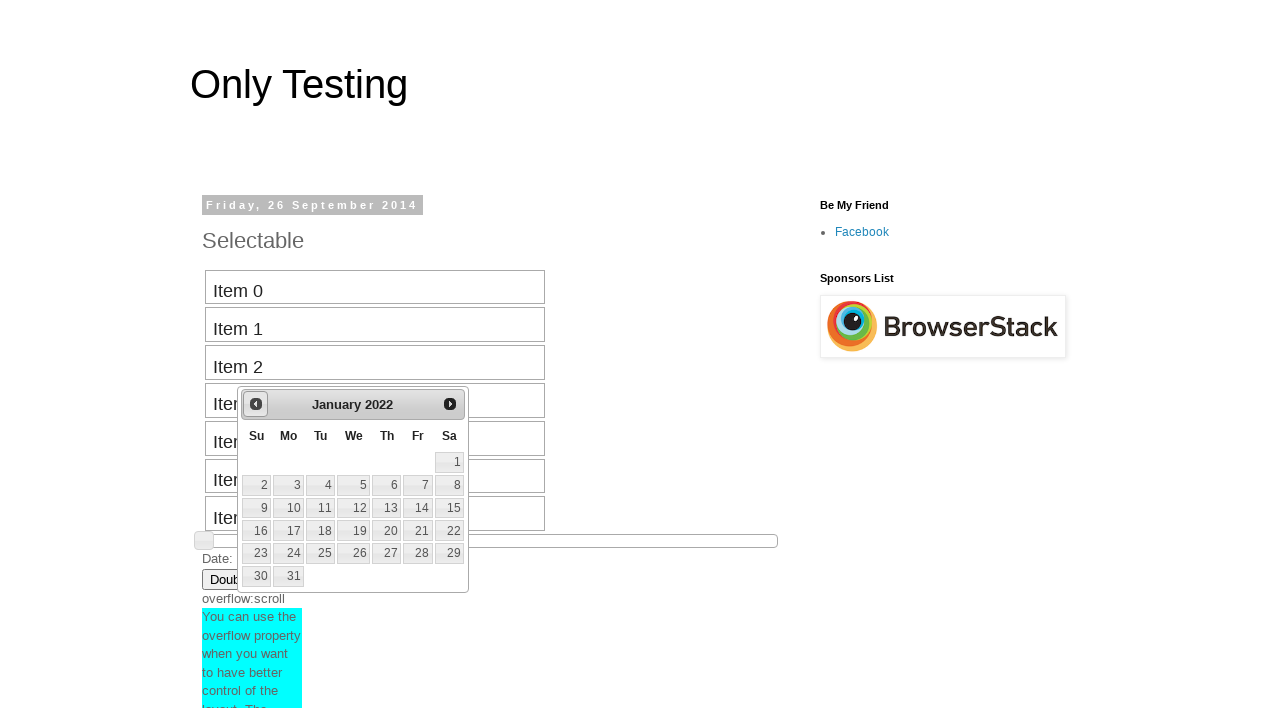

Retrieved current year from date picker
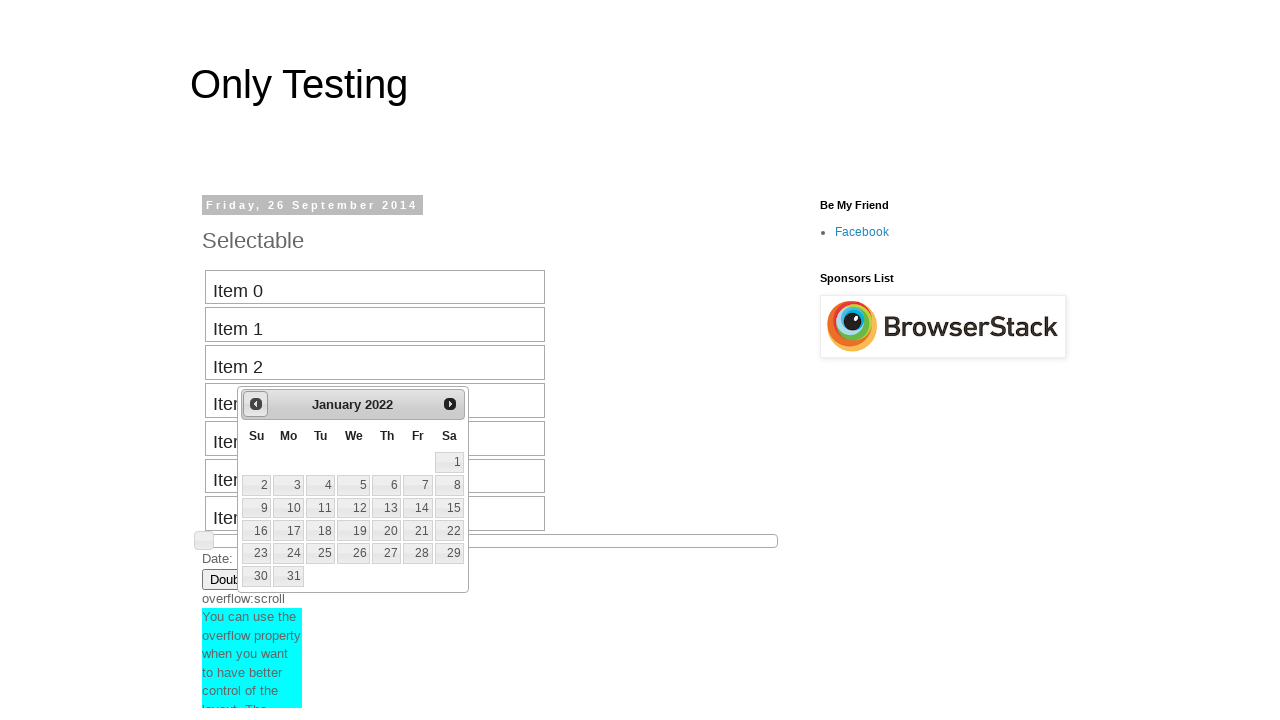

Clicked previous button to navigate backward (current: January 2022) at (256, 404) on #ui-datepicker-div .ui-datepicker-prev
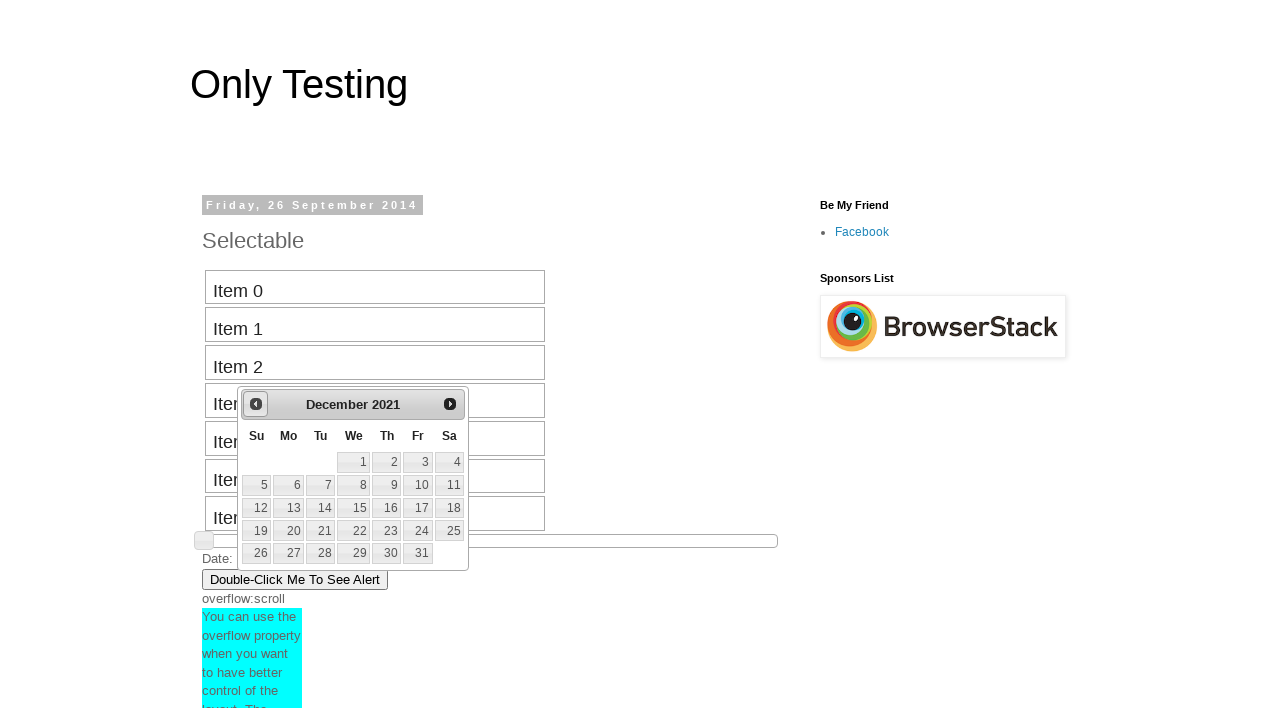

Retrieved current month from date picker
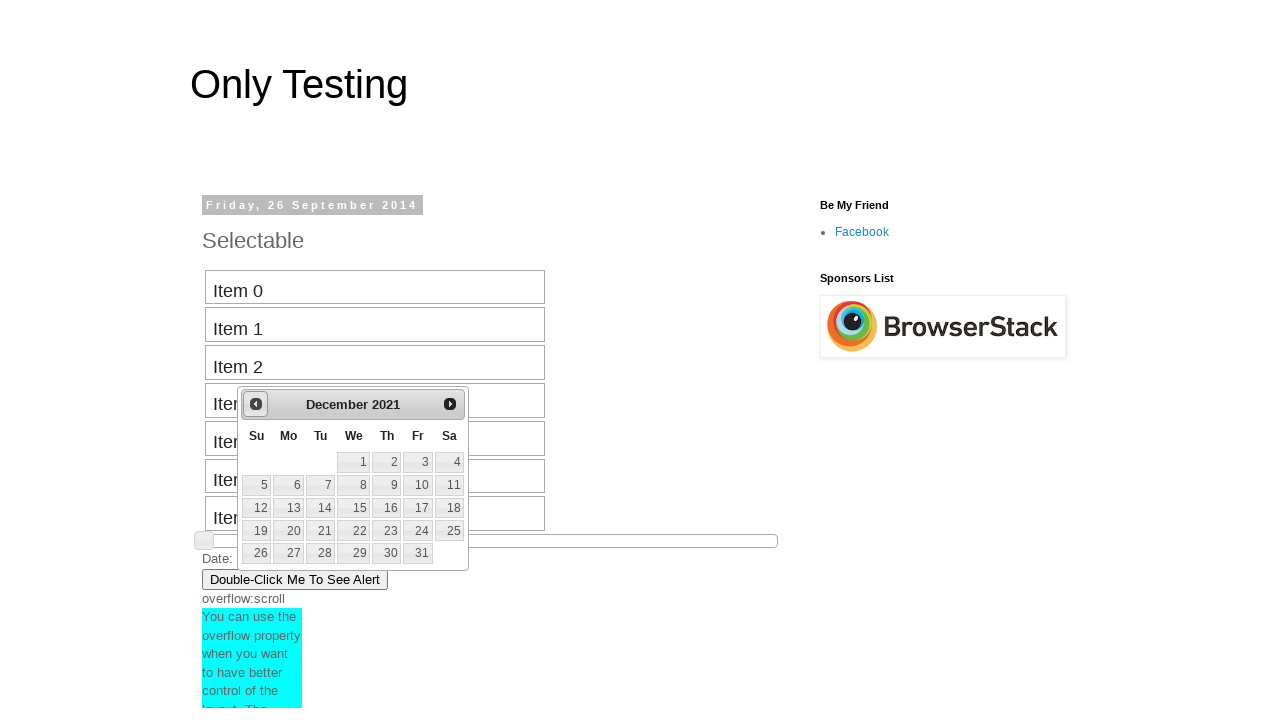

Retrieved current year from date picker
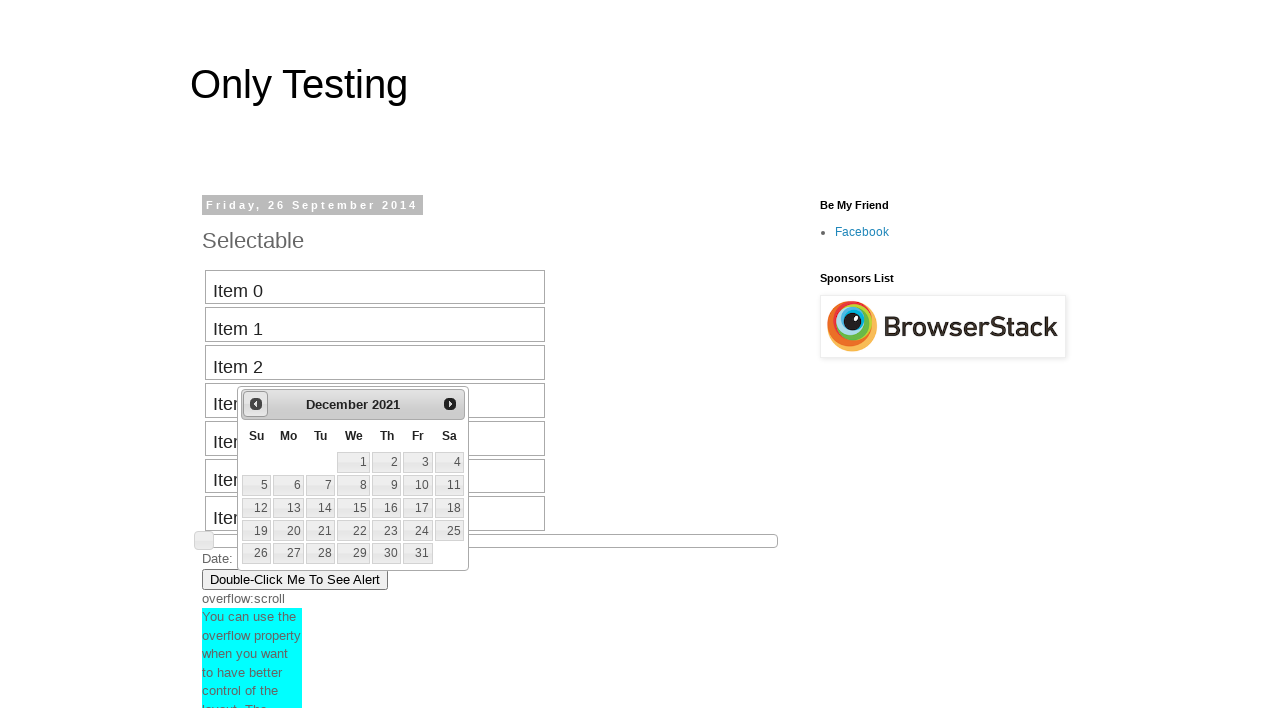

Clicked previous button to navigate backward (current: December 2021) at (256, 404) on #ui-datepicker-div .ui-datepicker-prev
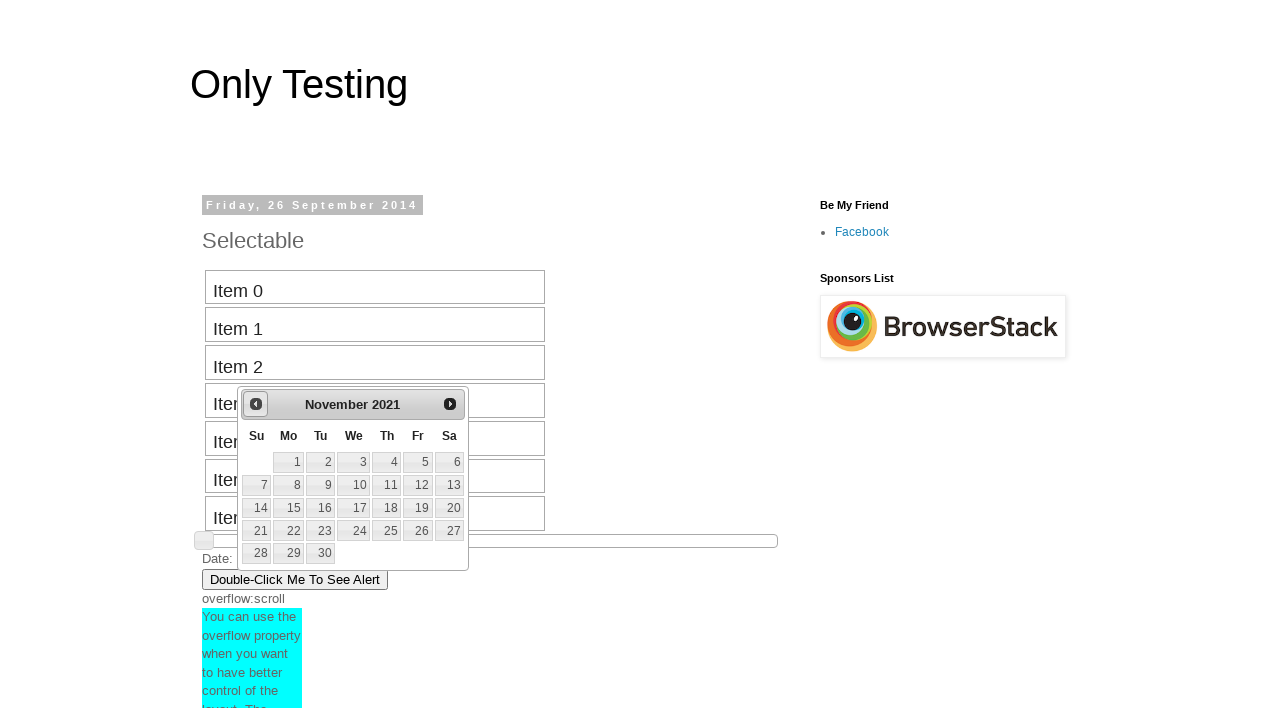

Retrieved current month from date picker
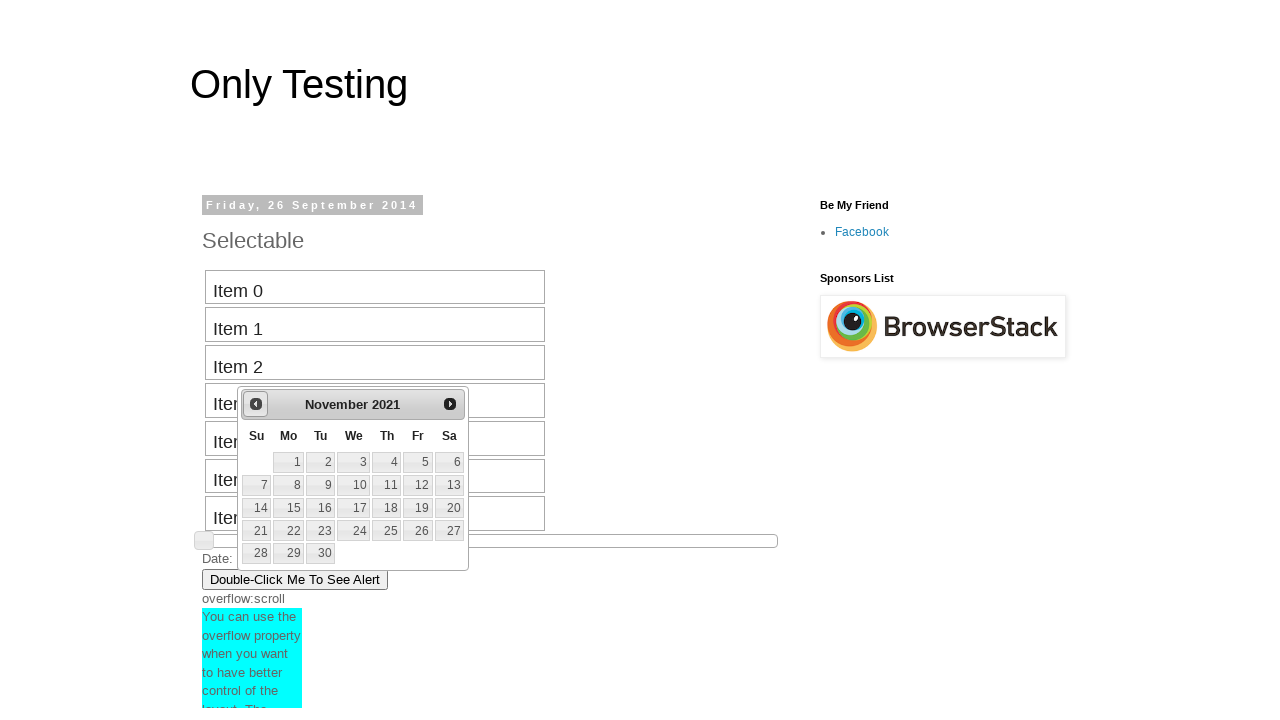

Retrieved current year from date picker
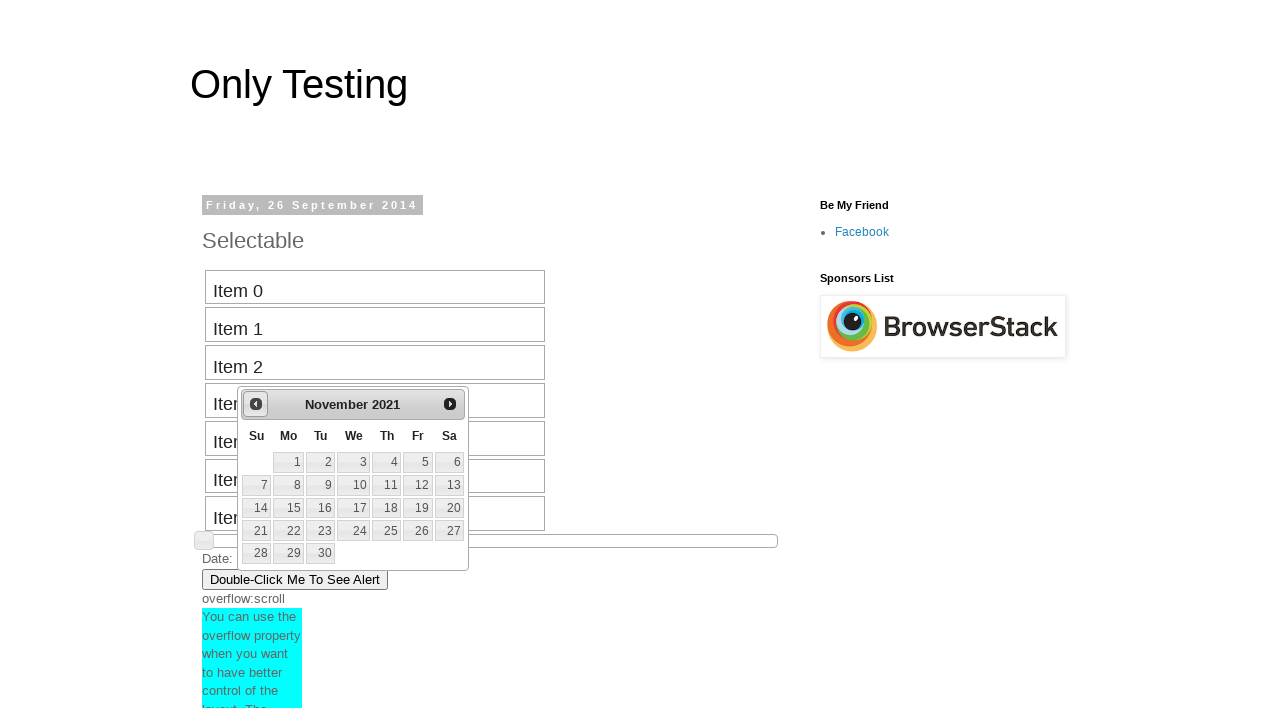

Clicked previous button to navigate backward (current: November 2021) at (256, 404) on #ui-datepicker-div .ui-datepicker-prev
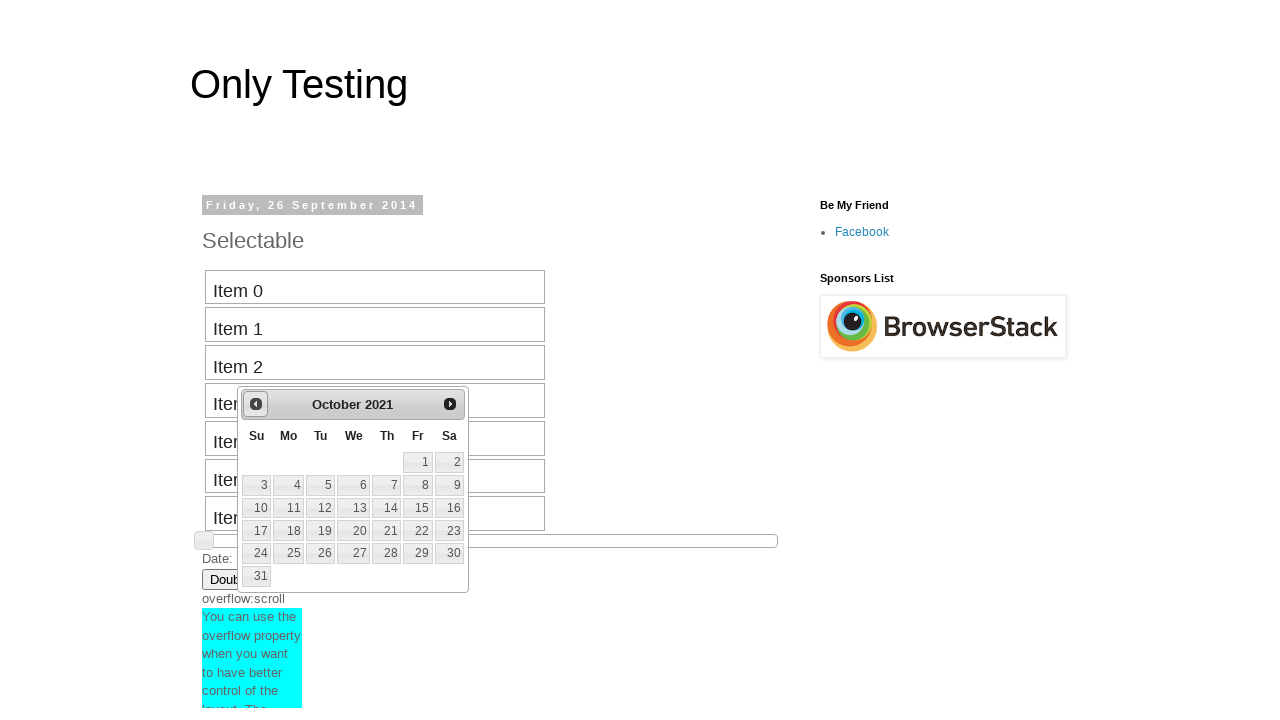

Retrieved current month from date picker
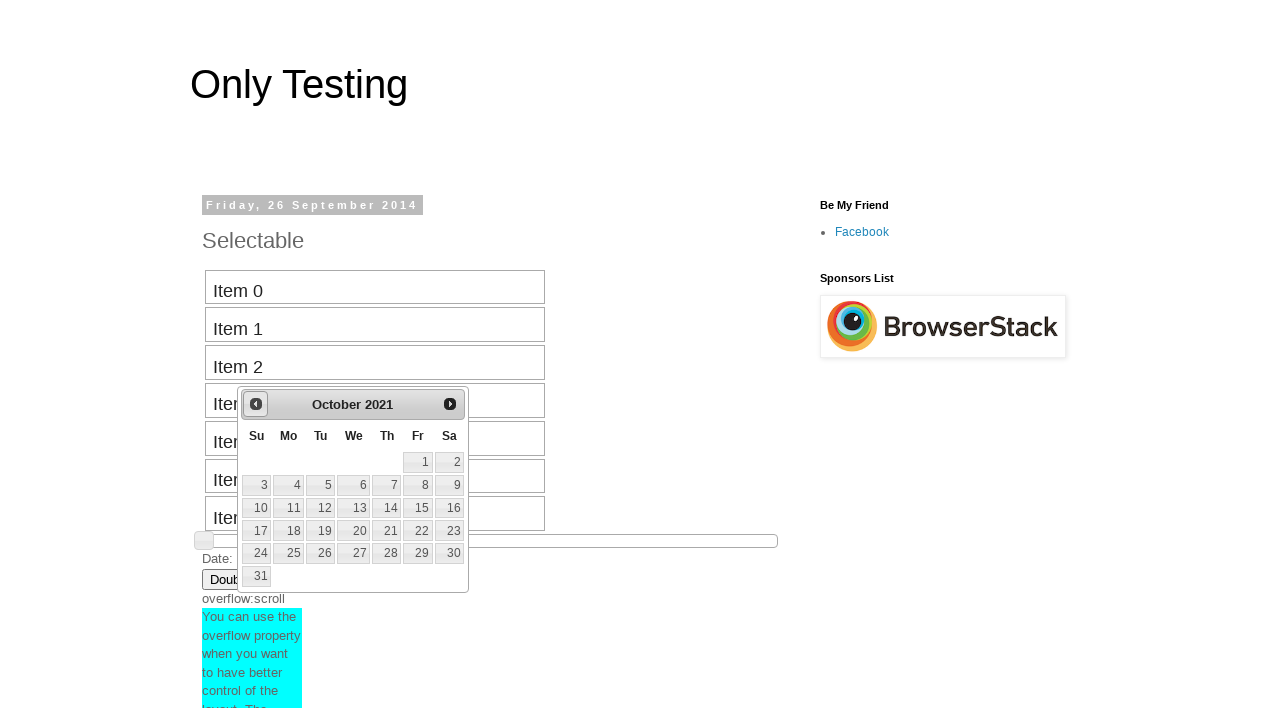

Retrieved current year from date picker
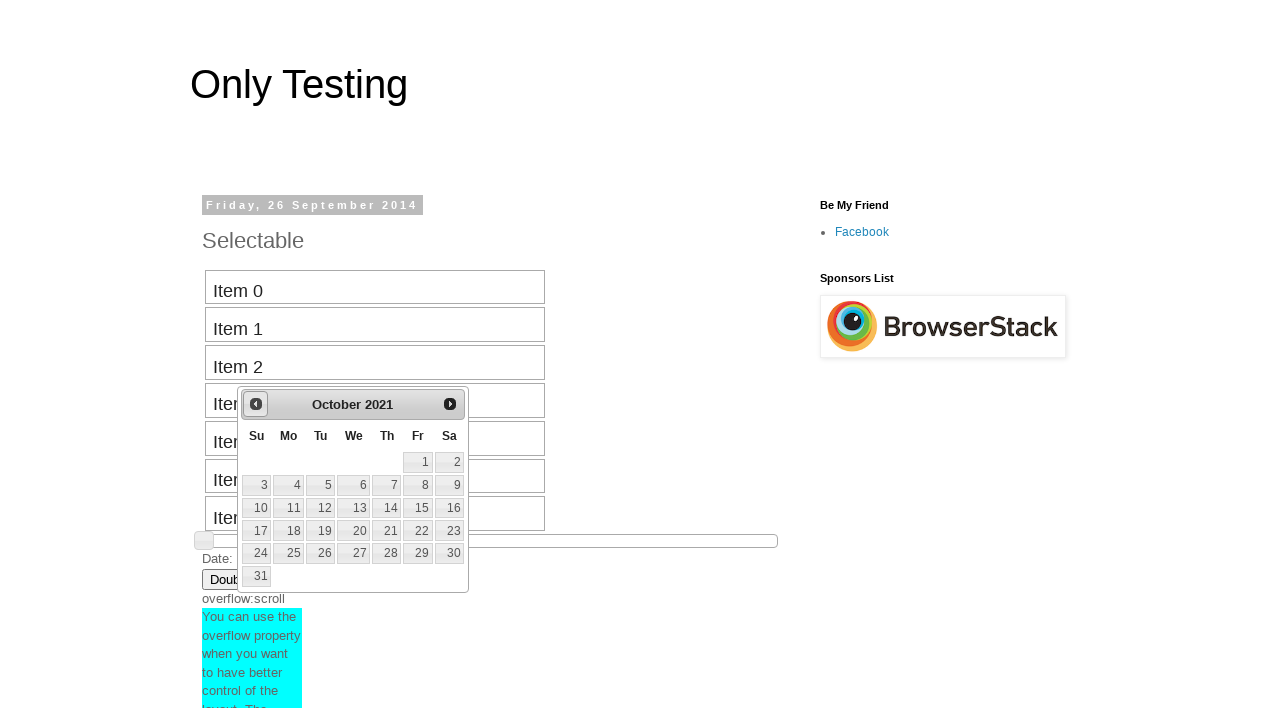

Clicked previous button to navigate backward (current: October 2021) at (256, 404) on #ui-datepicker-div .ui-datepicker-prev
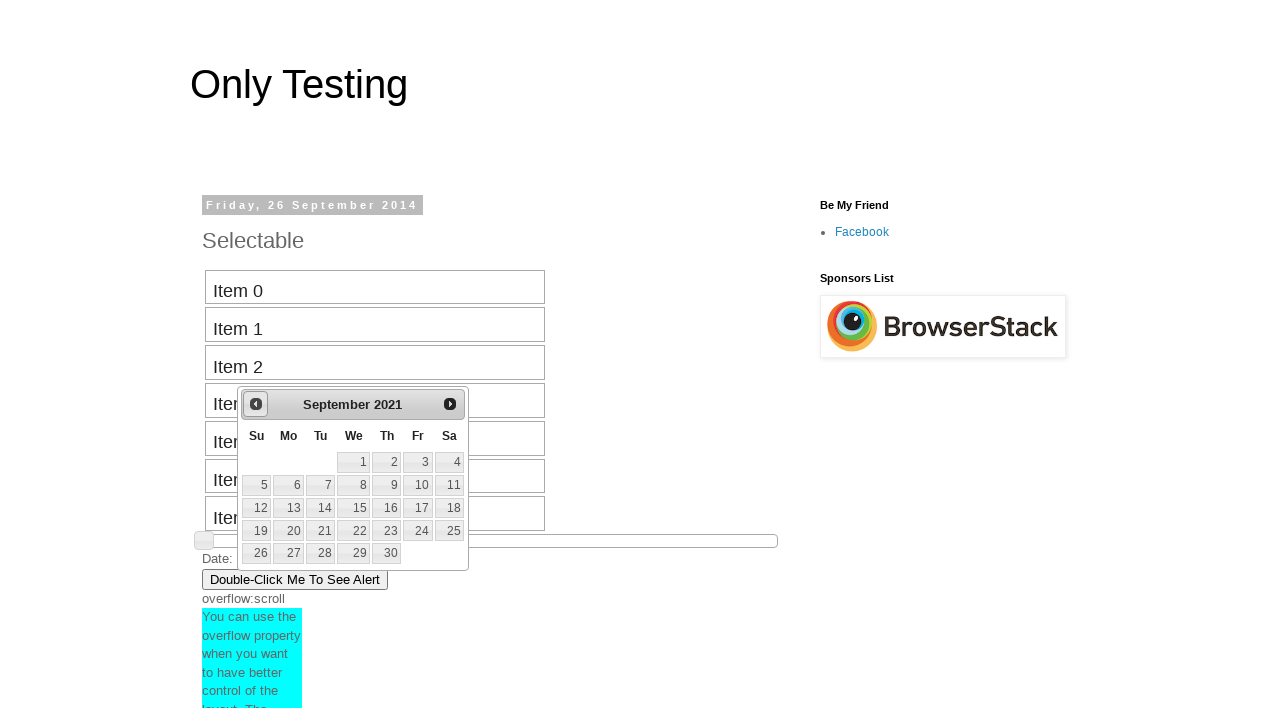

Retrieved current month from date picker
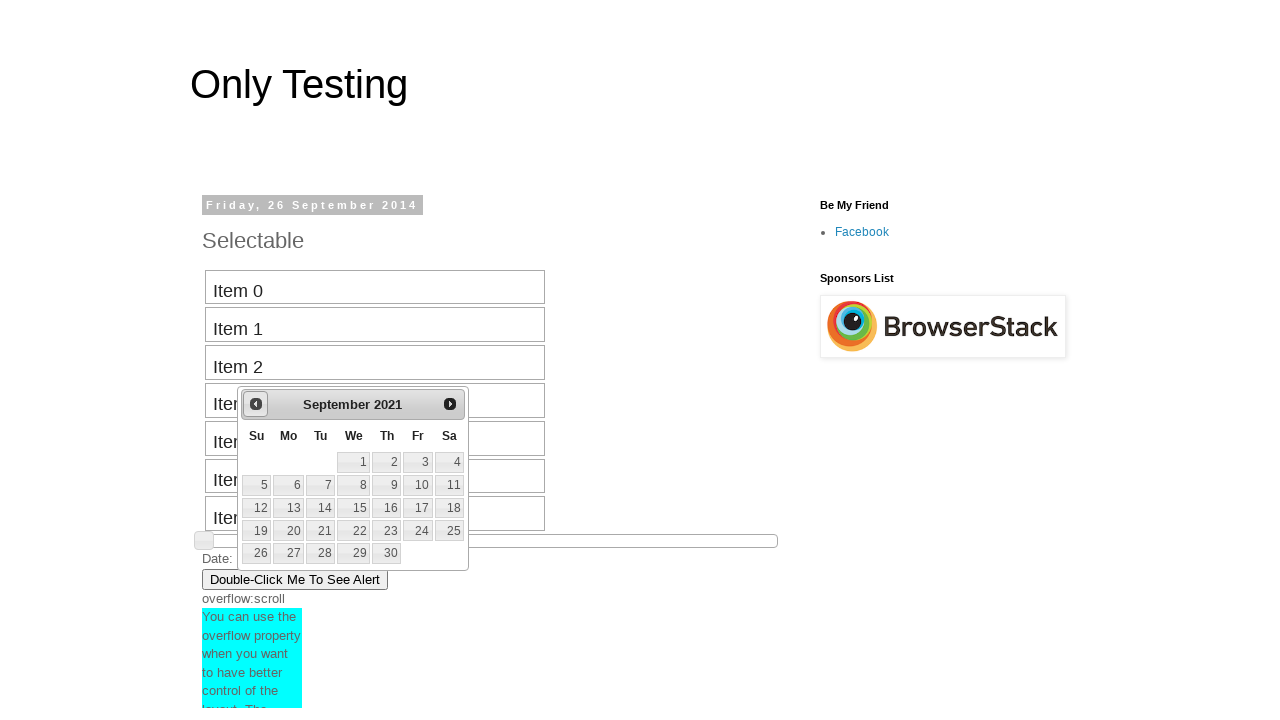

Retrieved current year from date picker
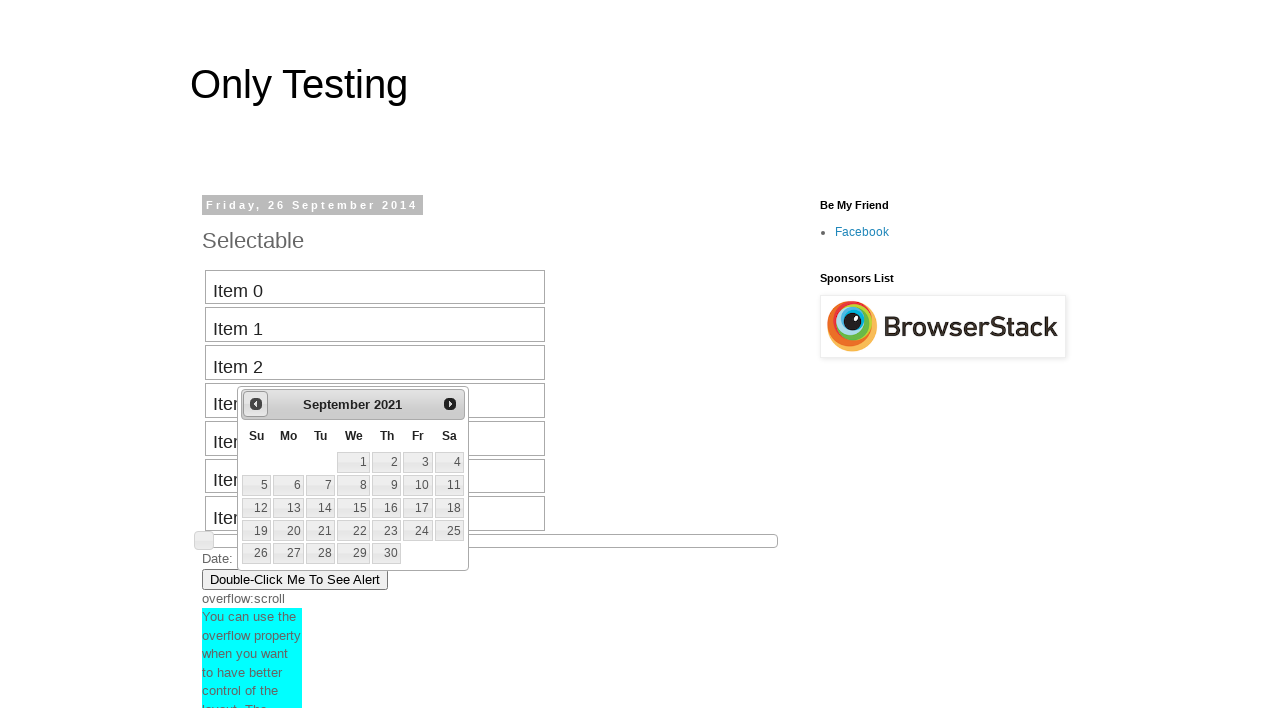

Clicked previous button to navigate backward (current: September 2021) at (256, 404) on #ui-datepicker-div .ui-datepicker-prev
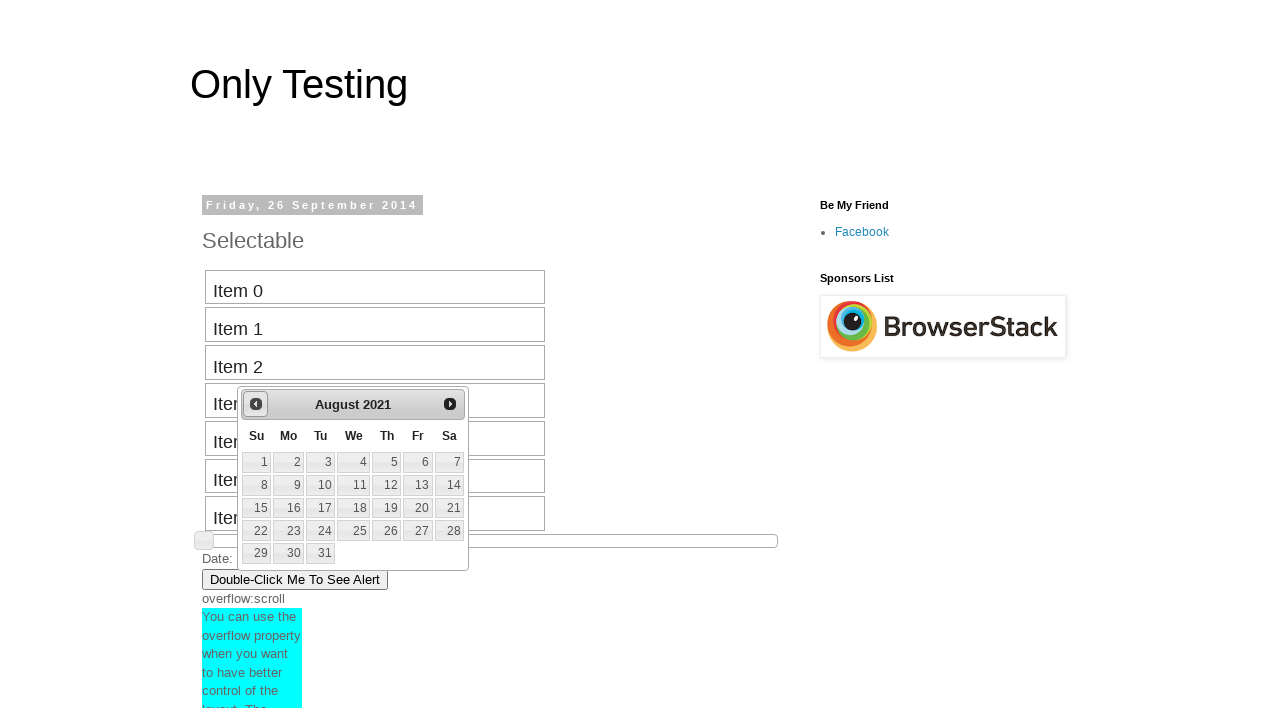

Retrieved current month from date picker
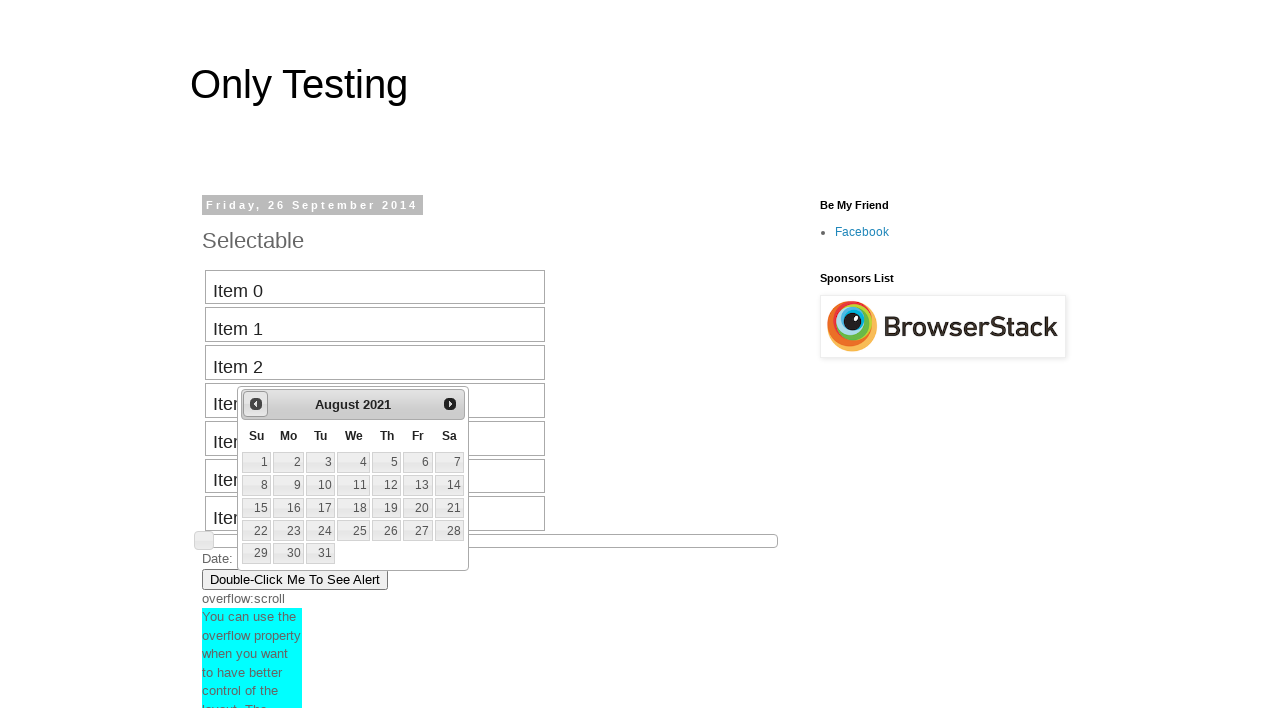

Retrieved current year from date picker
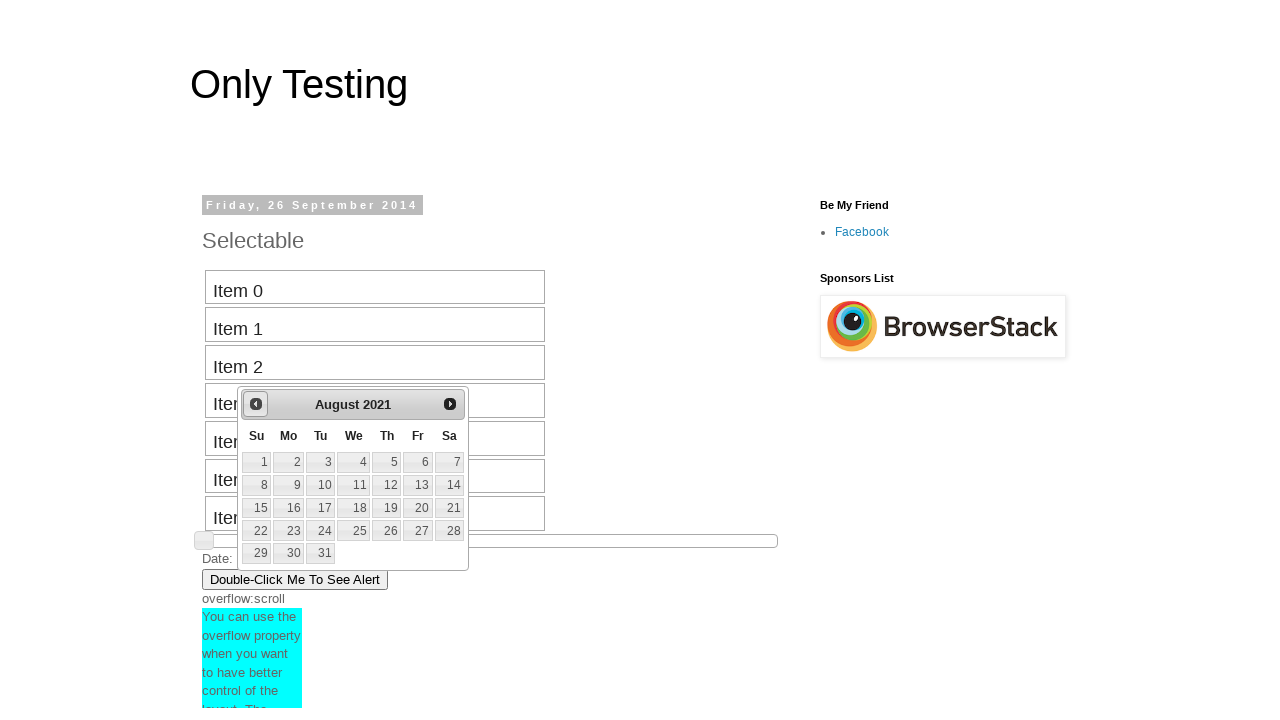

Clicked previous button to navigate backward (current: August 2021) at (256, 404) on #ui-datepicker-div .ui-datepicker-prev
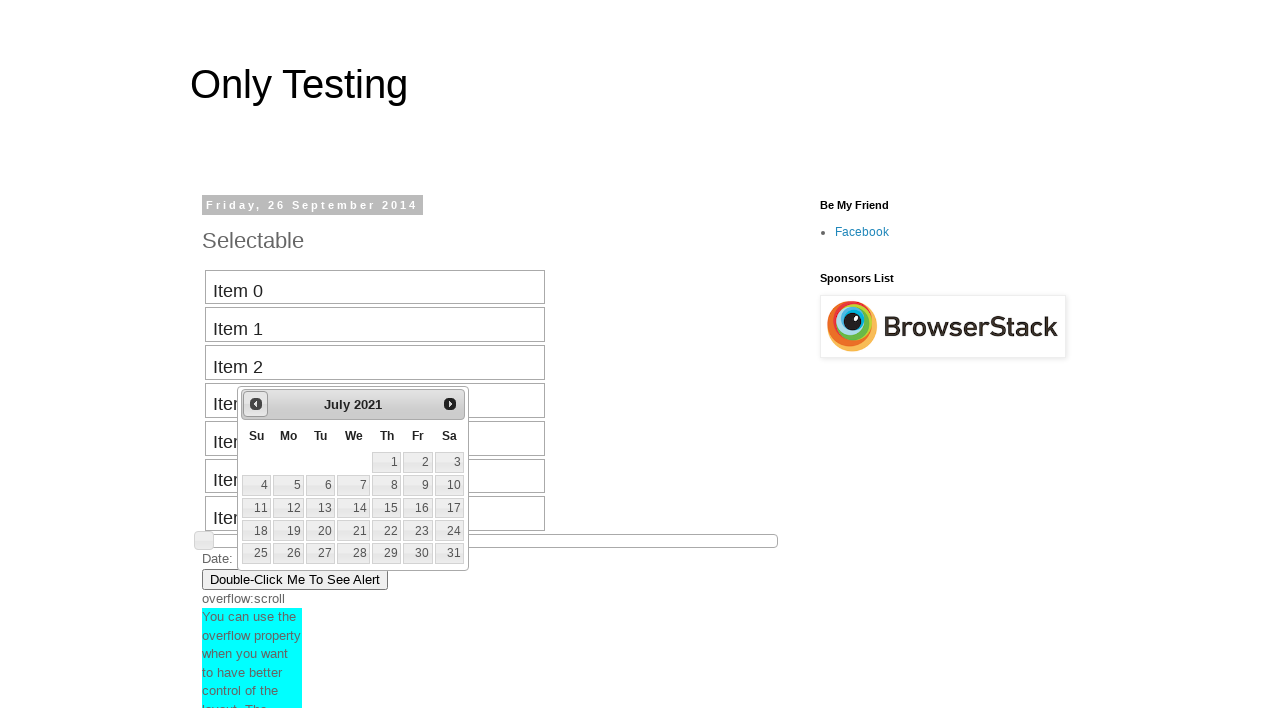

Retrieved current month from date picker
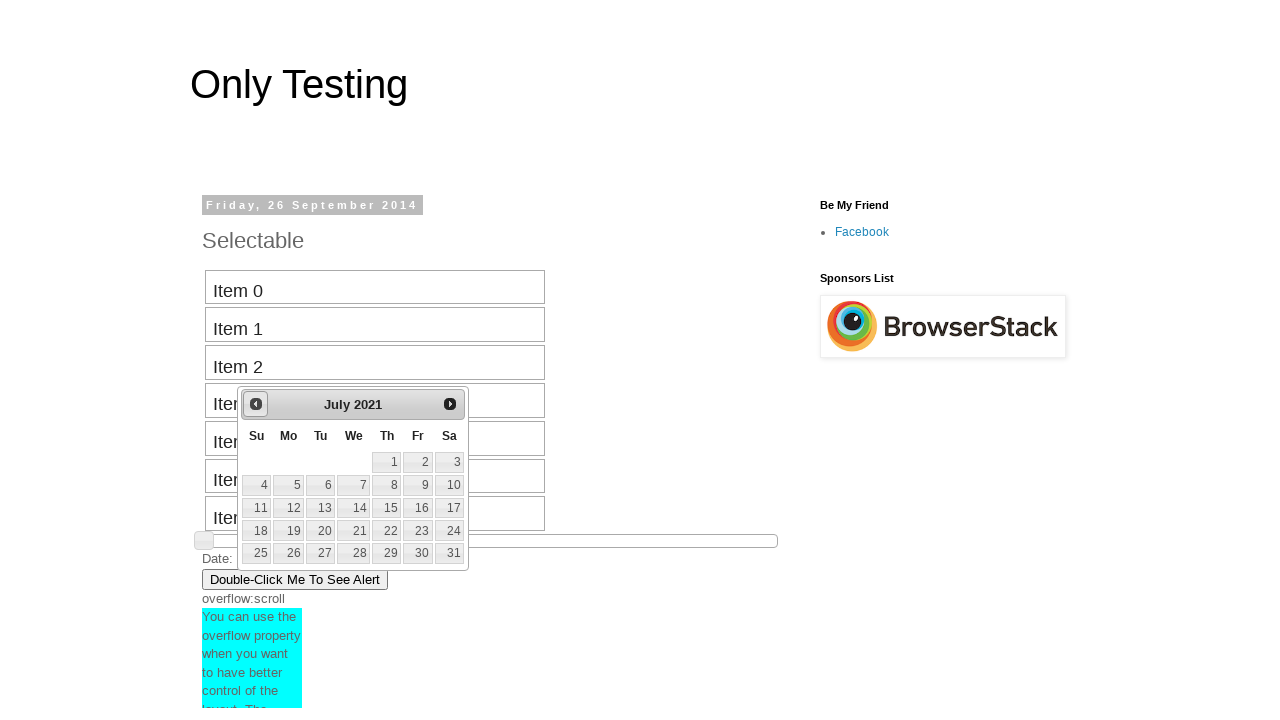

Retrieved current year from date picker
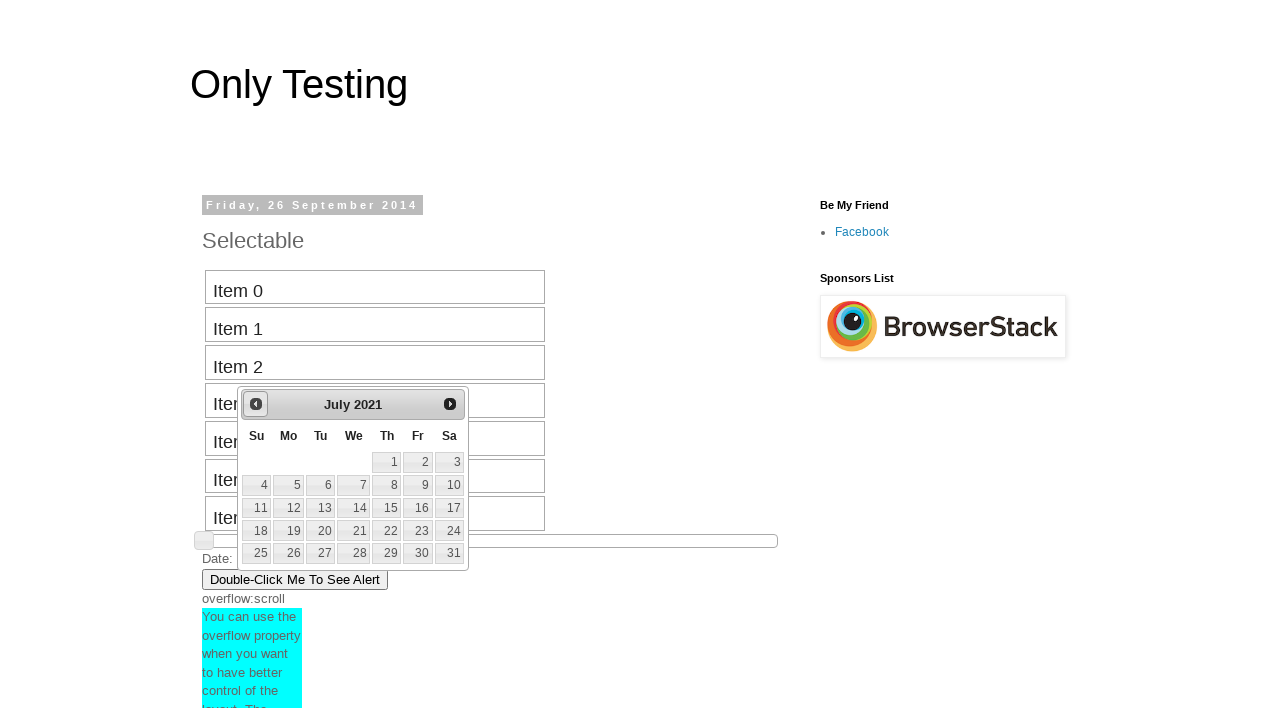

Clicked previous button to navigate backward (current: July 2021) at (256, 404) on #ui-datepicker-div .ui-datepicker-prev
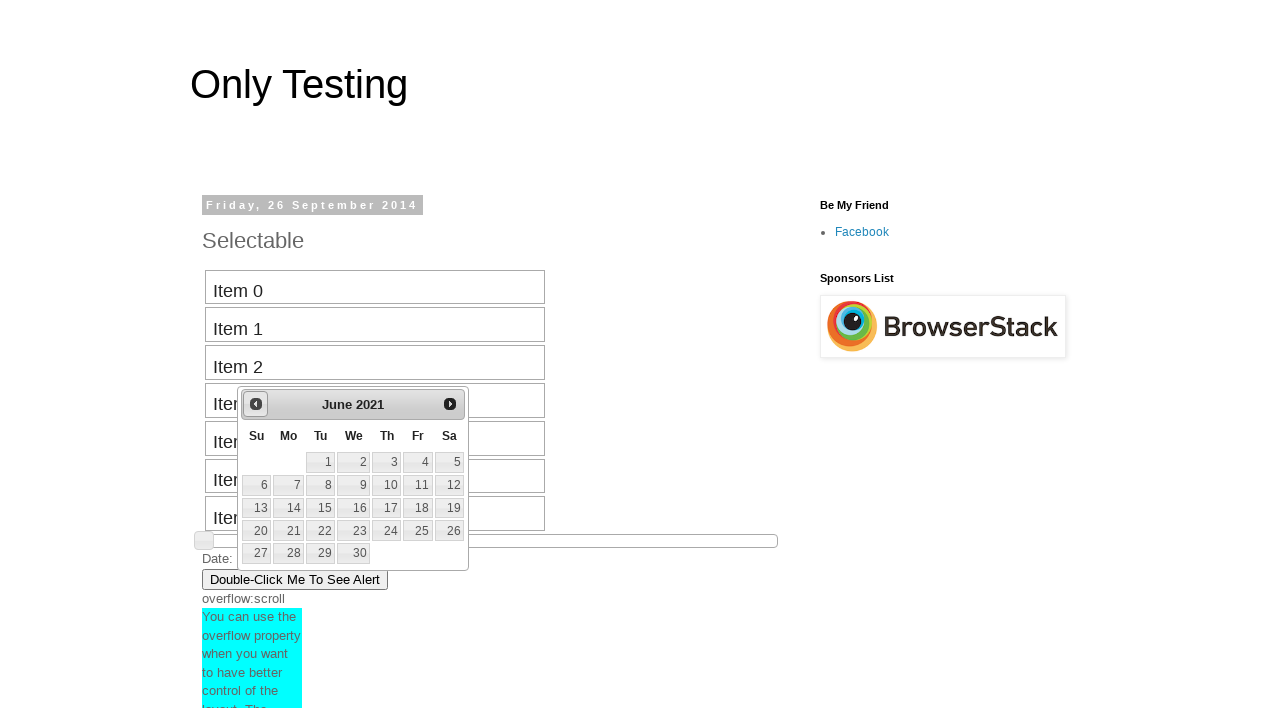

Retrieved current month from date picker
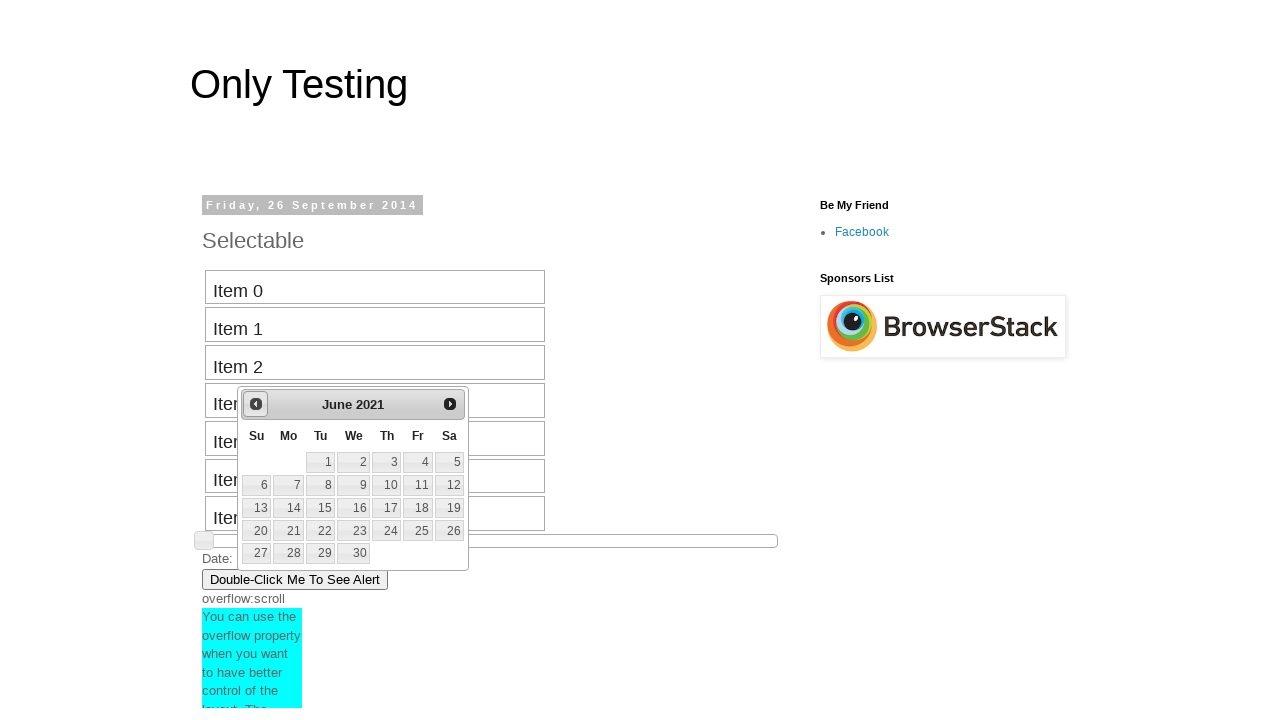

Retrieved current year from date picker
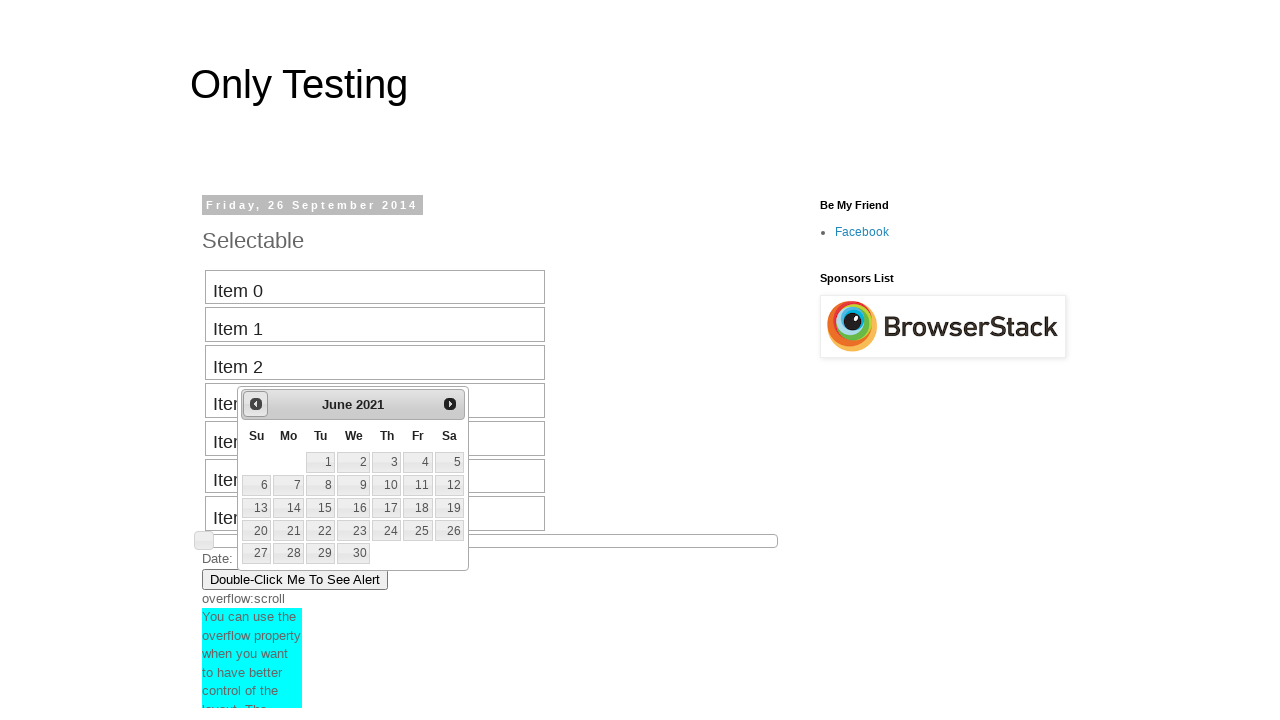

Clicked previous button to navigate backward (current: June 2021) at (256, 404) on #ui-datepicker-div .ui-datepicker-prev
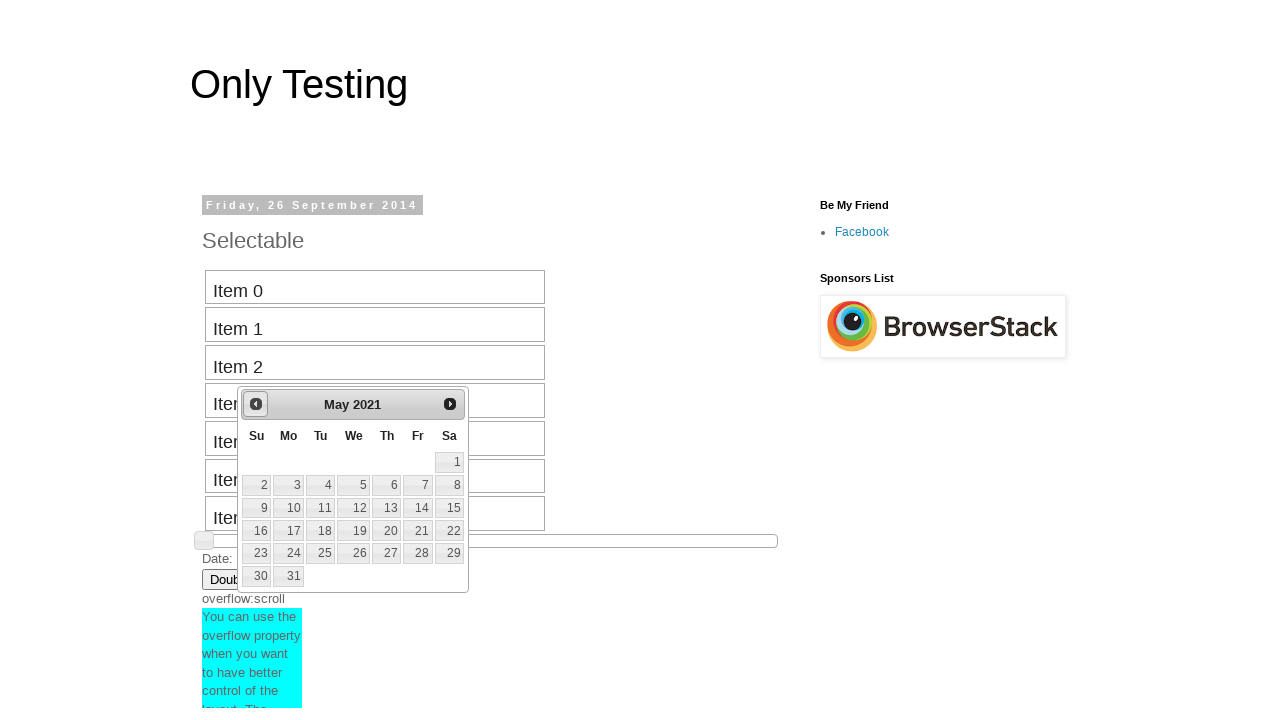

Retrieved current month from date picker
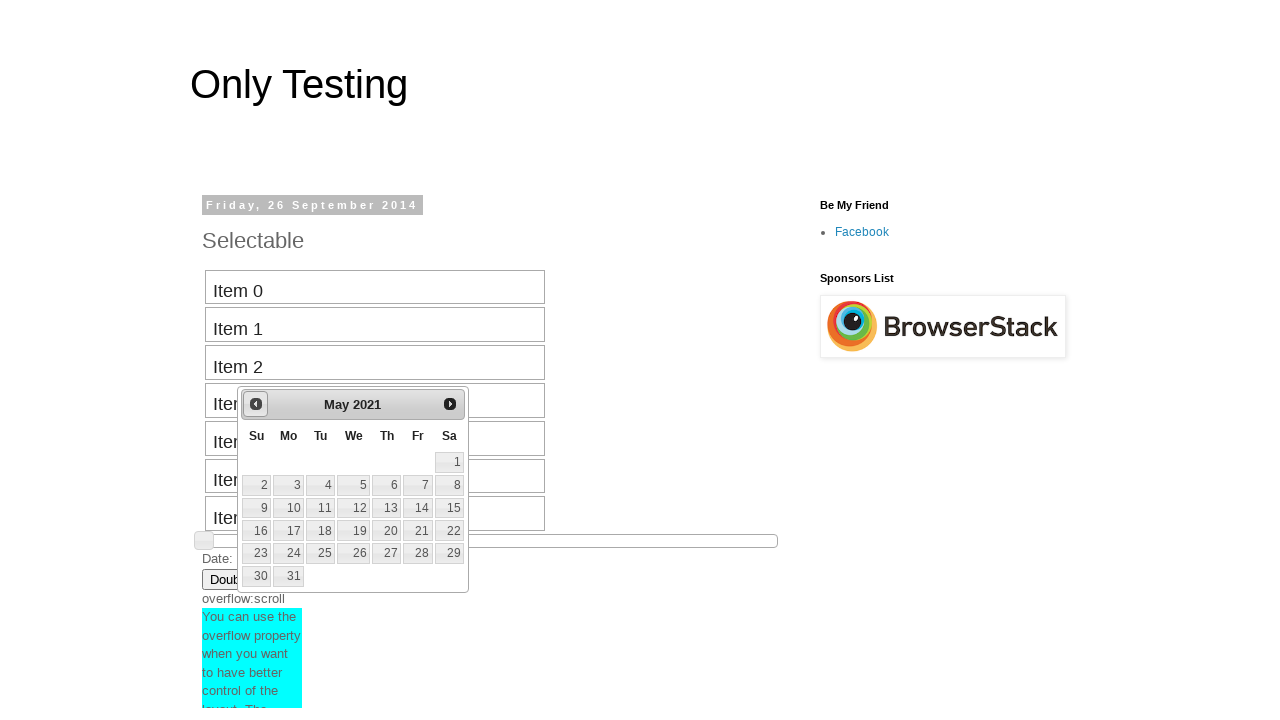

Retrieved current year from date picker
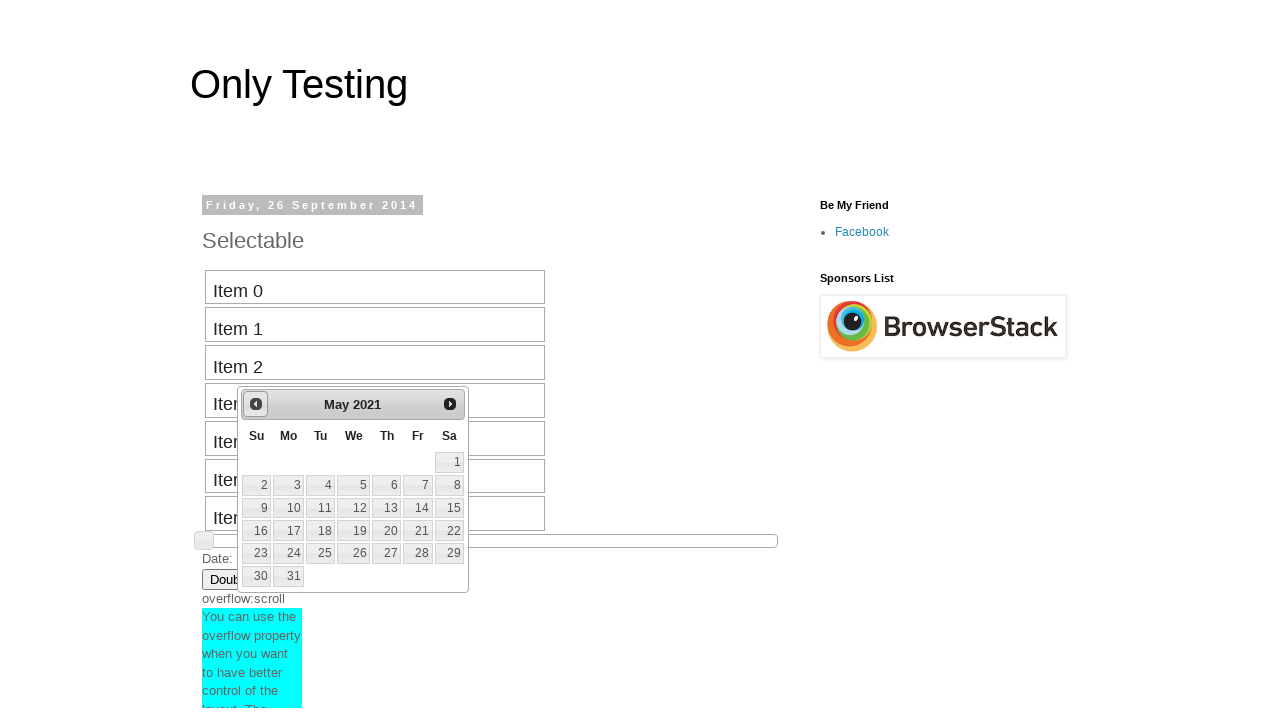

Clicked previous button to navigate backward (current: May 2021) at (256, 404) on #ui-datepicker-div .ui-datepicker-prev
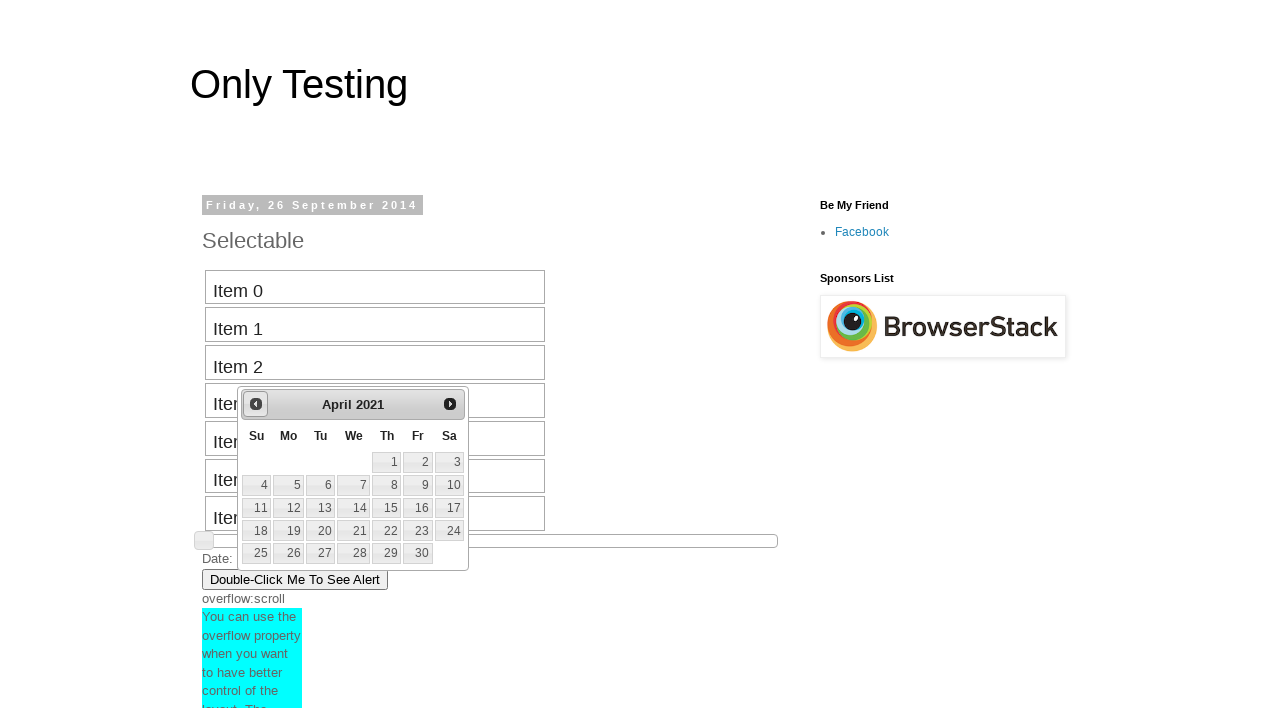

Retrieved current month from date picker
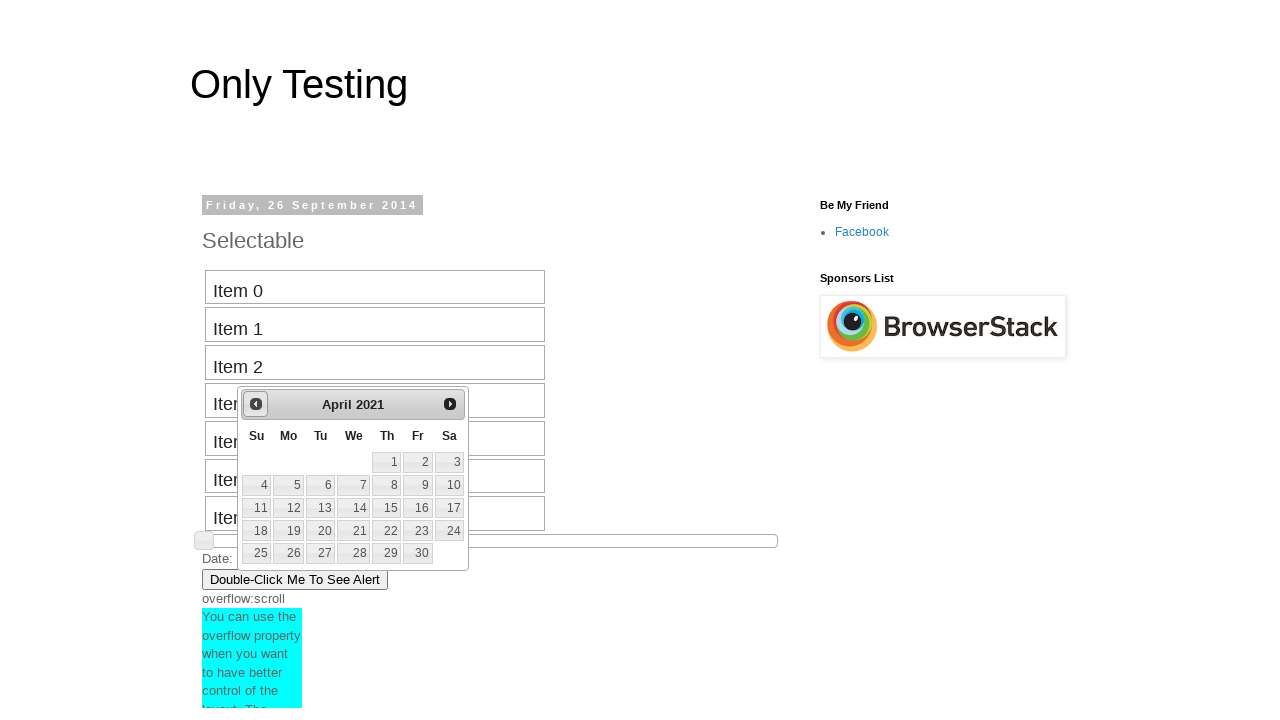

Retrieved current year from date picker
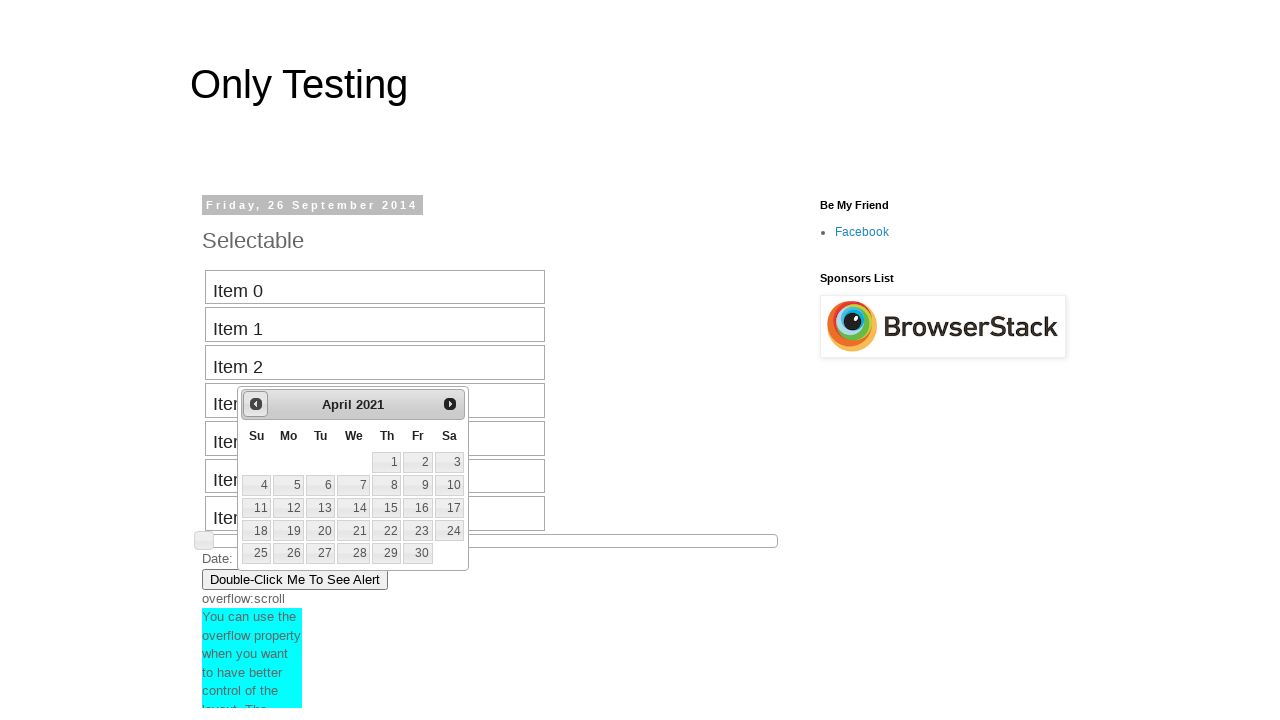

Clicked previous button to navigate backward (current: April 2021) at (256, 404) on #ui-datepicker-div .ui-datepicker-prev
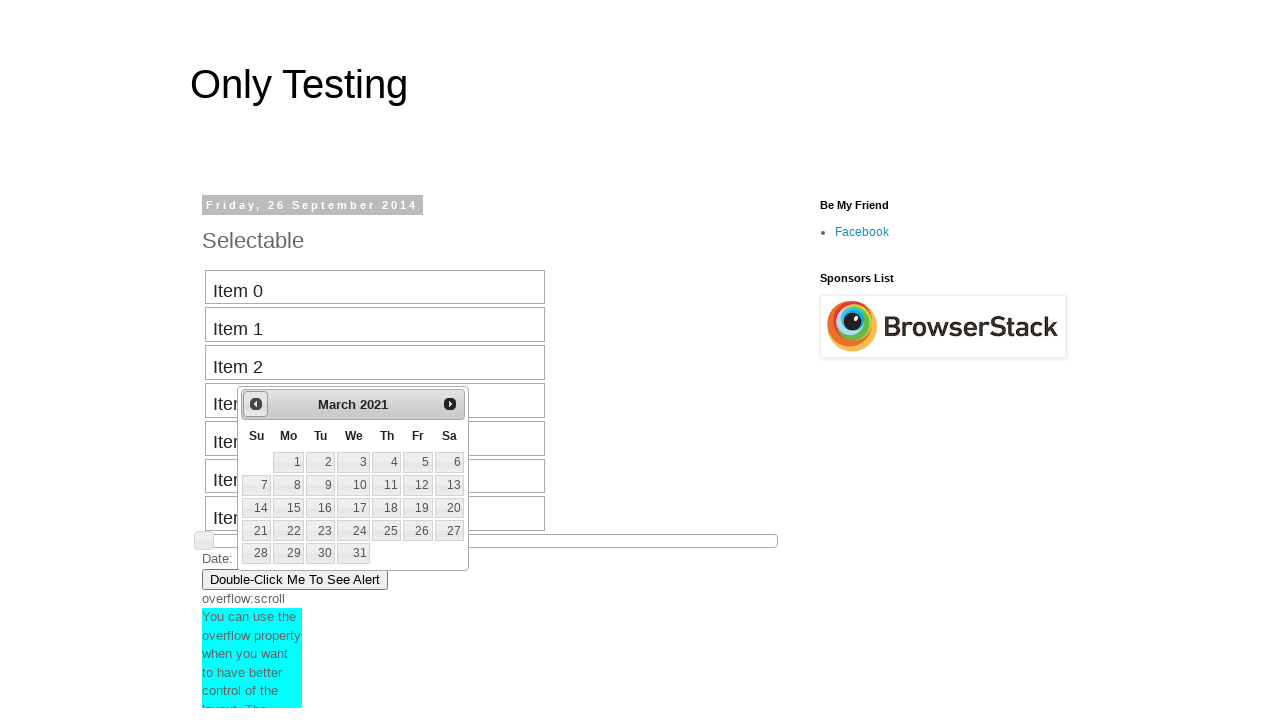

Retrieved current month from date picker
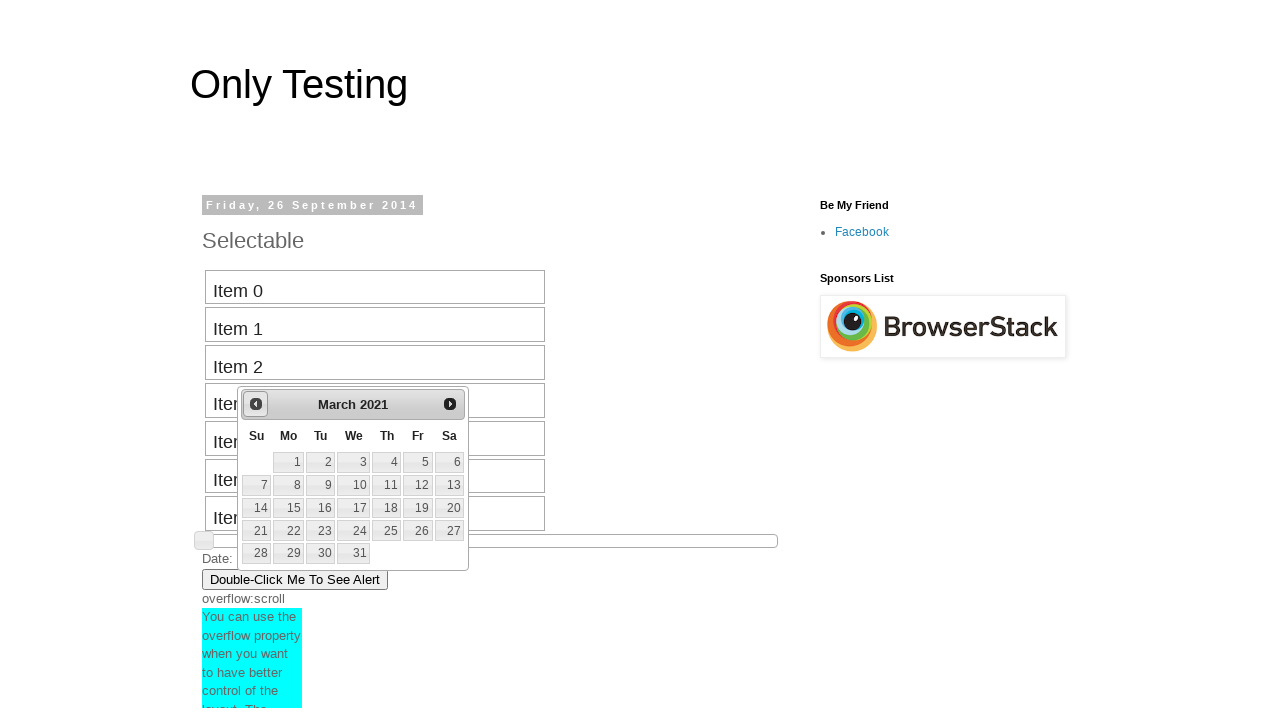

Retrieved current year from date picker
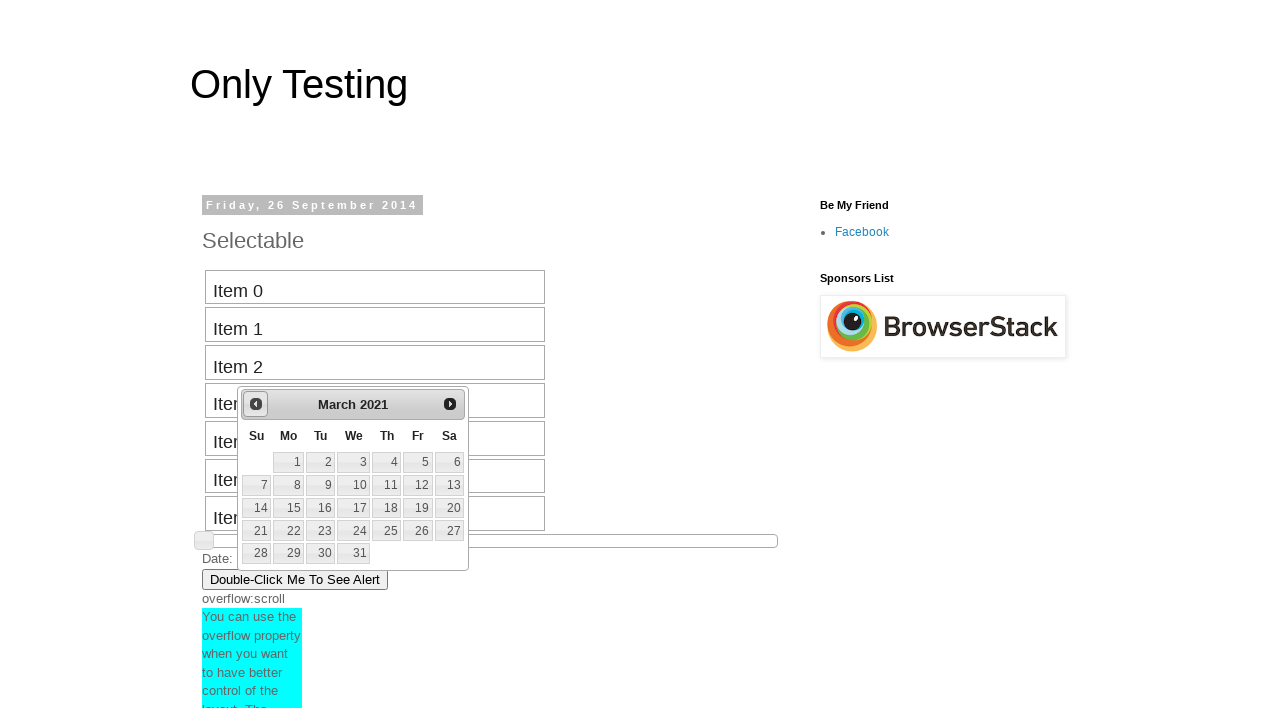

Clicked previous button to navigate backward (current: March 2021) at (256, 404) on #ui-datepicker-div .ui-datepicker-prev
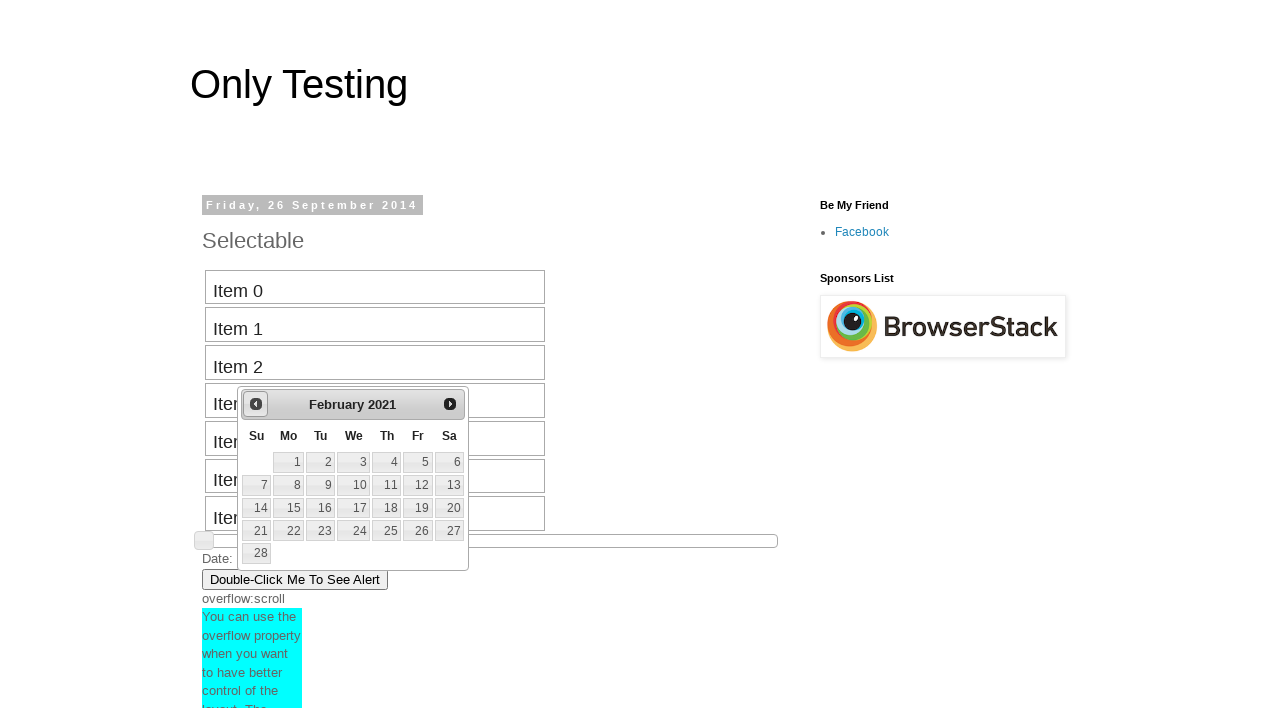

Retrieved current month from date picker
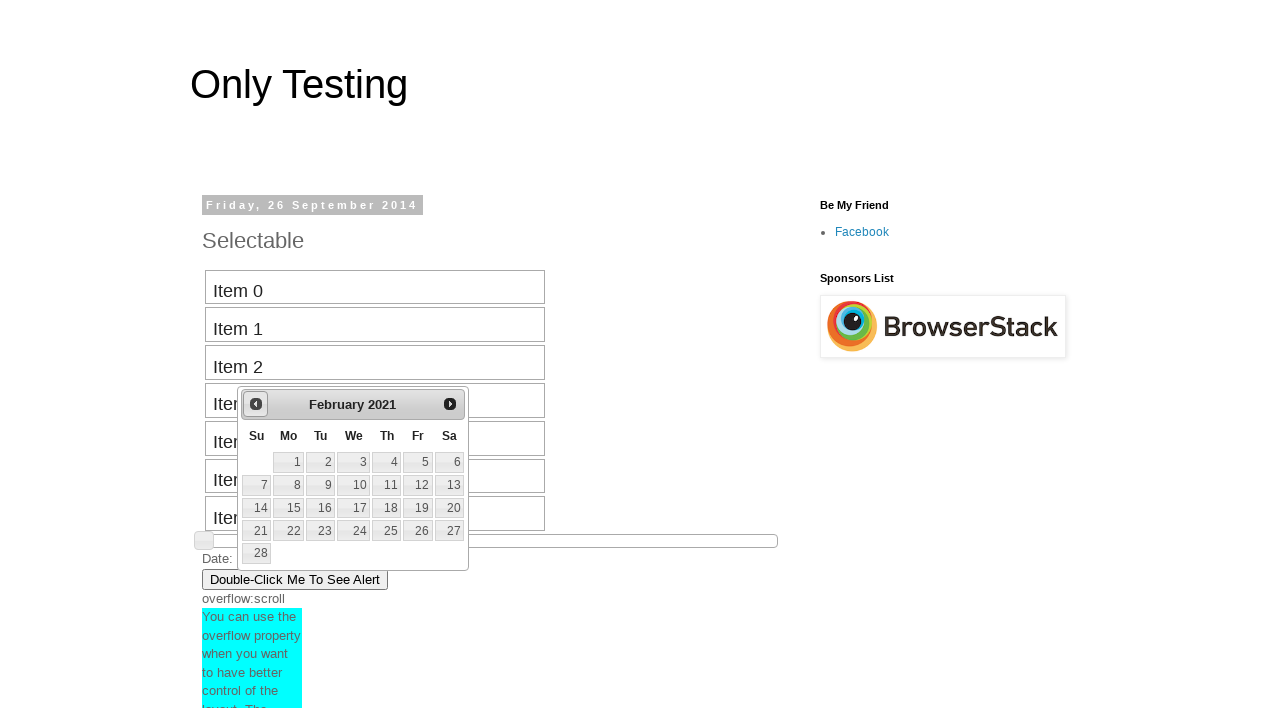

Retrieved current year from date picker
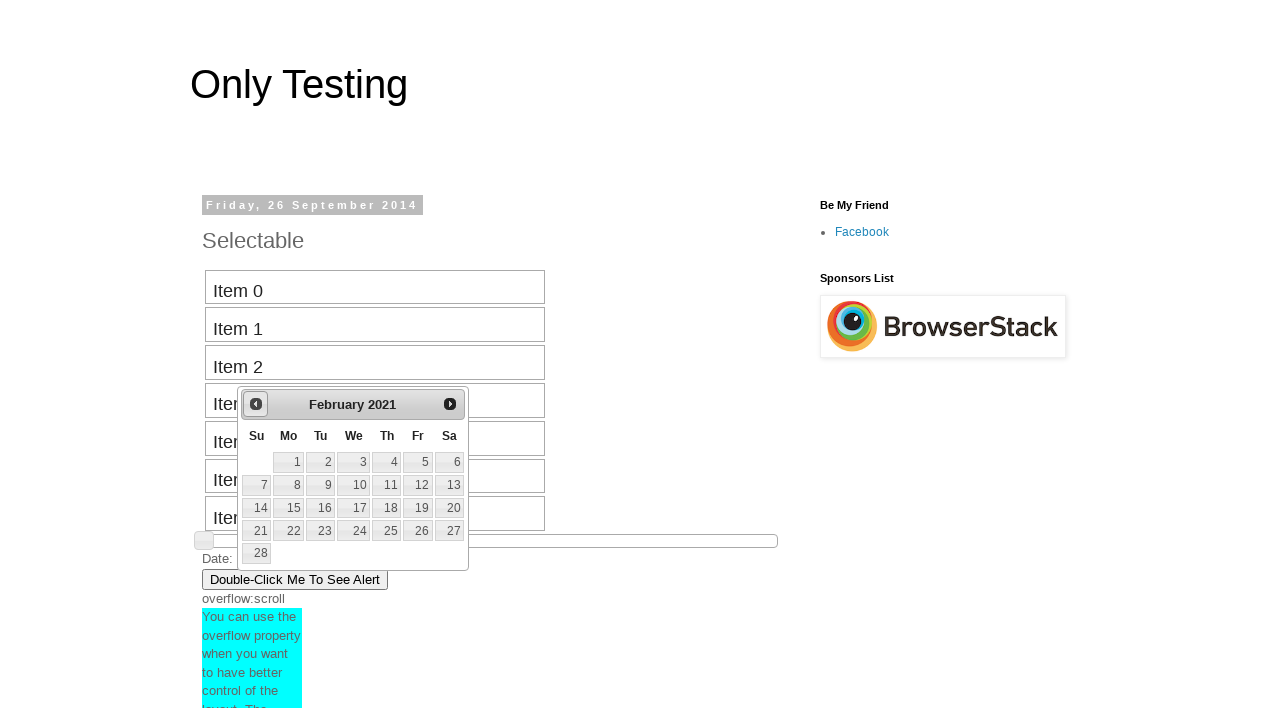

Clicked previous button to navigate backward (current: February 2021) at (256, 404) on #ui-datepicker-div .ui-datepicker-prev
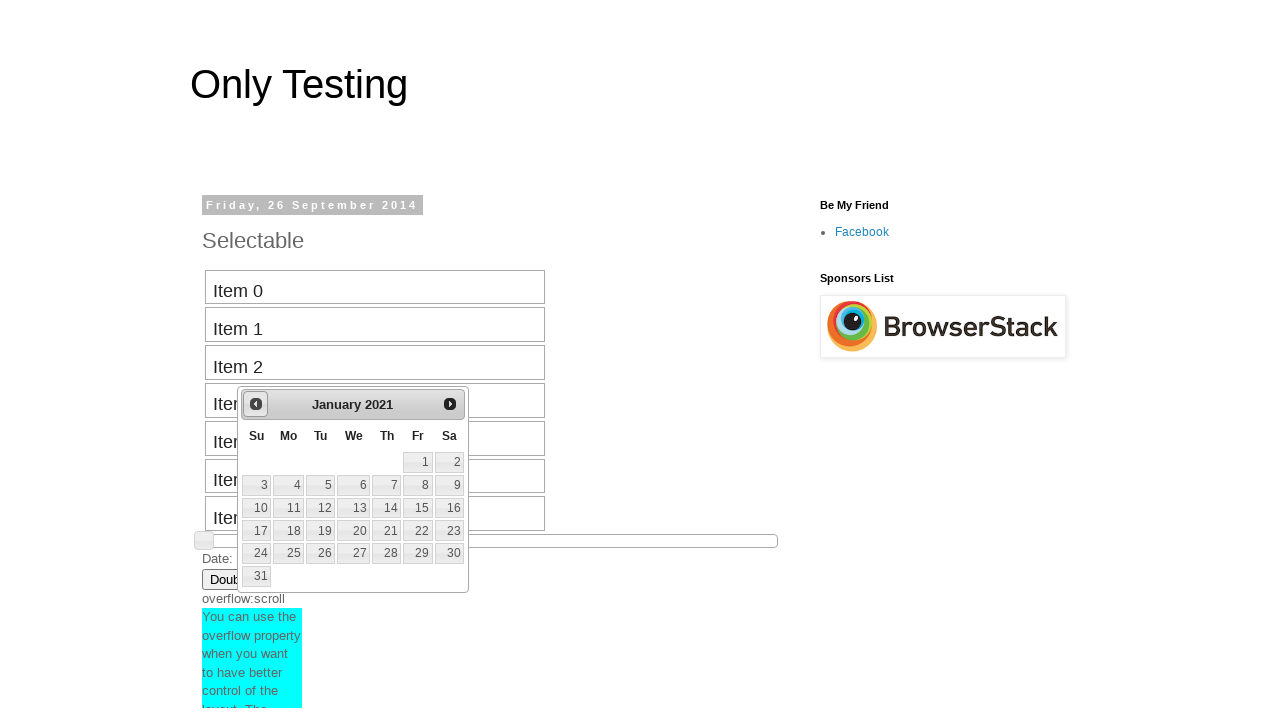

Retrieved current month from date picker
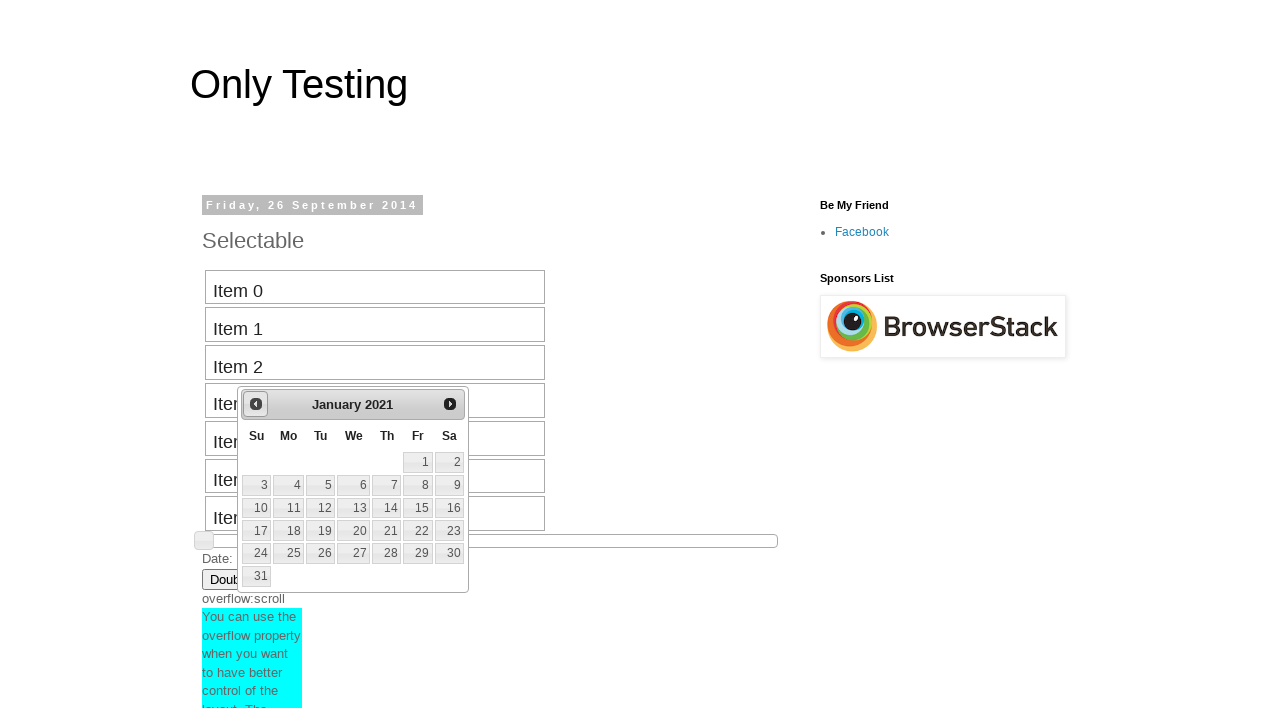

Retrieved current year from date picker
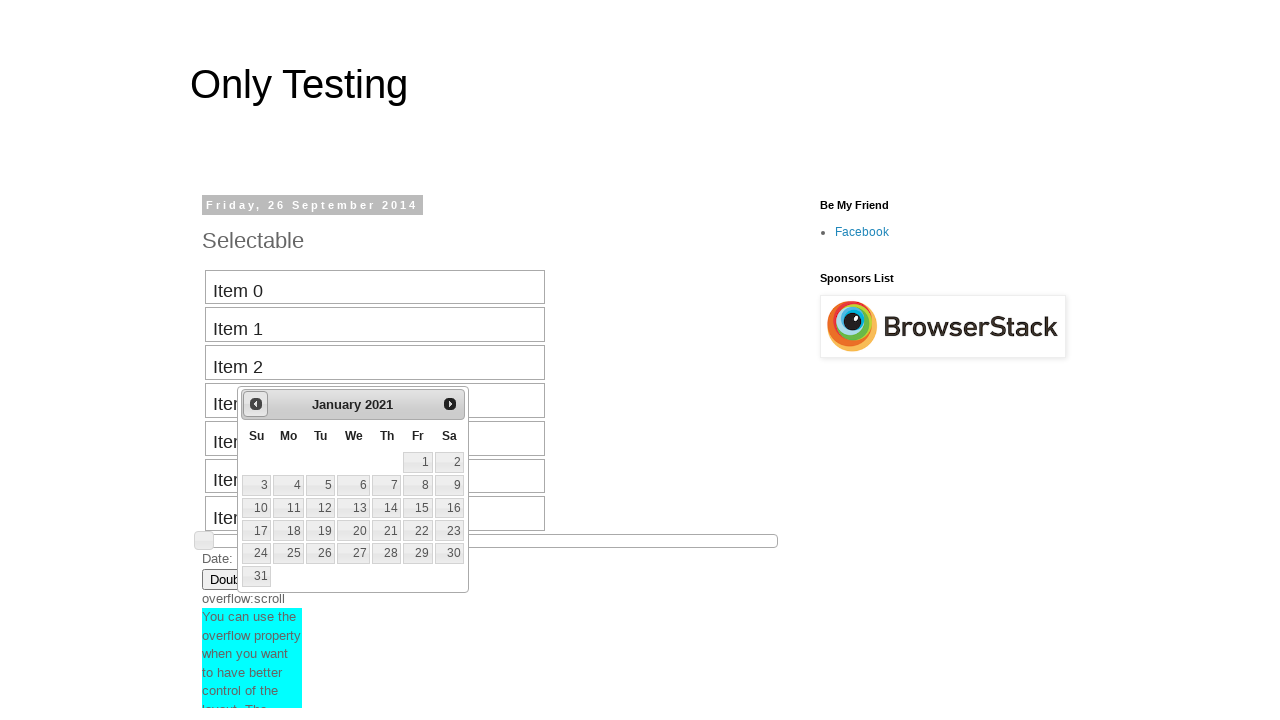

Clicked previous button to navigate backward (current: January 2021) at (256, 404) on #ui-datepicker-div .ui-datepicker-prev
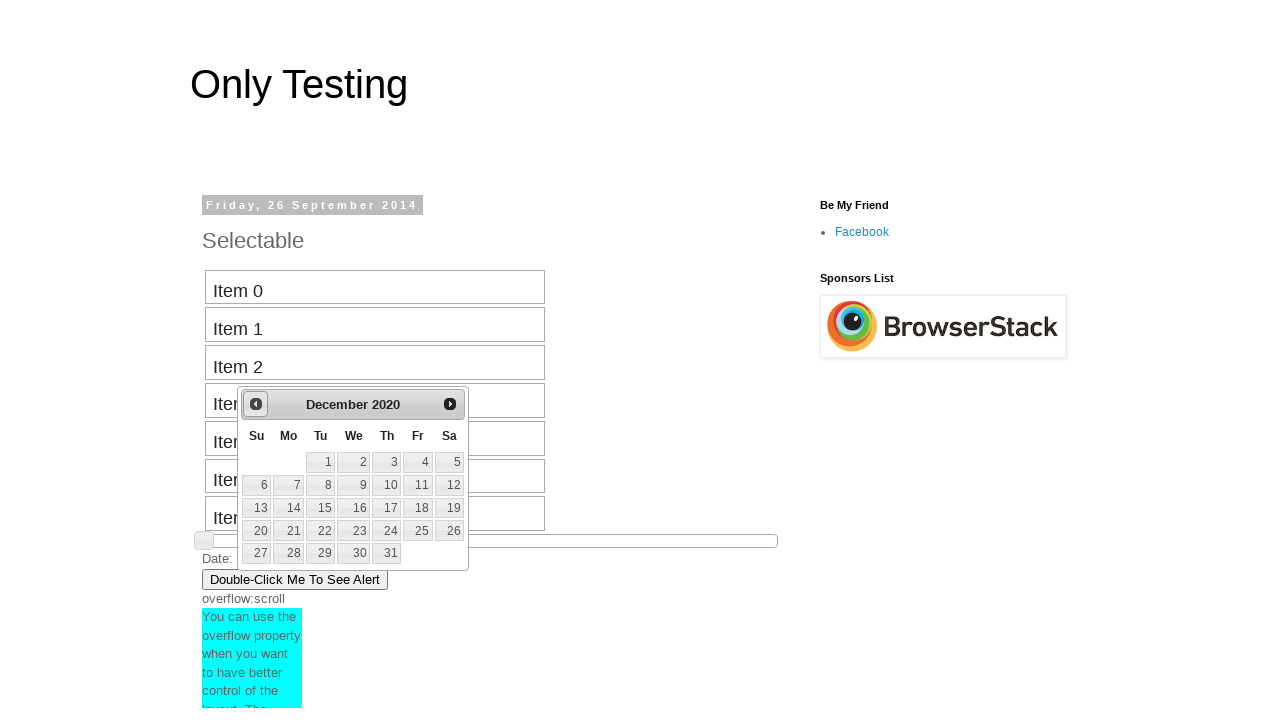

Retrieved current month from date picker
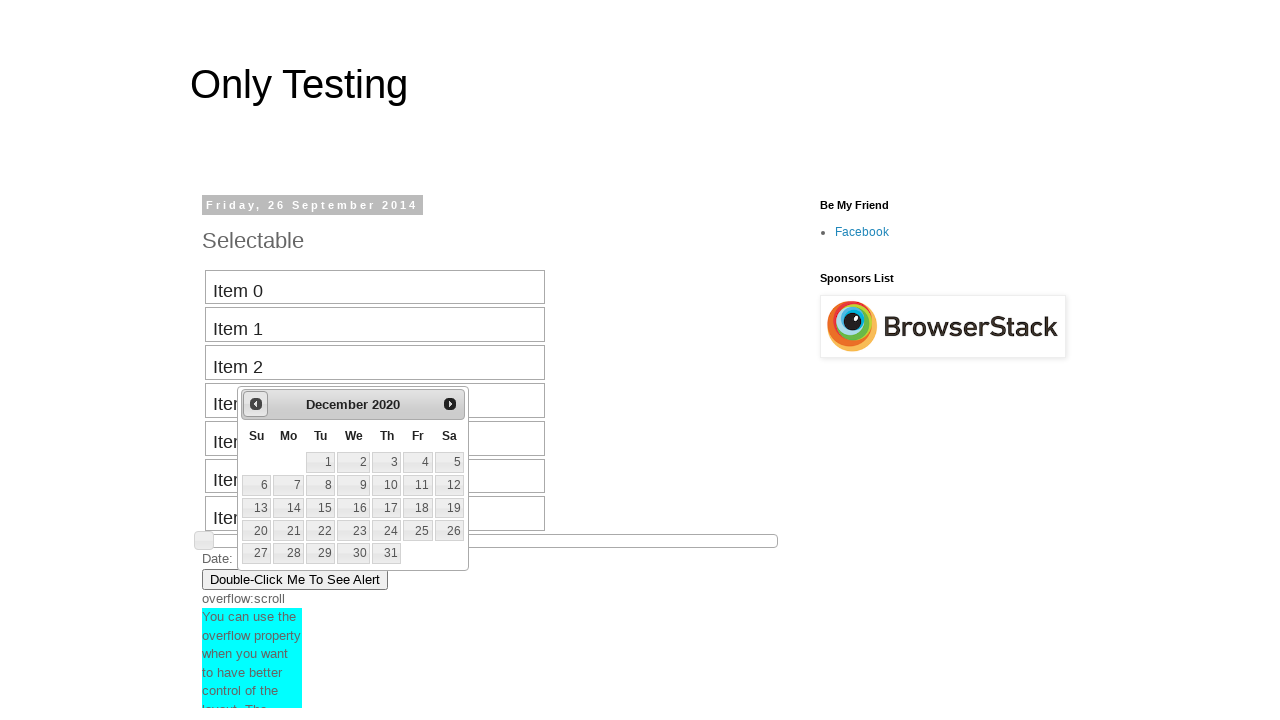

Retrieved current year from date picker
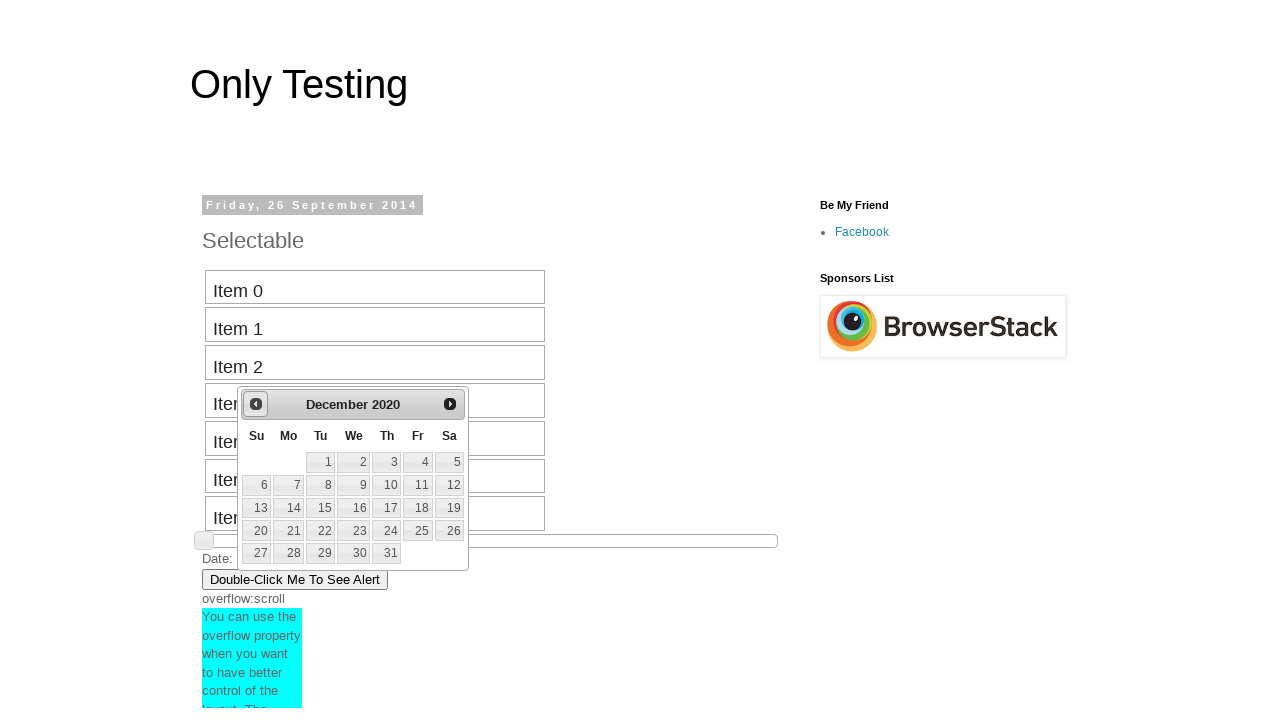

Clicked previous button to navigate backward (current: December 2020) at (256, 404) on #ui-datepicker-div .ui-datepicker-prev
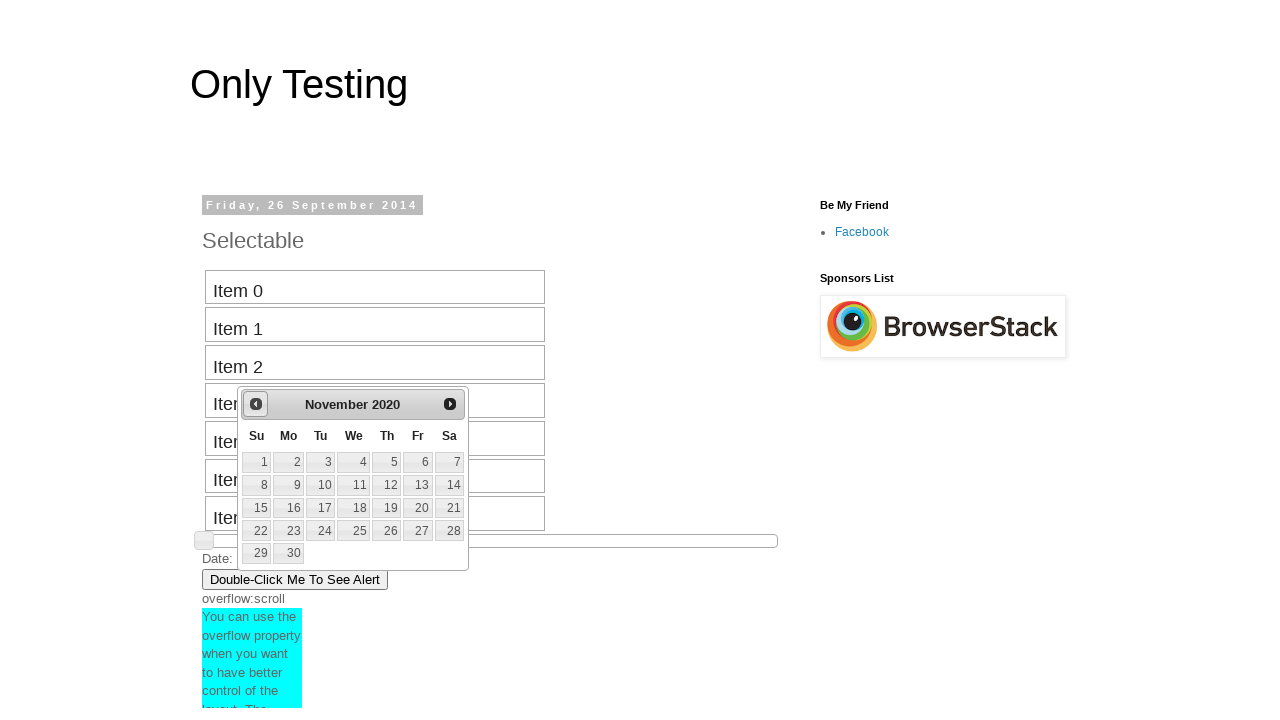

Retrieved current month from date picker
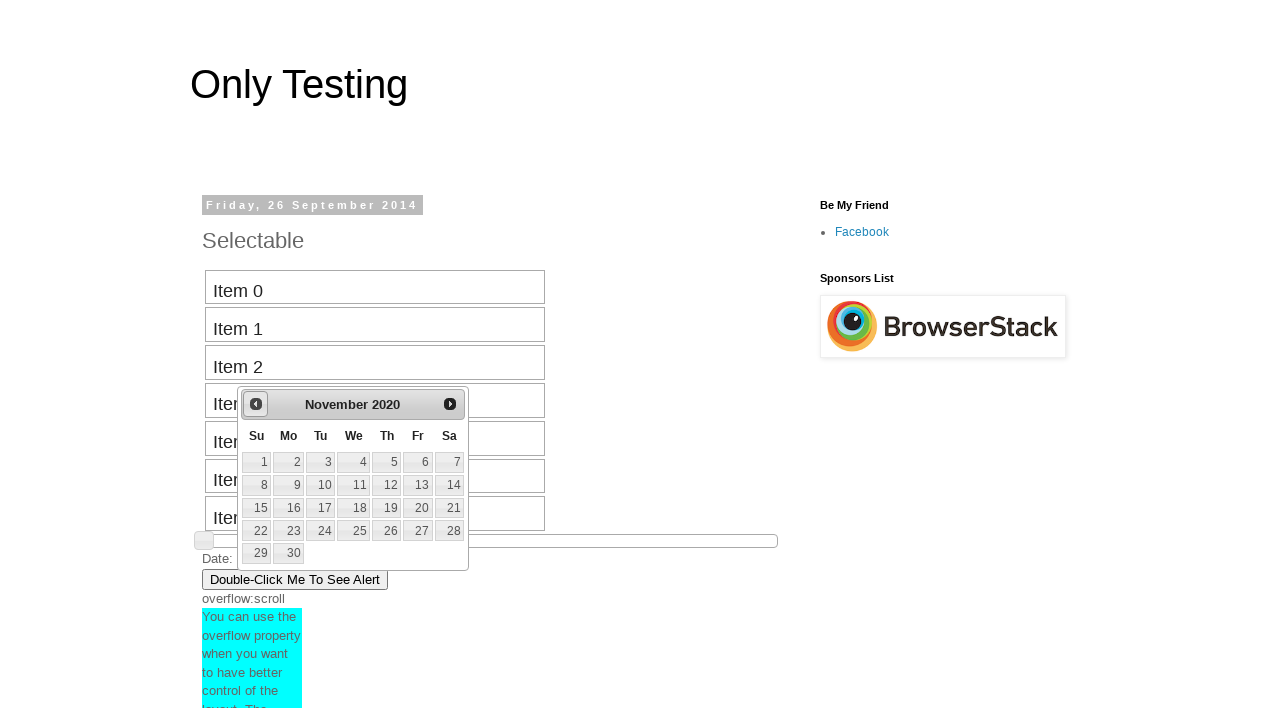

Retrieved current year from date picker
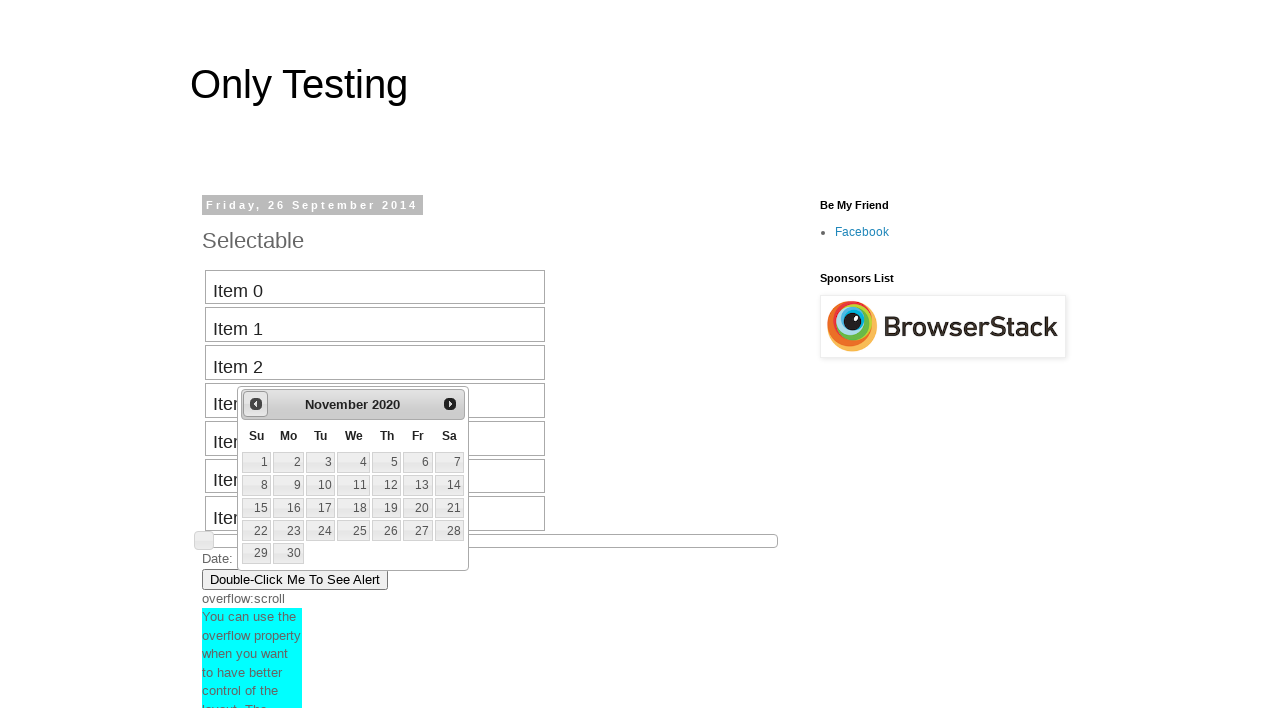

Clicked previous button to navigate backward (current: November 2020) at (256, 404) on #ui-datepicker-div .ui-datepicker-prev
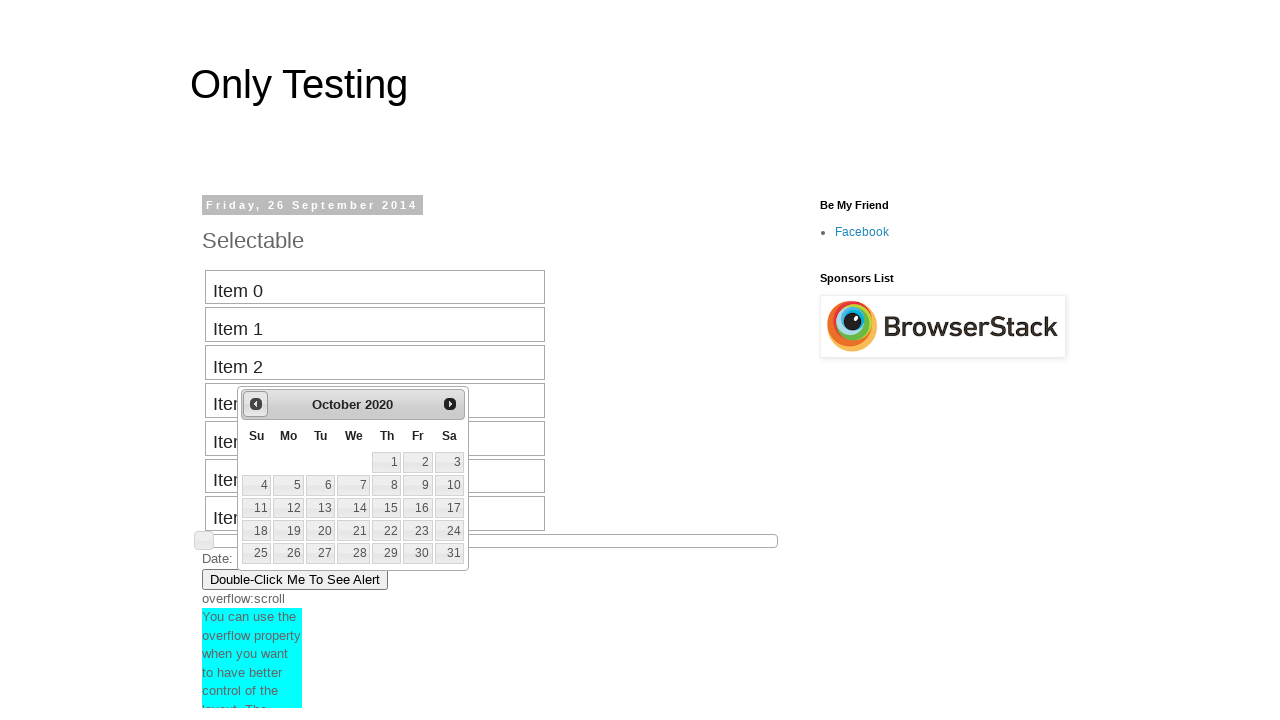

Retrieved current month from date picker
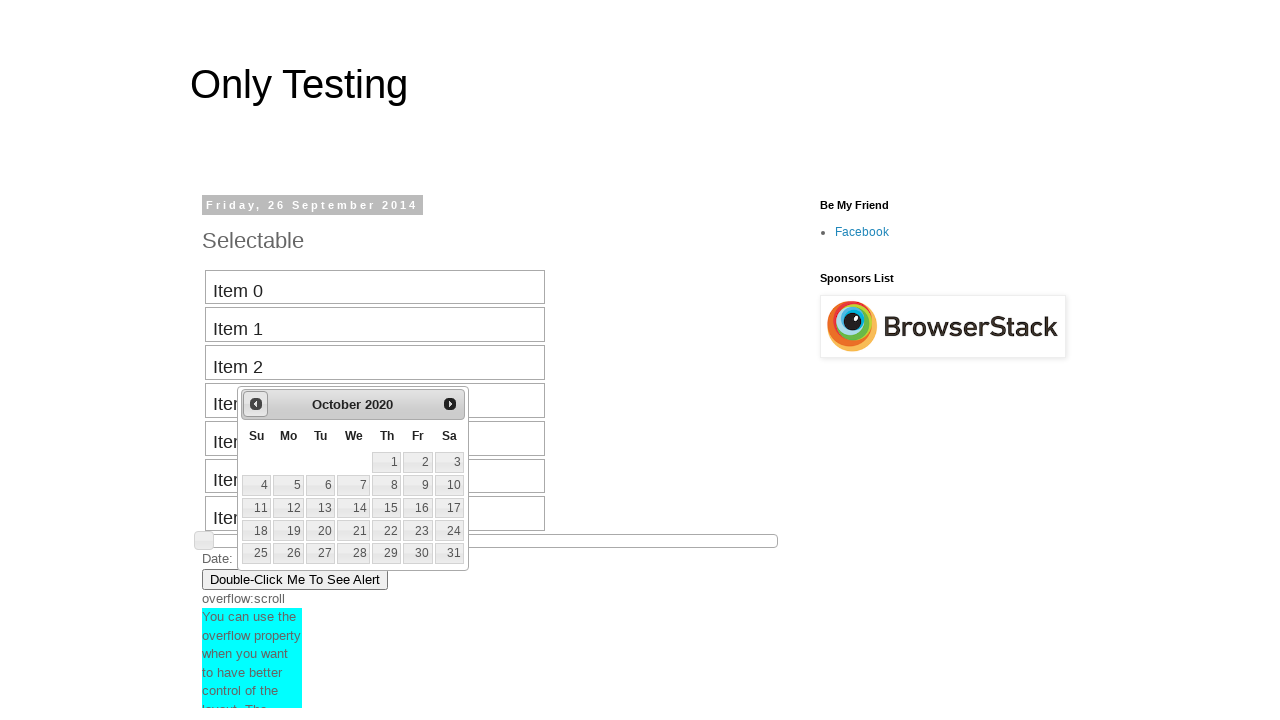

Retrieved current year from date picker
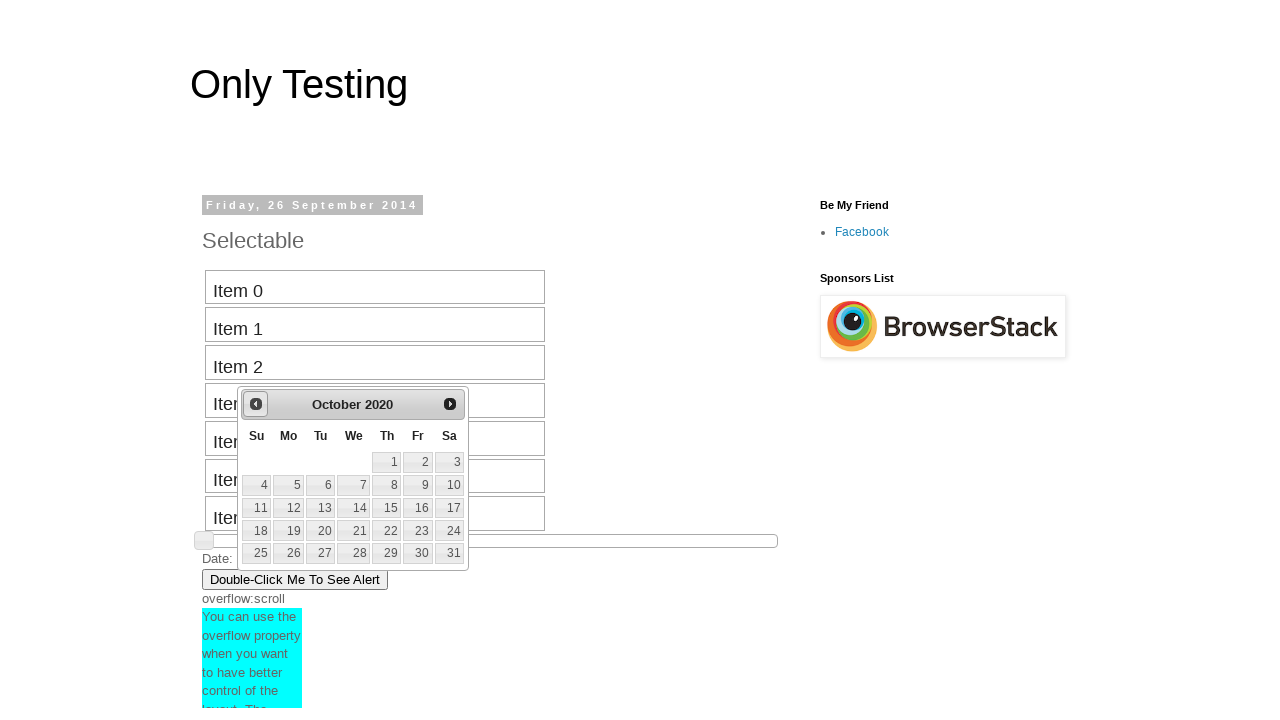

Clicked previous button to navigate backward (current: October 2020) at (256, 404) on #ui-datepicker-div .ui-datepicker-prev
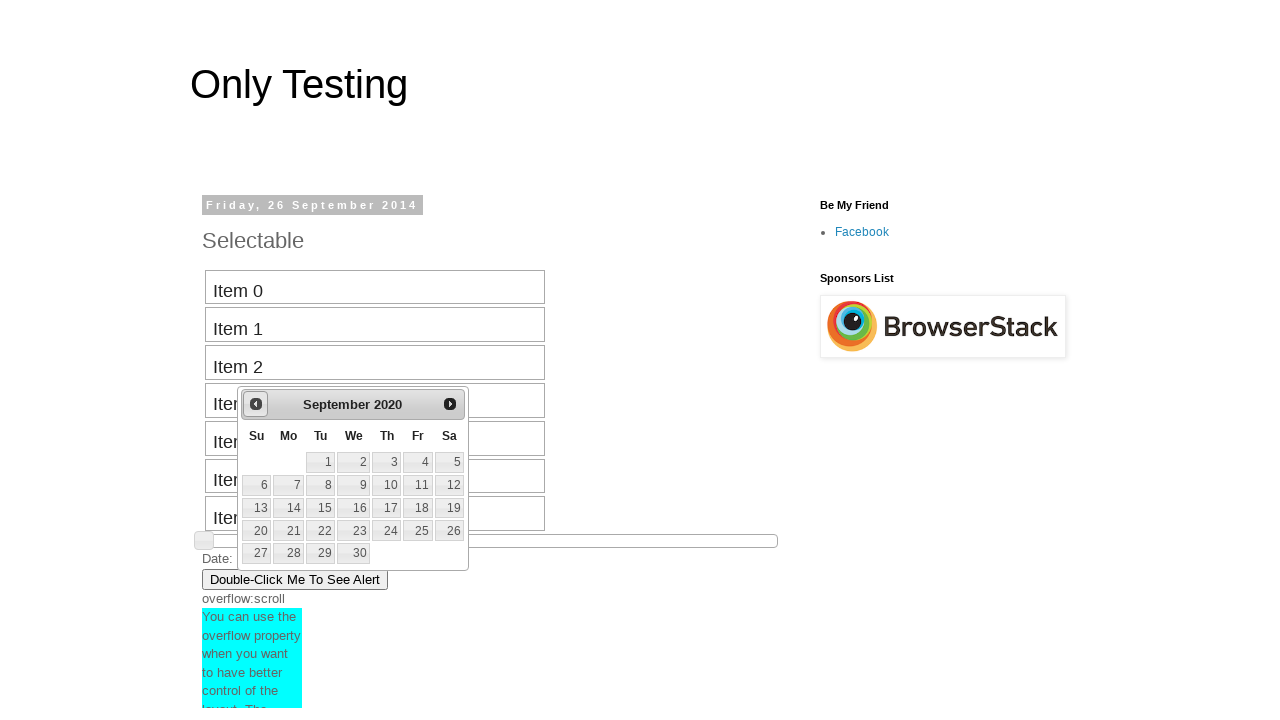

Retrieved current month from date picker
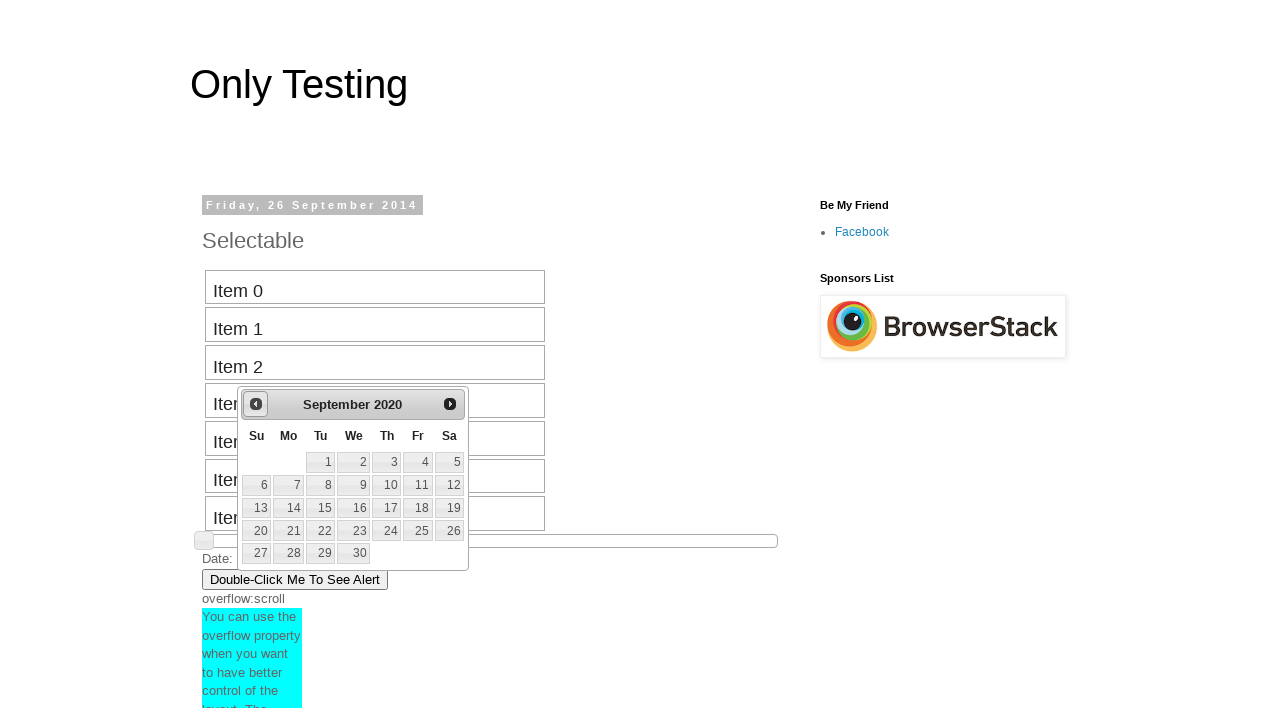

Retrieved current year from date picker
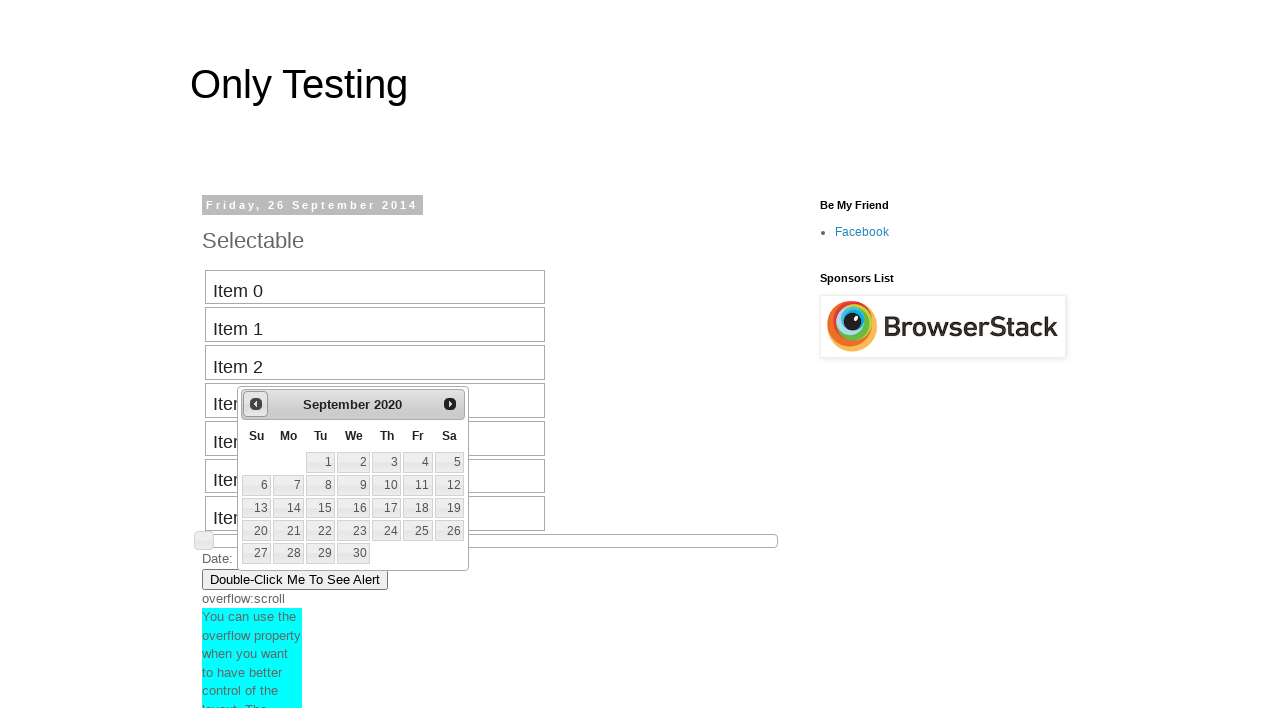

Clicked previous button to navigate backward (current: September 2020) at (256, 404) on #ui-datepicker-div .ui-datepicker-prev
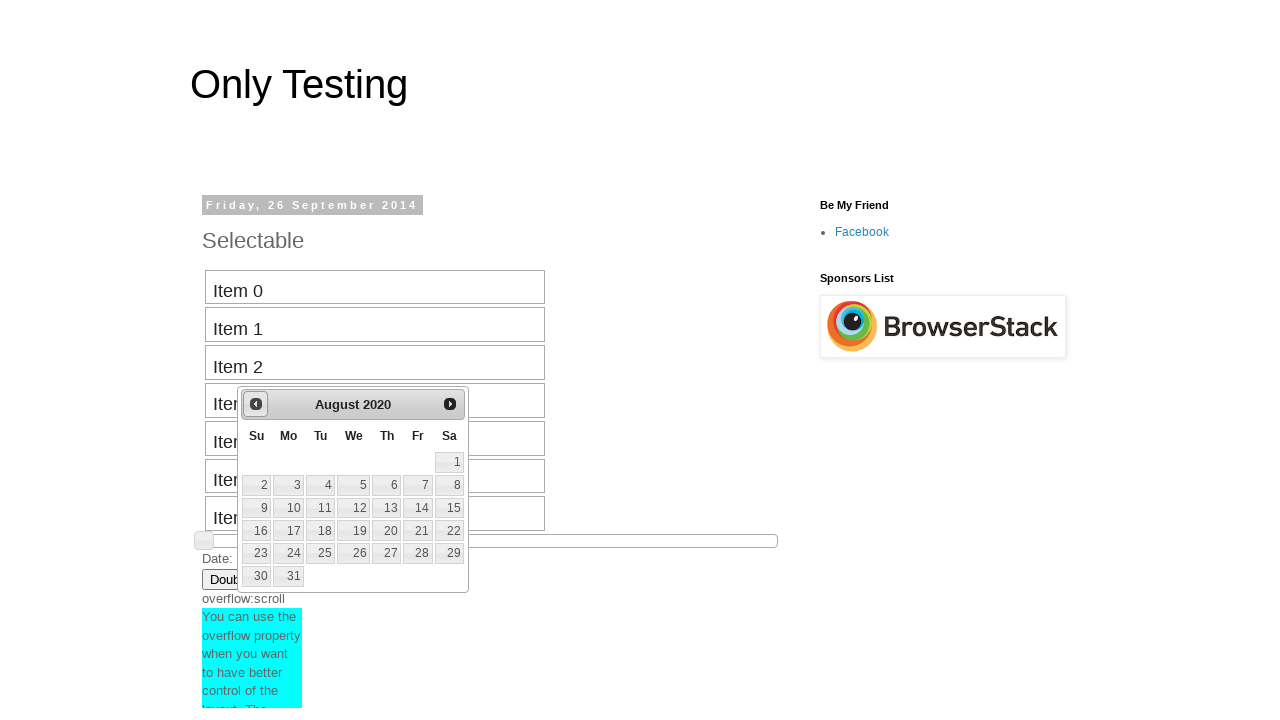

Retrieved current month from date picker
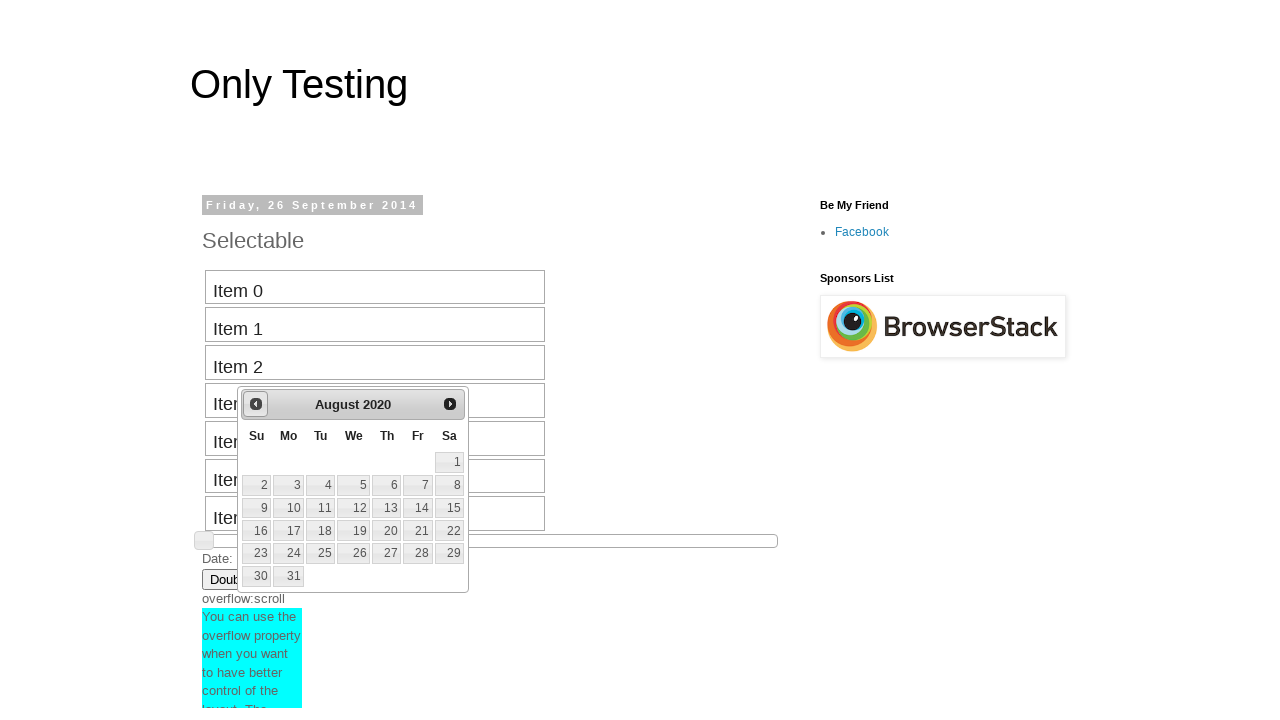

Retrieved current year from date picker
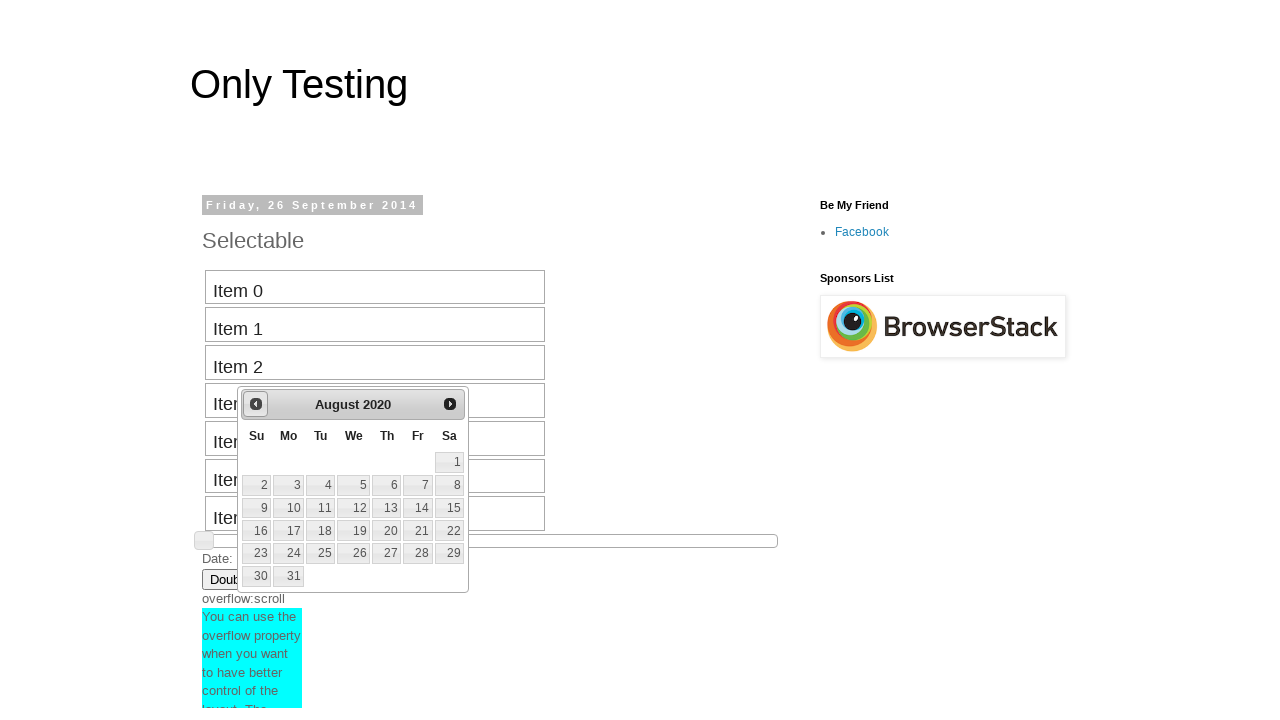

Clicked previous button to navigate backward (current: August 2020) at (256, 404) on #ui-datepicker-div .ui-datepicker-prev
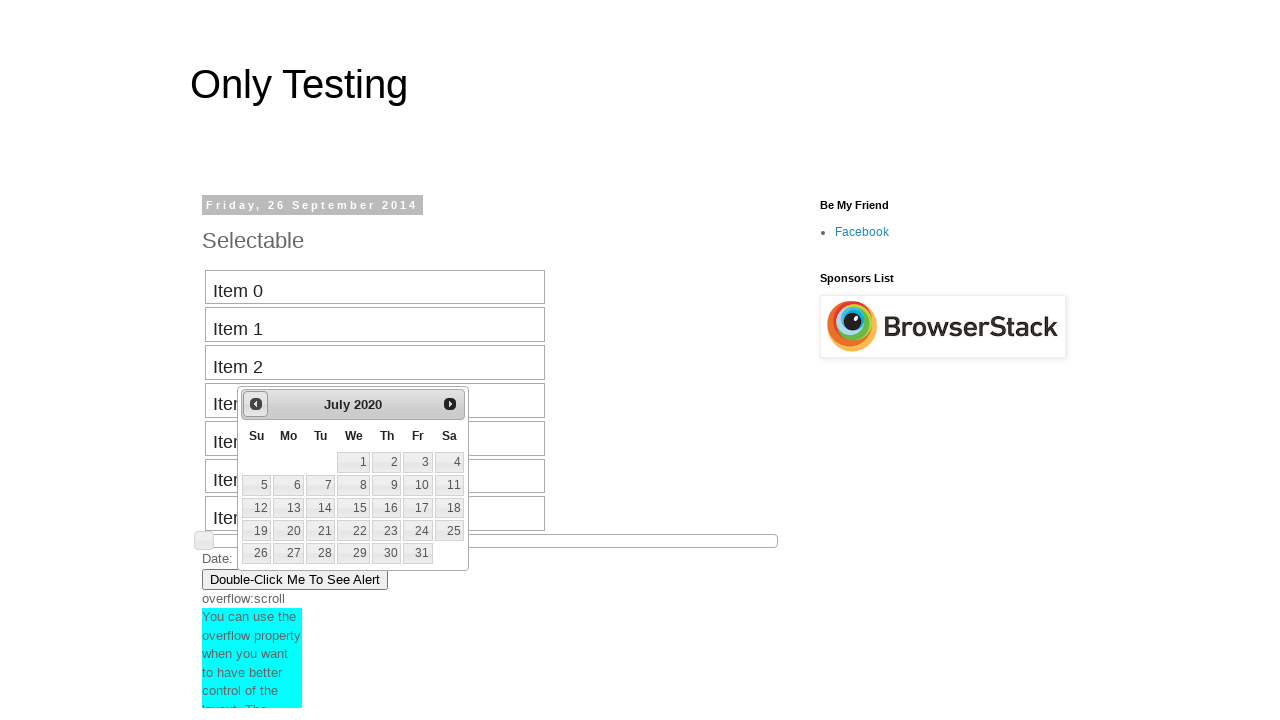

Retrieved current month from date picker
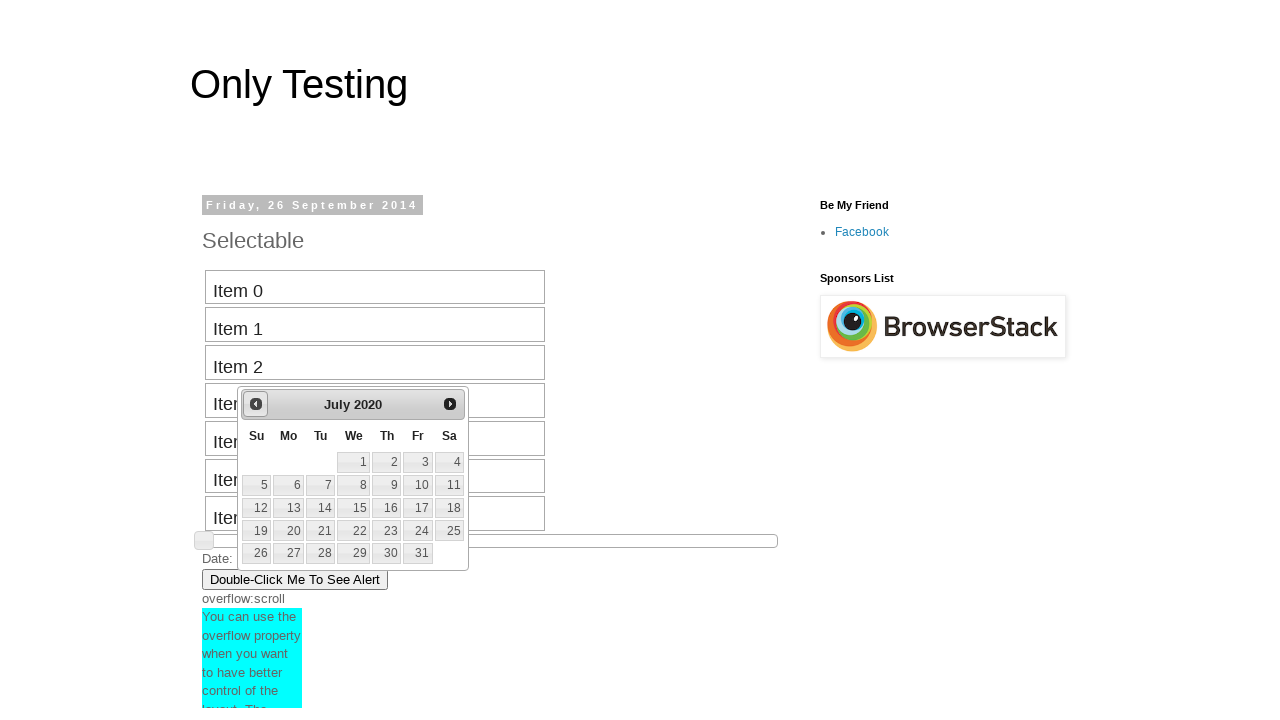

Retrieved current year from date picker
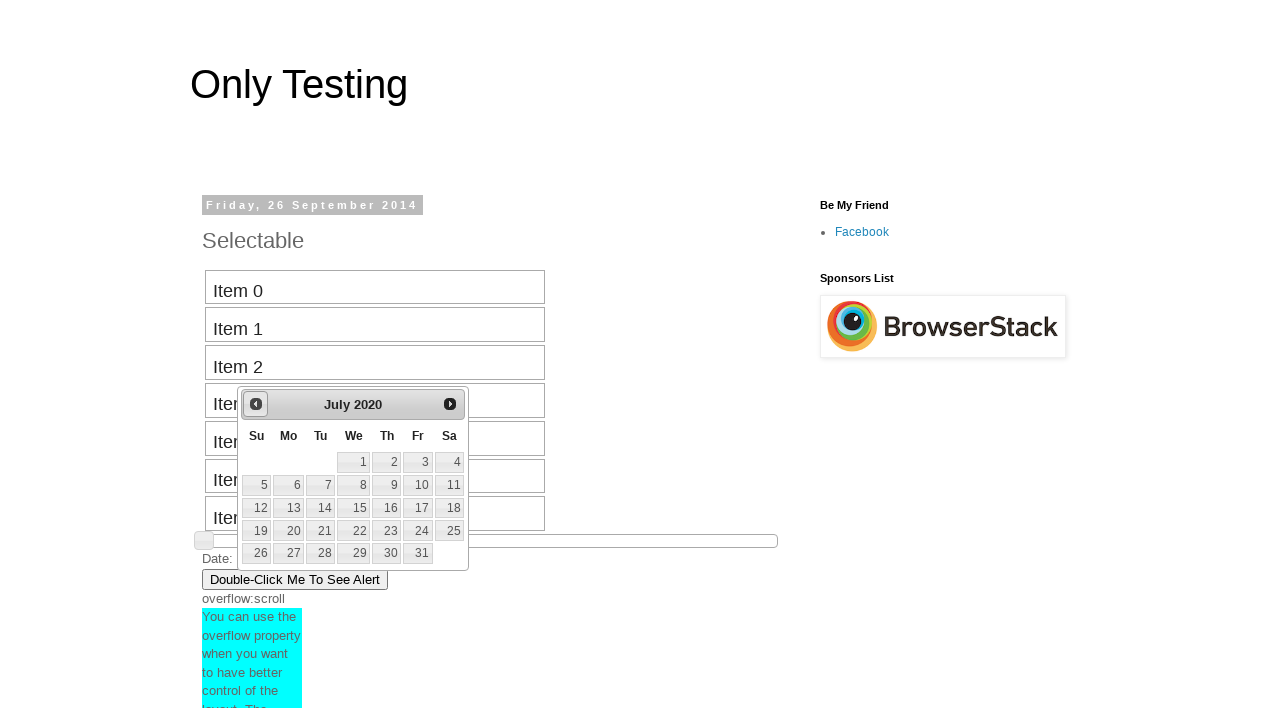

Clicked previous button to navigate backward (current: July 2020) at (256, 404) on #ui-datepicker-div .ui-datepicker-prev
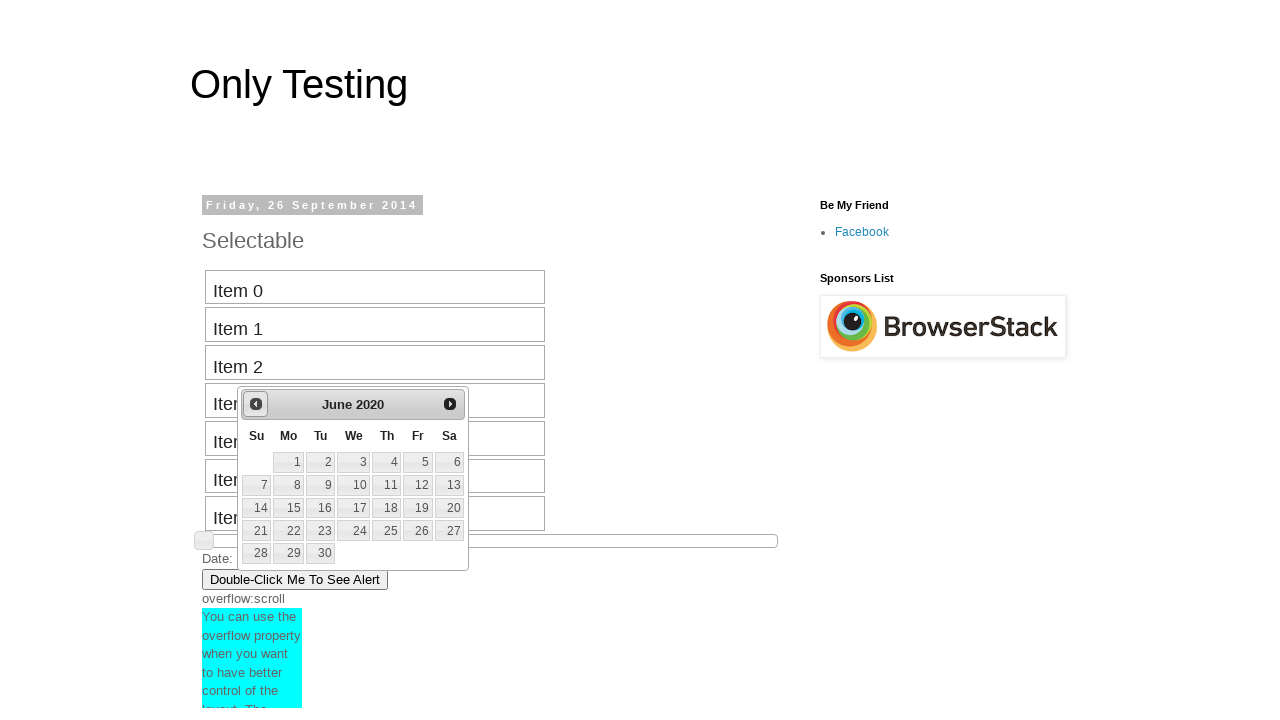

Retrieved current month from date picker
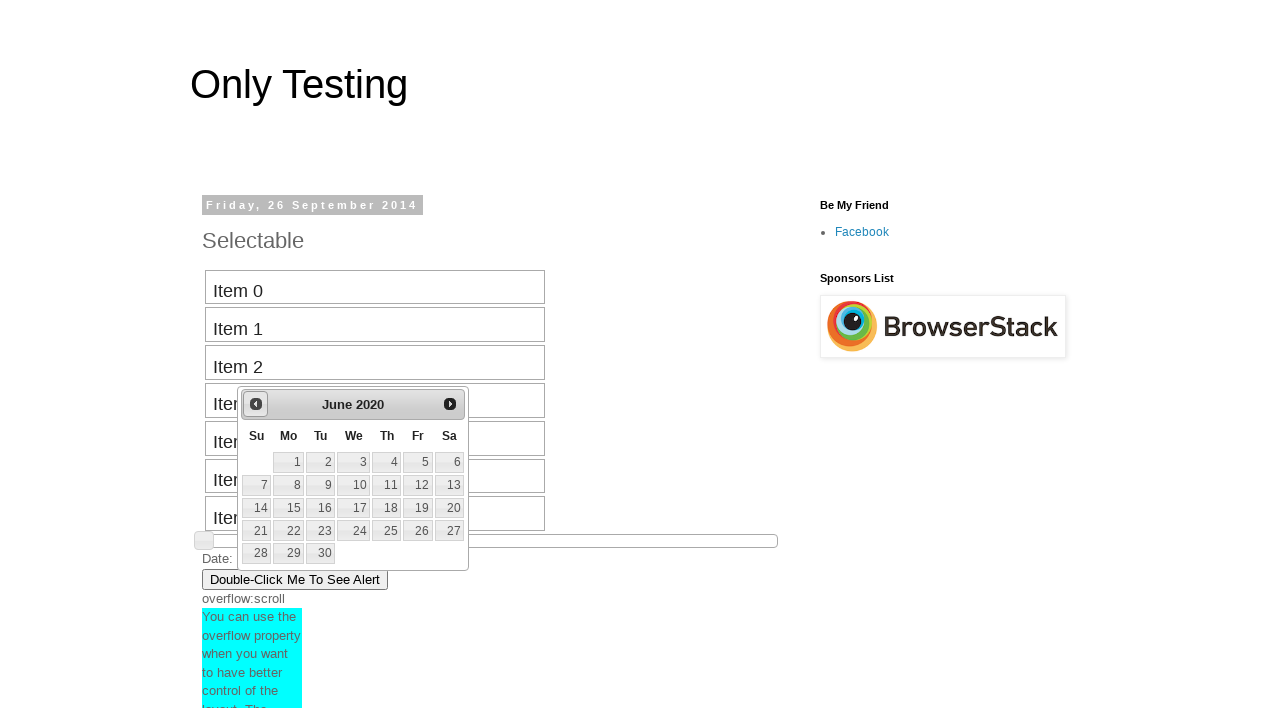

Retrieved current year from date picker
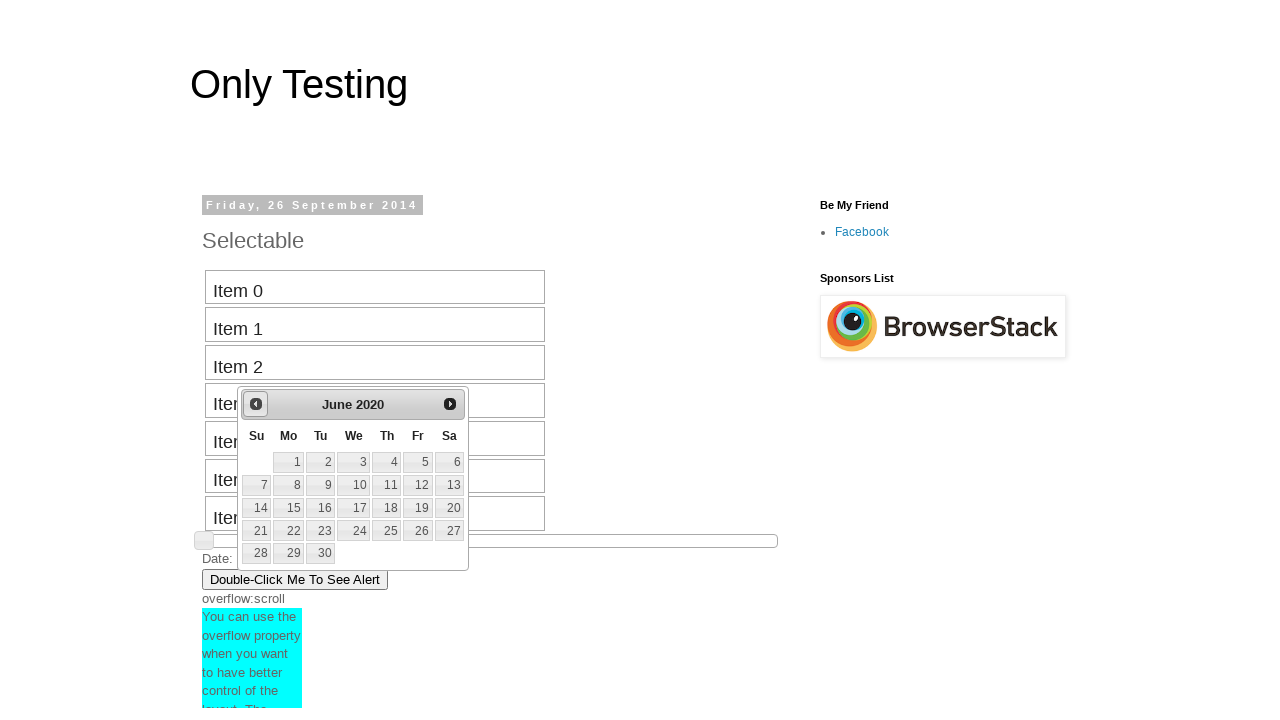

Clicked previous button to navigate backward (current: June 2020) at (256, 404) on #ui-datepicker-div .ui-datepicker-prev
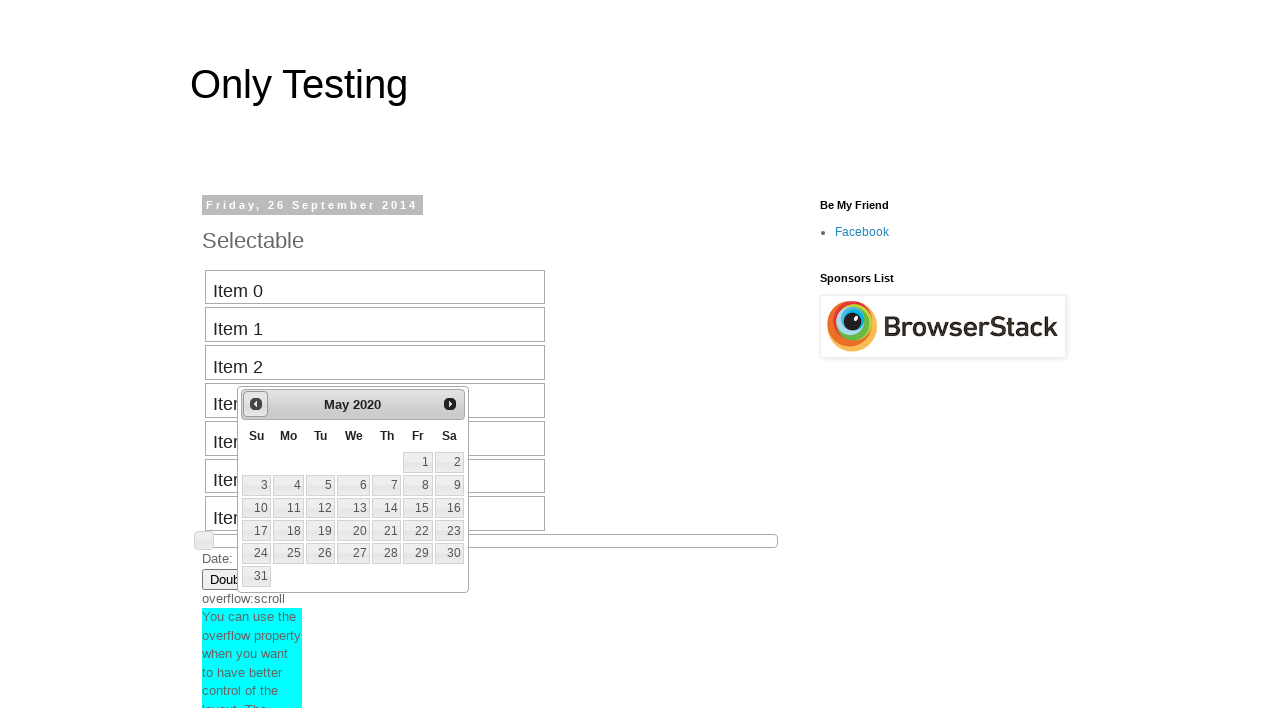

Retrieved current month from date picker
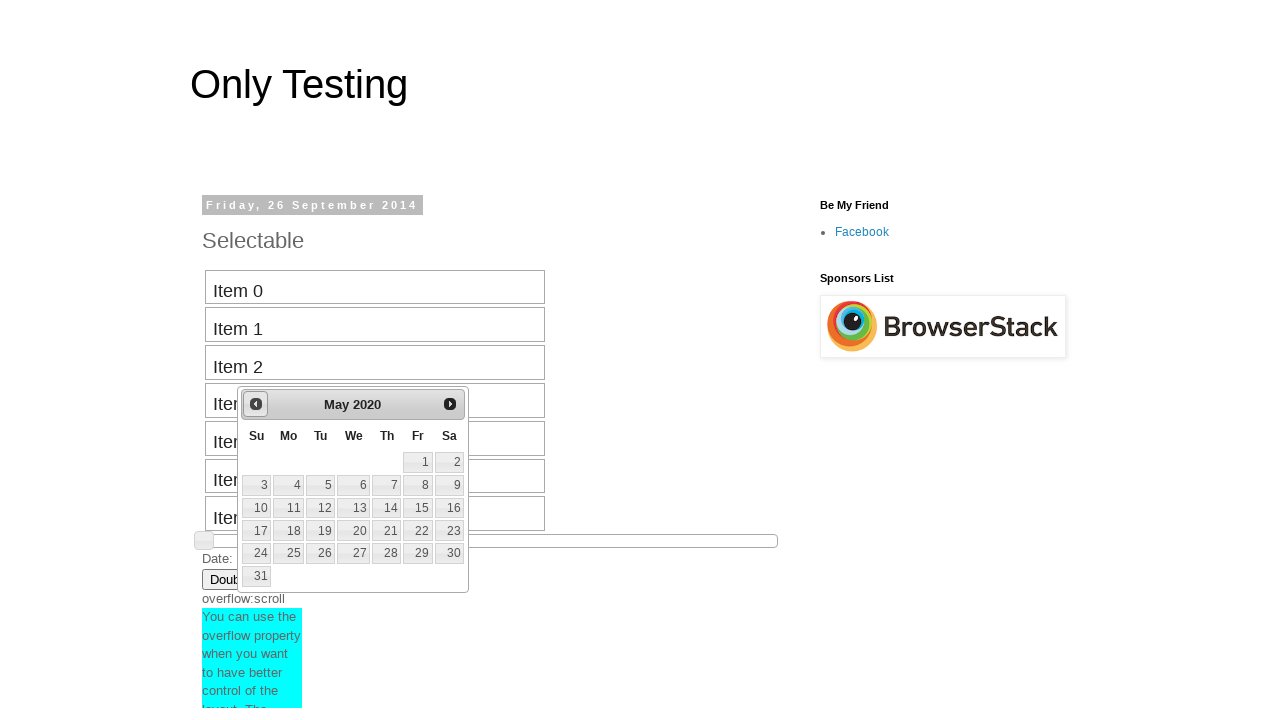

Retrieved current year from date picker
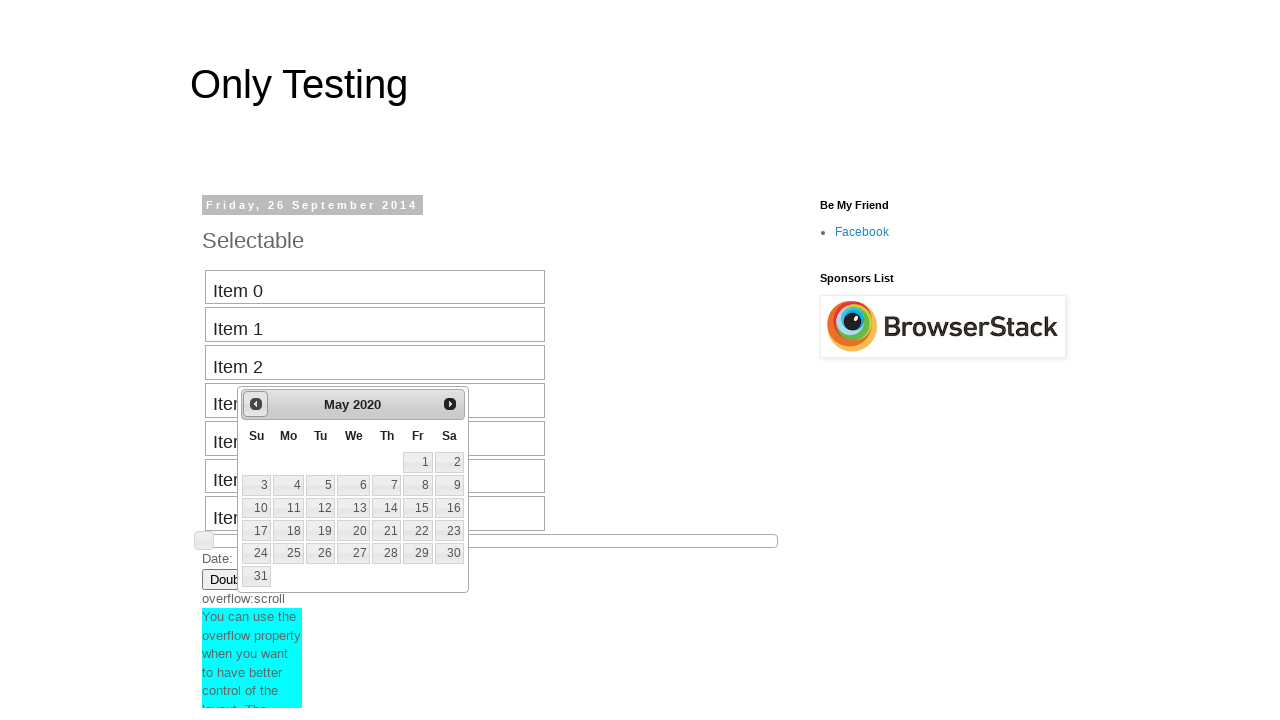

Clicked previous button to navigate backward (current: May 2020) at (256, 404) on #ui-datepicker-div .ui-datepicker-prev
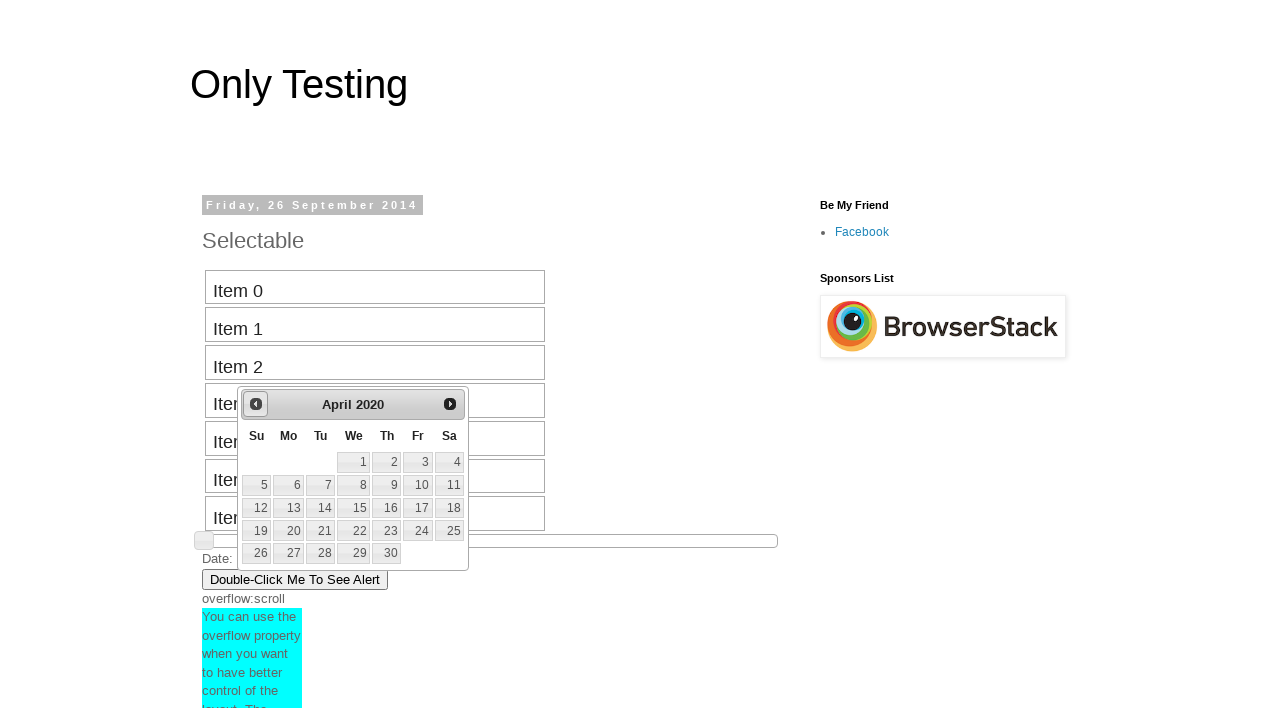

Retrieved current month from date picker
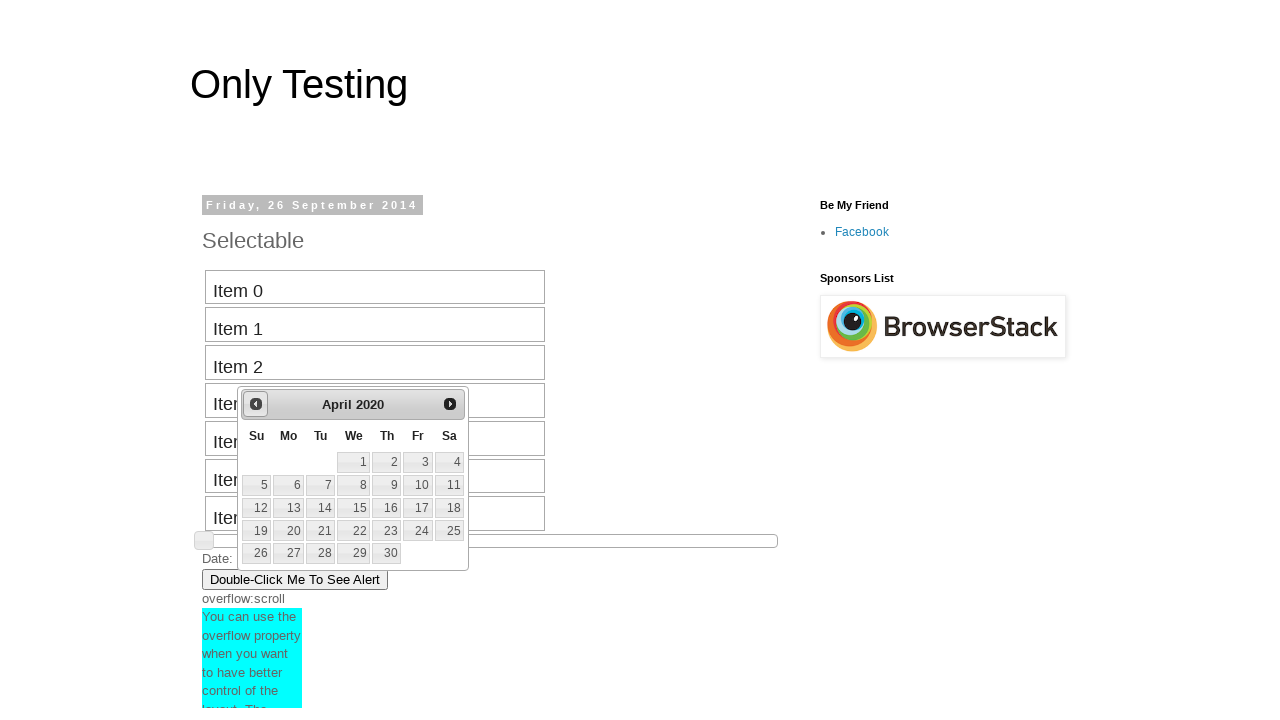

Retrieved current year from date picker
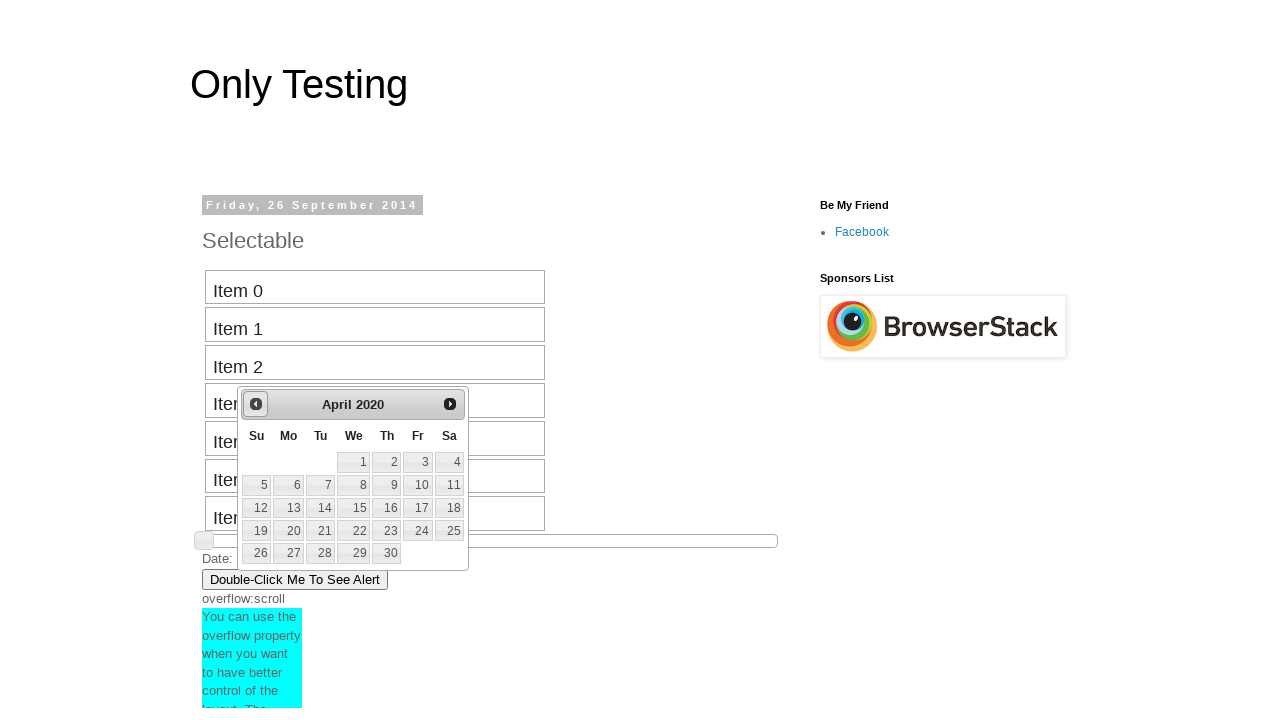

Clicked previous button to navigate backward (current: April 2020) at (256, 404) on #ui-datepicker-div .ui-datepicker-prev
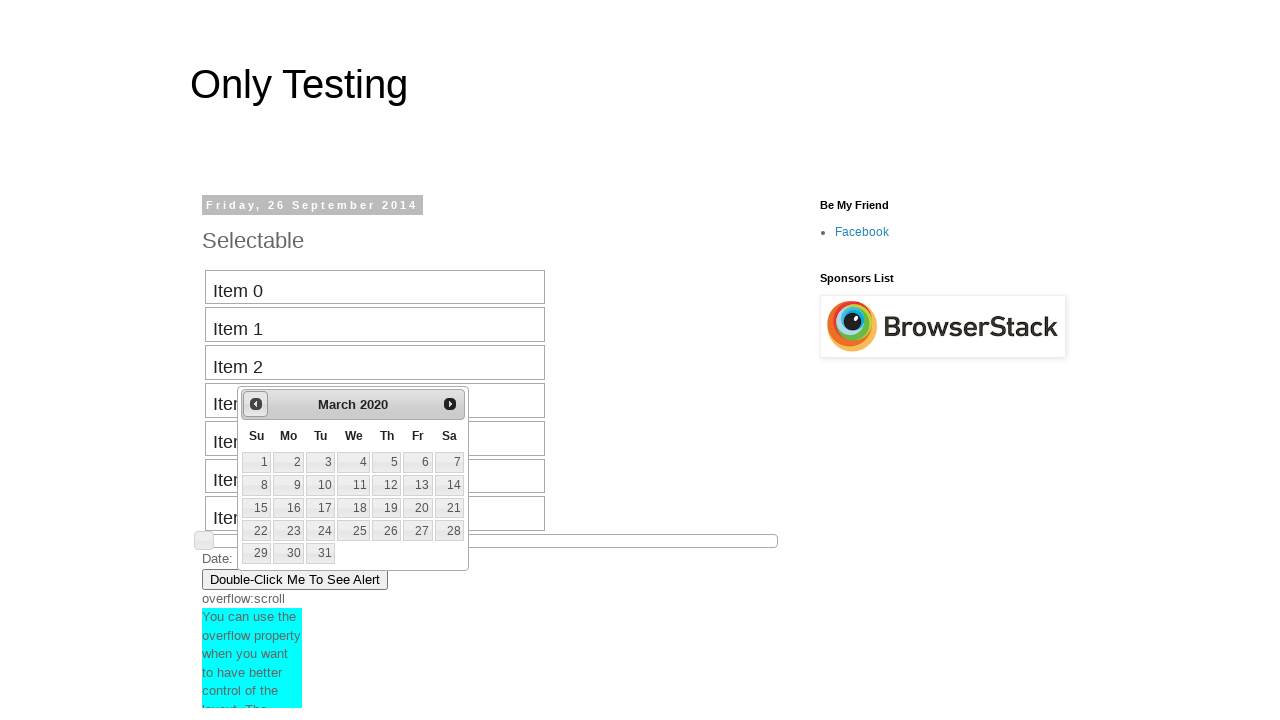

Retrieved current month from date picker
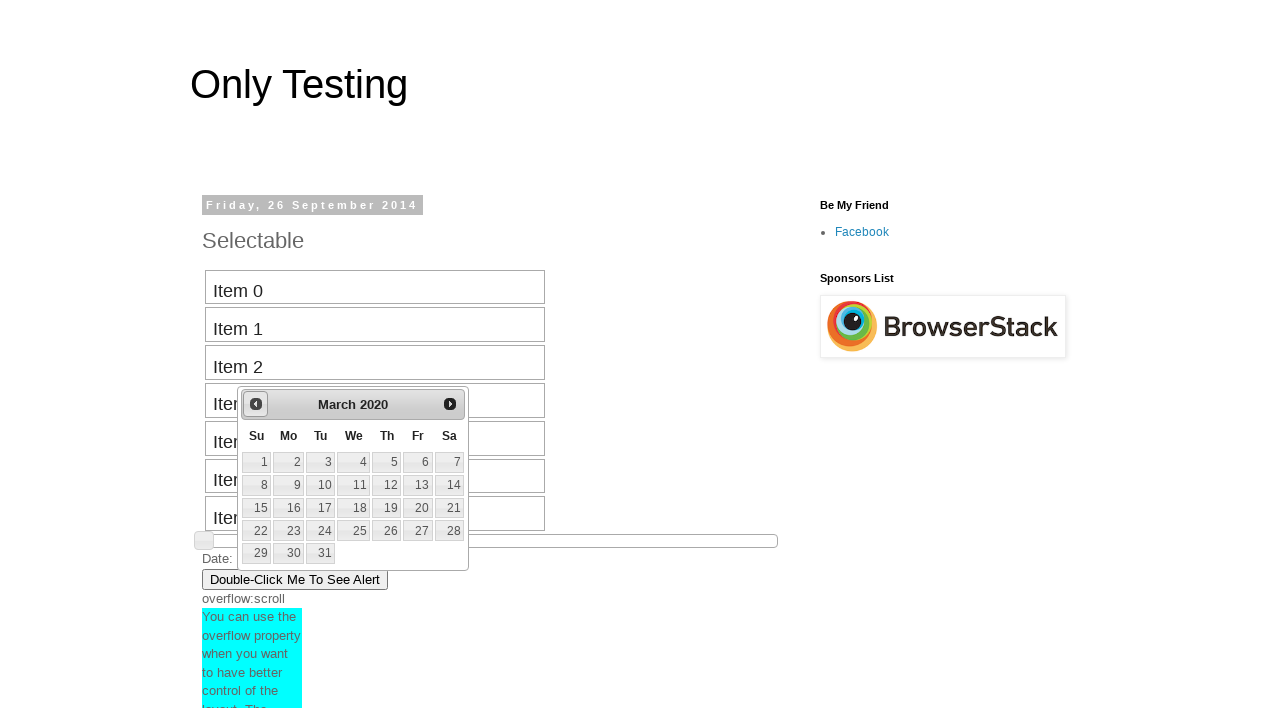

Retrieved current year from date picker
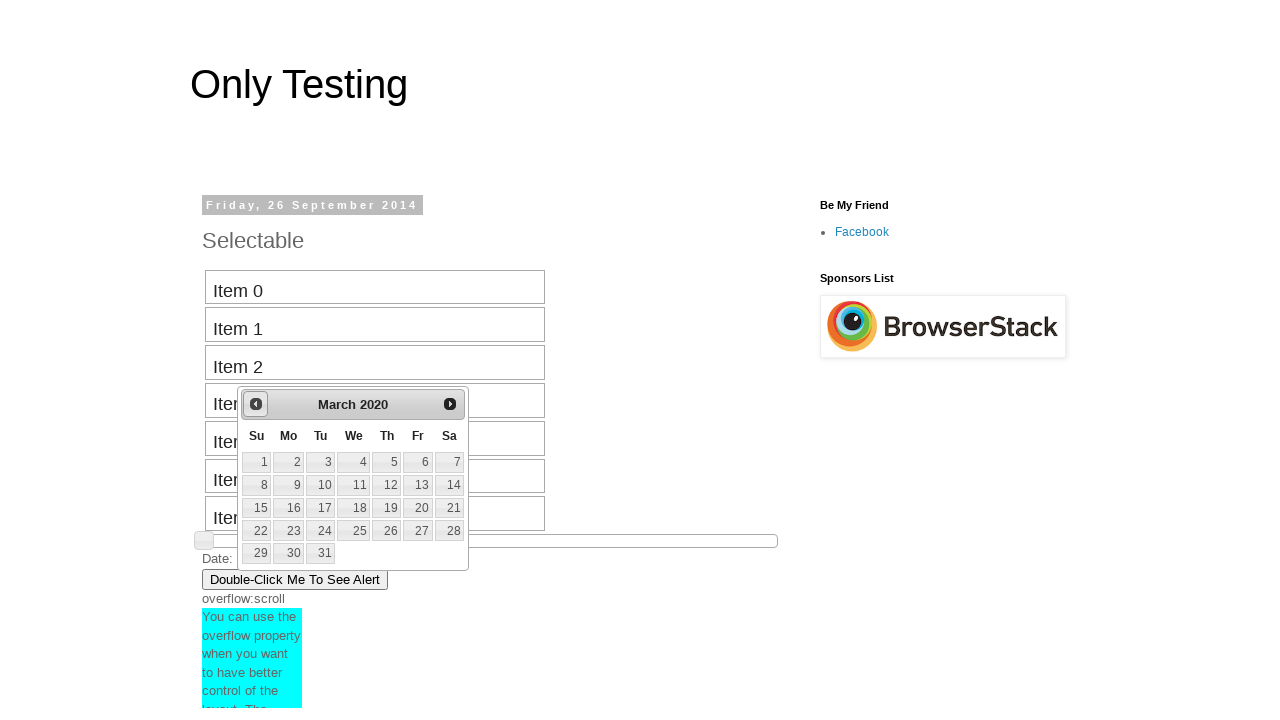

Clicked previous button to navigate backward (current: March 2020) at (256, 404) on #ui-datepicker-div .ui-datepicker-prev
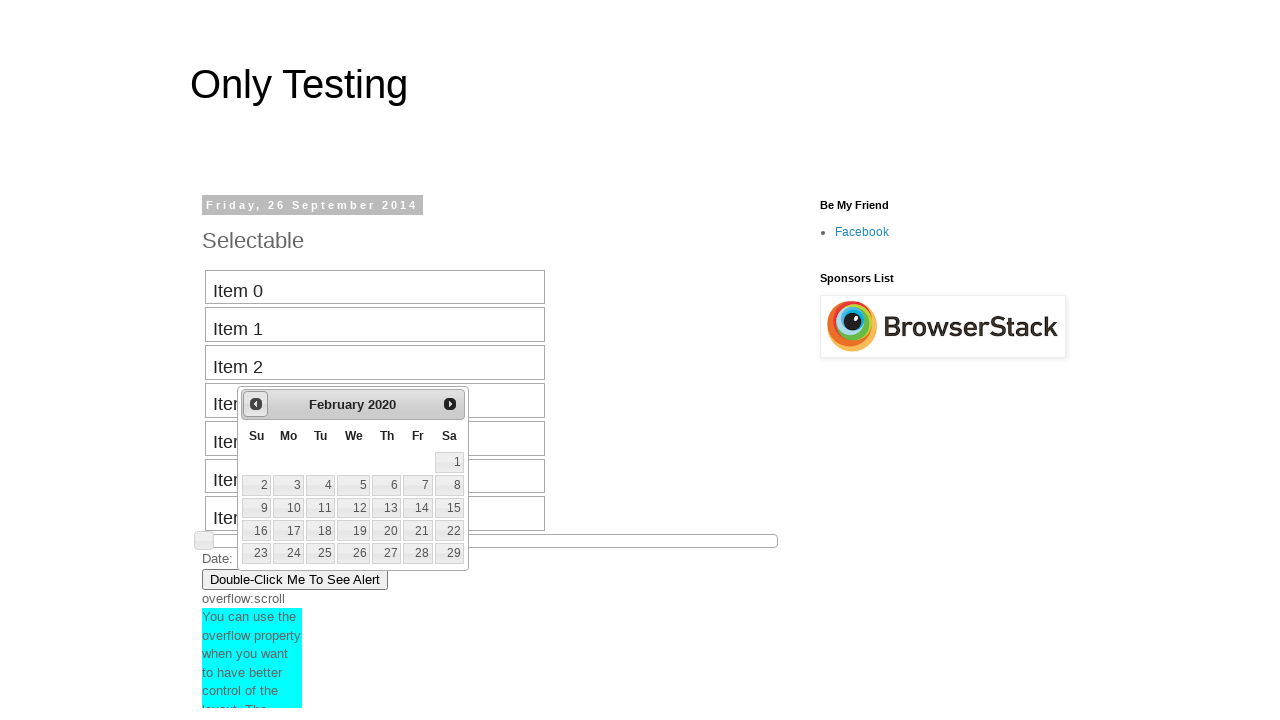

Retrieved current month from date picker
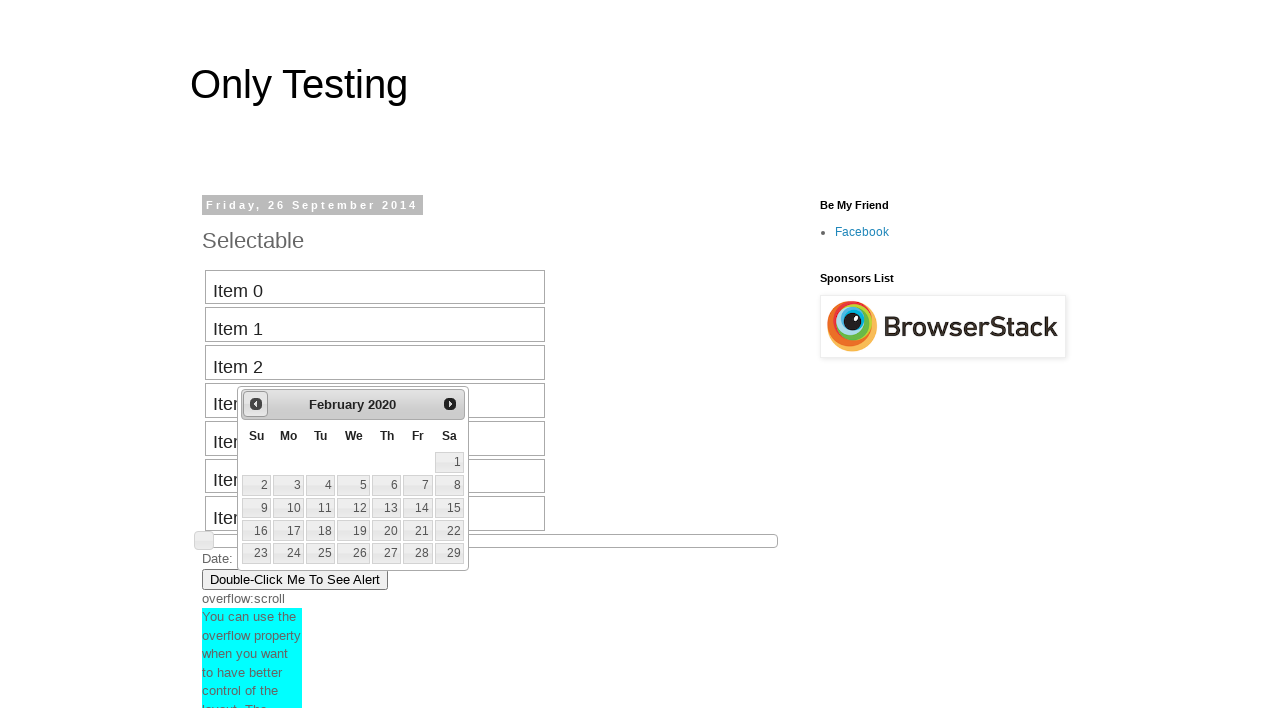

Retrieved current year from date picker
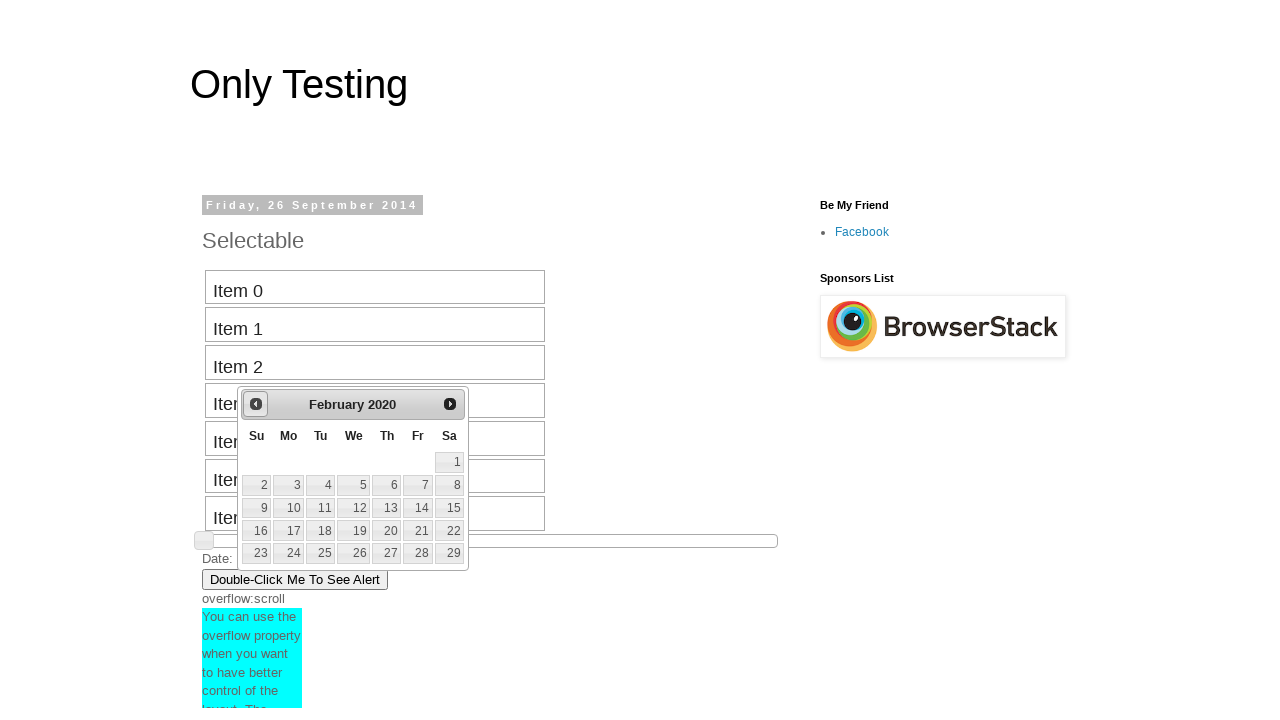

Clicked previous button to navigate backward (current: February 2020) at (256, 404) on #ui-datepicker-div .ui-datepicker-prev
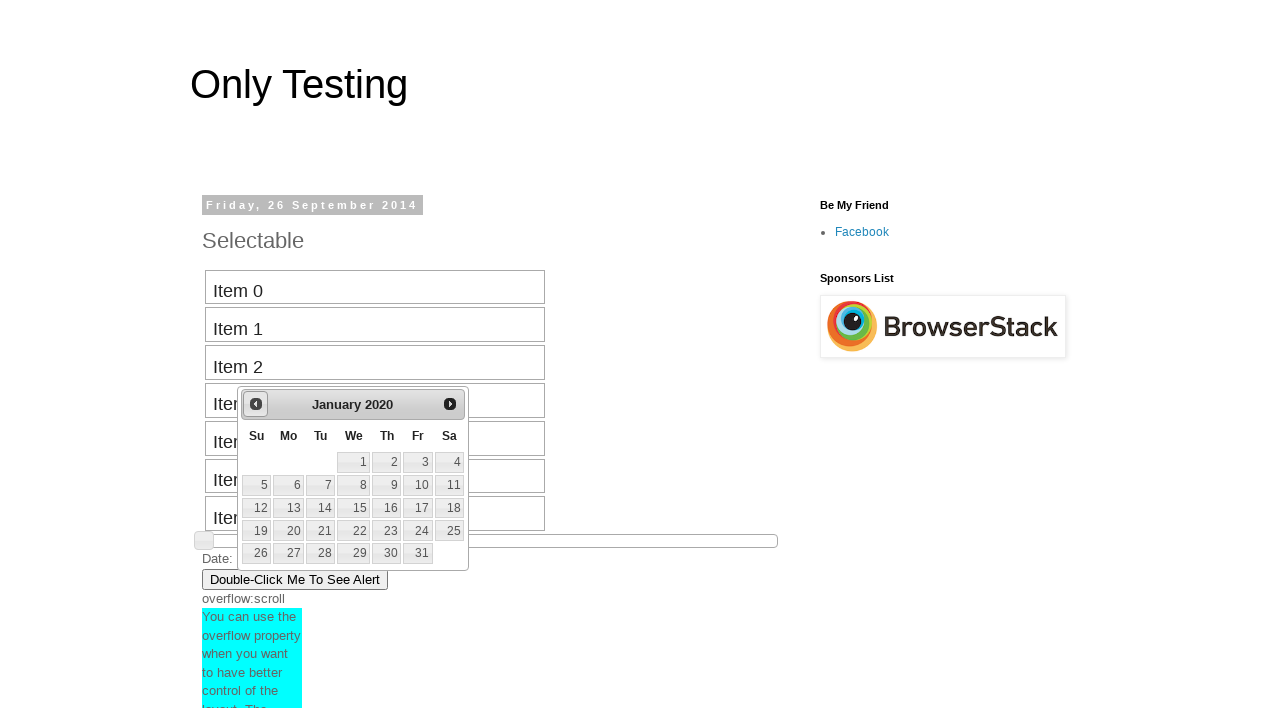

Retrieved current month from date picker
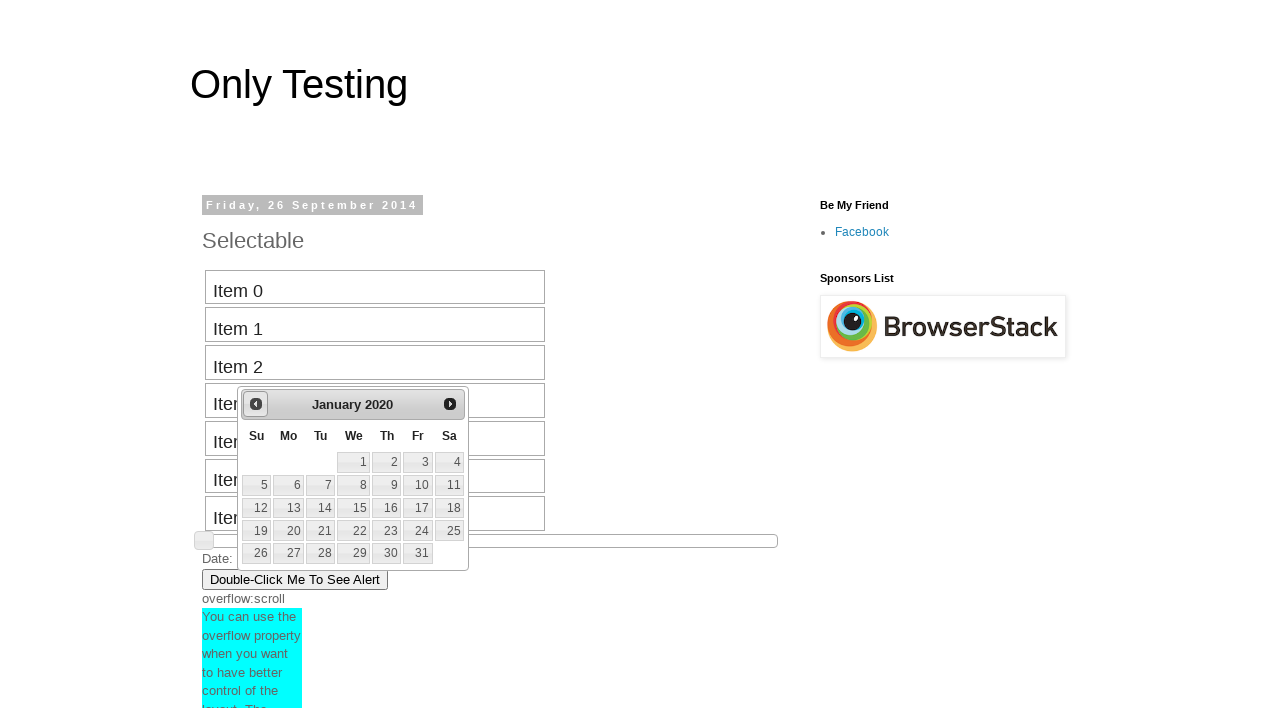

Retrieved current year from date picker
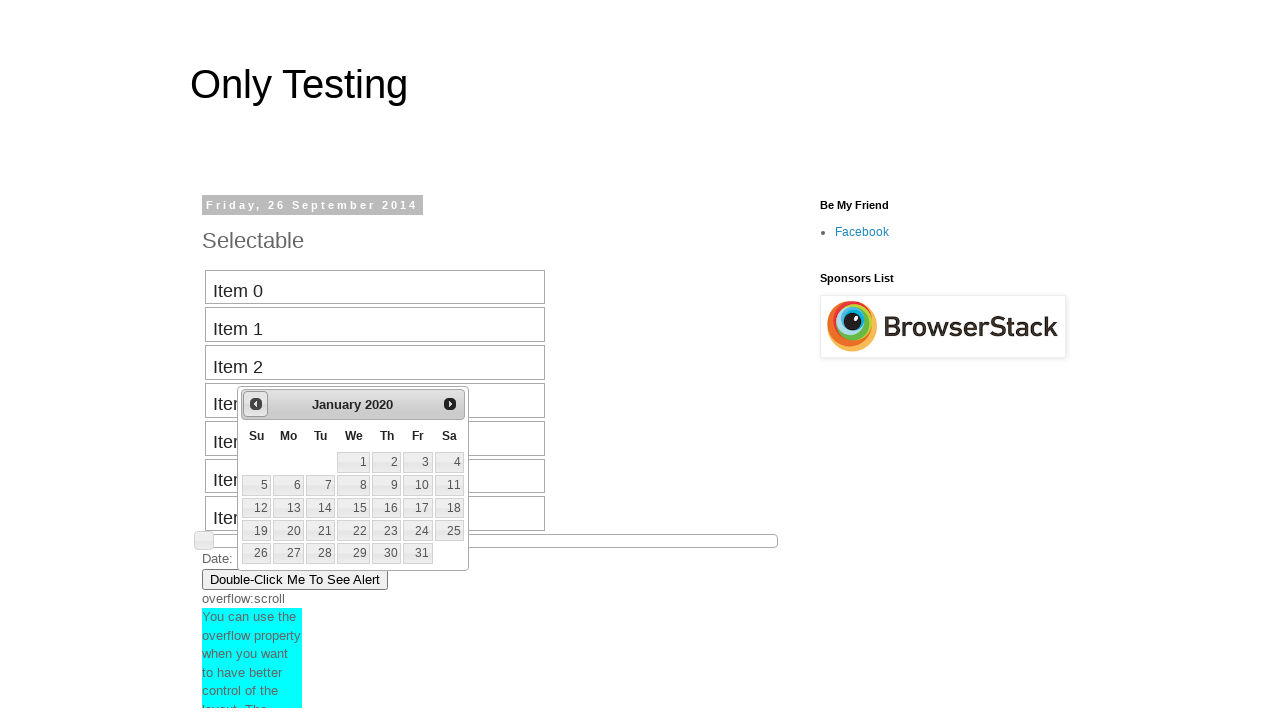

Clicked previous button to navigate backward (current: January 2020) at (256, 404) on #ui-datepicker-div .ui-datepicker-prev
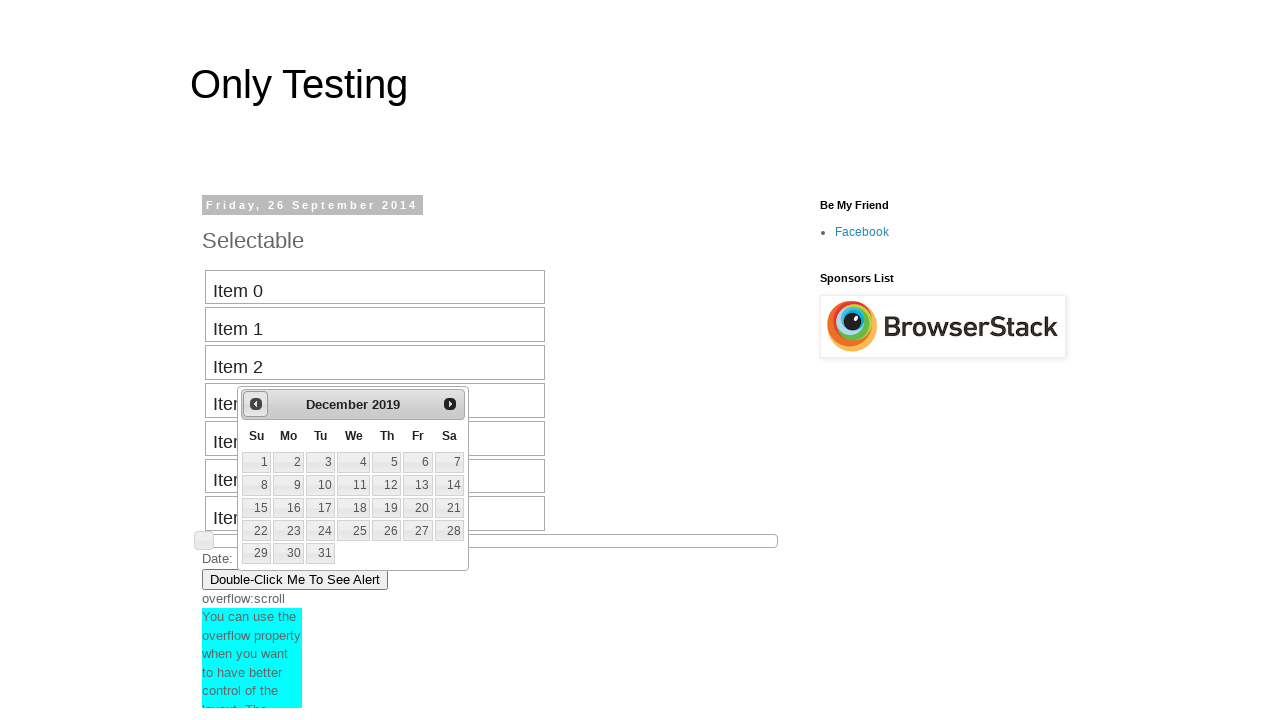

Retrieved current month from date picker
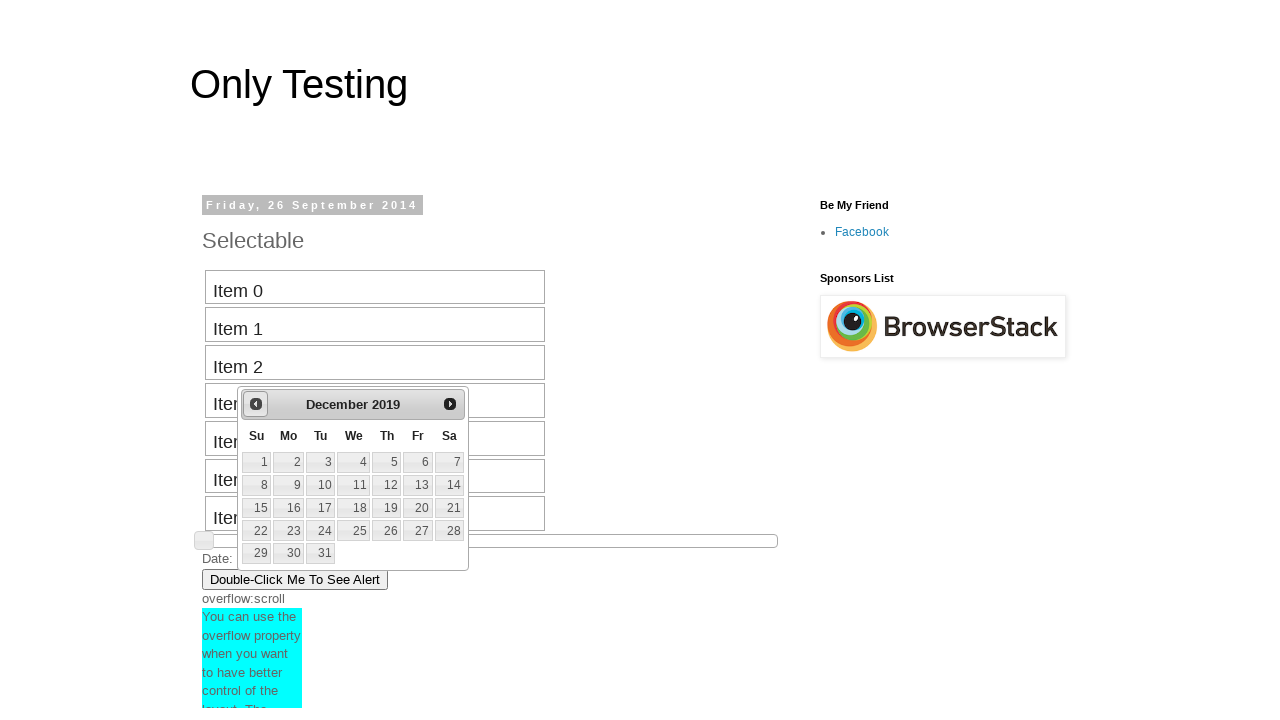

Retrieved current year from date picker
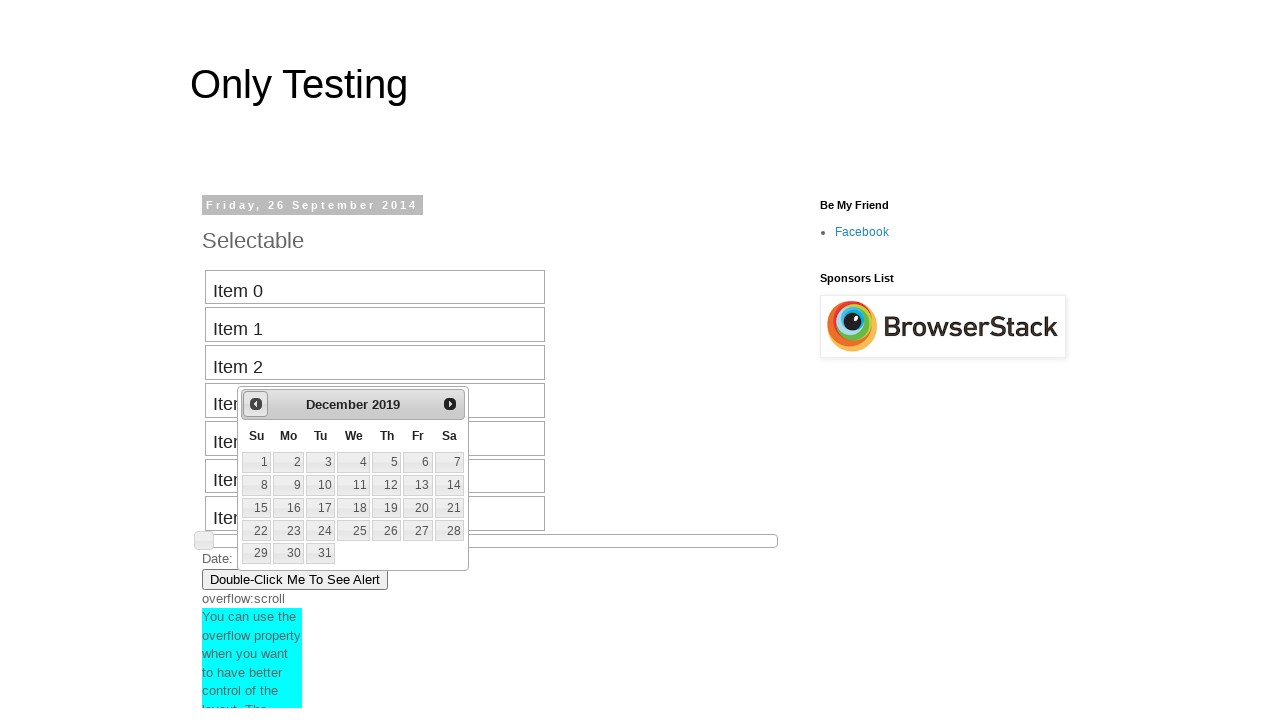

Clicked previous button to navigate backward (current: December 2019) at (256, 404) on #ui-datepicker-div .ui-datepicker-prev
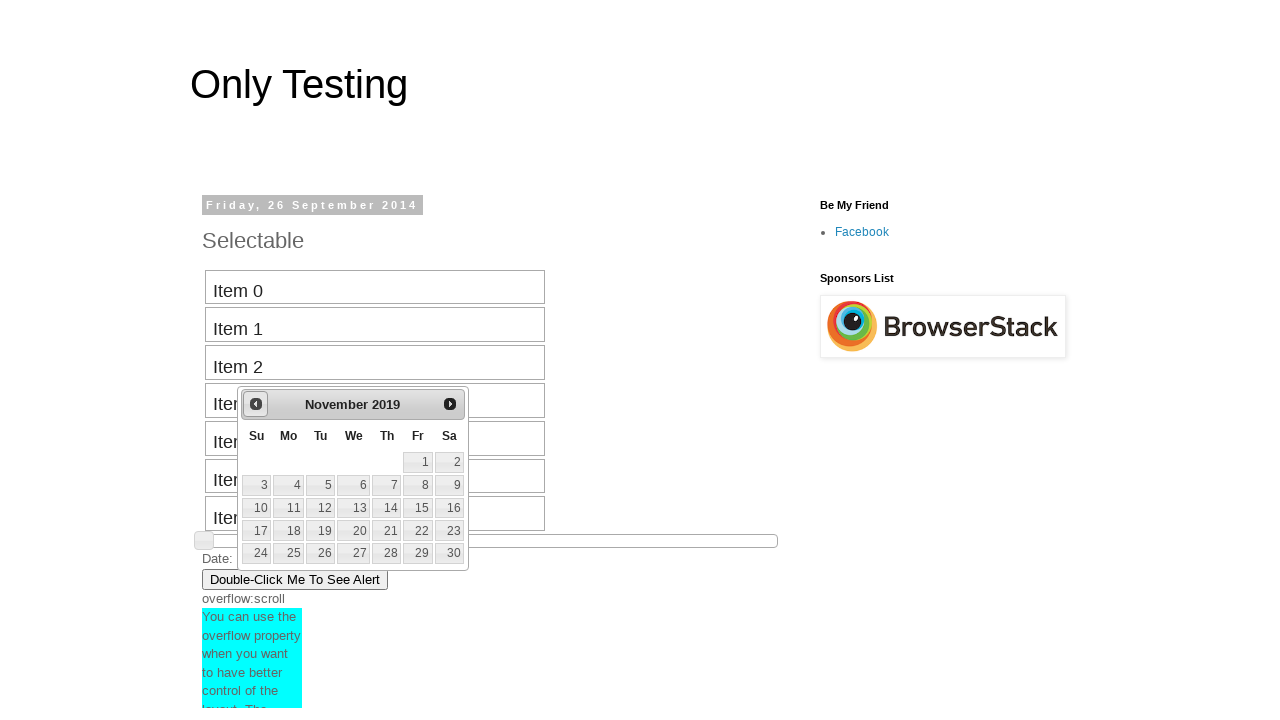

Retrieved current month from date picker
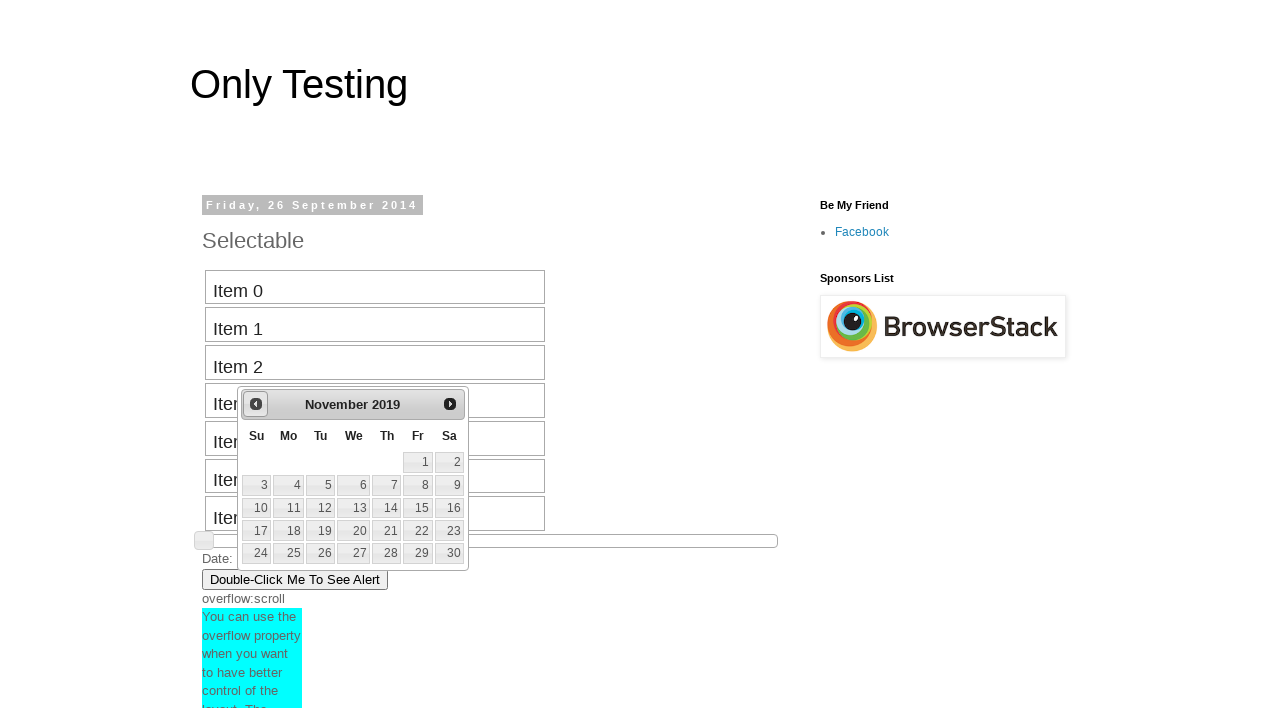

Retrieved current year from date picker
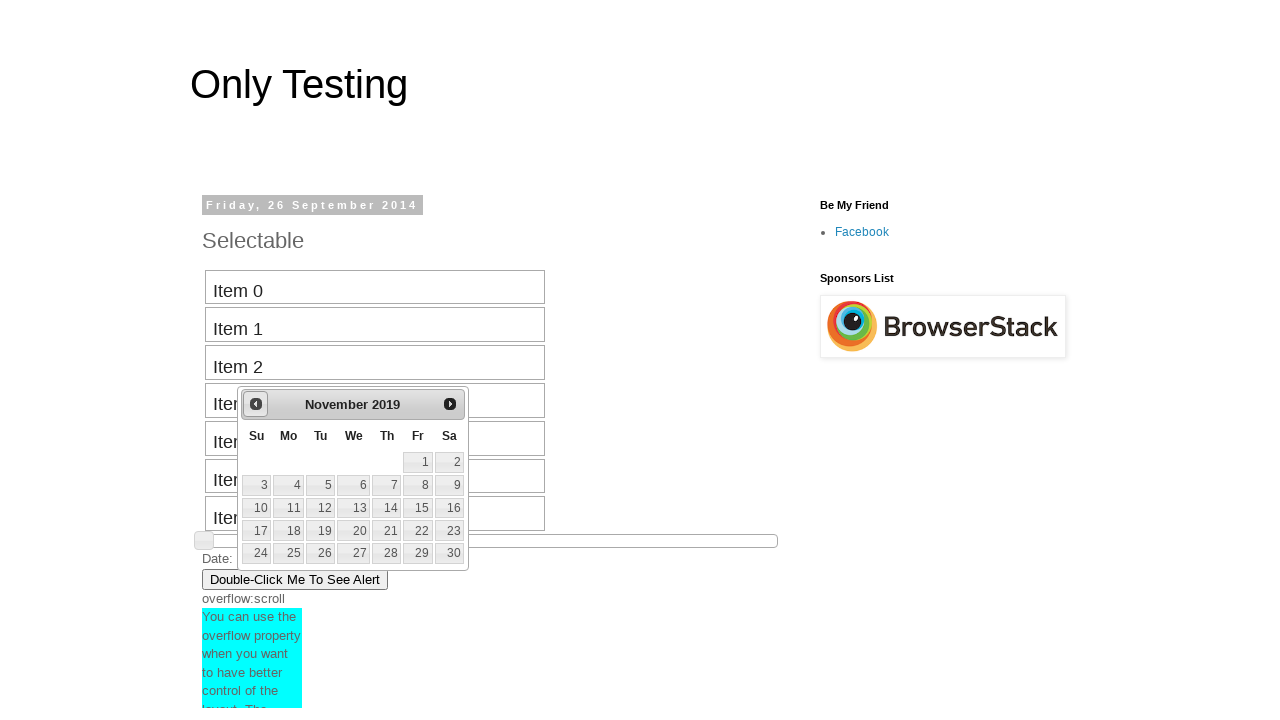

Clicked previous button to navigate backward (current: November 2019) at (256, 404) on #ui-datepicker-div .ui-datepicker-prev
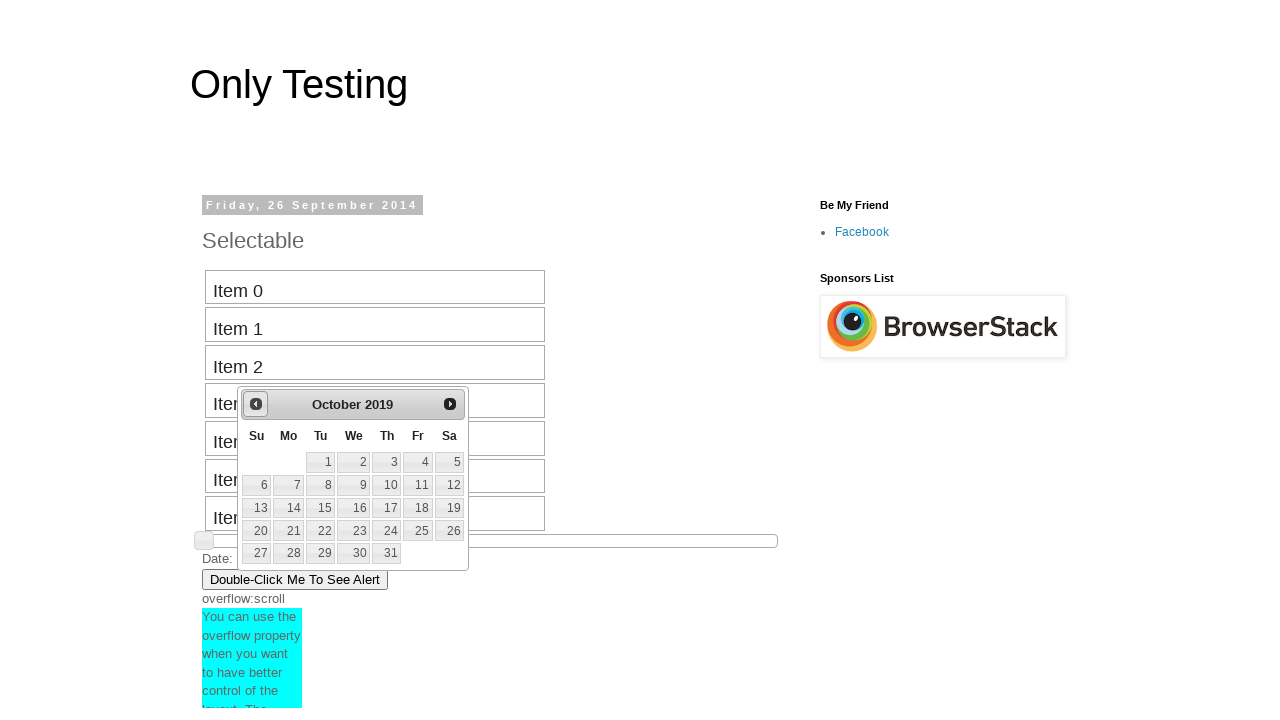

Retrieved current month from date picker
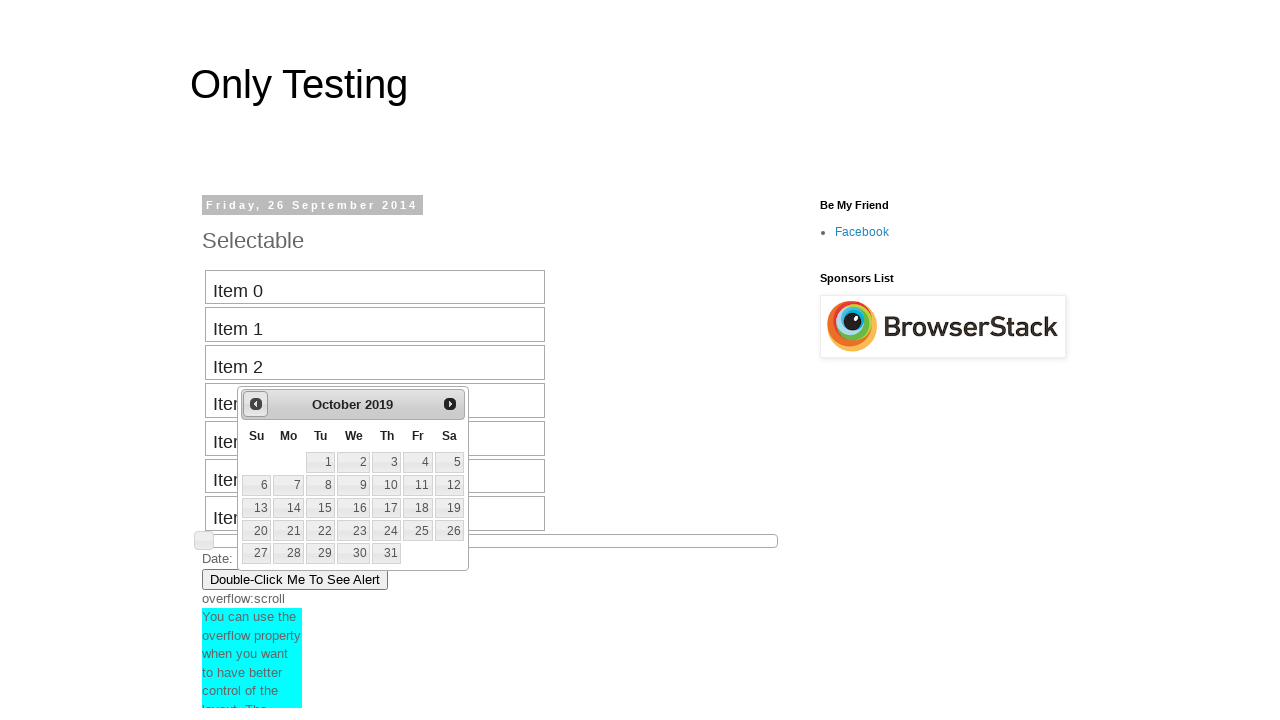

Retrieved current year from date picker
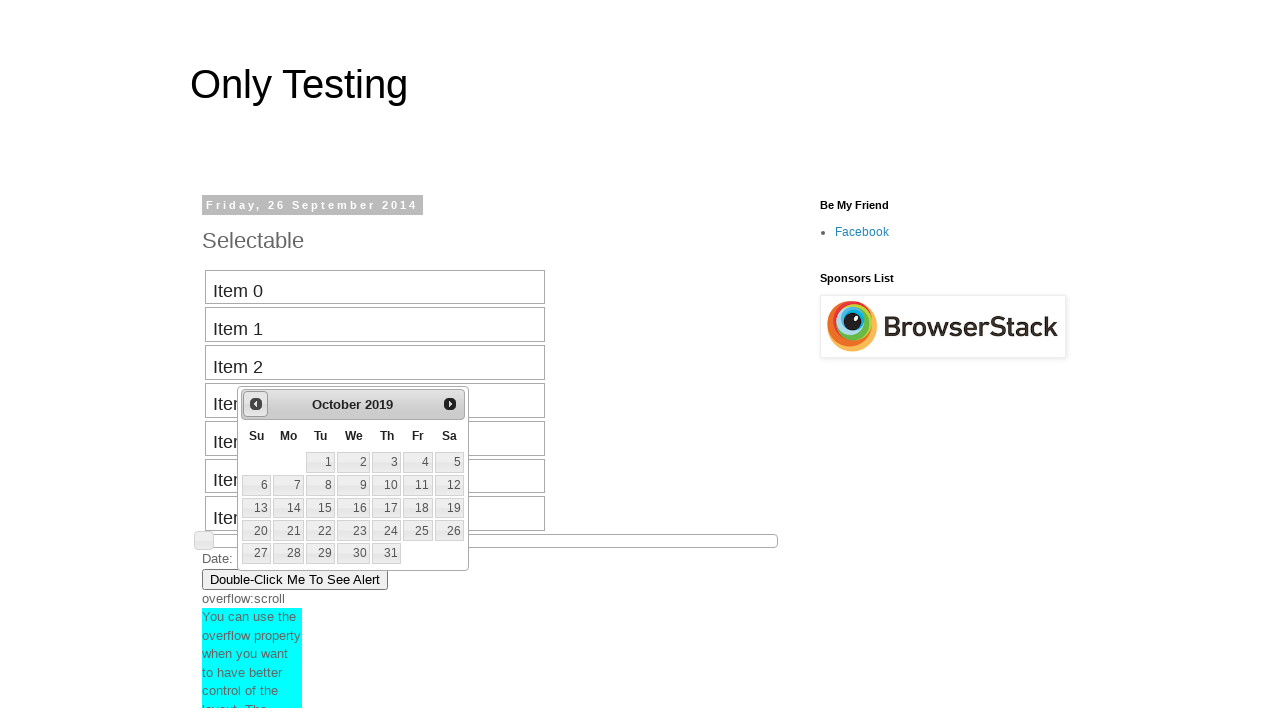

Clicked previous button to navigate backward (current: October 2019) at (256, 404) on #ui-datepicker-div .ui-datepicker-prev
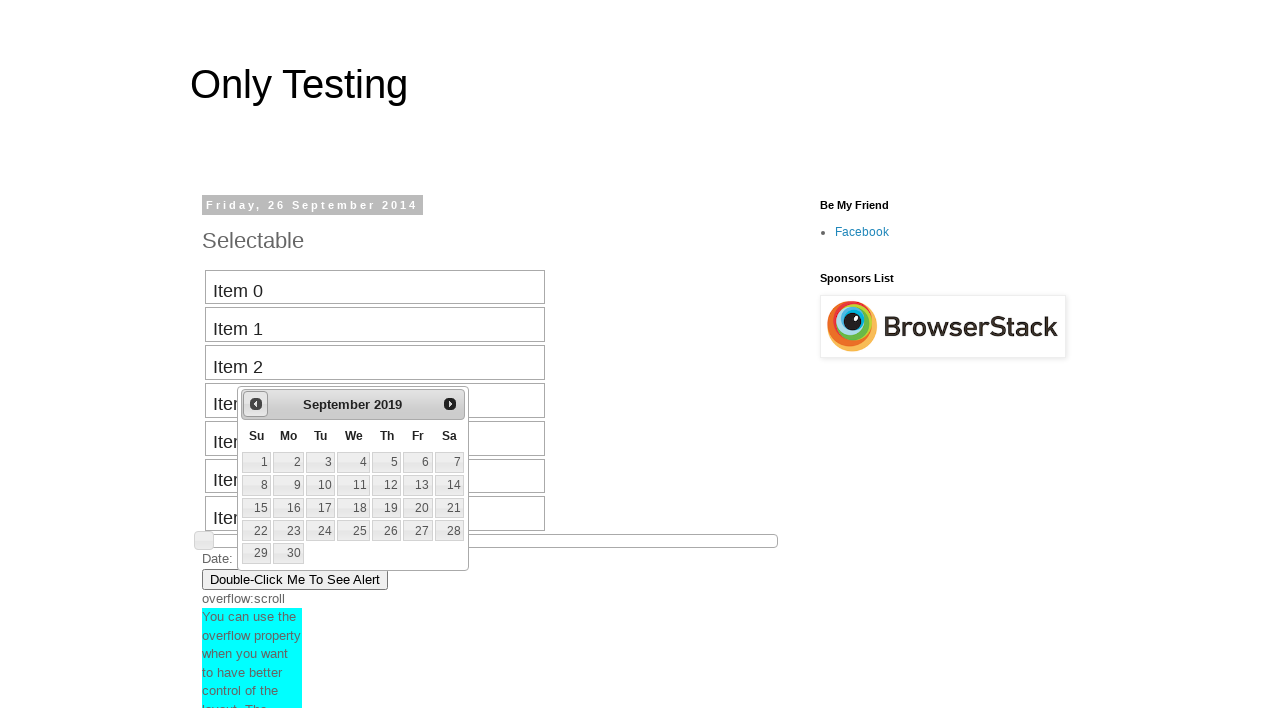

Retrieved current month from date picker
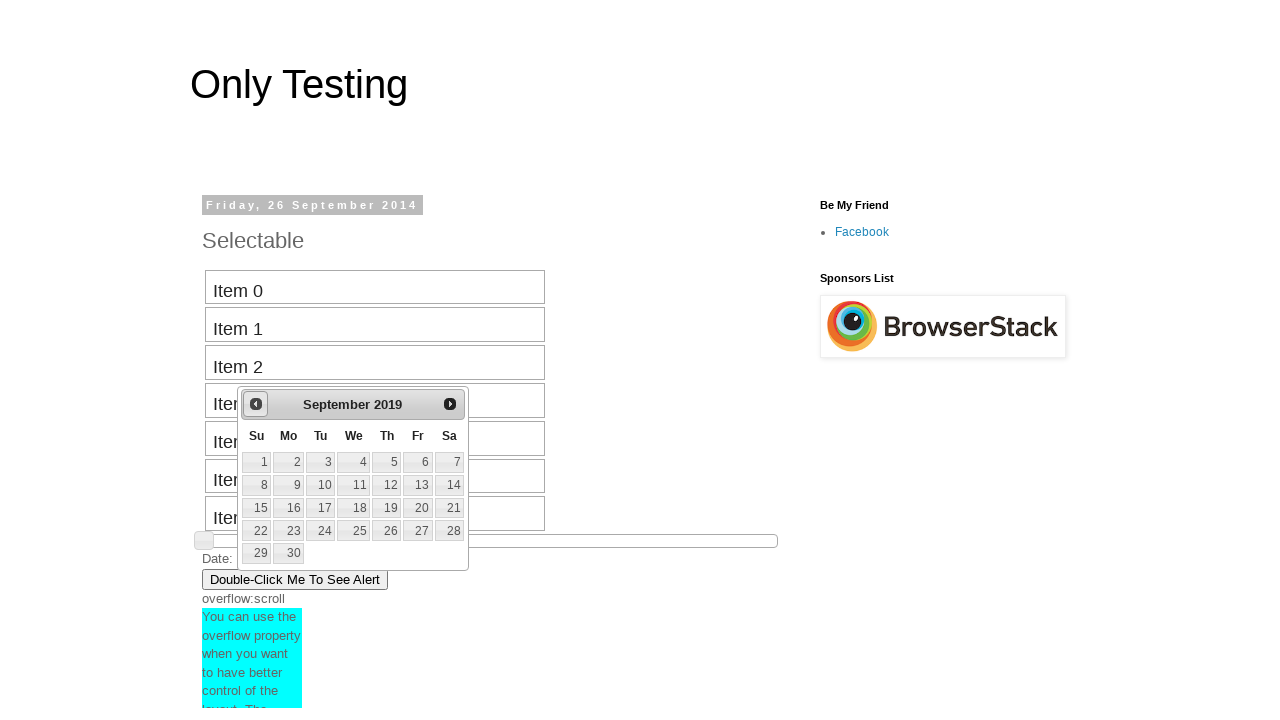

Retrieved current year from date picker
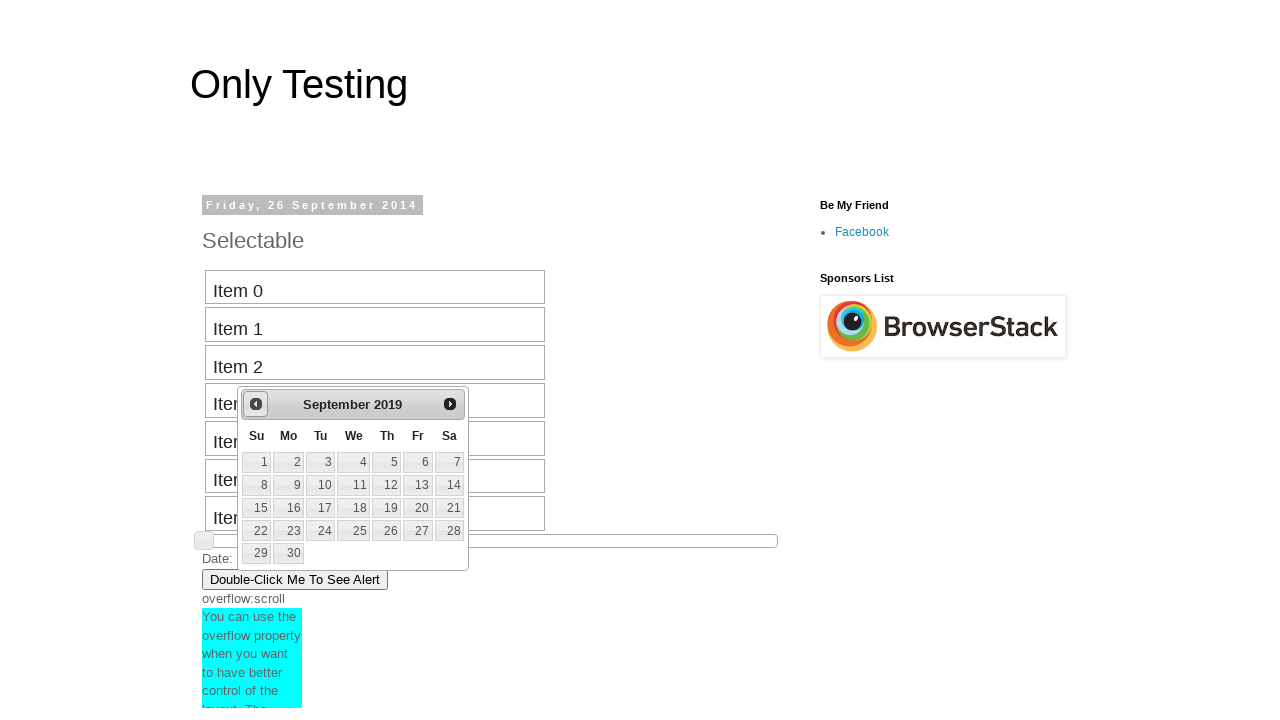

Clicked previous button to navigate backward (current: September 2019) at (256, 404) on #ui-datepicker-div .ui-datepicker-prev
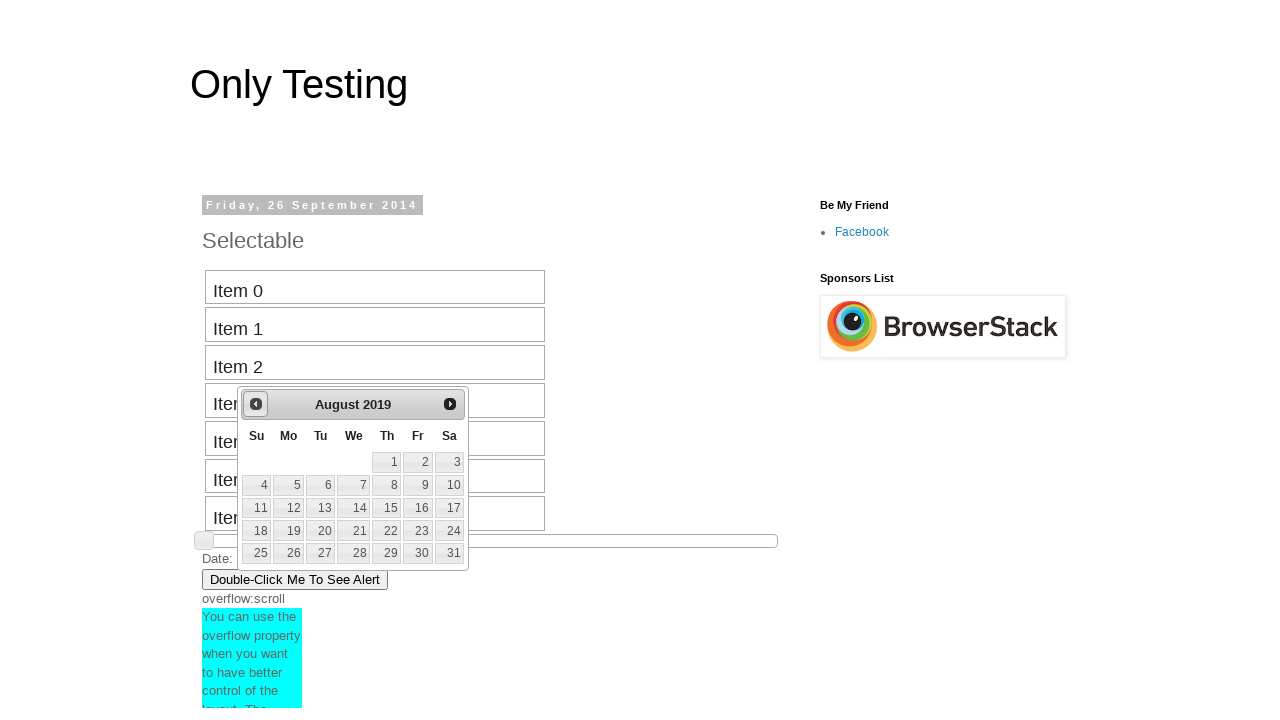

Retrieved current month from date picker
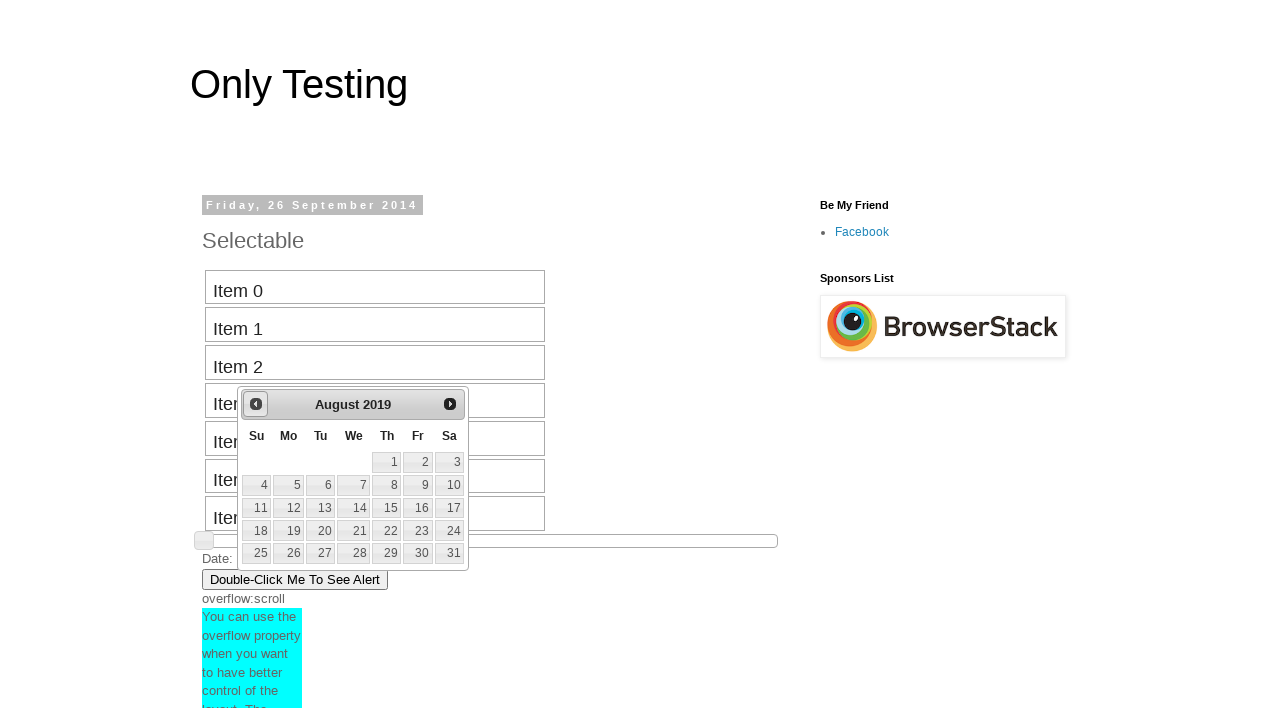

Retrieved current year from date picker
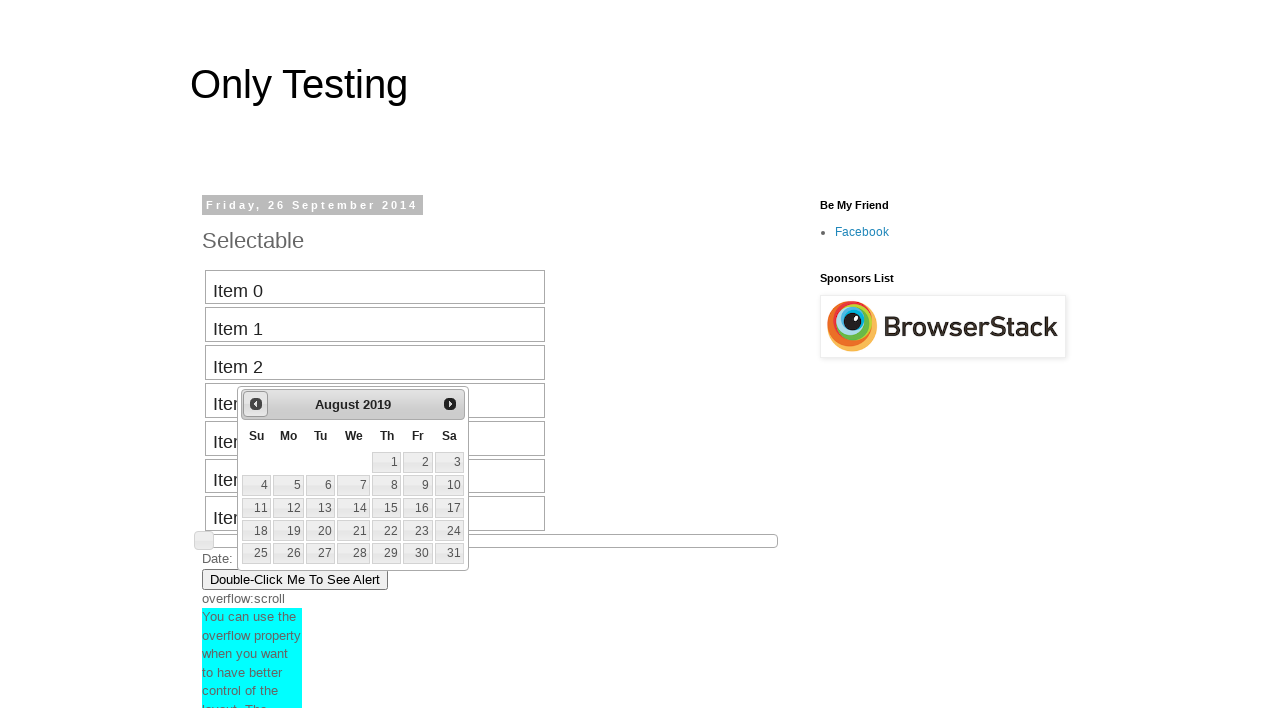

Clicked previous button to navigate backward (current: August 2019) at (256, 404) on #ui-datepicker-div .ui-datepicker-prev
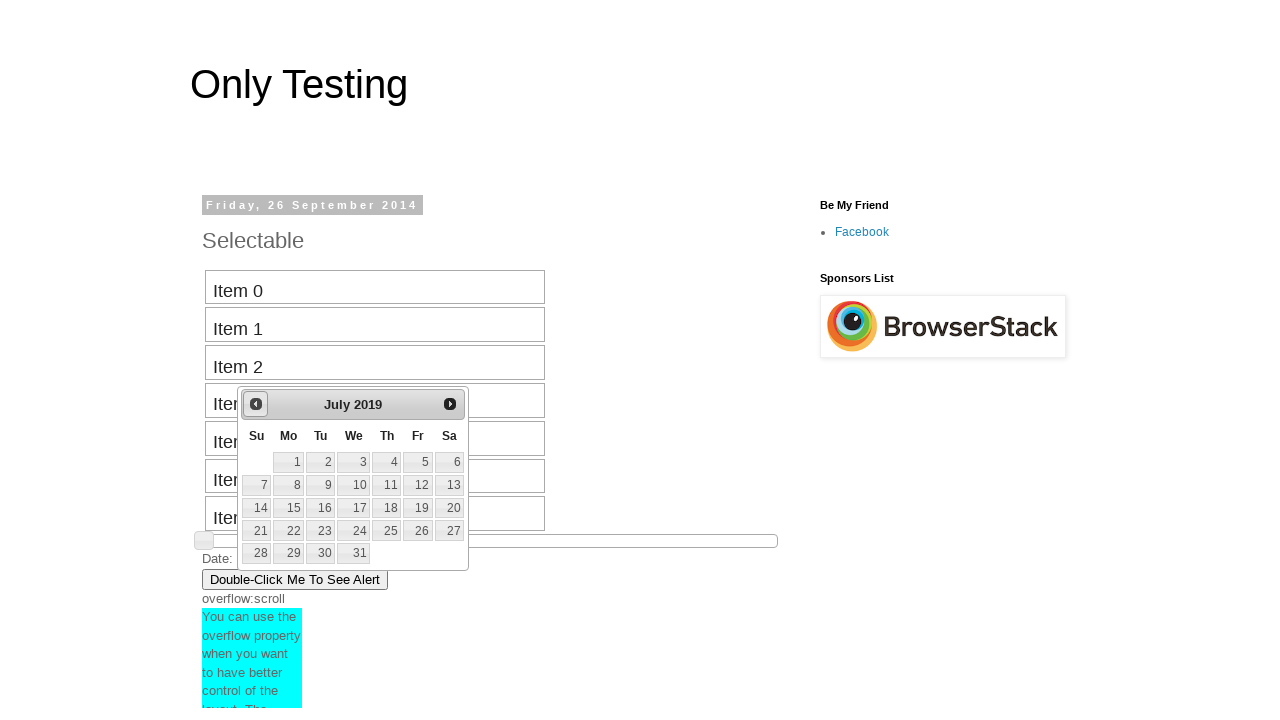

Retrieved current month from date picker
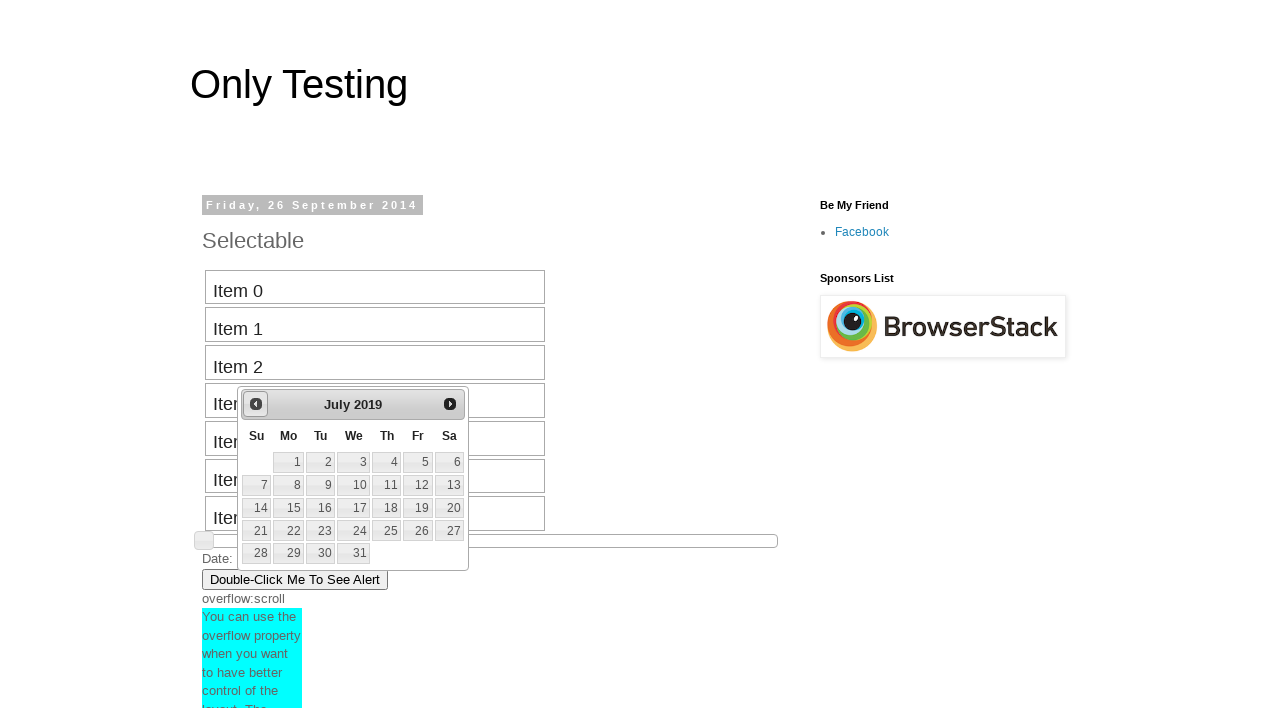

Retrieved current year from date picker
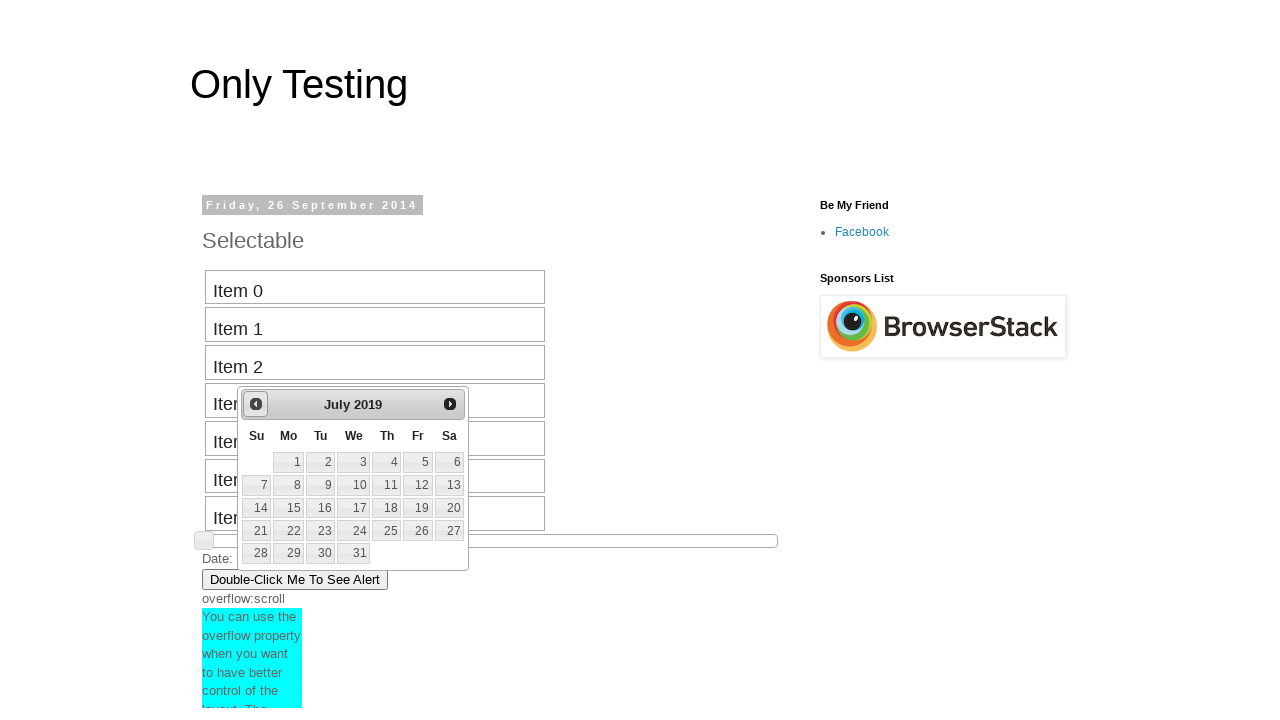

Clicked previous button to navigate backward (current: July 2019) at (256, 404) on #ui-datepicker-div .ui-datepicker-prev
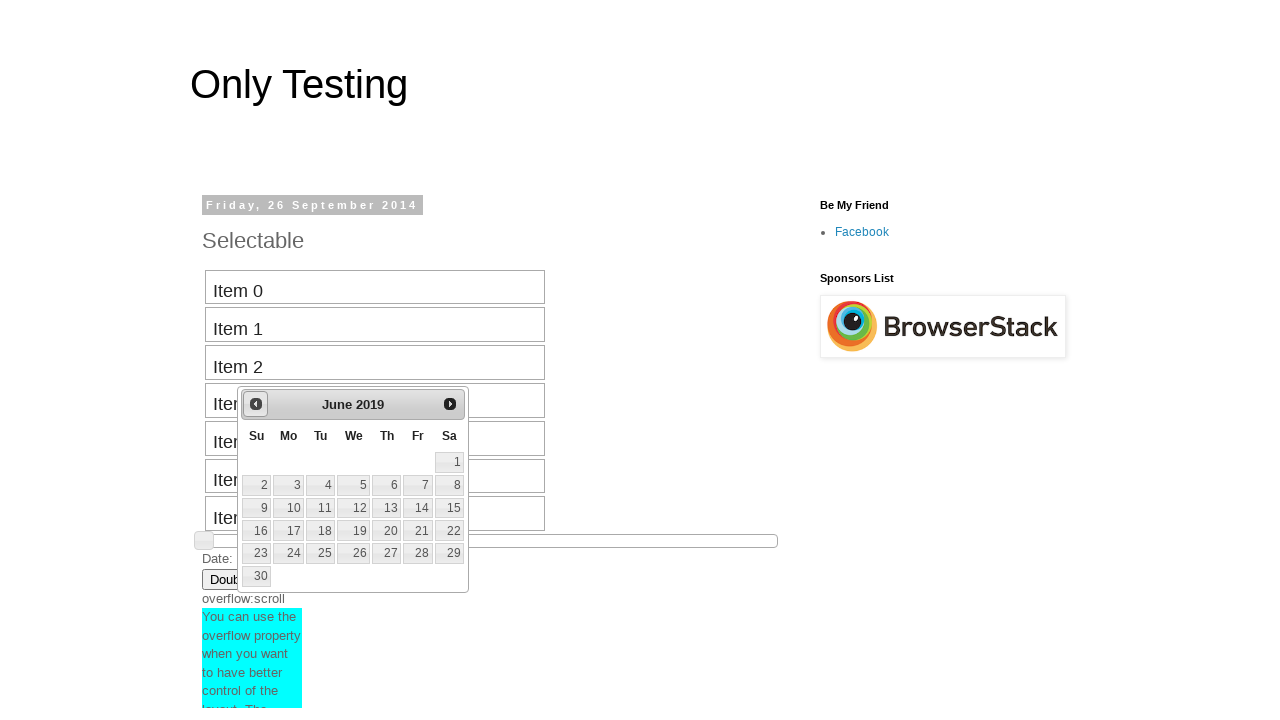

Retrieved current month from date picker
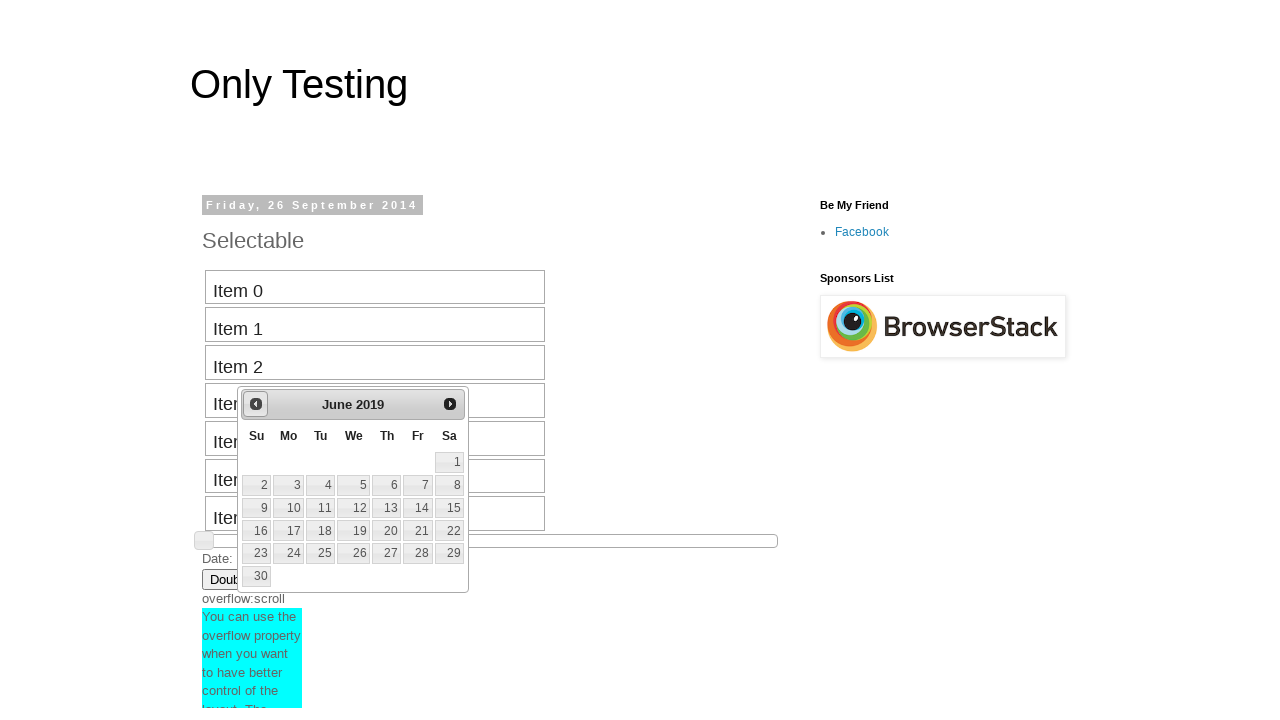

Retrieved current year from date picker
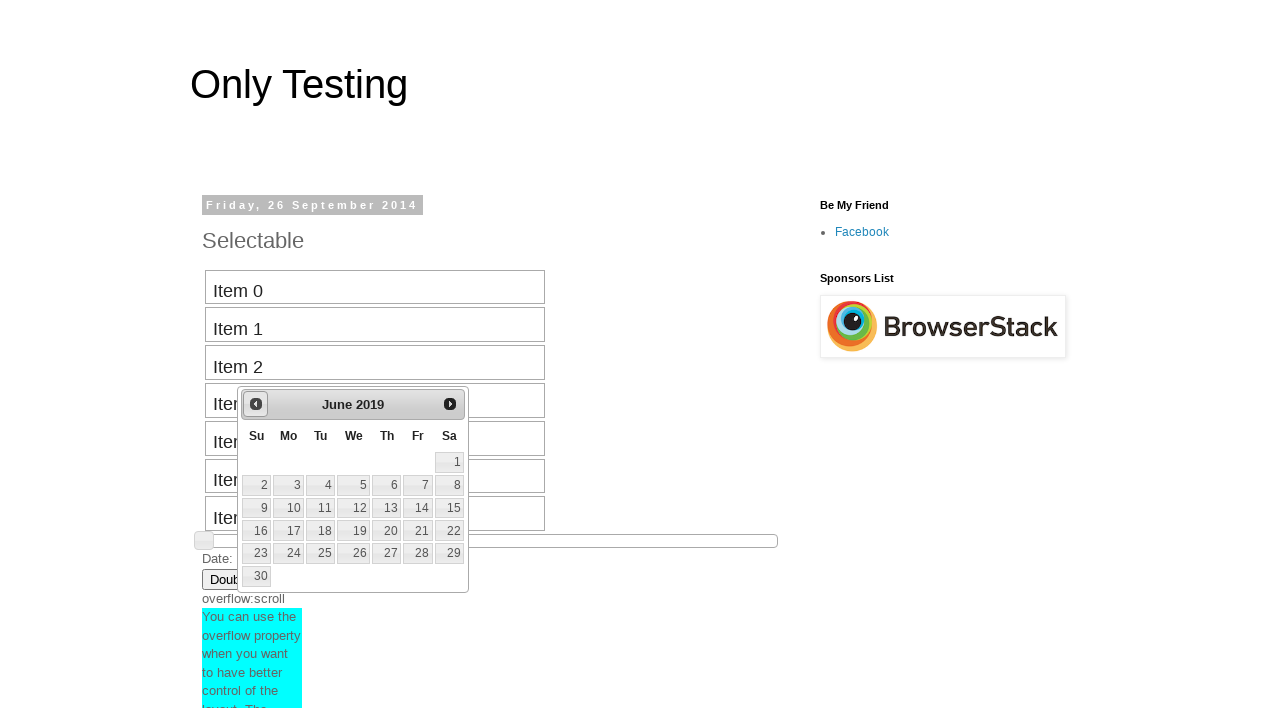

Clicked previous button to navigate backward (current: June 2019) at (256, 404) on #ui-datepicker-div .ui-datepicker-prev
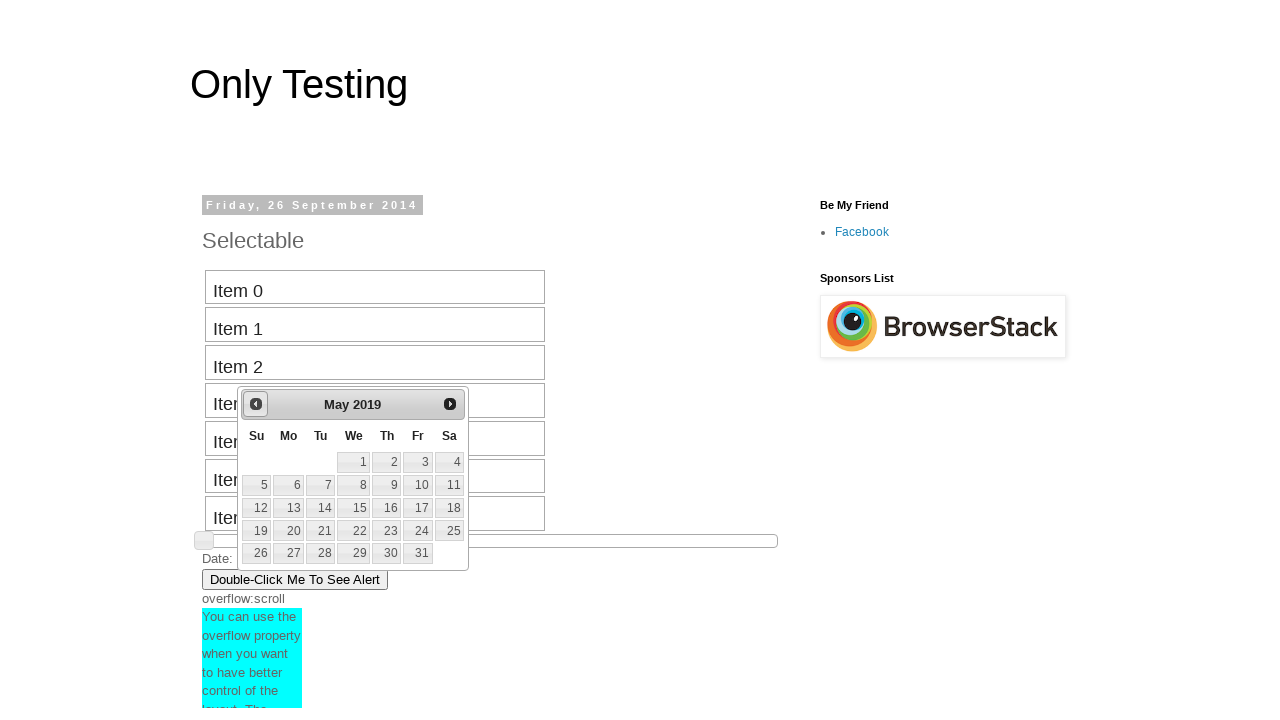

Retrieved current month from date picker
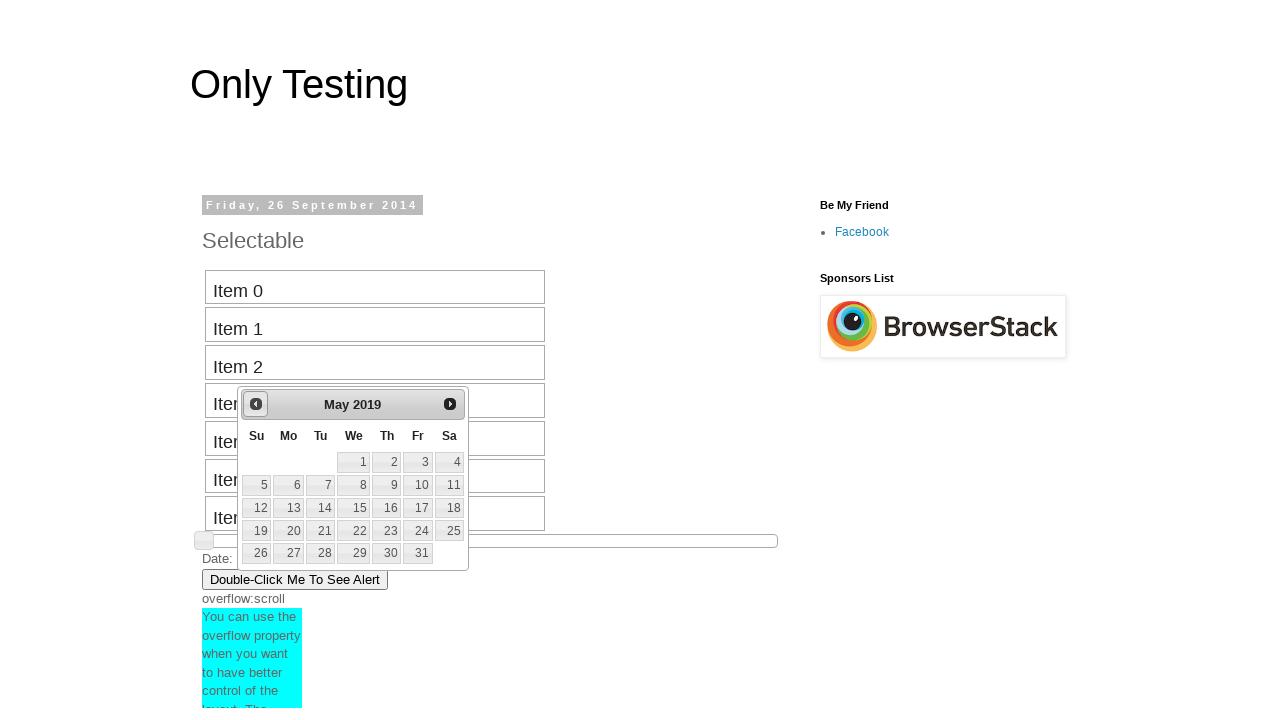

Retrieved current year from date picker
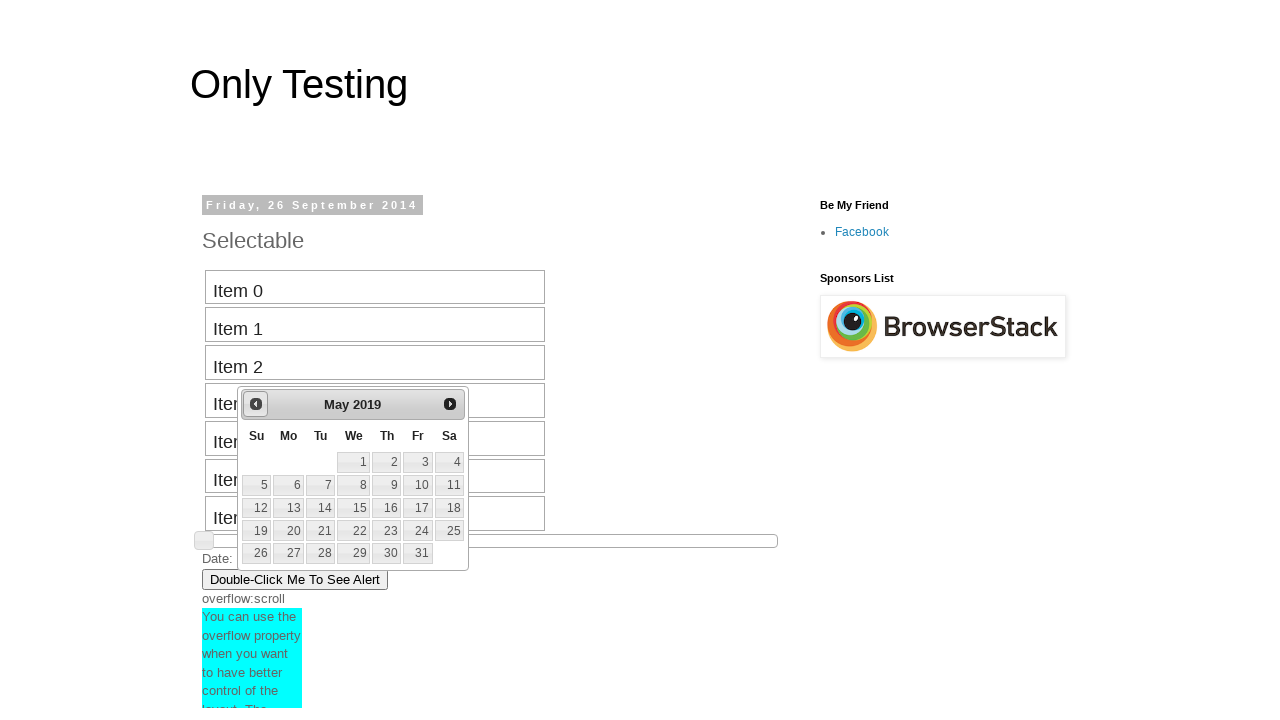

Clicked previous button to navigate backward (current: May 2019) at (256, 404) on #ui-datepicker-div .ui-datepicker-prev
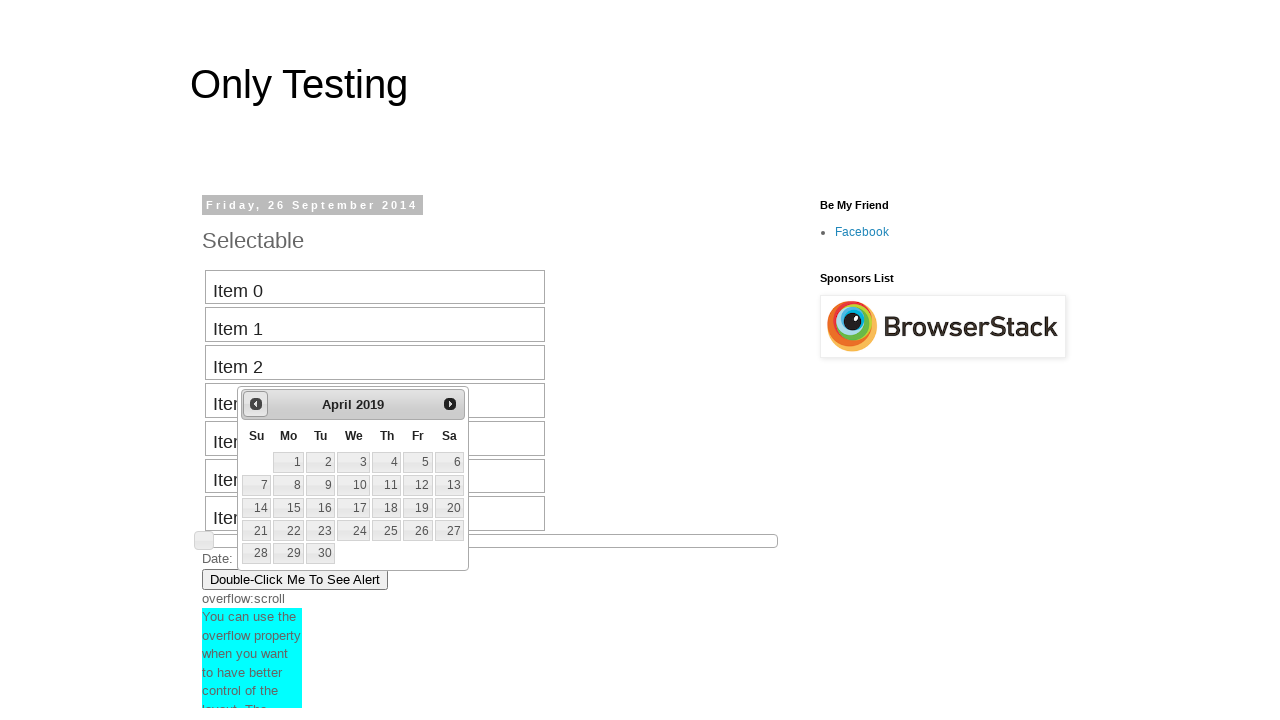

Retrieved current month from date picker
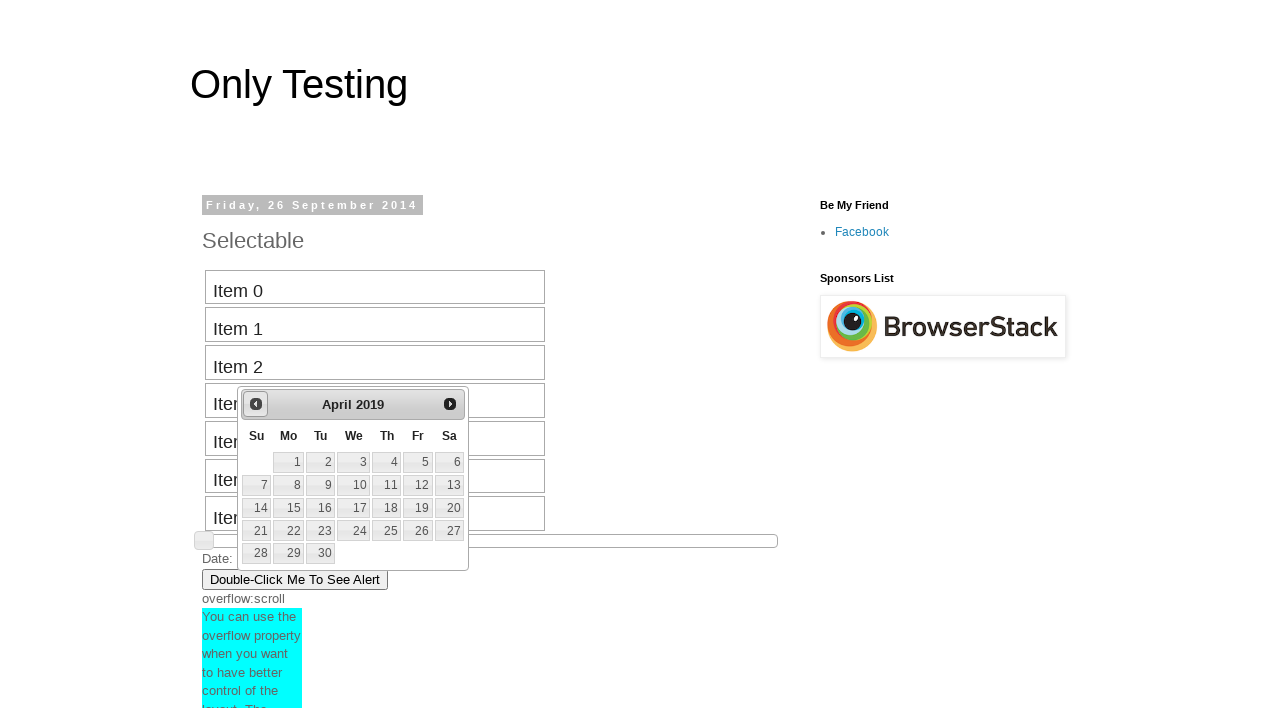

Retrieved current year from date picker
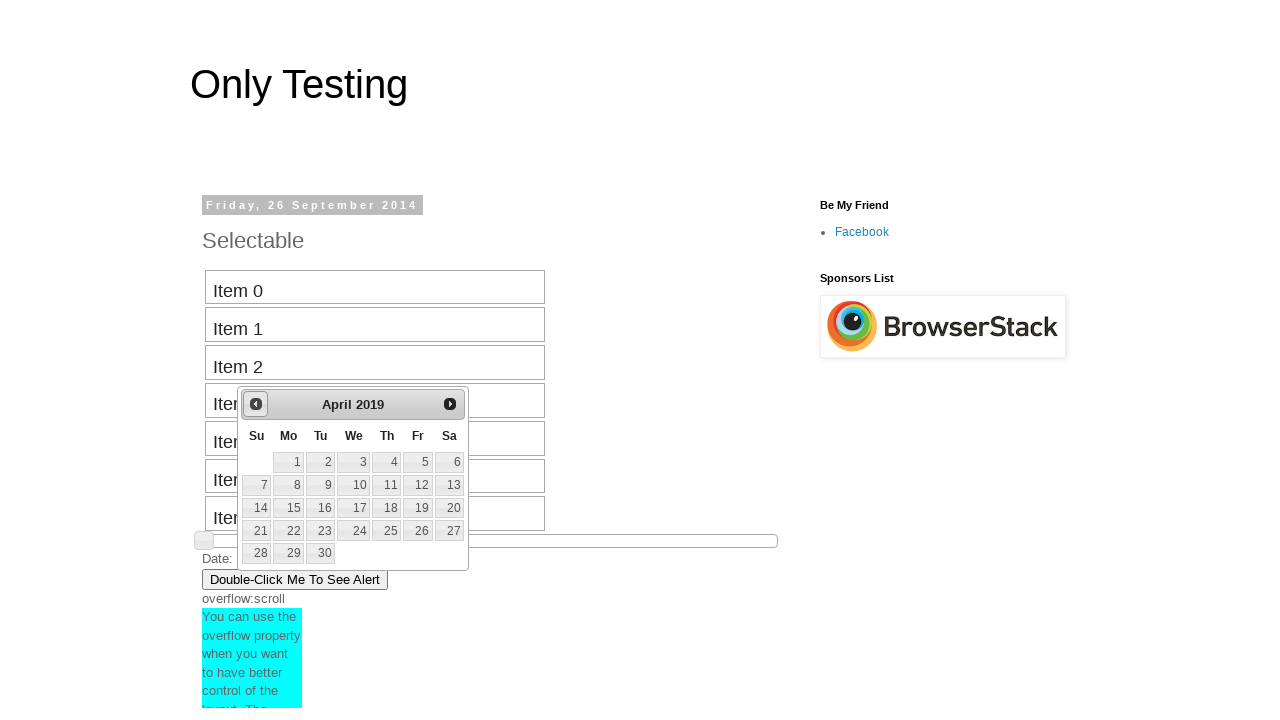

Clicked previous button to navigate backward (current: April 2019) at (256, 404) on #ui-datepicker-div .ui-datepicker-prev
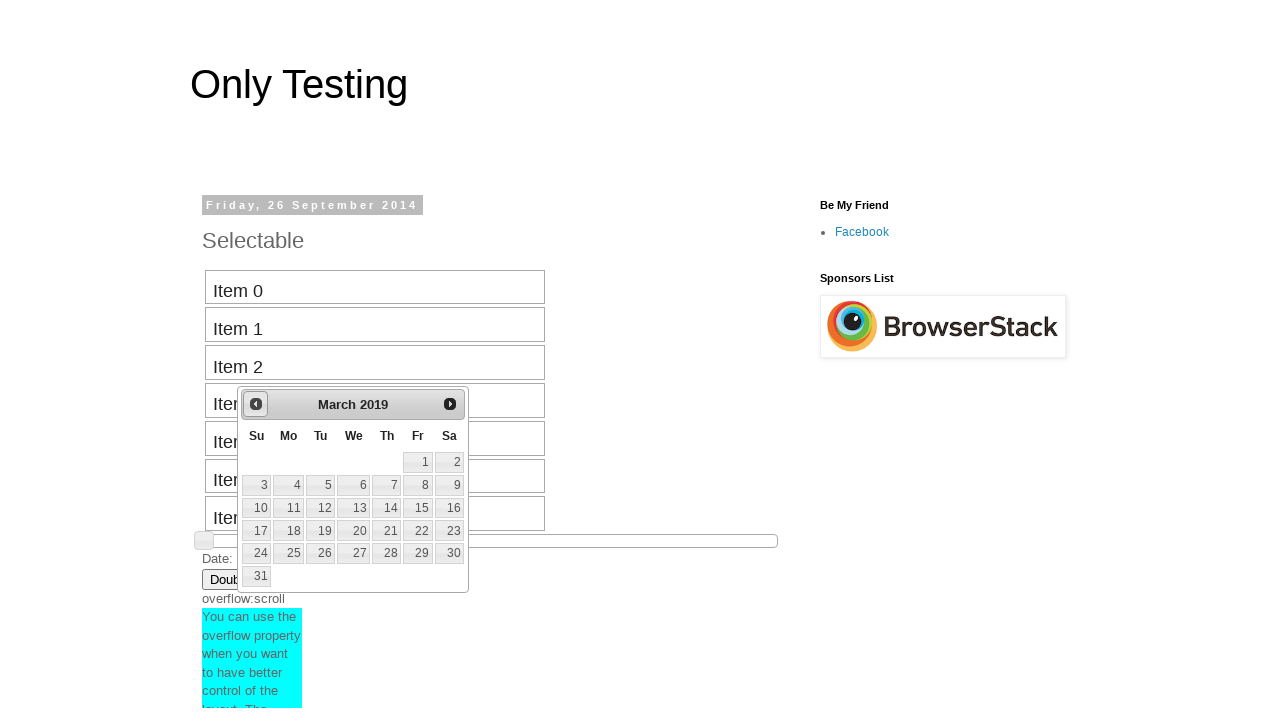

Retrieved current month from date picker
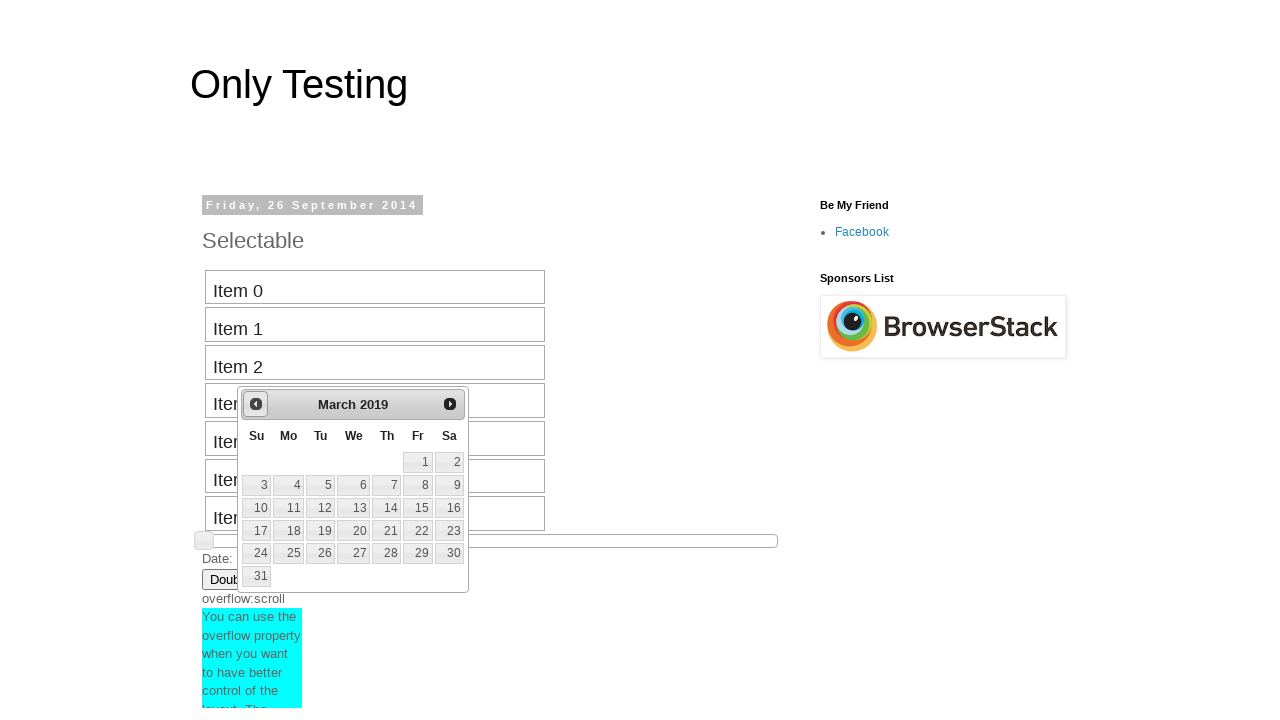

Retrieved current year from date picker
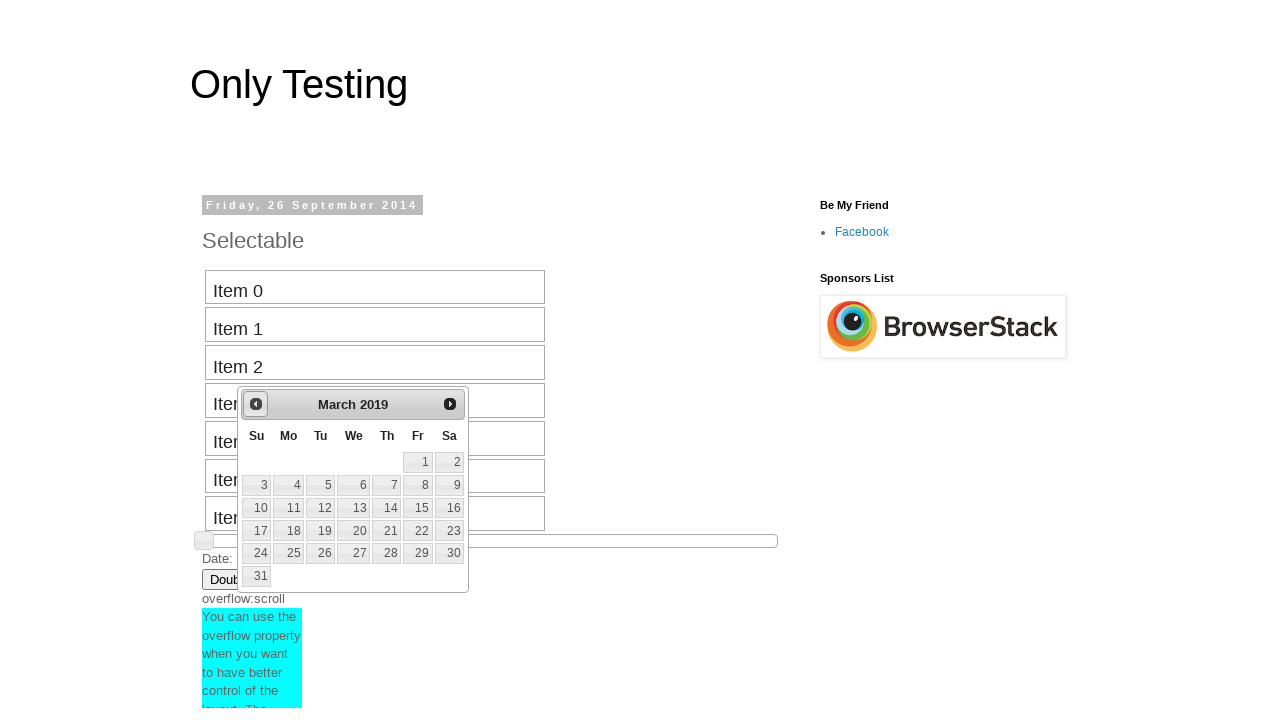

Clicked previous button to navigate backward (current: March 2019) at (256, 404) on #ui-datepicker-div .ui-datepicker-prev
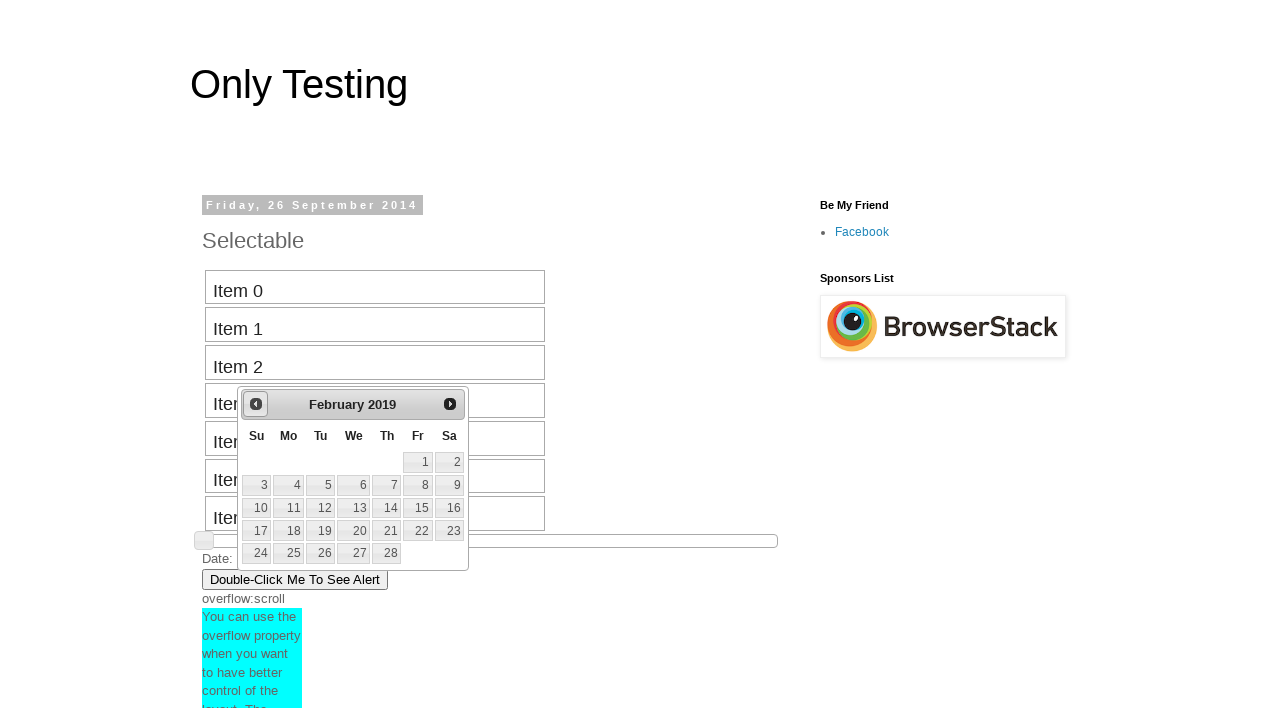

Retrieved current month from date picker
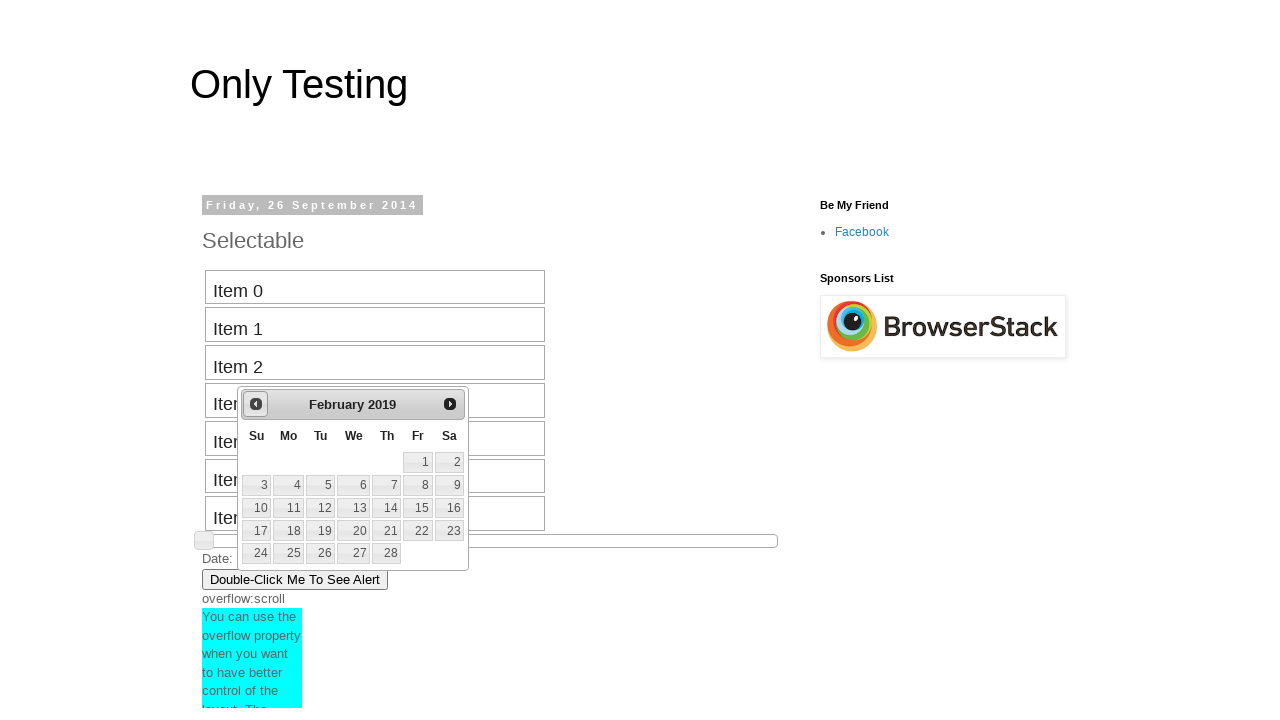

Retrieved current year from date picker
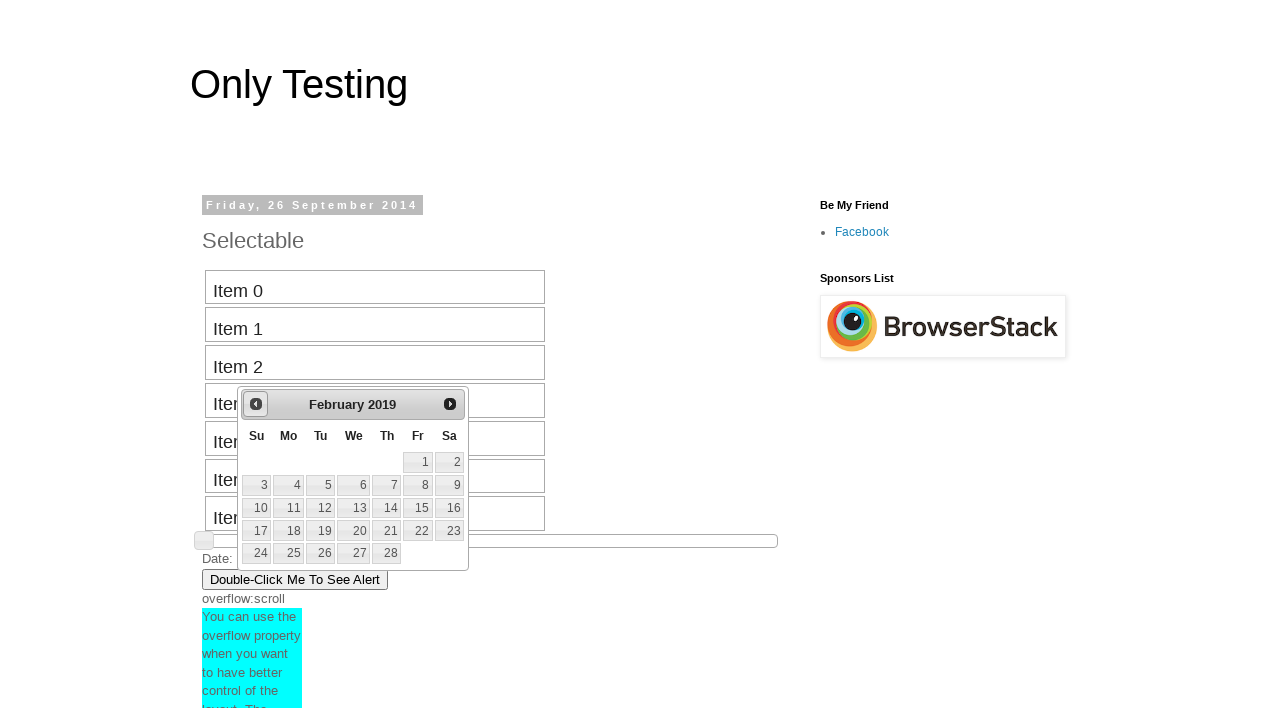

Clicked previous button to navigate backward (current: February 2019) at (256, 404) on #ui-datepicker-div .ui-datepicker-prev
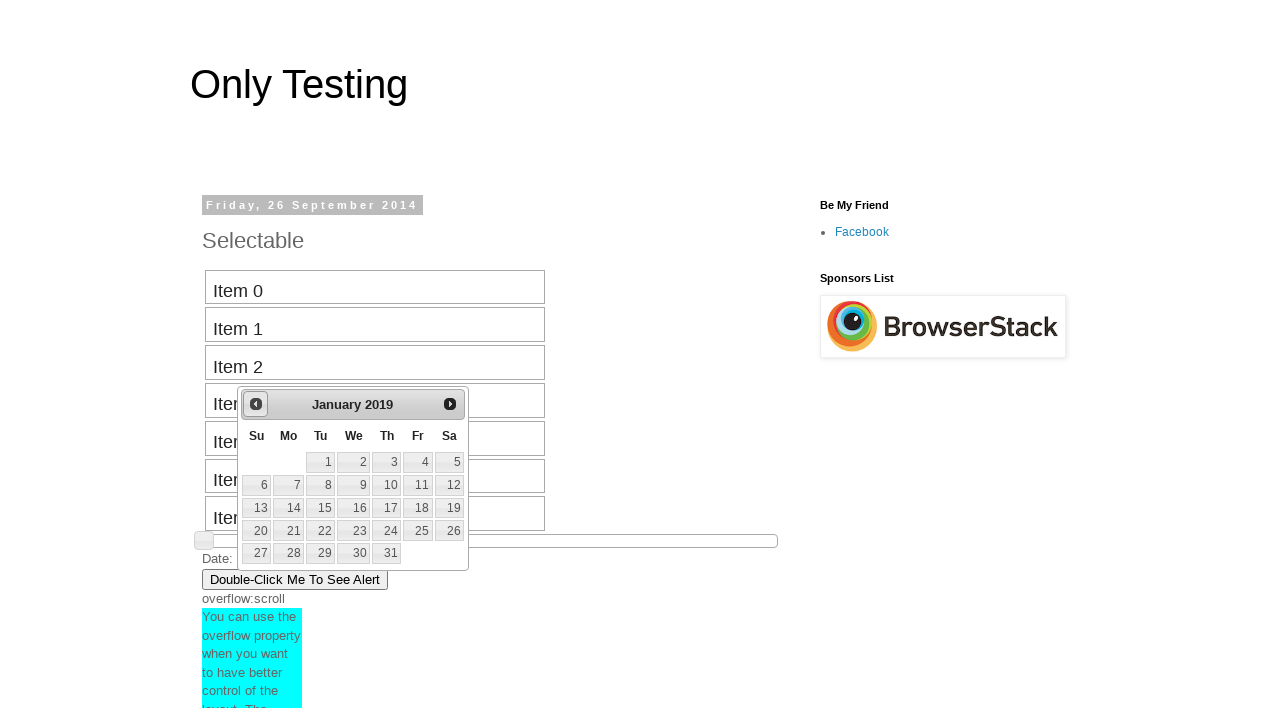

Retrieved current month from date picker
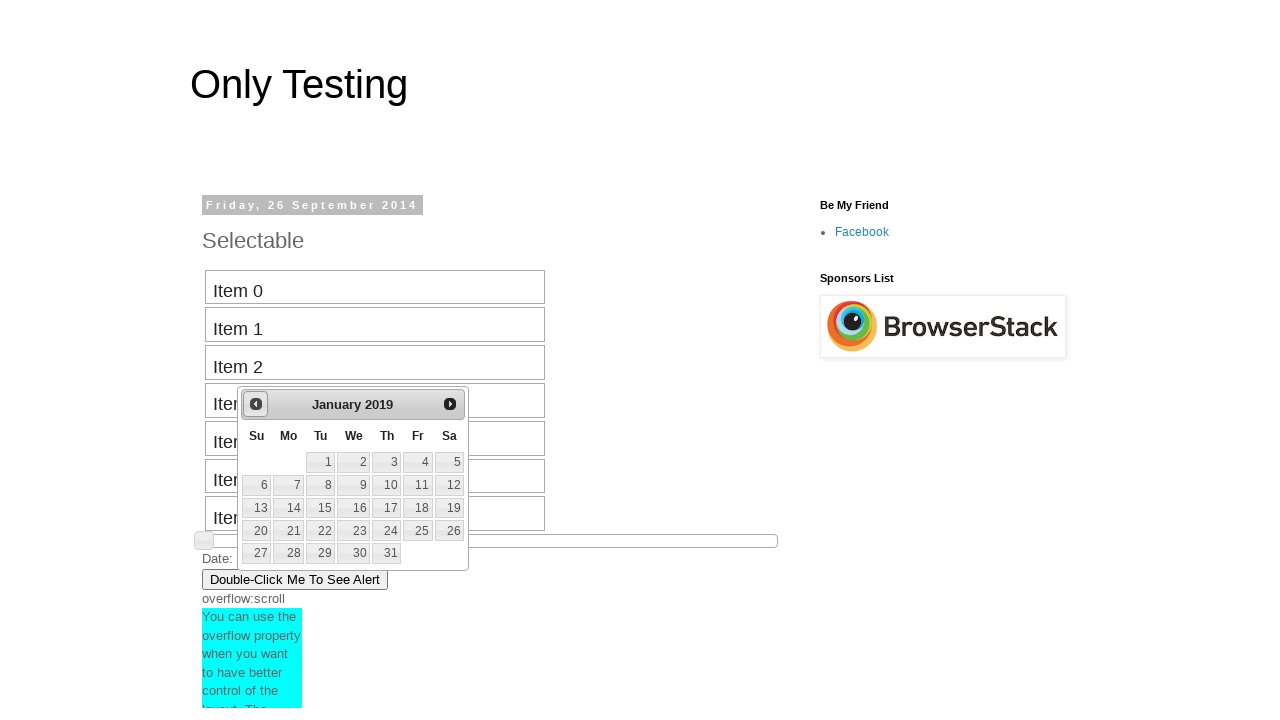

Retrieved current year from date picker
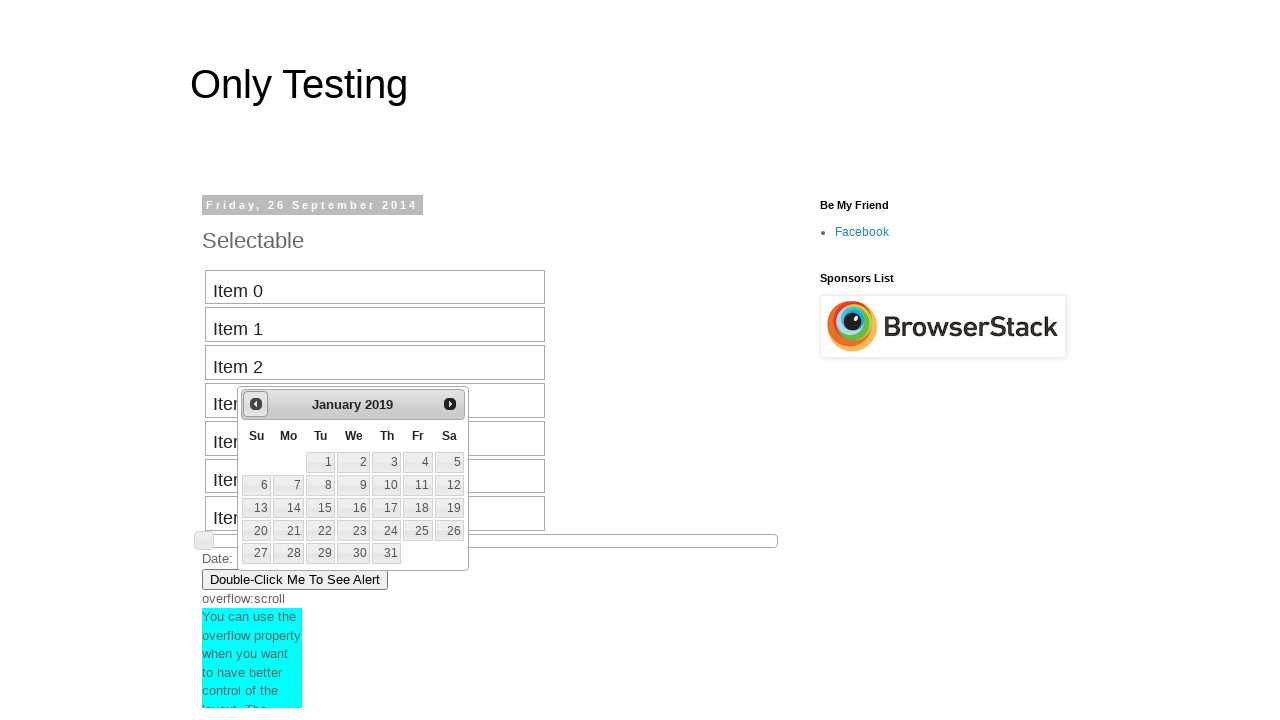

Clicked previous button to navigate backward (current: January 2019) at (256, 404) on #ui-datepicker-div .ui-datepicker-prev
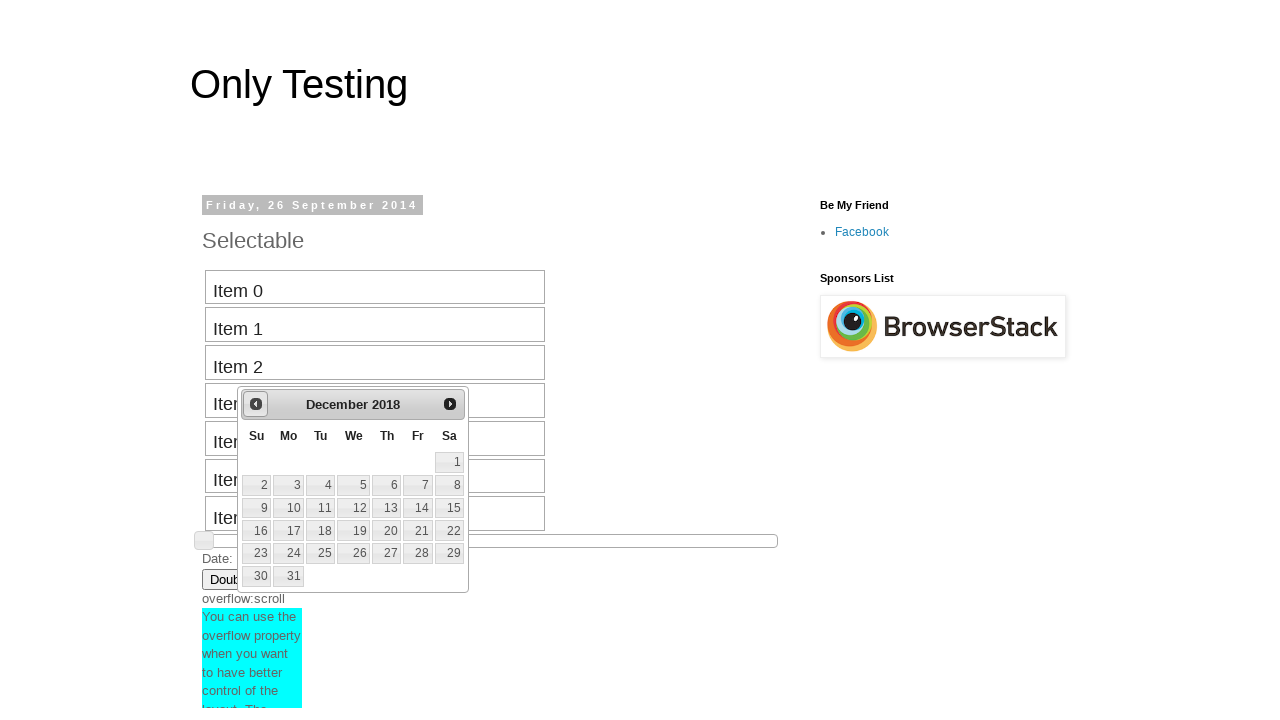

Retrieved current month from date picker
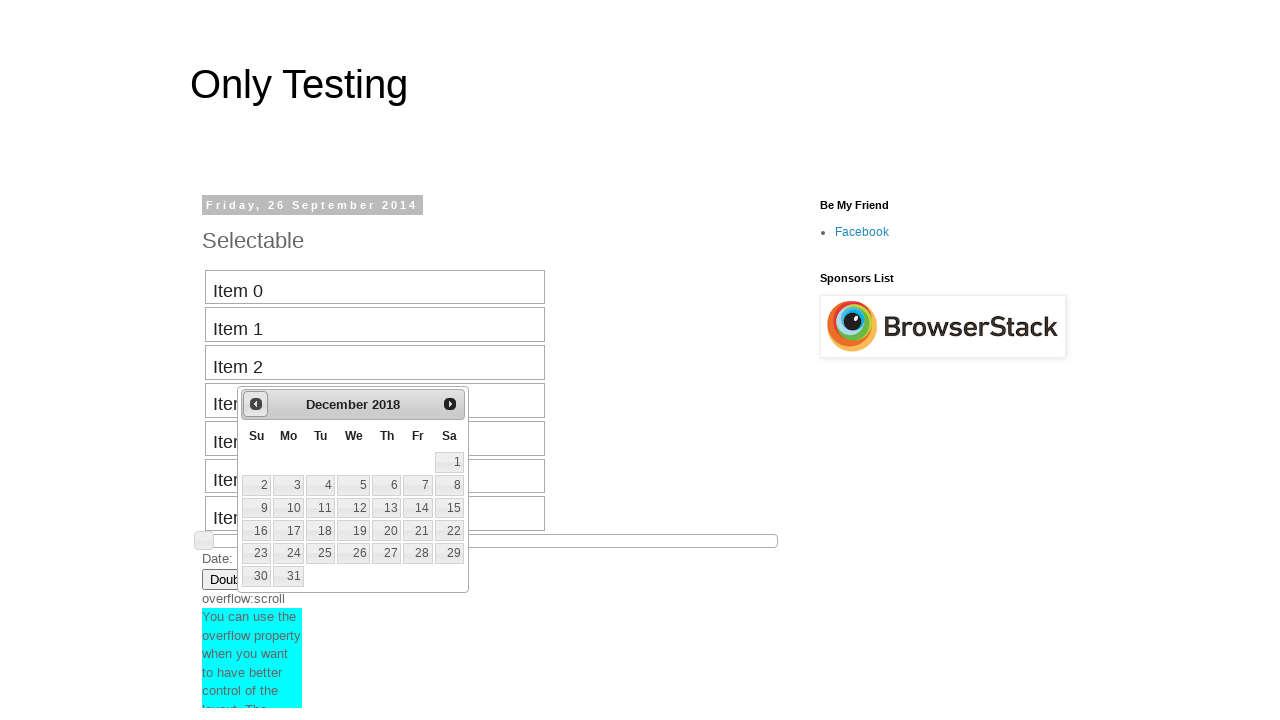

Retrieved current year from date picker
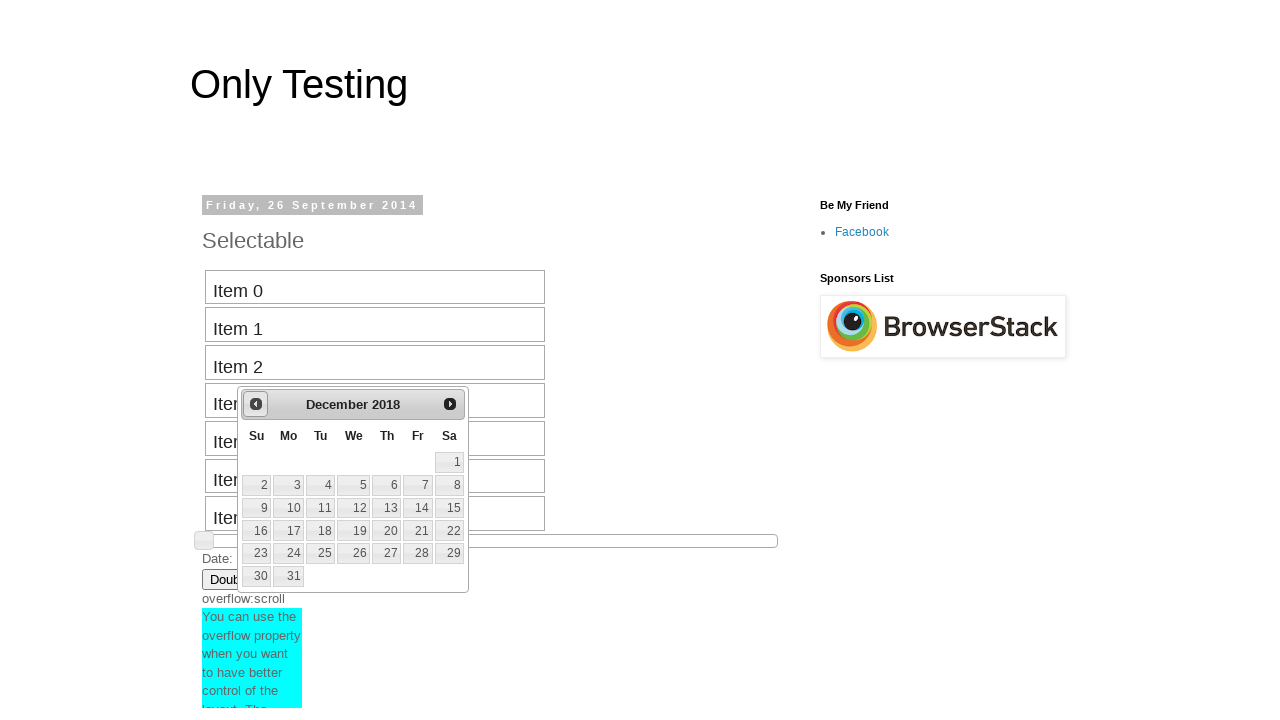

Clicked previous button to navigate backward (current: December 2018) at (256, 404) on #ui-datepicker-div .ui-datepicker-prev
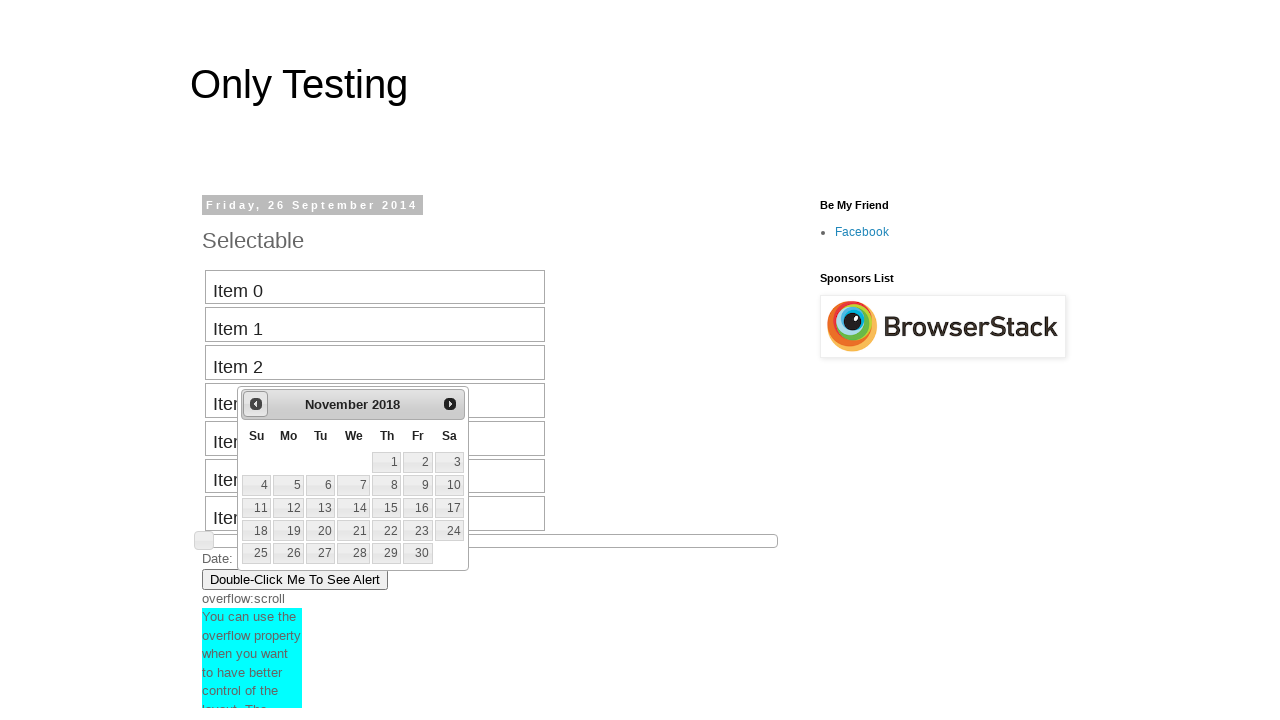

Retrieved current month from date picker
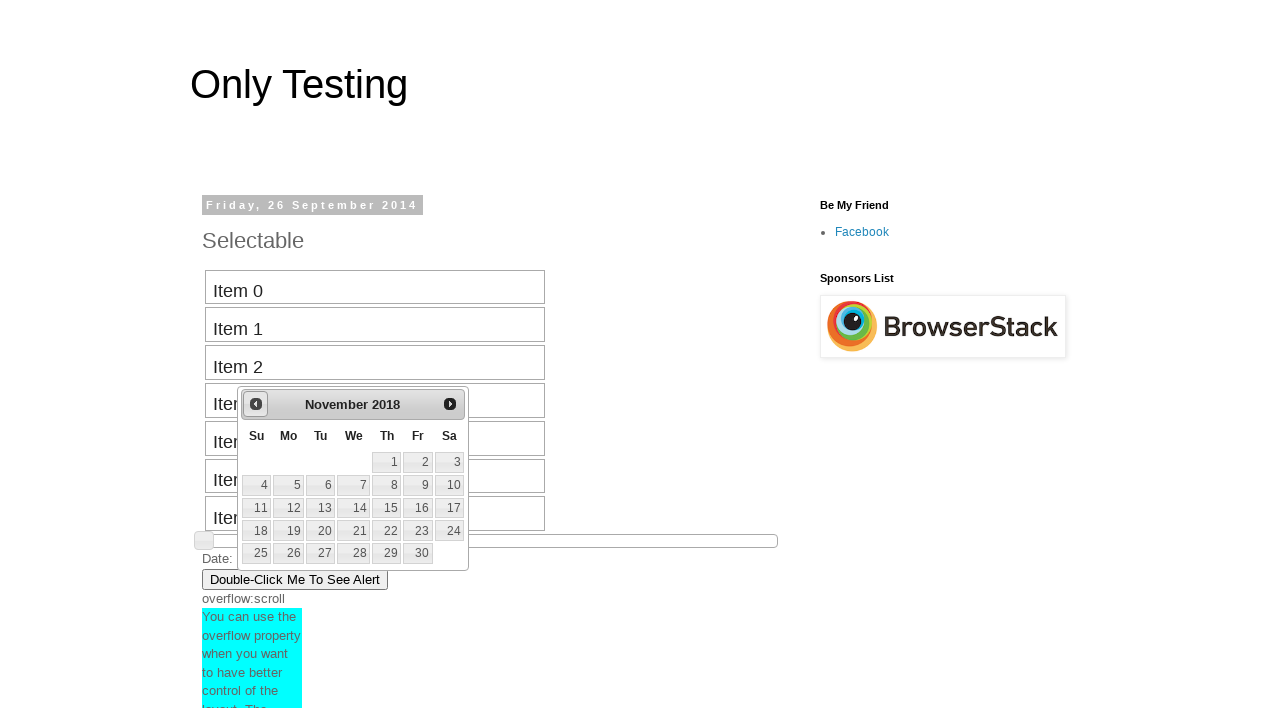

Retrieved current year from date picker
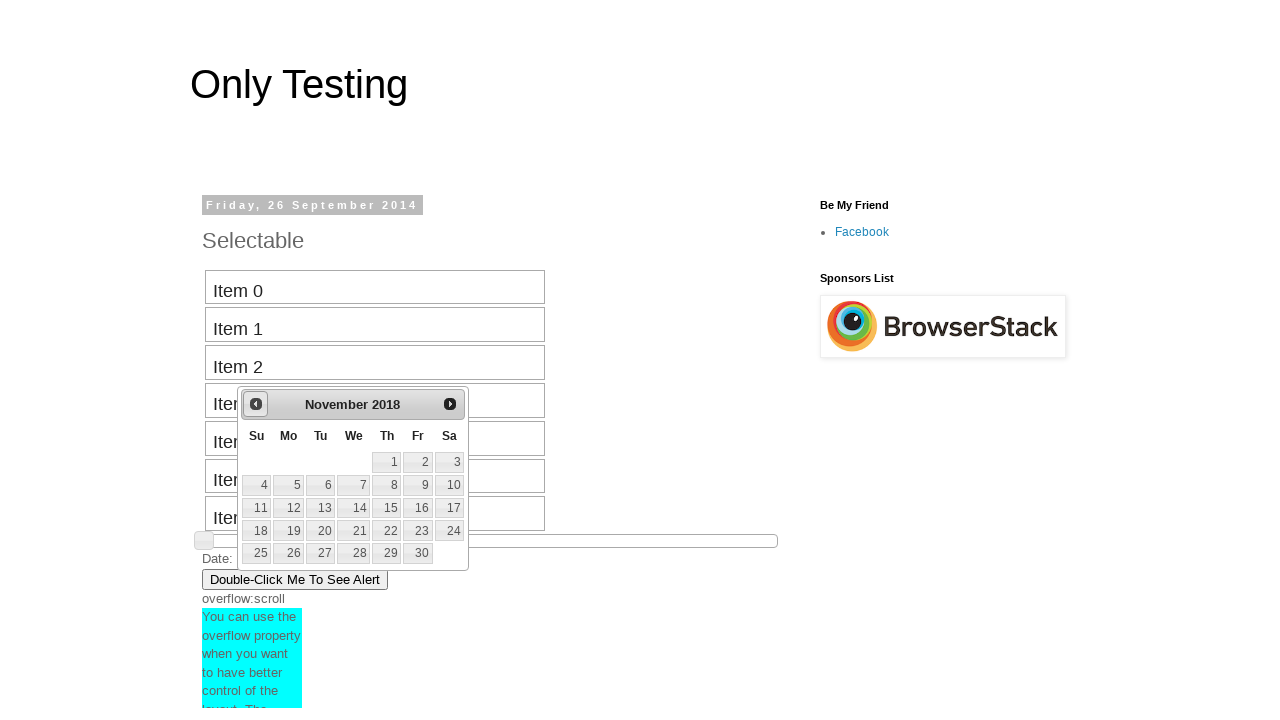

Clicked previous button to navigate backward (current: November 2018) at (256, 404) on #ui-datepicker-div .ui-datepicker-prev
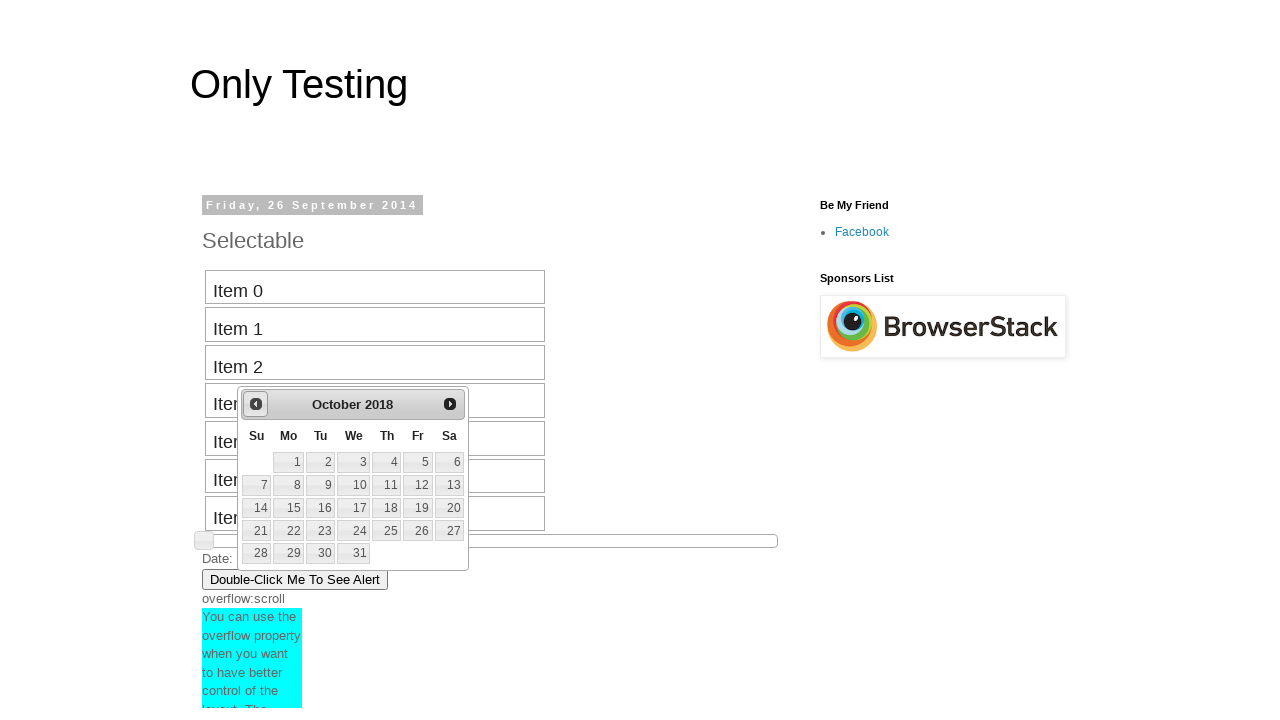

Retrieved current month from date picker
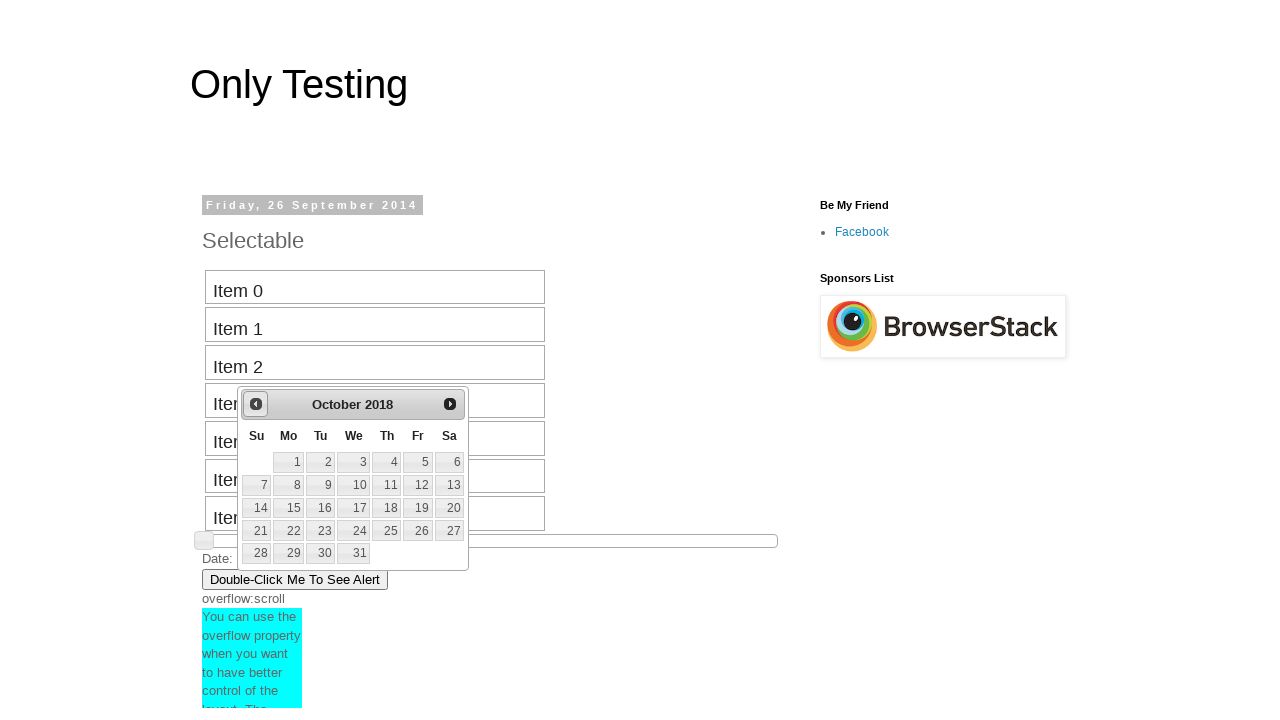

Retrieved current year from date picker
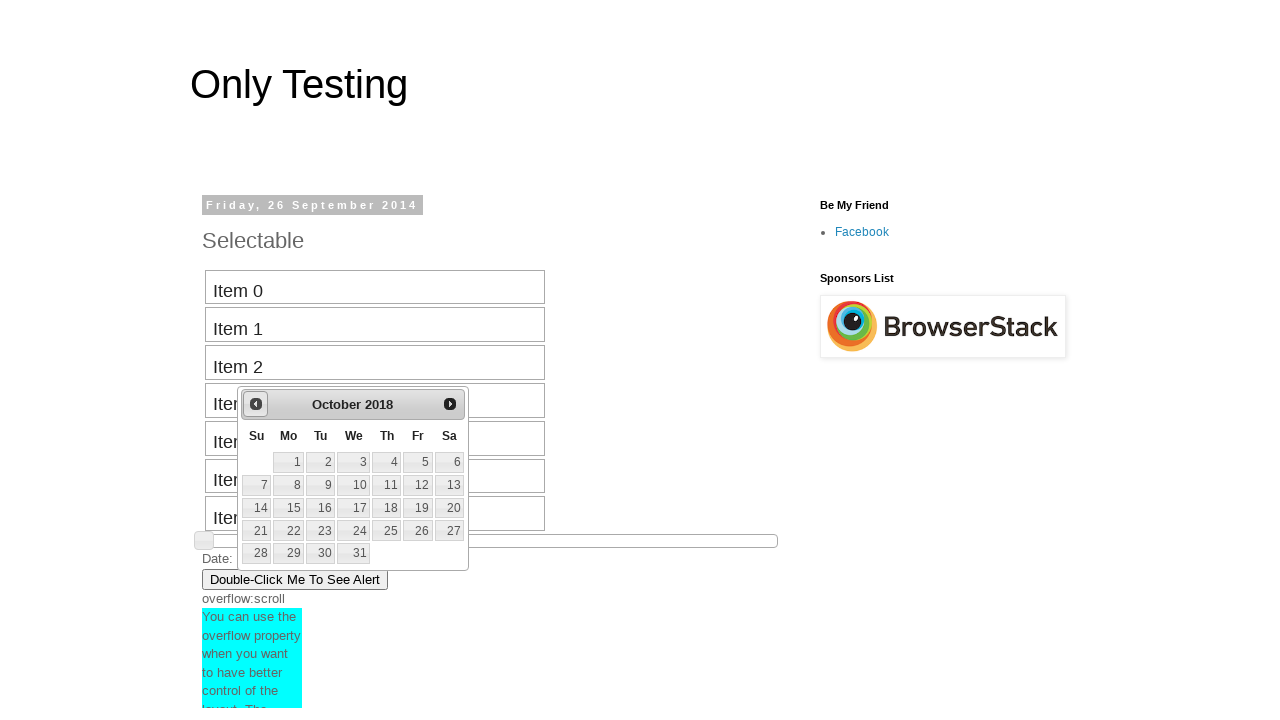

Clicked previous button to navigate backward (current: October 2018) at (256, 404) on #ui-datepicker-div .ui-datepicker-prev
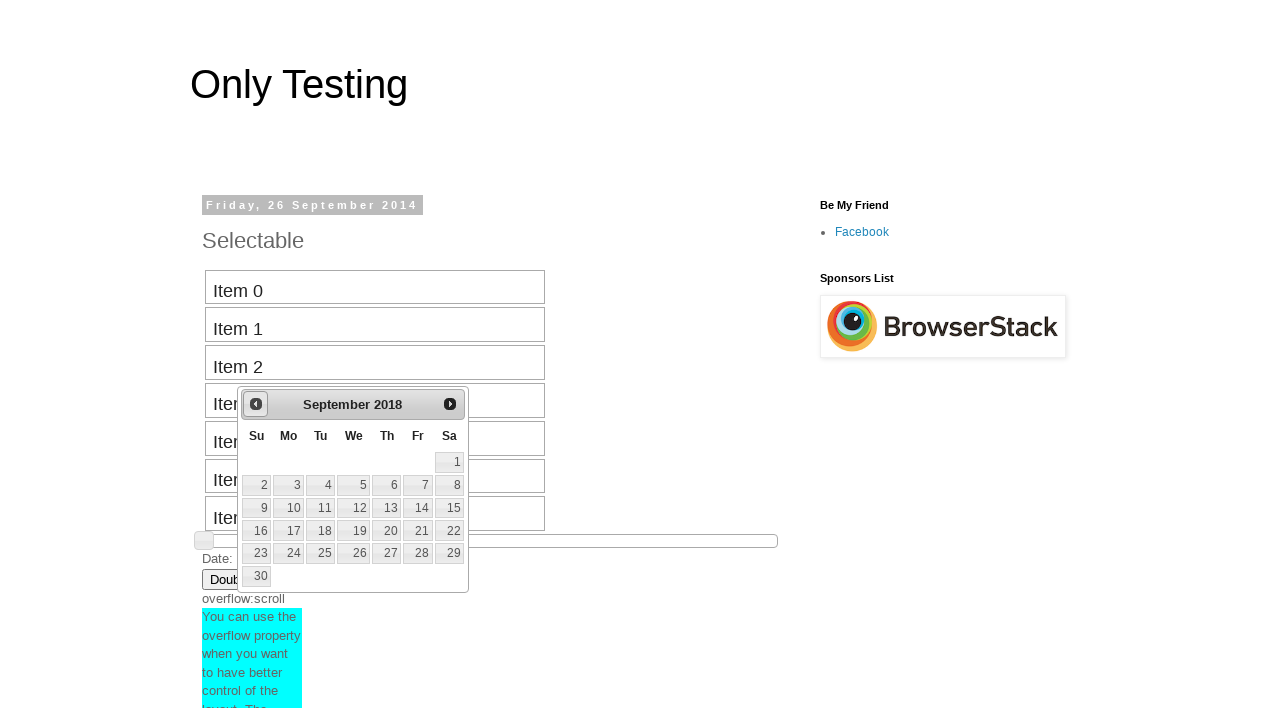

Retrieved current month from date picker
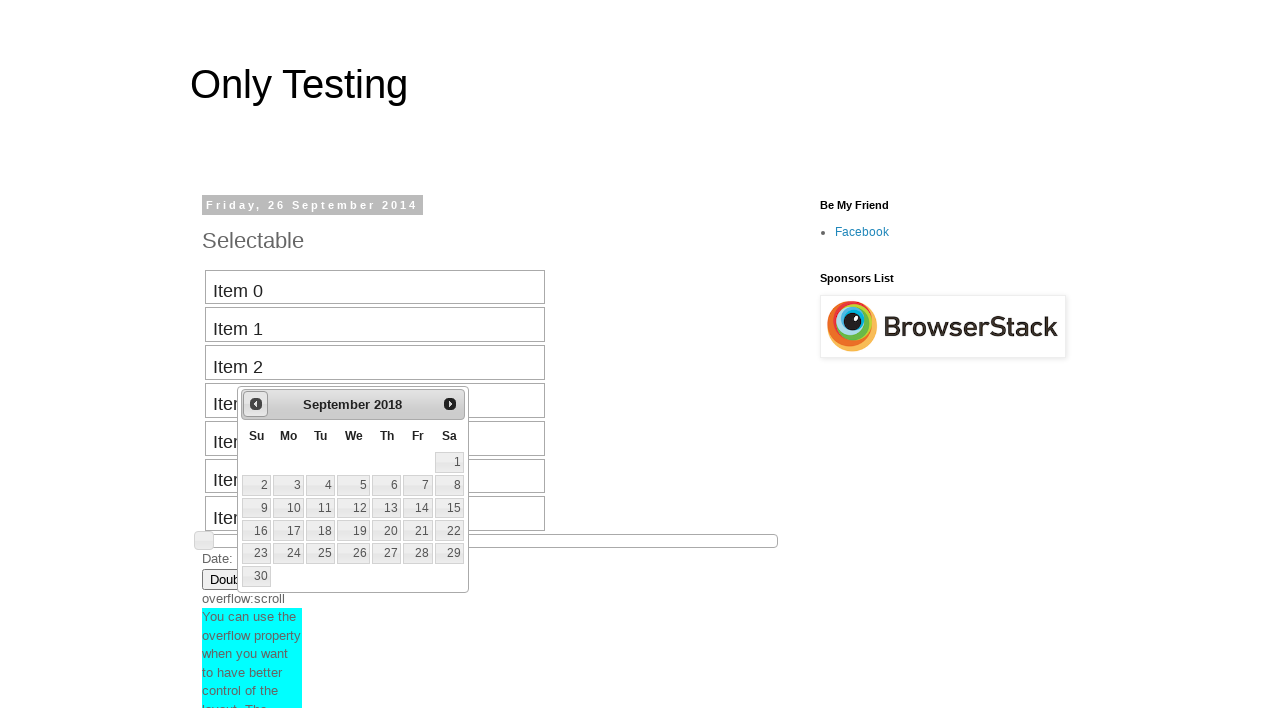

Retrieved current year from date picker
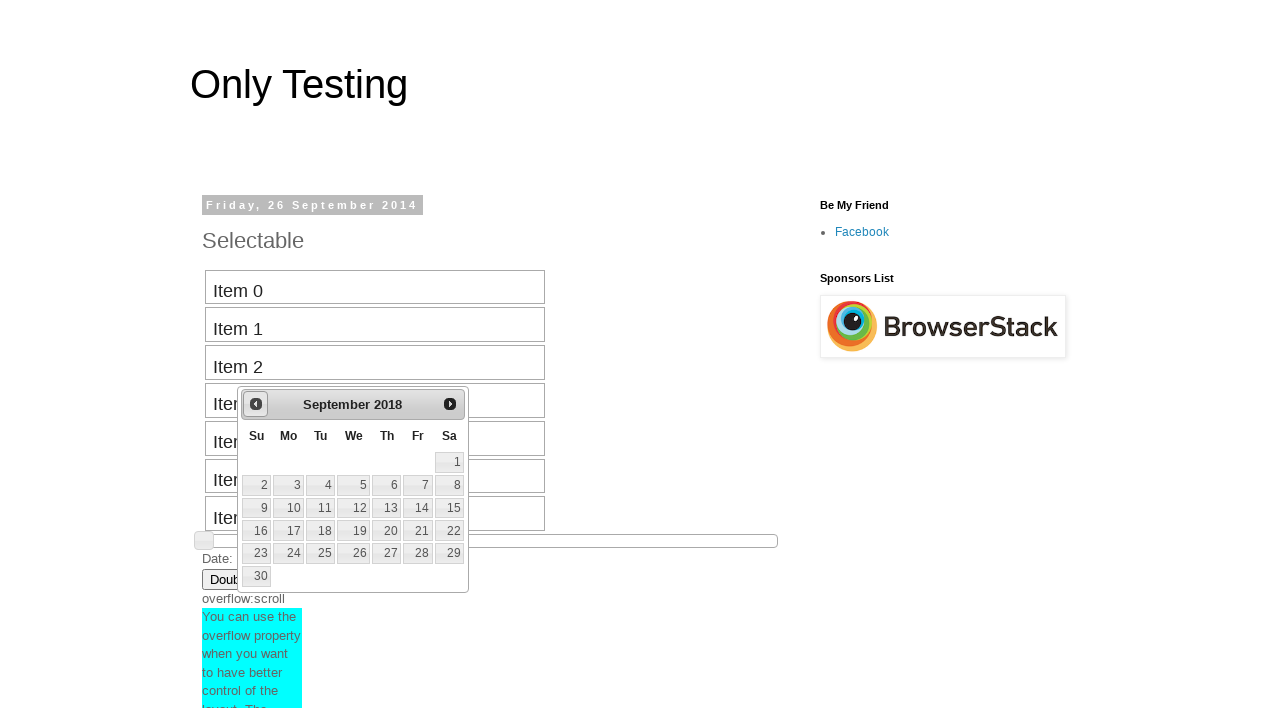

Clicked previous button to navigate backward (current: September 2018) at (256, 404) on #ui-datepicker-div .ui-datepicker-prev
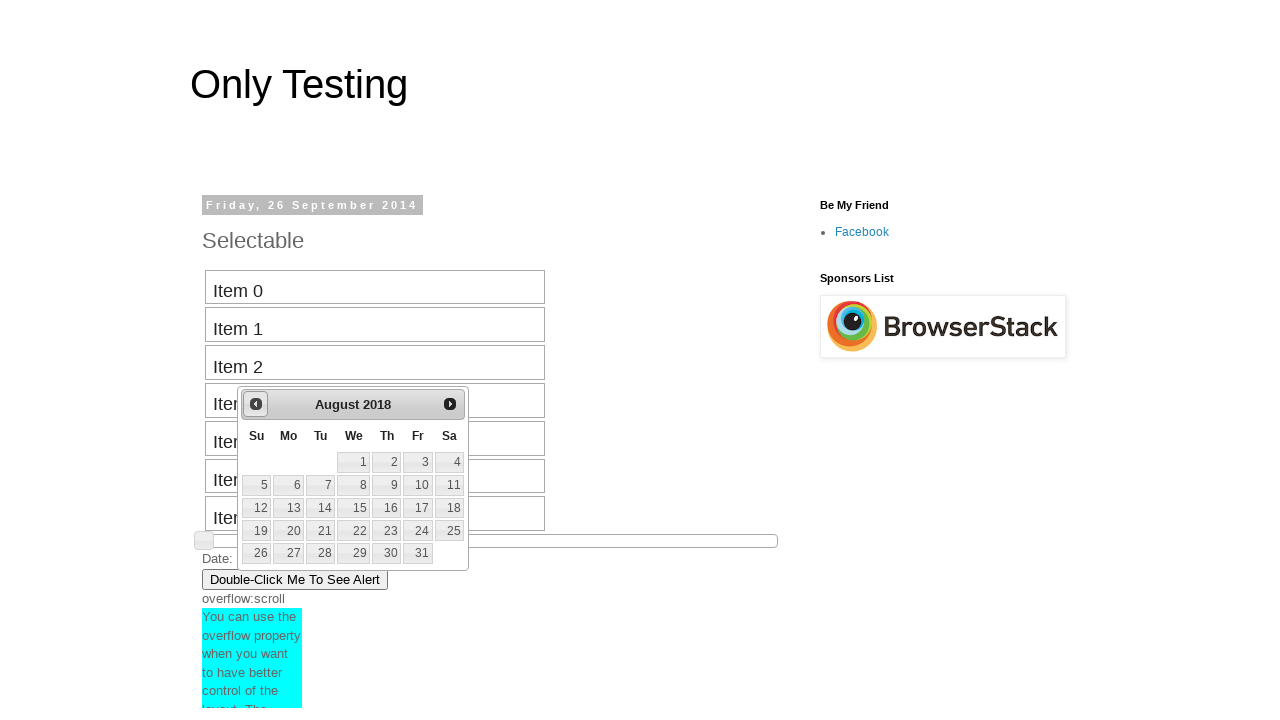

Retrieved current month from date picker
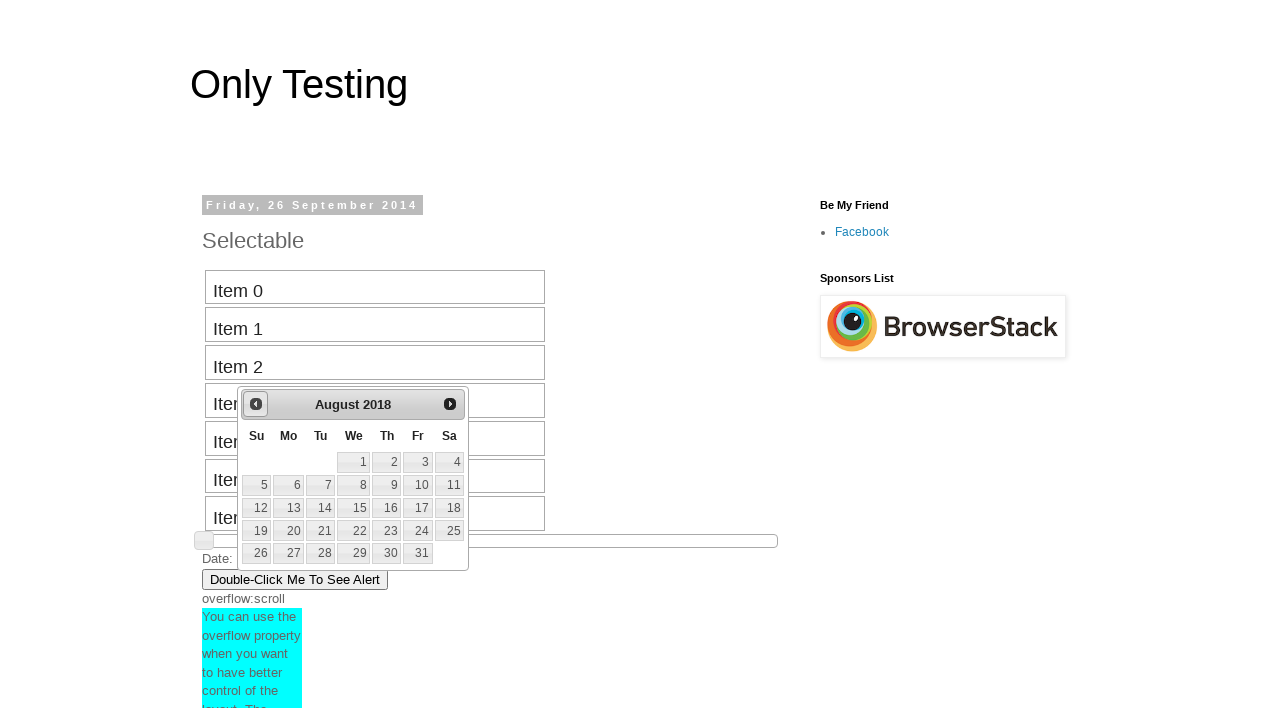

Retrieved current year from date picker
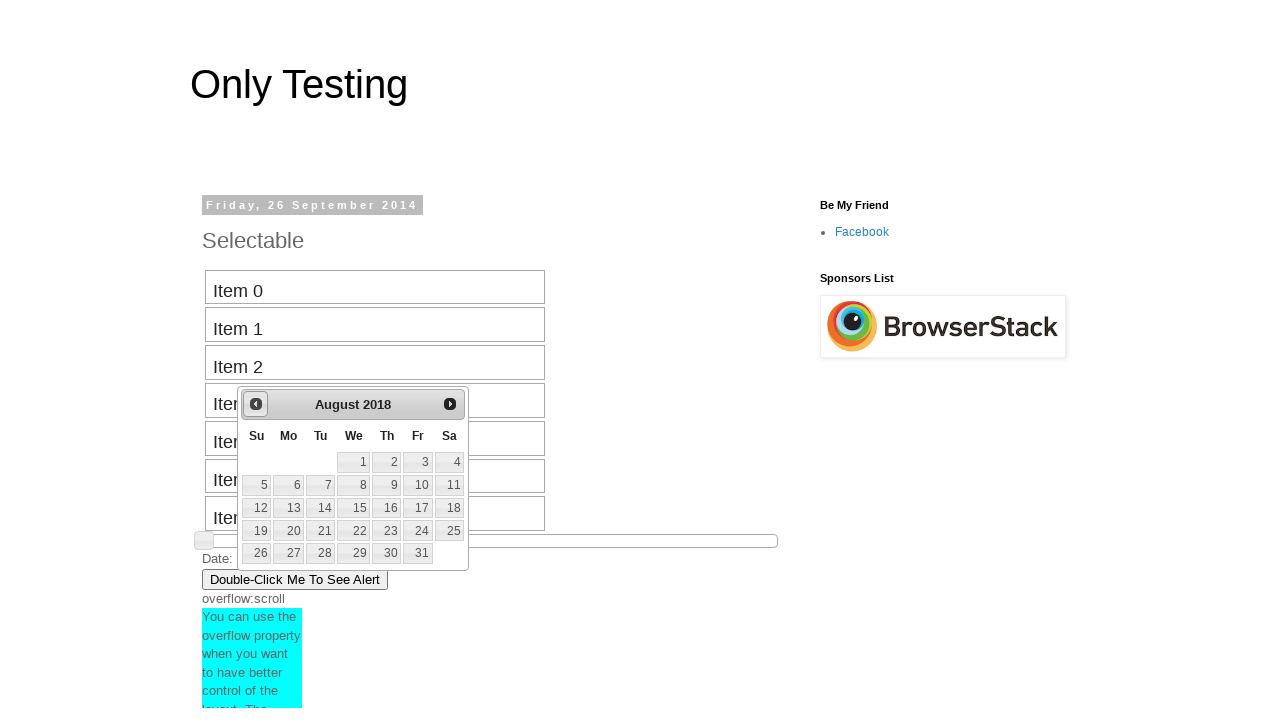

Clicked previous button to navigate backward (current: August 2018) at (256, 404) on #ui-datepicker-div .ui-datepicker-prev
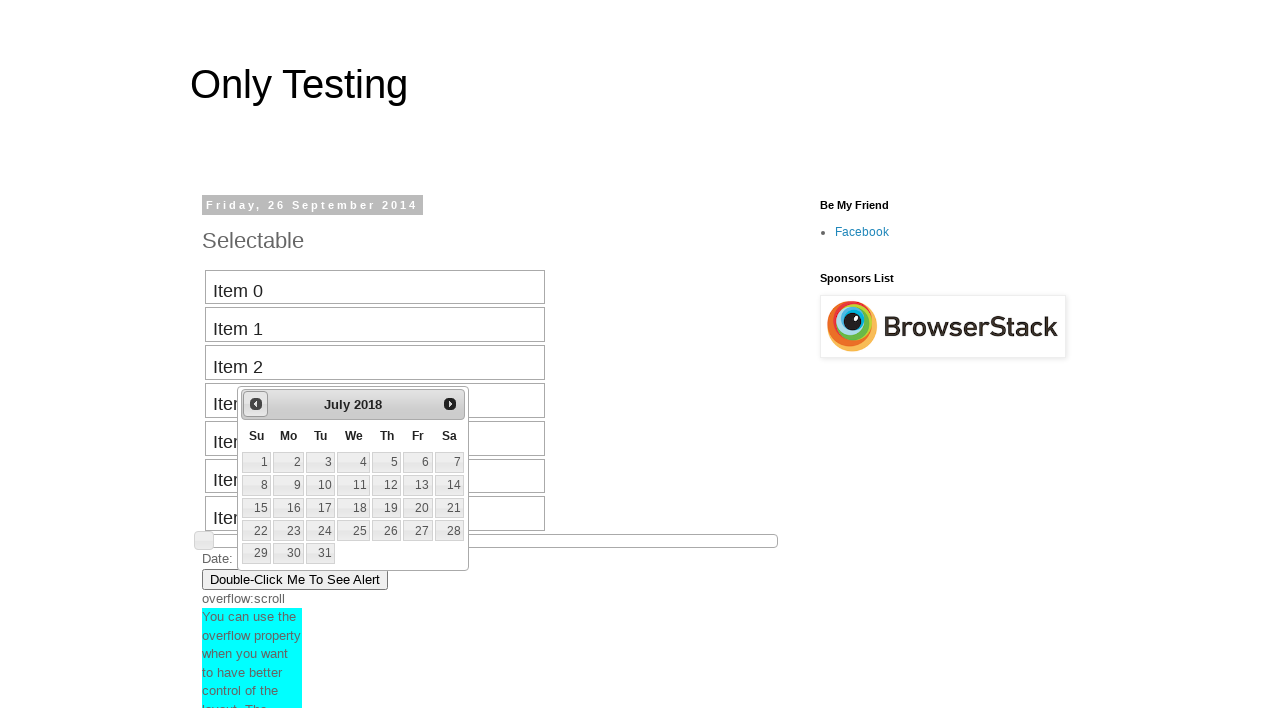

Retrieved current month from date picker
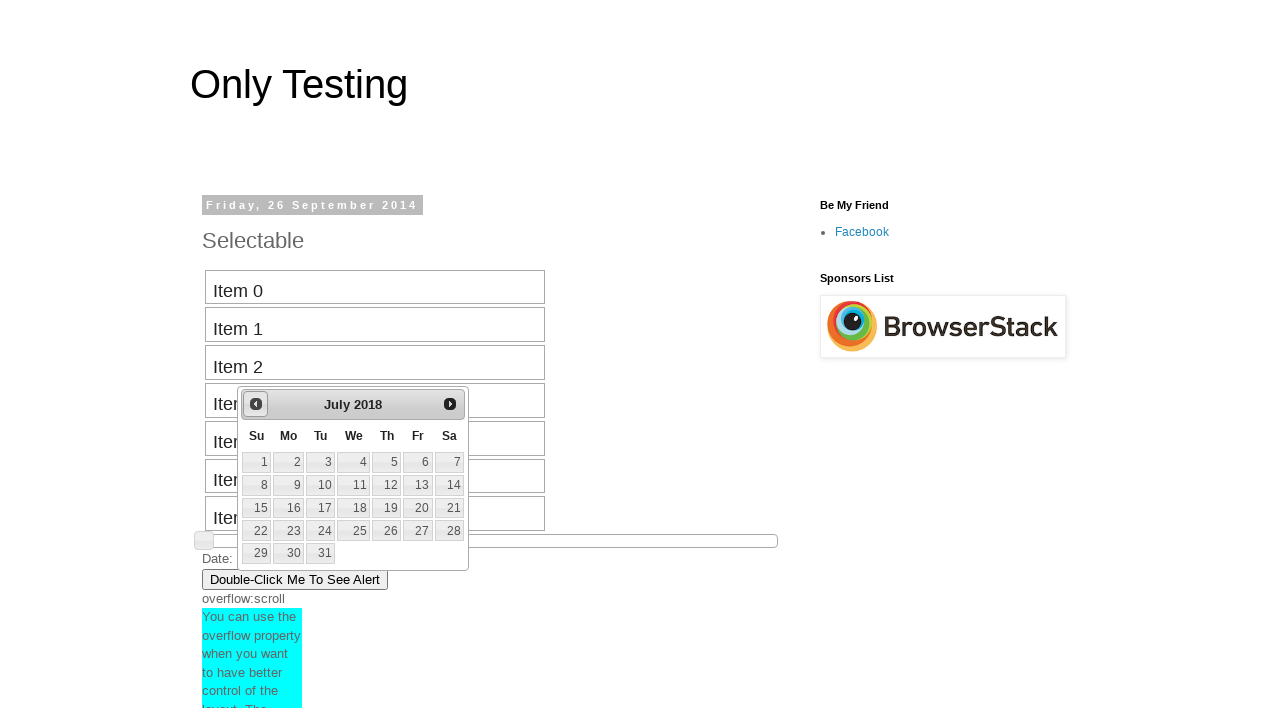

Retrieved current year from date picker
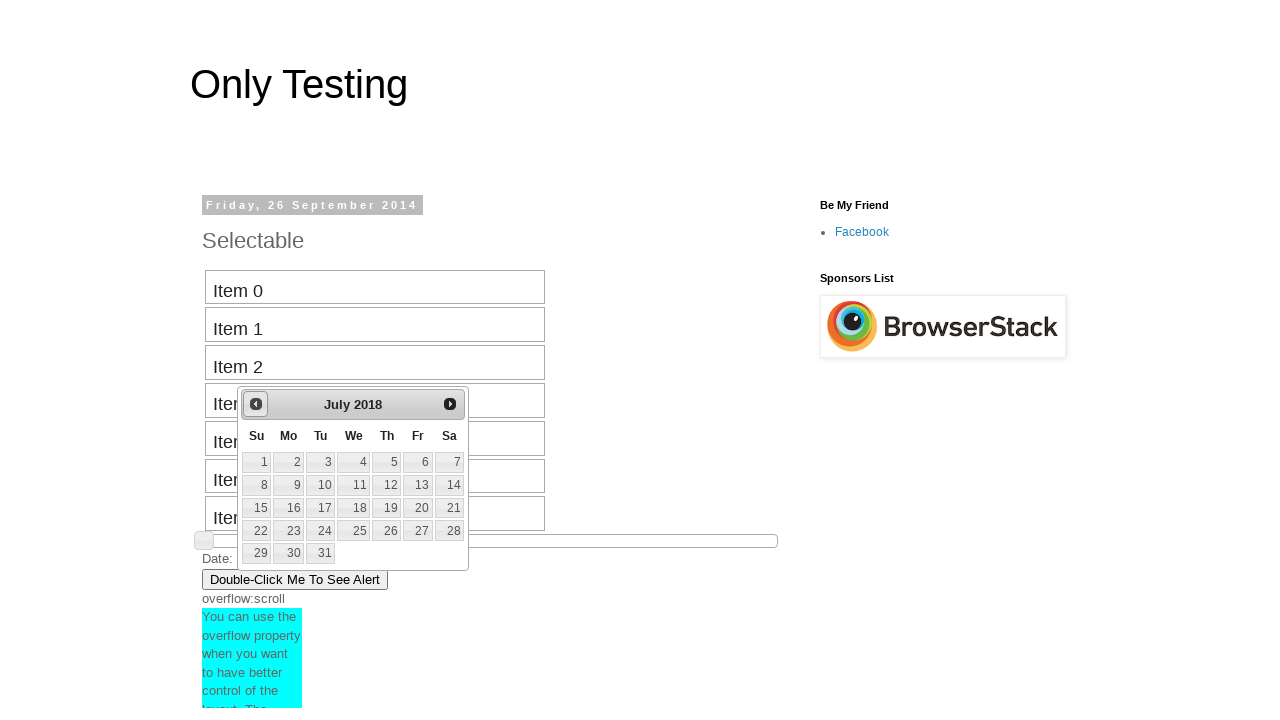

Clicked previous button to navigate backward (current: July 2018) at (256, 404) on #ui-datepicker-div .ui-datepicker-prev
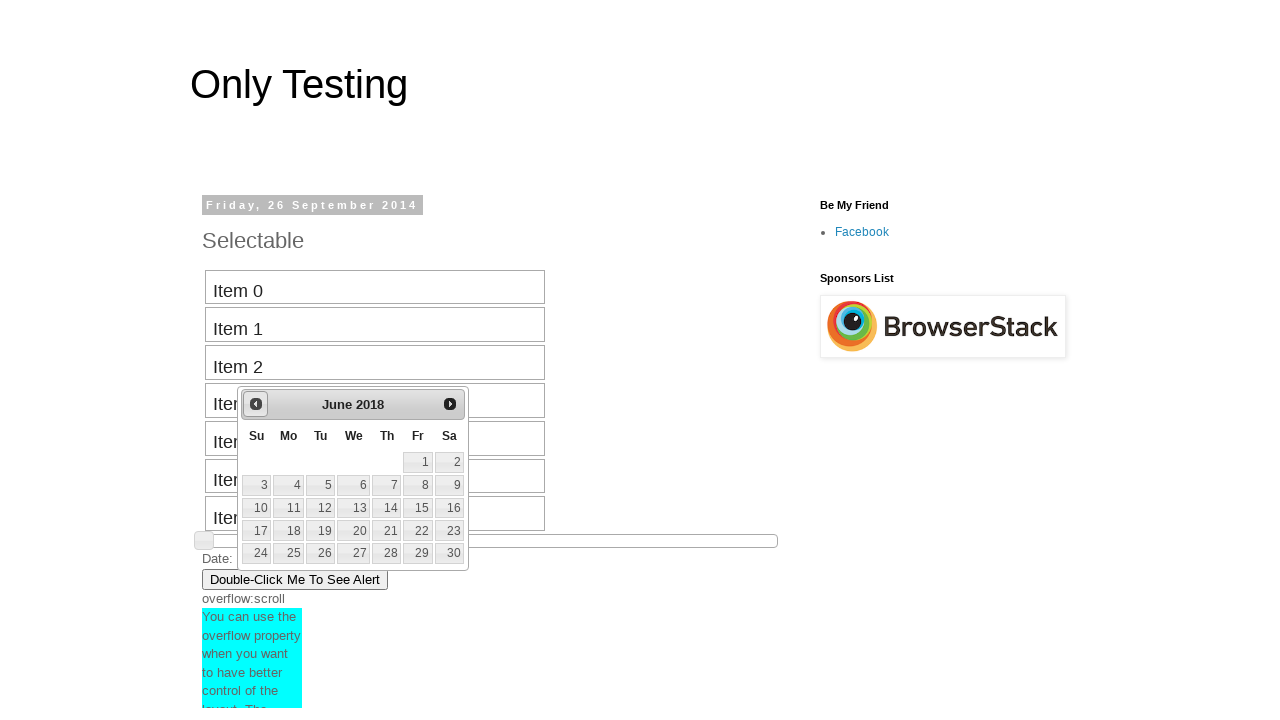

Retrieved current month from date picker
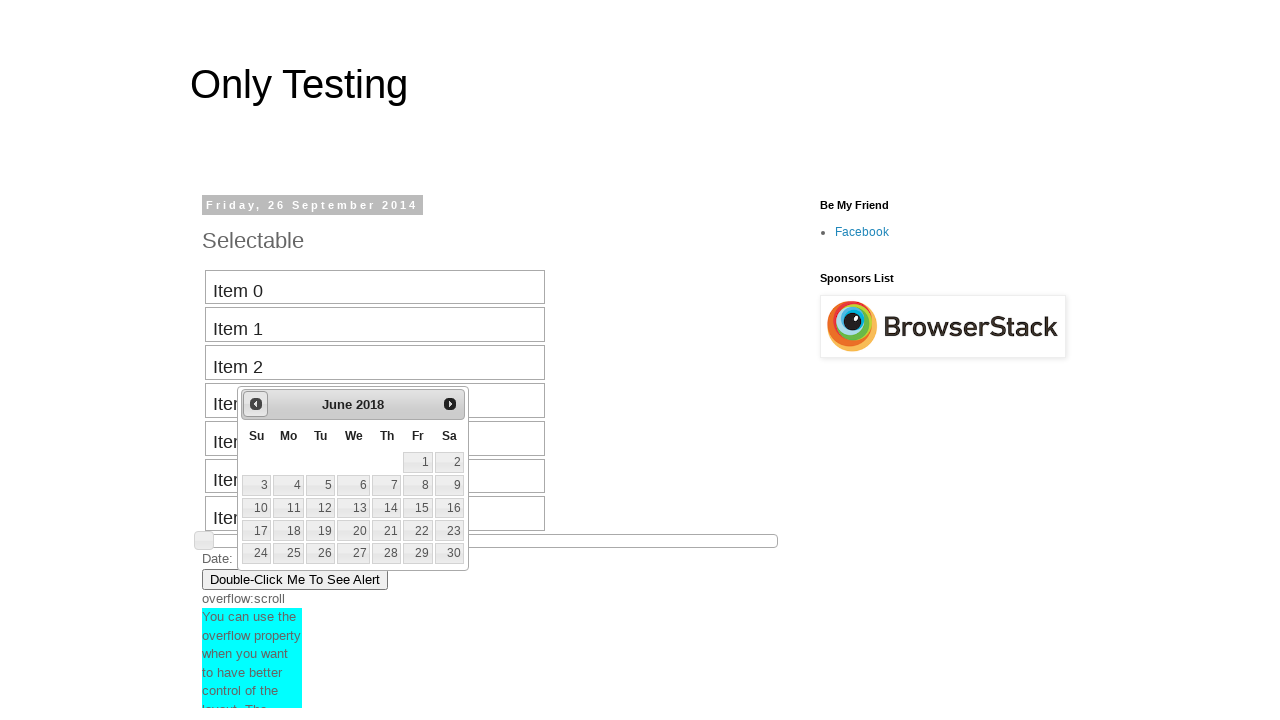

Retrieved current year from date picker
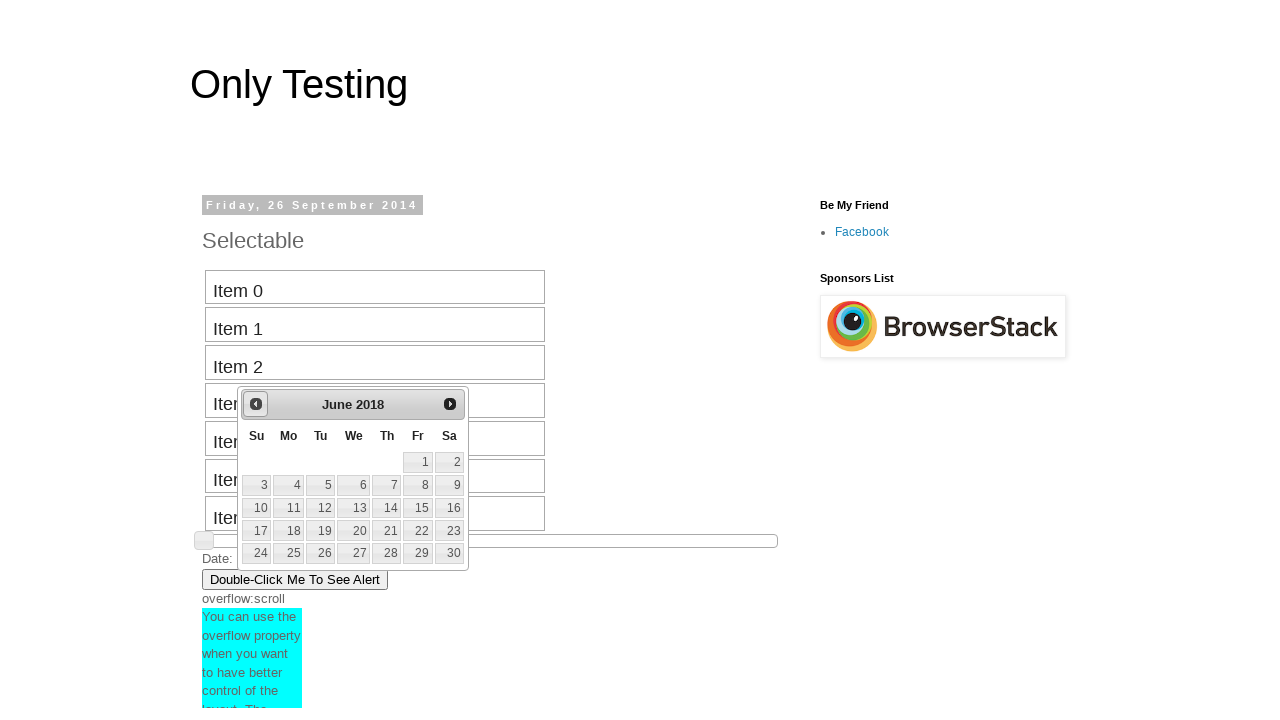

Clicked previous button to navigate backward (current: June 2018) at (256, 404) on #ui-datepicker-div .ui-datepicker-prev
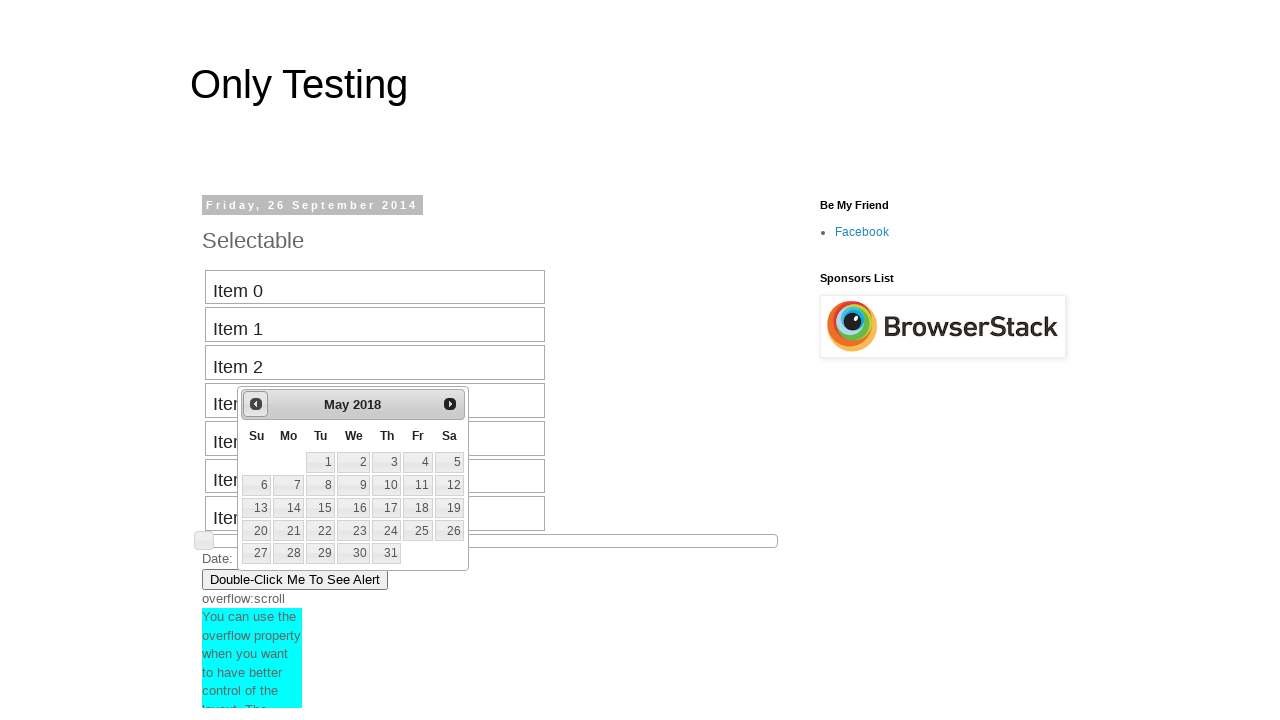

Retrieved current month from date picker
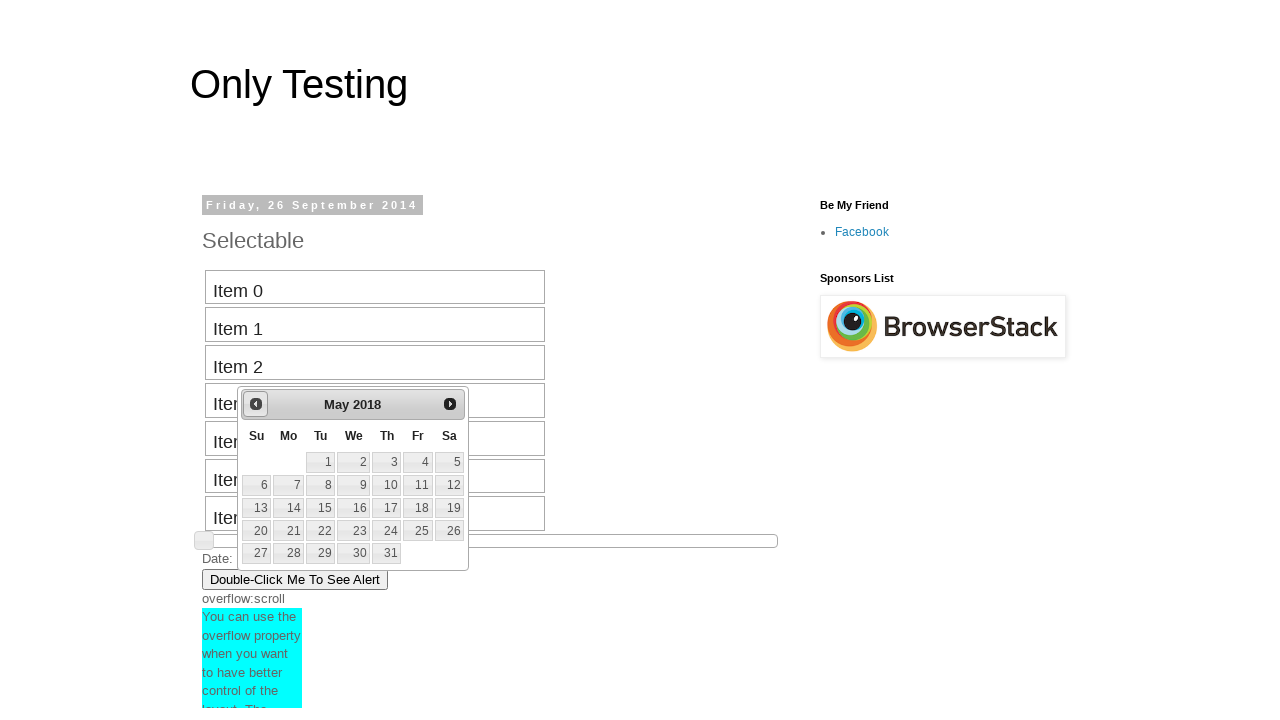

Retrieved current year from date picker
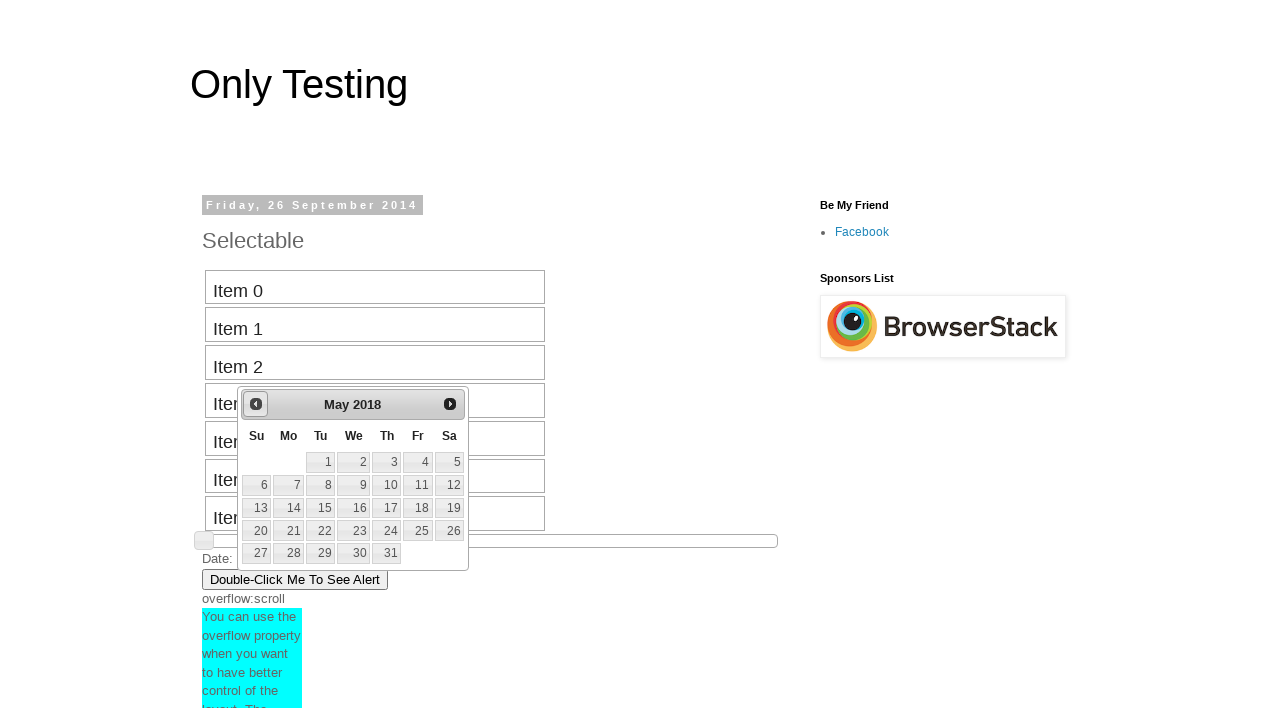

Clicked previous button to navigate backward (current: May 2018) at (256, 404) on #ui-datepicker-div .ui-datepicker-prev
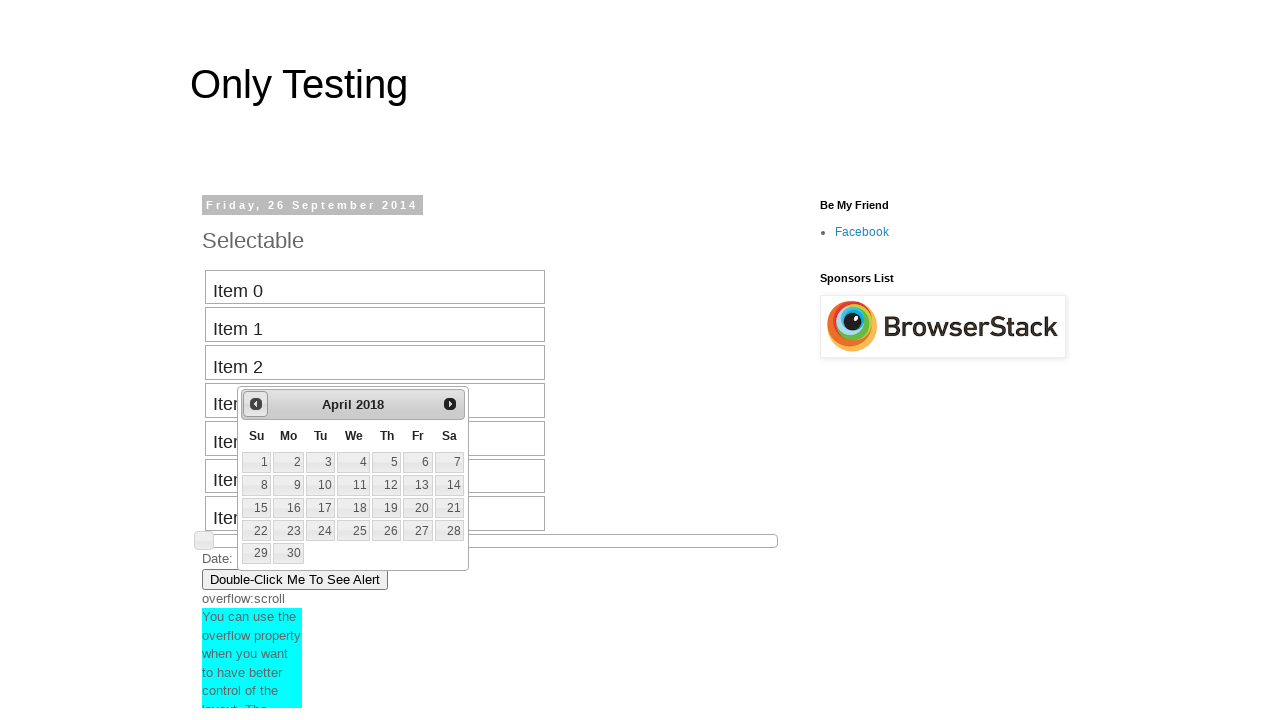

Retrieved current month from date picker
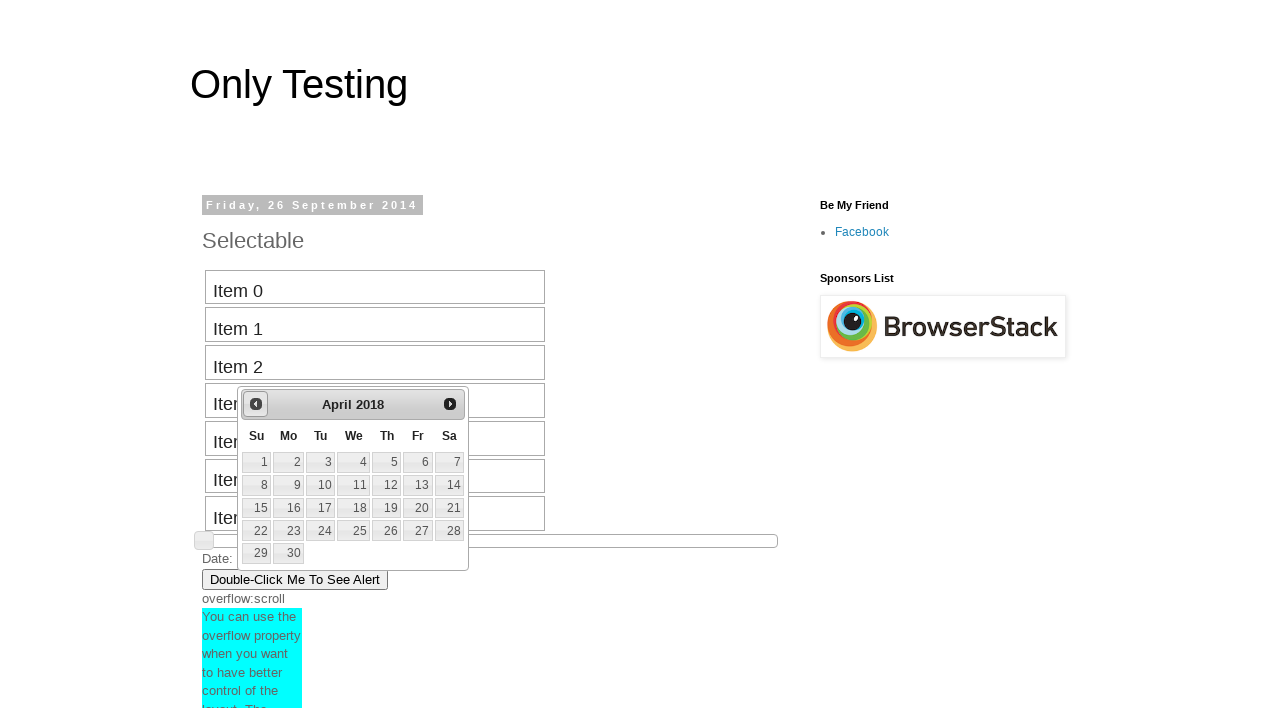

Retrieved current year from date picker
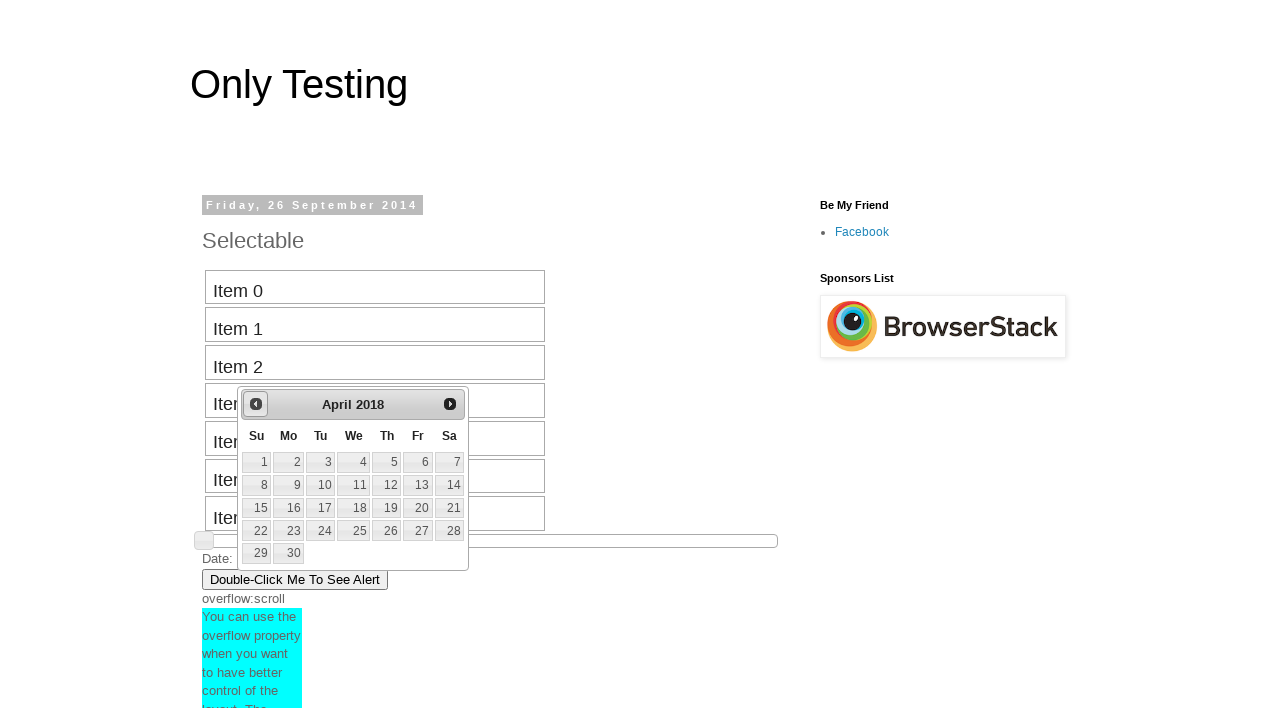

Clicked previous button to navigate backward (current: April 2018) at (256, 404) on #ui-datepicker-div .ui-datepicker-prev
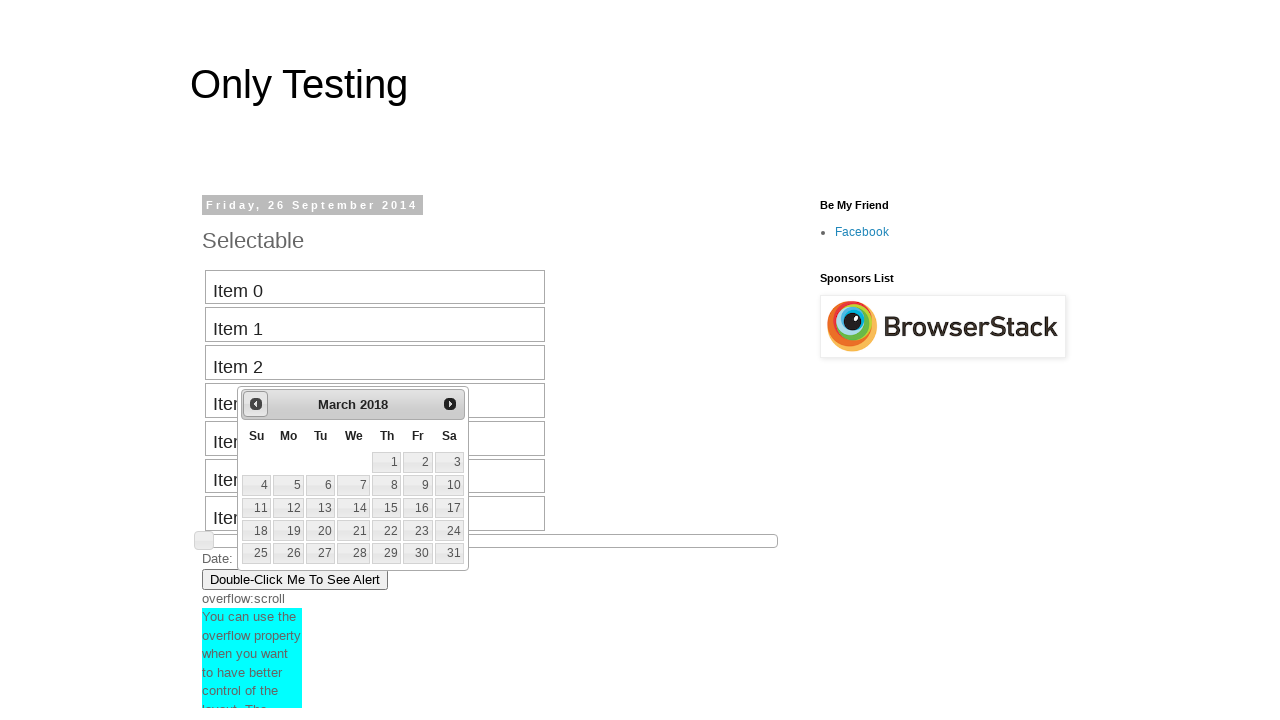

Retrieved current month from date picker
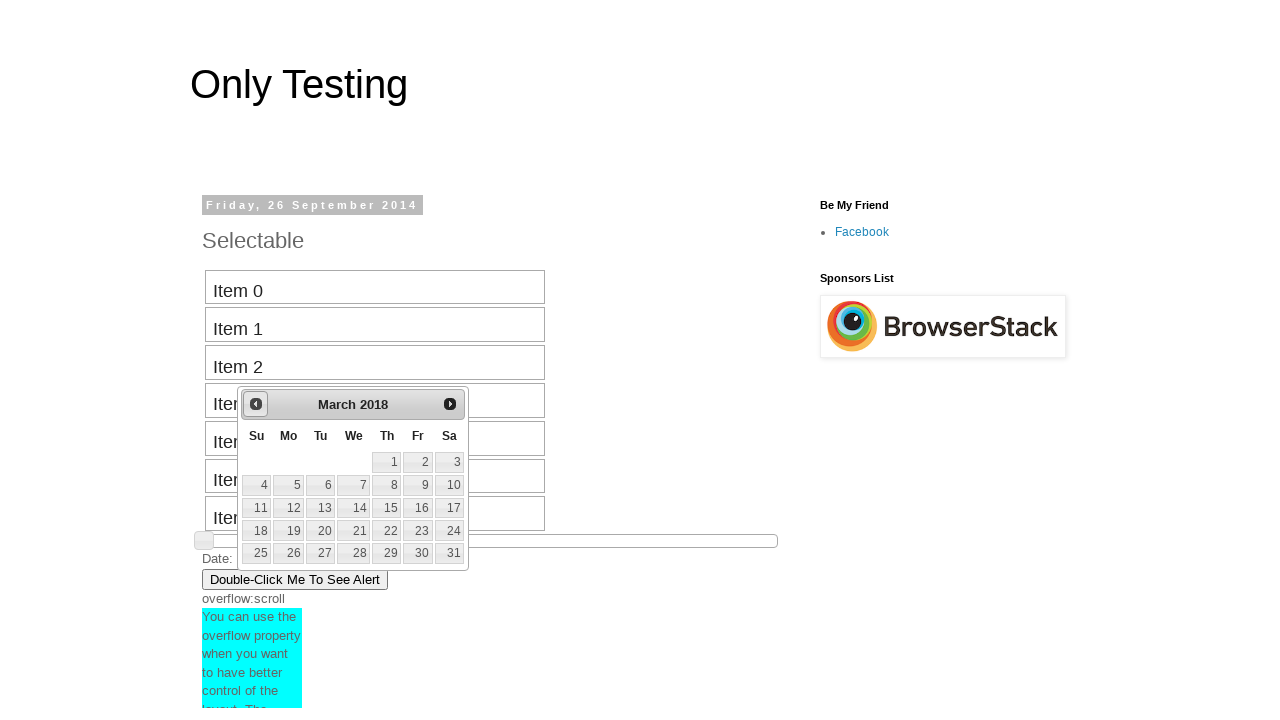

Retrieved current year from date picker
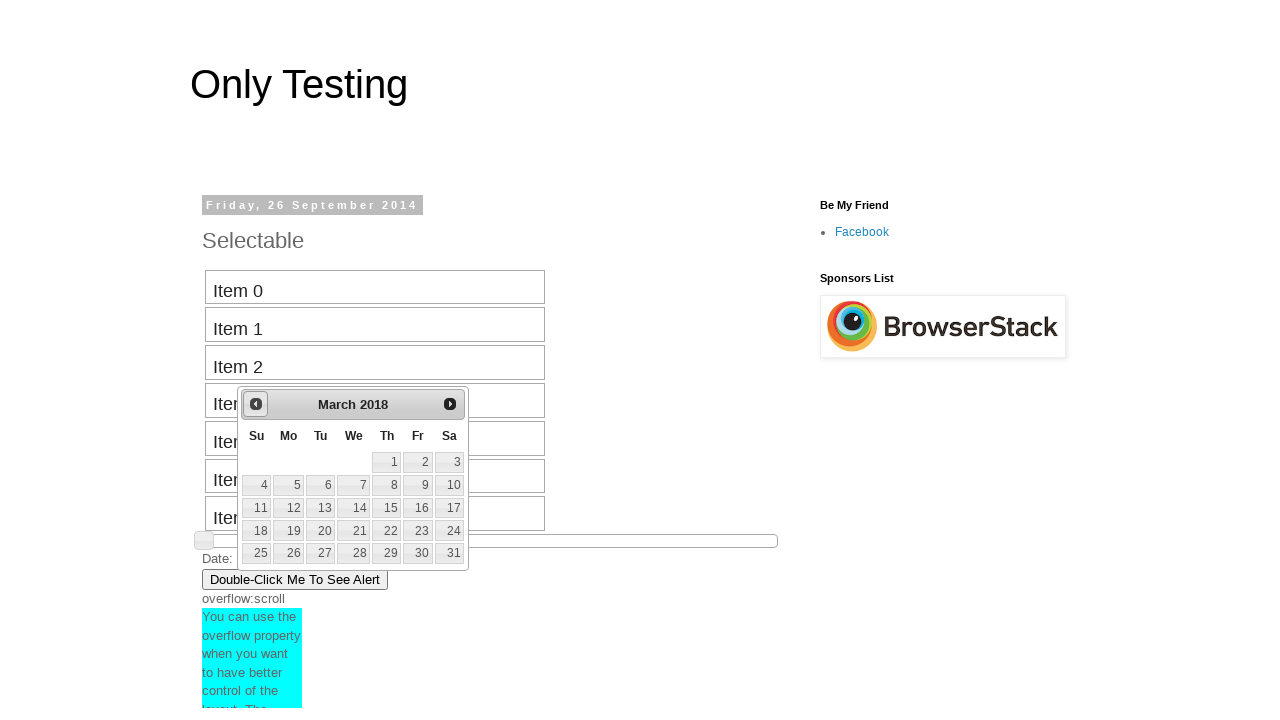

Clicked previous button to navigate backward (current: March 2018) at (256, 404) on #ui-datepicker-div .ui-datepicker-prev
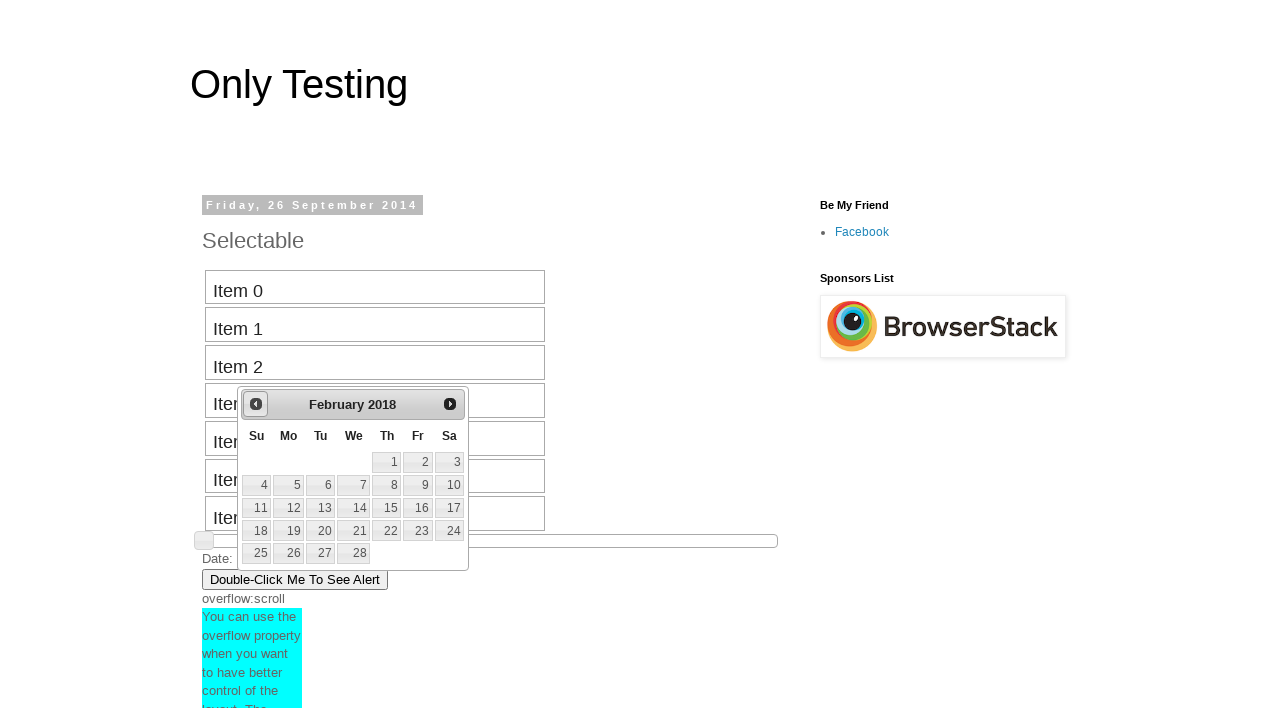

Retrieved current month from date picker
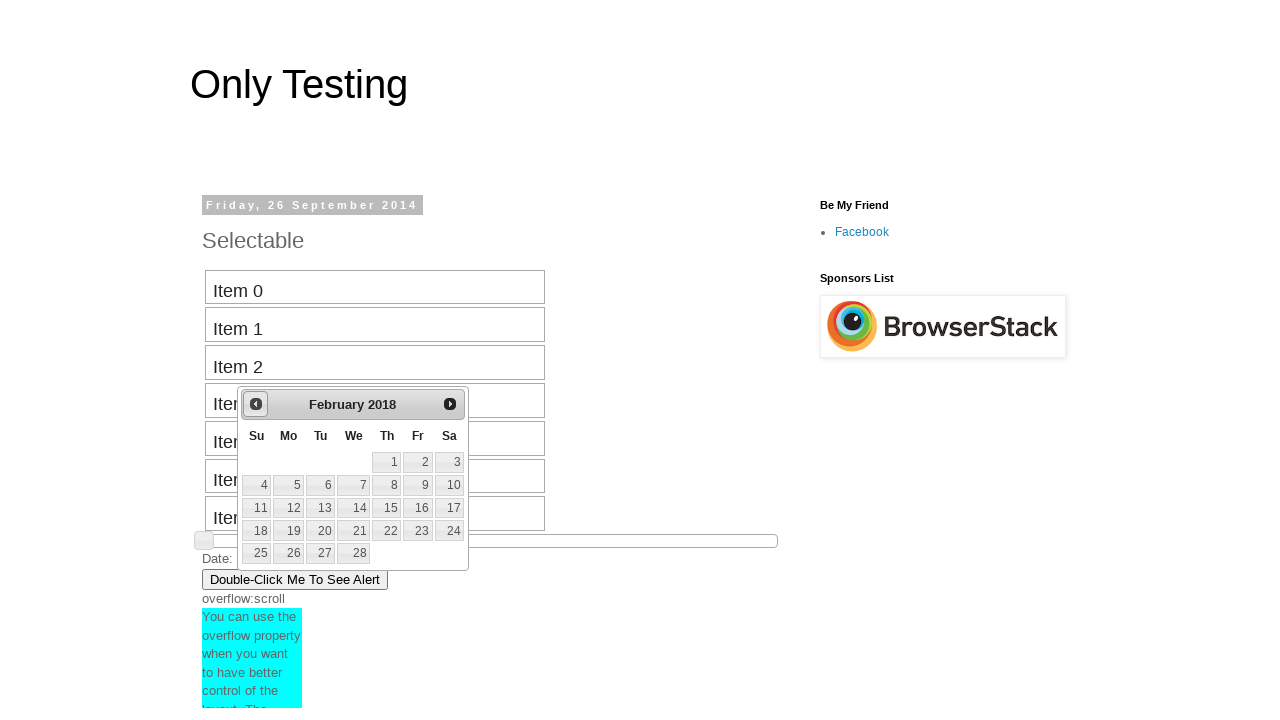

Retrieved current year from date picker
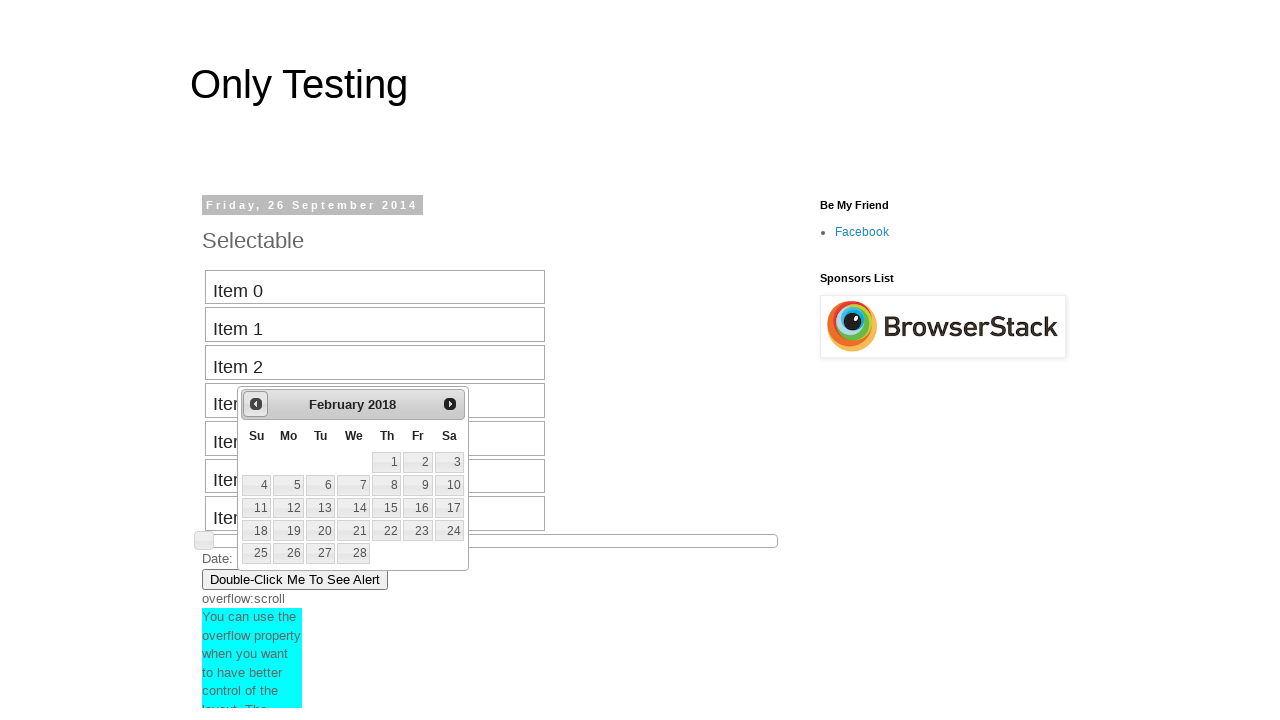

Clicked previous button to navigate backward (current: February 2018) at (256, 404) on #ui-datepicker-div .ui-datepicker-prev
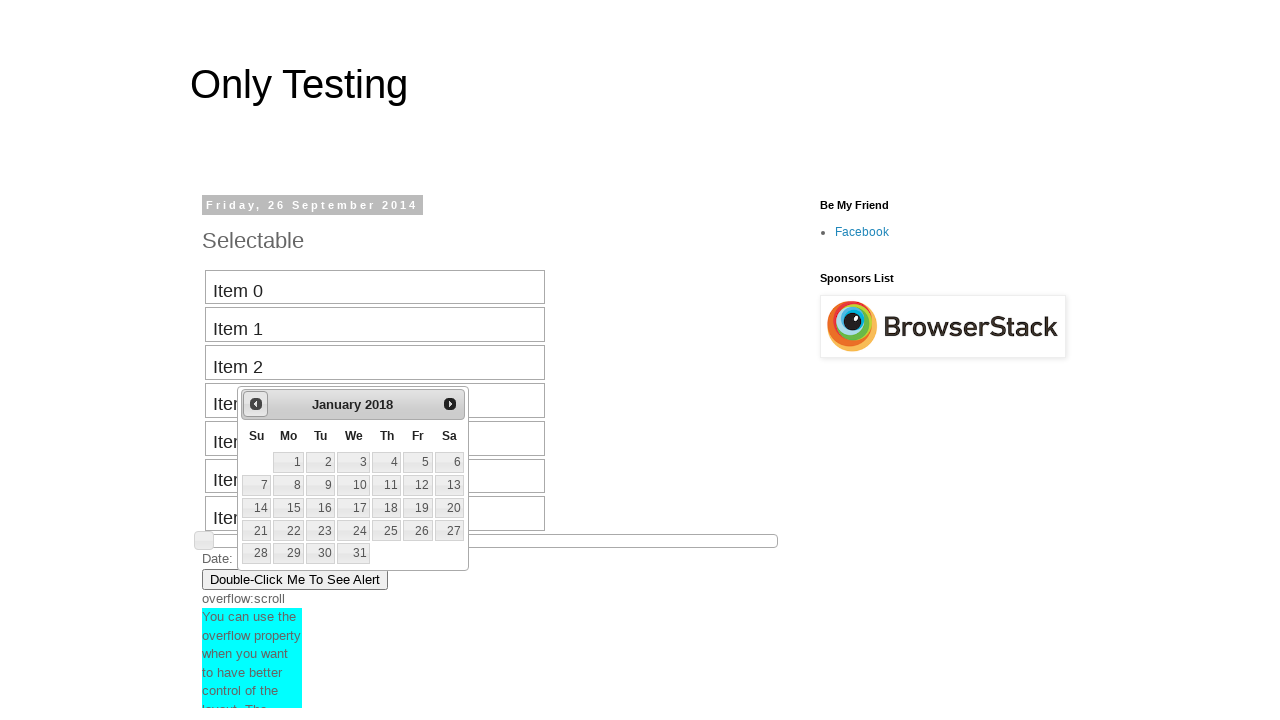

Retrieved current month from date picker
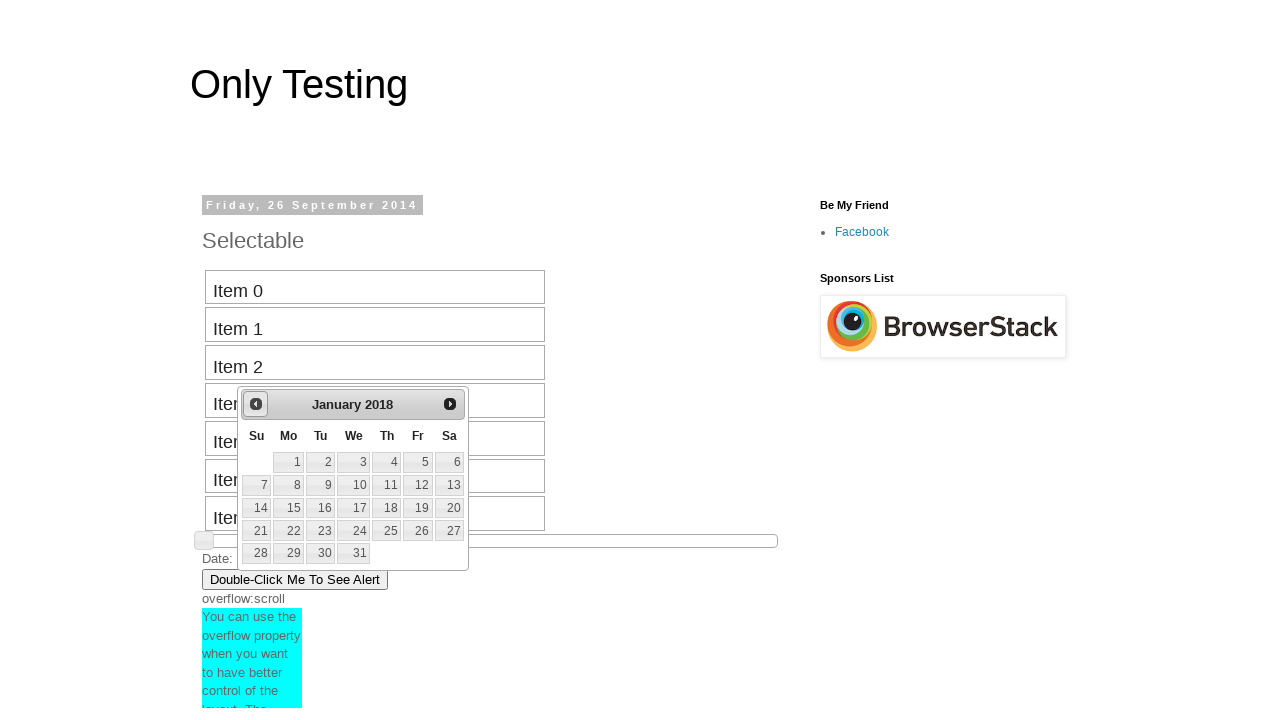

Retrieved current year from date picker
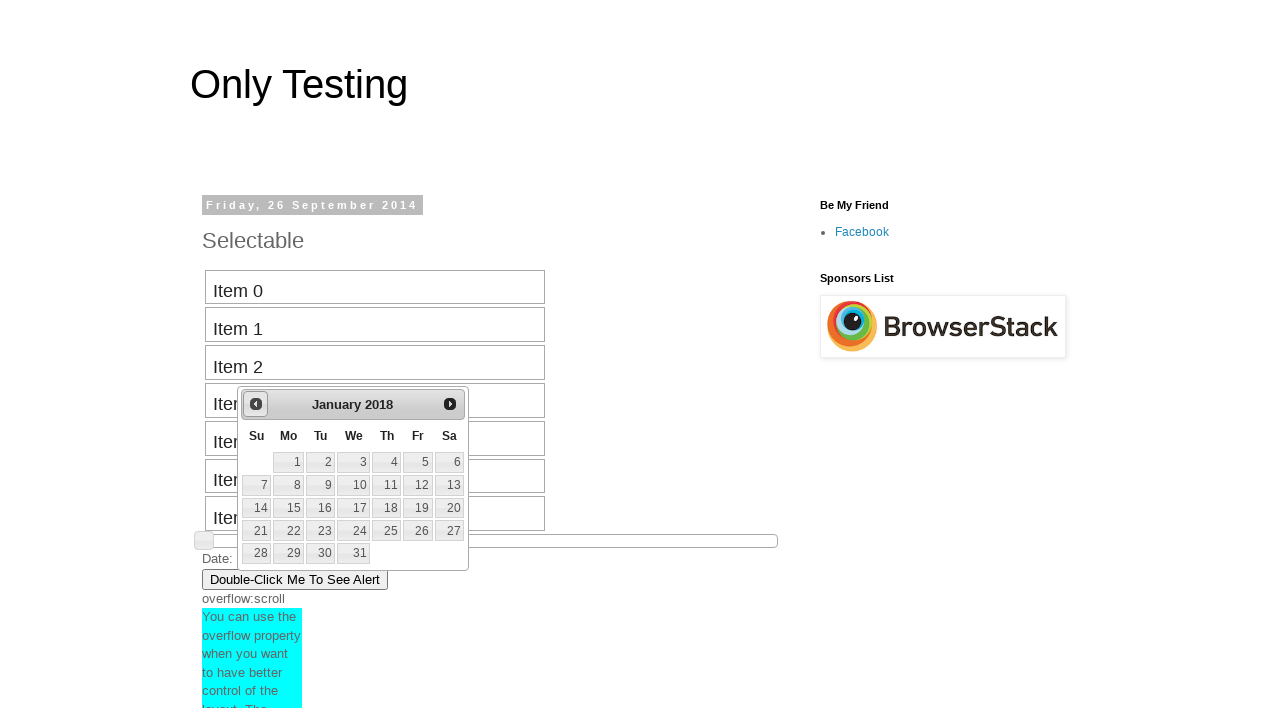

Clicked previous button to navigate backward (current: January 2018) at (256, 404) on #ui-datepicker-div .ui-datepicker-prev
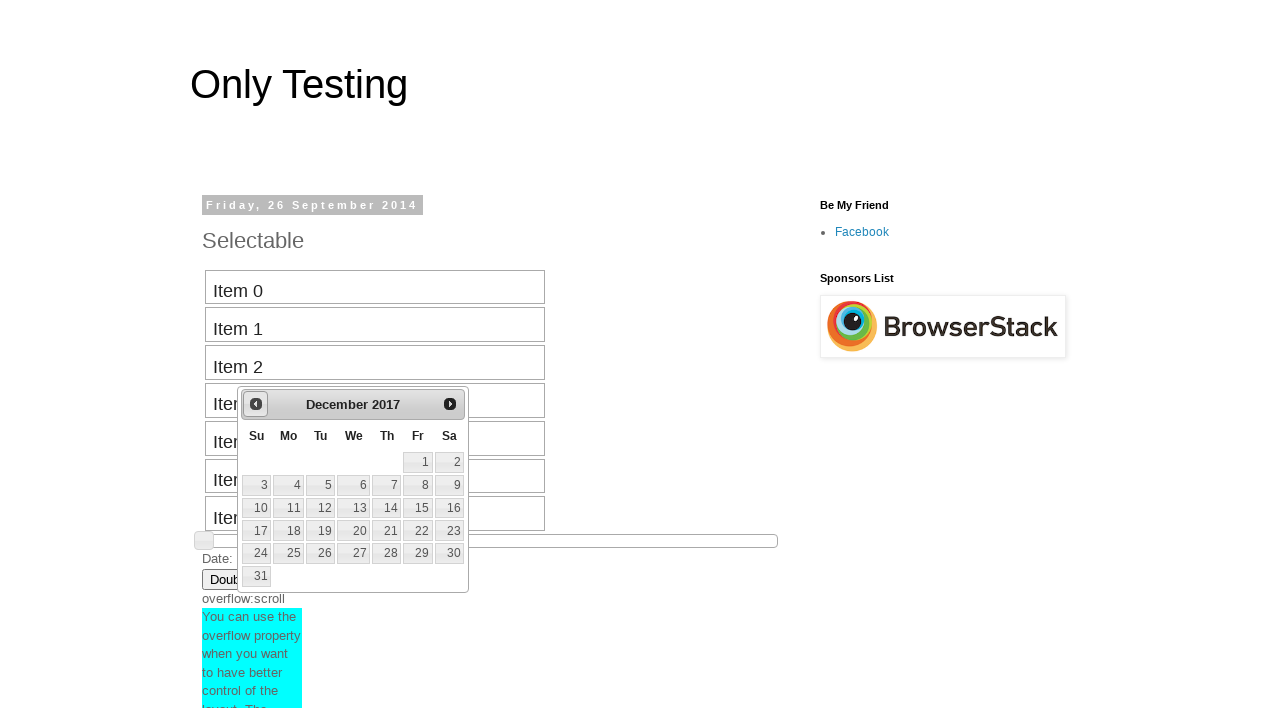

Retrieved current month from date picker
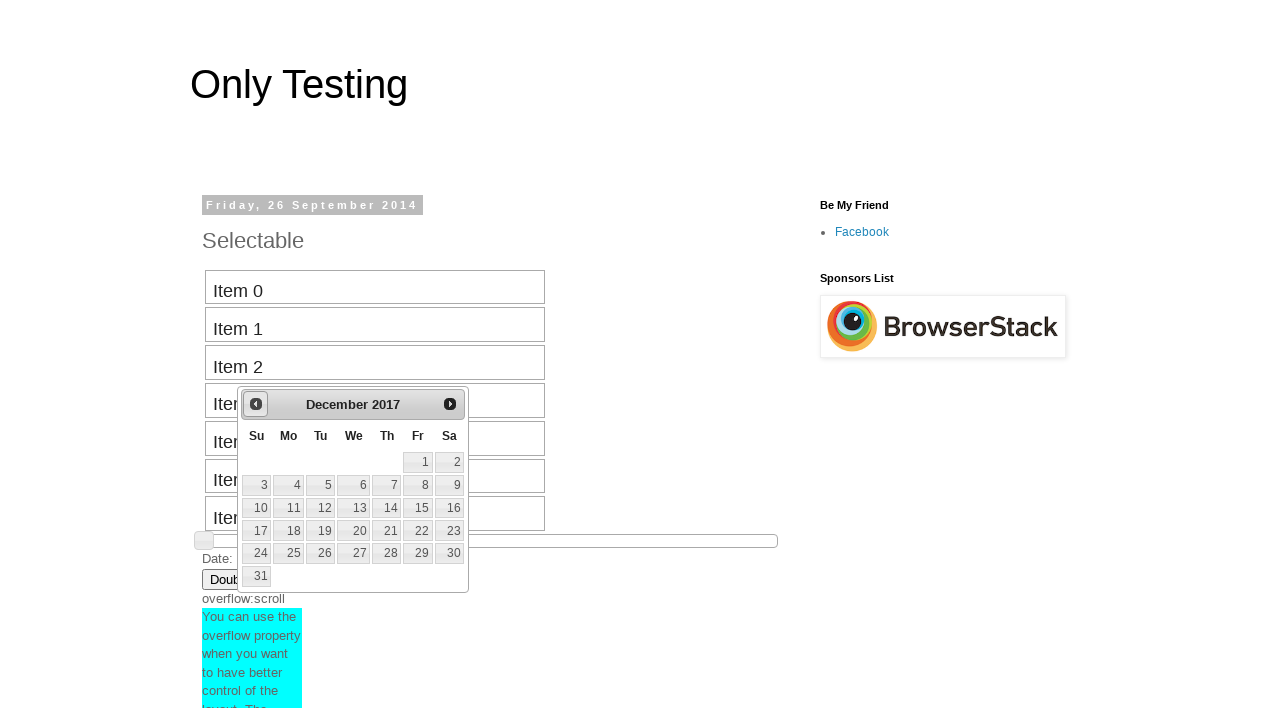

Retrieved current year from date picker
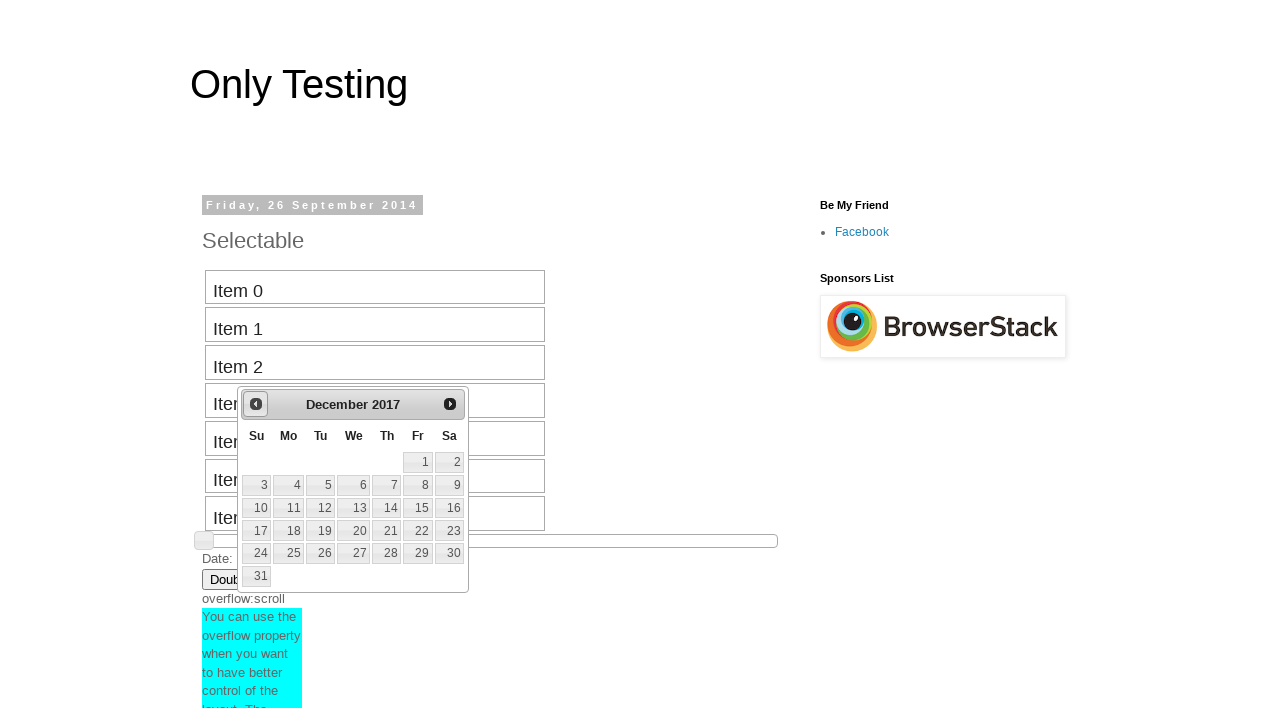

Clicked previous button to navigate backward (current: December 2017) at (256, 404) on #ui-datepicker-div .ui-datepicker-prev
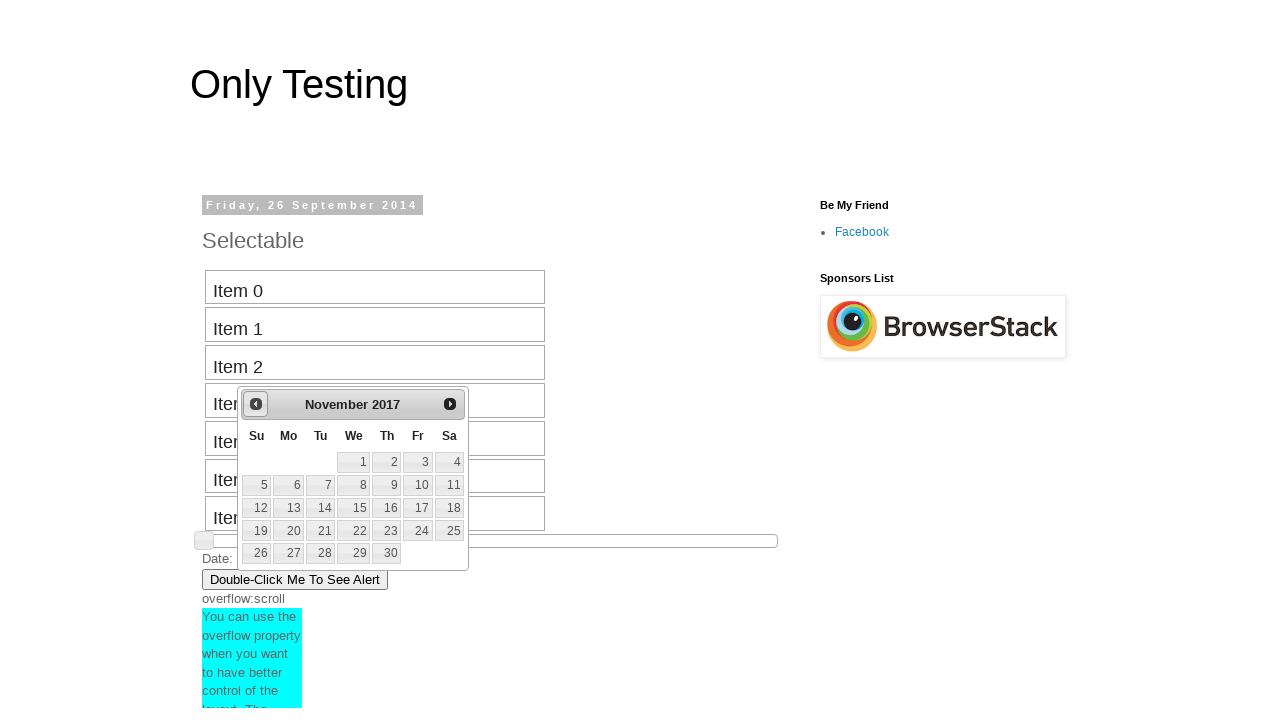

Retrieved current month from date picker
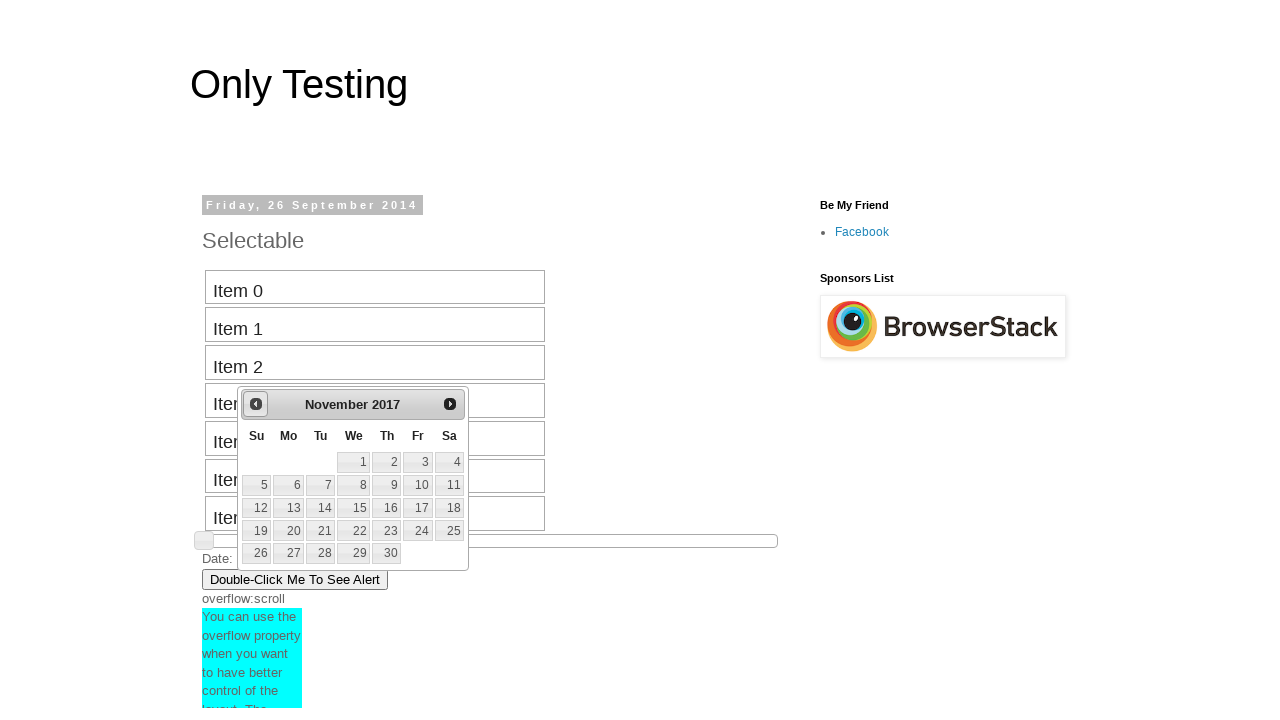

Retrieved current year from date picker
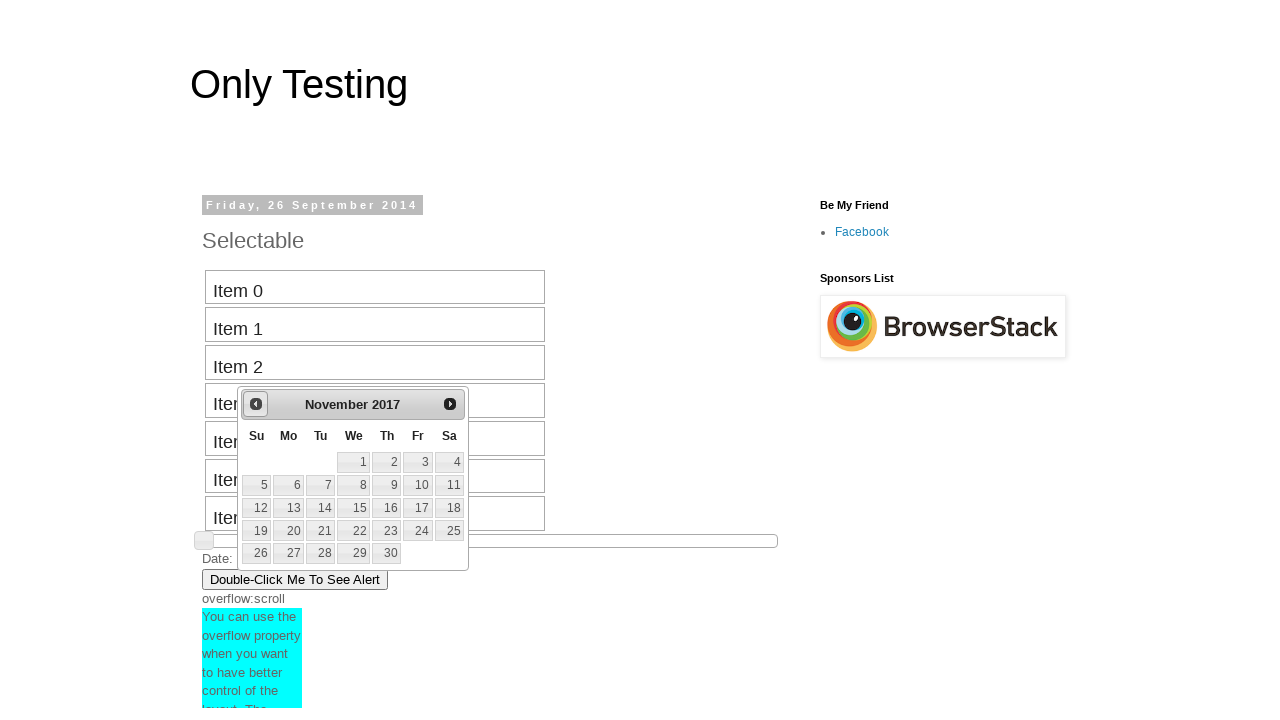

Clicked previous button to navigate backward (current: November 2017) at (256, 404) on #ui-datepicker-div .ui-datepicker-prev
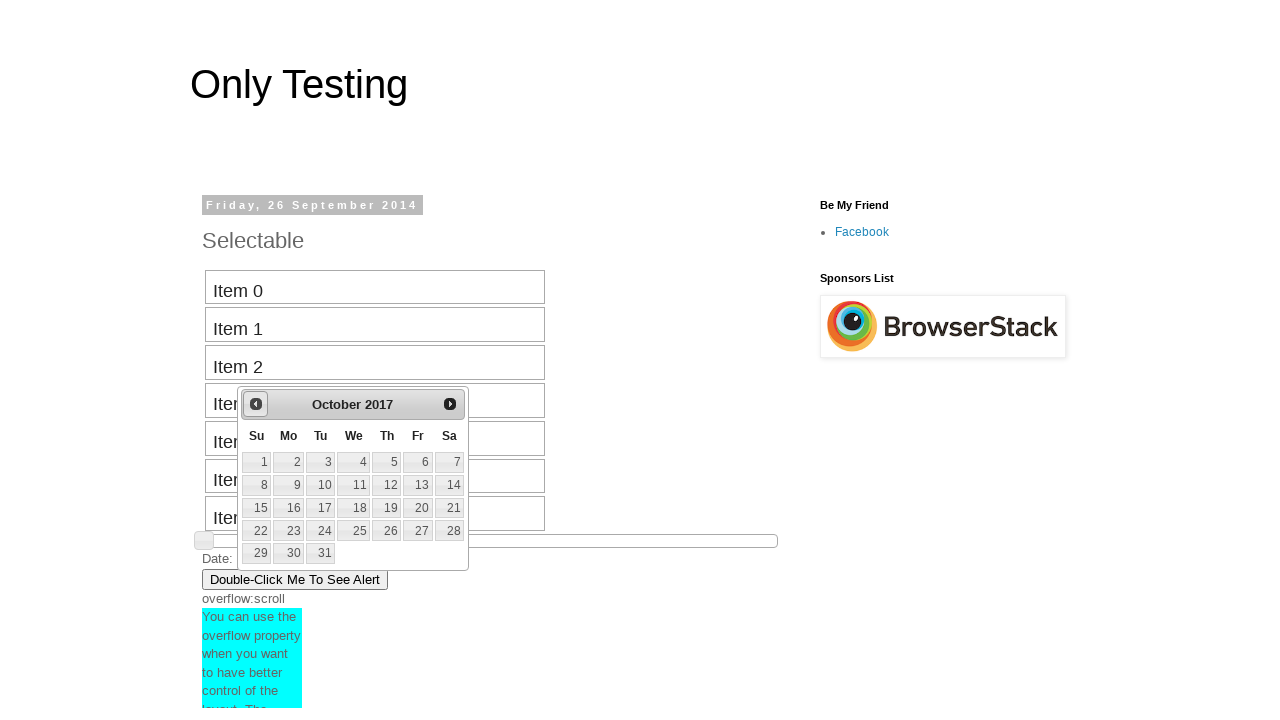

Retrieved current month from date picker
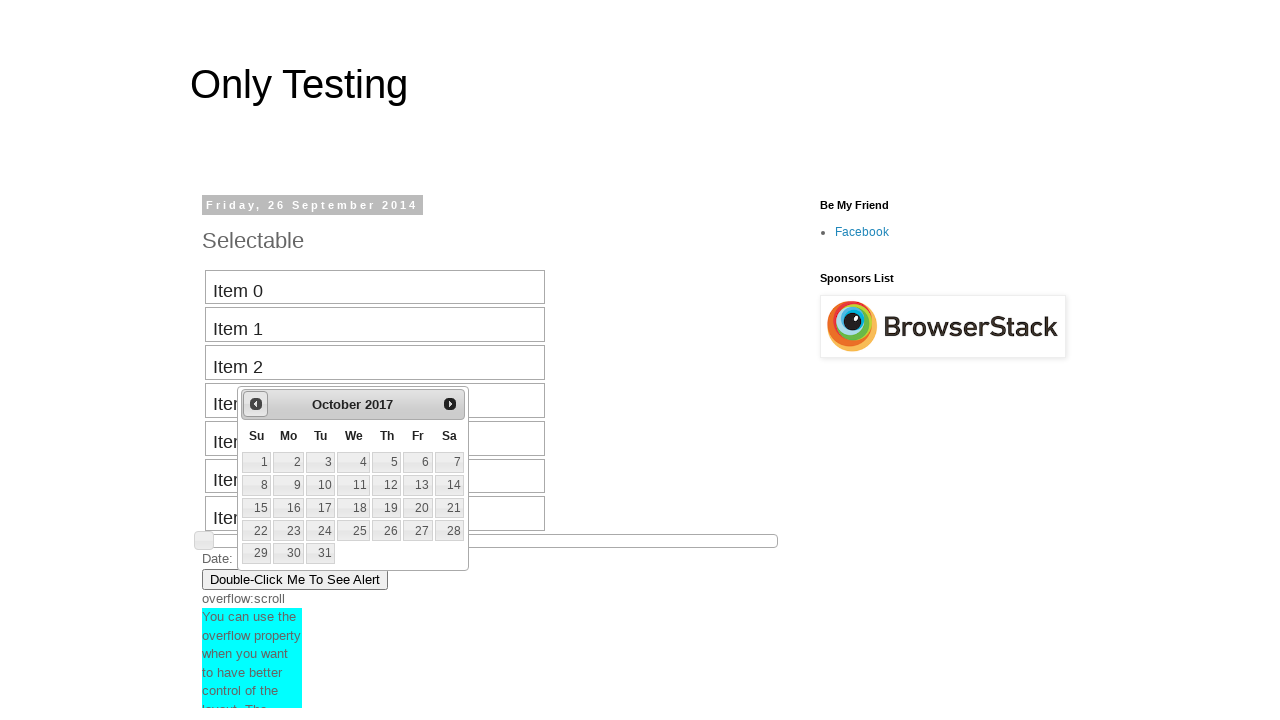

Retrieved current year from date picker
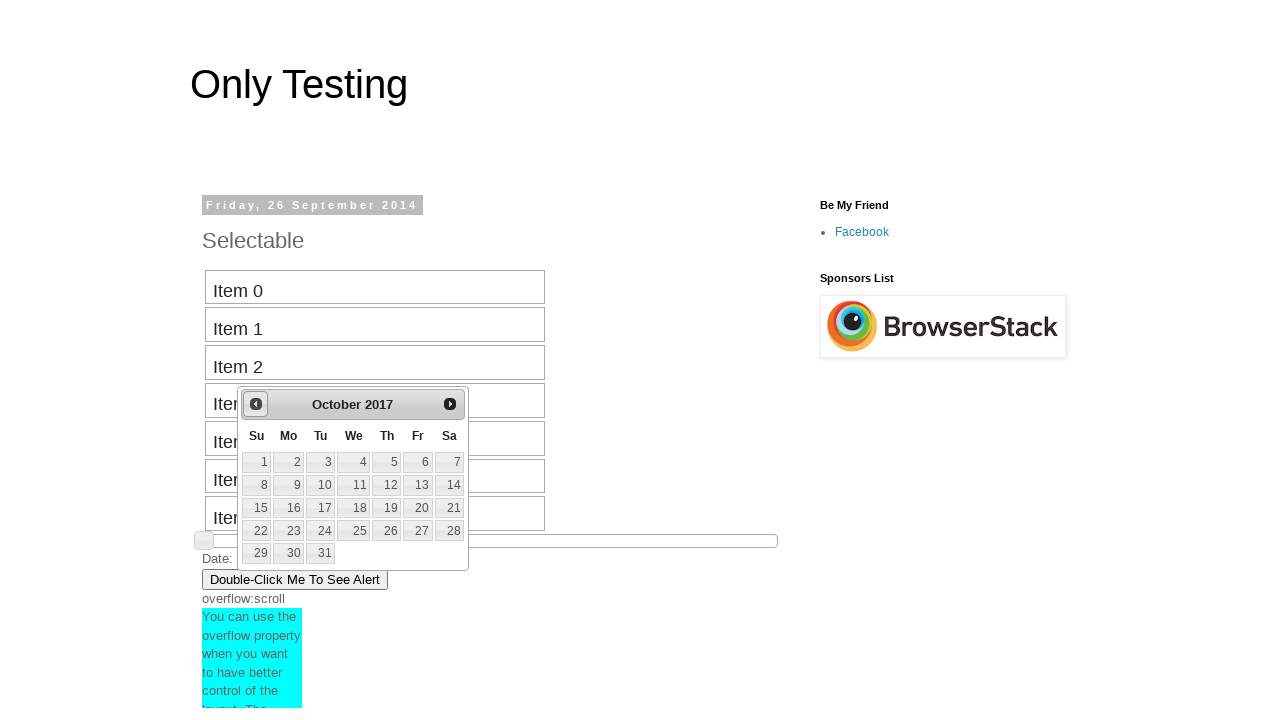

Clicked previous button to navigate backward (current: October 2017) at (256, 404) on #ui-datepicker-div .ui-datepicker-prev
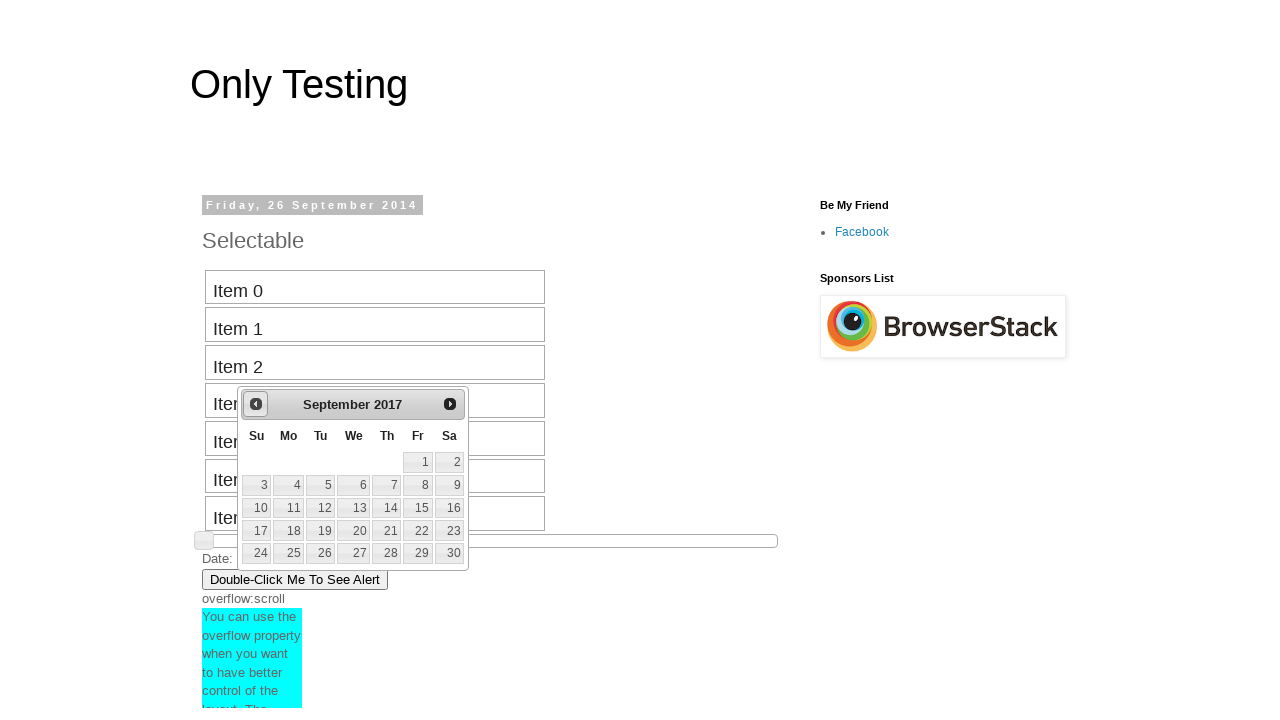

Retrieved current month from date picker
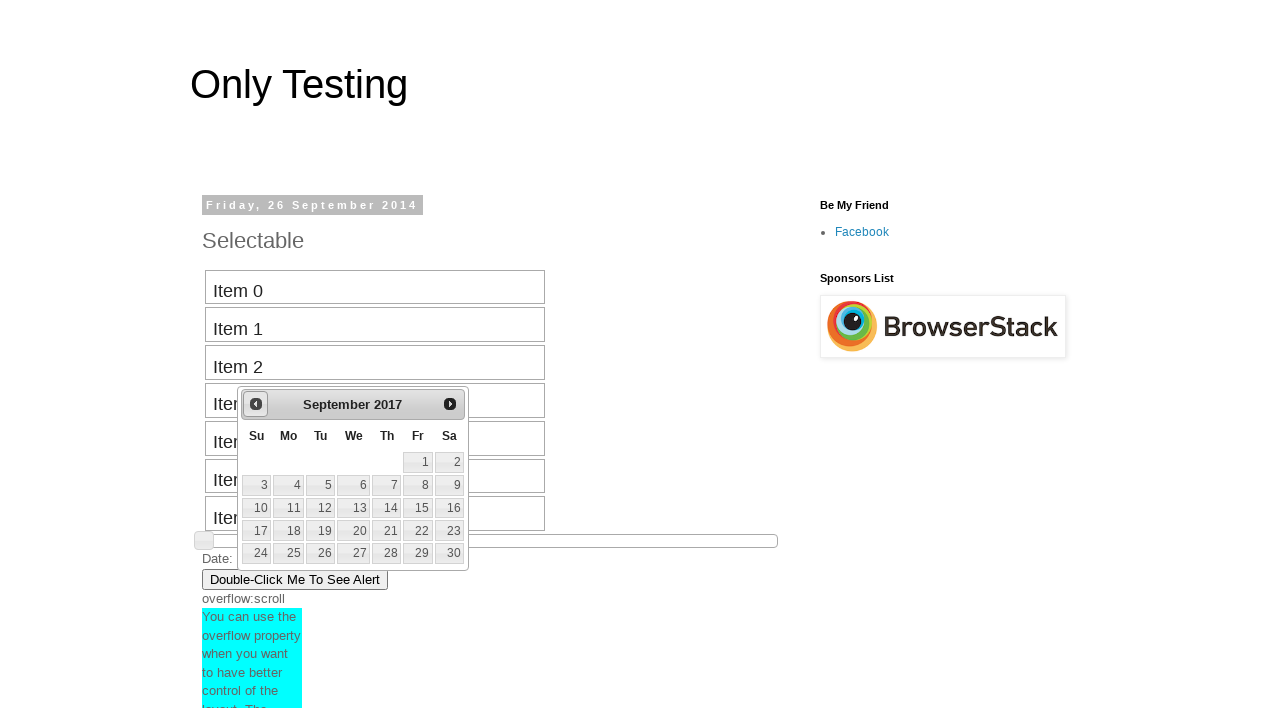

Retrieved current year from date picker
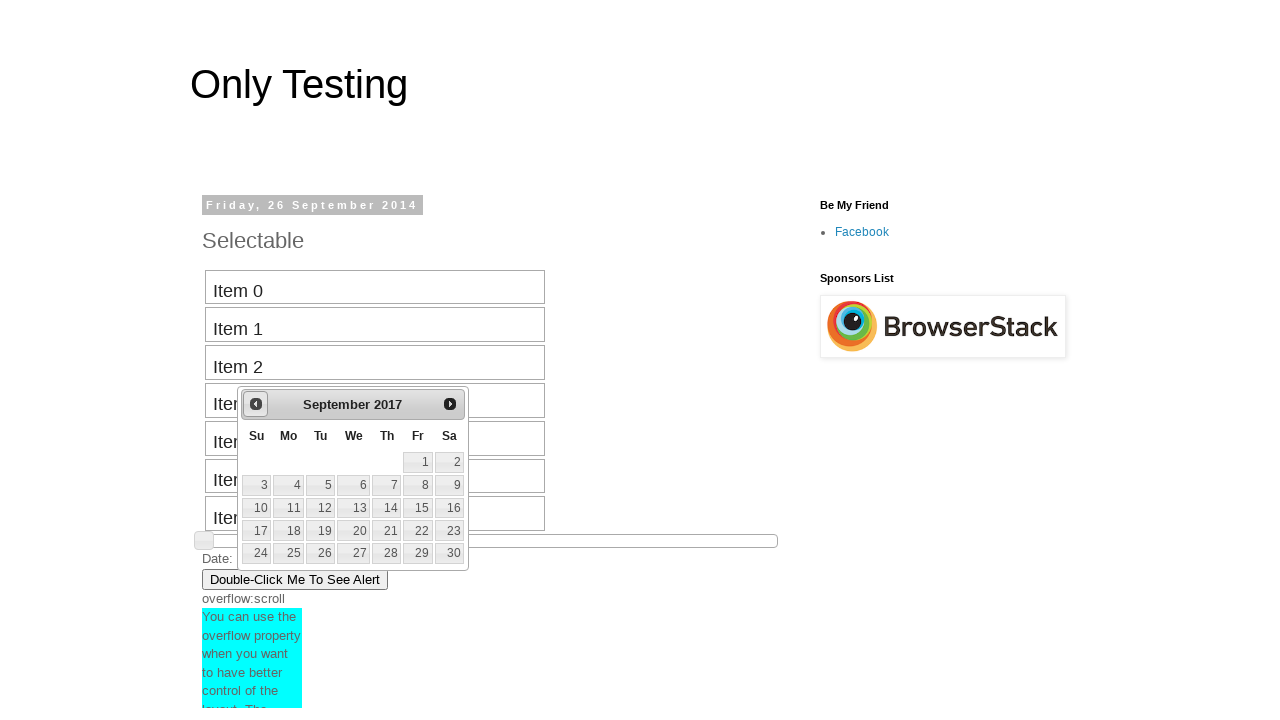

Clicked previous button to navigate backward (current: September 2017) at (256, 404) on #ui-datepicker-div .ui-datepicker-prev
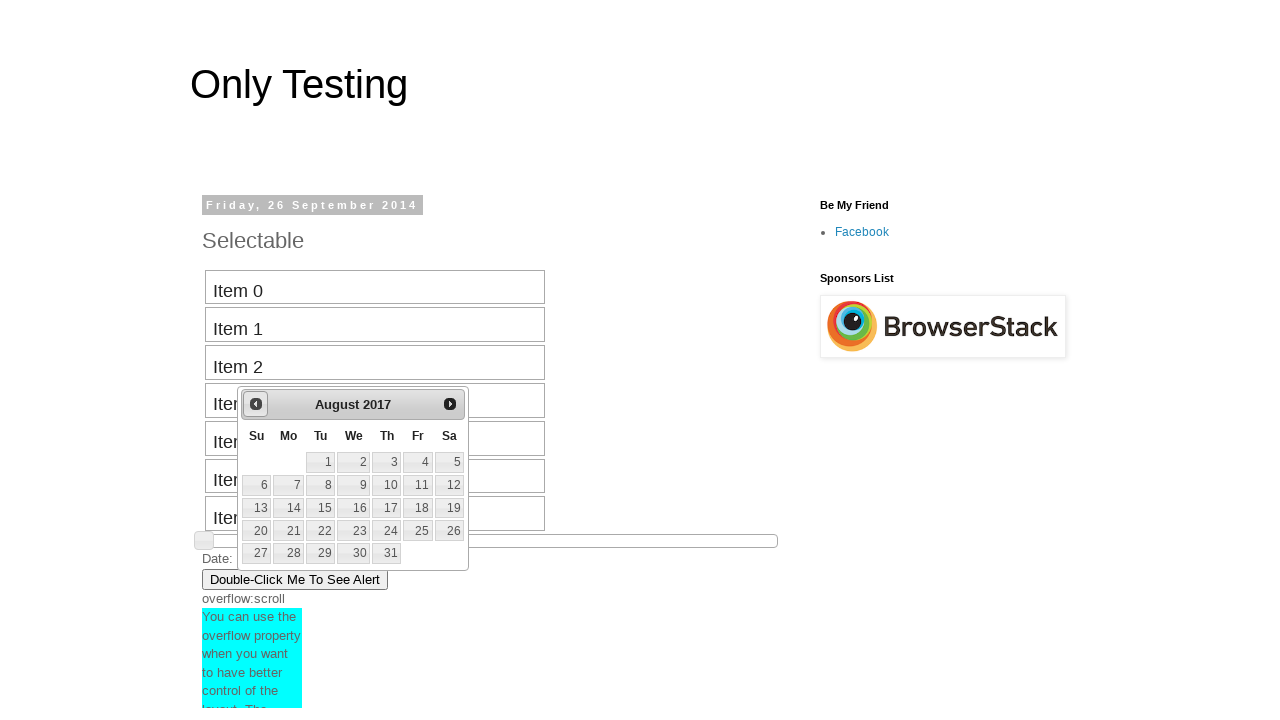

Retrieved current month from date picker
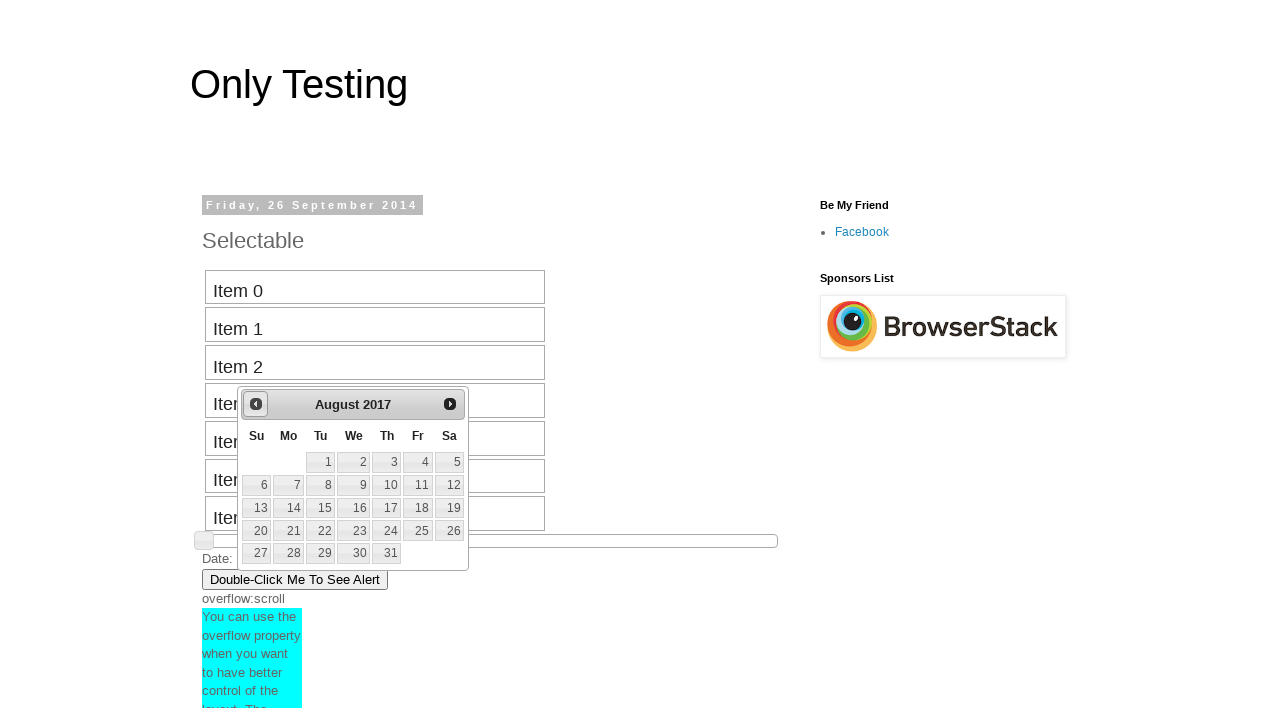

Retrieved current year from date picker
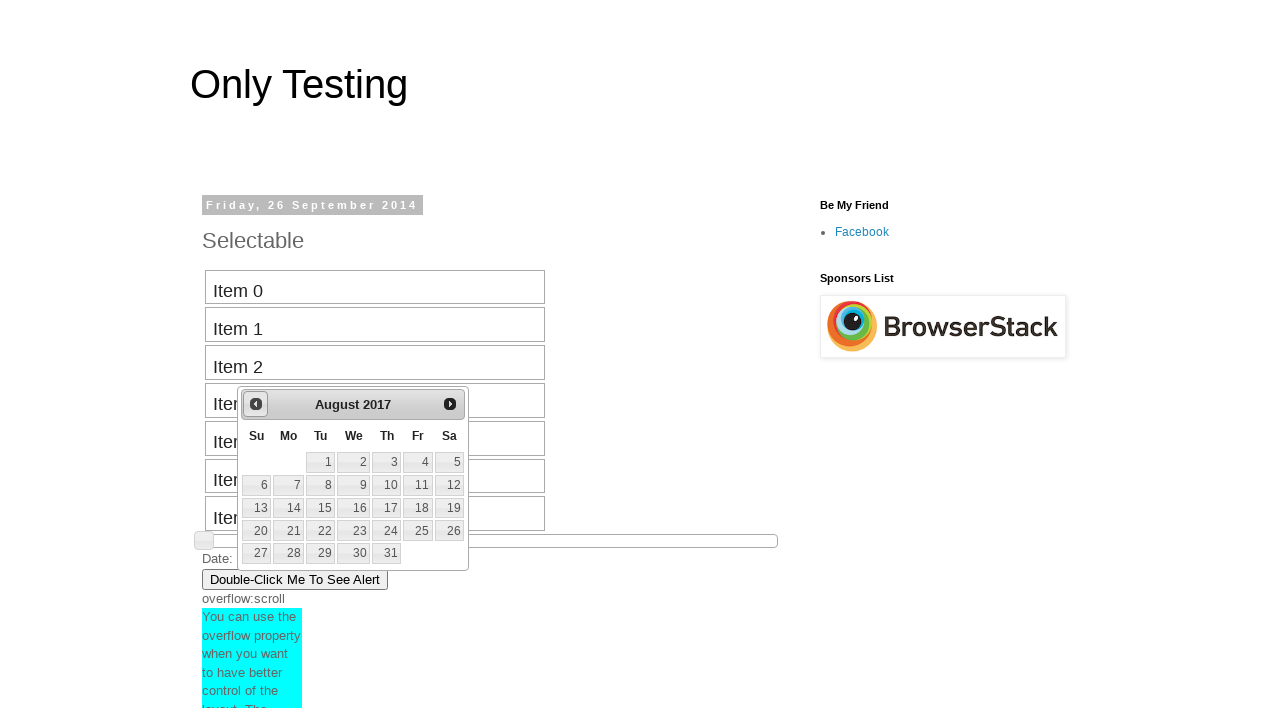

Clicked previous button to navigate backward (current: August 2017) at (256, 404) on #ui-datepicker-div .ui-datepicker-prev
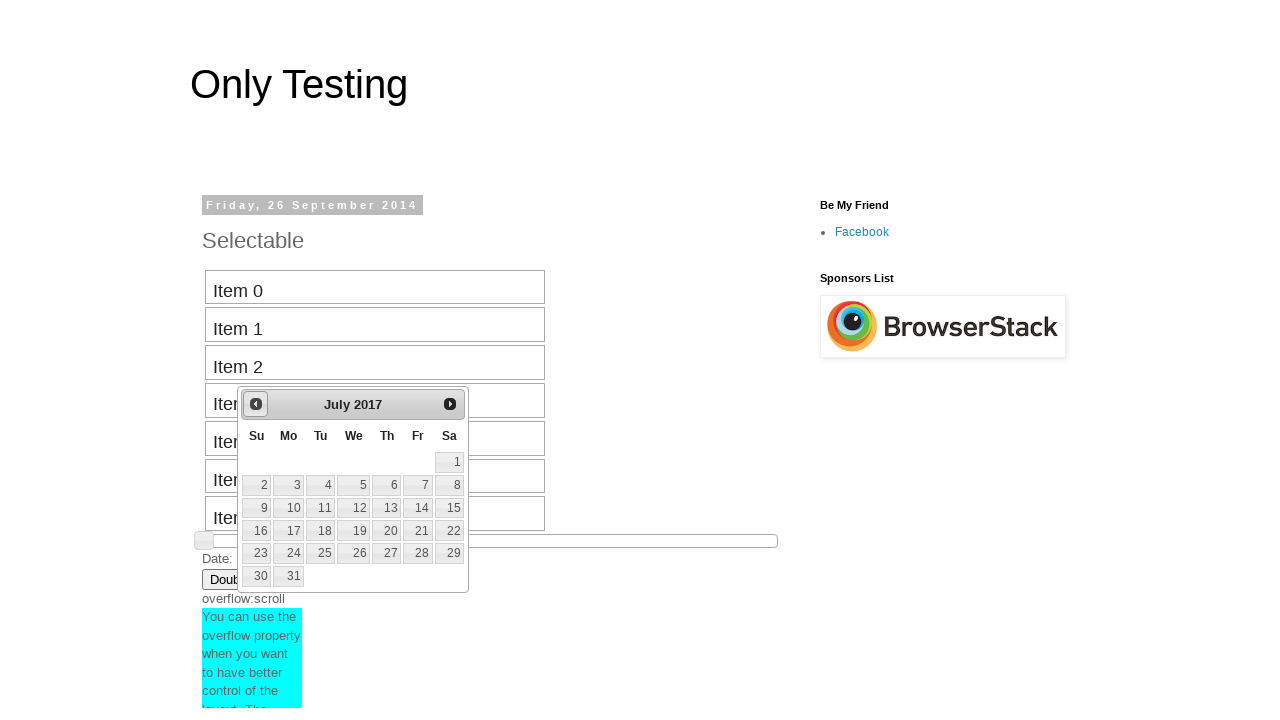

Retrieved current month from date picker
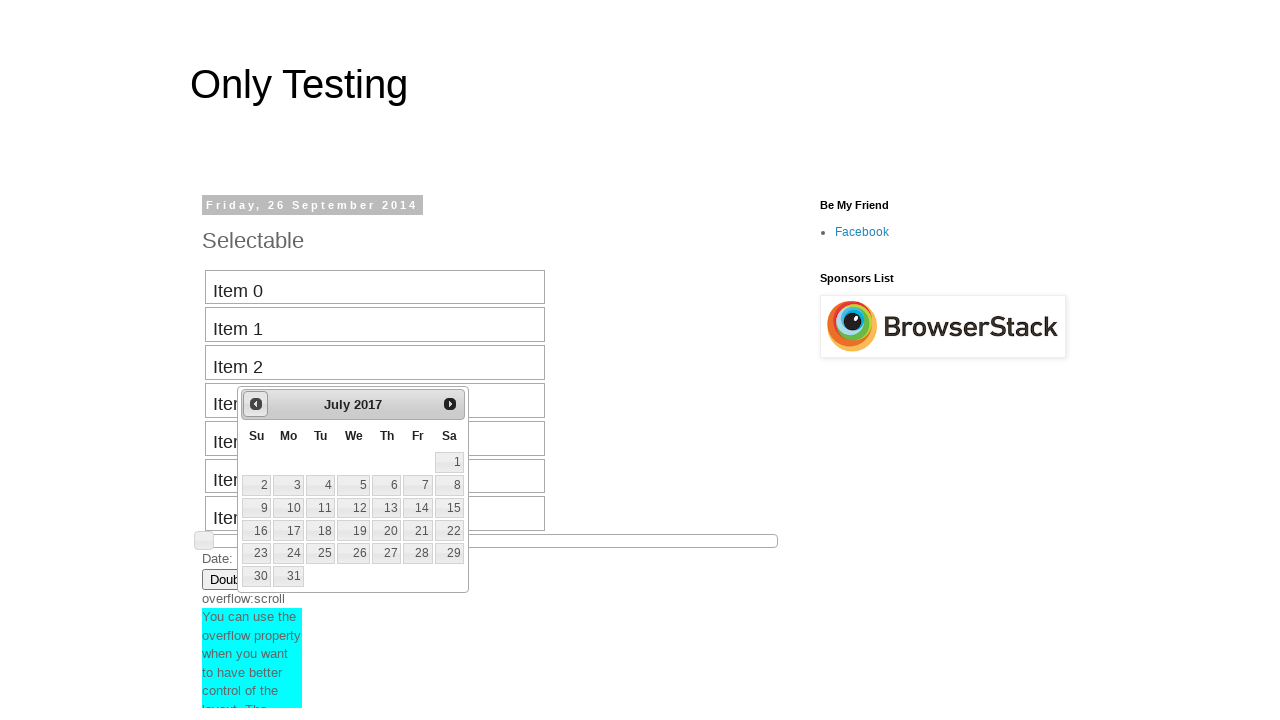

Retrieved current year from date picker
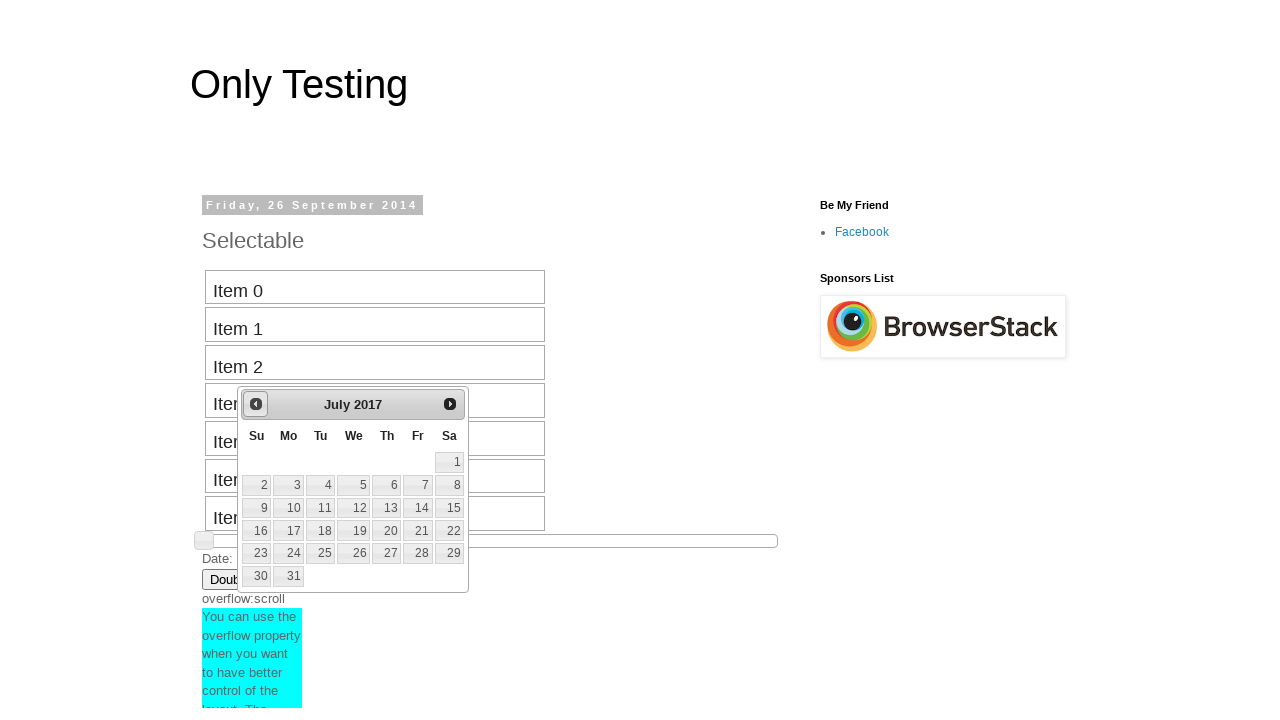

Clicked previous button to navigate backward (current: July 2017) at (256, 404) on #ui-datepicker-div .ui-datepicker-prev
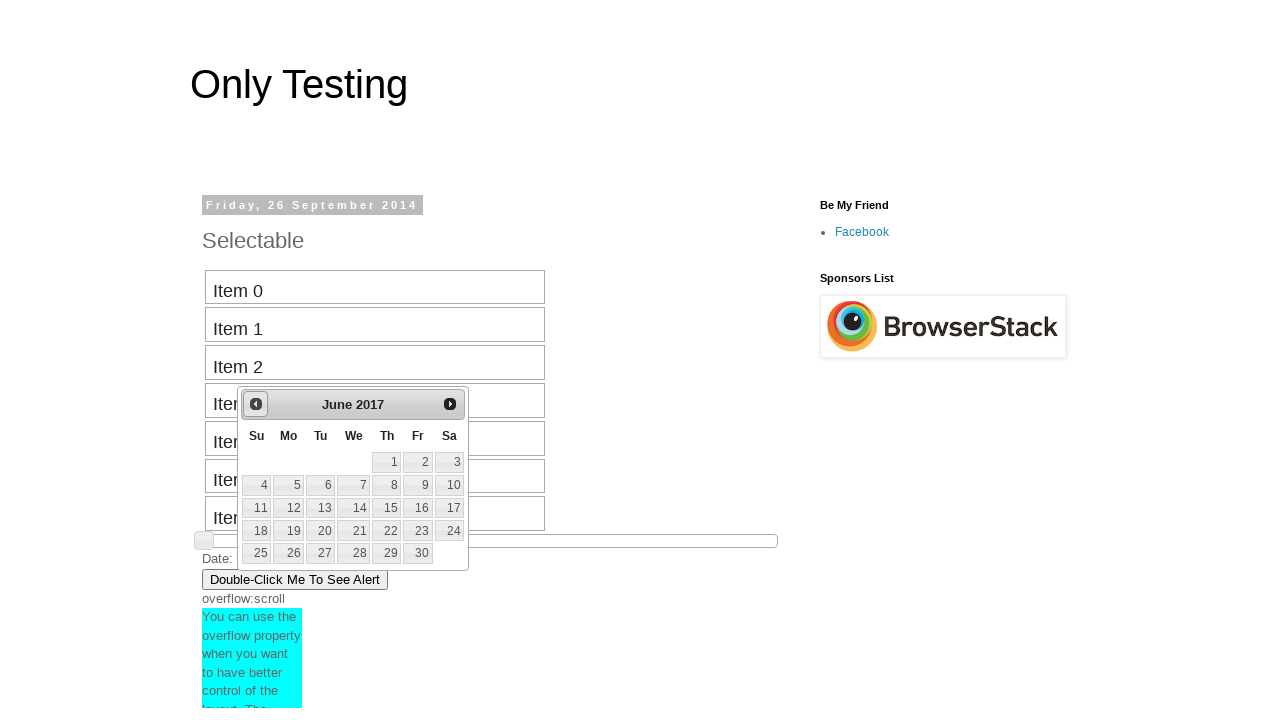

Retrieved current month from date picker
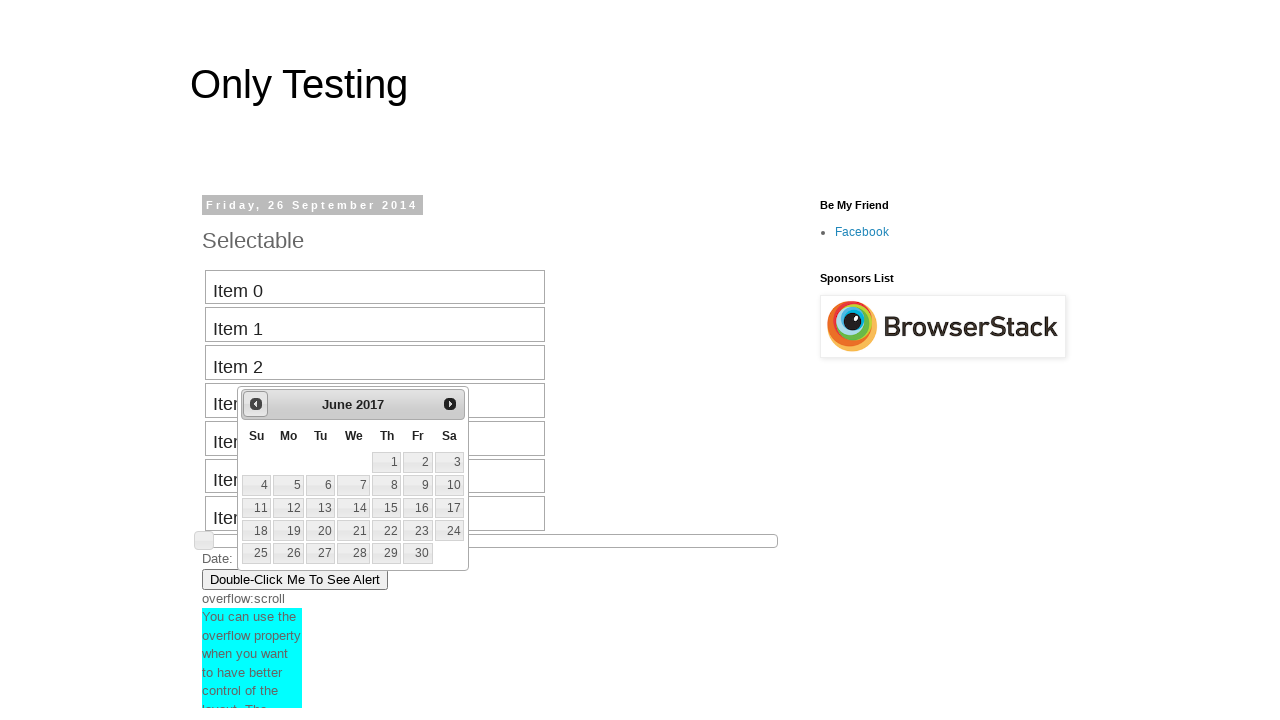

Retrieved current year from date picker
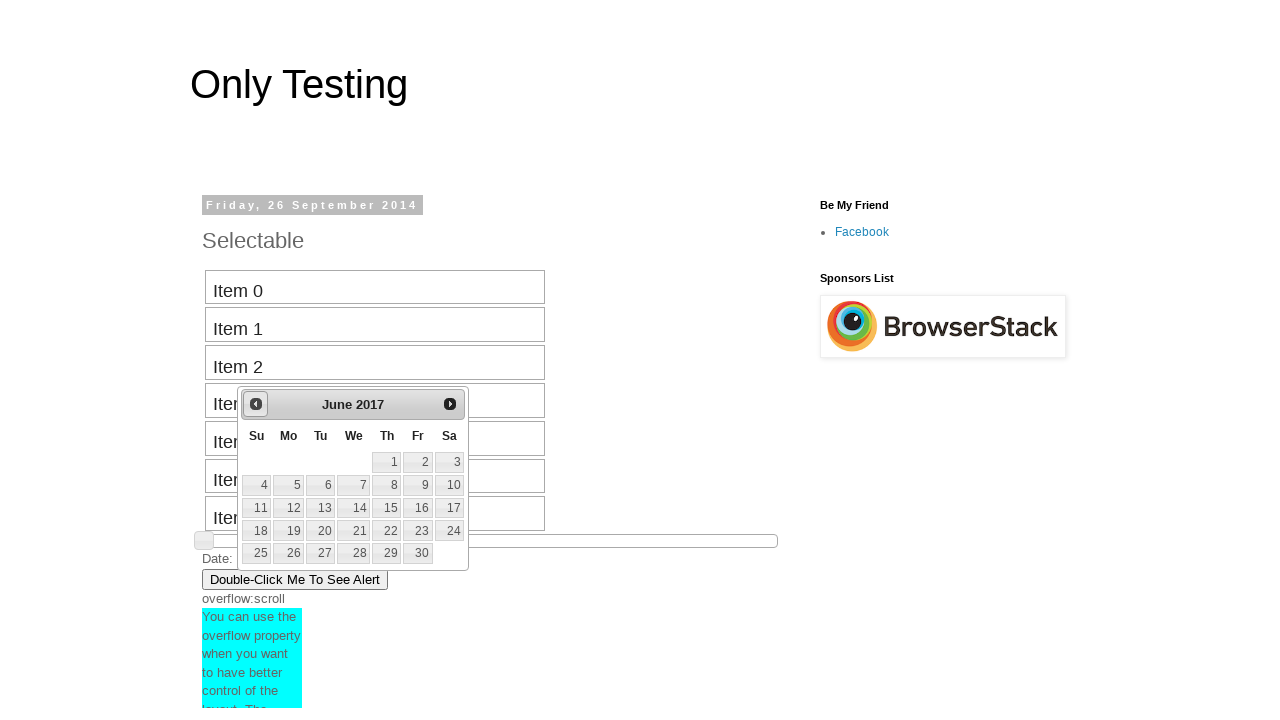

Clicked previous button to navigate backward (current: June 2017) at (256, 404) on #ui-datepicker-div .ui-datepicker-prev
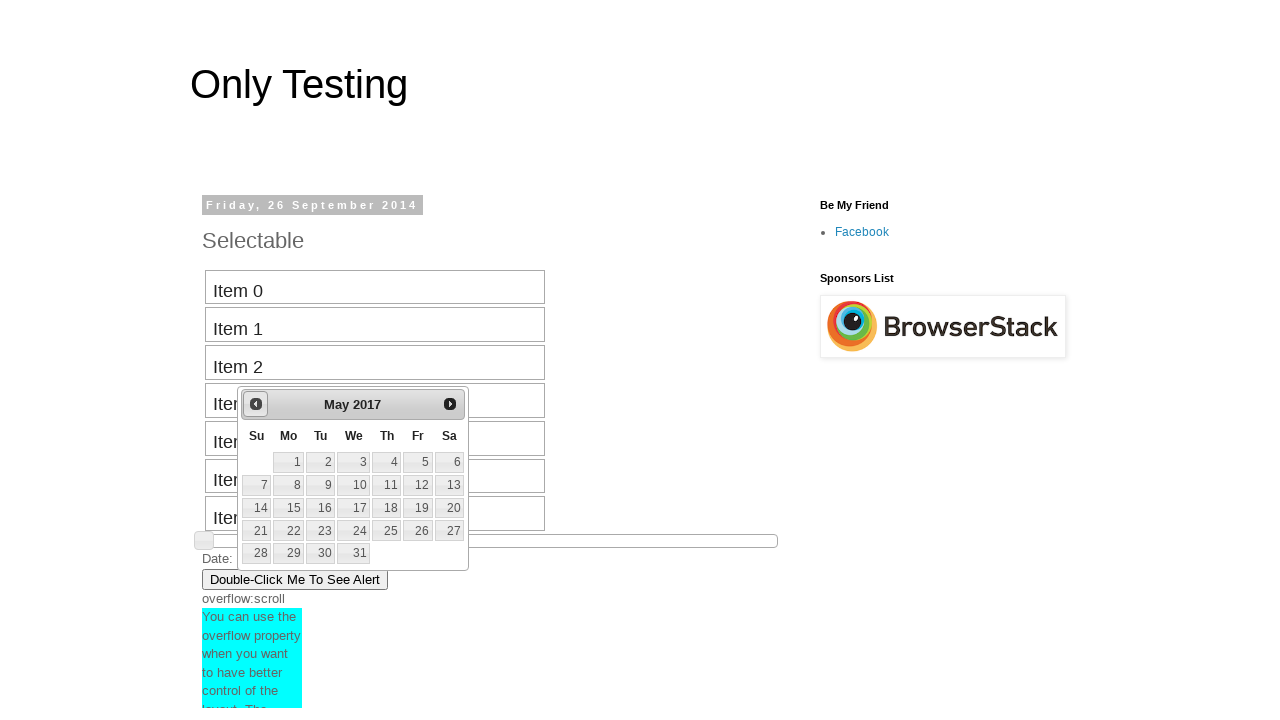

Retrieved current month from date picker
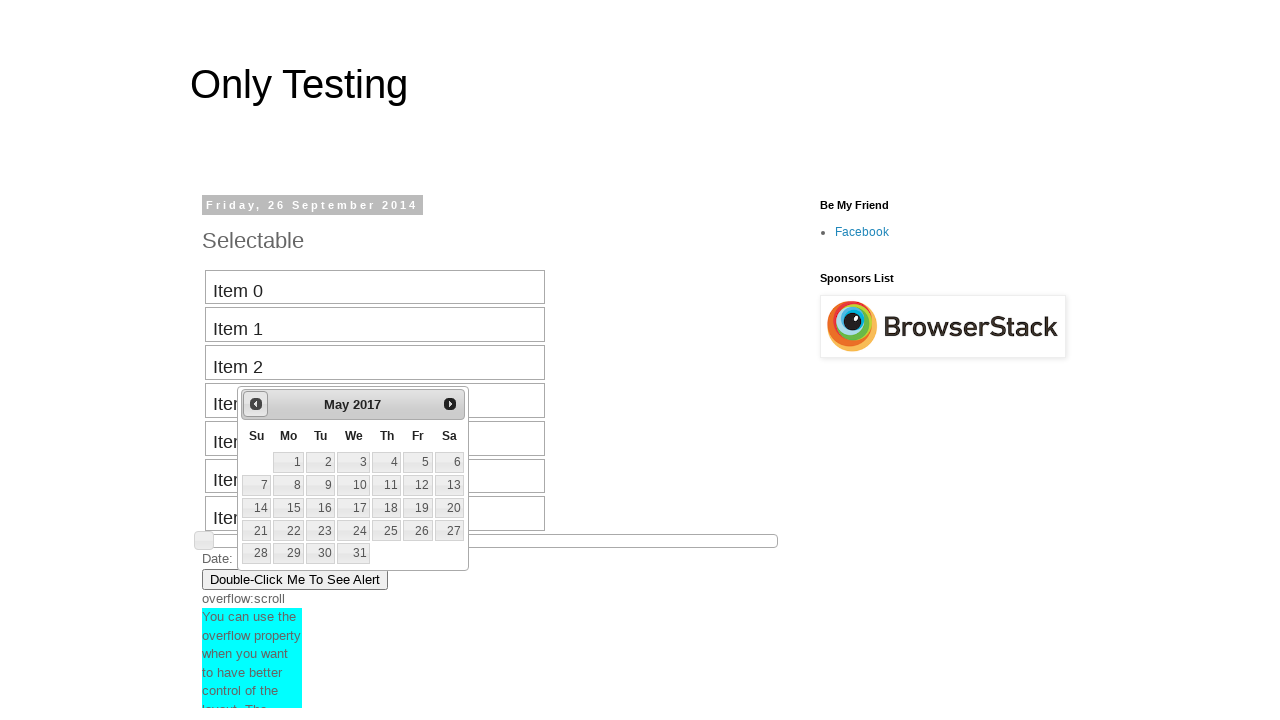

Retrieved current year from date picker
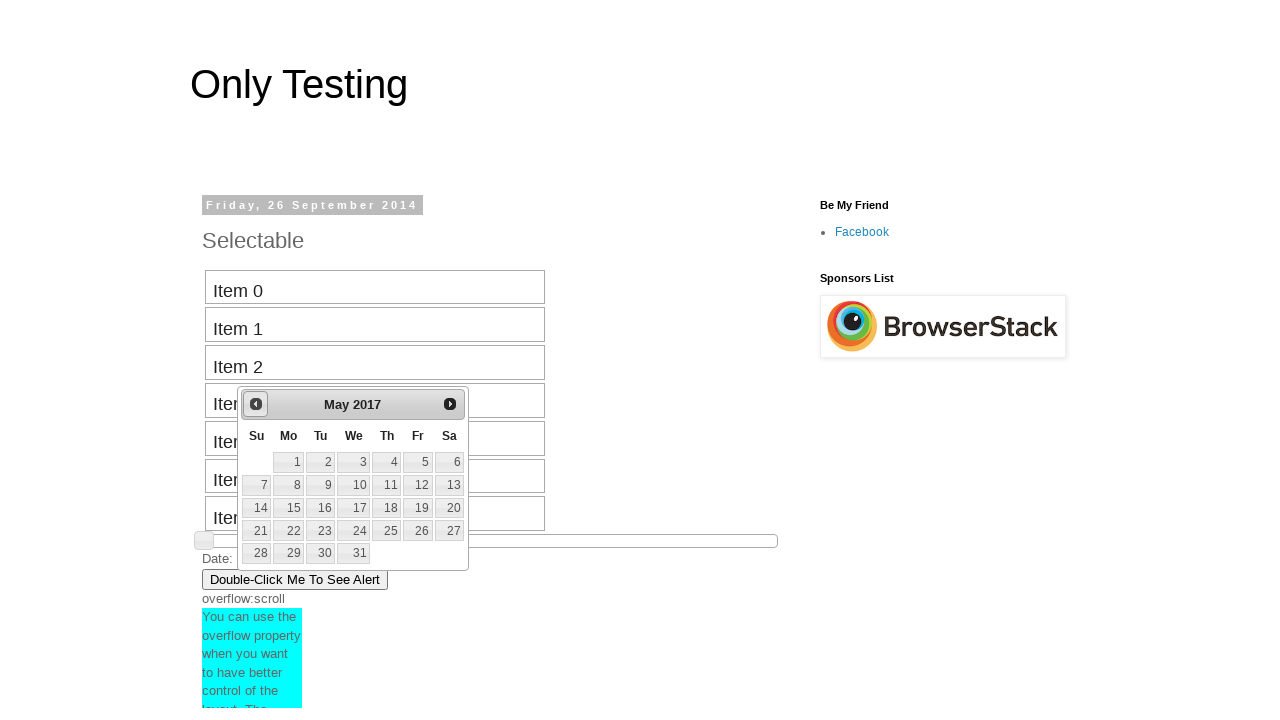

Clicked previous button to navigate backward (current: May 2017) at (256, 404) on #ui-datepicker-div .ui-datepicker-prev
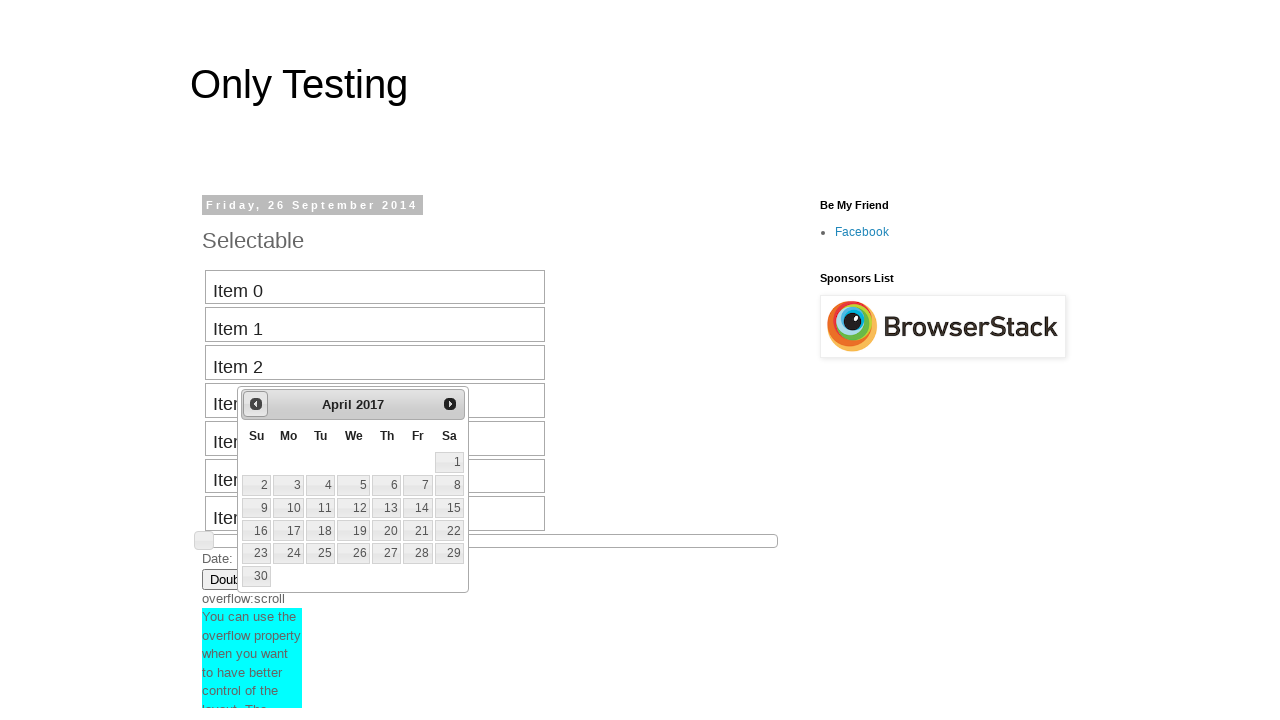

Retrieved current month from date picker
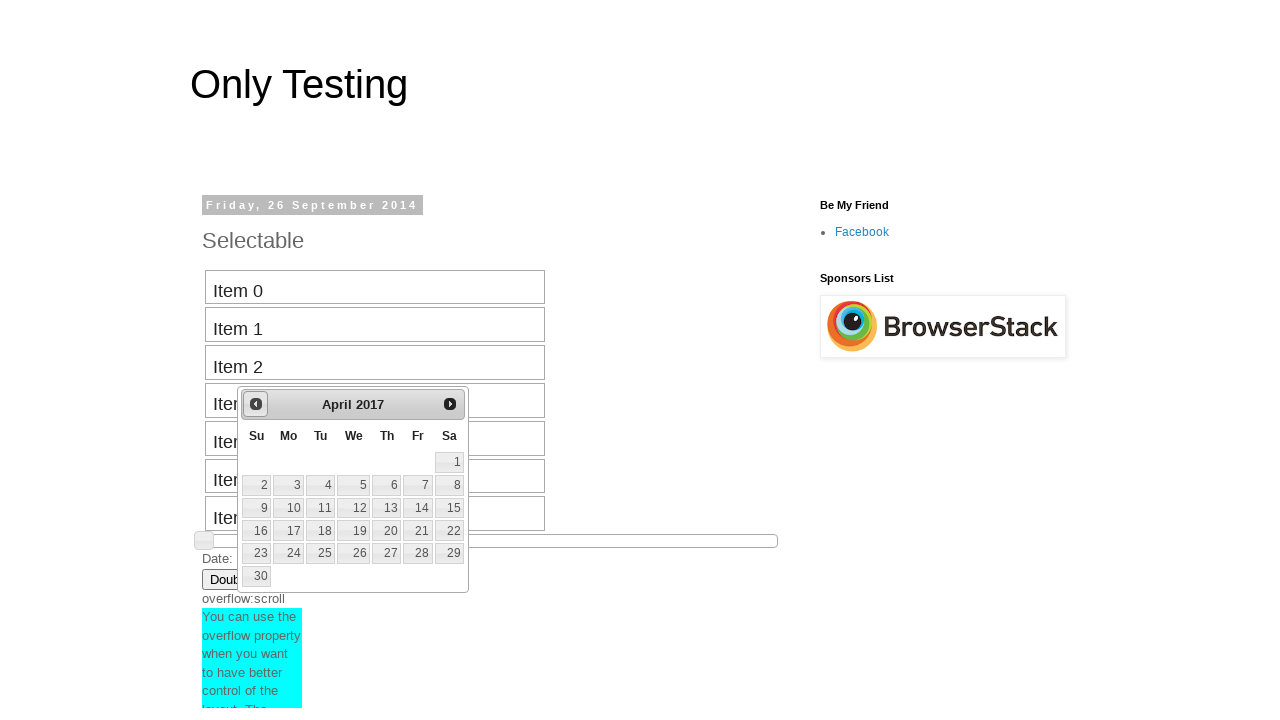

Retrieved current year from date picker
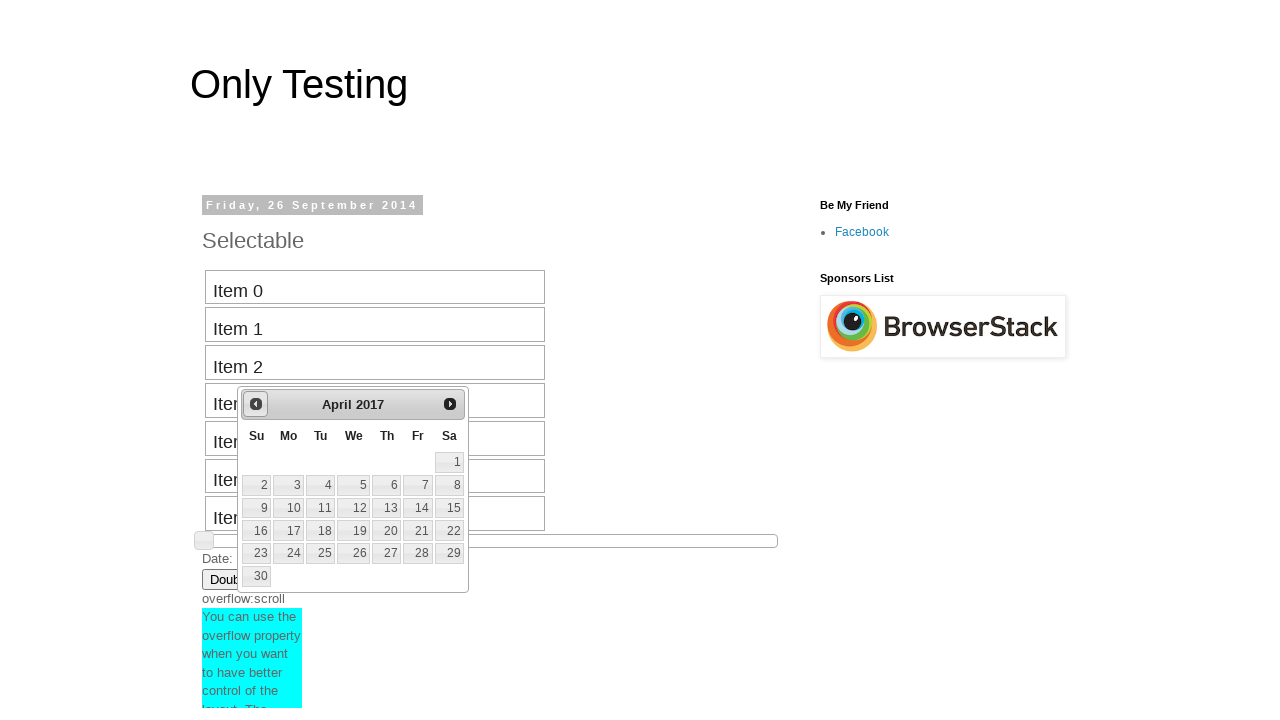

Clicked previous button to navigate backward (current: April 2017) at (256, 404) on #ui-datepicker-div .ui-datepicker-prev
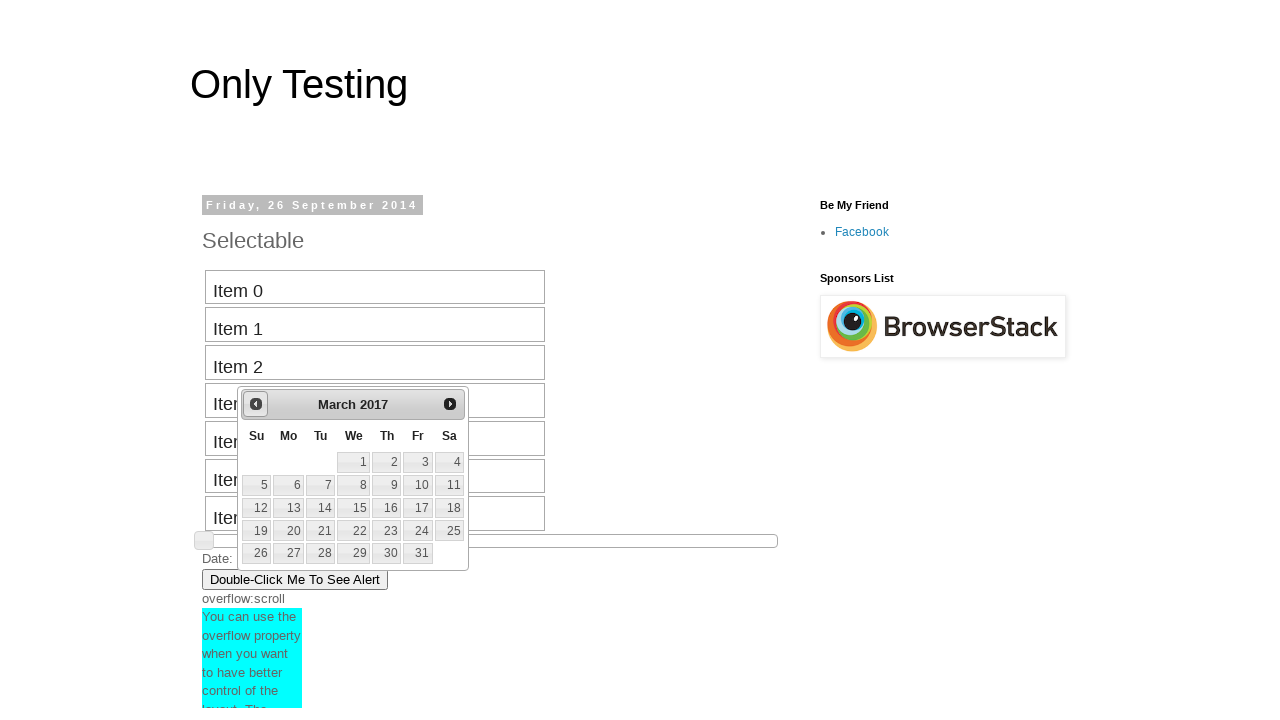

Retrieved current month from date picker
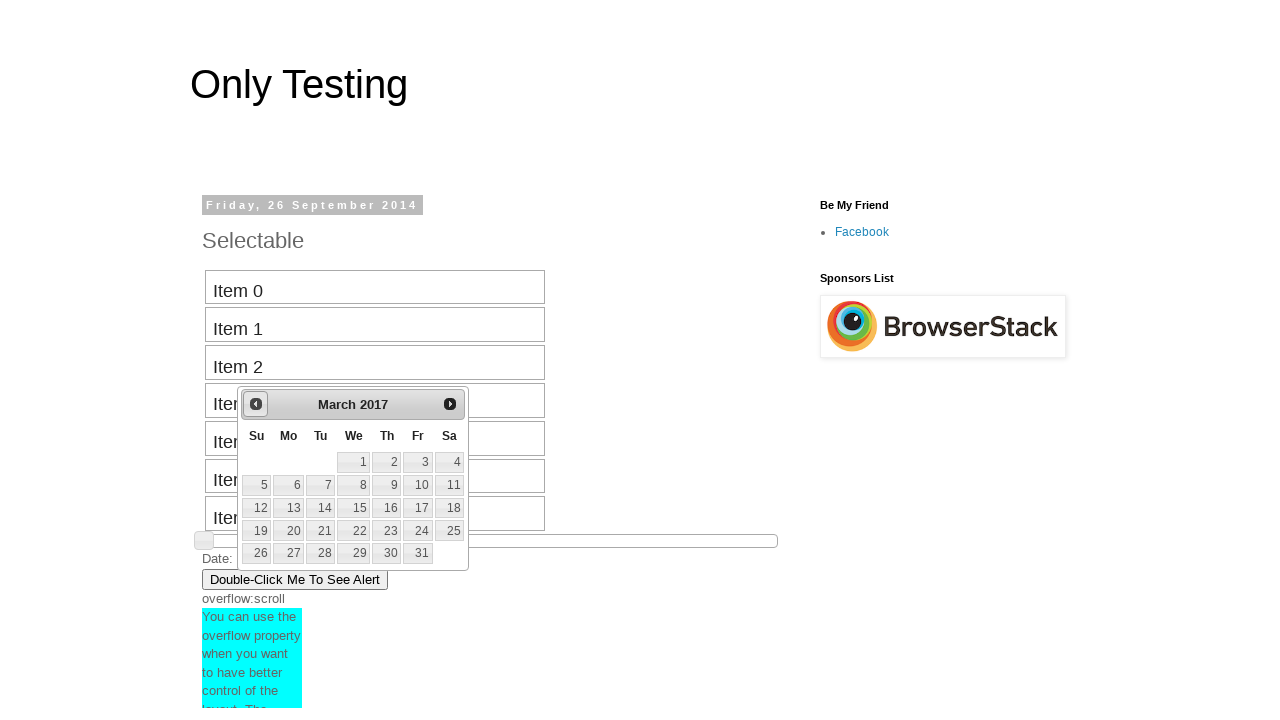

Retrieved current year from date picker
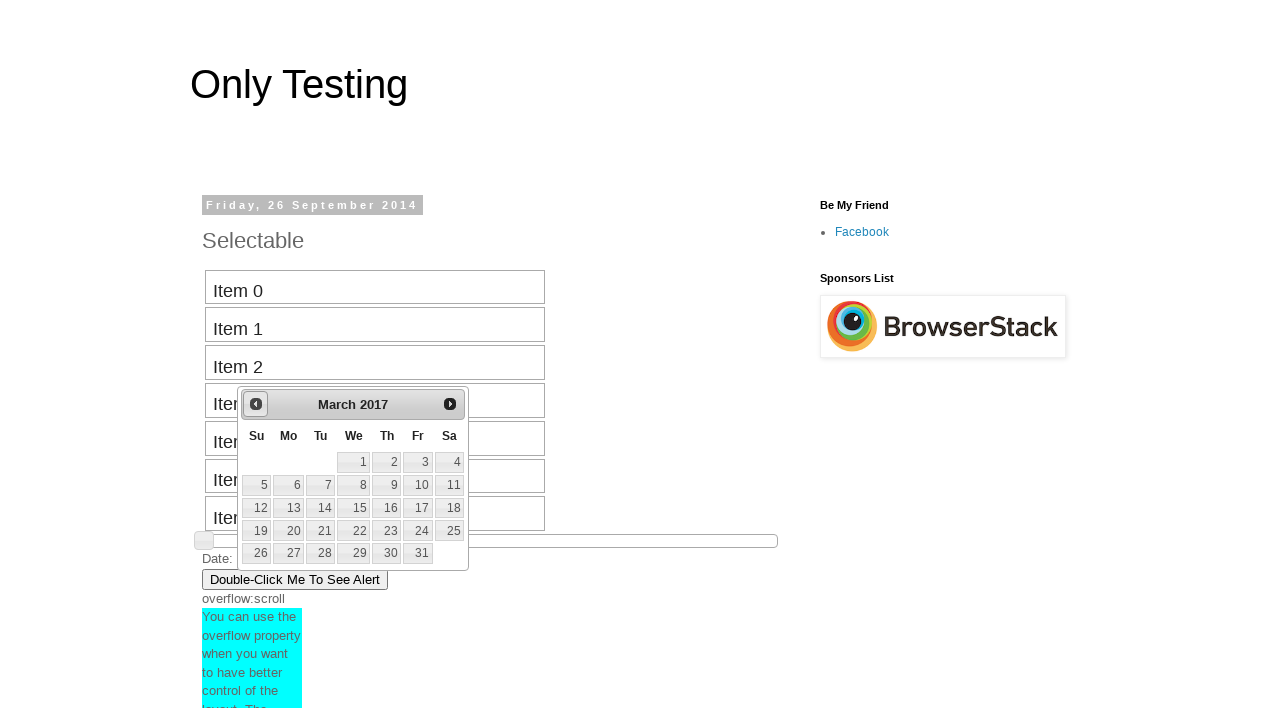

Clicked previous button to navigate backward (current: March 2017) at (256, 404) on #ui-datepicker-div .ui-datepicker-prev
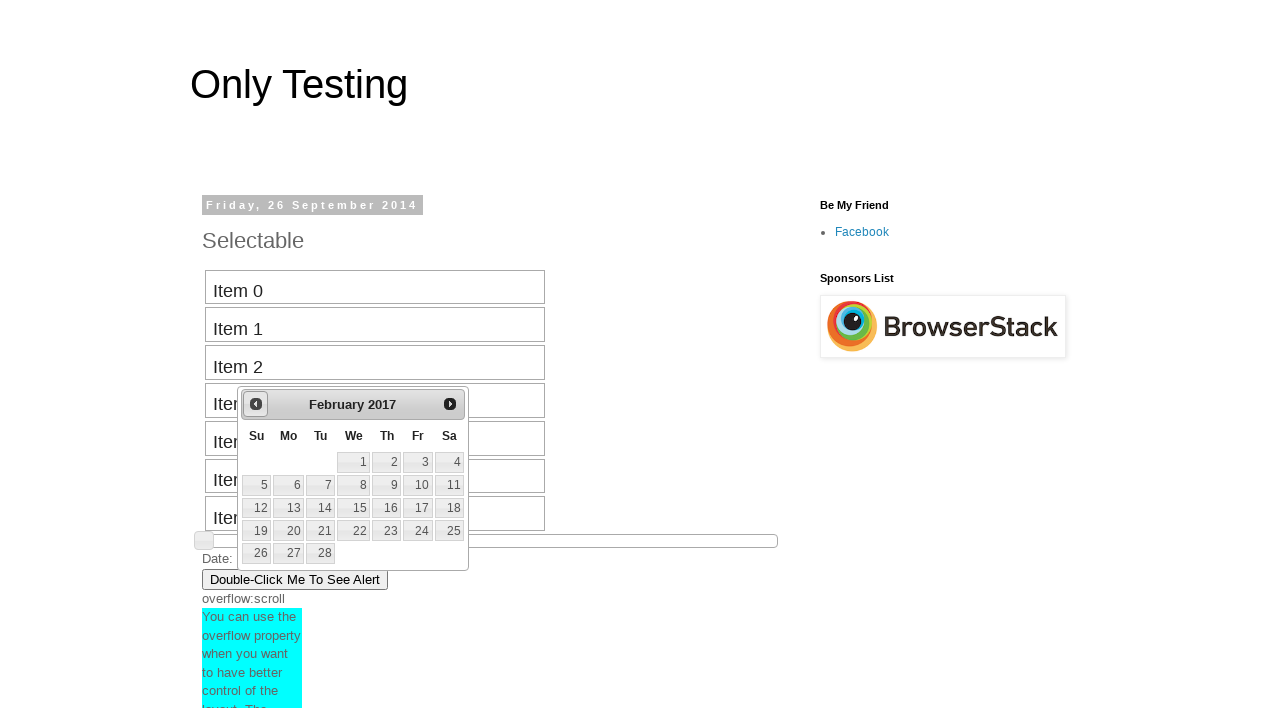

Retrieved current month from date picker
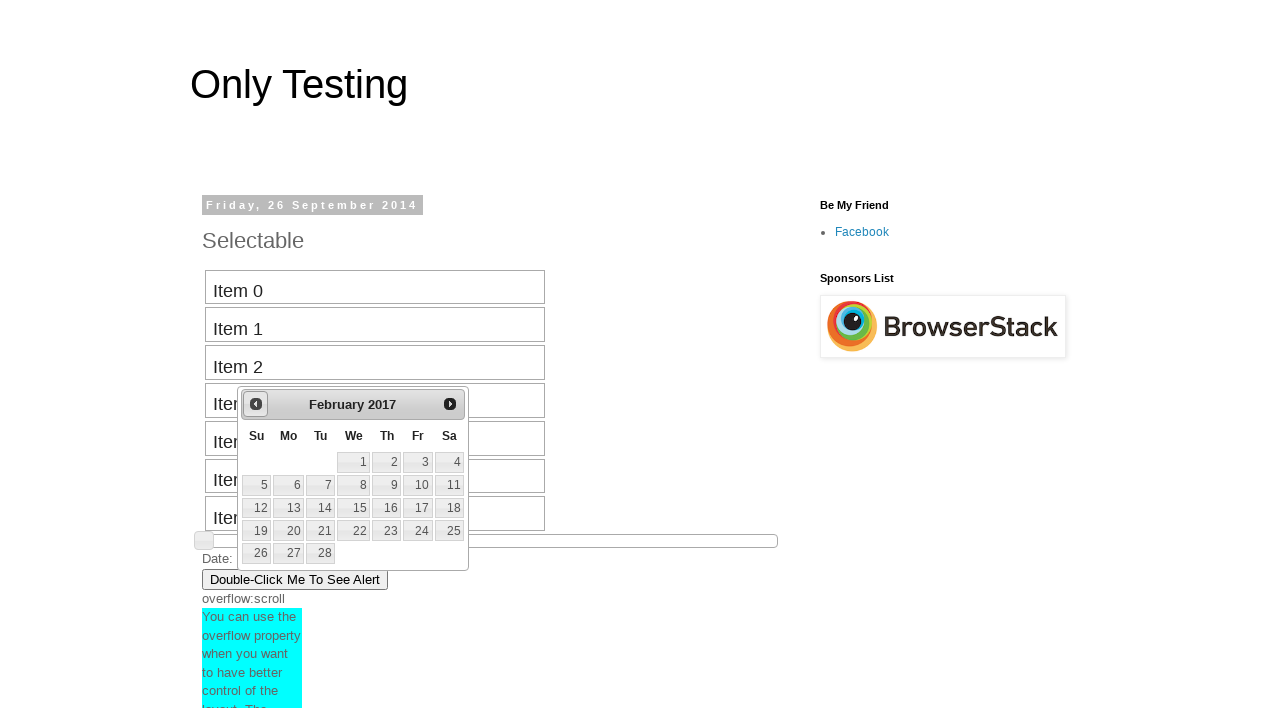

Retrieved current year from date picker
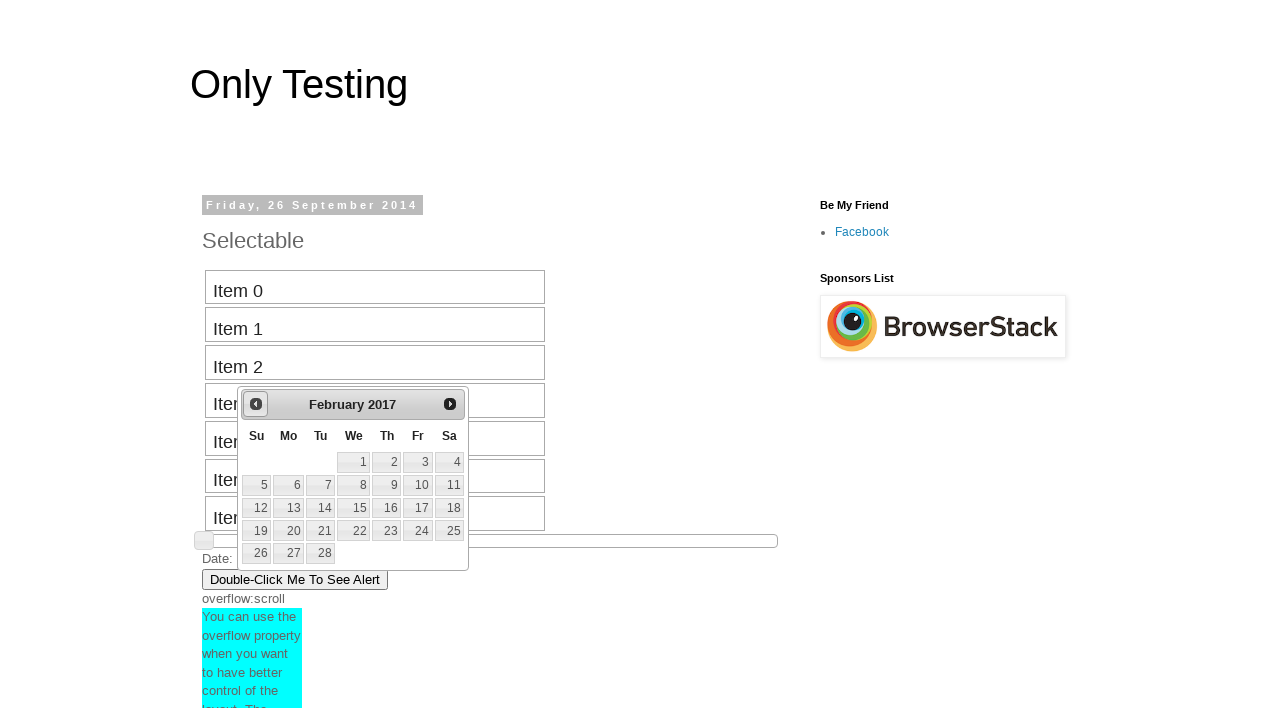

Clicked previous button to navigate backward (current: February 2017) at (256, 404) on #ui-datepicker-div .ui-datepicker-prev
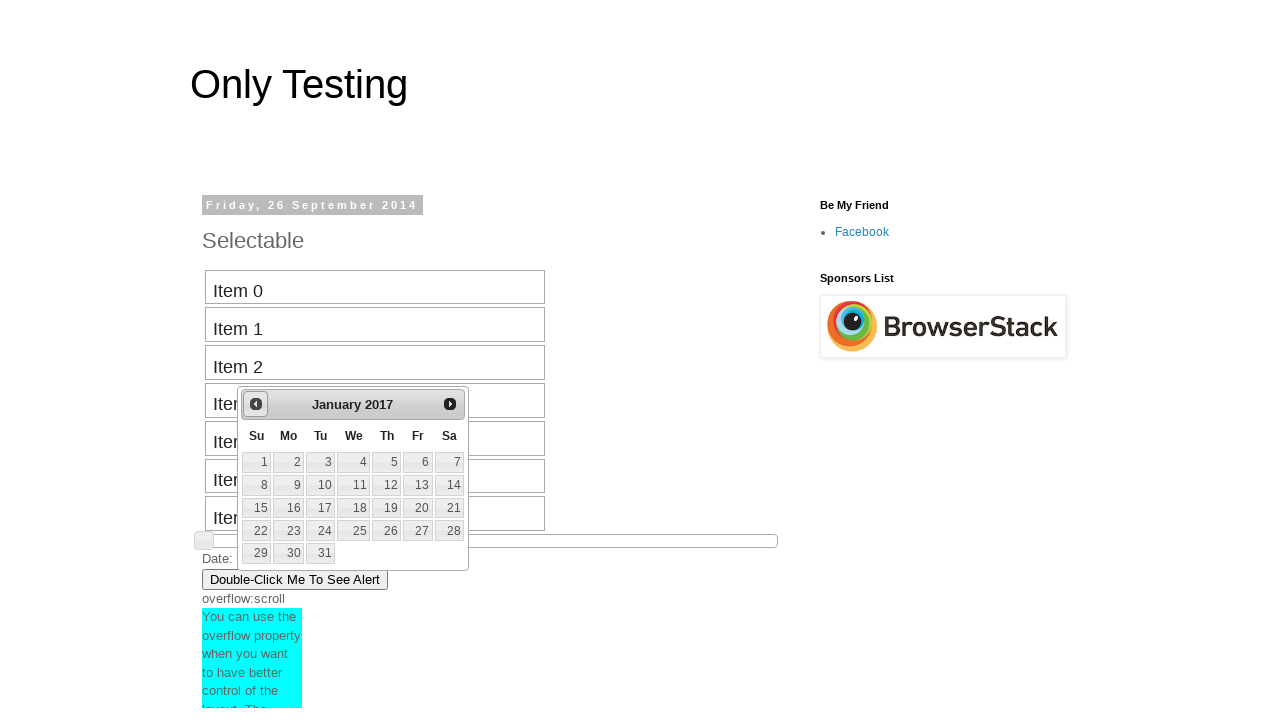

Retrieved current month from date picker
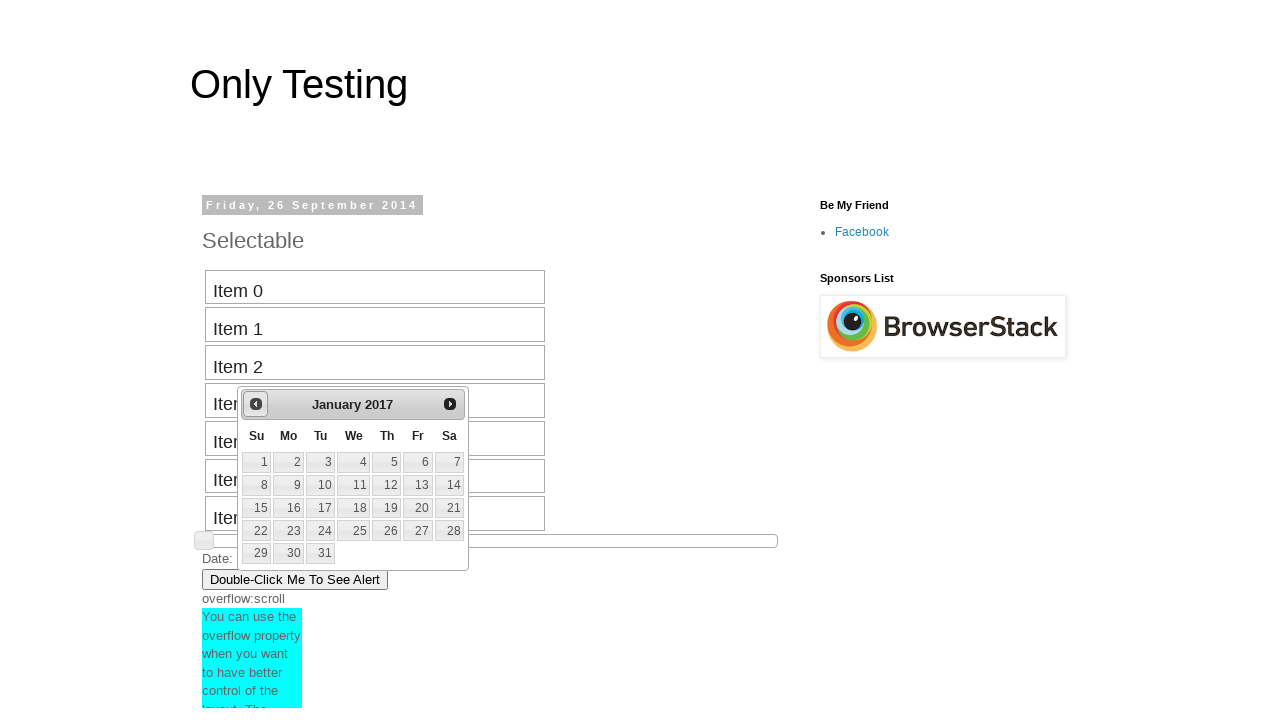

Retrieved current year from date picker
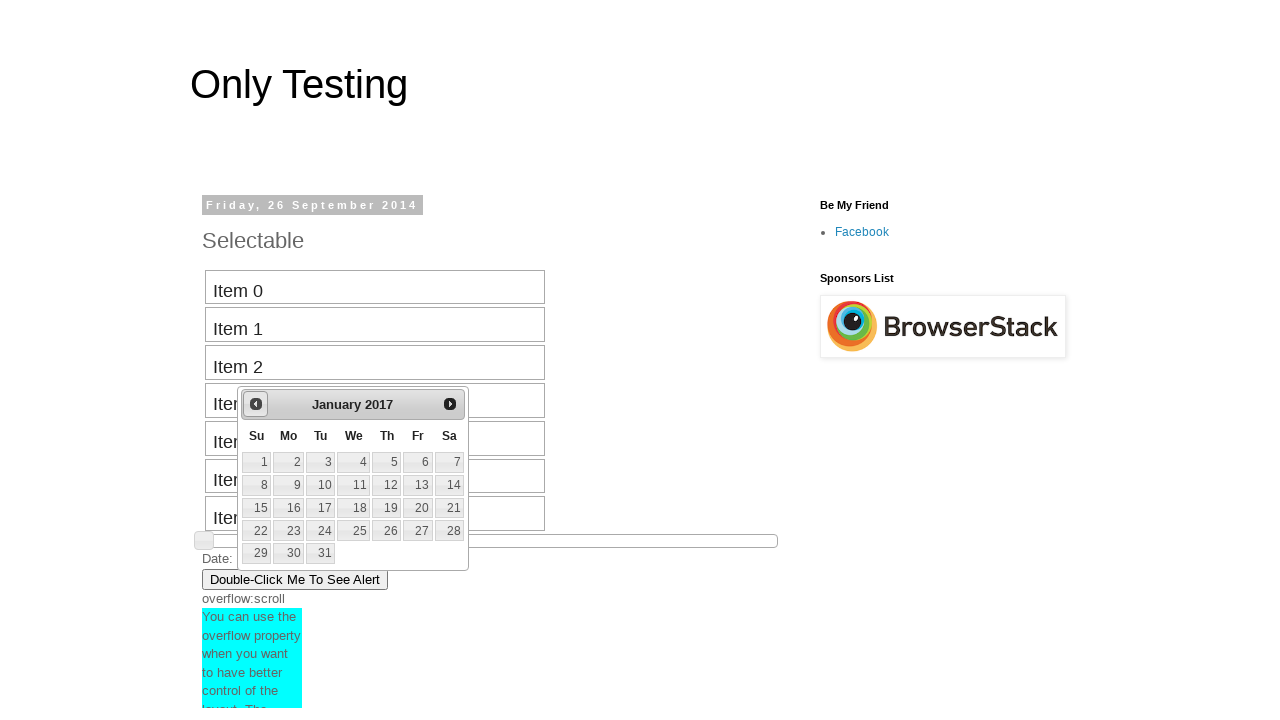

Clicked previous button to navigate backward (current: January 2017) at (256, 404) on #ui-datepicker-div .ui-datepicker-prev
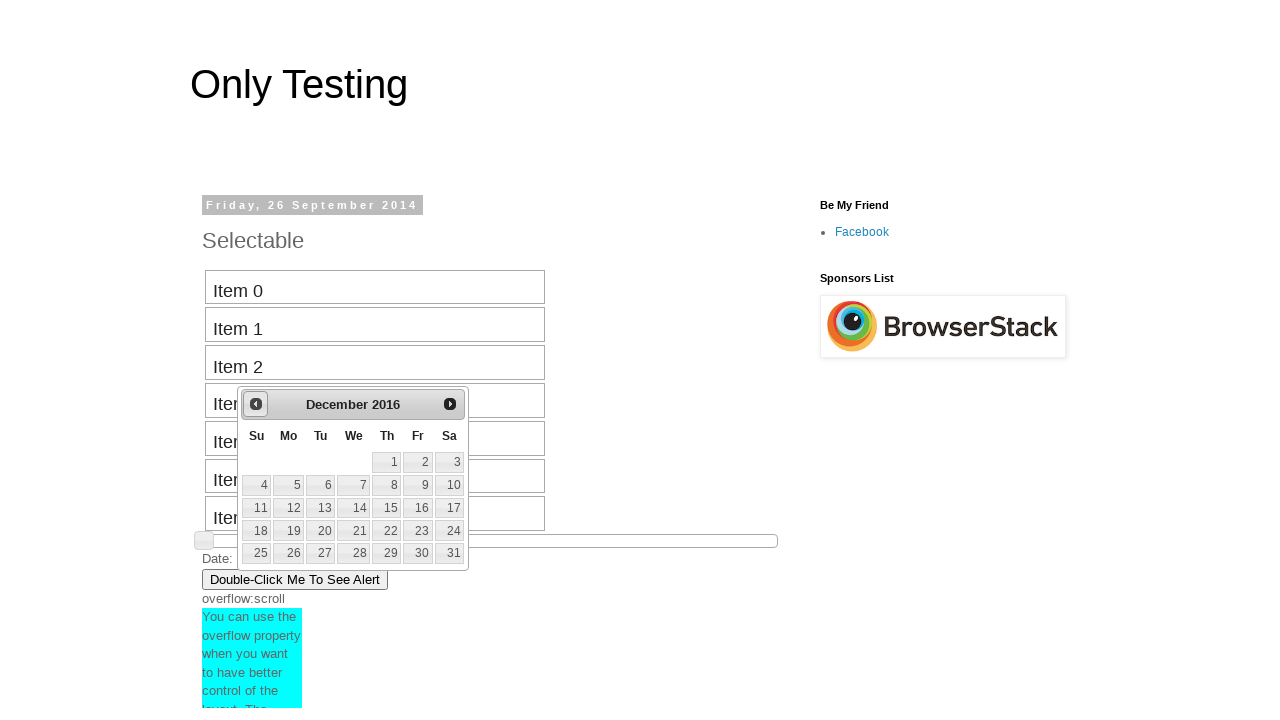

Retrieved current month from date picker
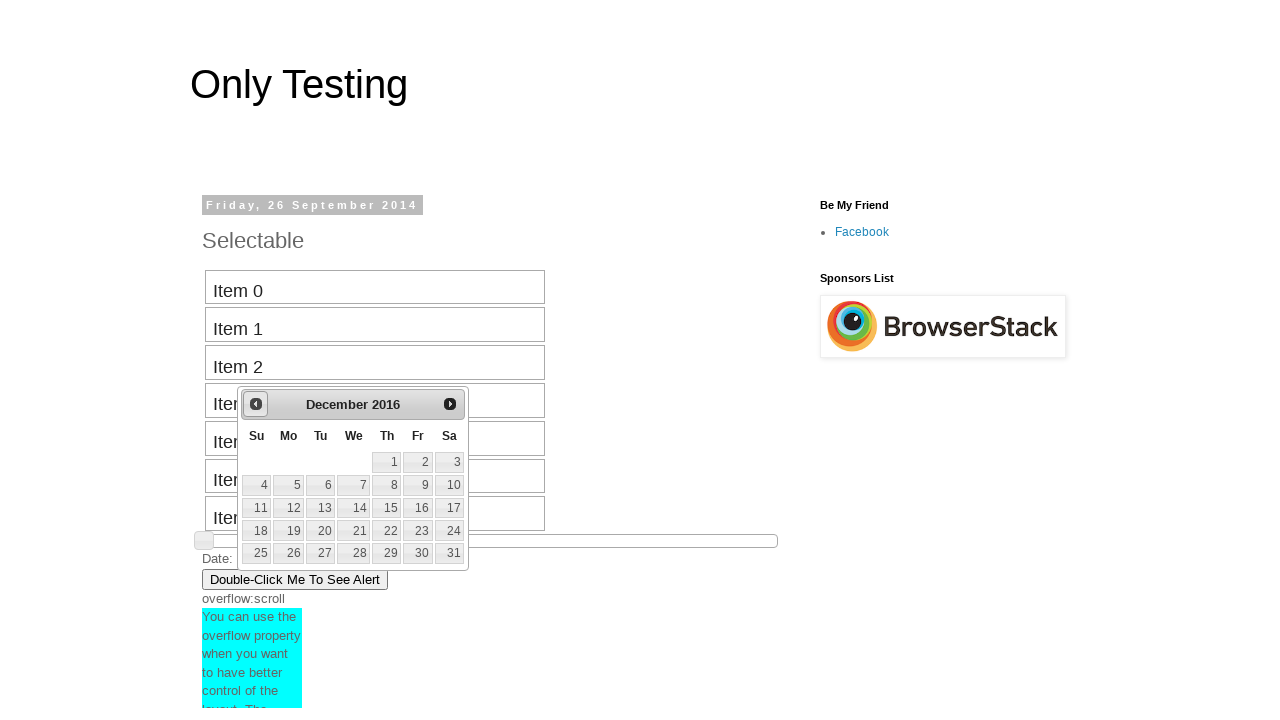

Retrieved current year from date picker
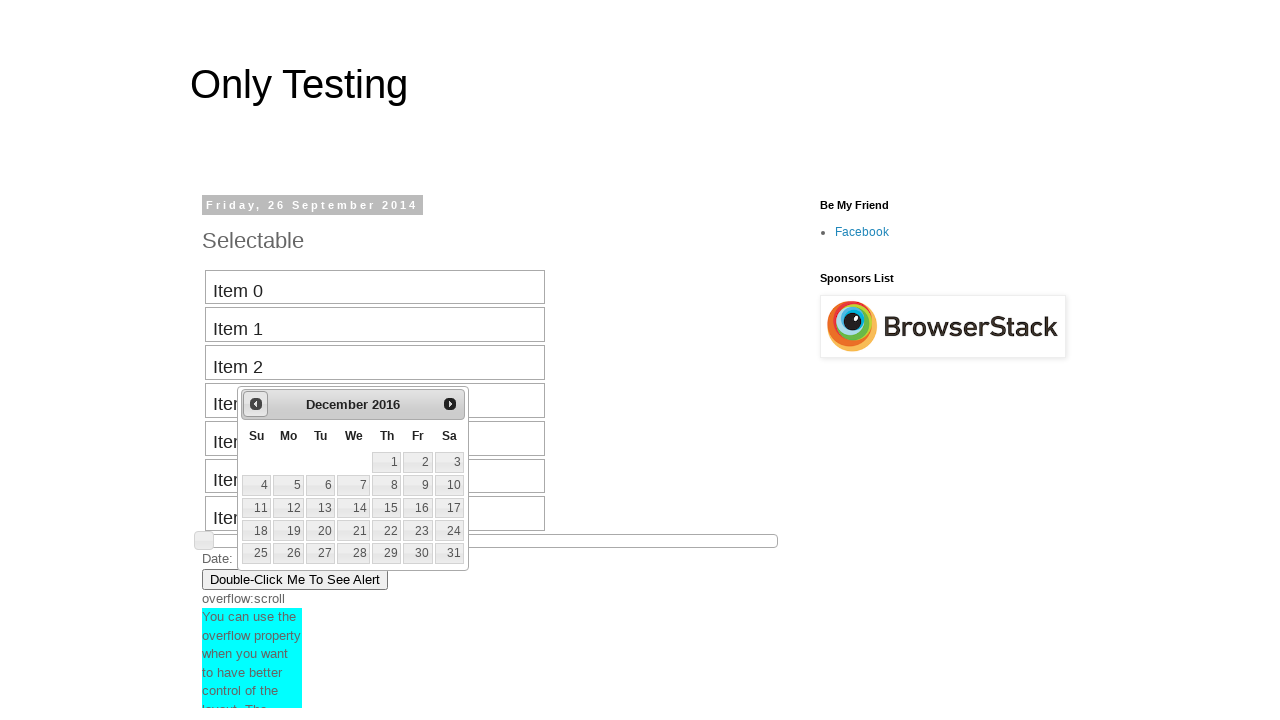

Clicked previous button to navigate backward (current: December 2016) at (256, 404) on #ui-datepicker-div .ui-datepicker-prev
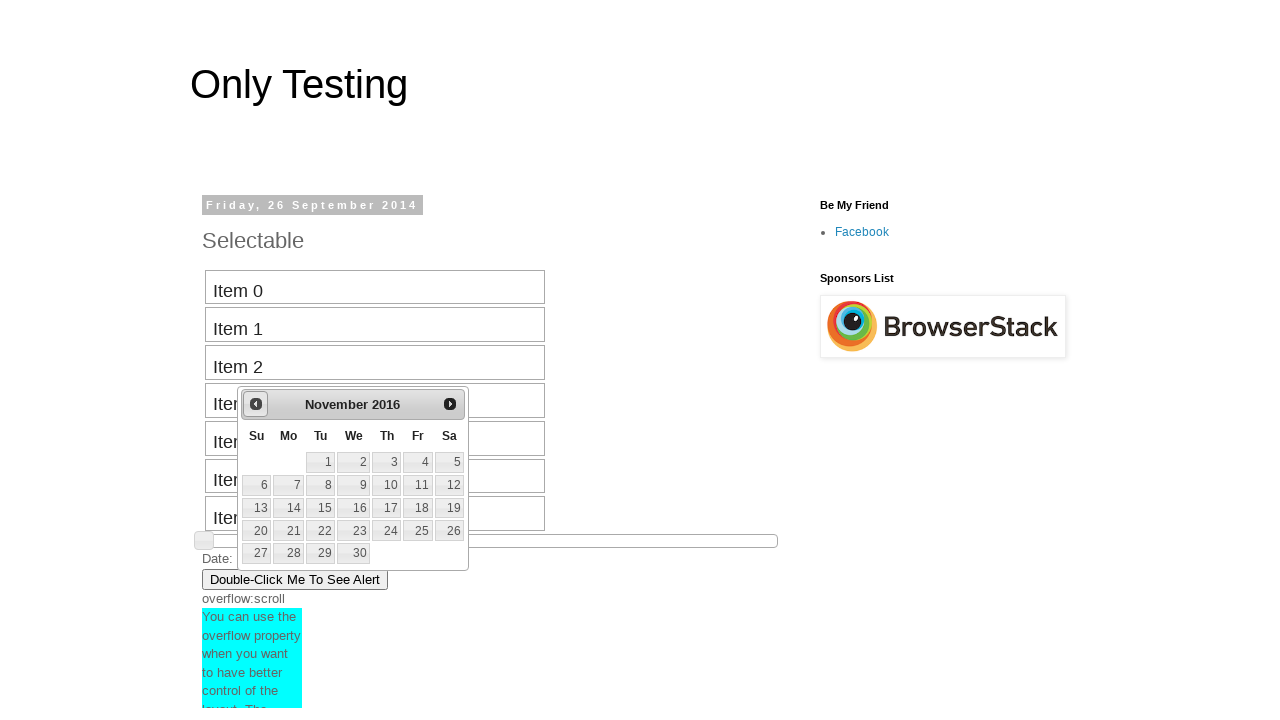

Retrieved current month from date picker
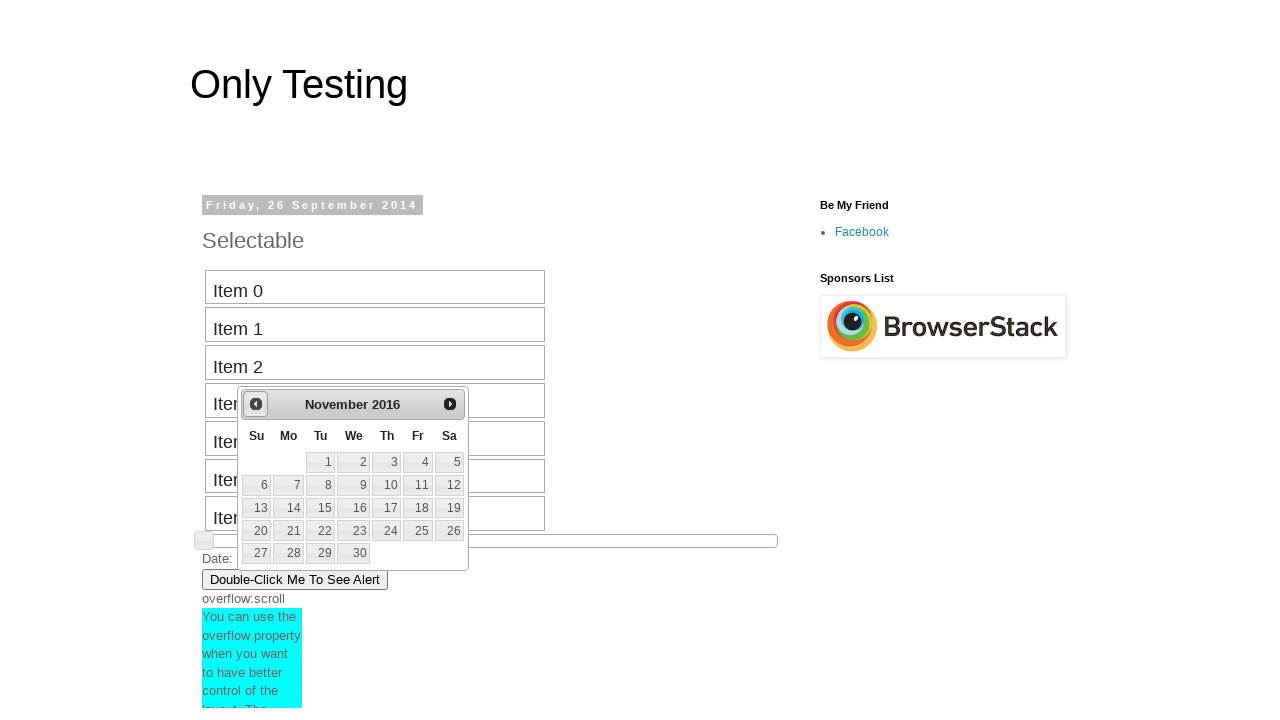

Retrieved current year from date picker
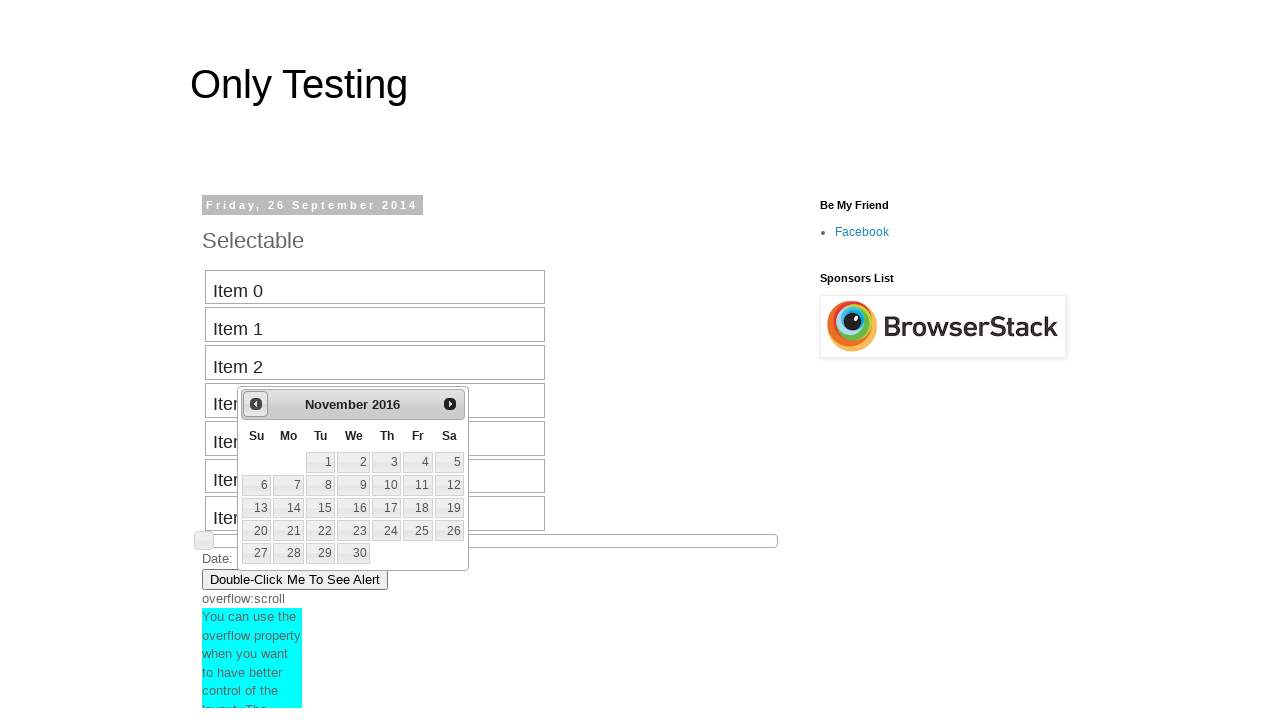

Clicked previous button to navigate backward (current: November 2016) at (256, 404) on #ui-datepicker-div .ui-datepicker-prev
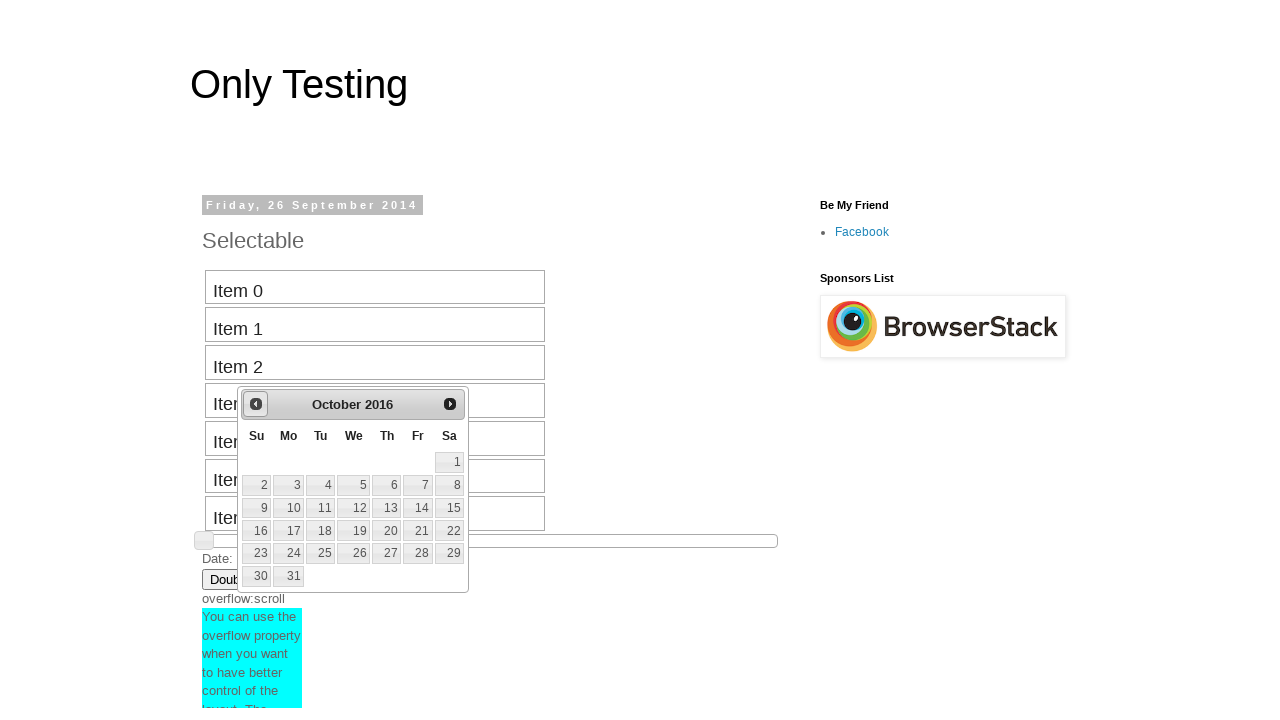

Retrieved current month from date picker
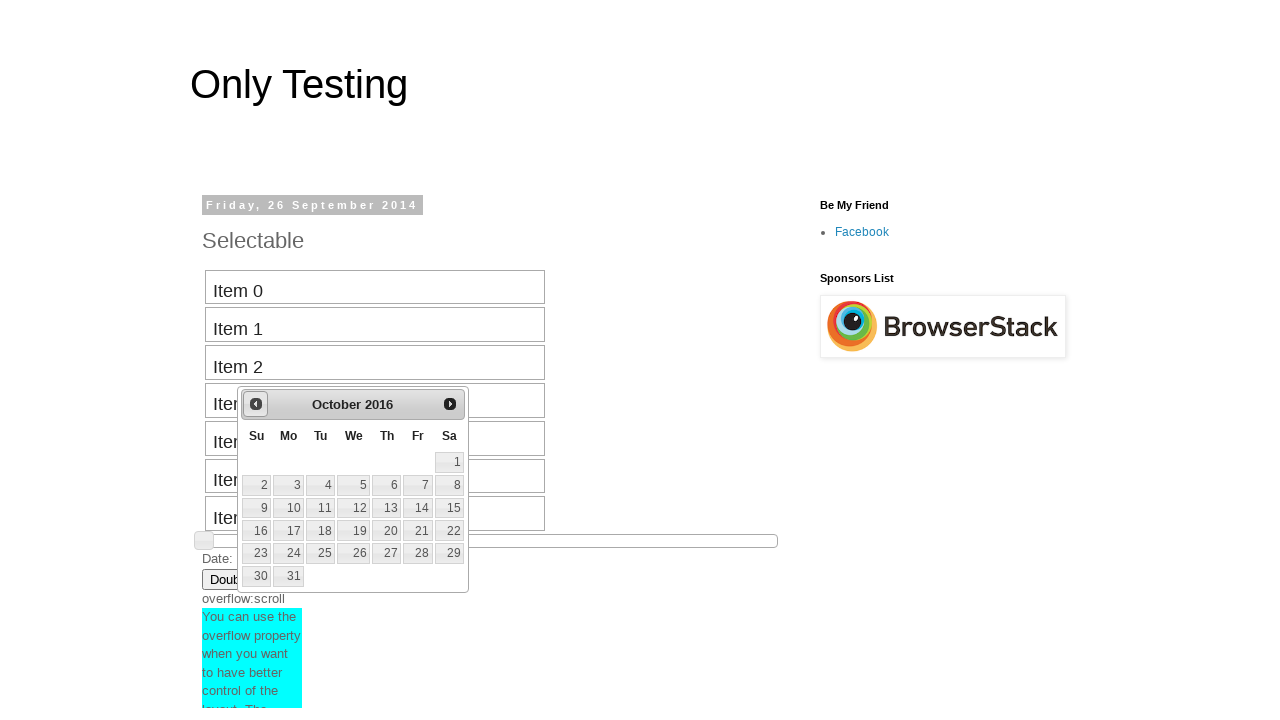

Retrieved current year from date picker
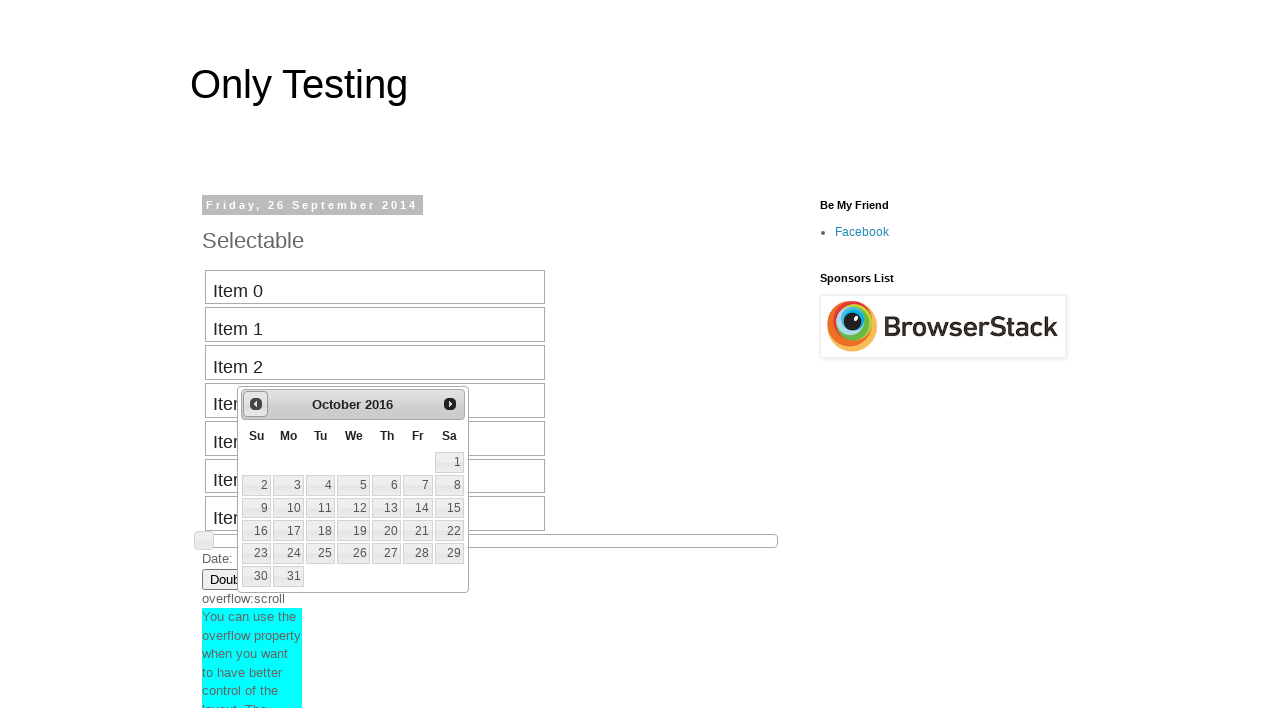

Clicked previous button to navigate backward (current: October 2016) at (256, 404) on #ui-datepicker-div .ui-datepicker-prev
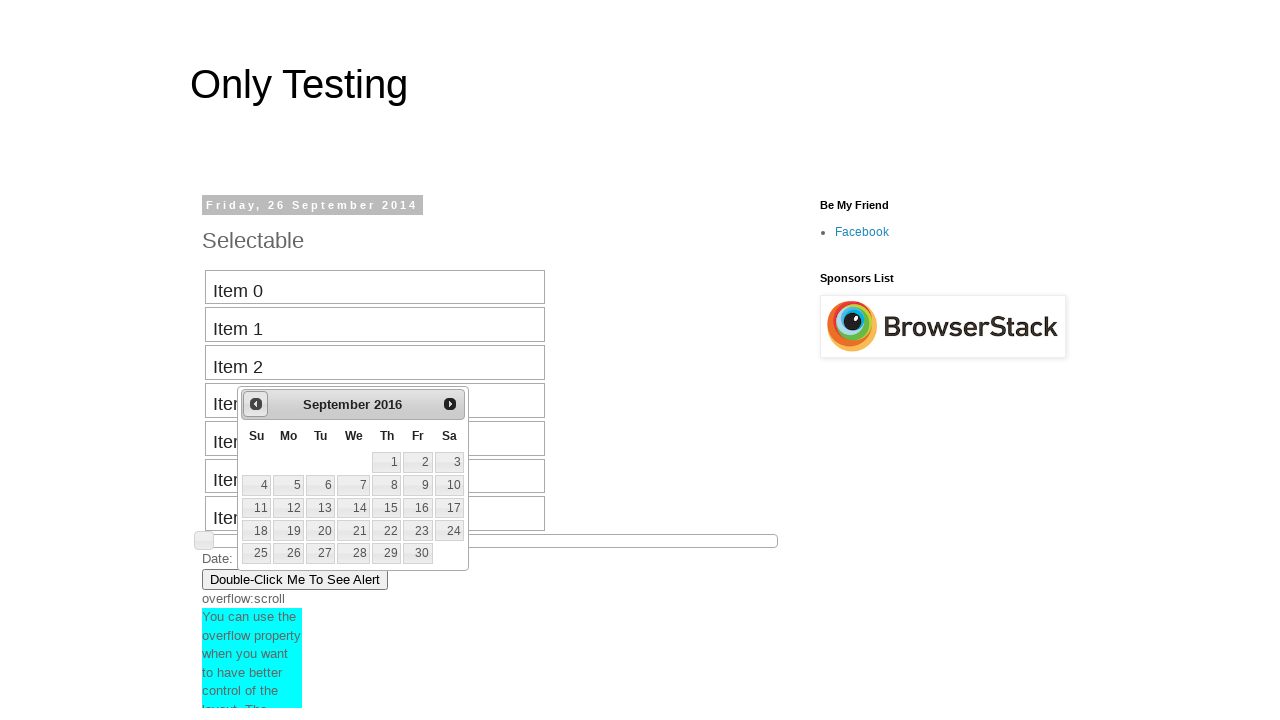

Retrieved current month from date picker
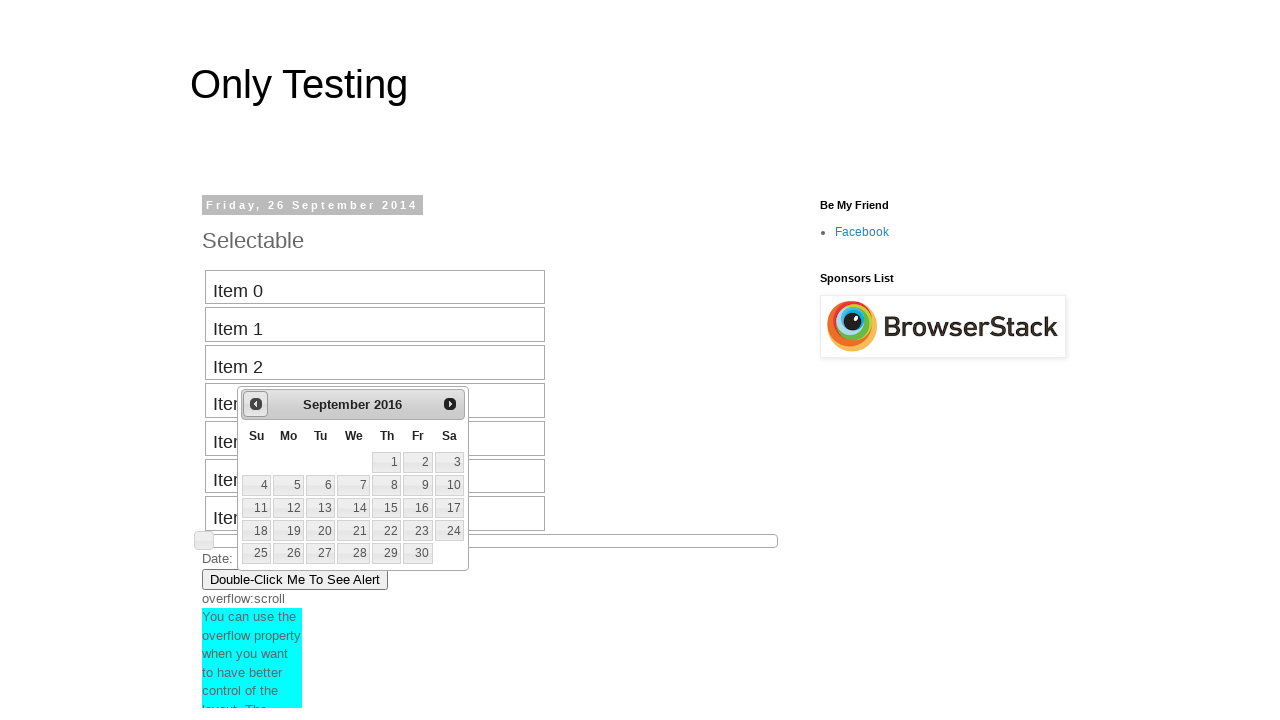

Retrieved current year from date picker
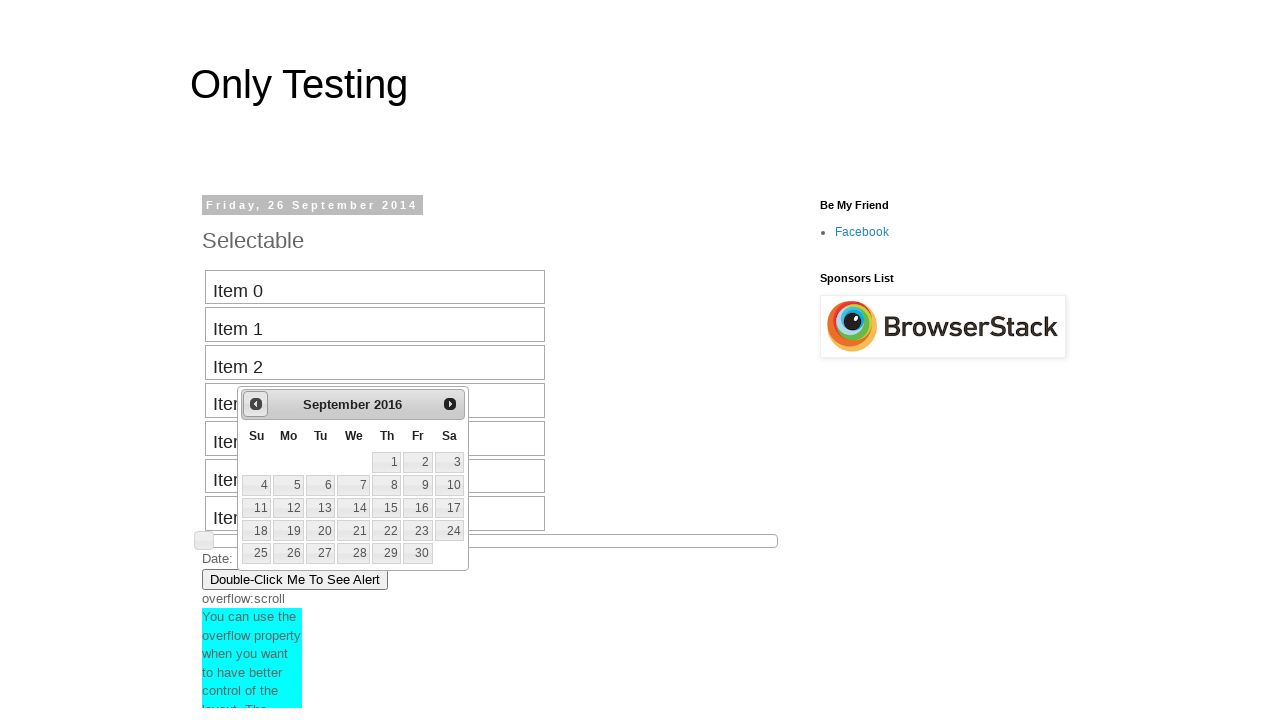

Clicked previous button to navigate backward (current: September 2016) at (256, 404) on #ui-datepicker-div .ui-datepicker-prev
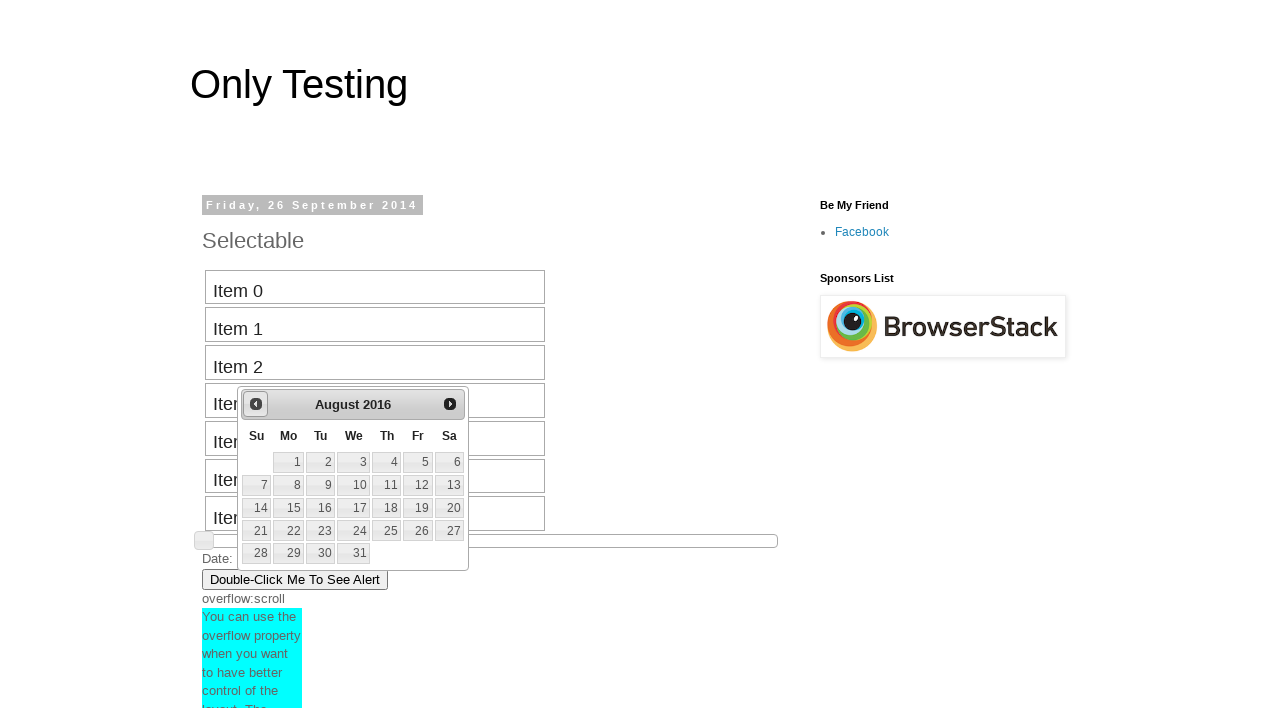

Retrieved current month from date picker
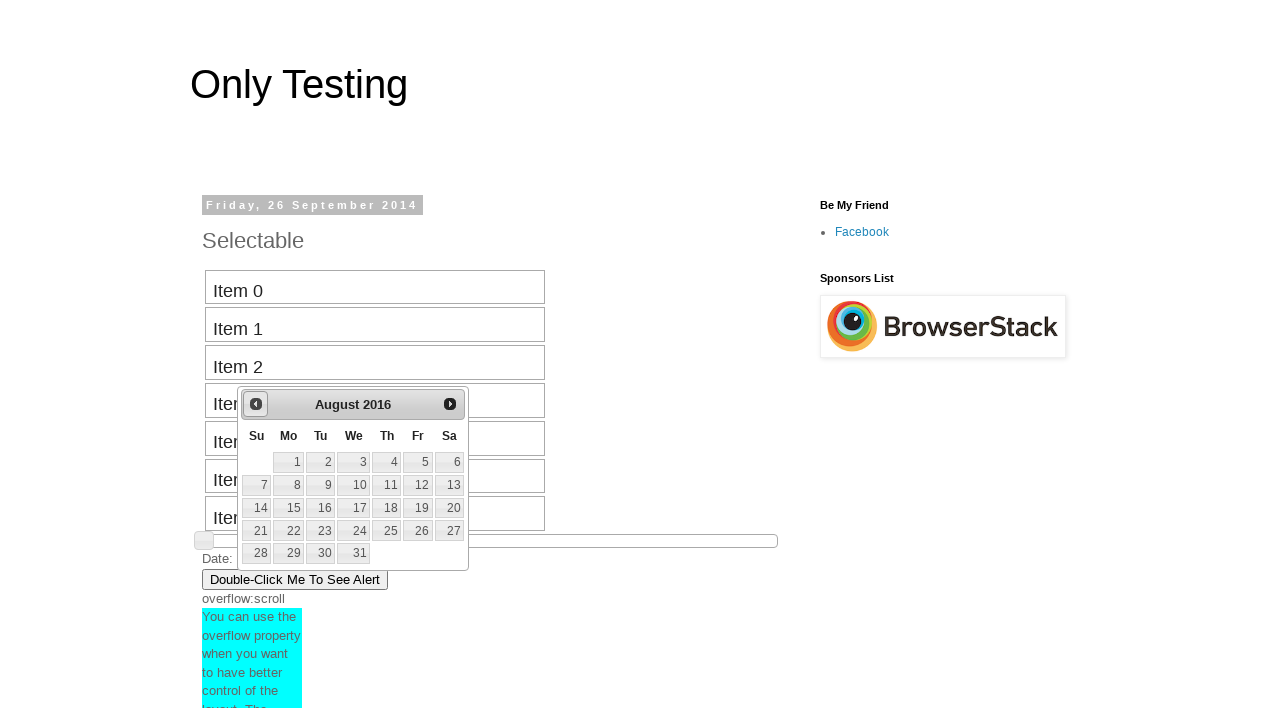

Retrieved current year from date picker
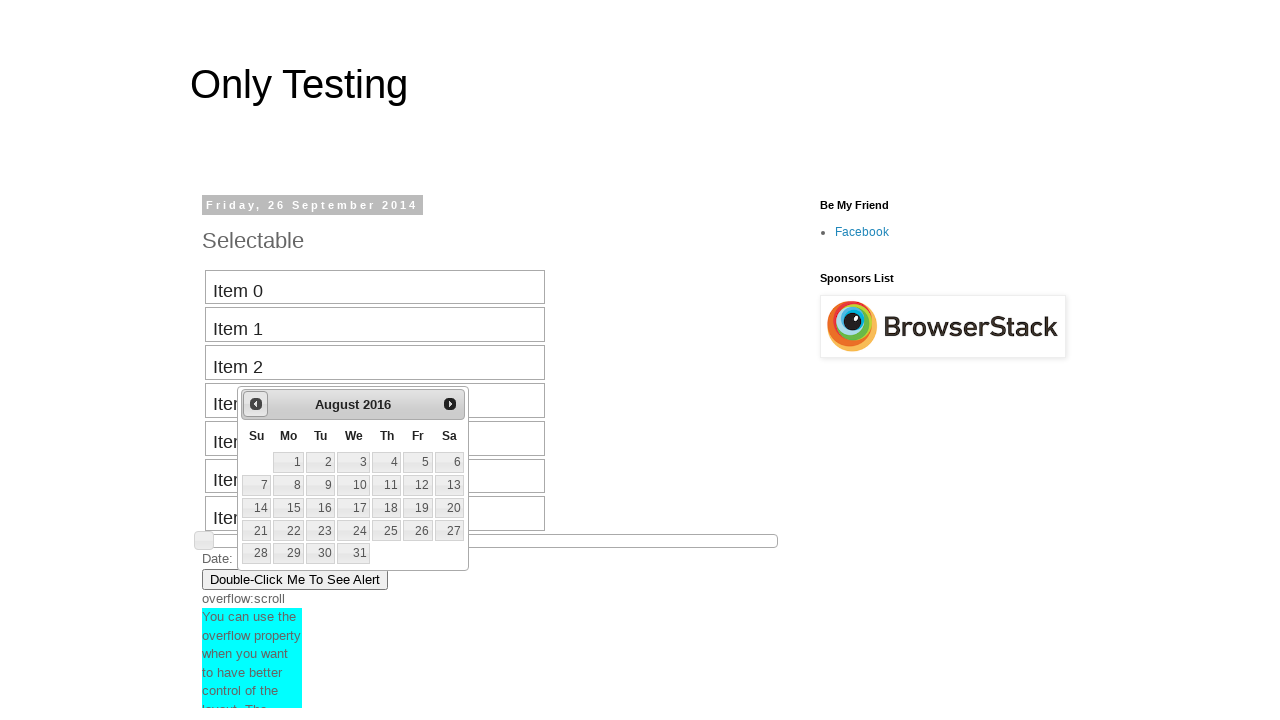

Clicked previous button to navigate backward (current: August 2016) at (256, 404) on #ui-datepicker-div .ui-datepicker-prev
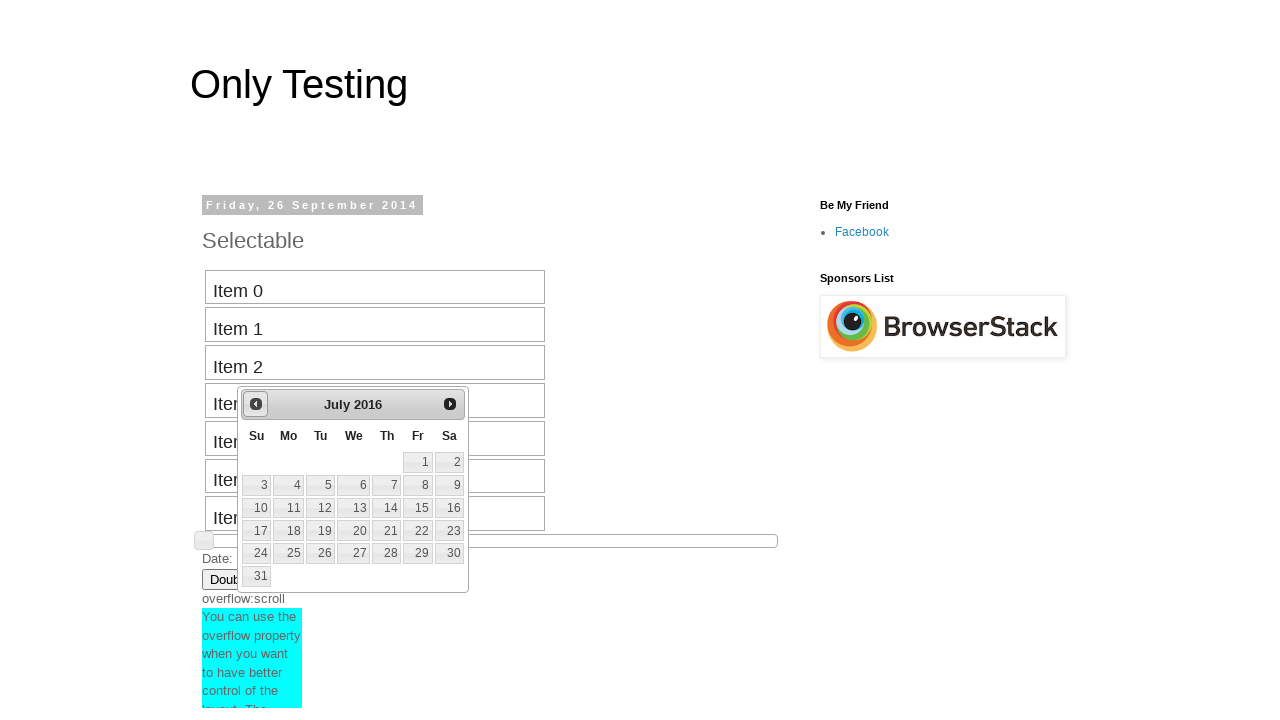

Retrieved current month from date picker
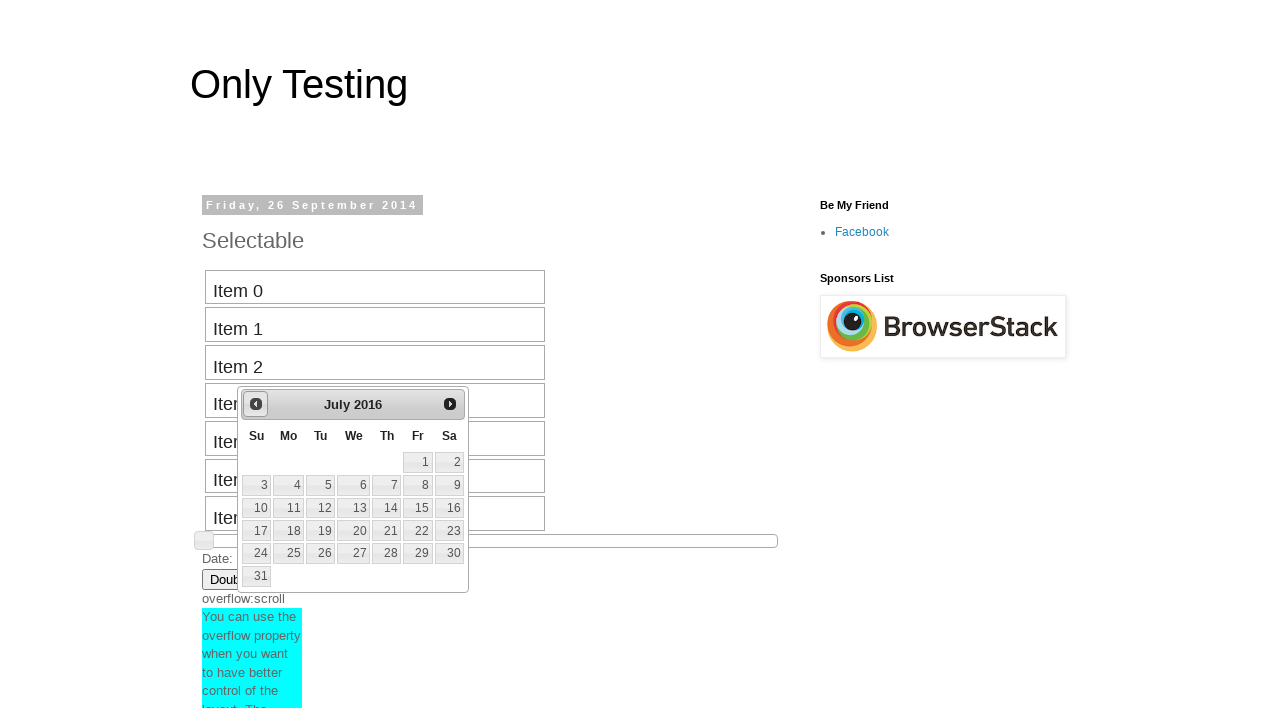

Retrieved current year from date picker
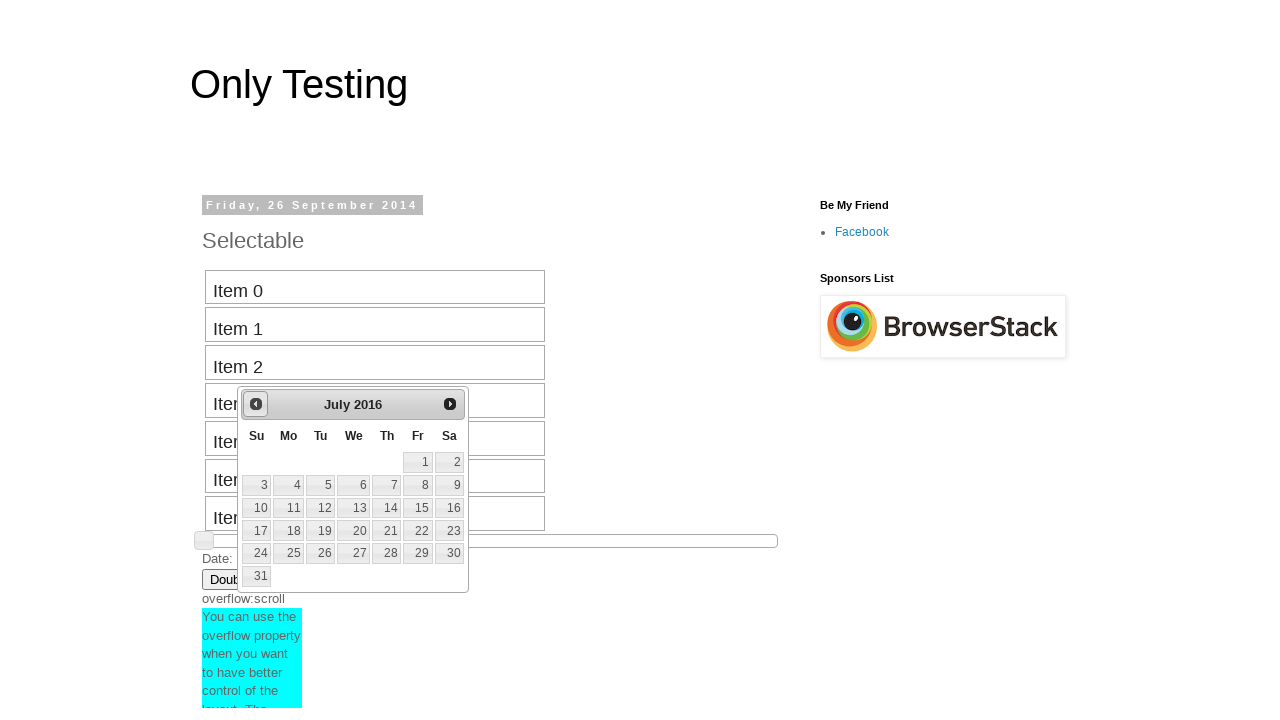

Clicked previous button to navigate backward (current: July 2016) at (256, 404) on #ui-datepicker-div .ui-datepicker-prev
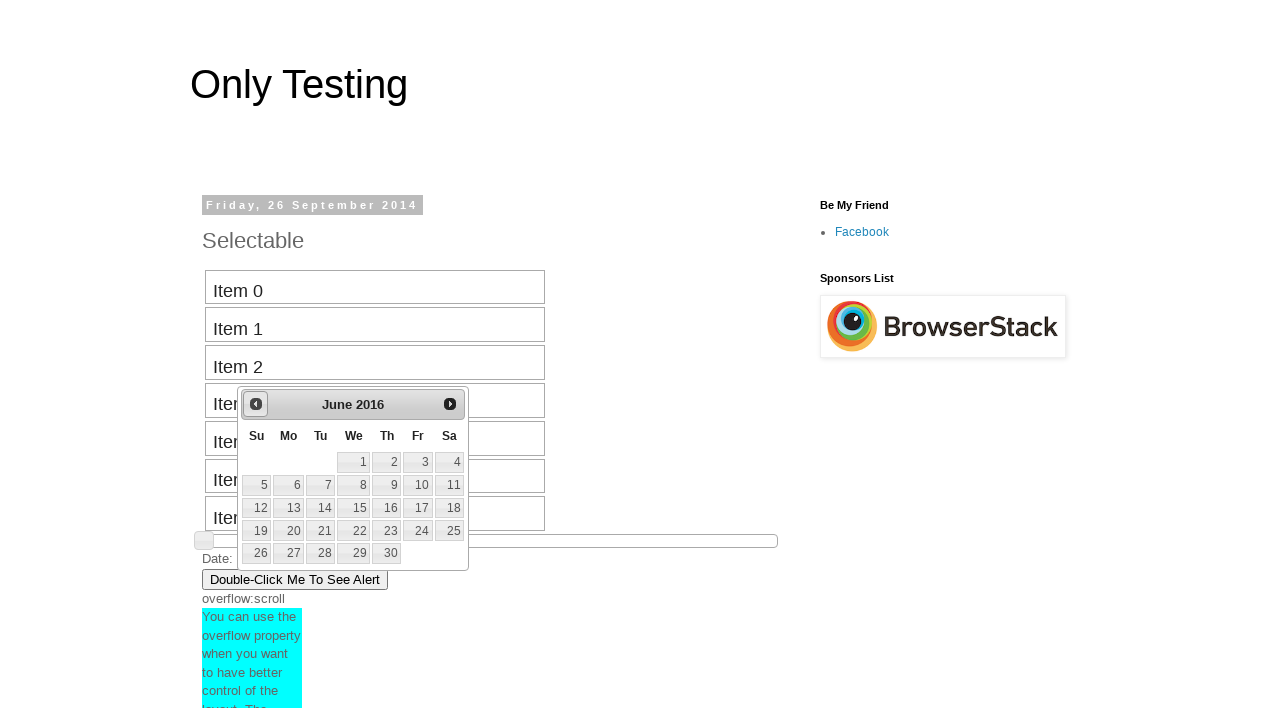

Retrieved current month from date picker
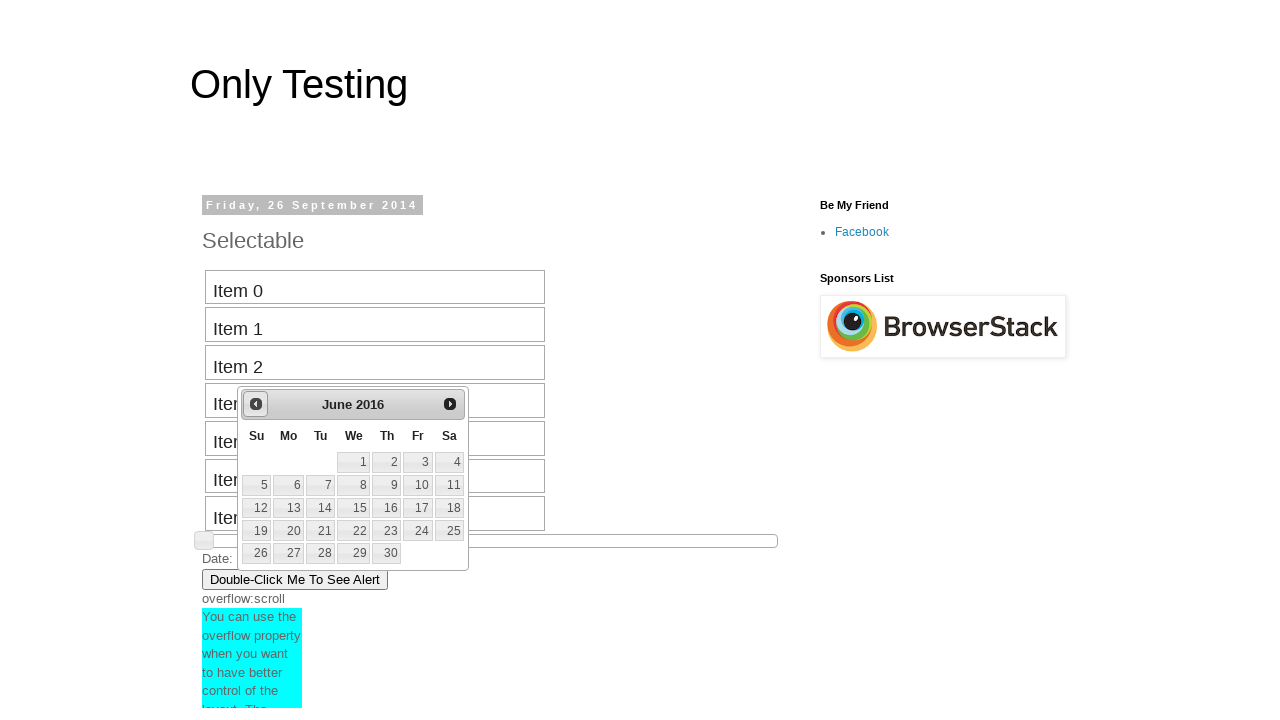

Retrieved current year from date picker
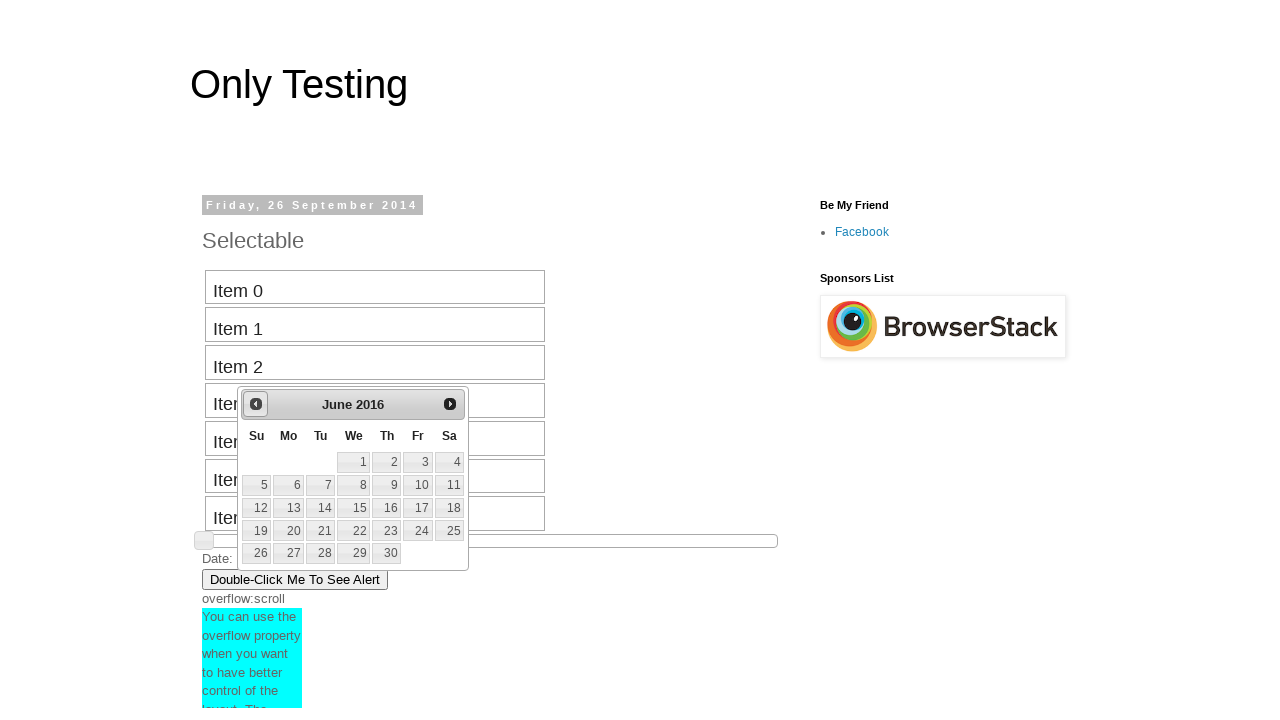

Clicked previous button to navigate backward (current: June 2016) at (256, 404) on #ui-datepicker-div .ui-datepicker-prev
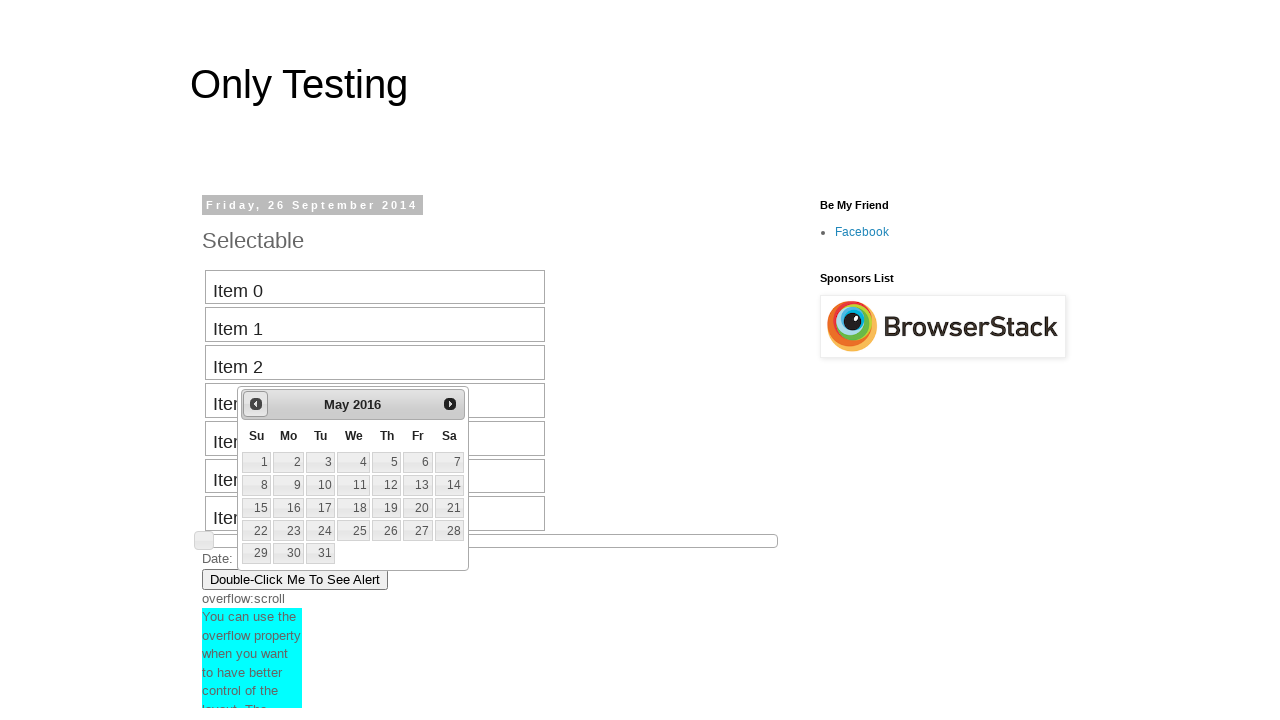

Retrieved current month from date picker
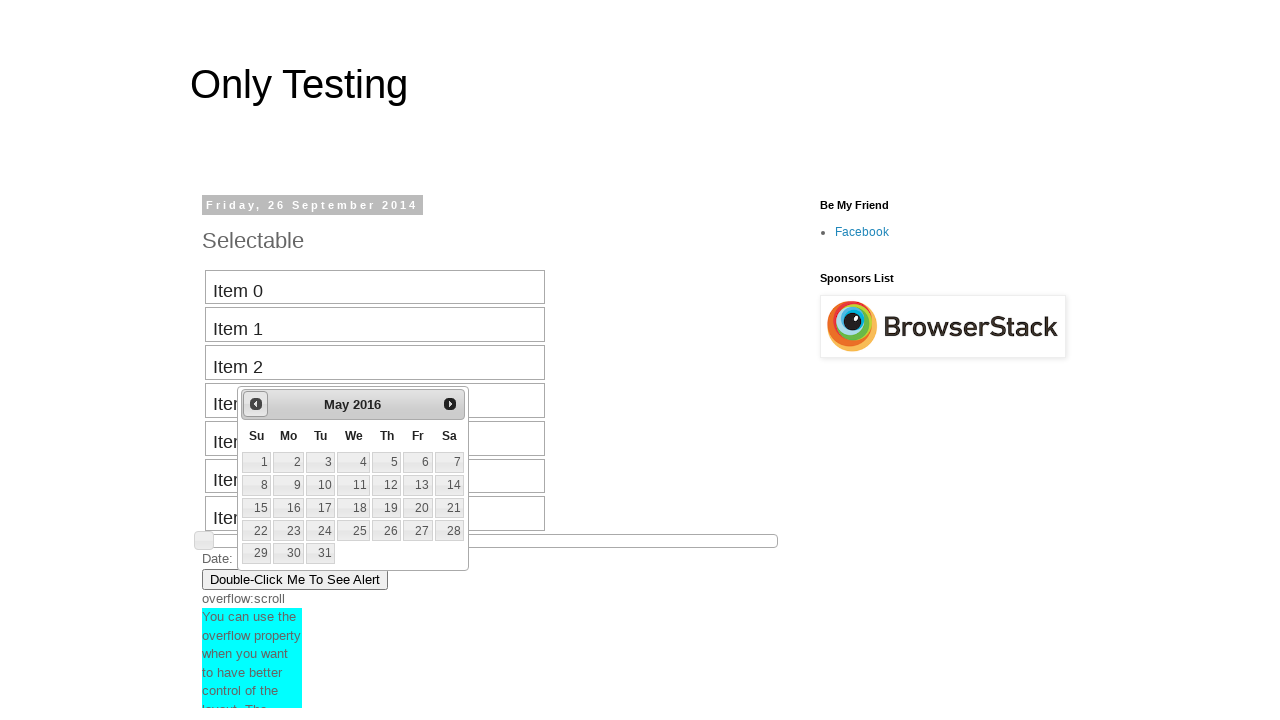

Retrieved current year from date picker
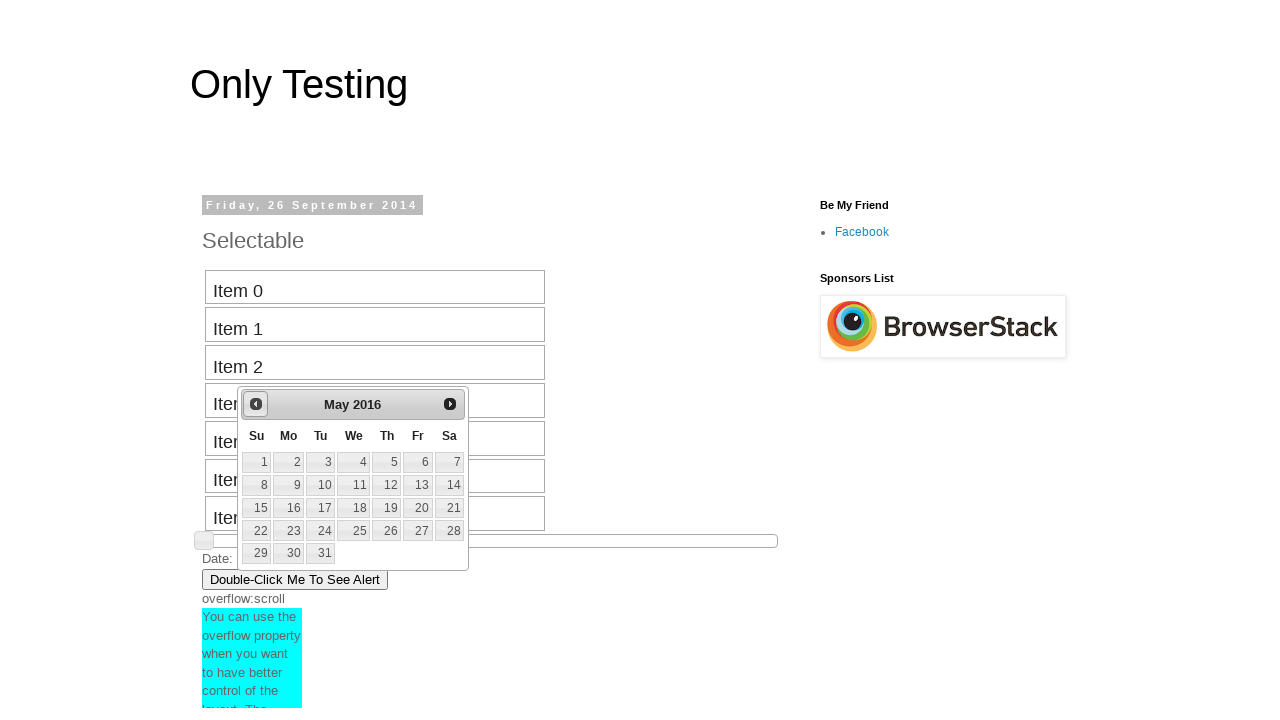

Clicked previous button to navigate backward (current: May 2016) at (256, 404) on #ui-datepicker-div .ui-datepicker-prev
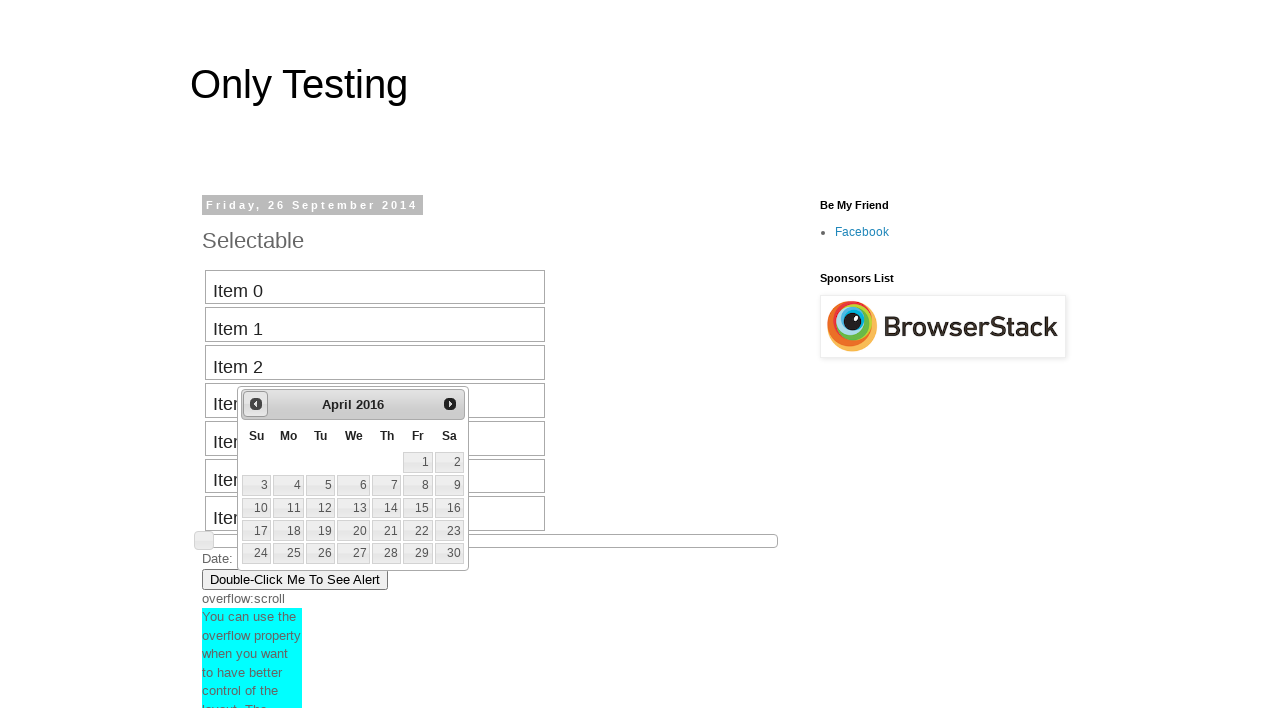

Retrieved current month from date picker
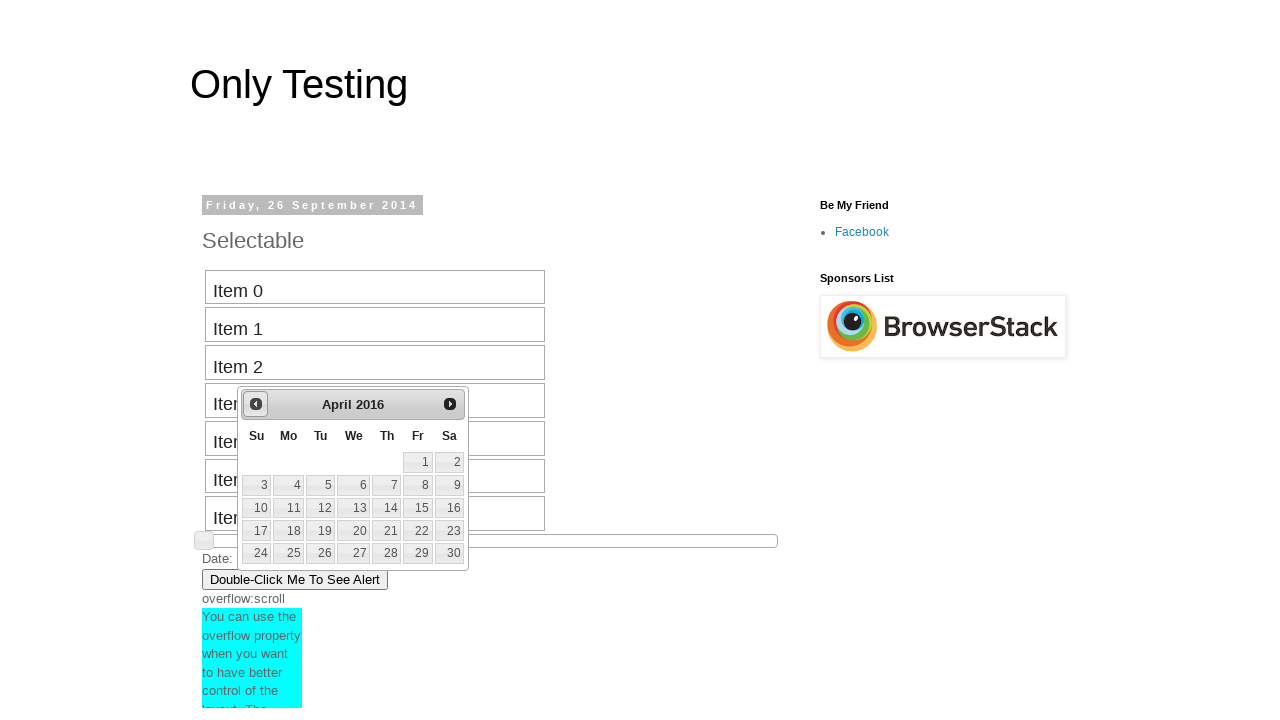

Retrieved current year from date picker
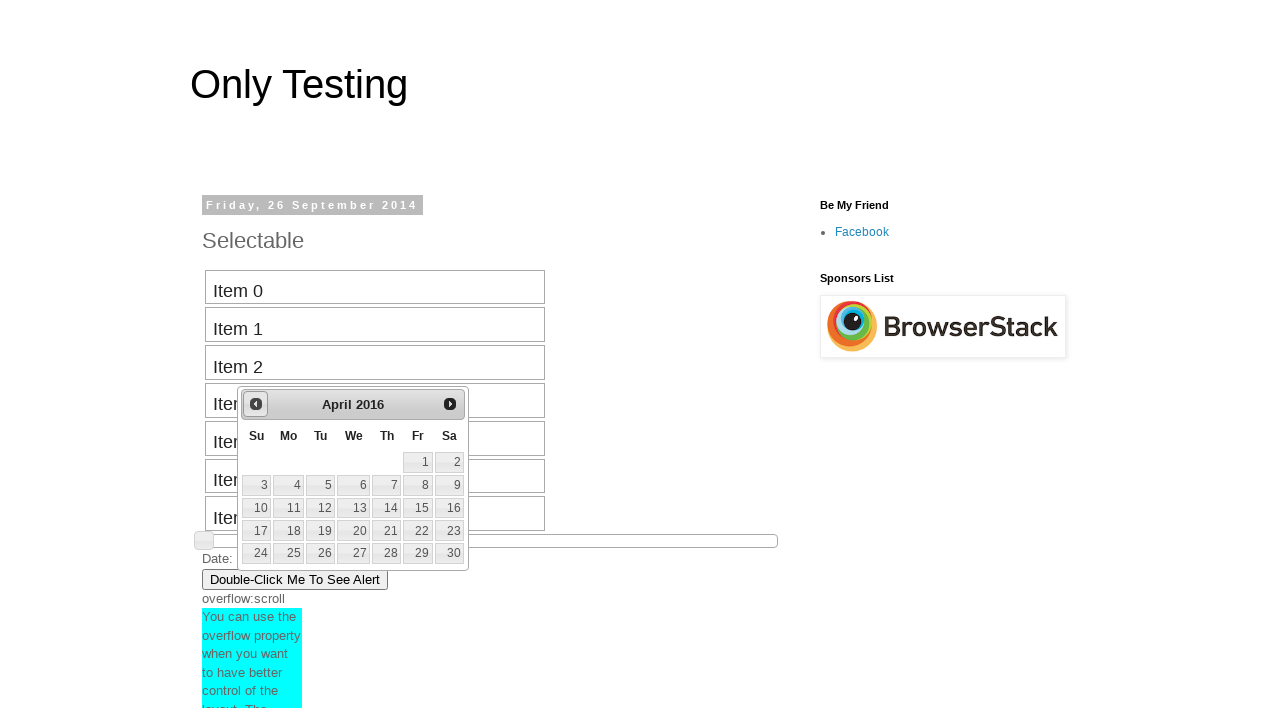

Clicked previous button to navigate backward (current: April 2016) at (256, 404) on #ui-datepicker-div .ui-datepicker-prev
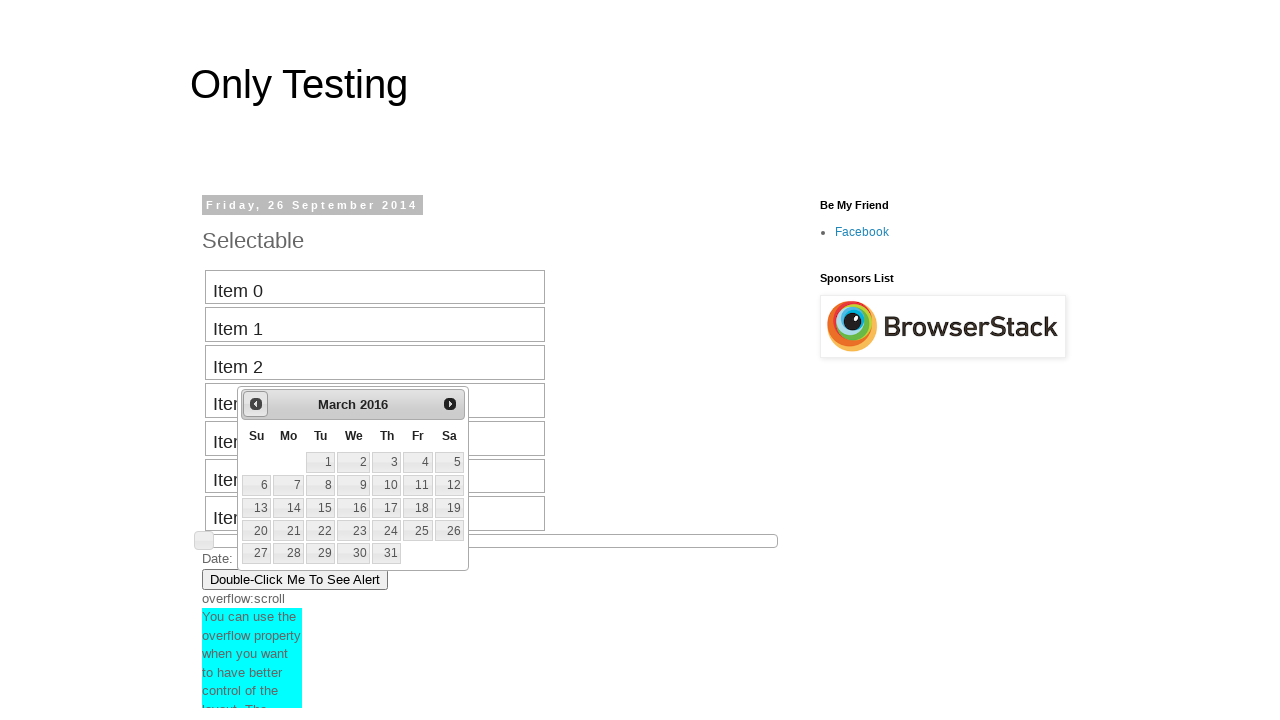

Retrieved current month from date picker
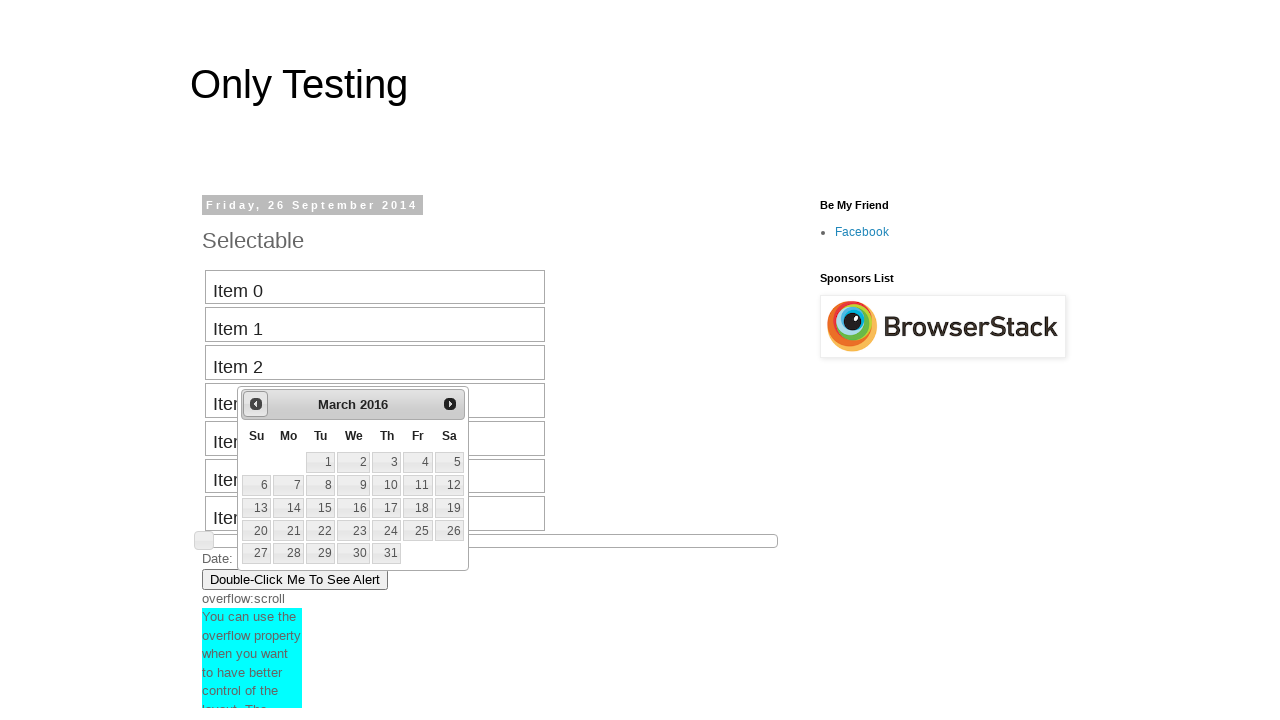

Retrieved current year from date picker
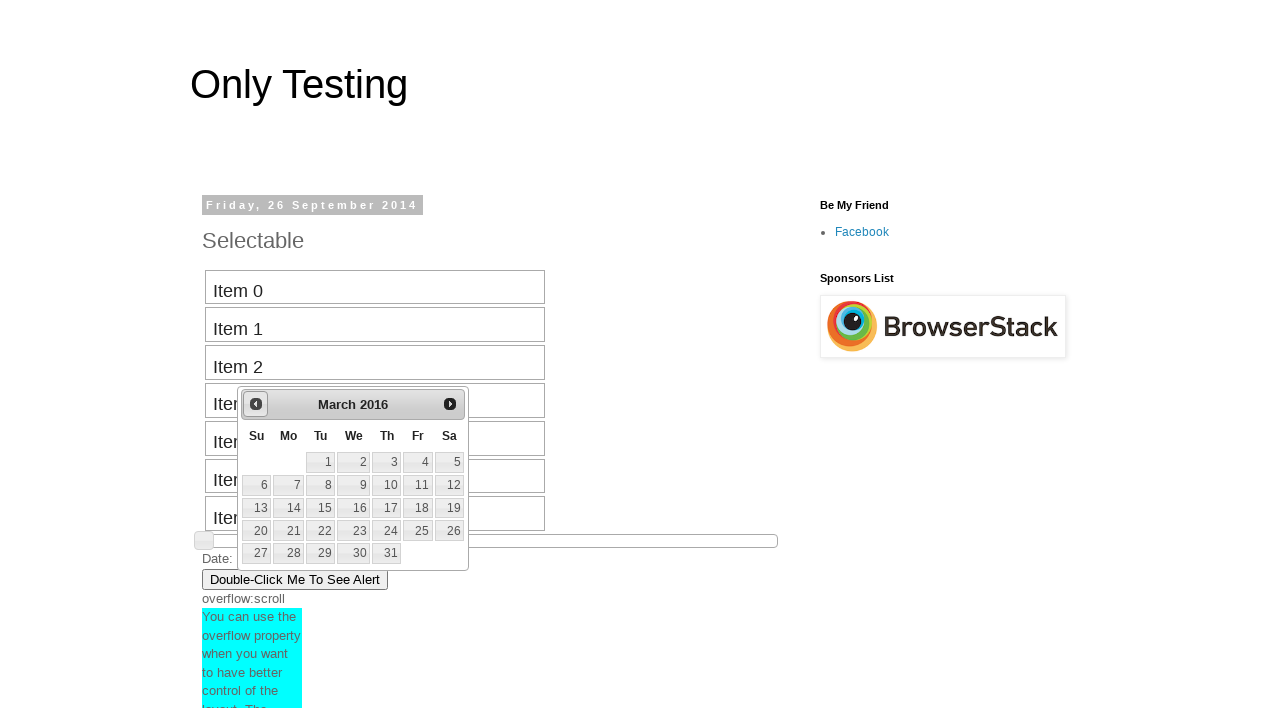

Clicked previous button to navigate backward (current: March 2016) at (256, 404) on #ui-datepicker-div .ui-datepicker-prev
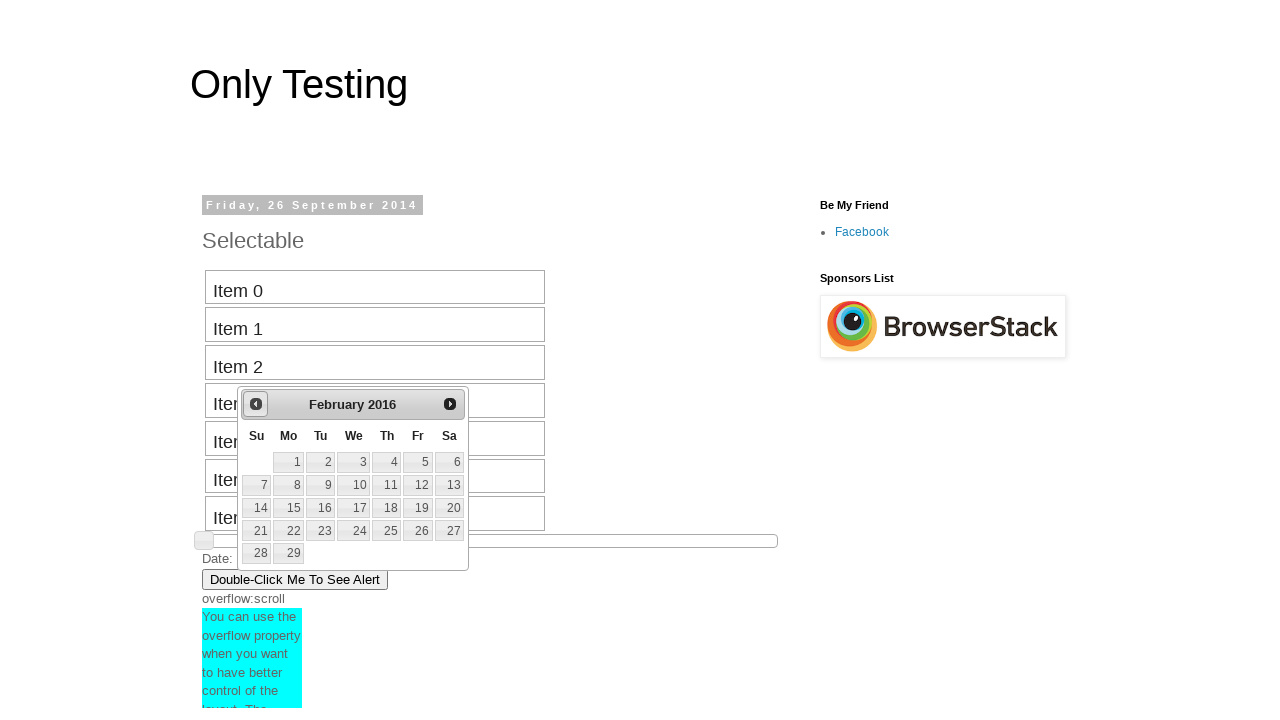

Retrieved current month from date picker
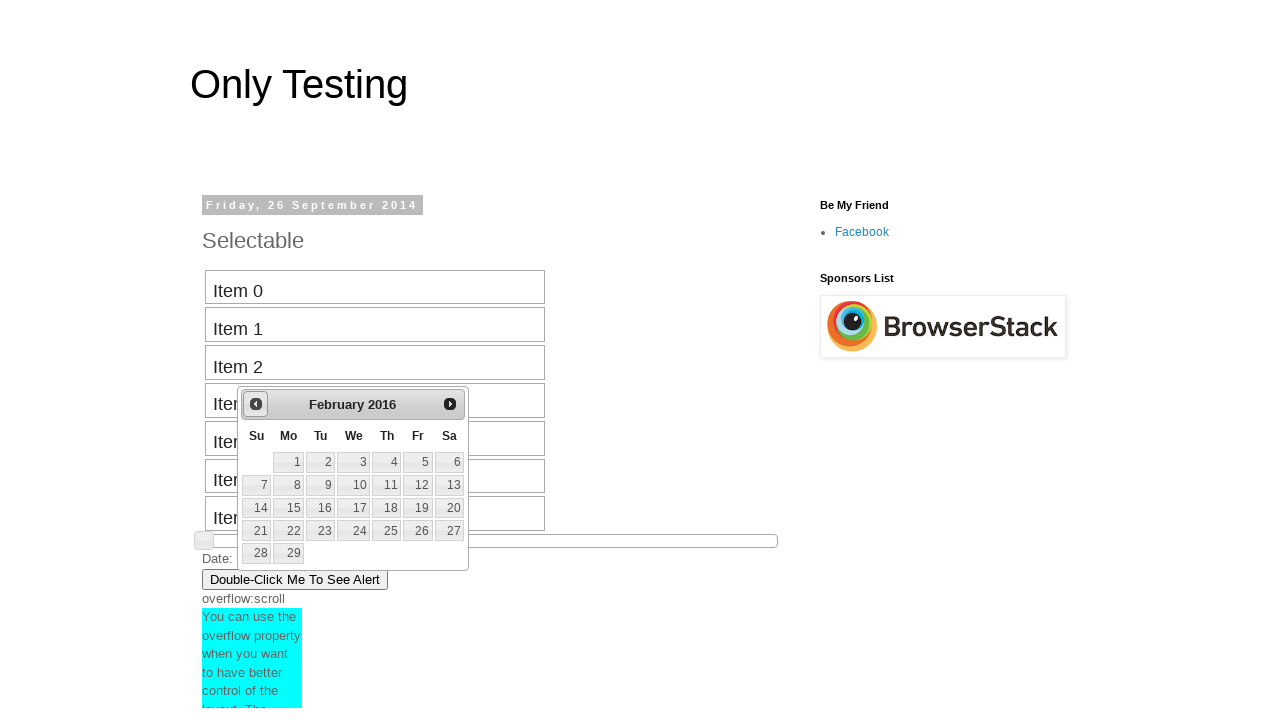

Retrieved current year from date picker
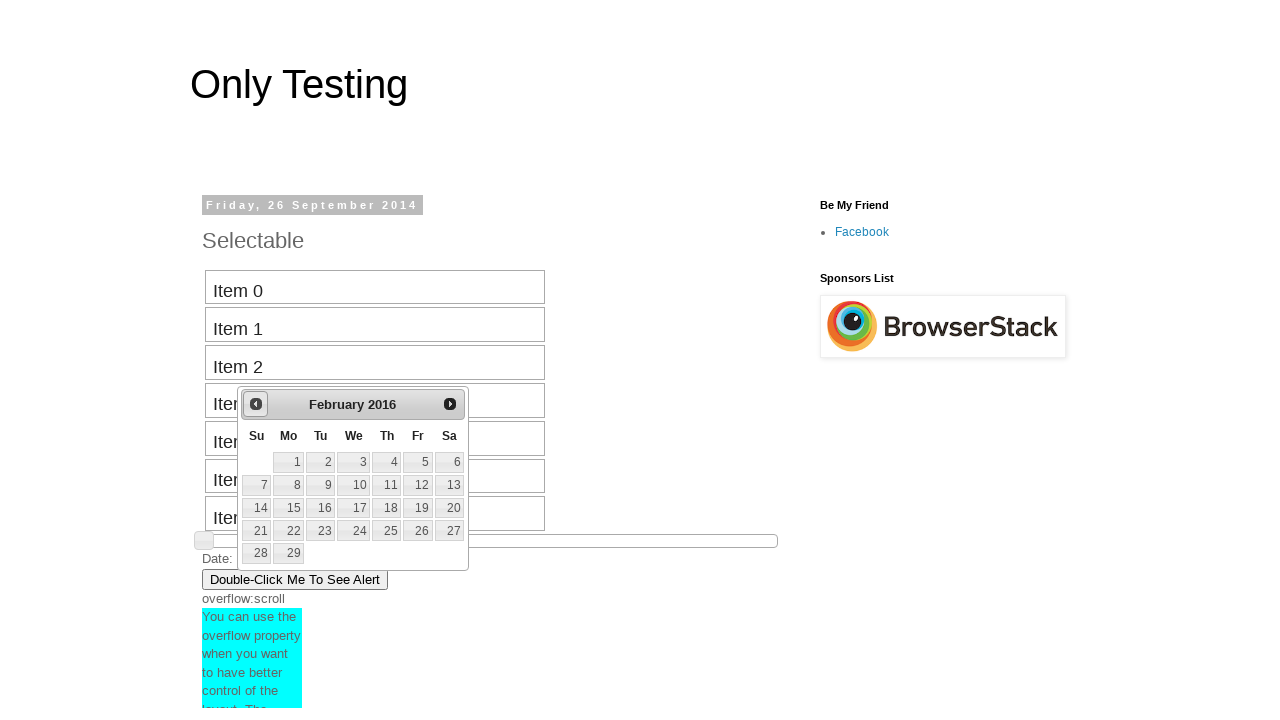

Clicked previous button to navigate backward (current: February 2016) at (256, 404) on #ui-datepicker-div .ui-datepicker-prev
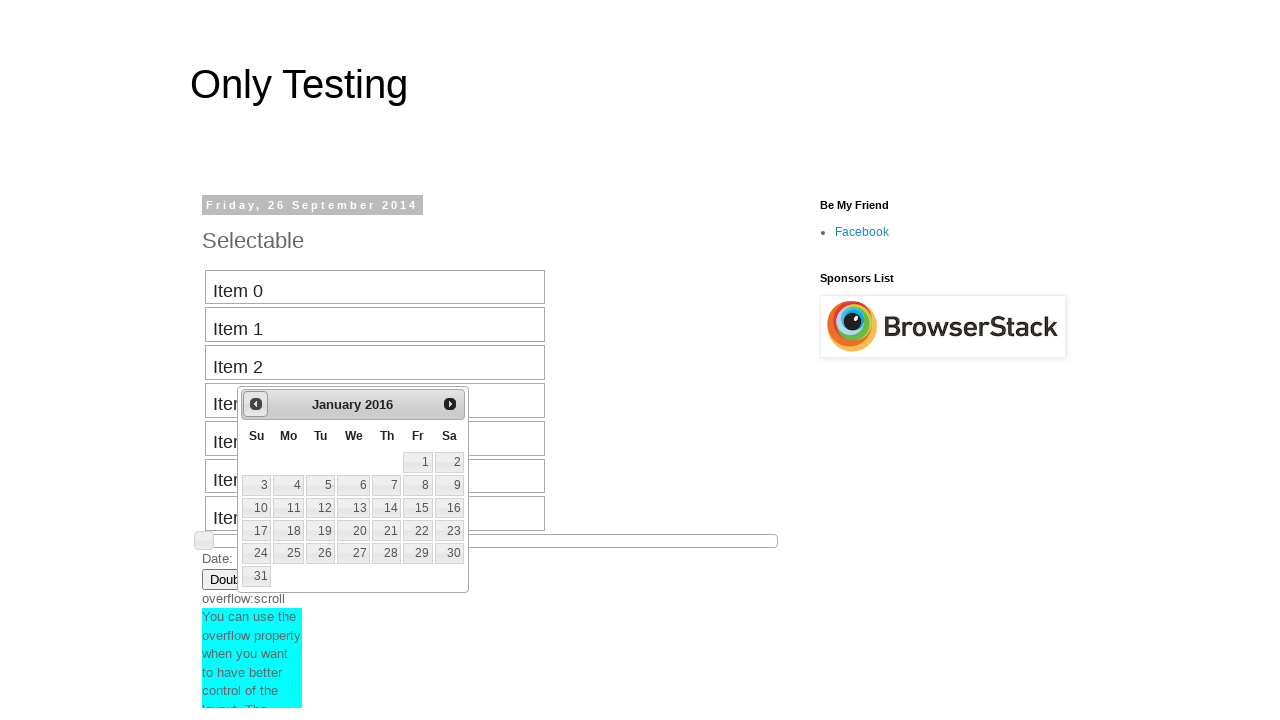

Retrieved current month from date picker
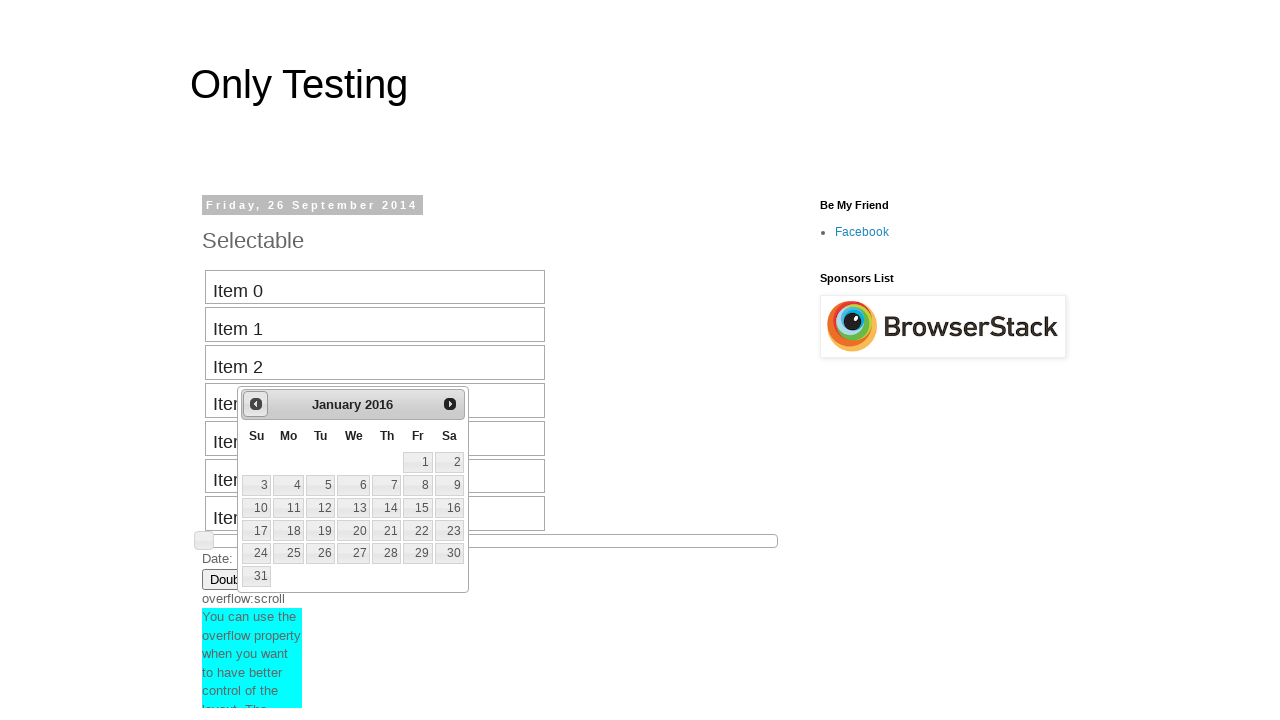

Retrieved current year from date picker
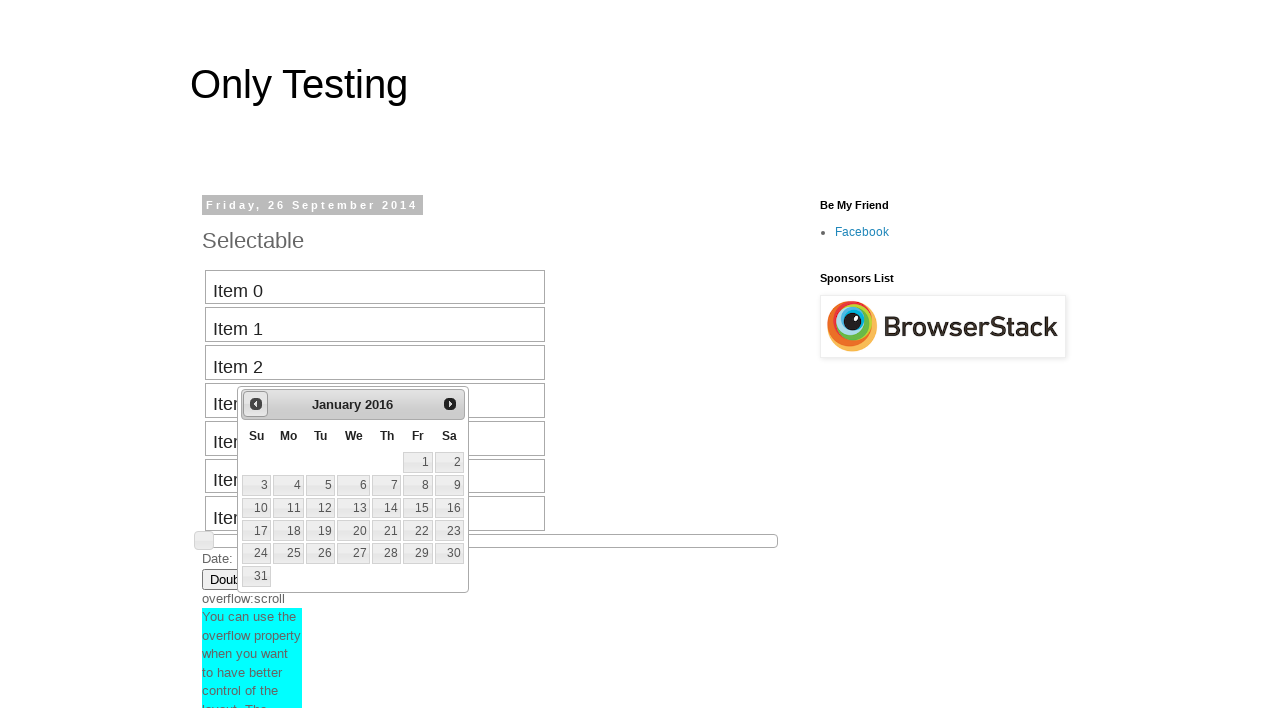

Clicked previous button to navigate backward (current: January 2016) at (256, 404) on #ui-datepicker-div .ui-datepicker-prev
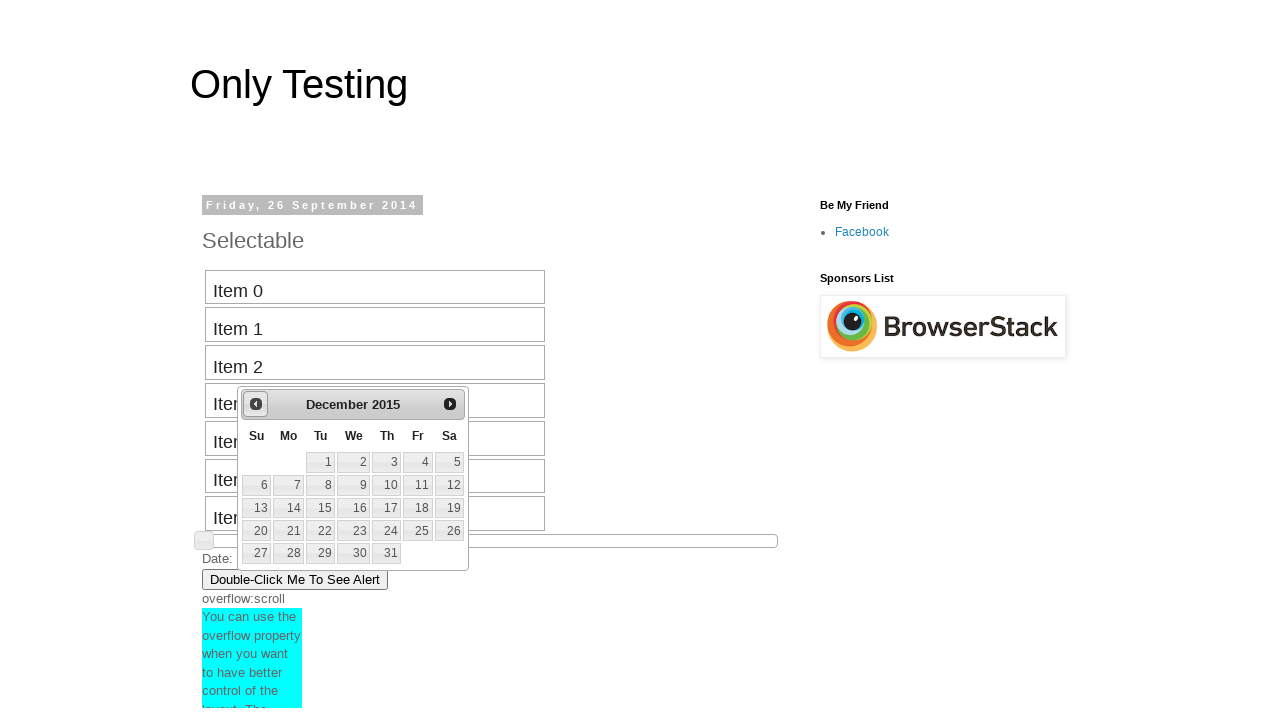

Retrieved current month from date picker
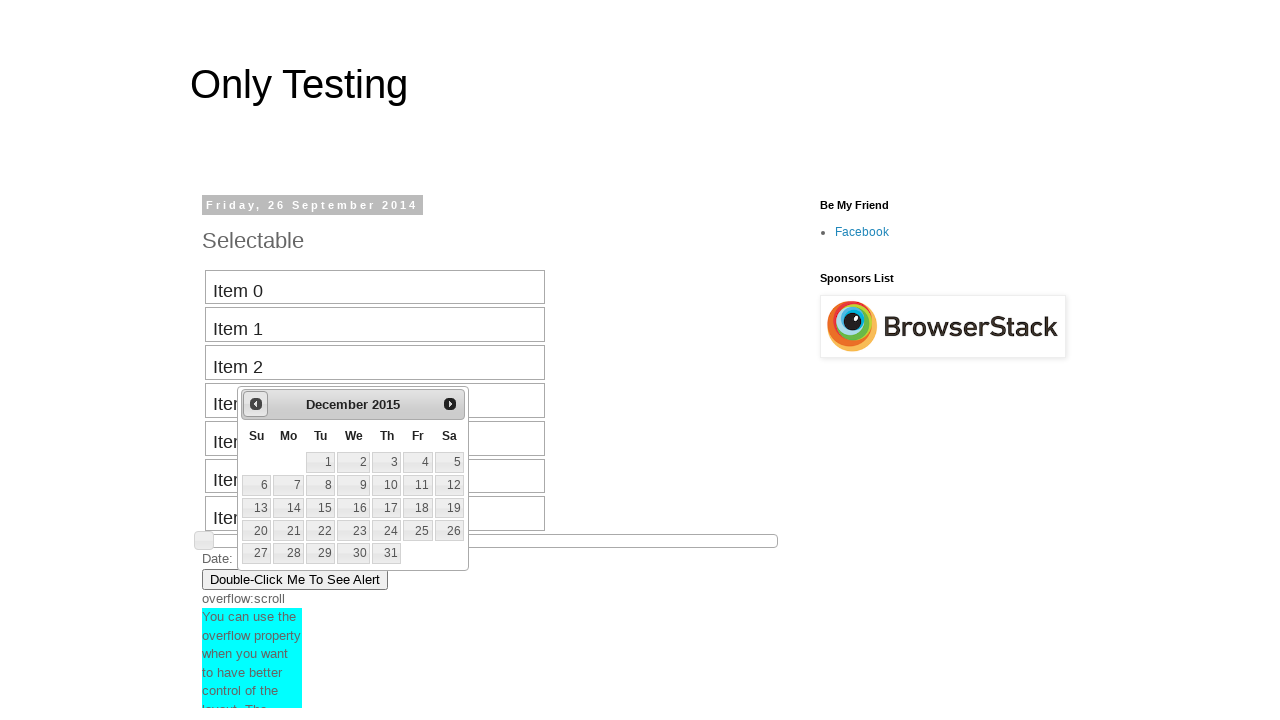

Retrieved current year from date picker
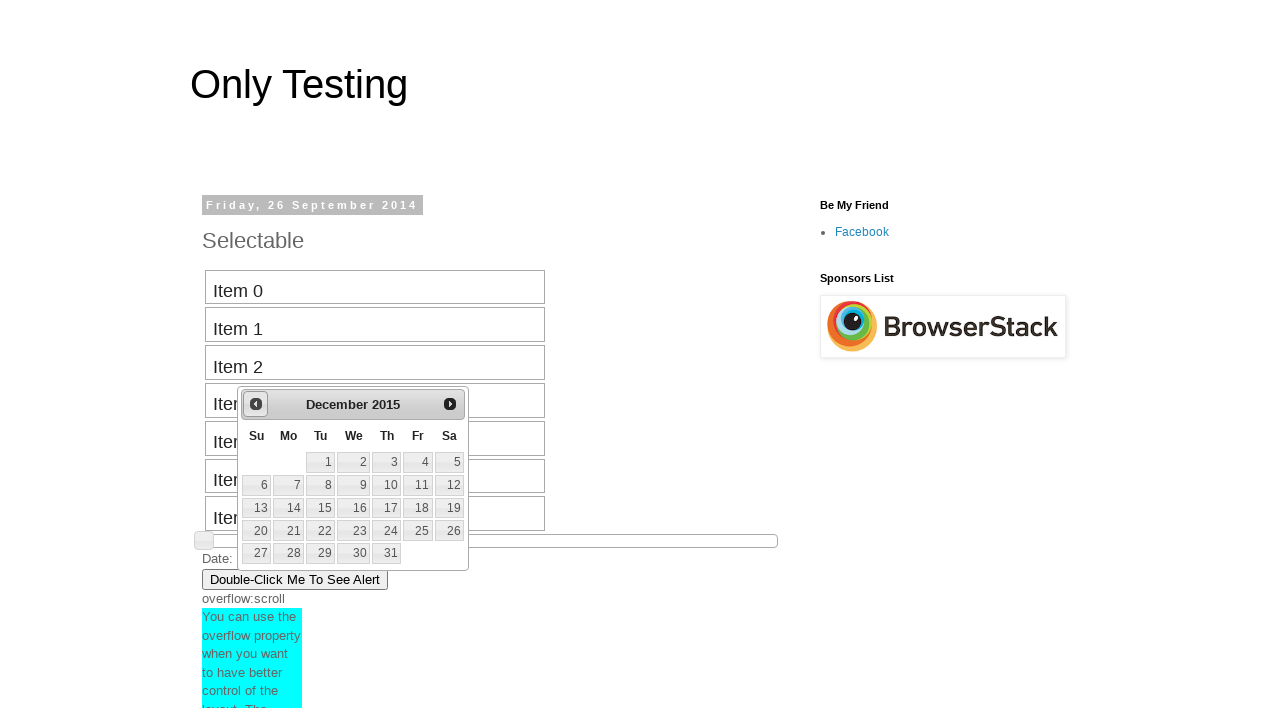

Clicked previous button to navigate backward (current: December 2015) at (256, 404) on #ui-datepicker-div .ui-datepicker-prev
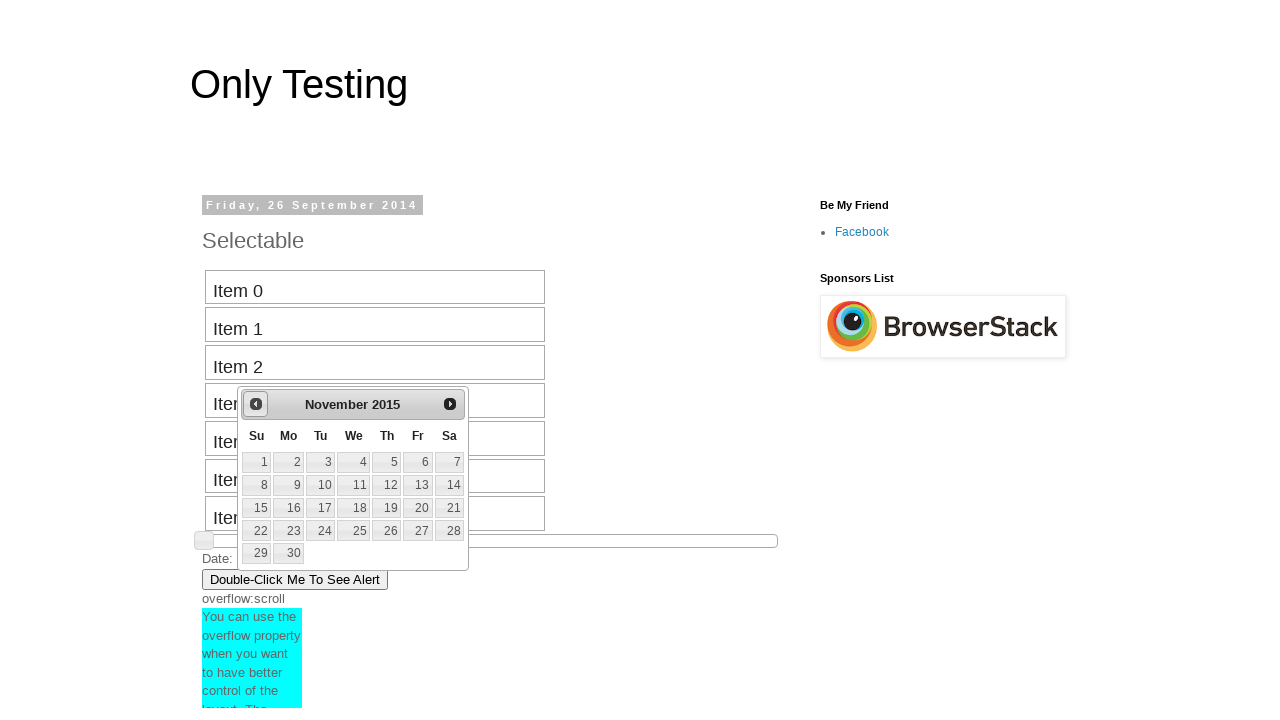

Retrieved current month from date picker
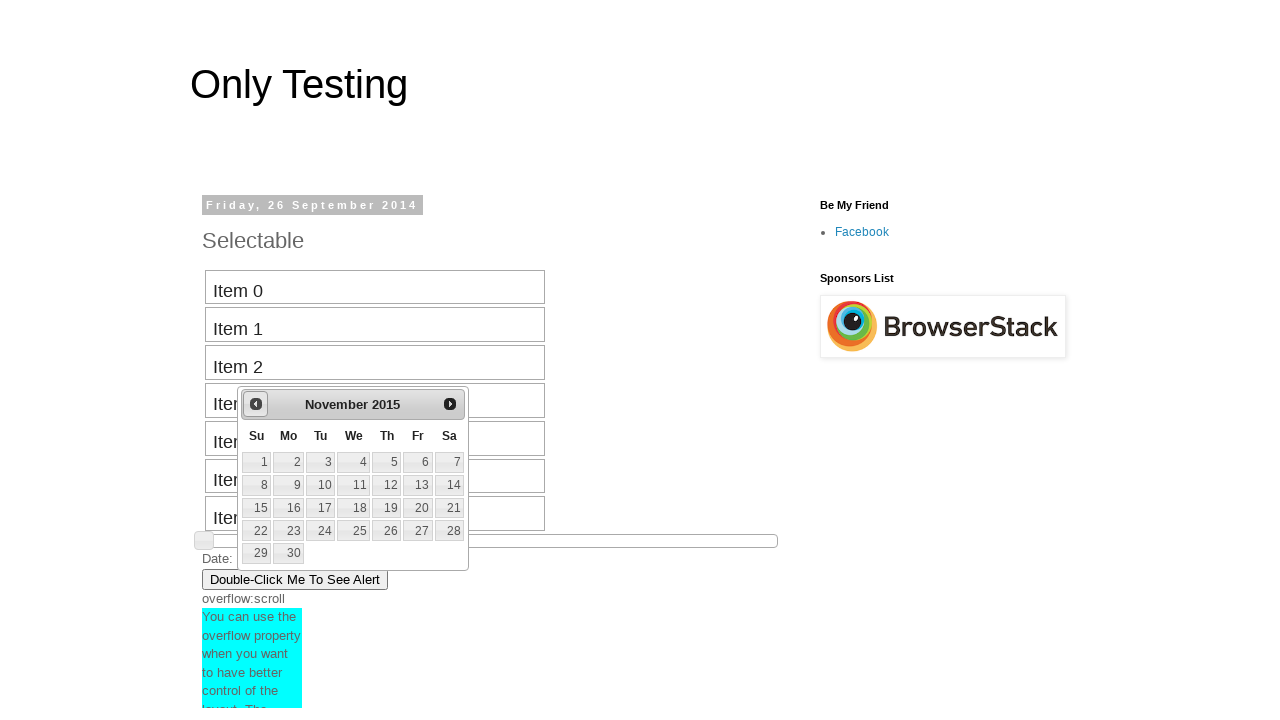

Retrieved current year from date picker
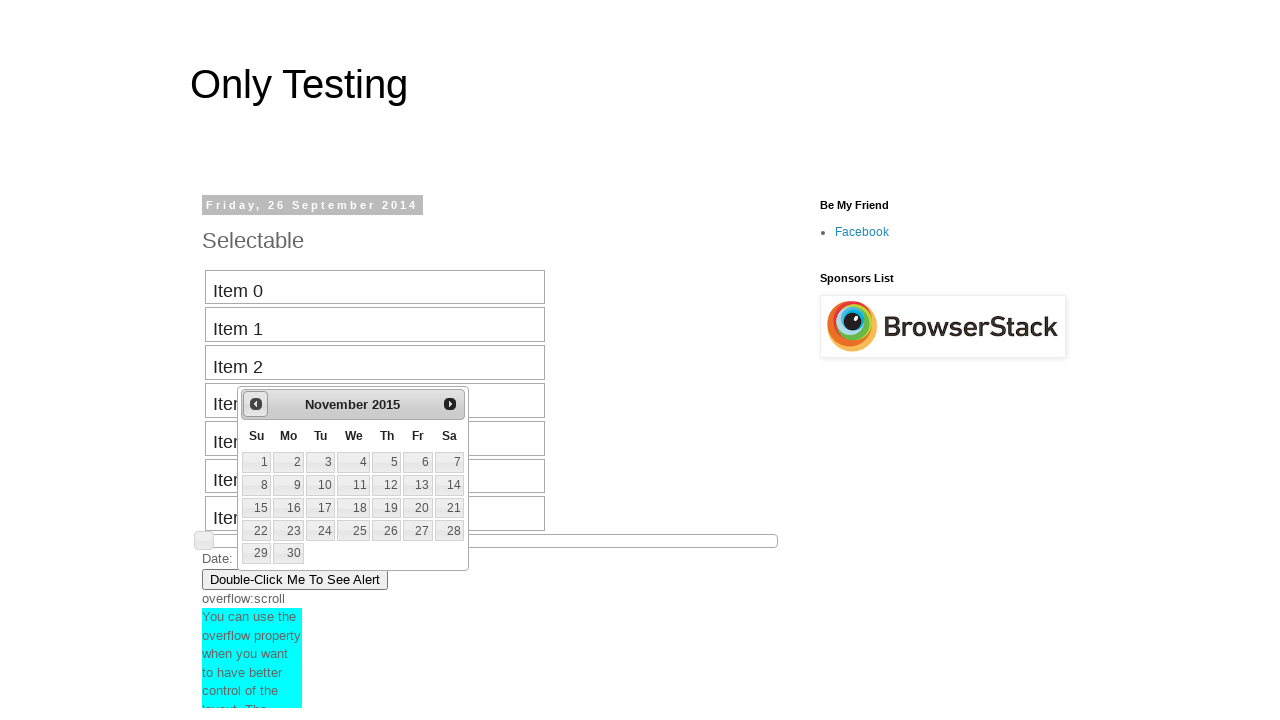

Clicked previous button to navigate backward (current: November 2015) at (256, 404) on #ui-datepicker-div .ui-datepicker-prev
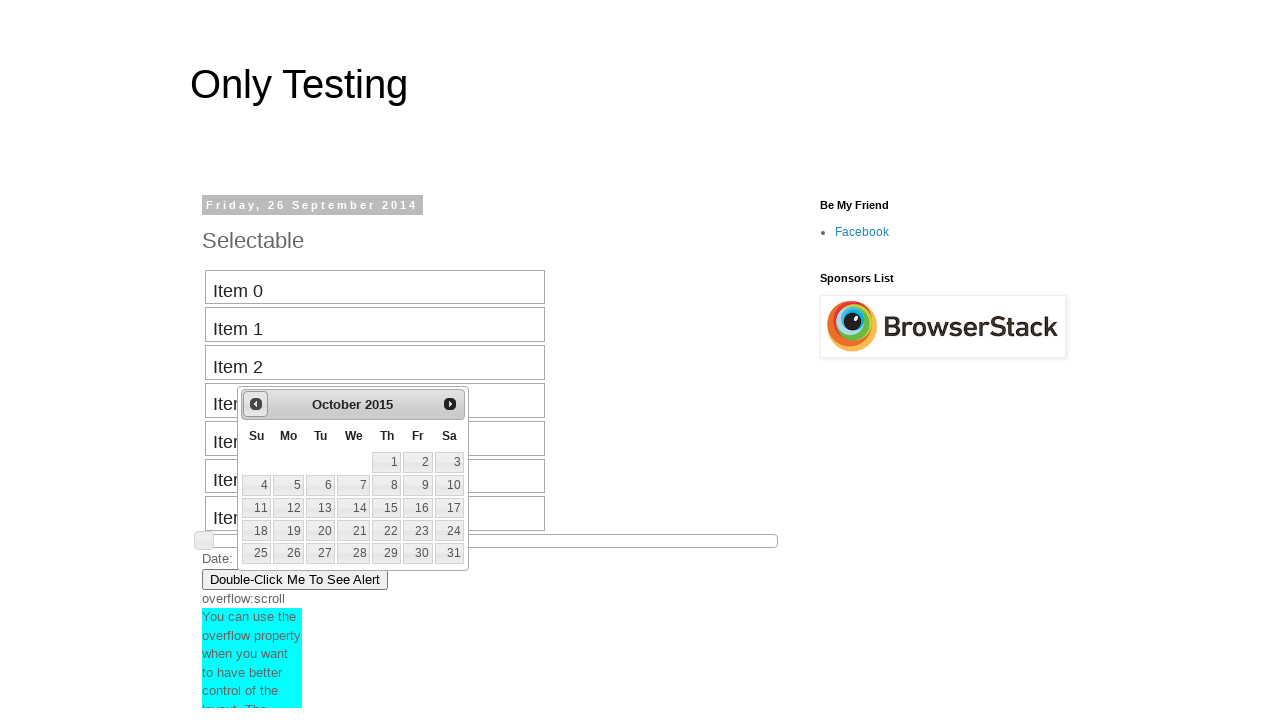

Retrieved current month from date picker
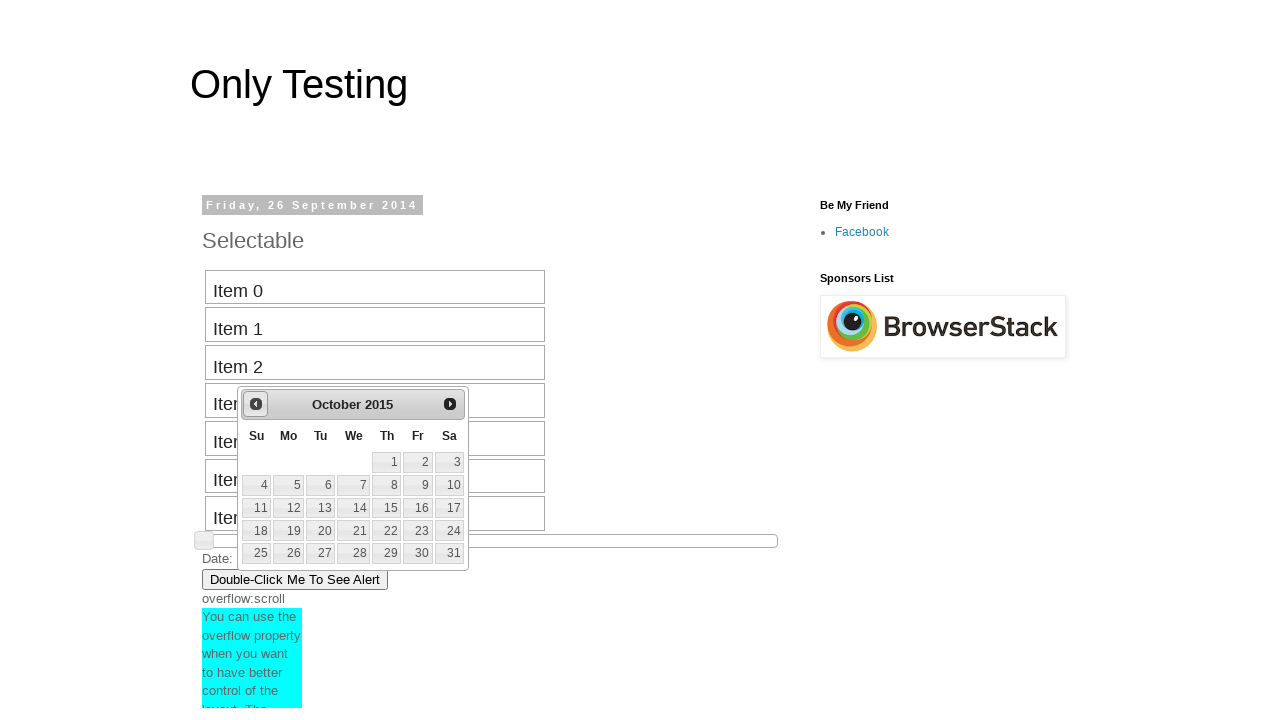

Retrieved current year from date picker
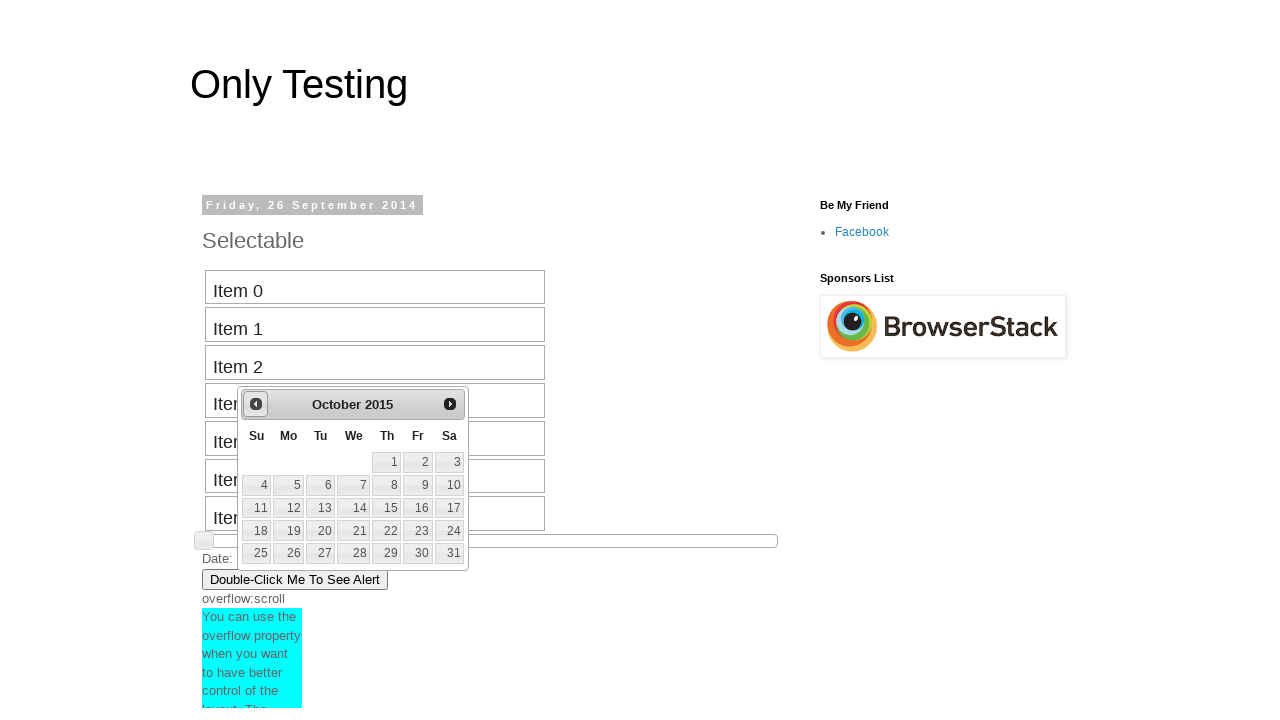

Clicked previous button to navigate backward (current: October 2015) at (256, 404) on #ui-datepicker-div .ui-datepicker-prev
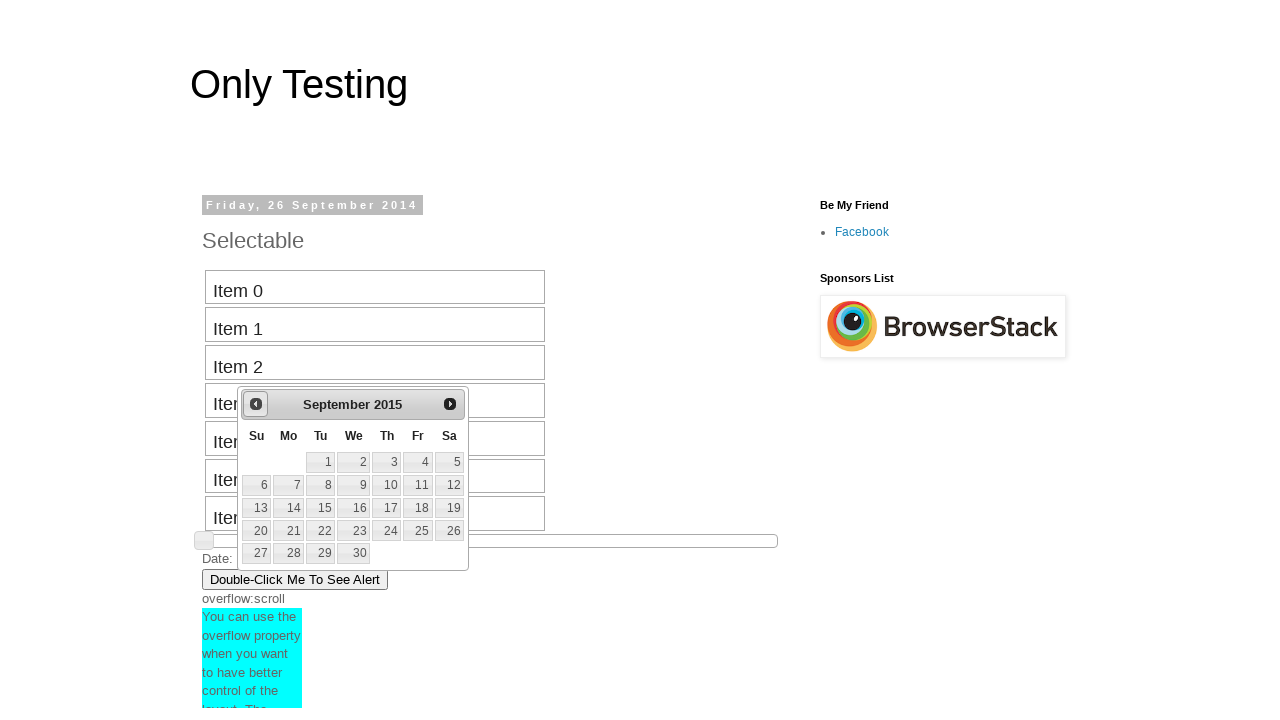

Retrieved current month from date picker
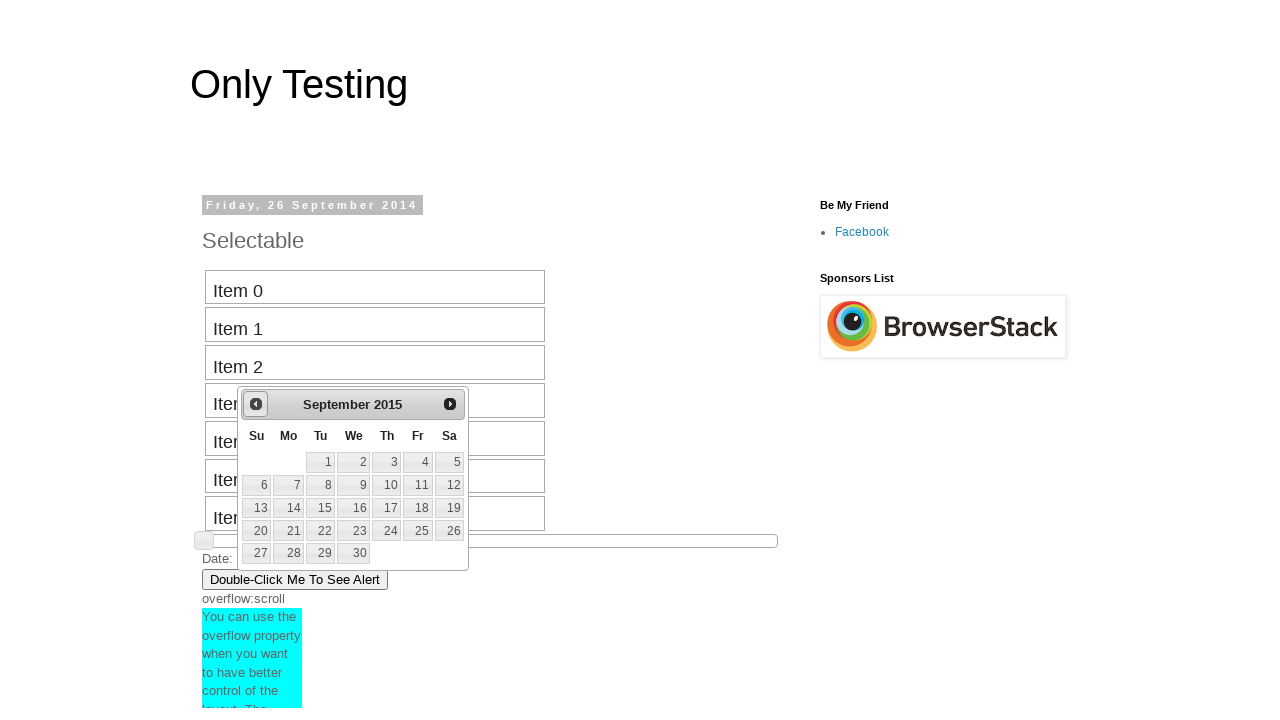

Retrieved current year from date picker
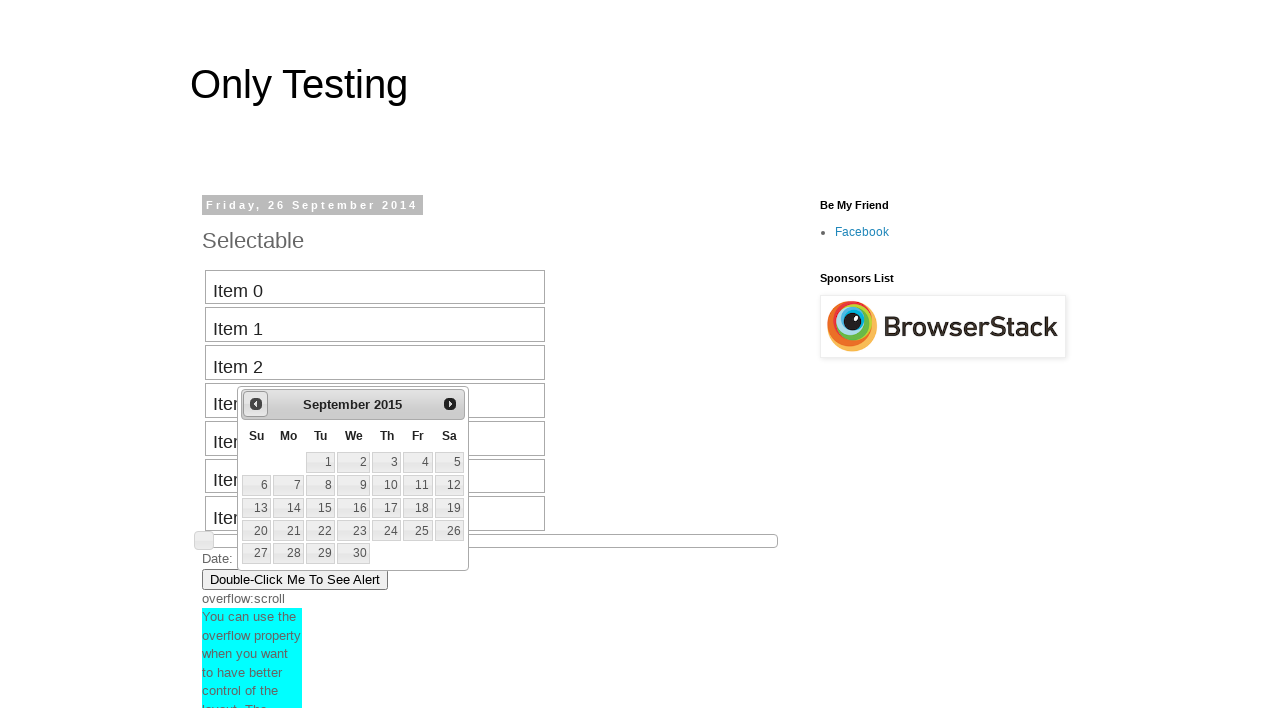

Clicked previous button to navigate backward (current: September 2015) at (256, 404) on #ui-datepicker-div .ui-datepicker-prev
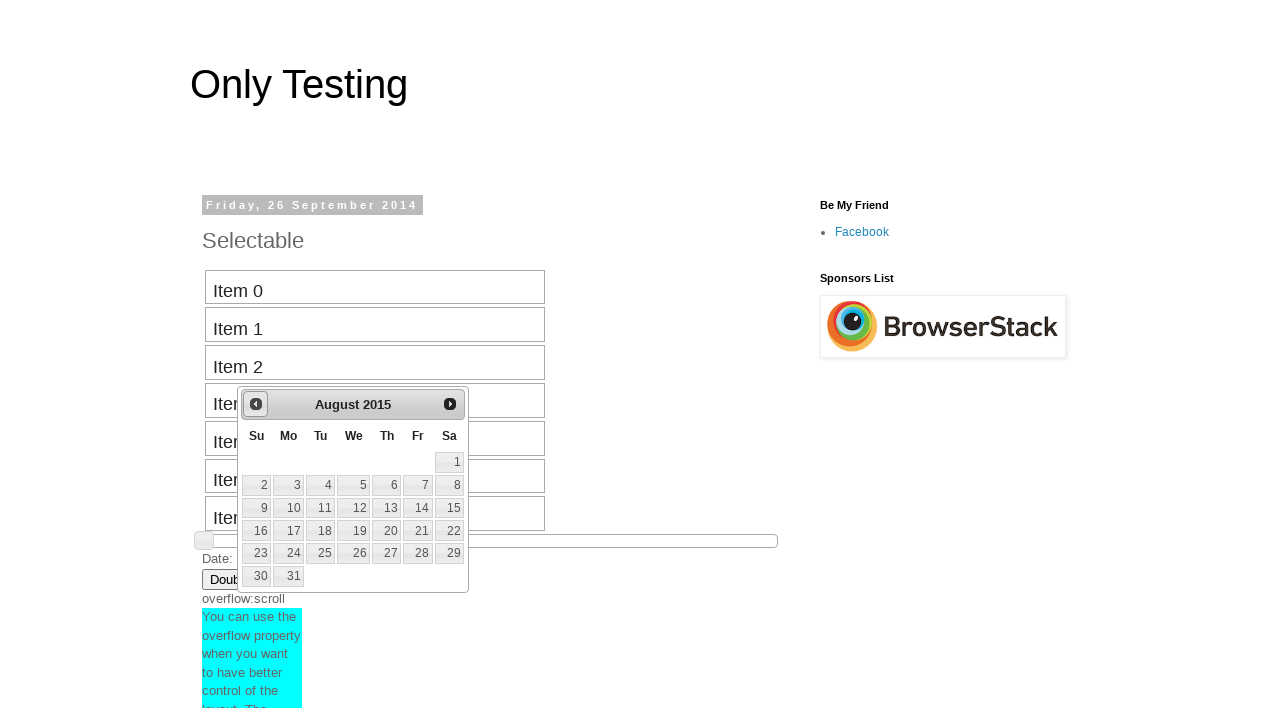

Retrieved current month from date picker
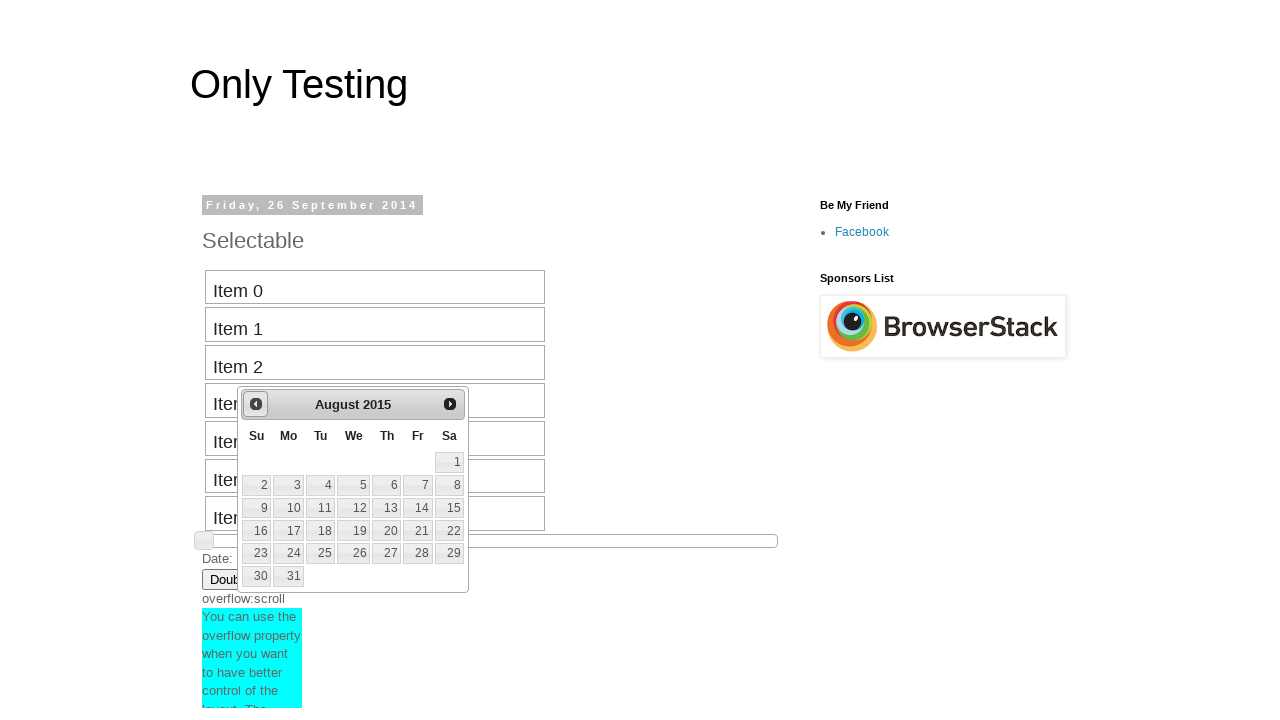

Retrieved current year from date picker
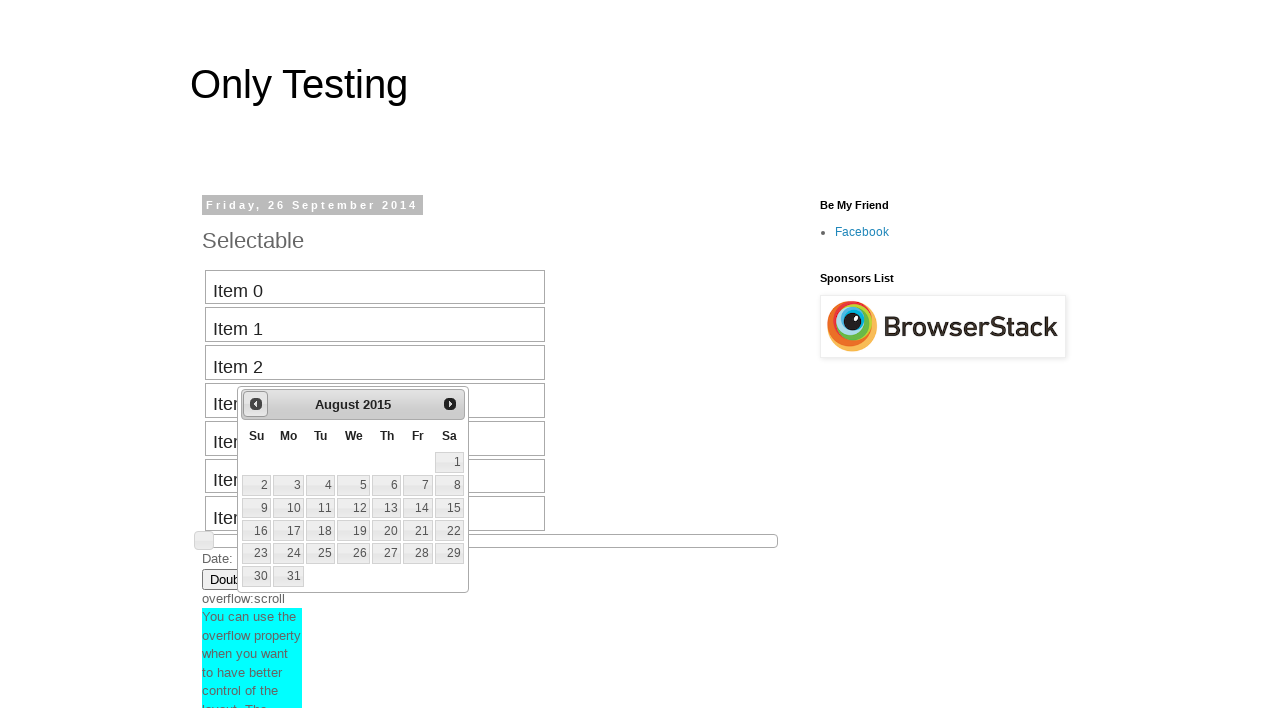

Clicked previous button to navigate backward (current: August 2015) at (256, 404) on #ui-datepicker-div .ui-datepicker-prev
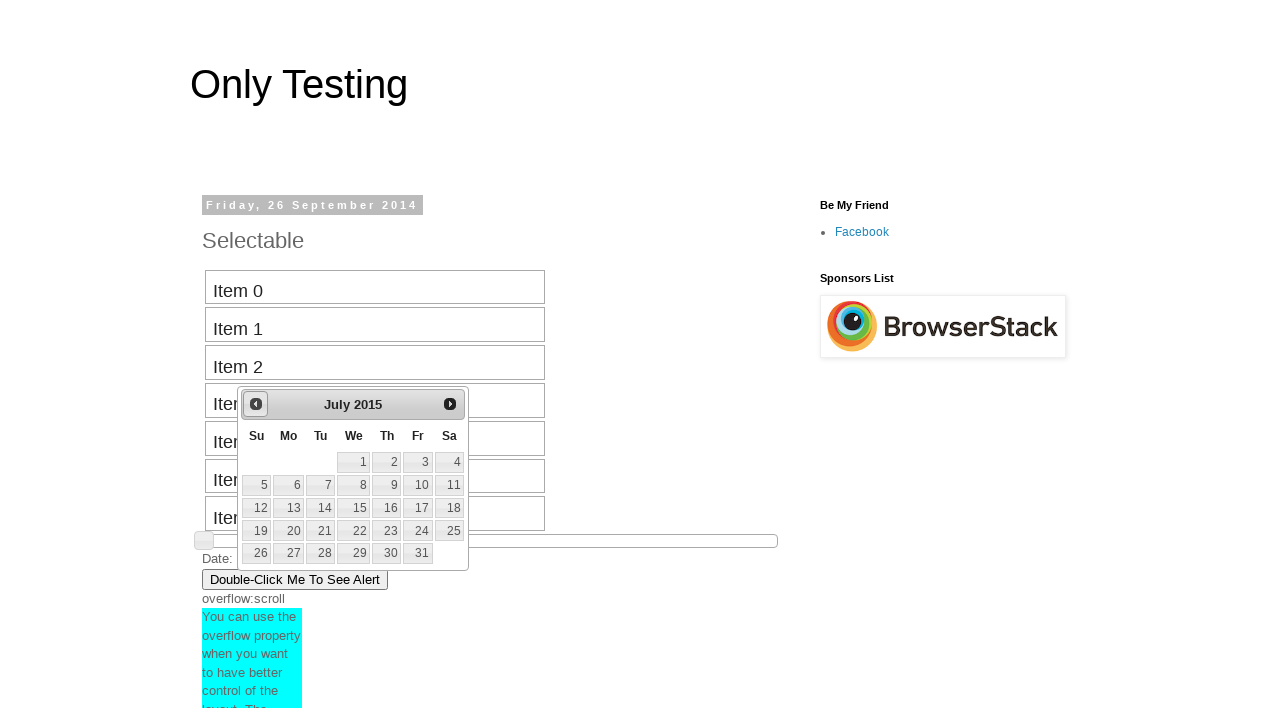

Retrieved current month from date picker
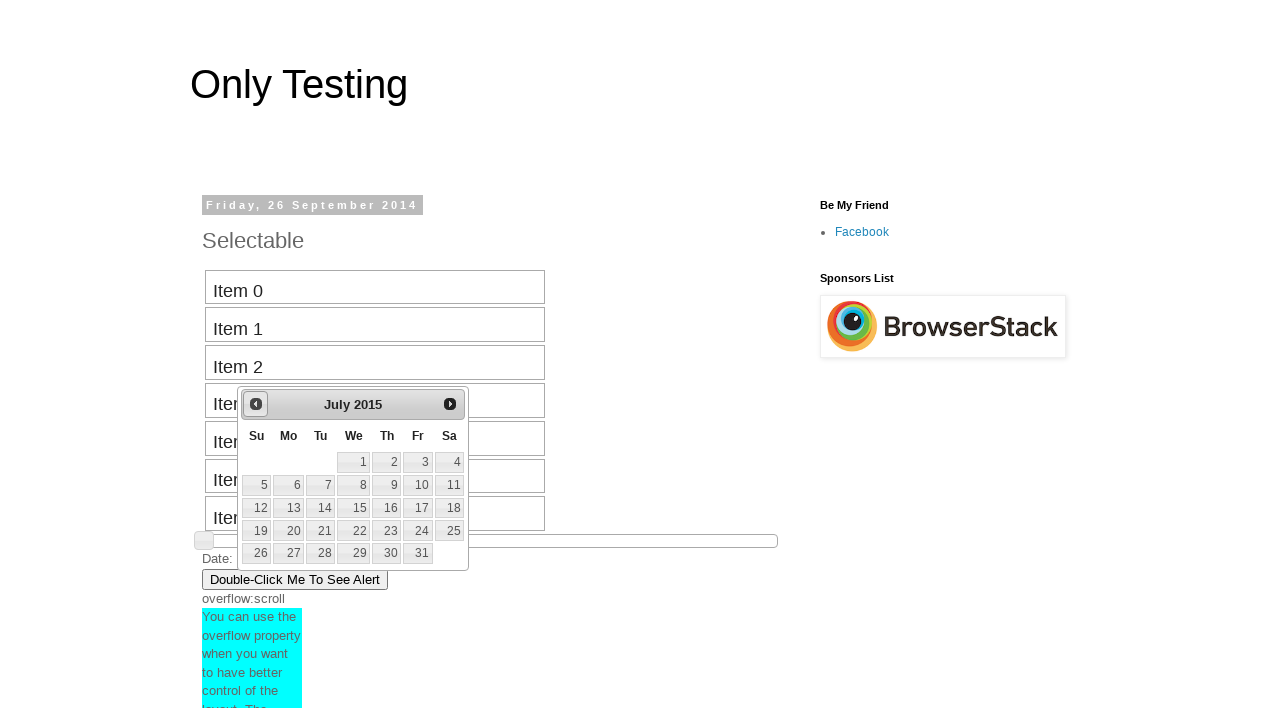

Retrieved current year from date picker
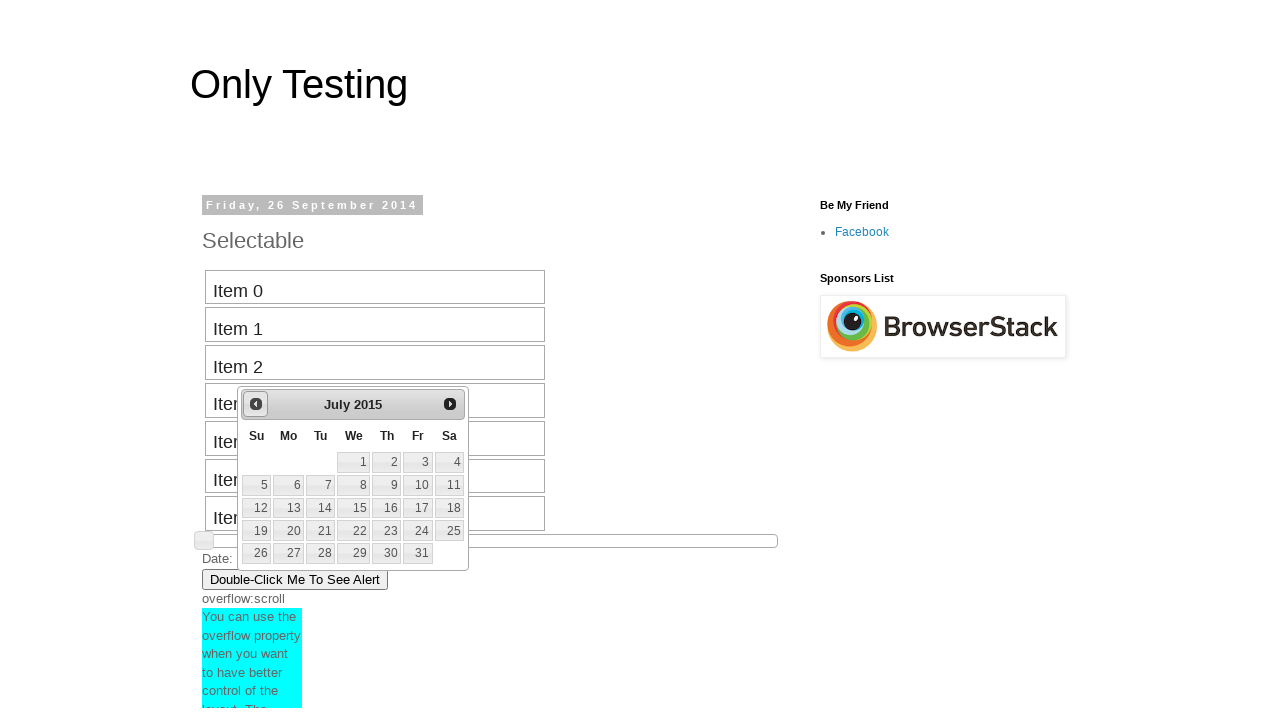

Clicked previous button to navigate backward (current: July 2015) at (256, 404) on #ui-datepicker-div .ui-datepicker-prev
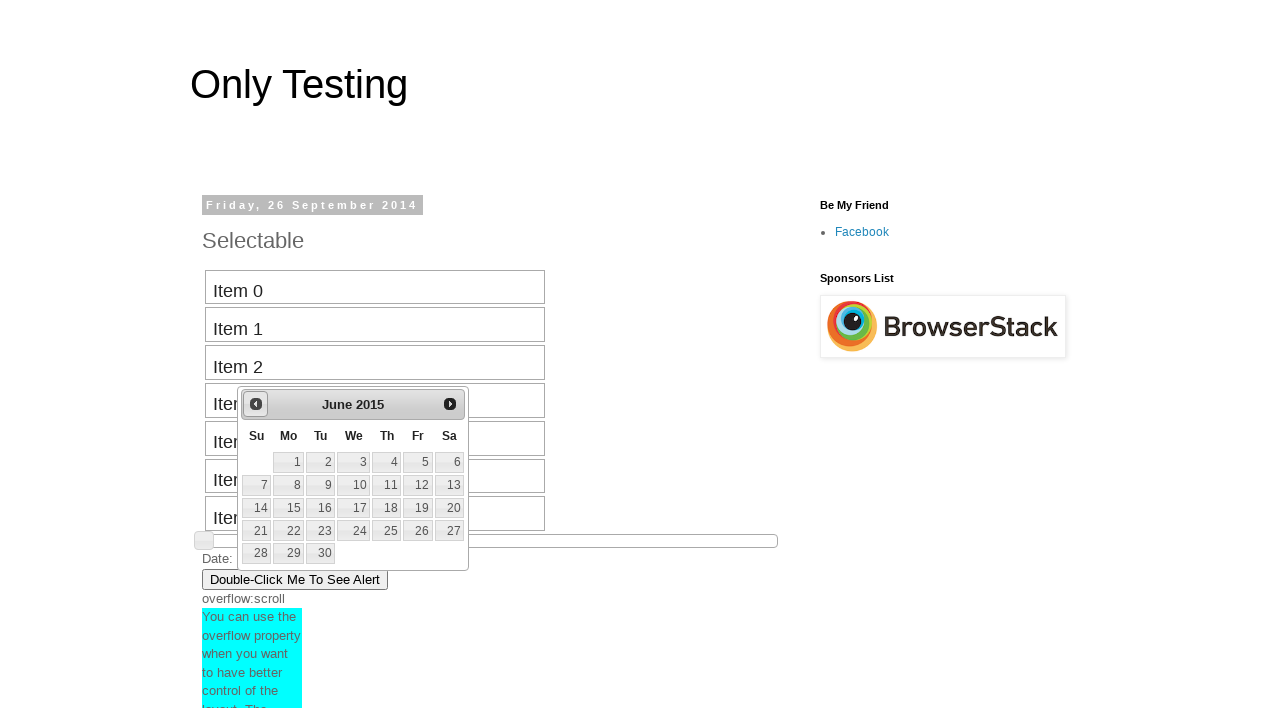

Retrieved current month from date picker
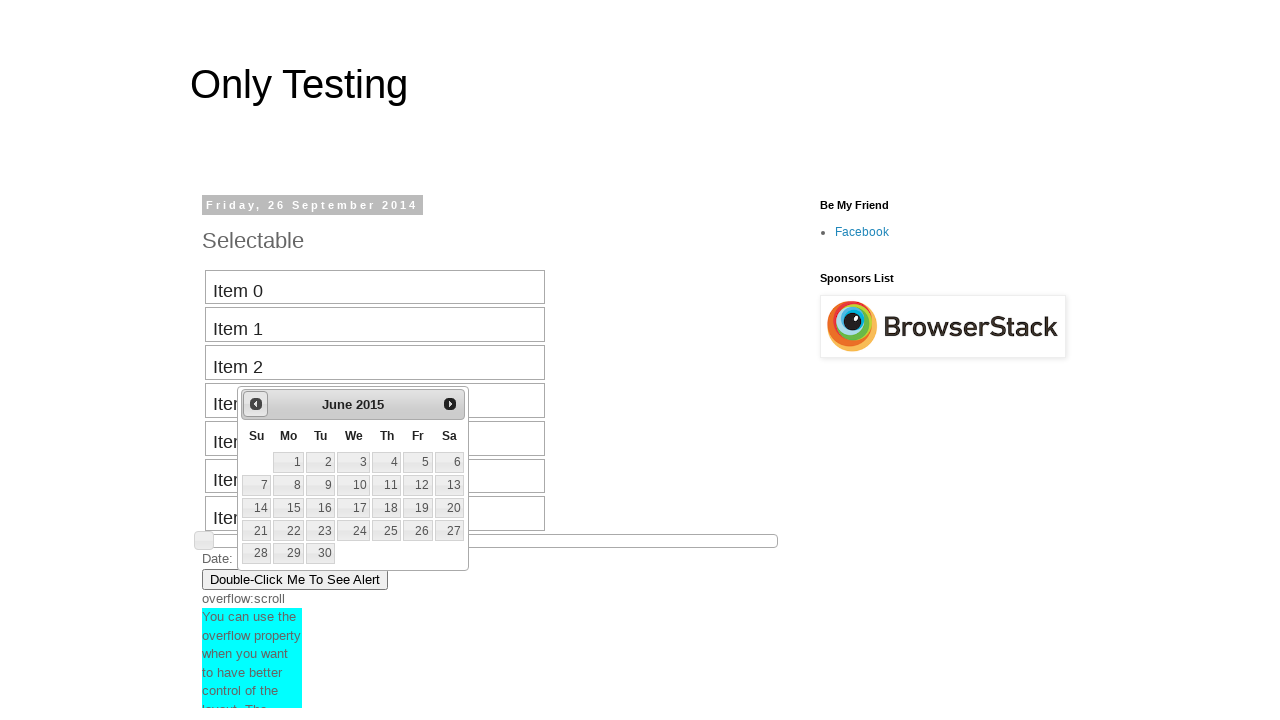

Retrieved current year from date picker
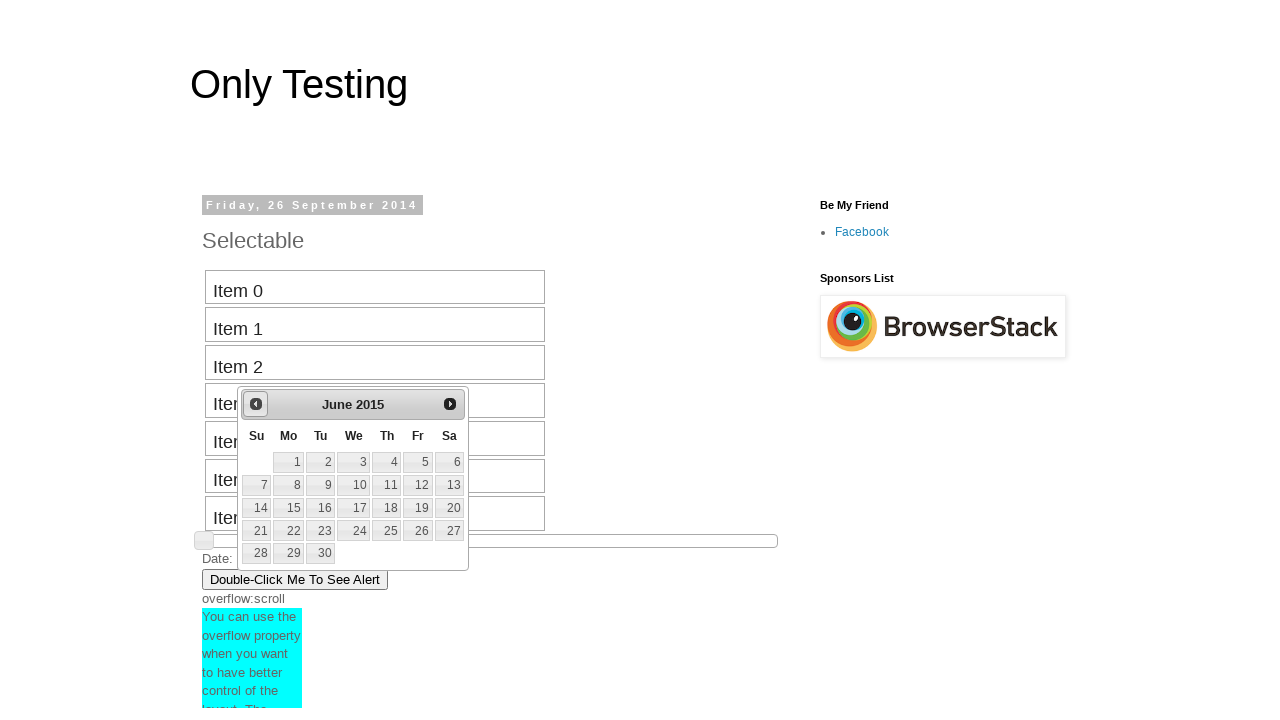

Clicked previous button to navigate backward (current: June 2015) at (256, 404) on #ui-datepicker-div .ui-datepicker-prev
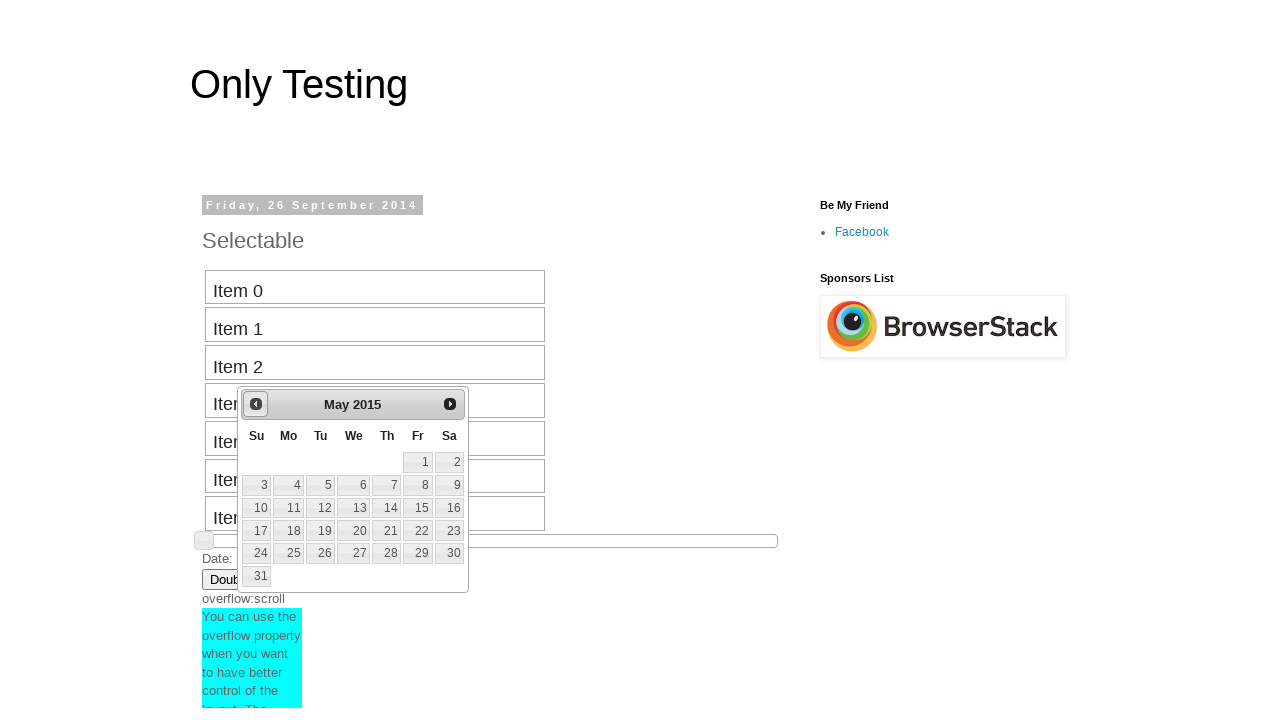

Retrieved current month from date picker
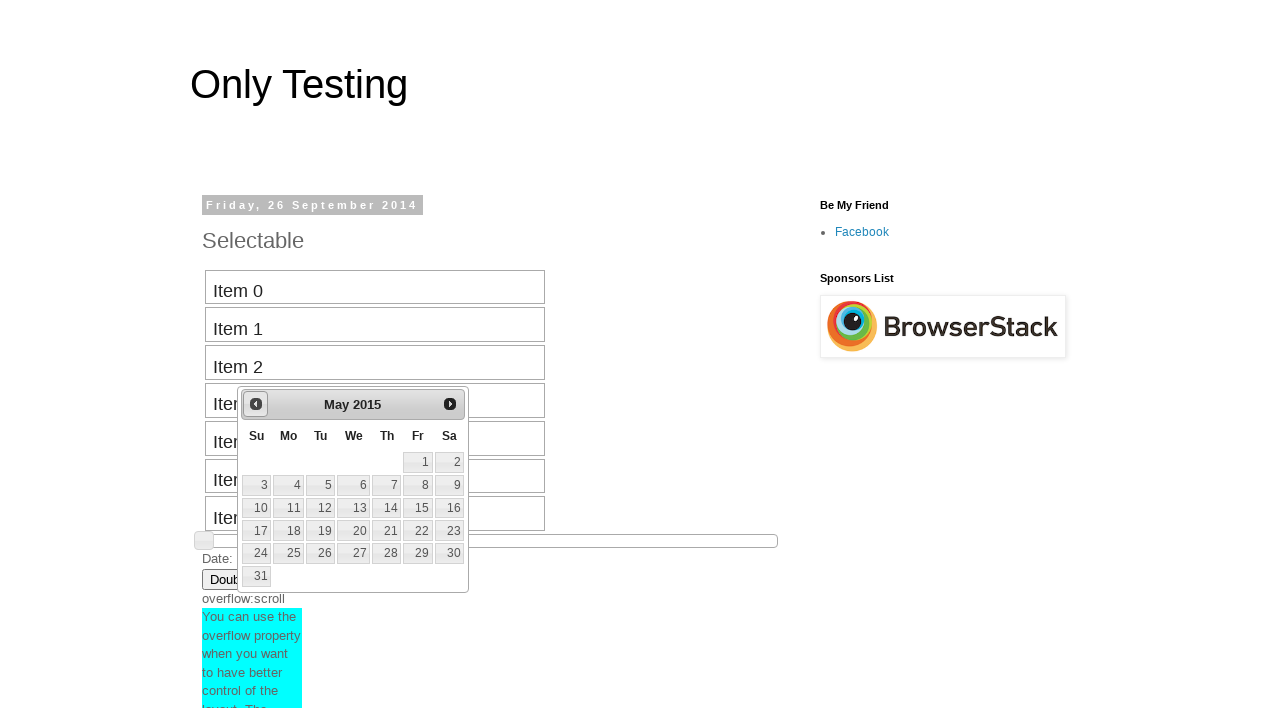

Retrieved current year from date picker
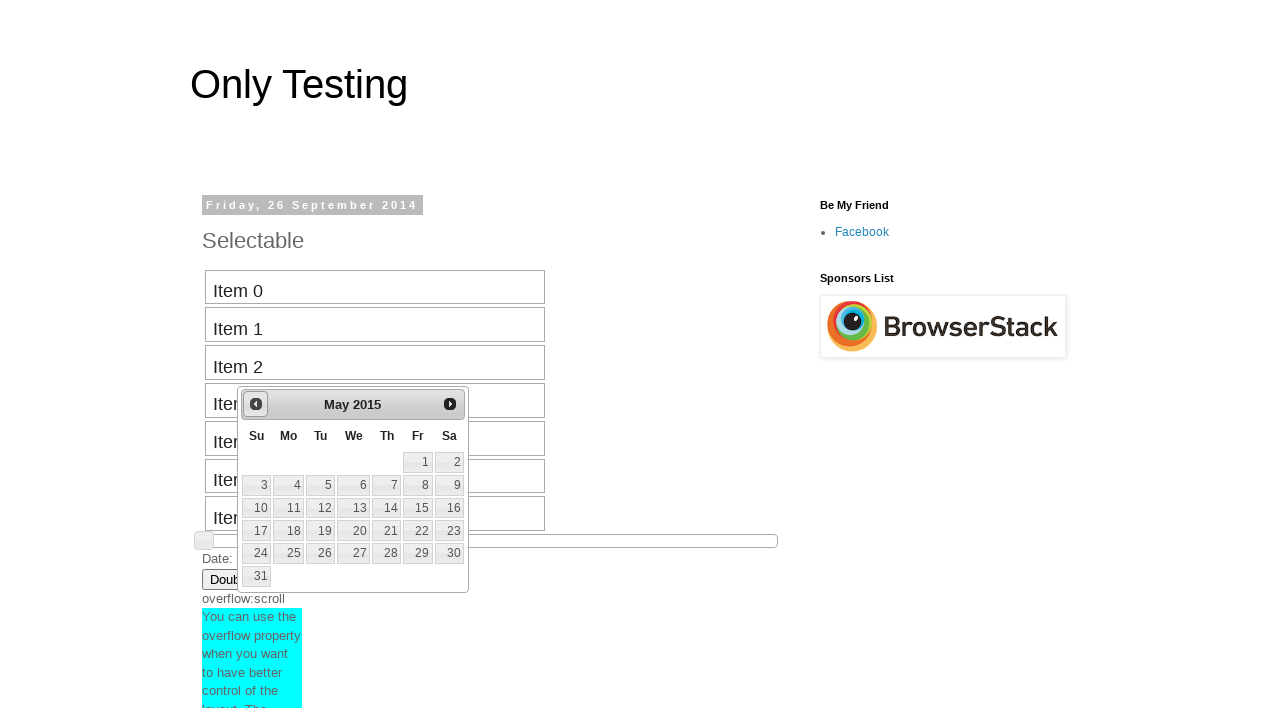

Clicked previous button to navigate backward (current: May 2015) at (256, 404) on #ui-datepicker-div .ui-datepicker-prev
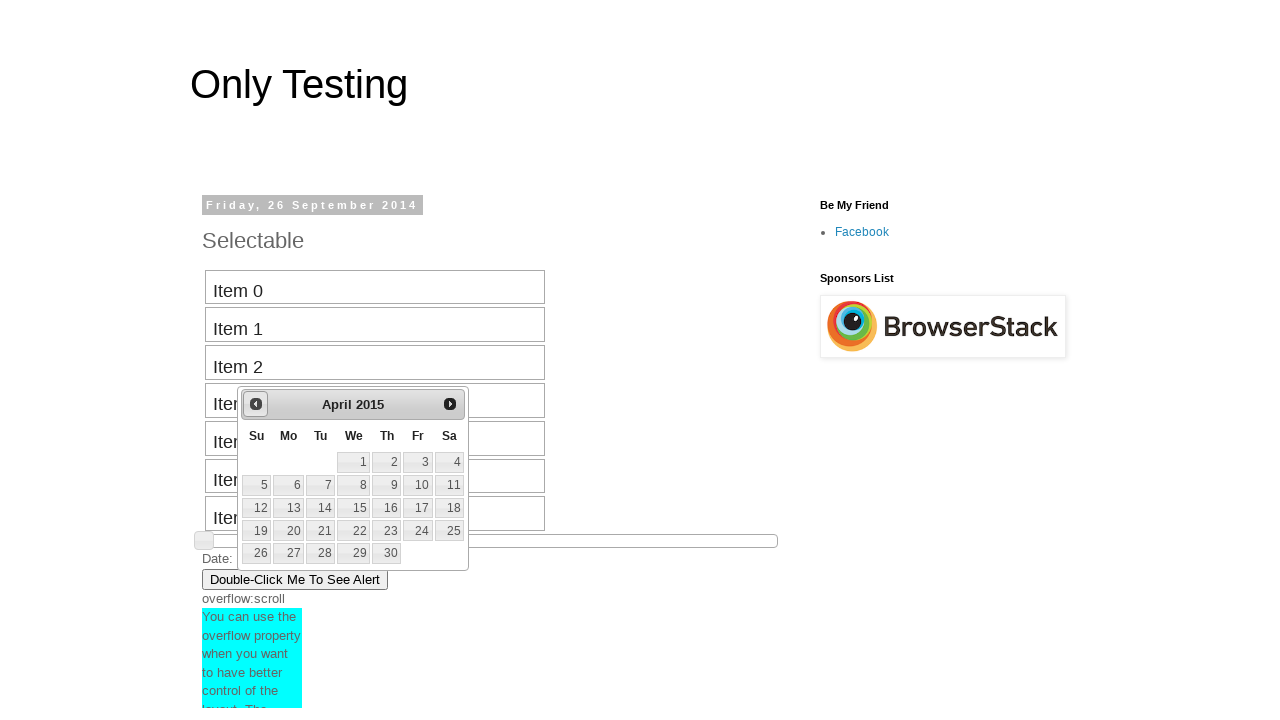

Retrieved current month from date picker
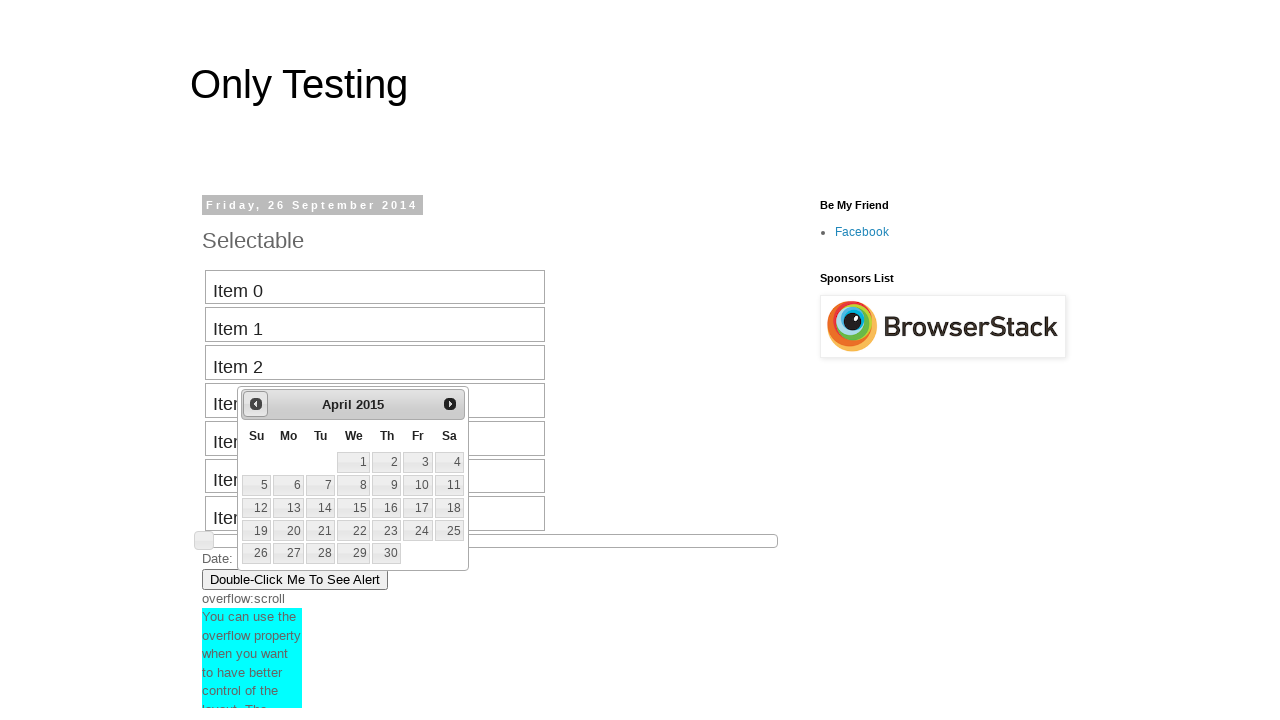

Retrieved current year from date picker
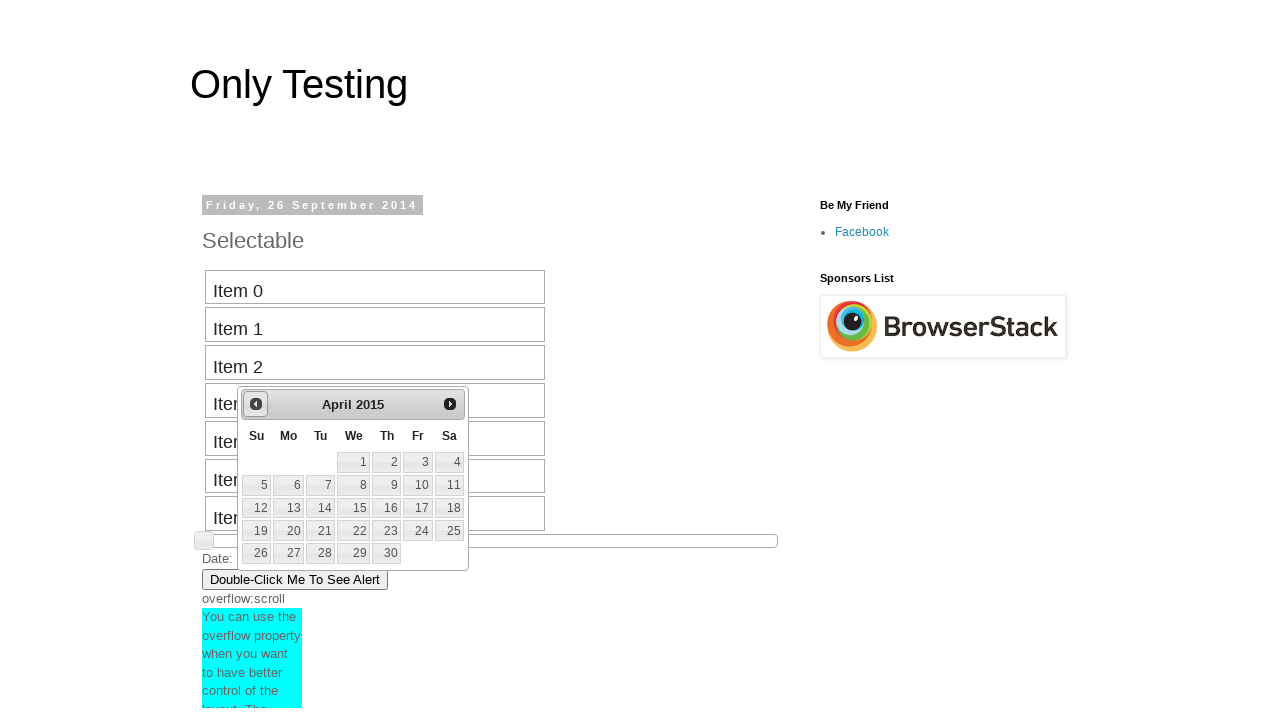

Clicked previous button to navigate backward (current: April 2015) at (256, 404) on #ui-datepicker-div .ui-datepicker-prev
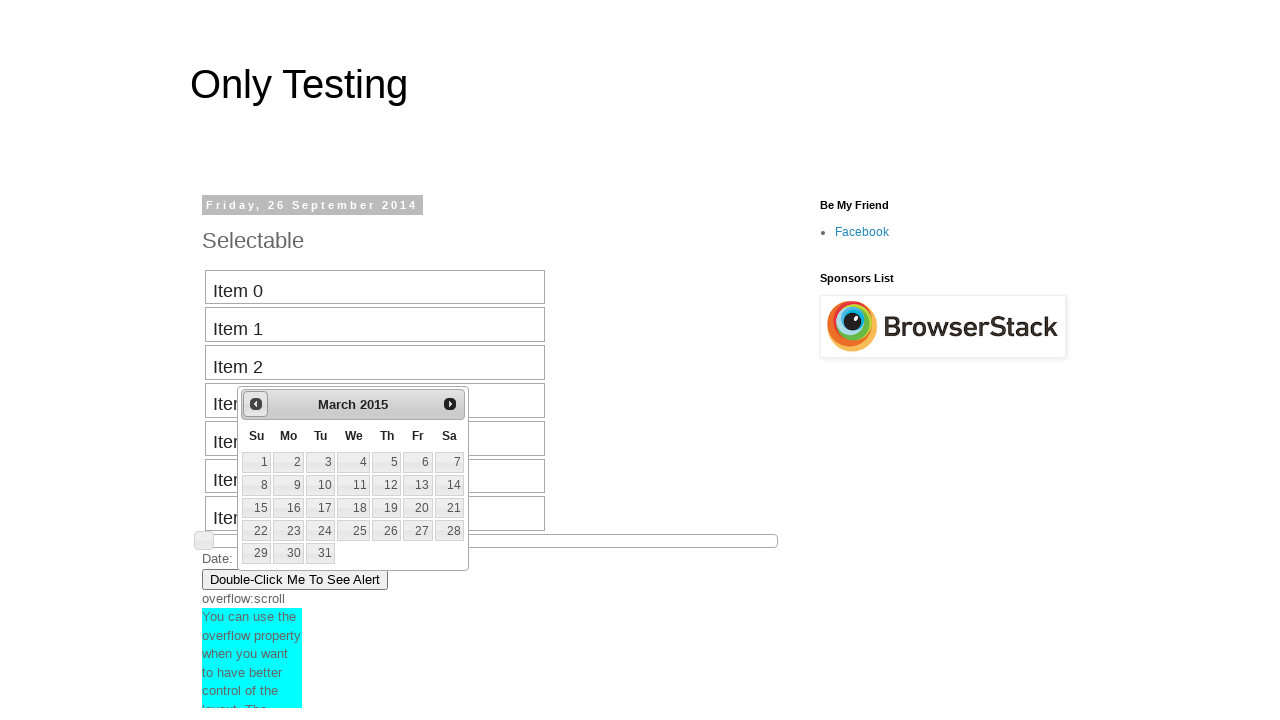

Retrieved current month from date picker
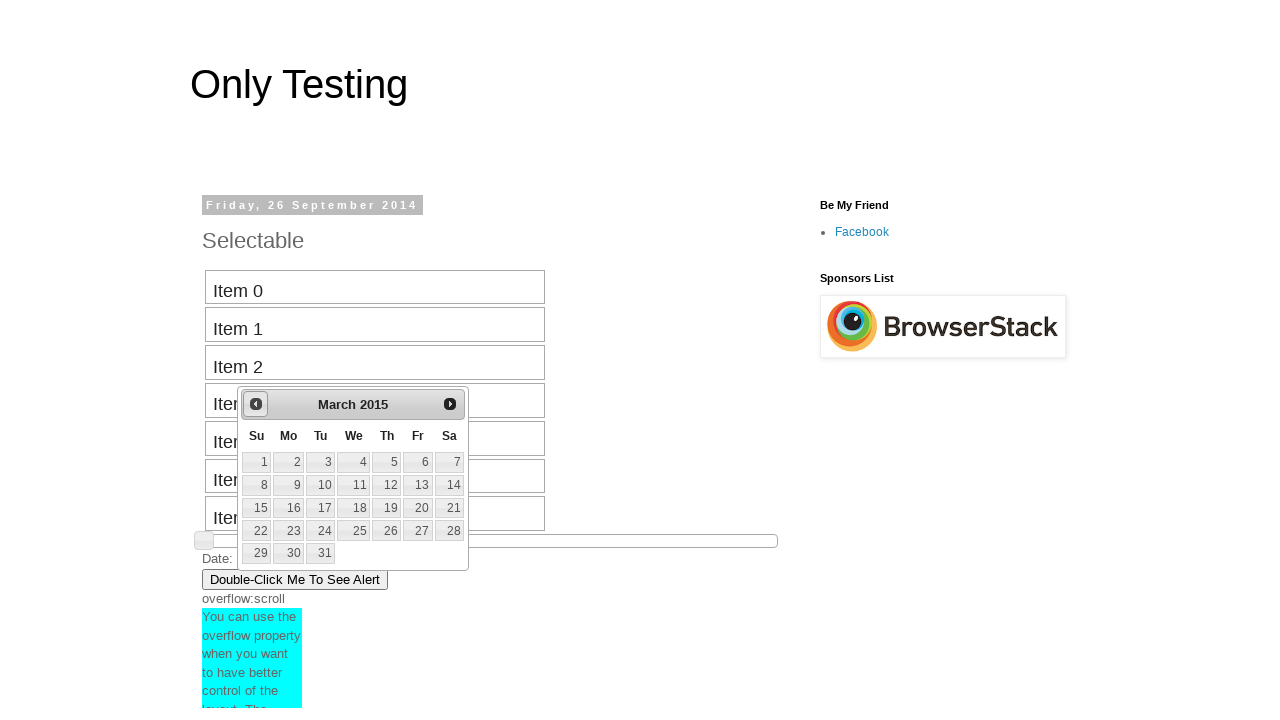

Retrieved current year from date picker
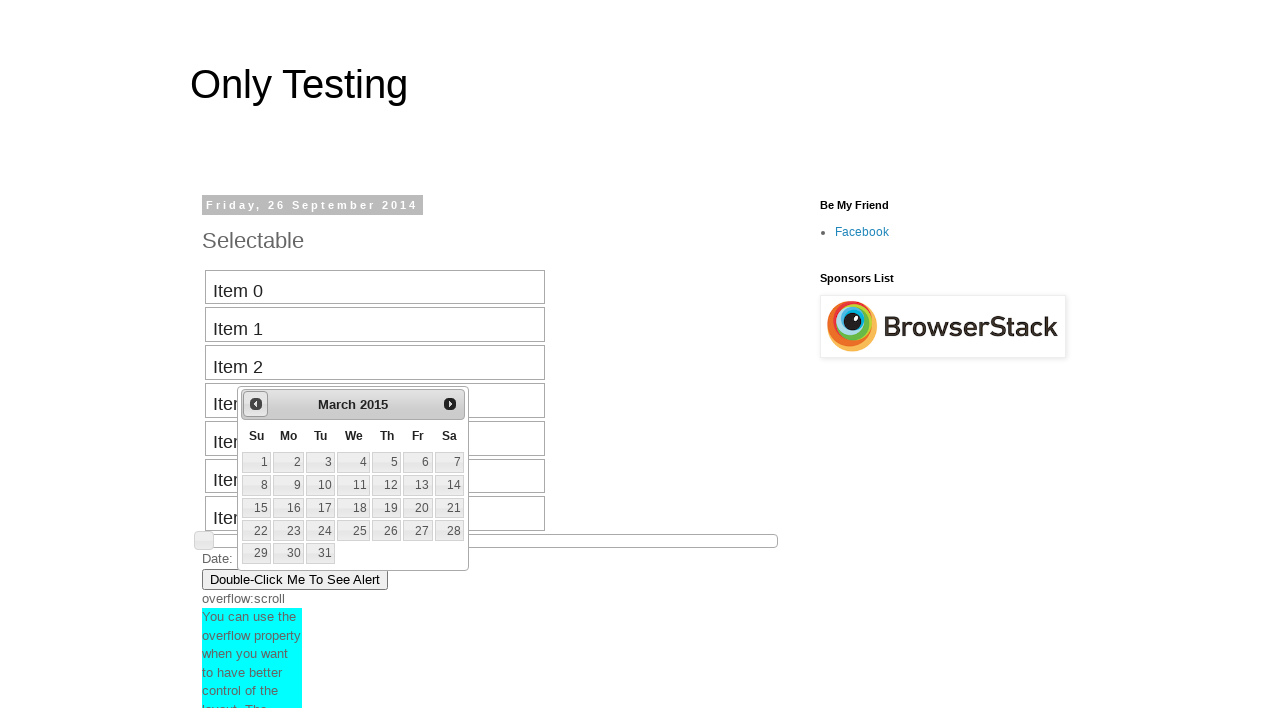

Clicked previous button to navigate backward (current: March 2015) at (256, 404) on #ui-datepicker-div .ui-datepicker-prev
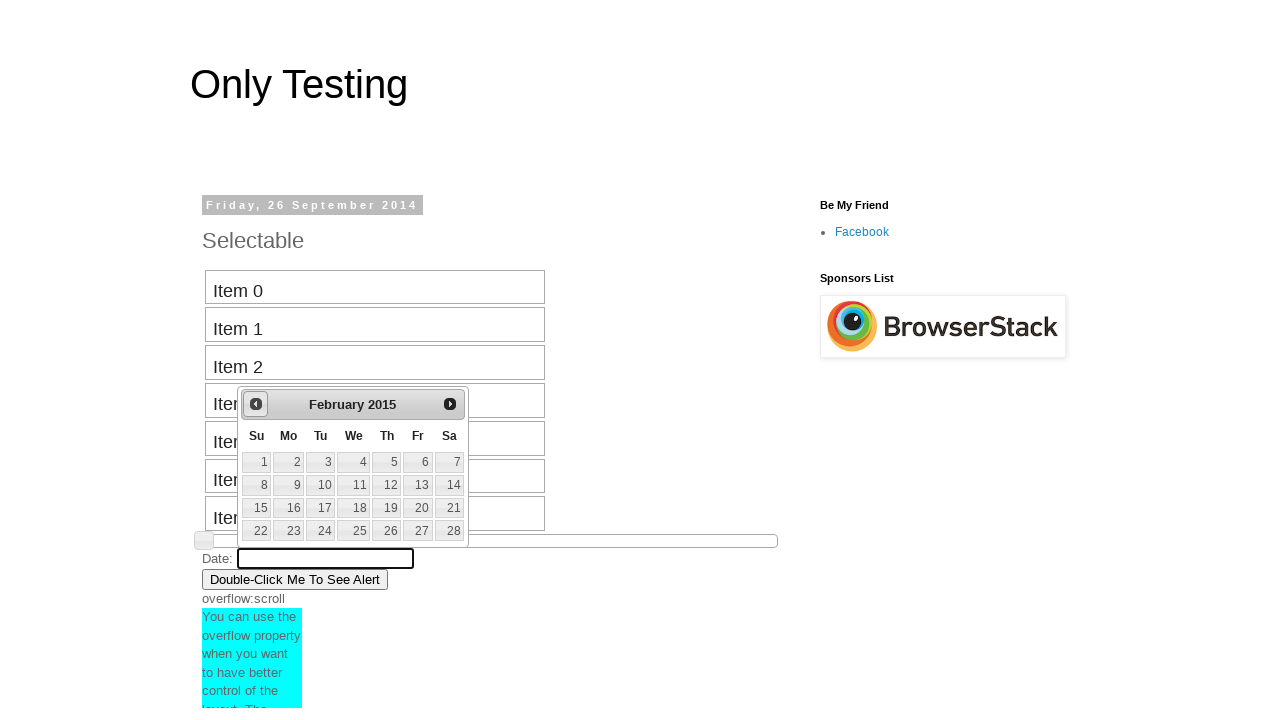

Retrieved current month from date picker
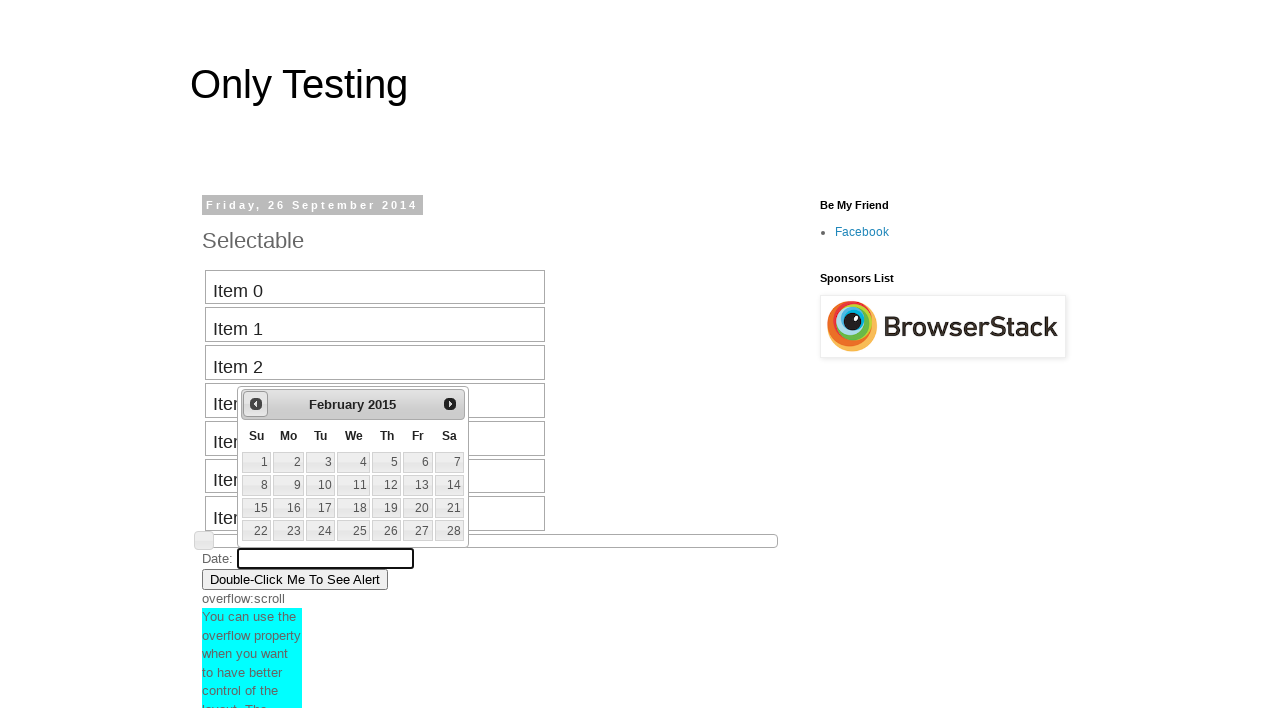

Retrieved current year from date picker
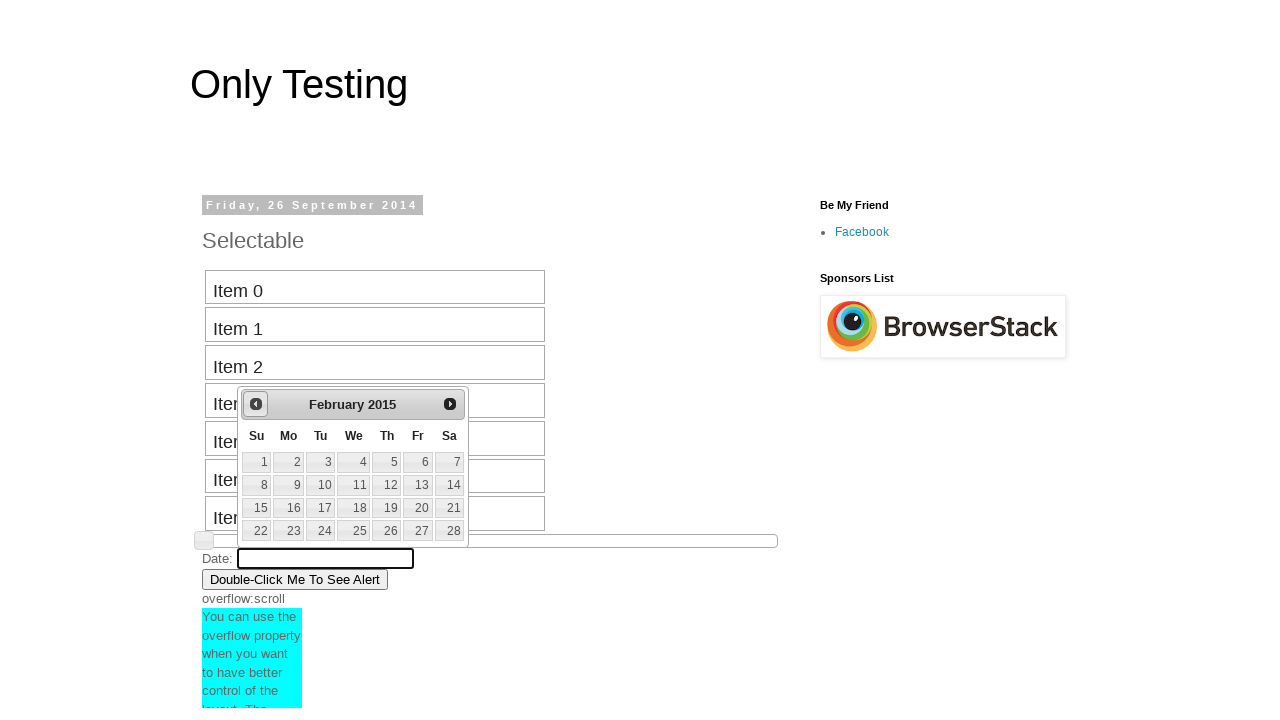

Clicked previous button to navigate backward (current: February 2015) at (256, 404) on #ui-datepicker-div .ui-datepicker-prev
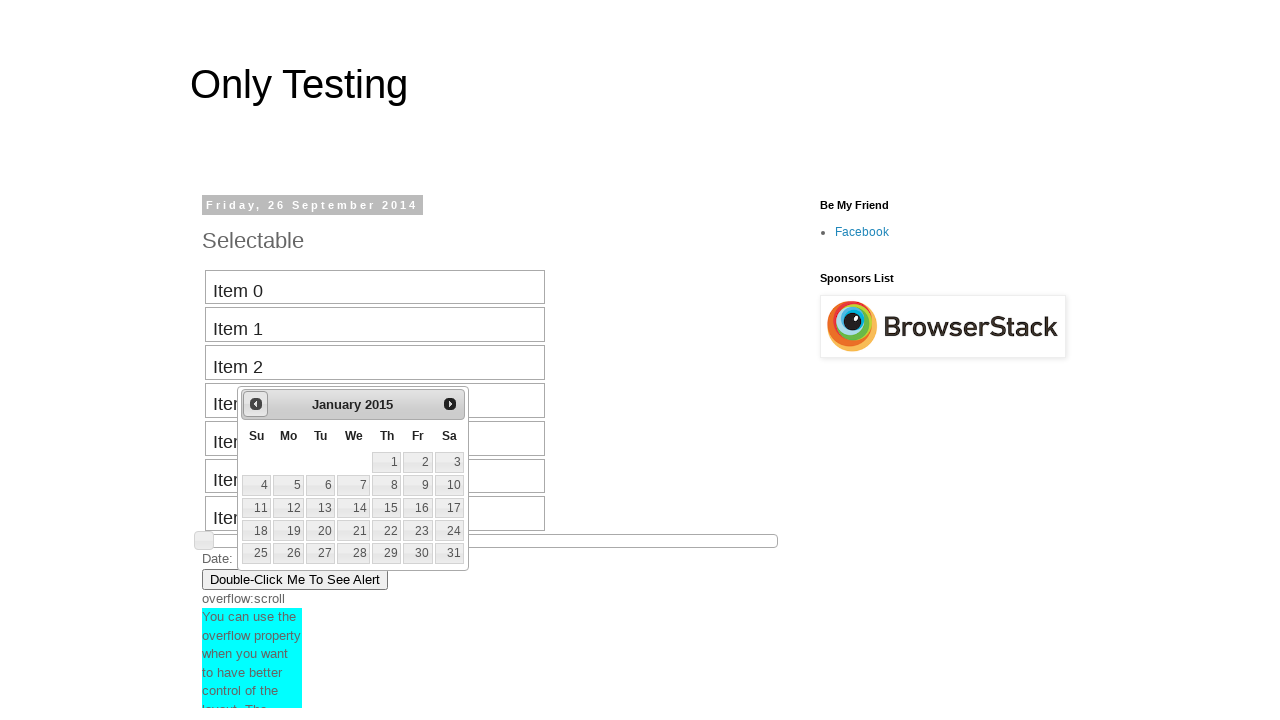

Retrieved current month from date picker
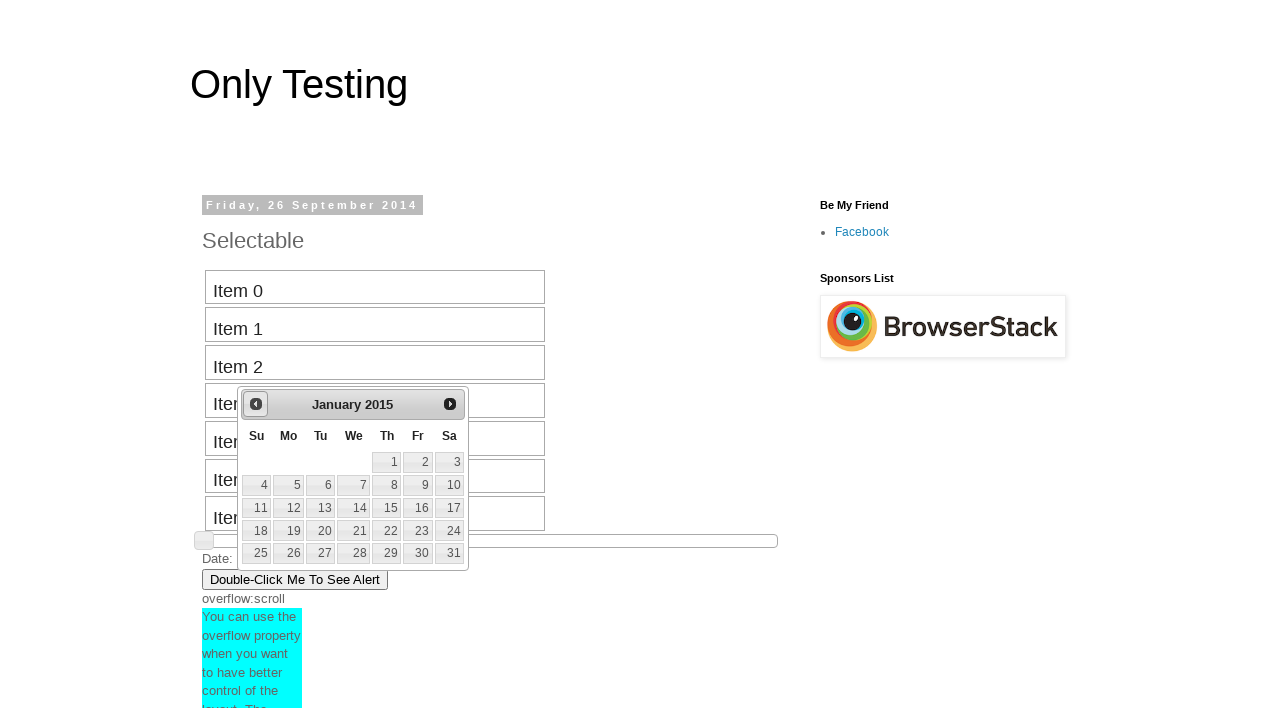

Retrieved current year from date picker
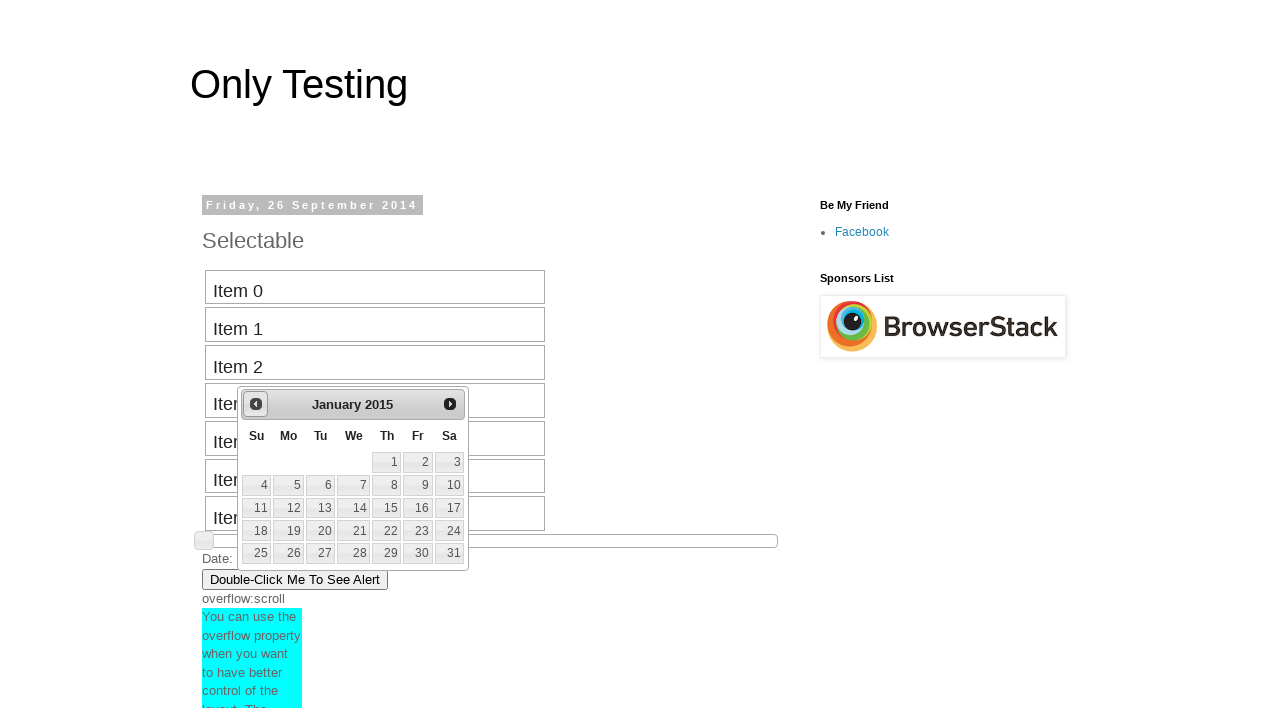

Clicked previous button to navigate backward (current: January 2015) at (256, 404) on #ui-datepicker-div .ui-datepicker-prev
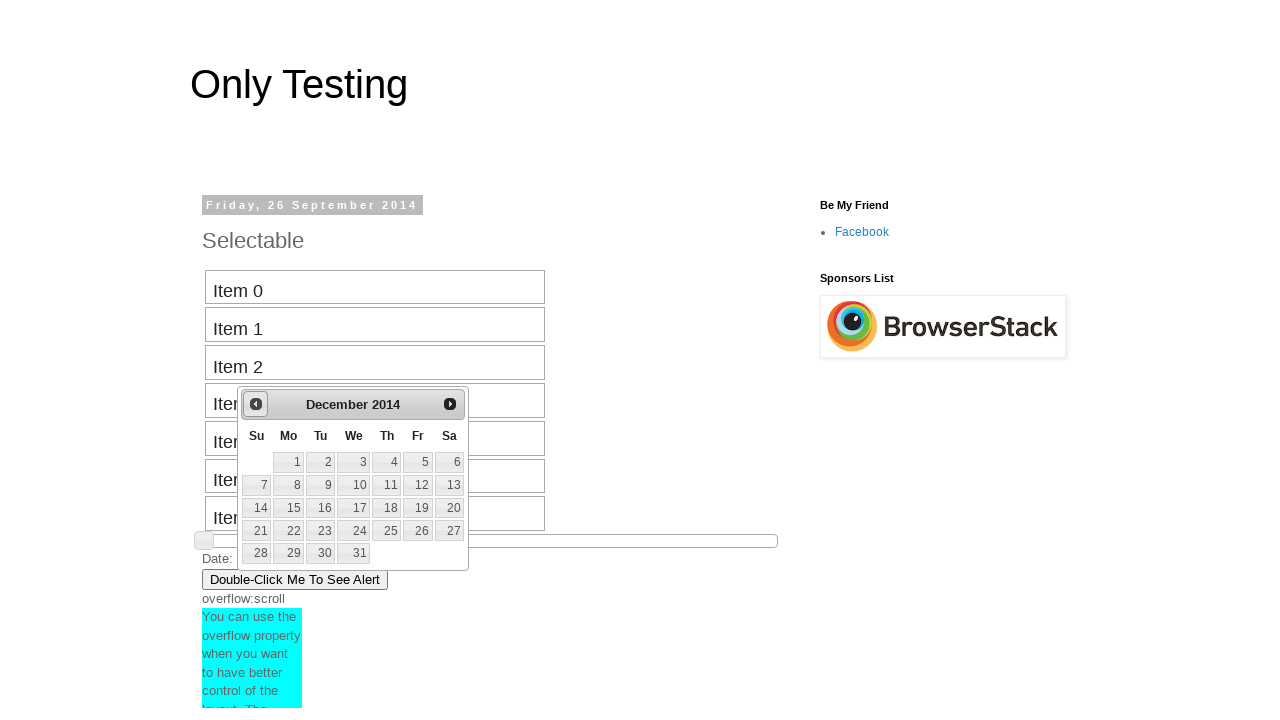

Retrieved current month from date picker
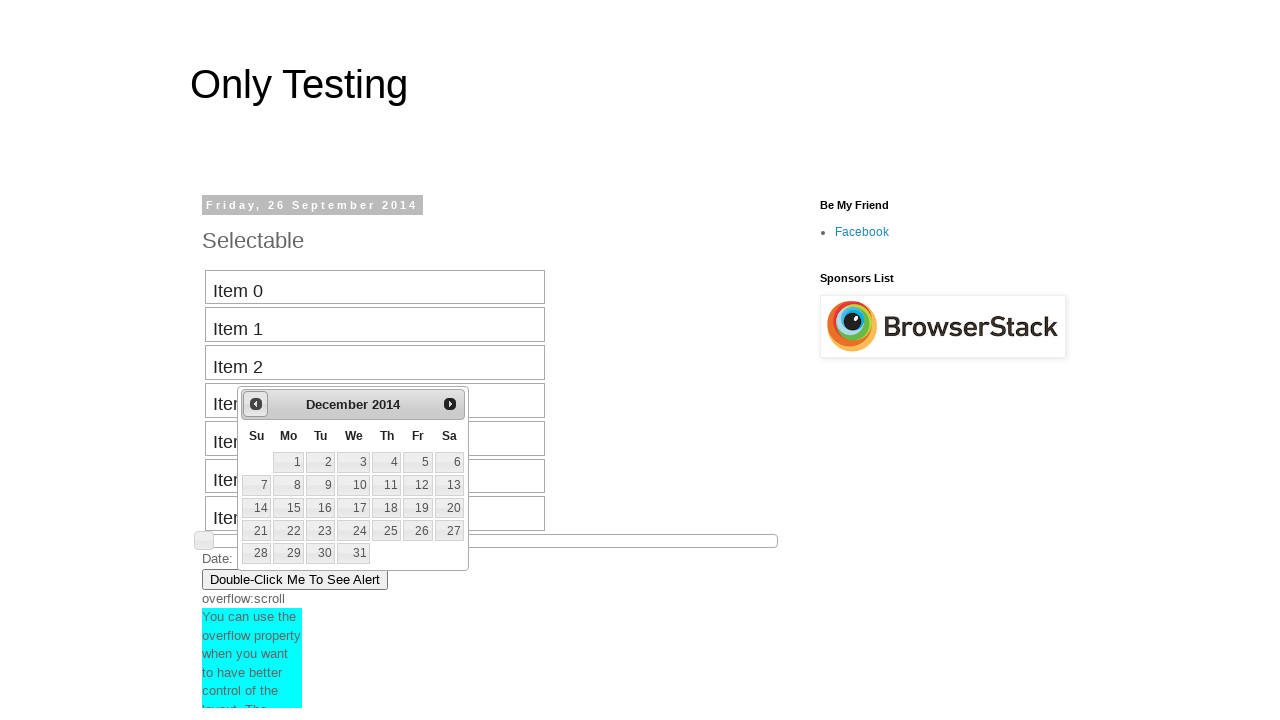

Retrieved current year from date picker
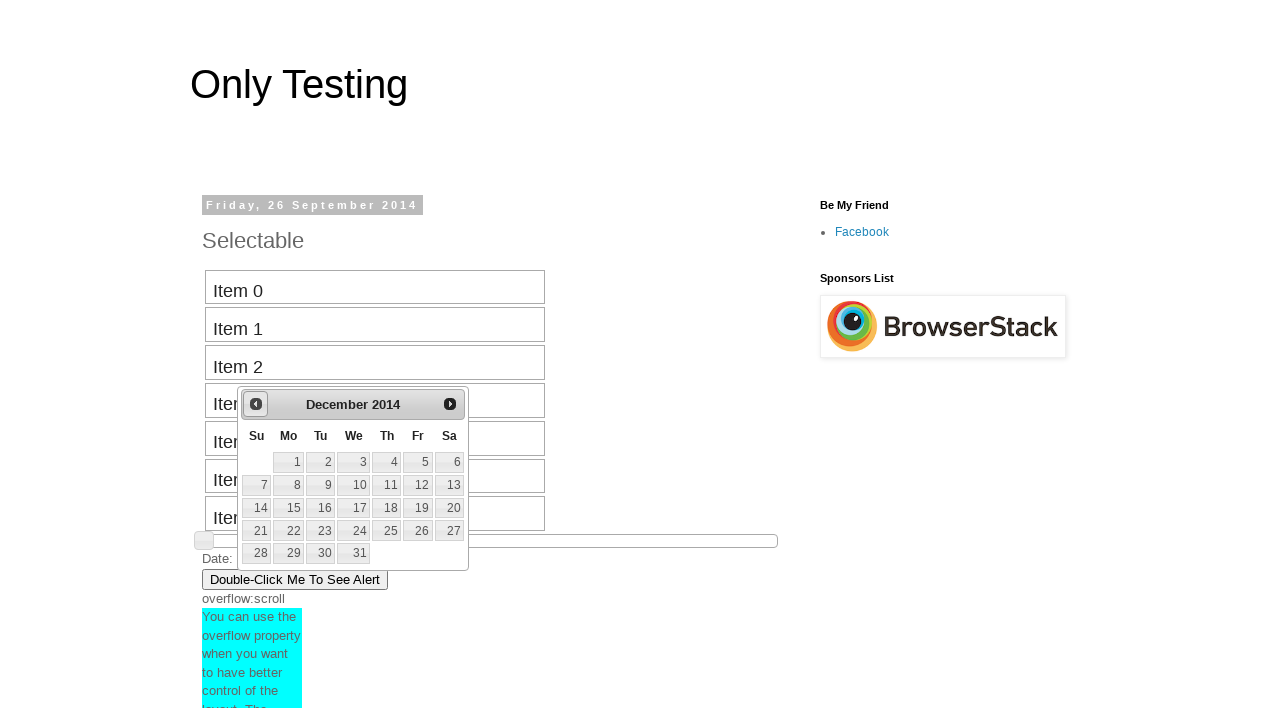

Clicked previous button to navigate backward (current: December 2014) at (256, 404) on #ui-datepicker-div .ui-datepicker-prev
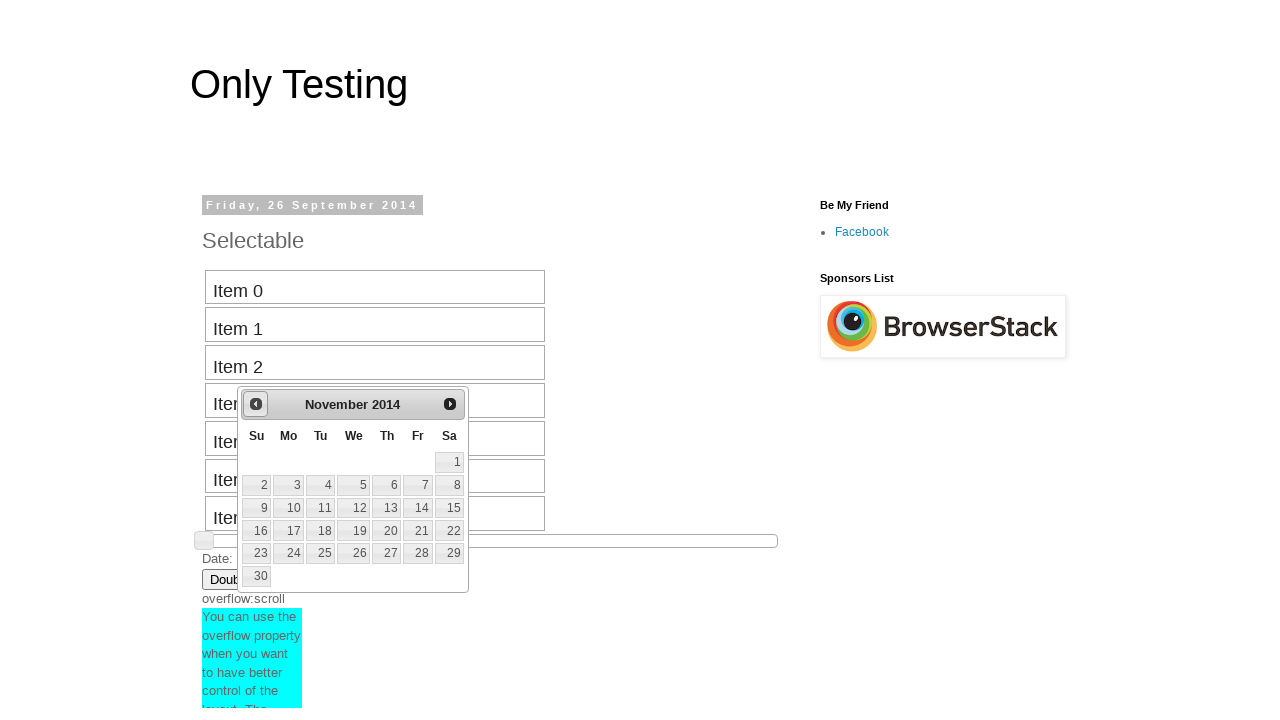

Retrieved current month from date picker
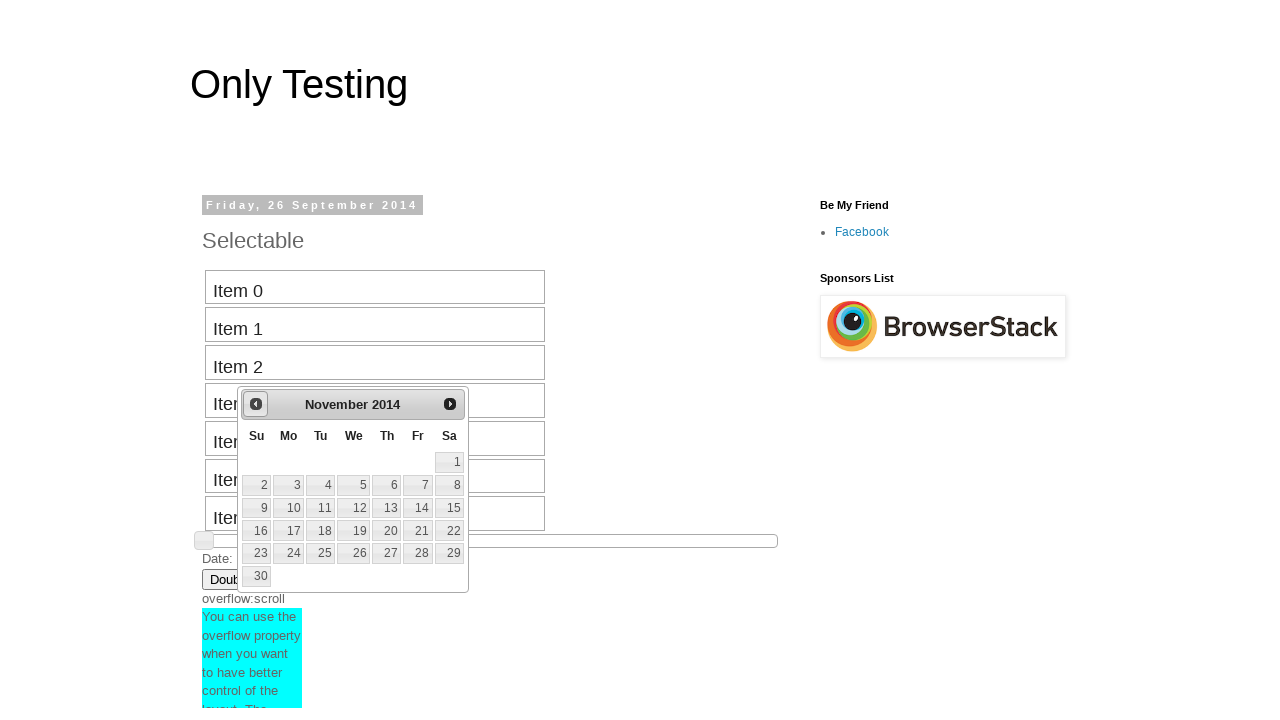

Retrieved current year from date picker
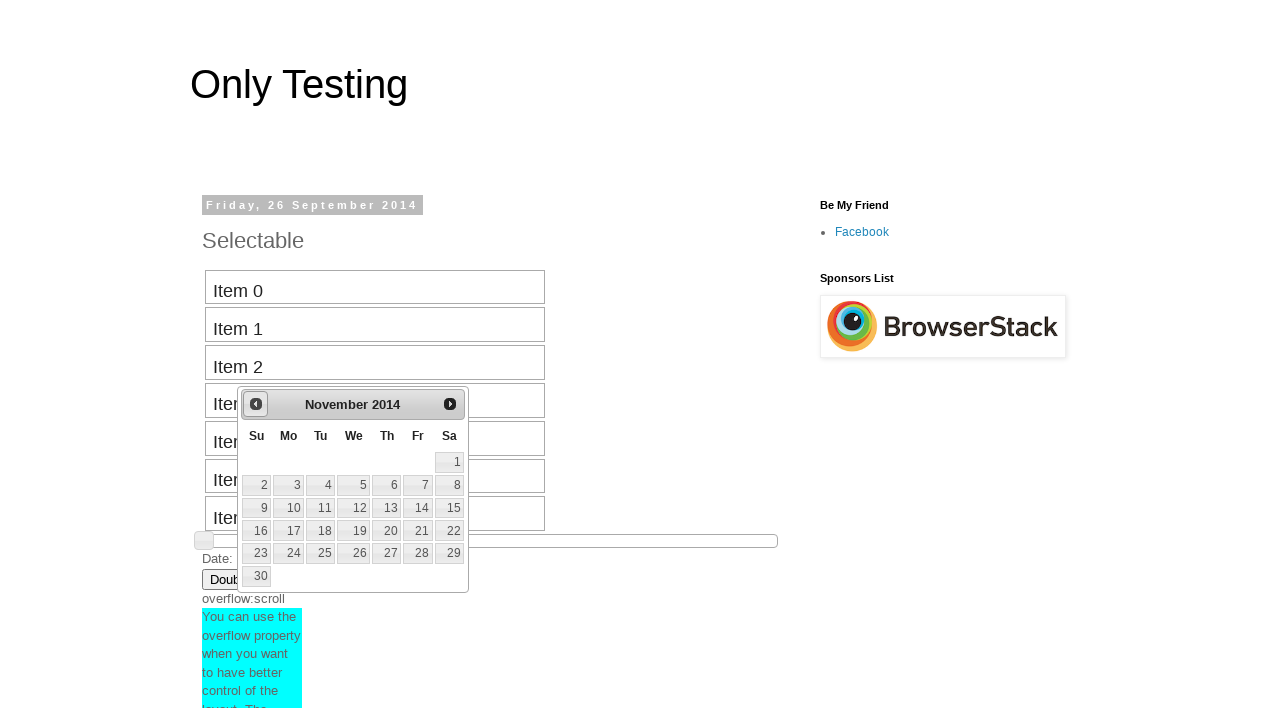

Clicked previous button to navigate backward (current: November 2014) at (256, 404) on #ui-datepicker-div .ui-datepicker-prev
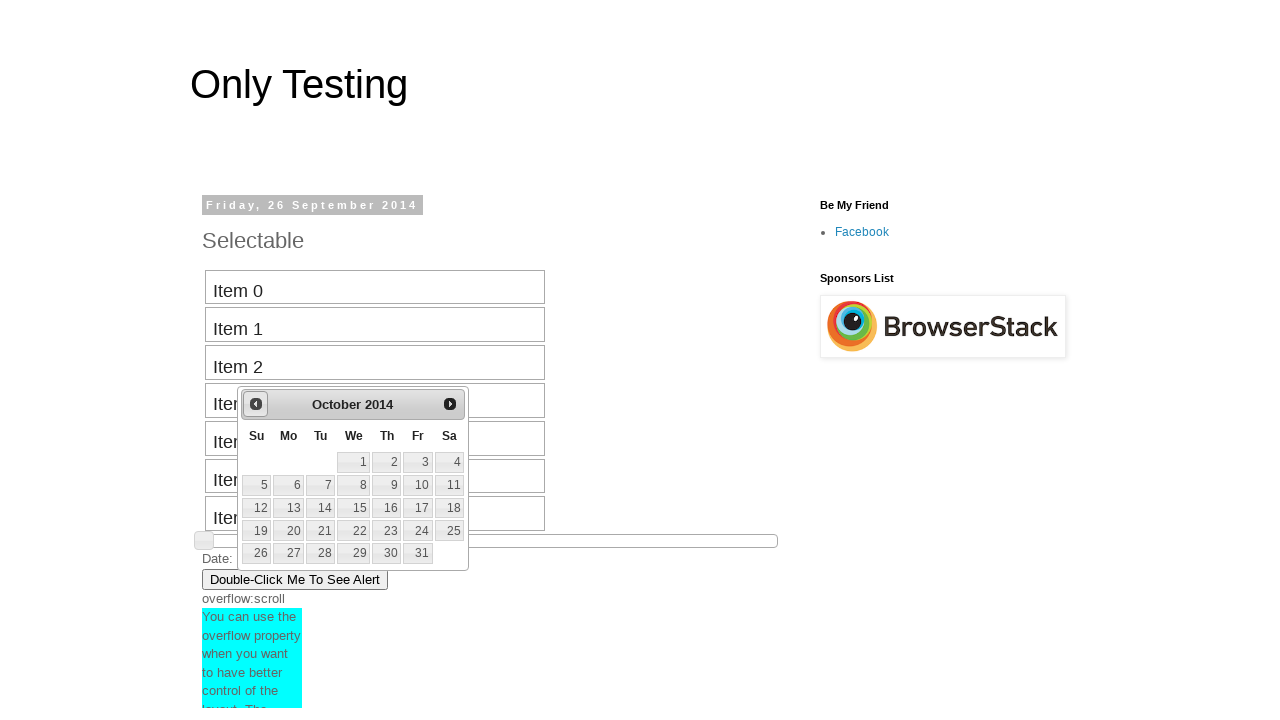

Retrieved current month from date picker
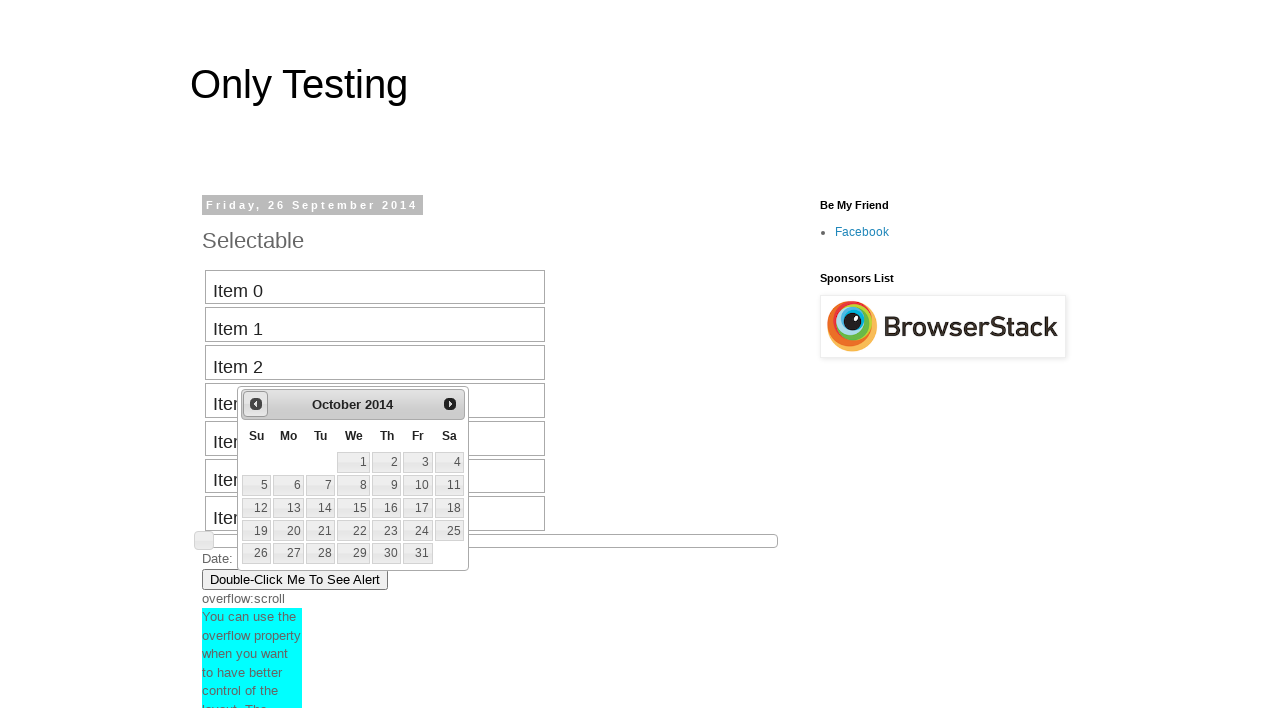

Retrieved current year from date picker
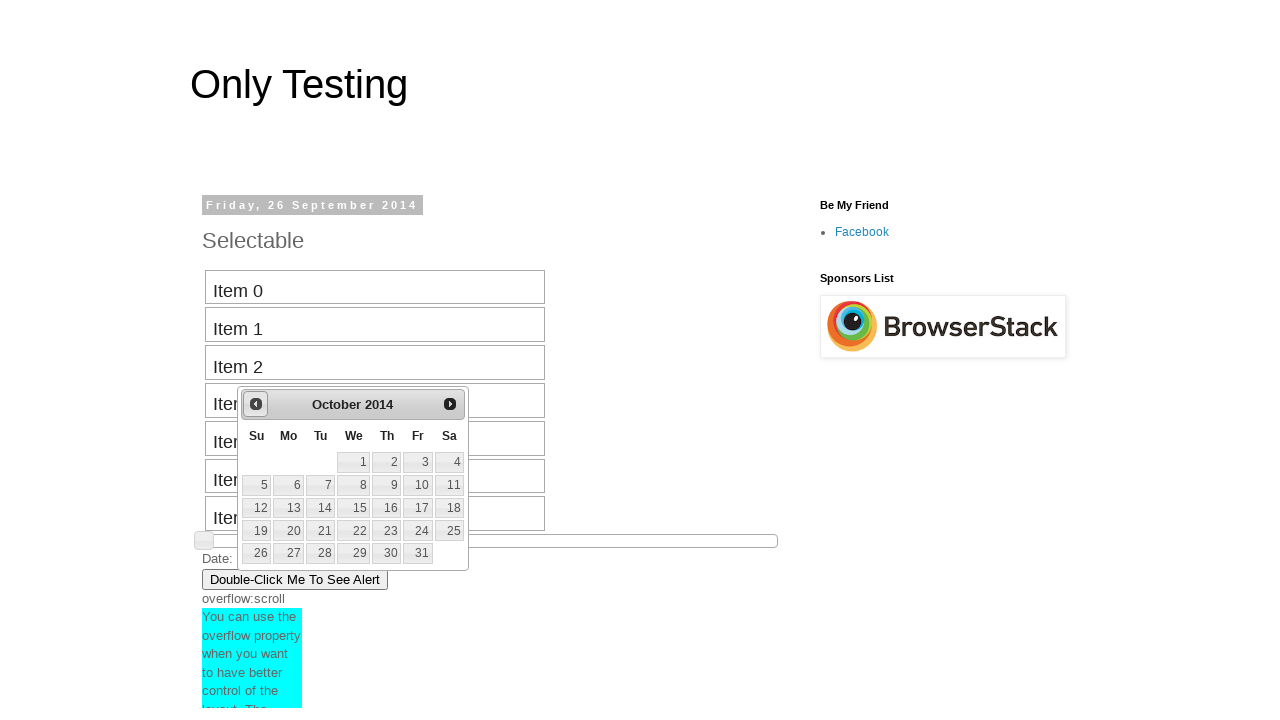

Clicked previous button to navigate backward (current: October 2014) at (256, 404) on #ui-datepicker-div .ui-datepicker-prev
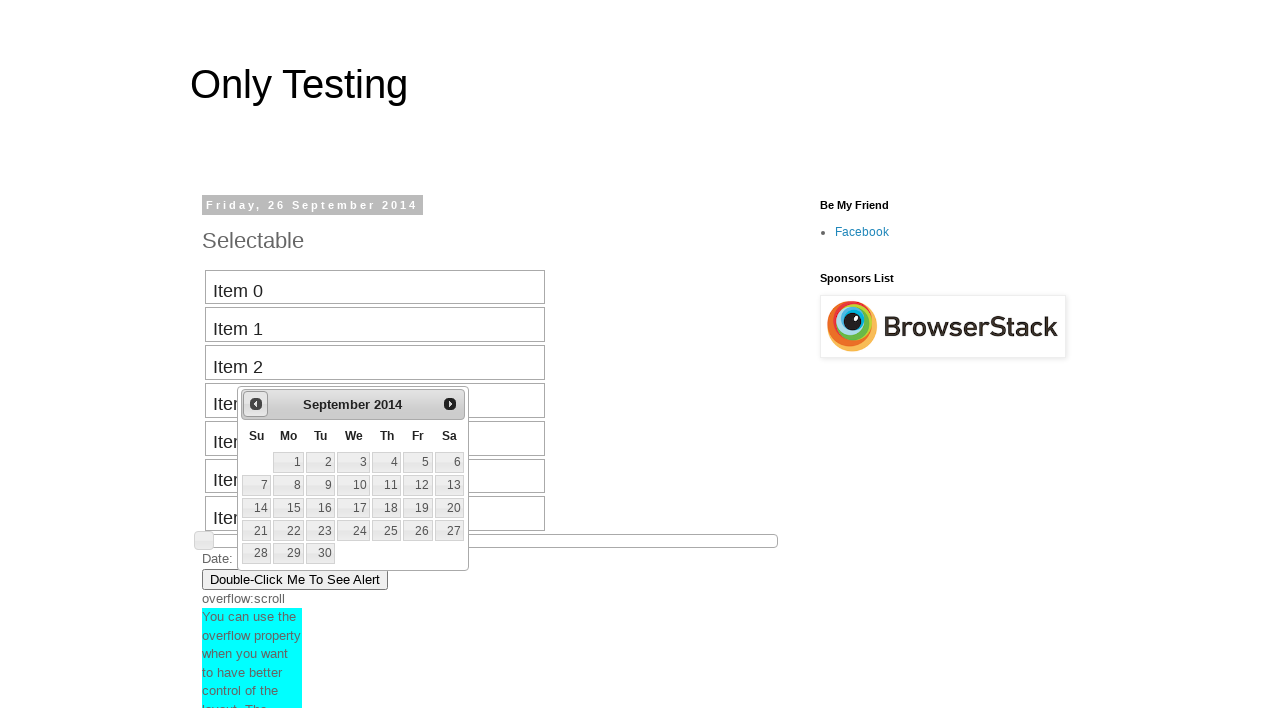

Retrieved current month from date picker
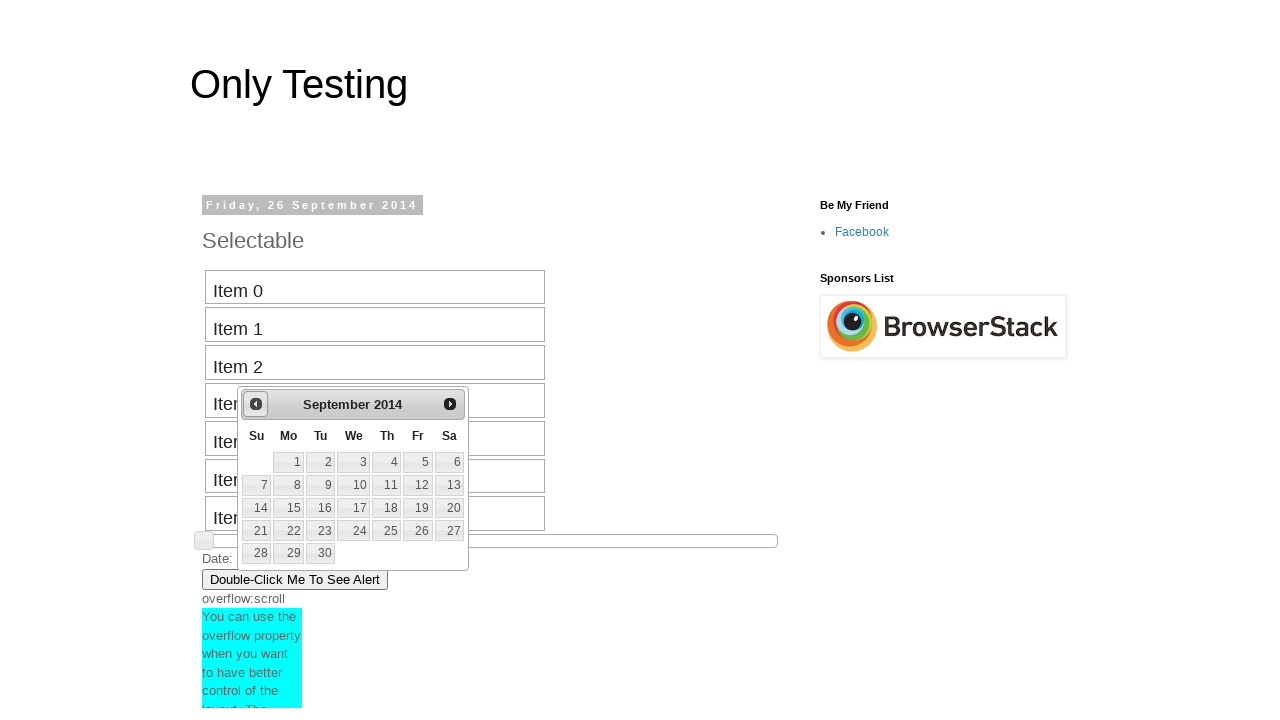

Retrieved current year from date picker
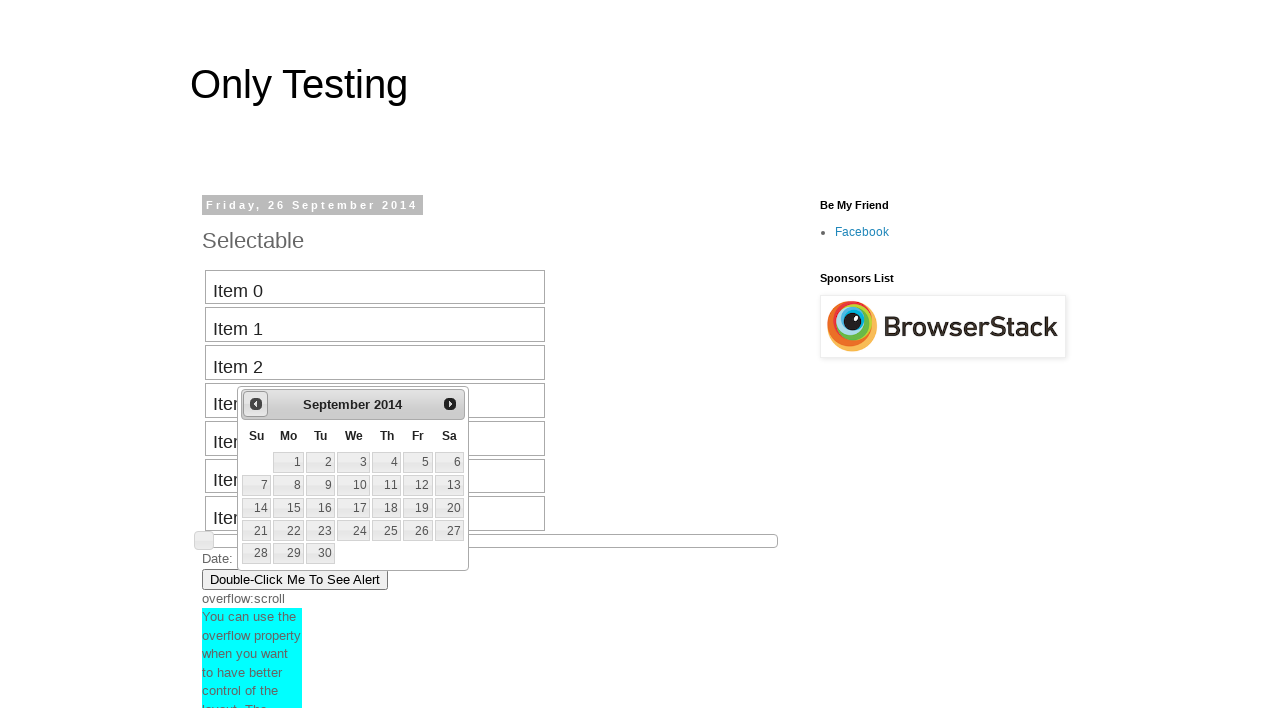

Clicked previous button to navigate backward (current: September 2014) at (256, 404) on #ui-datepicker-div .ui-datepicker-prev
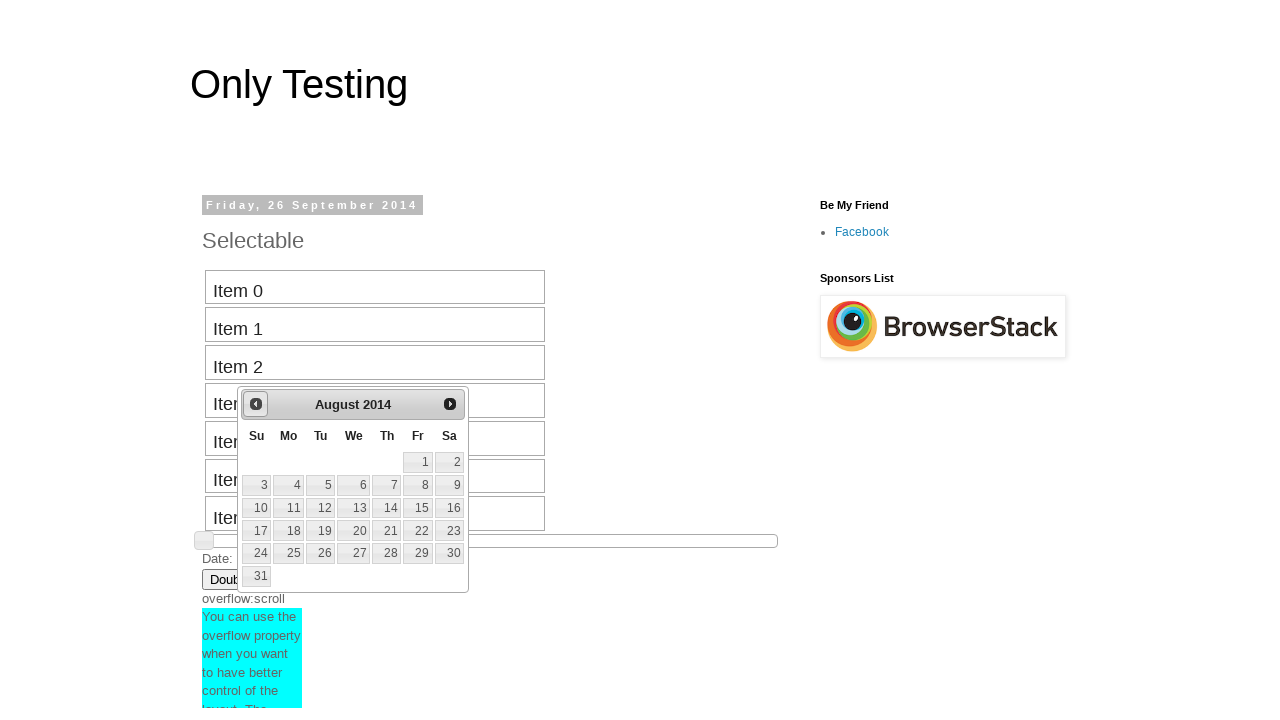

Retrieved current month from date picker
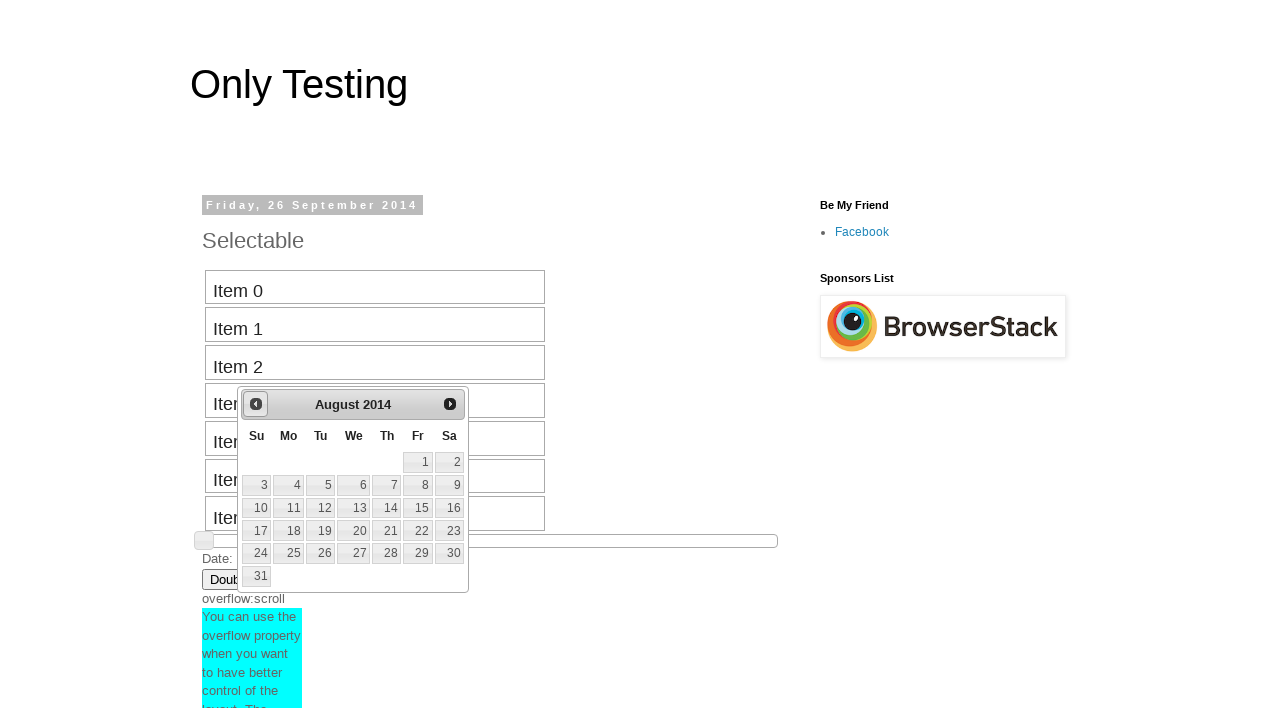

Retrieved current year from date picker
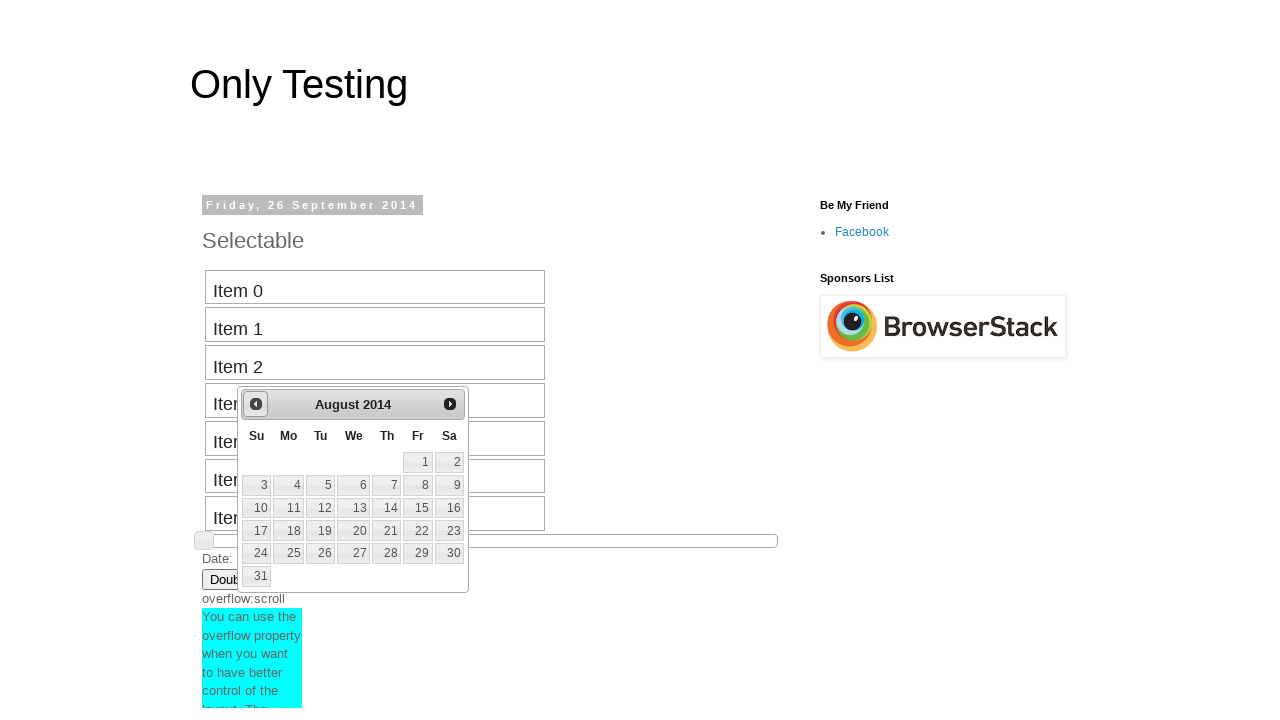

Clicked previous button to navigate backward (current: August 2014) at (256, 404) on #ui-datepicker-div .ui-datepicker-prev
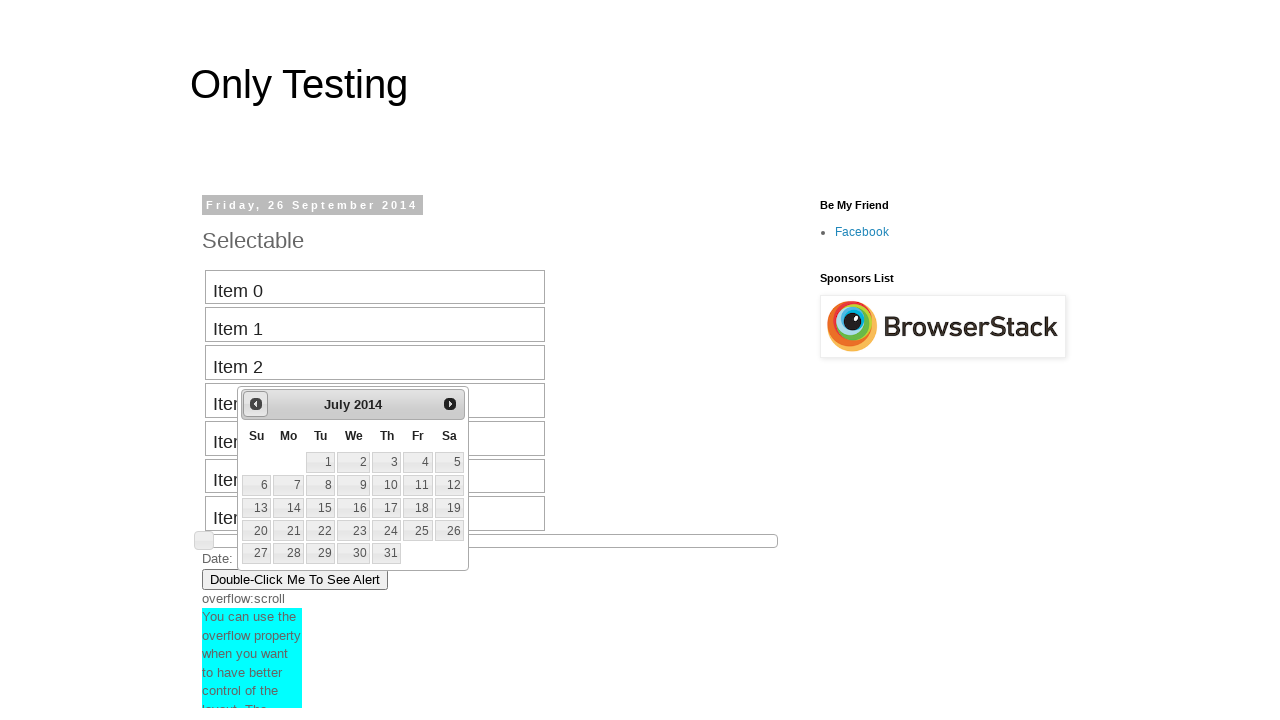

Retrieved current month from date picker
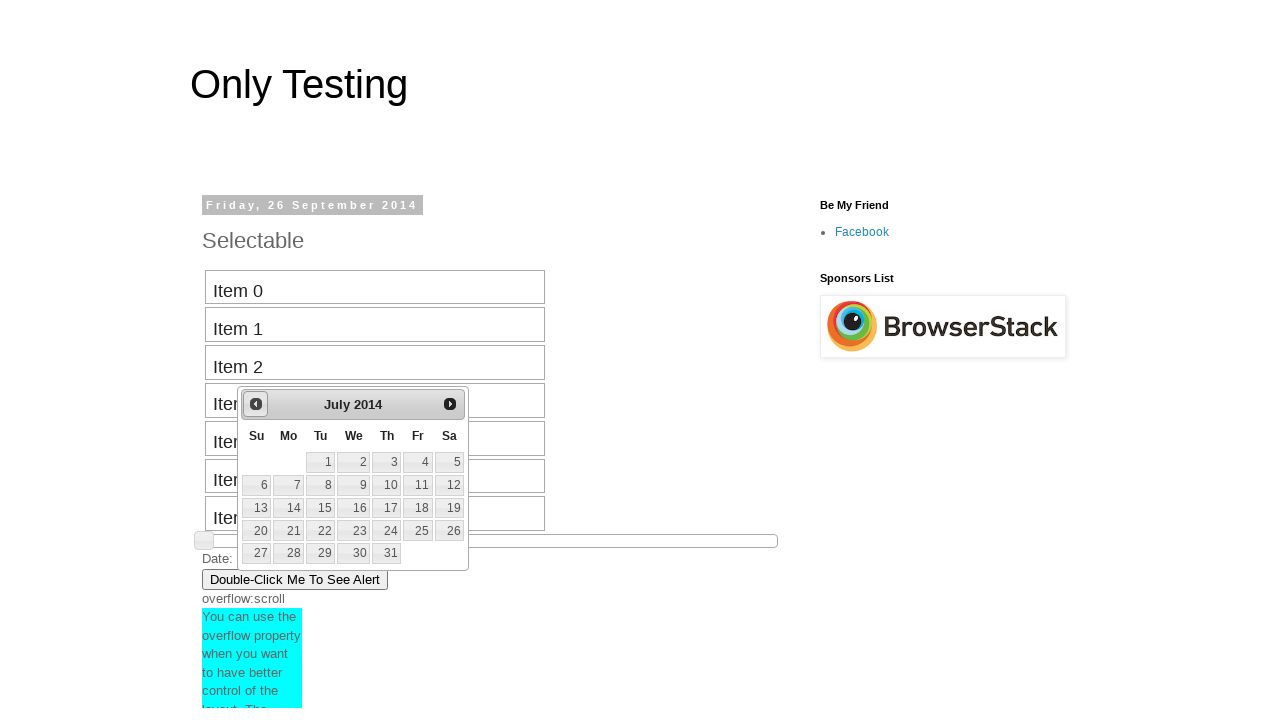

Retrieved current year from date picker
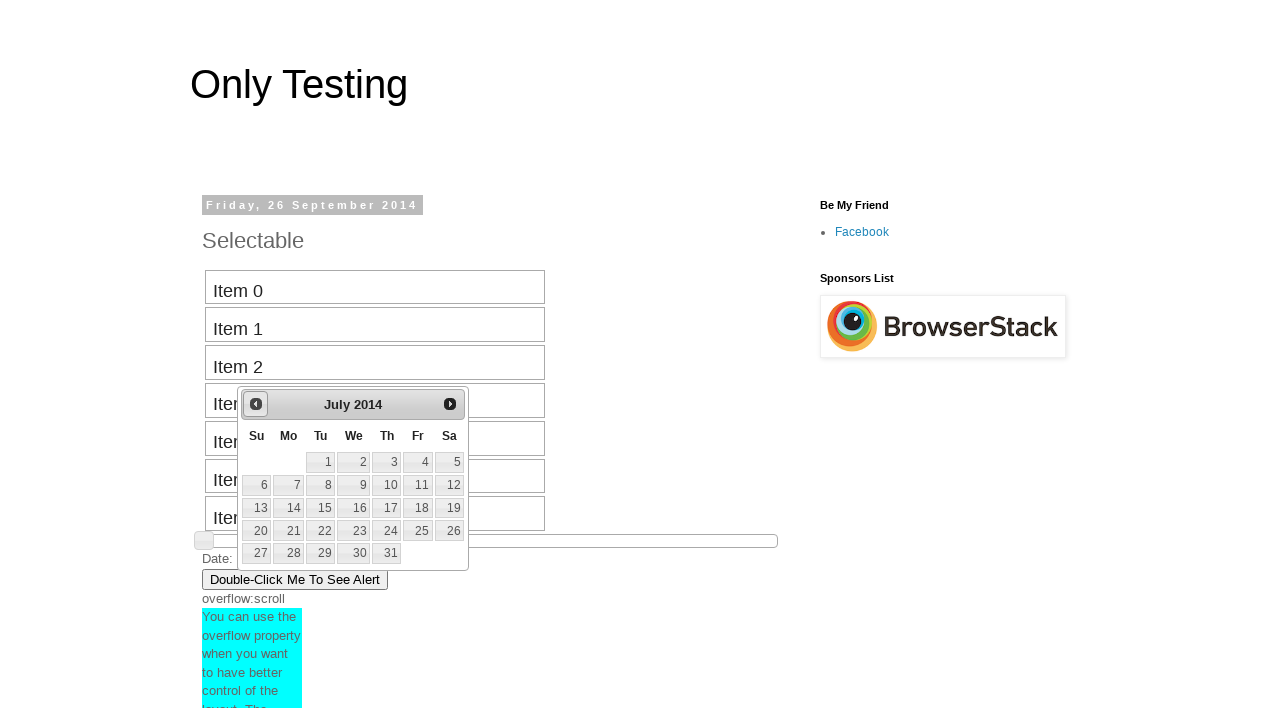

Clicked previous button to navigate backward (current: July 2014) at (256, 404) on #ui-datepicker-div .ui-datepicker-prev
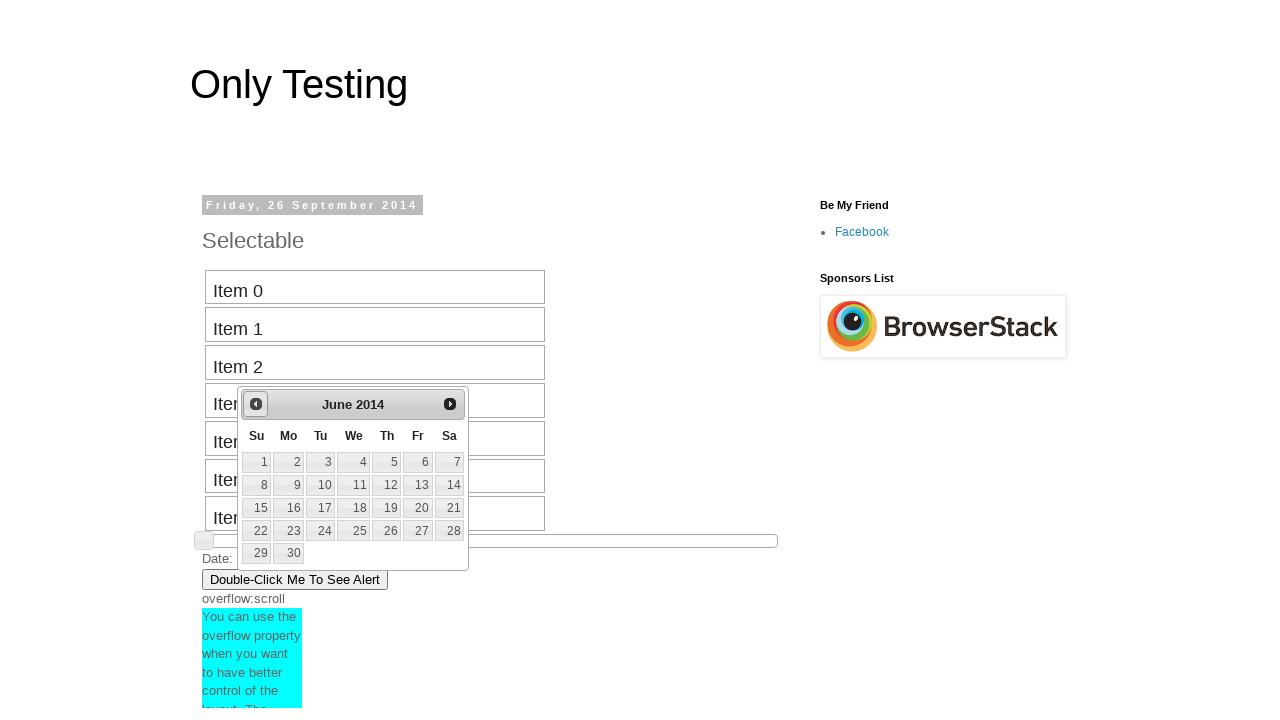

Retrieved current month from date picker
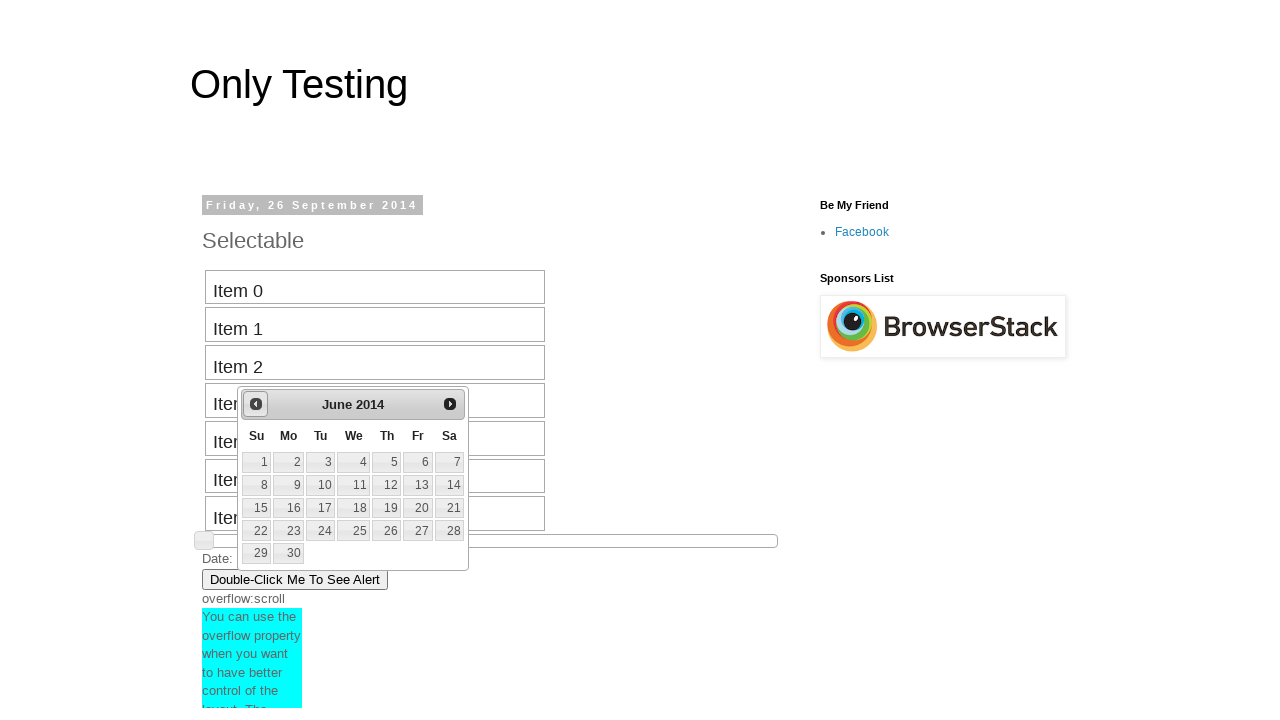

Retrieved current year from date picker
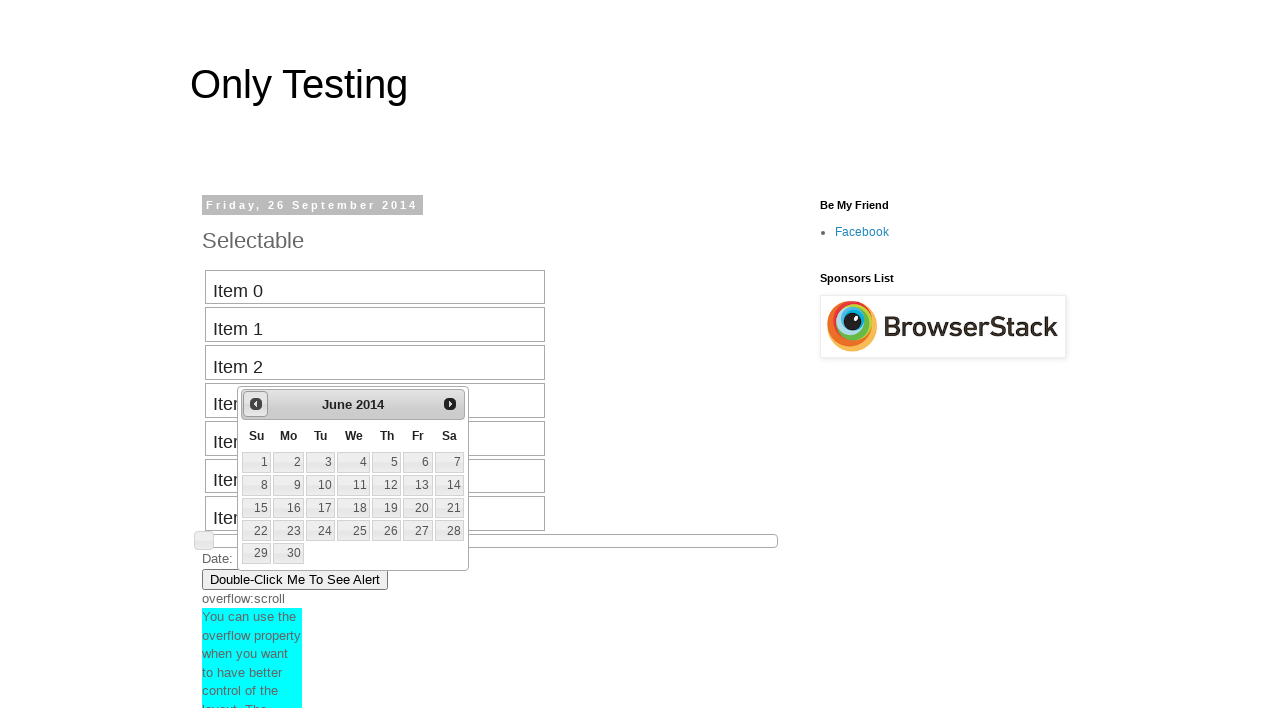

Clicked previous button to navigate backward (current: June 2014) at (256, 404) on #ui-datepicker-div .ui-datepicker-prev
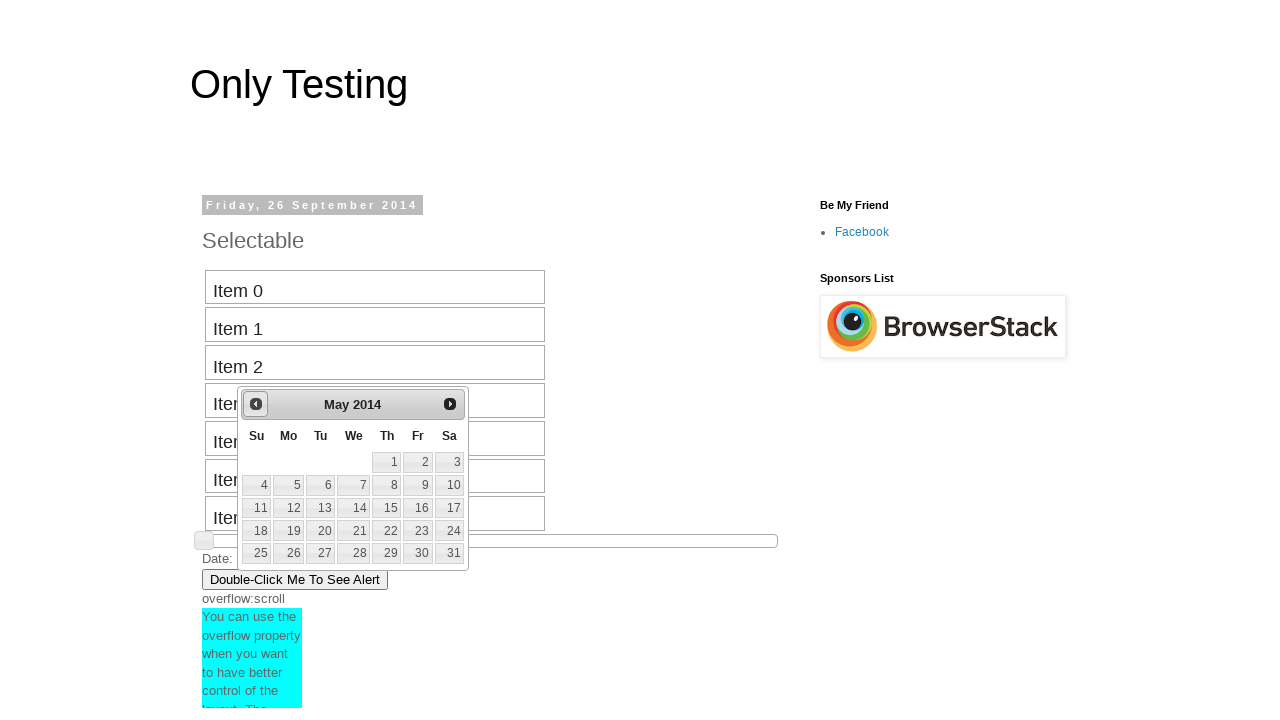

Retrieved current month from date picker
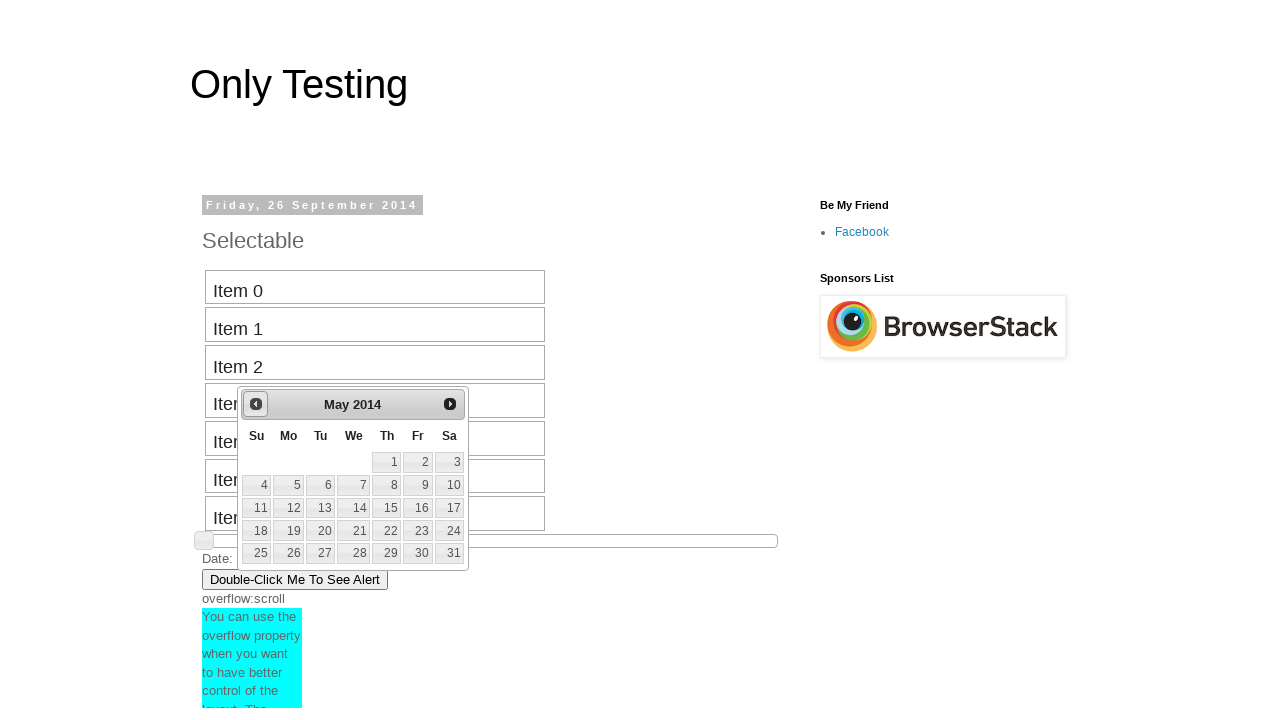

Retrieved current year from date picker
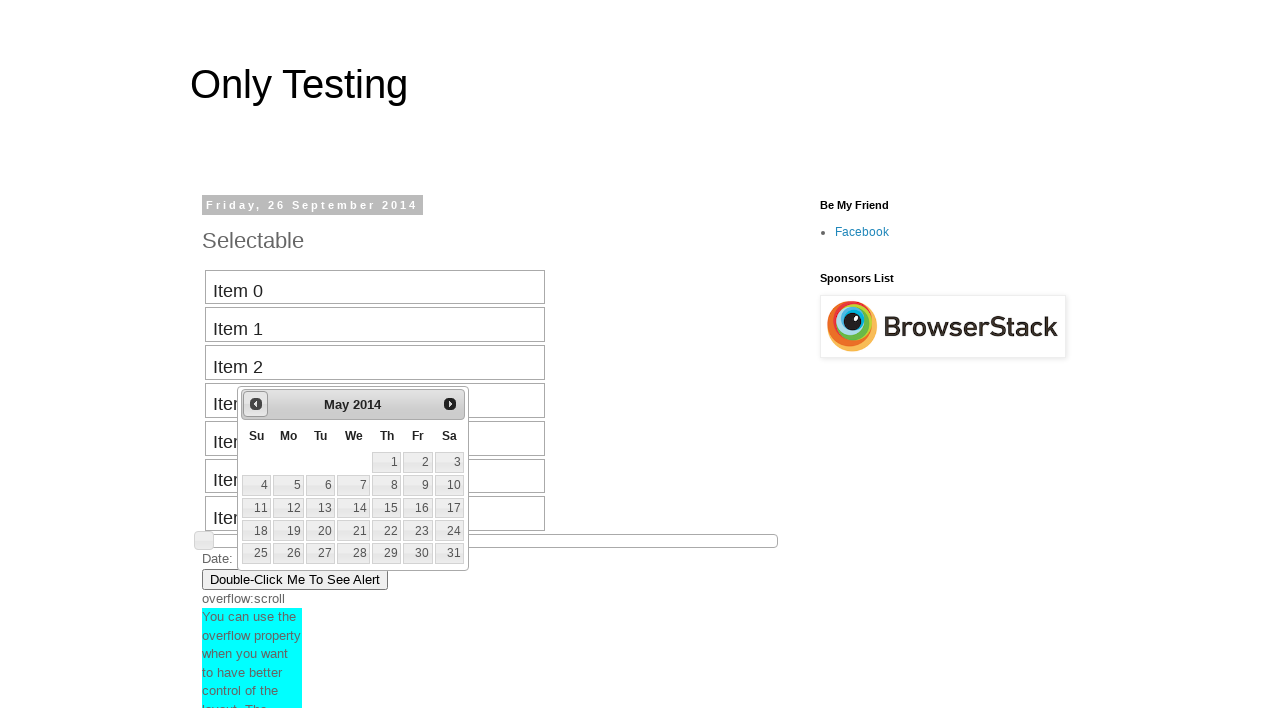

Clicked previous button to navigate backward (current: May 2014) at (256, 404) on #ui-datepicker-div .ui-datepicker-prev
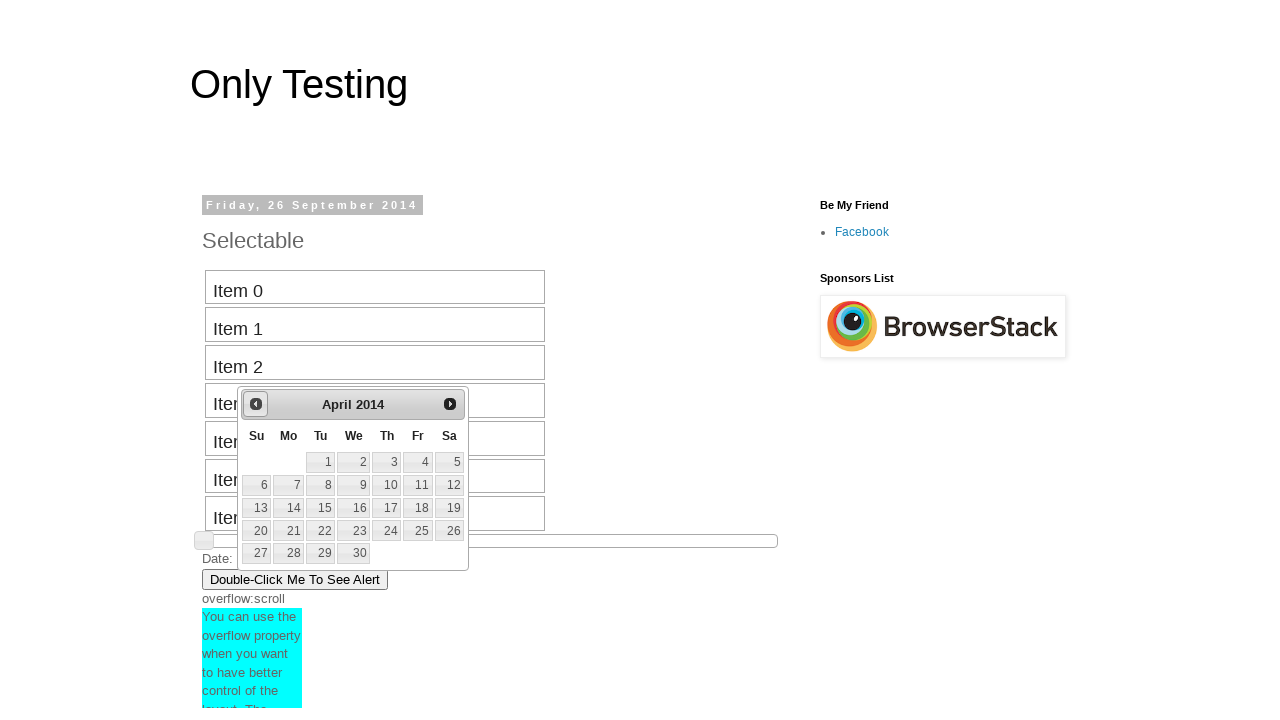

Retrieved current month from date picker
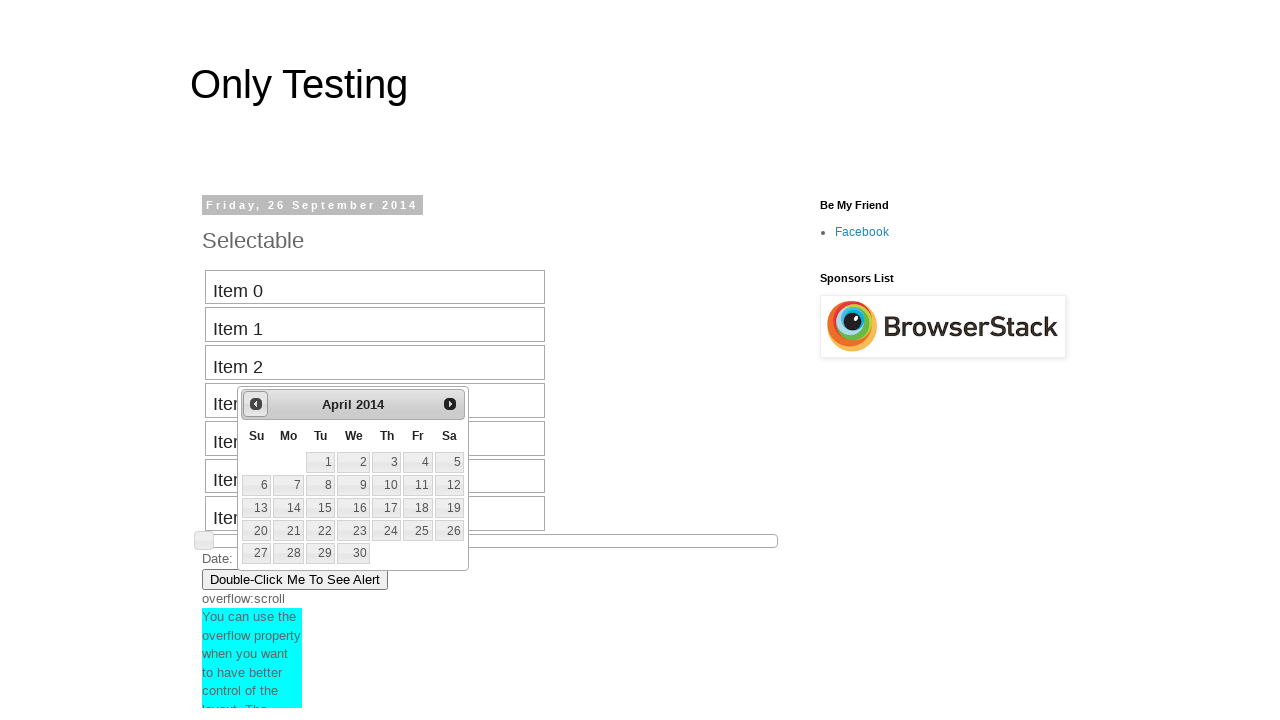

Retrieved current year from date picker
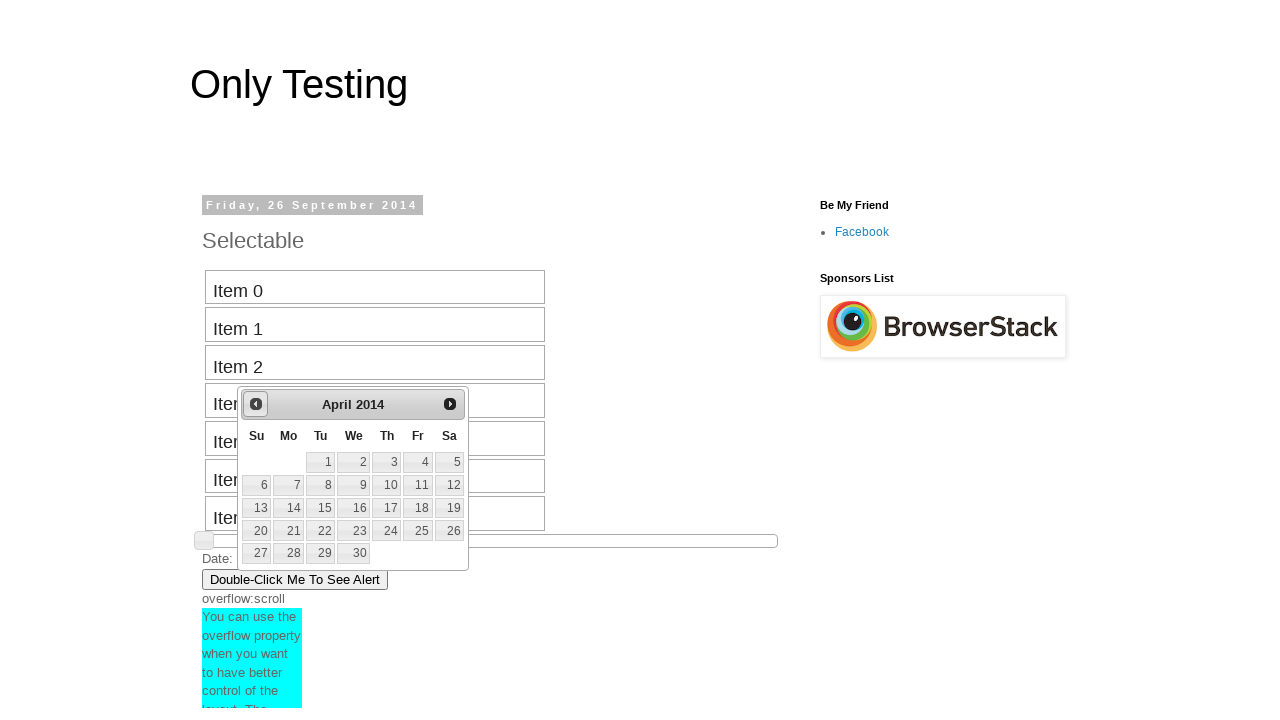

Clicked previous button to navigate backward (current: April 2014) at (256, 404) on #ui-datepicker-div .ui-datepicker-prev
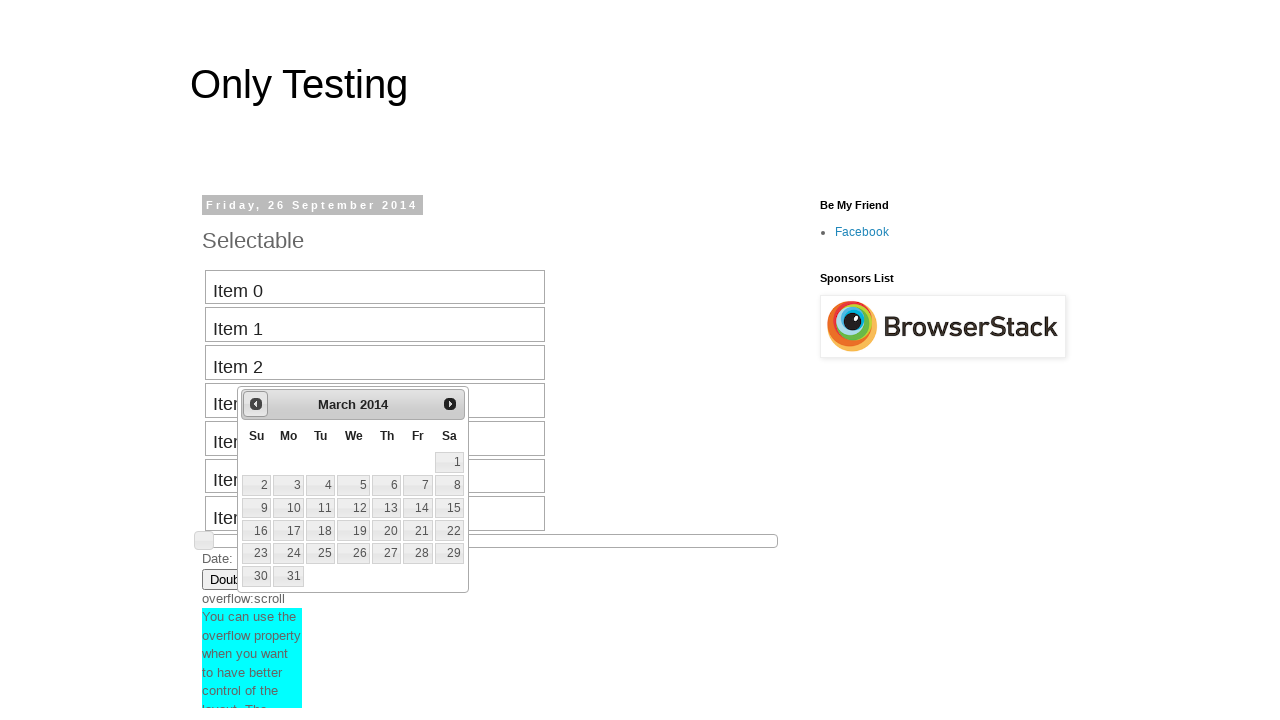

Retrieved current month from date picker
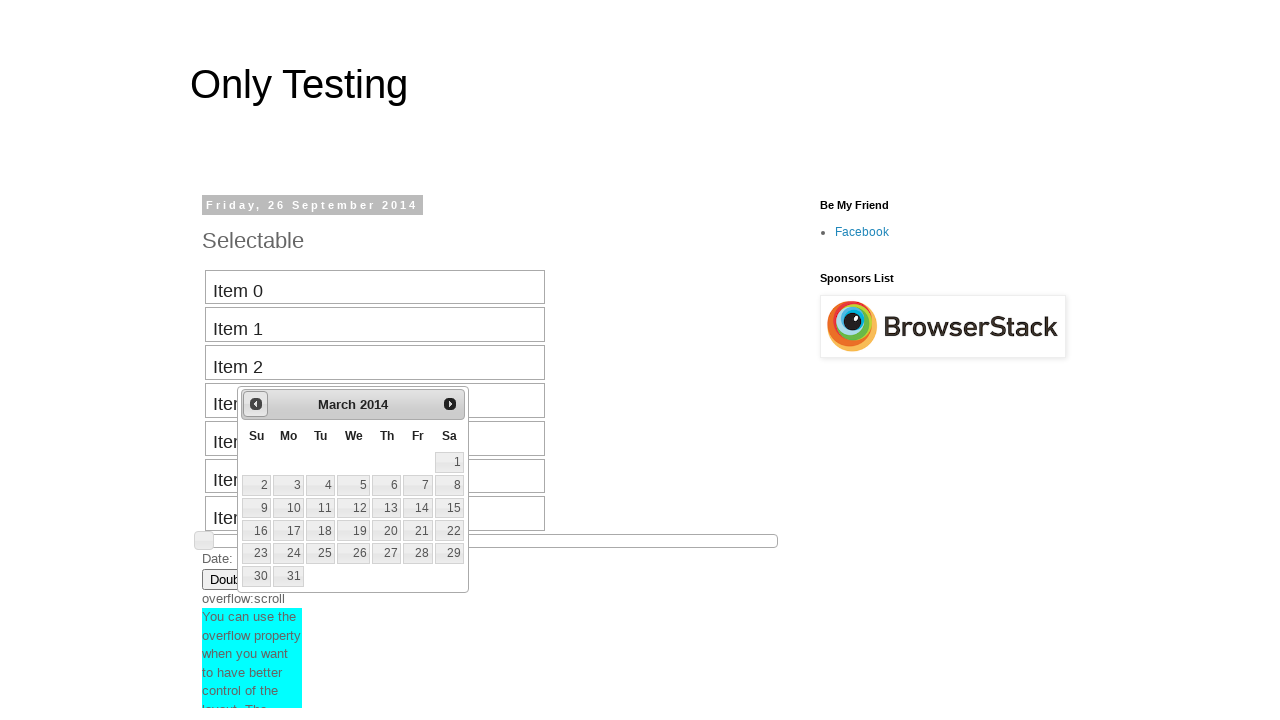

Retrieved current year from date picker
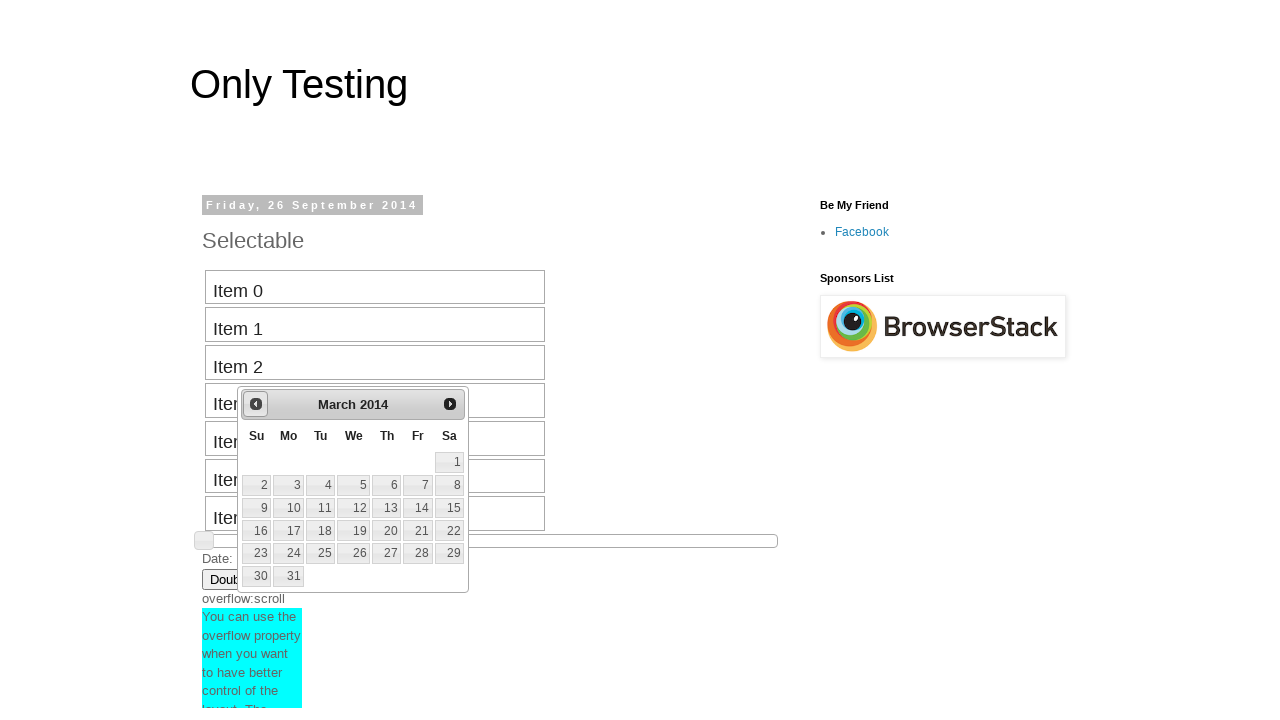

Clicked previous button to navigate backward (current: March 2014) at (256, 404) on #ui-datepicker-div .ui-datepicker-prev
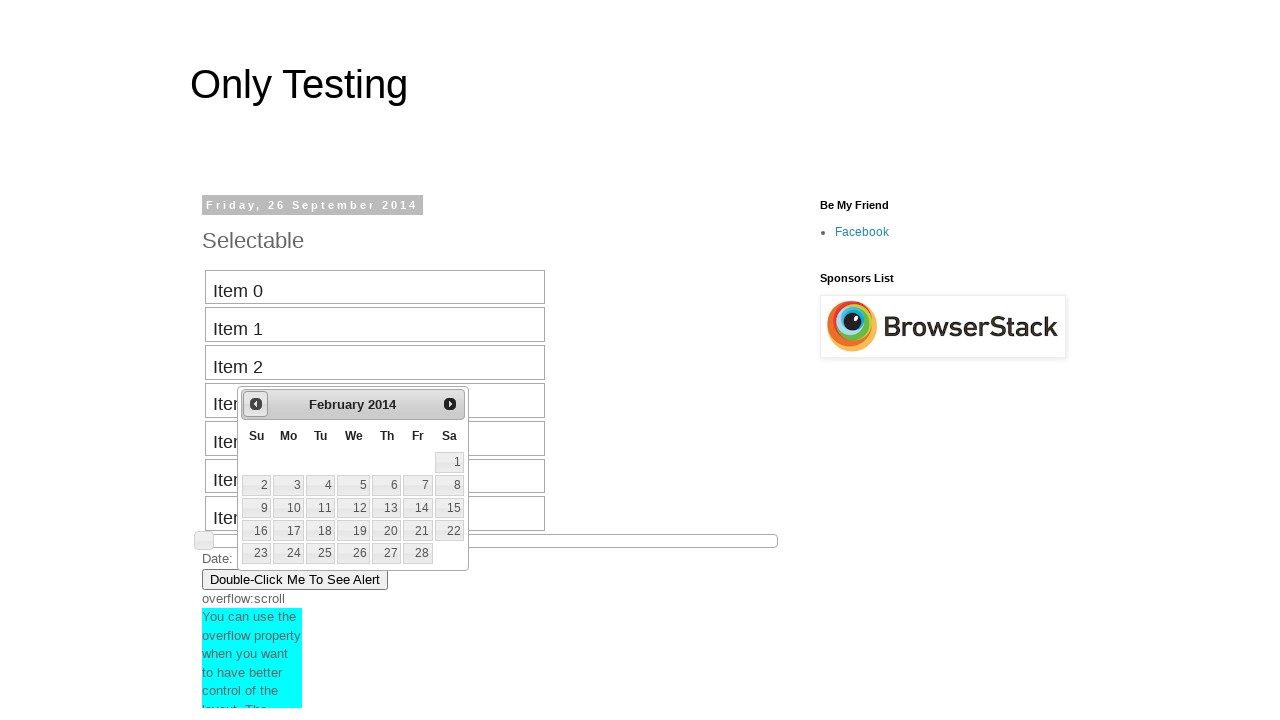

Retrieved current month from date picker
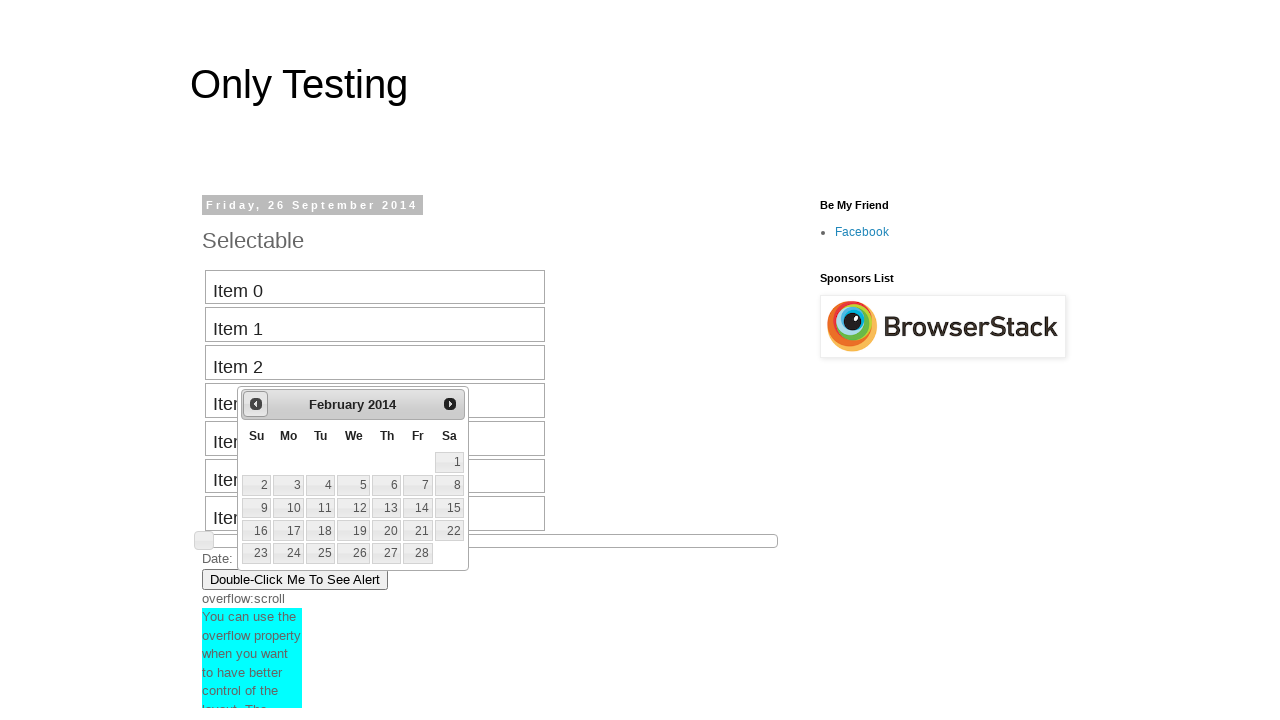

Retrieved current year from date picker
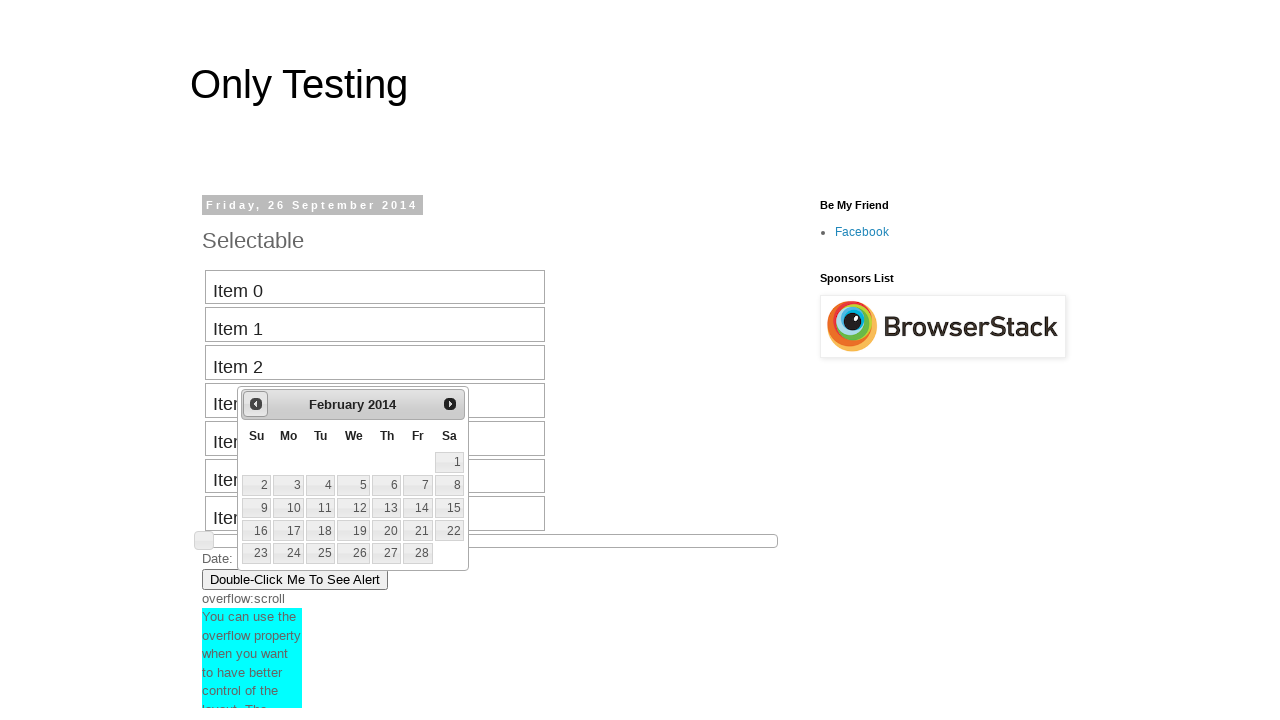

Clicked previous button to navigate backward (current: February 2014) at (256, 404) on #ui-datepicker-div .ui-datepicker-prev
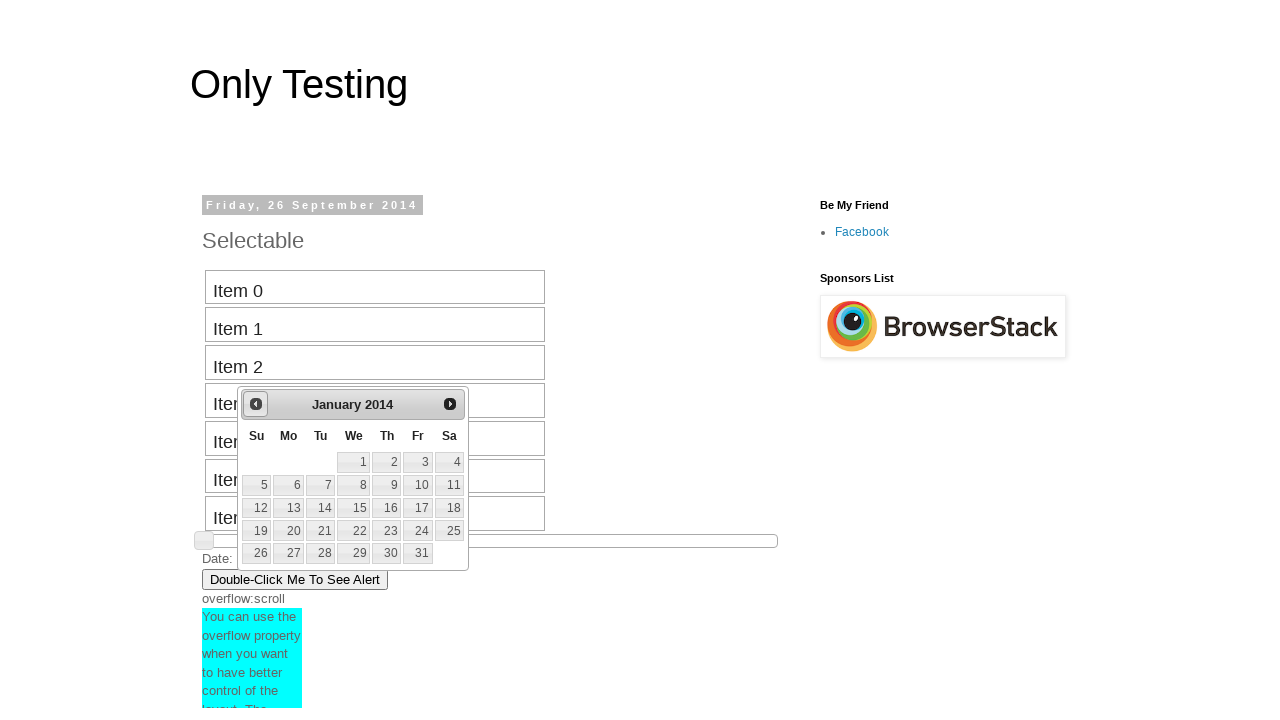

Retrieved current month from date picker
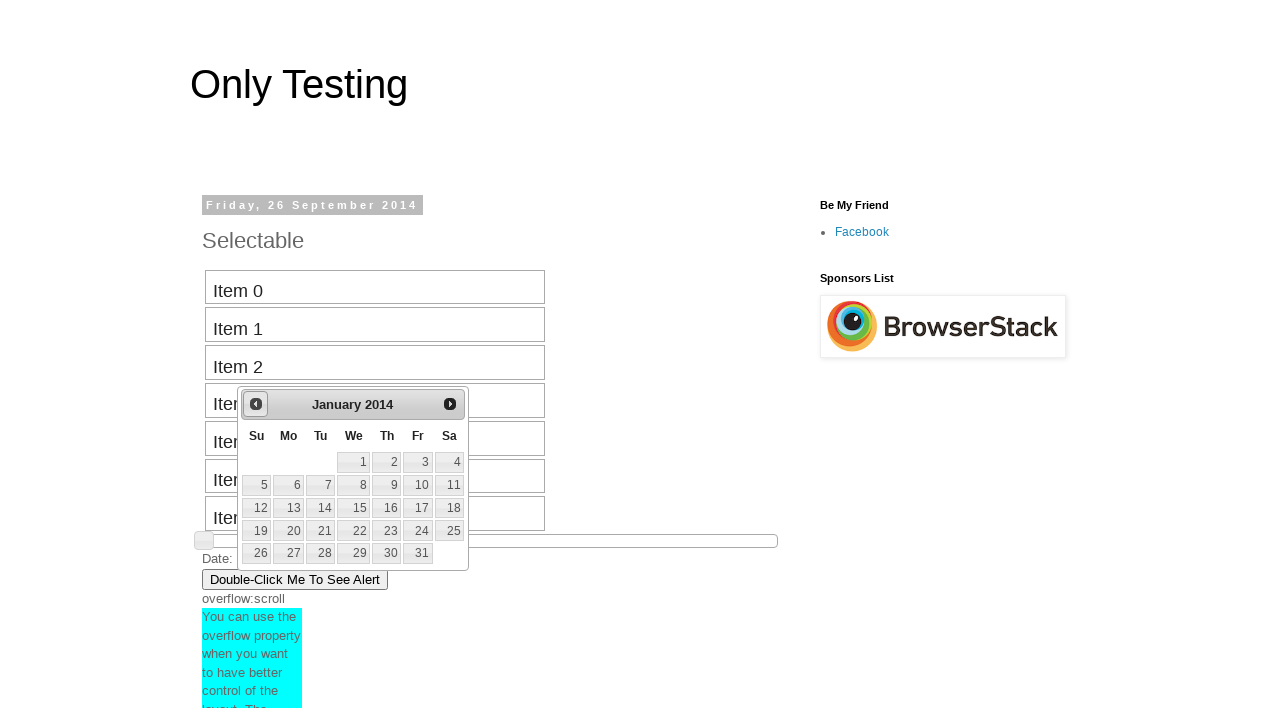

Retrieved current year from date picker
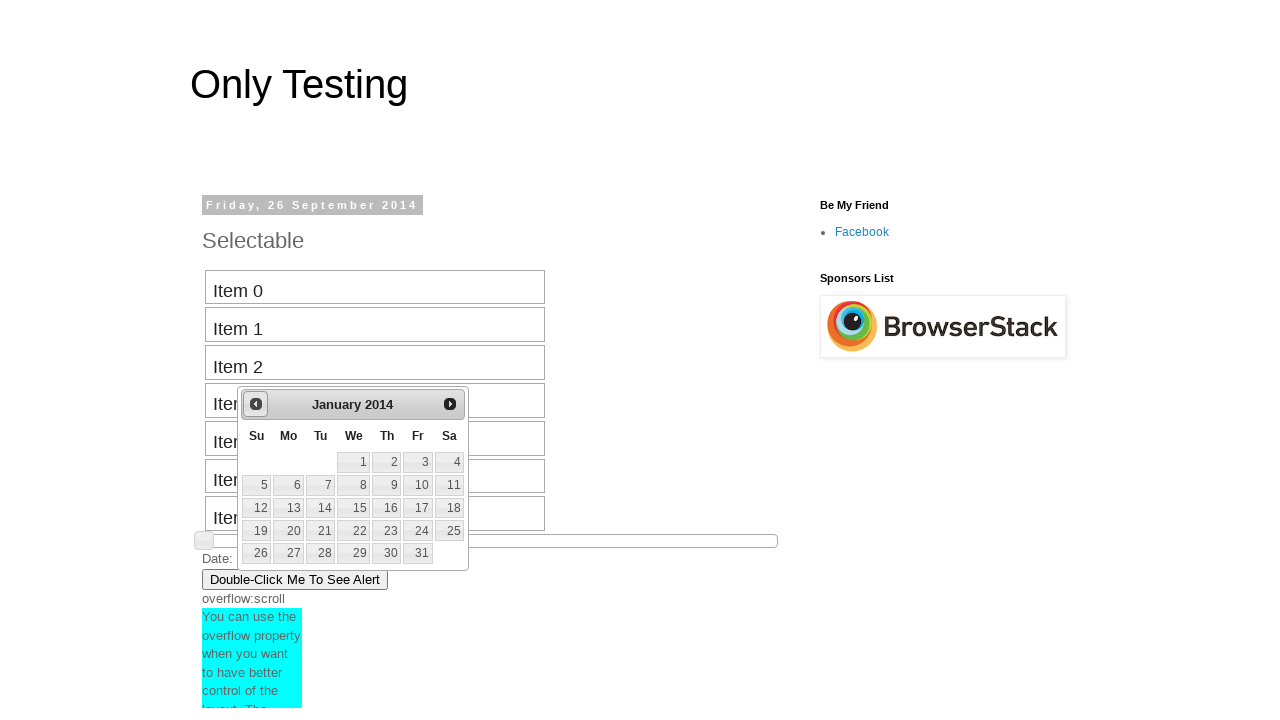

Clicked previous button to navigate backward (current: January 2014) at (256, 404) on #ui-datepicker-div .ui-datepicker-prev
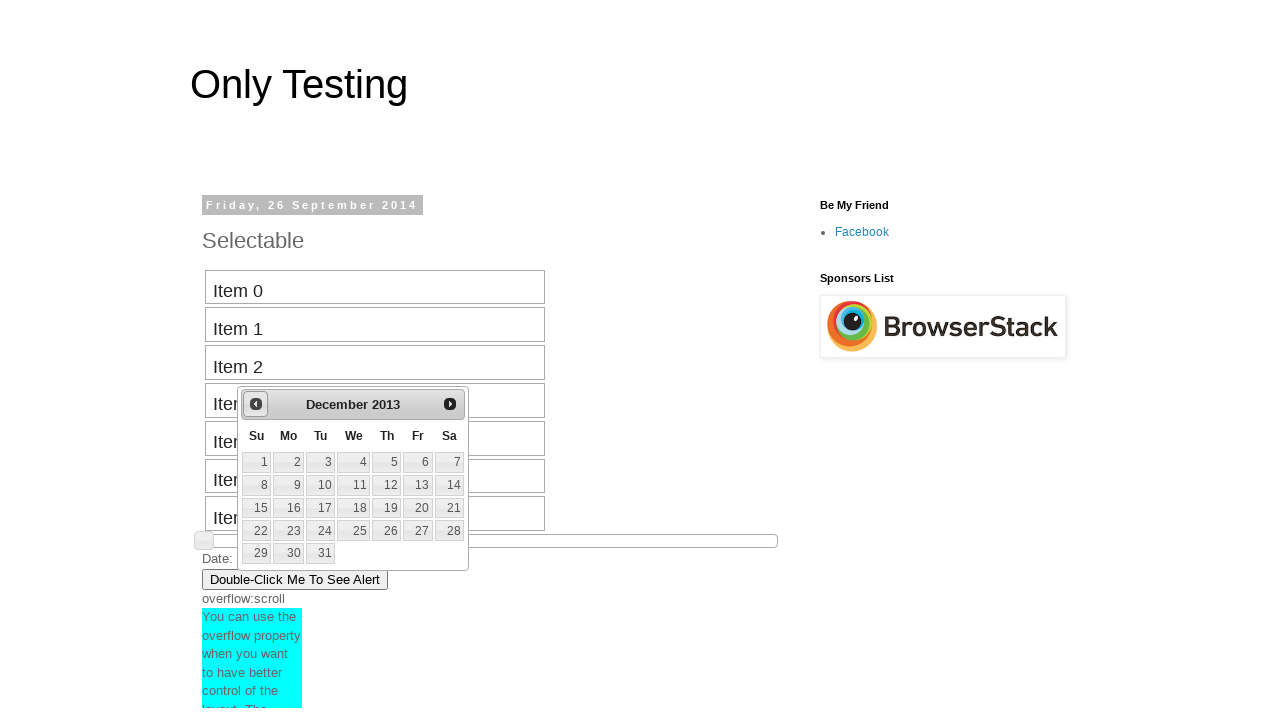

Retrieved current month from date picker
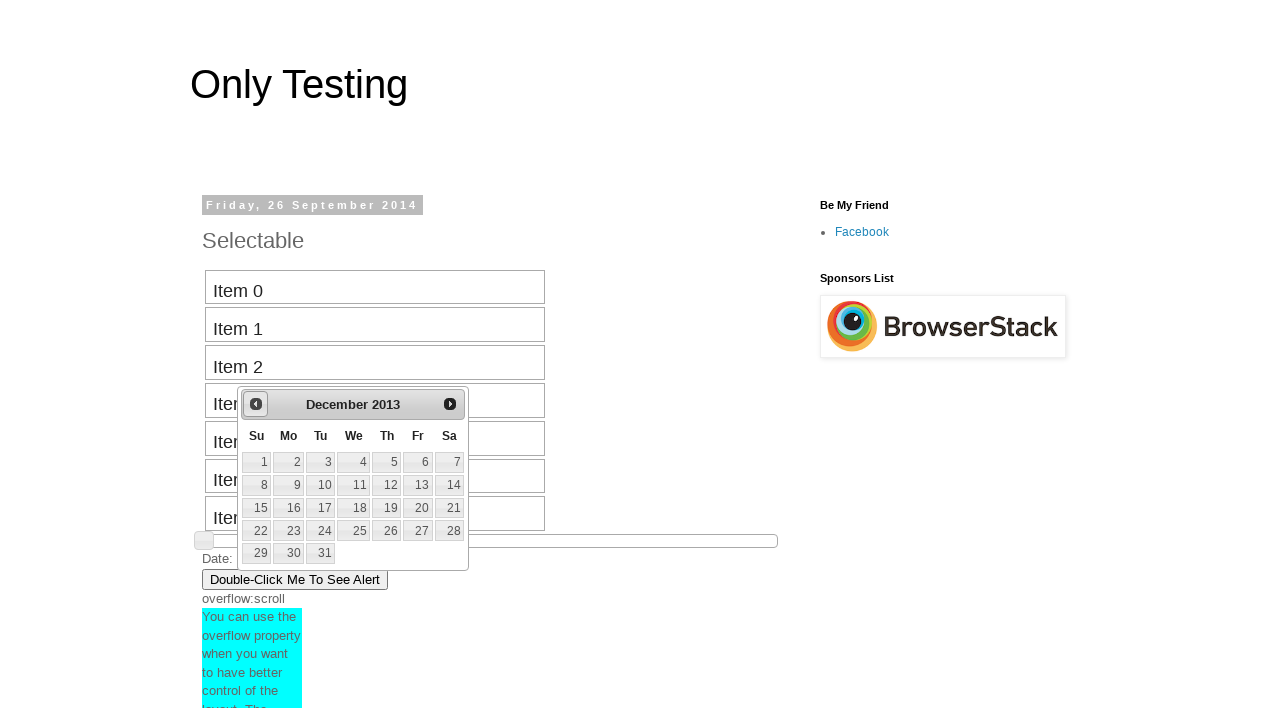

Retrieved current year from date picker
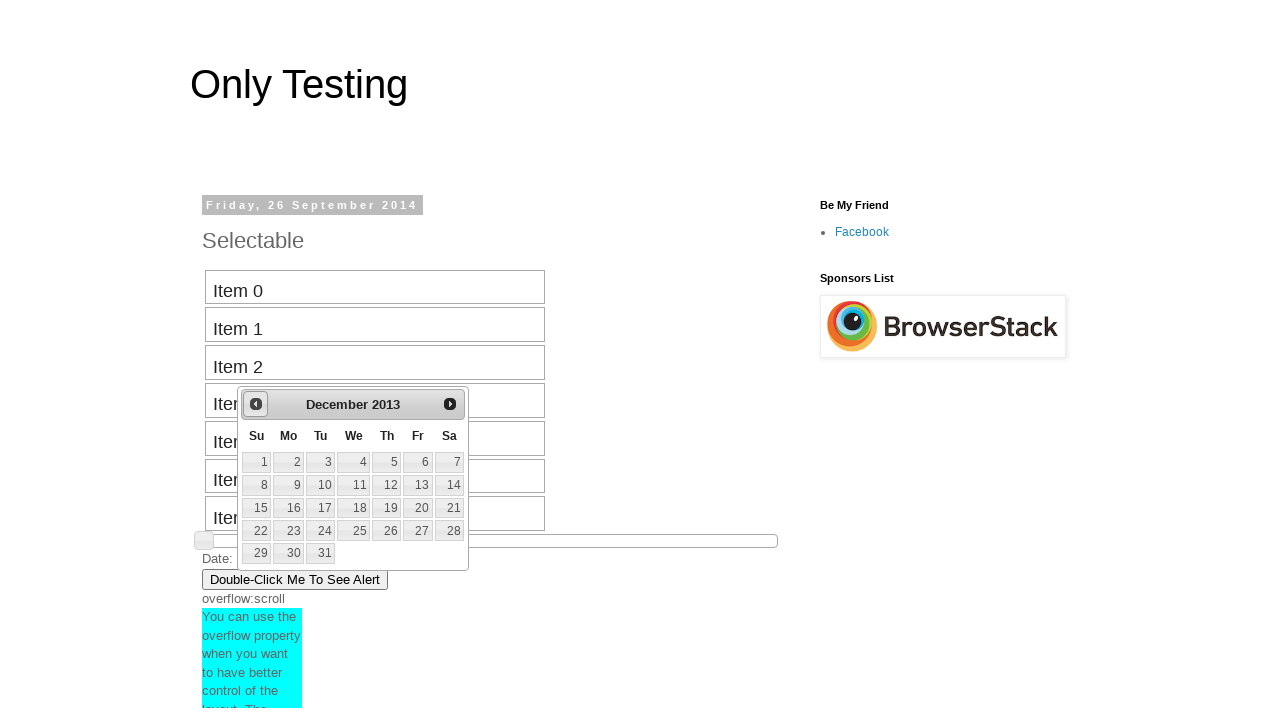

Clicked previous button to navigate backward (current: December 2013) at (256, 404) on #ui-datepicker-div .ui-datepicker-prev
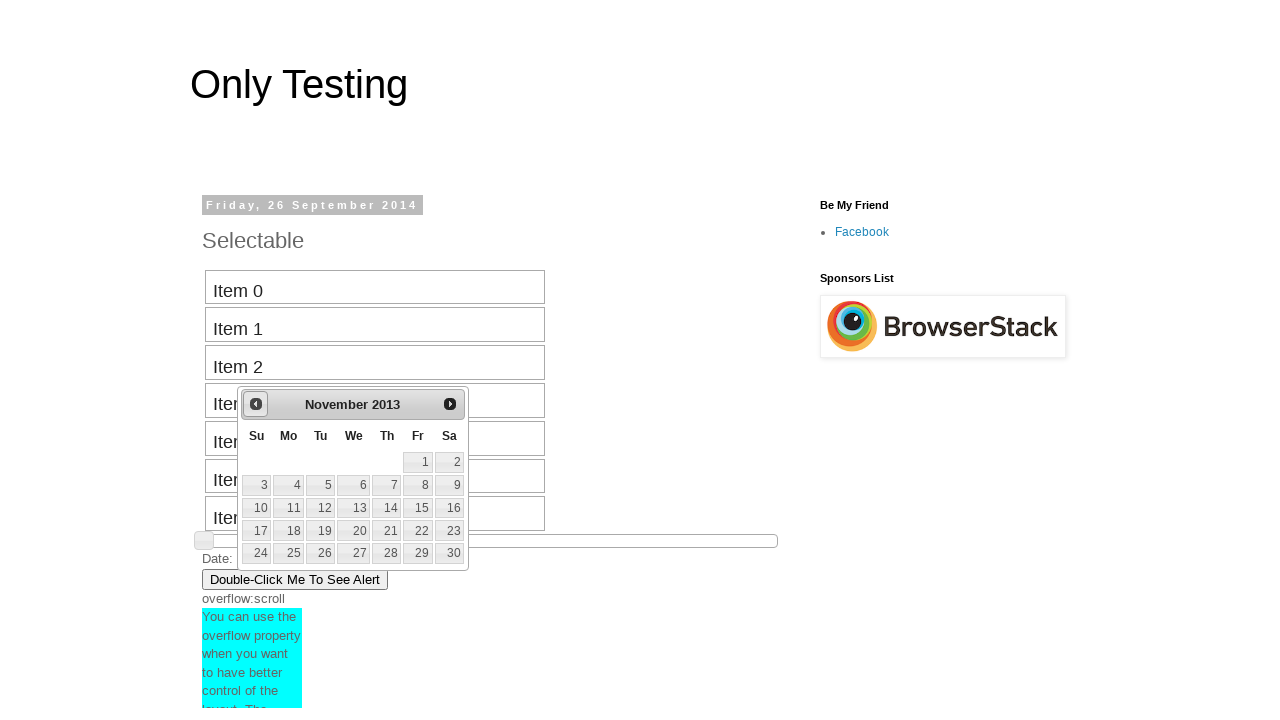

Retrieved current month from date picker
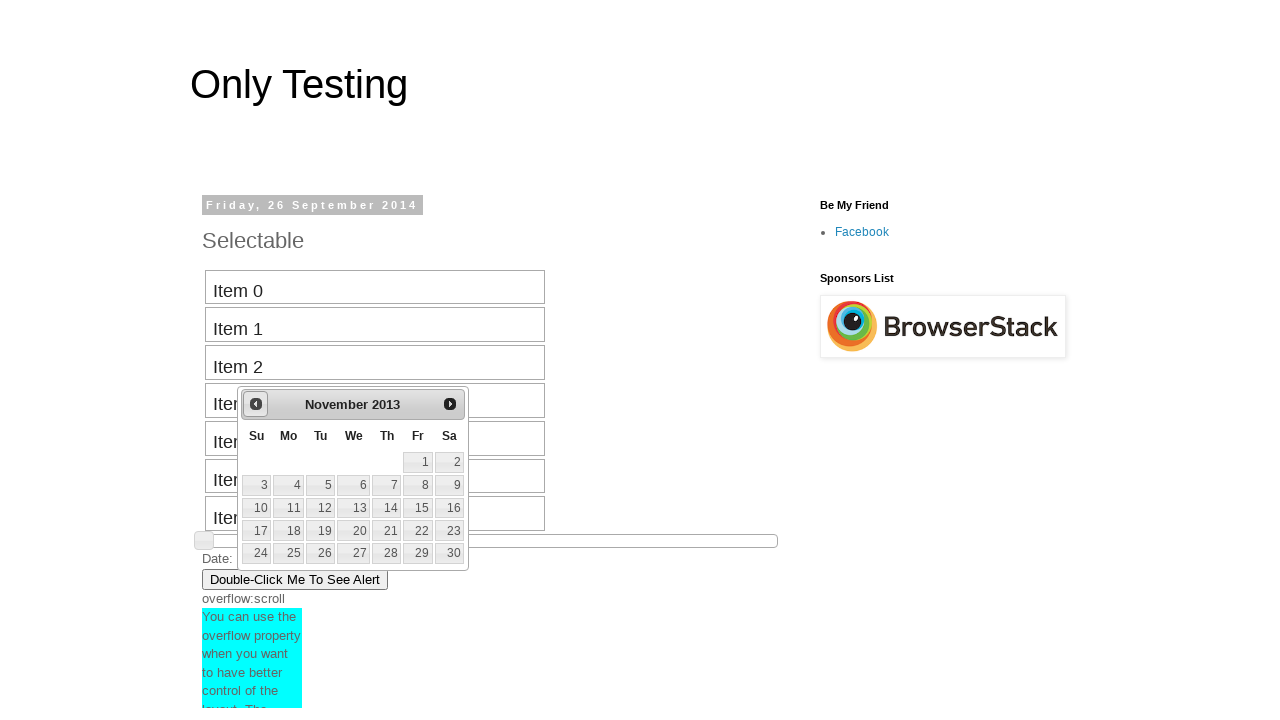

Retrieved current year from date picker
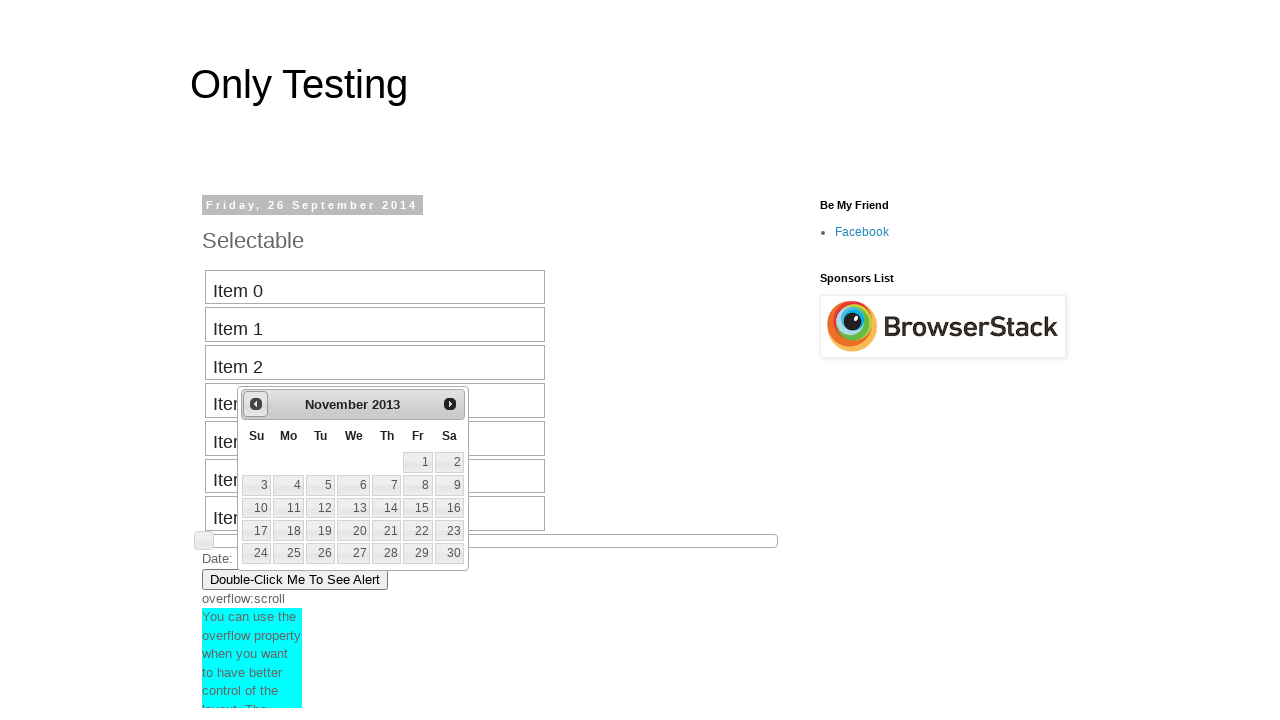

Clicked previous button to navigate backward (current: November 2013) at (256, 404) on #ui-datepicker-div .ui-datepicker-prev
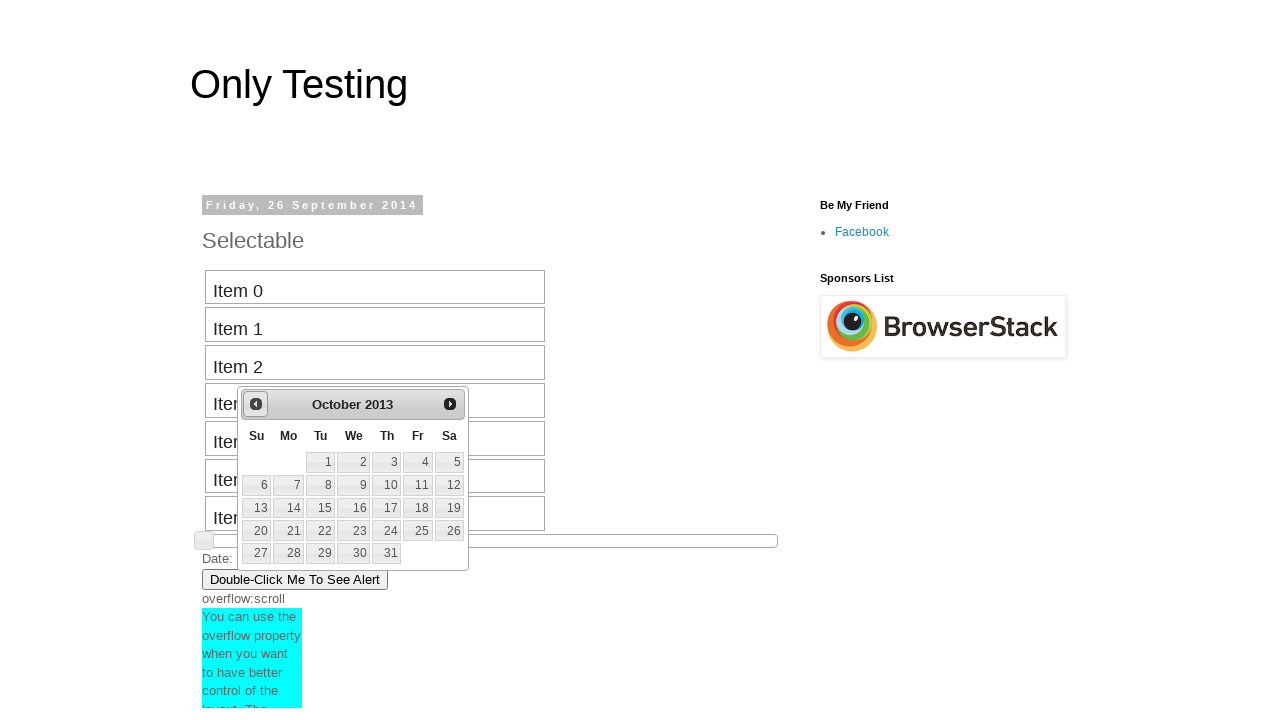

Retrieved current month from date picker
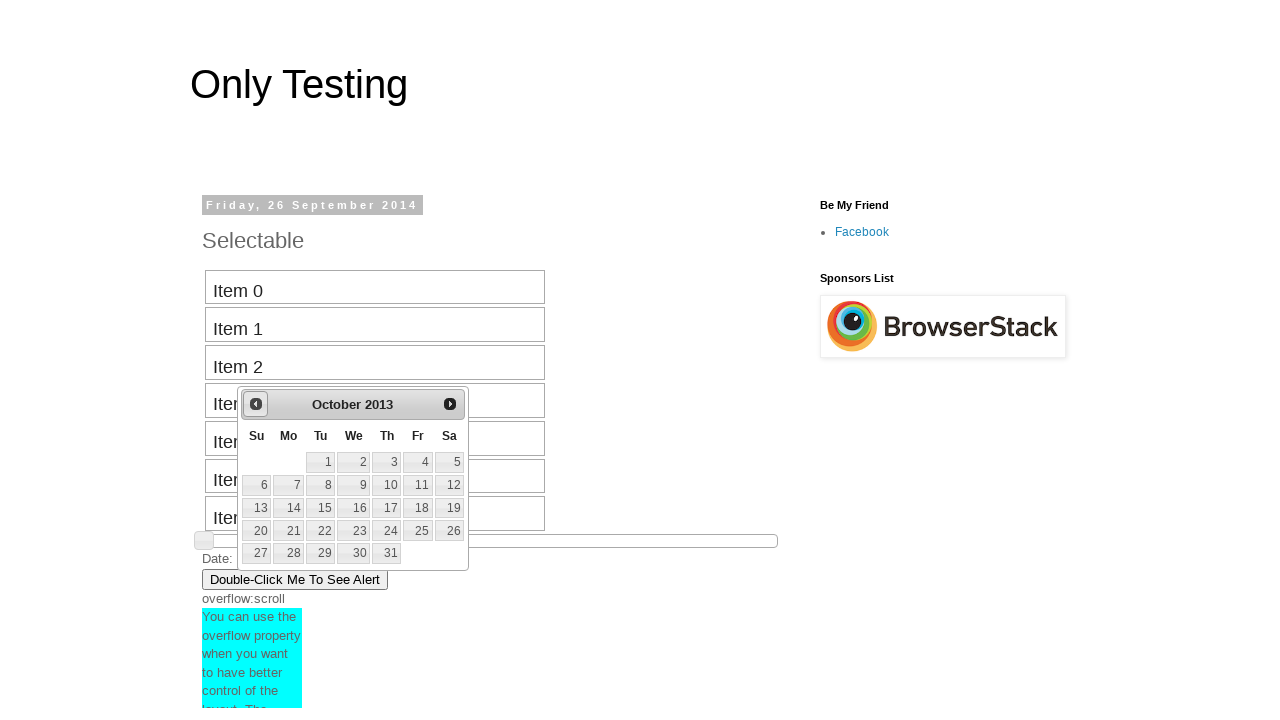

Retrieved current year from date picker
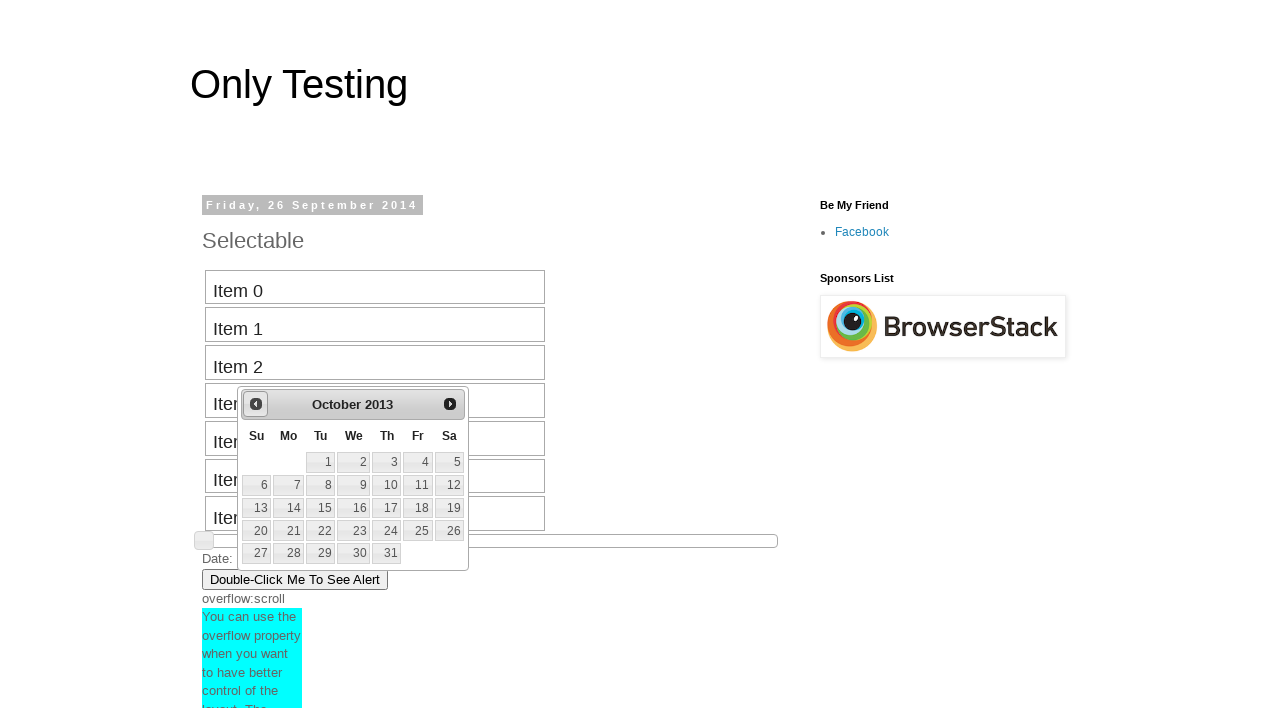

Clicked previous button to navigate backward (current: October 2013) at (256, 404) on #ui-datepicker-div .ui-datepicker-prev
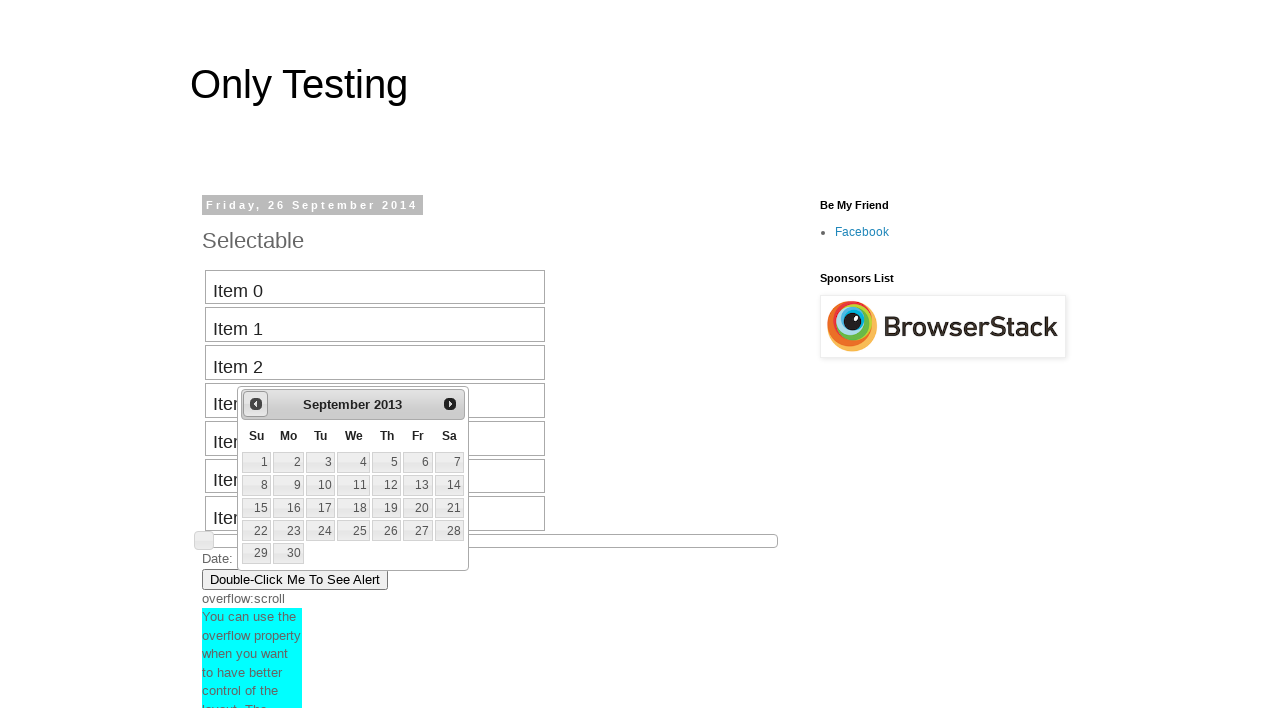

Retrieved current month from date picker
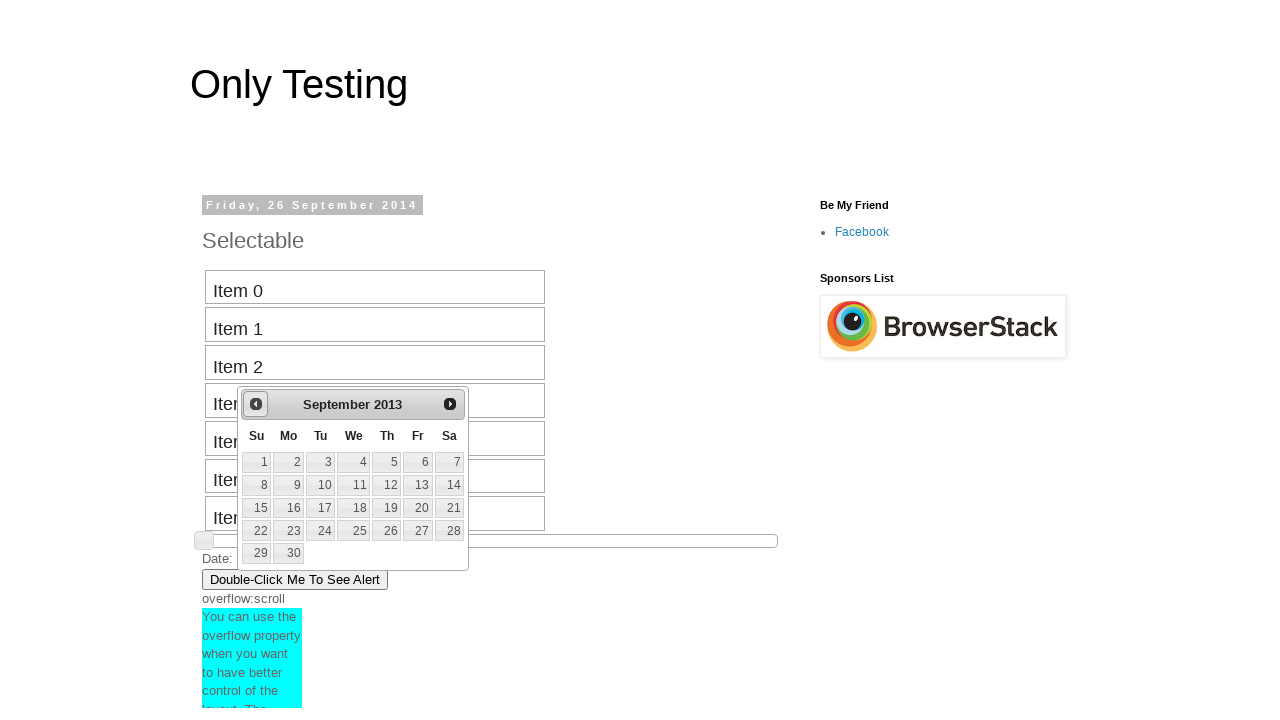

Retrieved current year from date picker
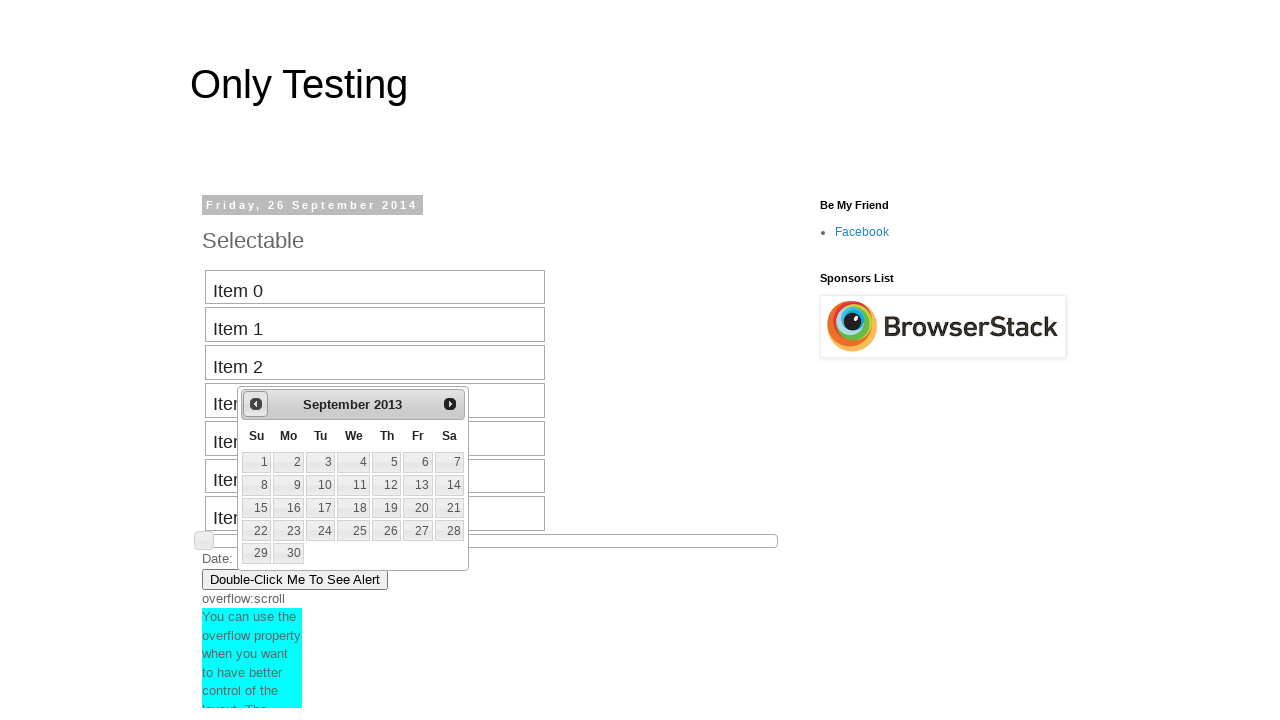

Clicked previous button to navigate backward (current: September 2013) at (256, 404) on #ui-datepicker-div .ui-datepicker-prev
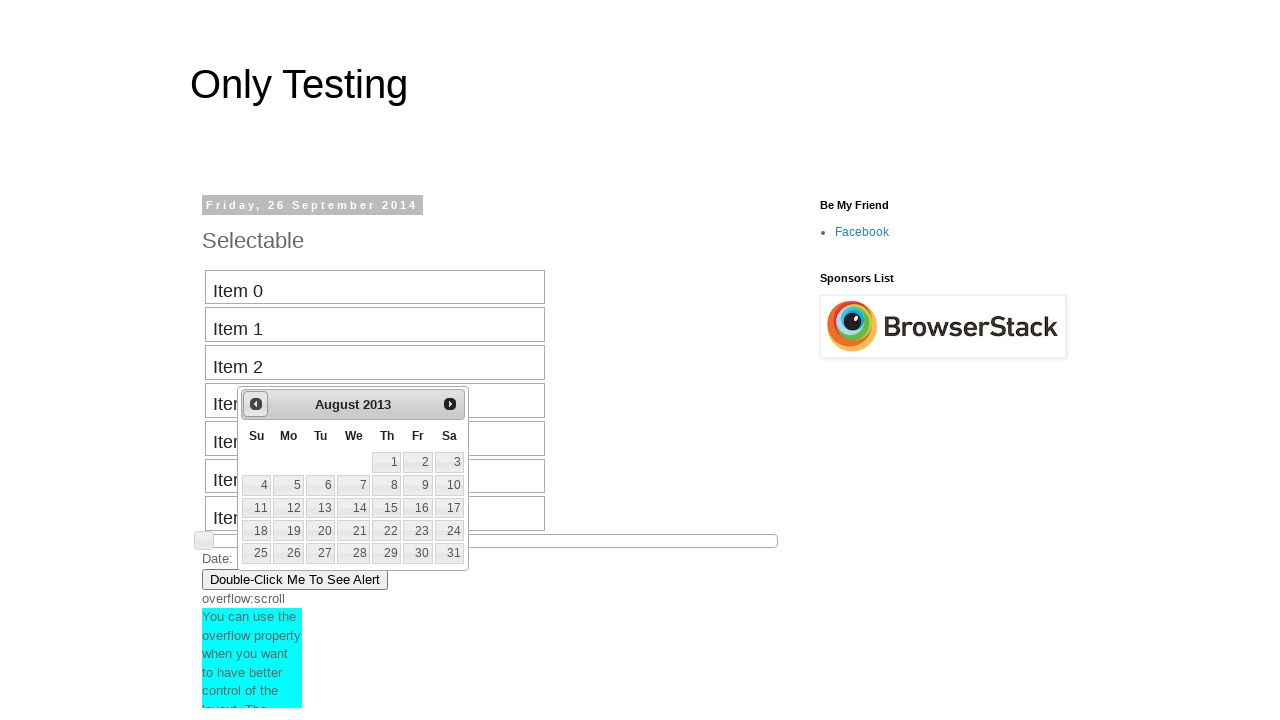

Retrieved current month from date picker
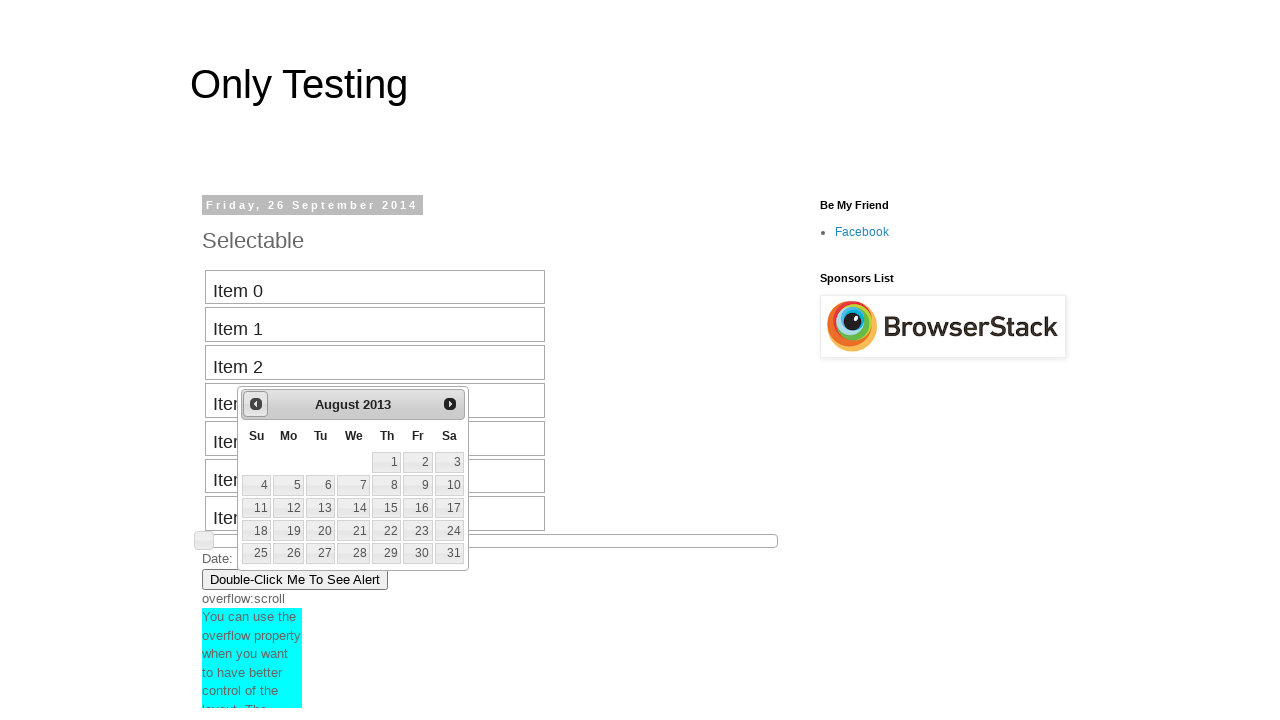

Retrieved current year from date picker
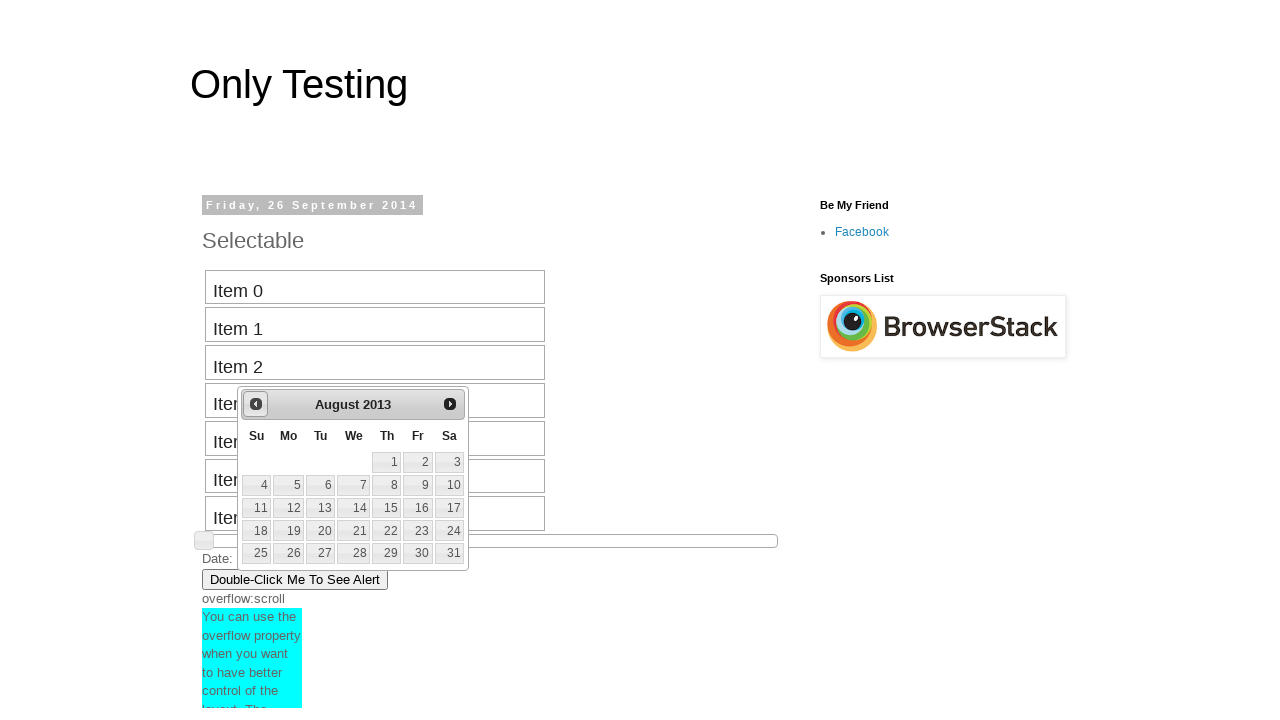

Found and clicked date 18 in August 2013 at (256, 531) on #ui-datepicker-div >> td >> nth=21 >> a:text-is('18')
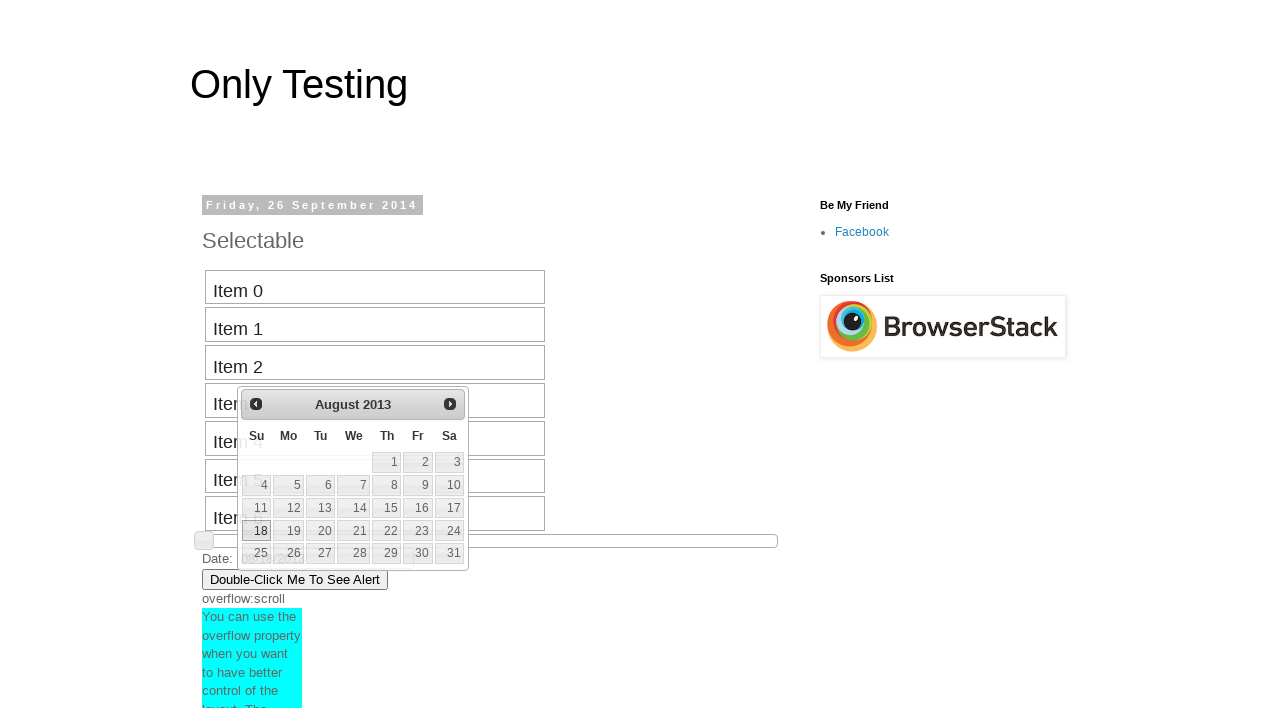

Waited 1 second to verify date selection
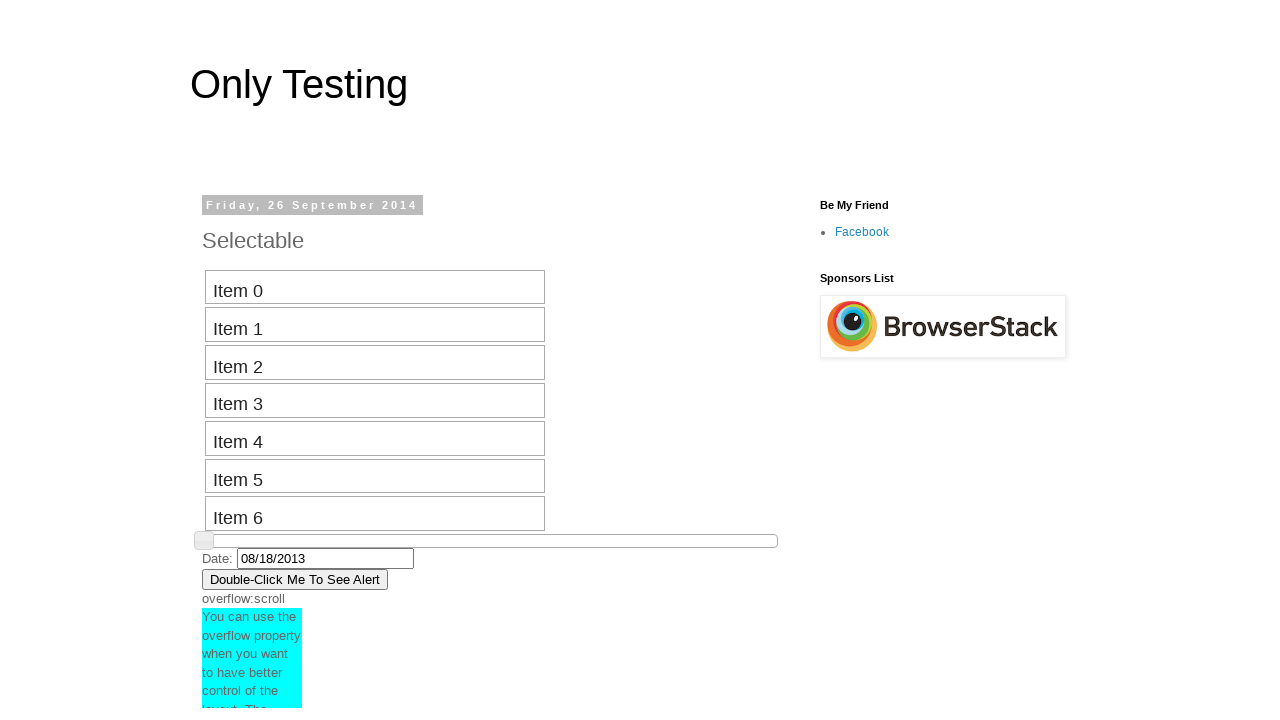

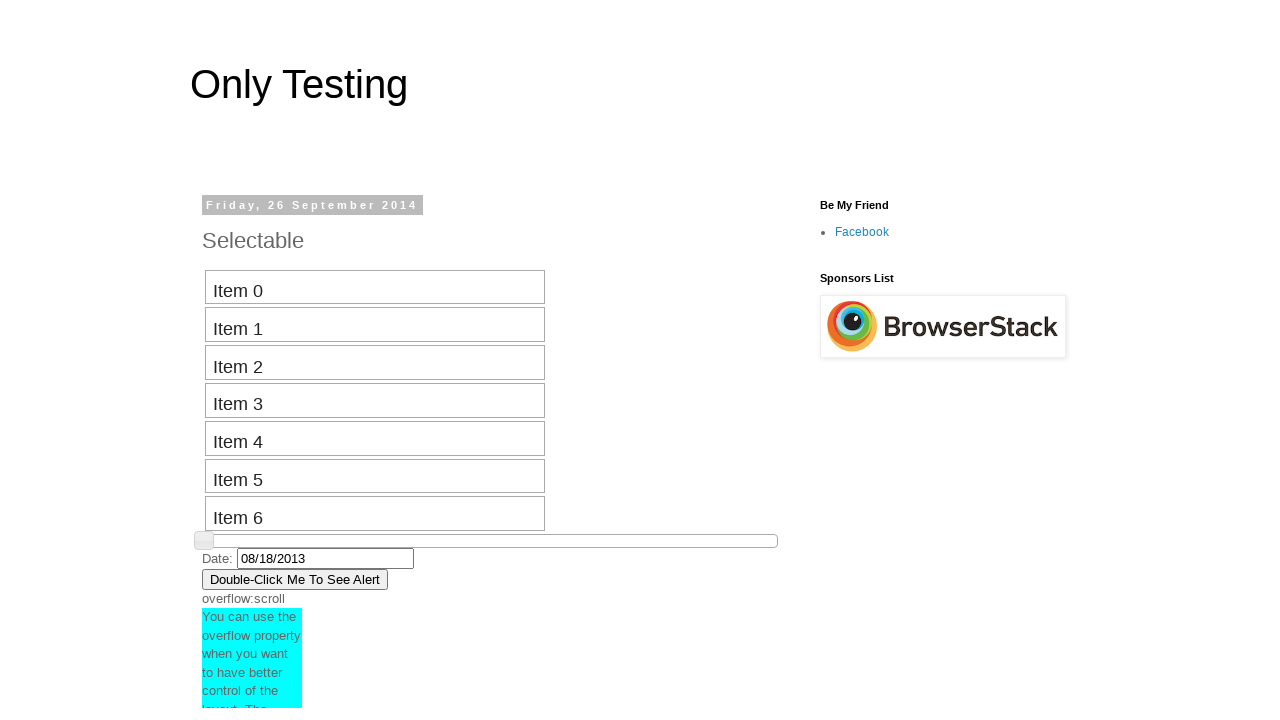